Verifies that Hacker News posts on the "newest" page are sorted from newest to oldest by iterating through 100 posts across multiple pages and checking their timestamps are in descending order.

Starting URL: https://news.ycombinator.com/newest

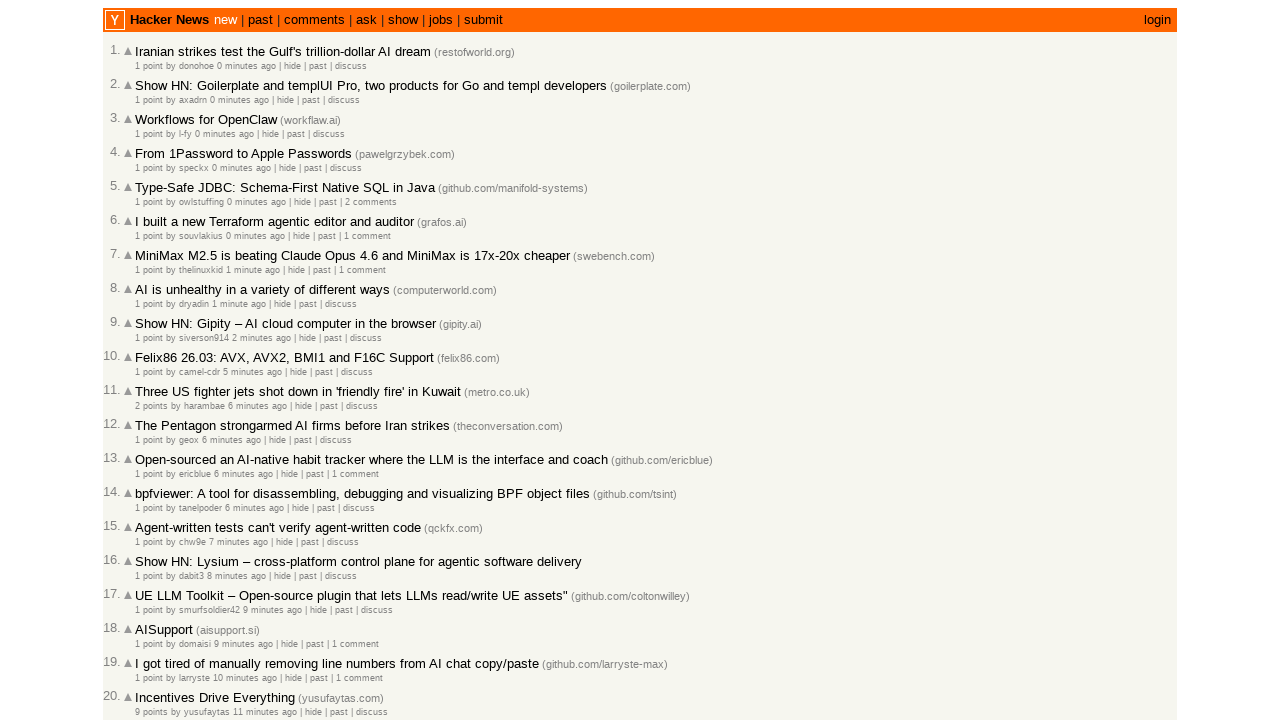

Retrieved all date cells with post metadata from current page
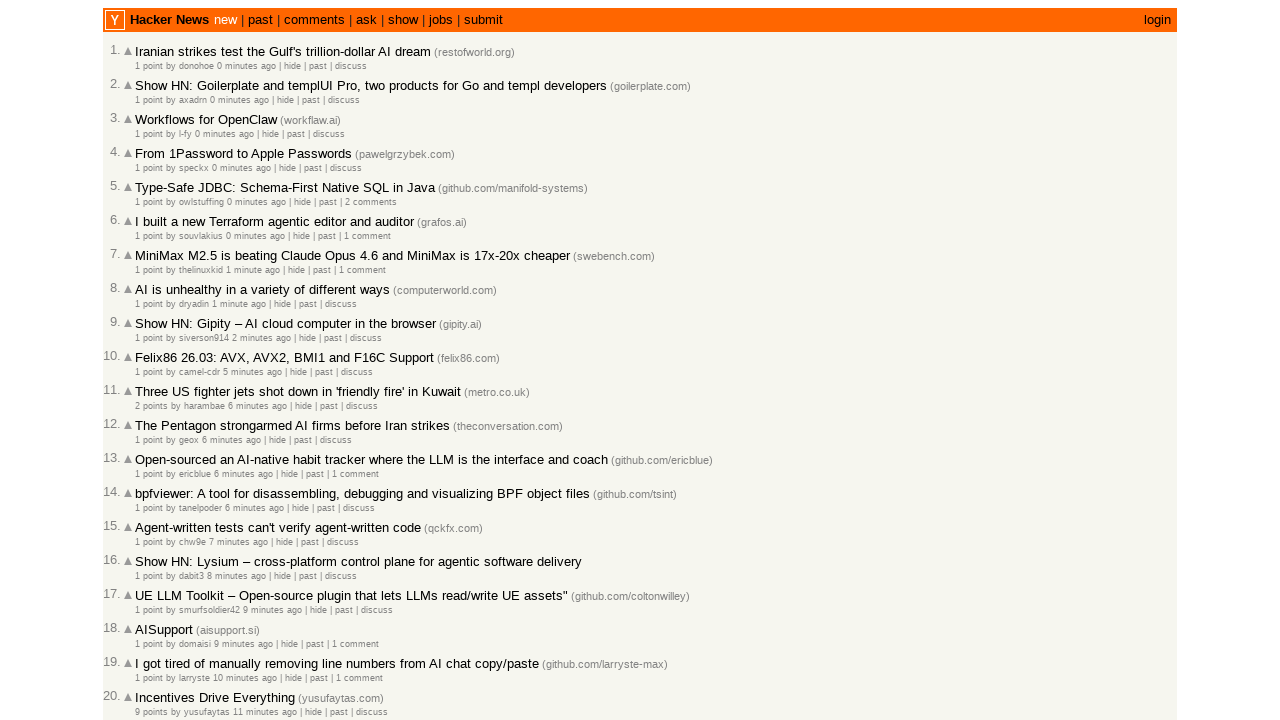

Extracted timestamp text: 1 point by donohoe 0 minutes ago  | hide | past | discuss
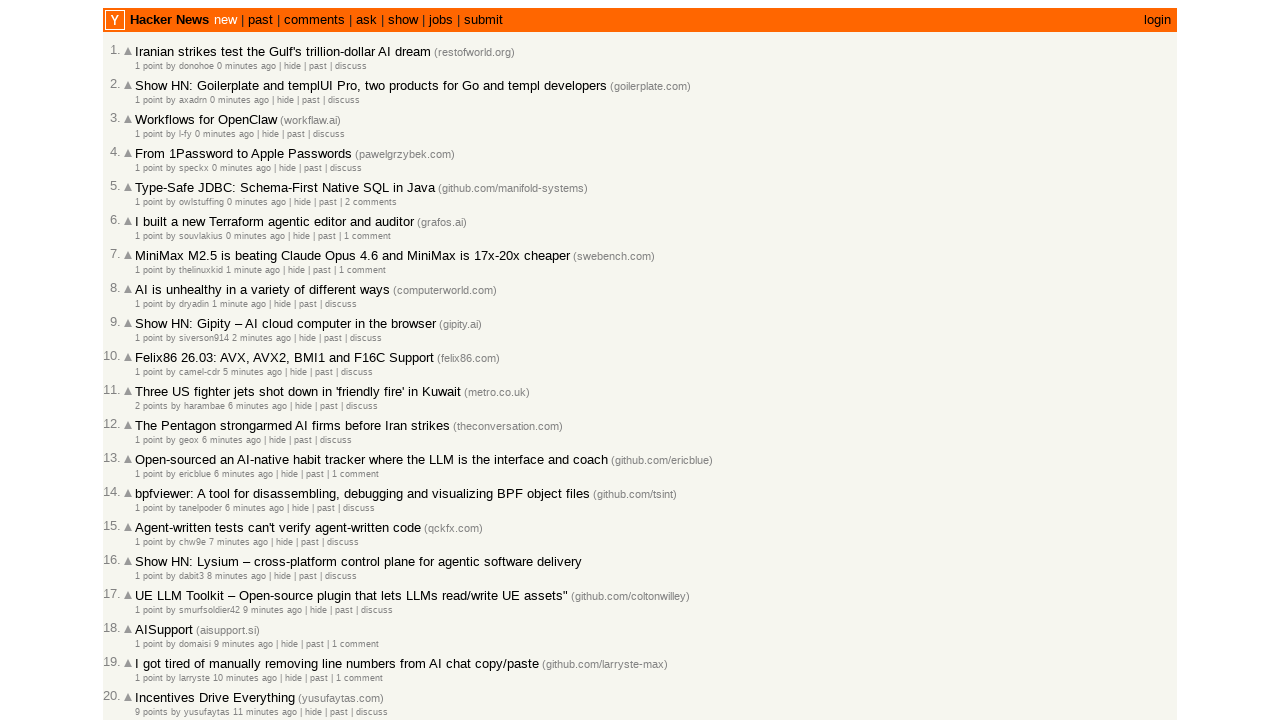

Parsed relative time to seconds: 0
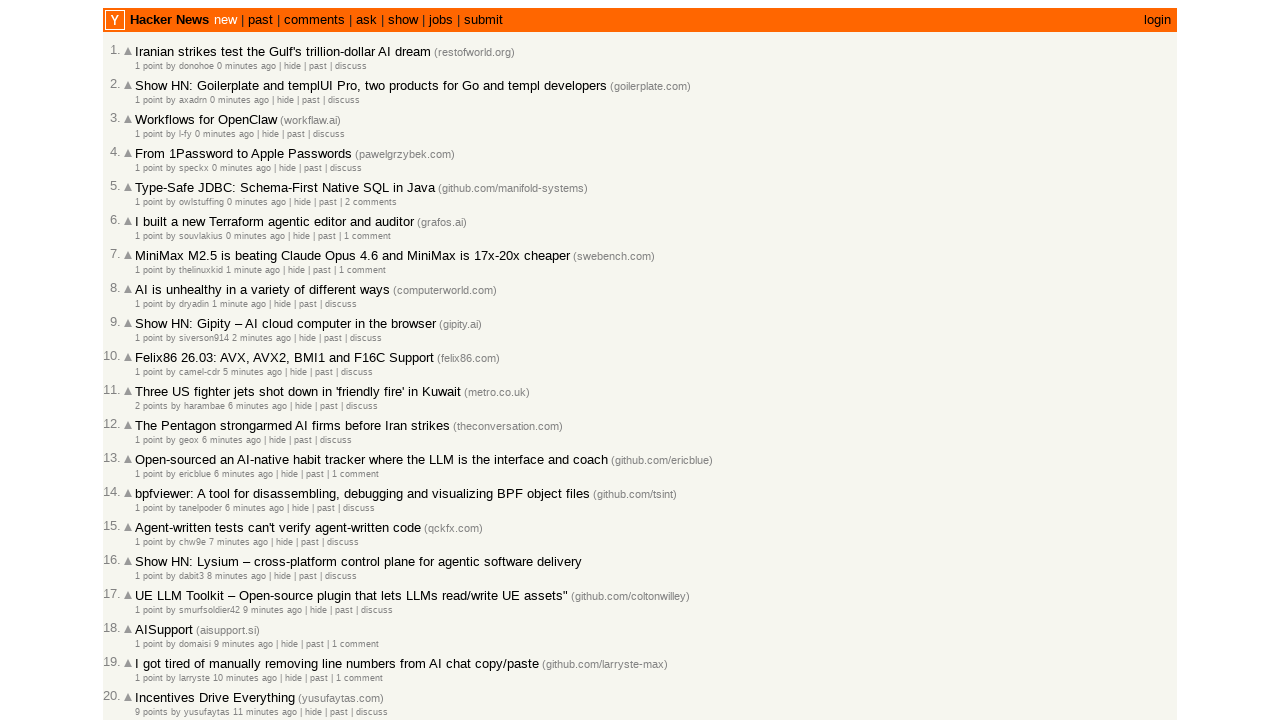

Verified post timestamp is in descending order (current: 0, previous: -1)
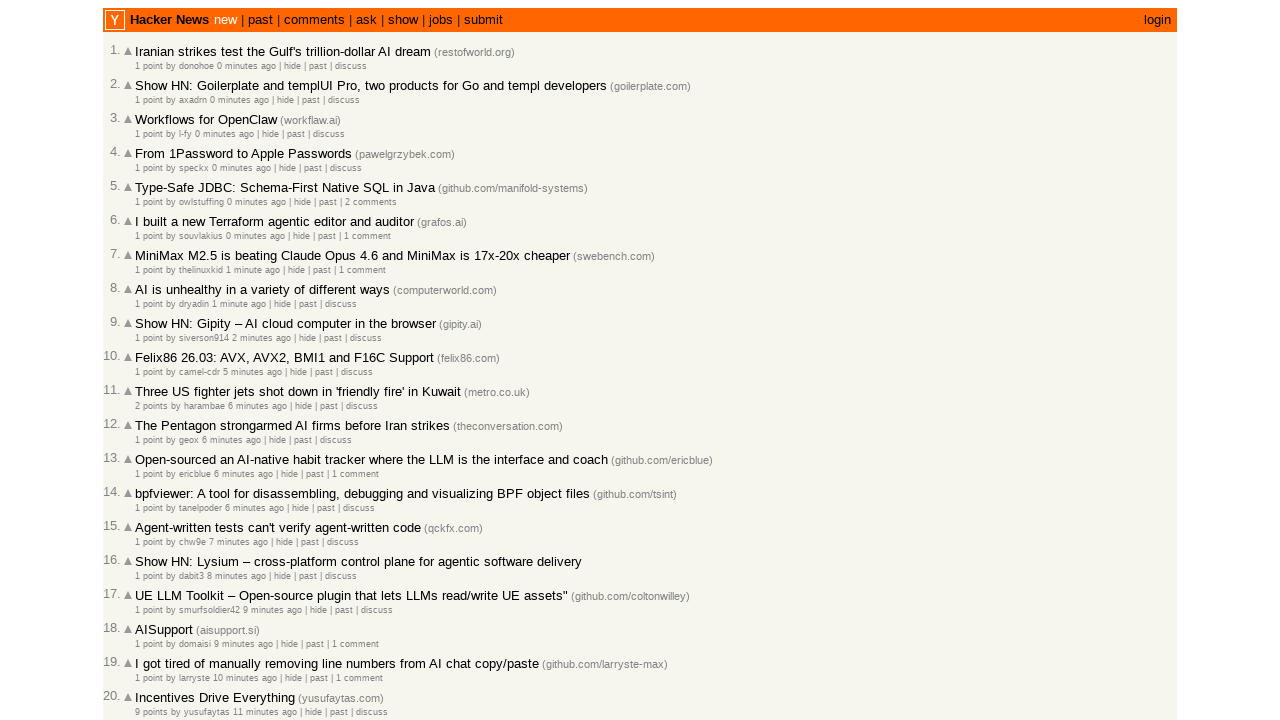

Extracted timestamp text: 1 point by axadrn 0 minutes ago  | hide | past | discuss
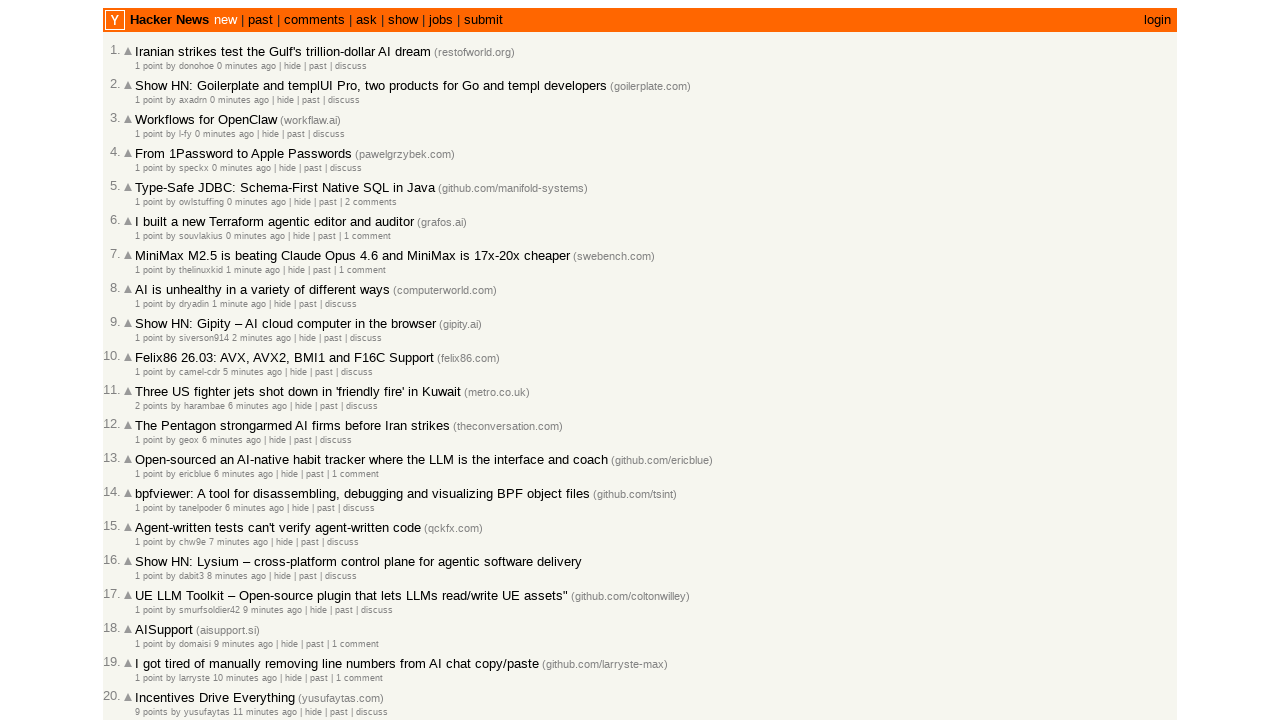

Parsed relative time to seconds: 0
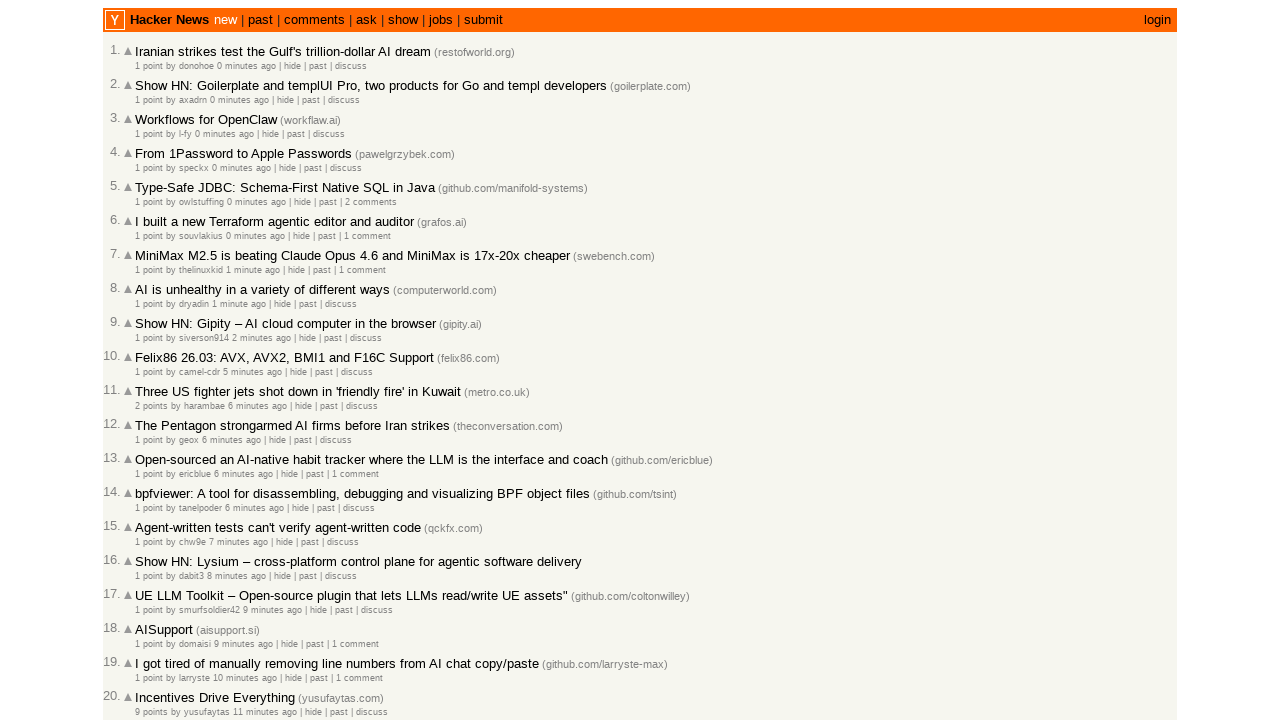

Verified post timestamp is in descending order (current: 0, previous: 0)
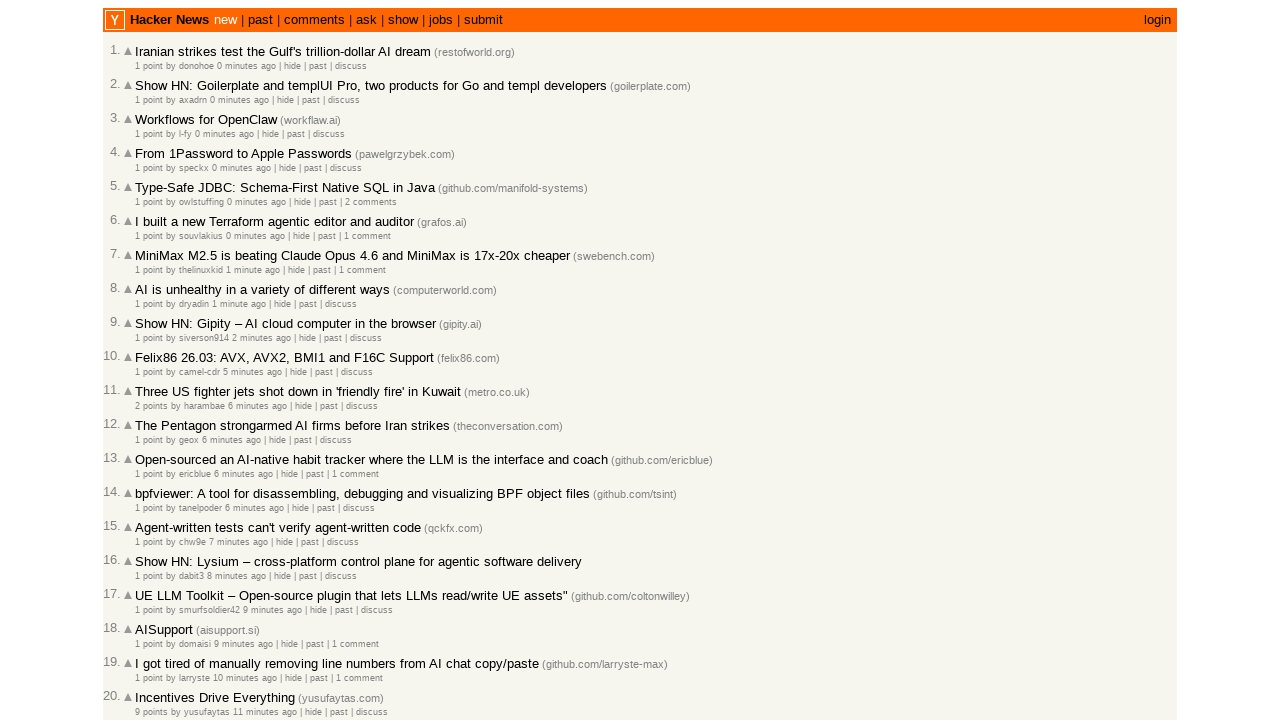

Extracted timestamp text: 1 point by l-fy 0 minutes ago  | hide | past | discuss
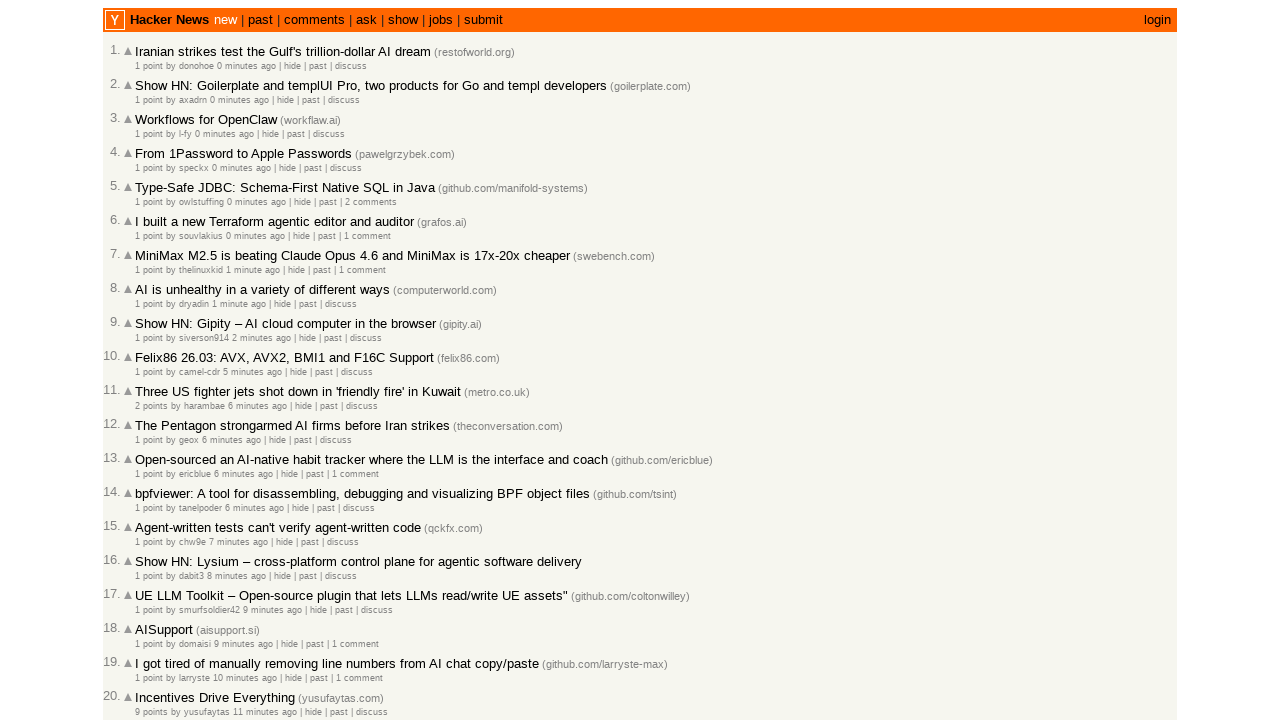

Parsed relative time to seconds: 0
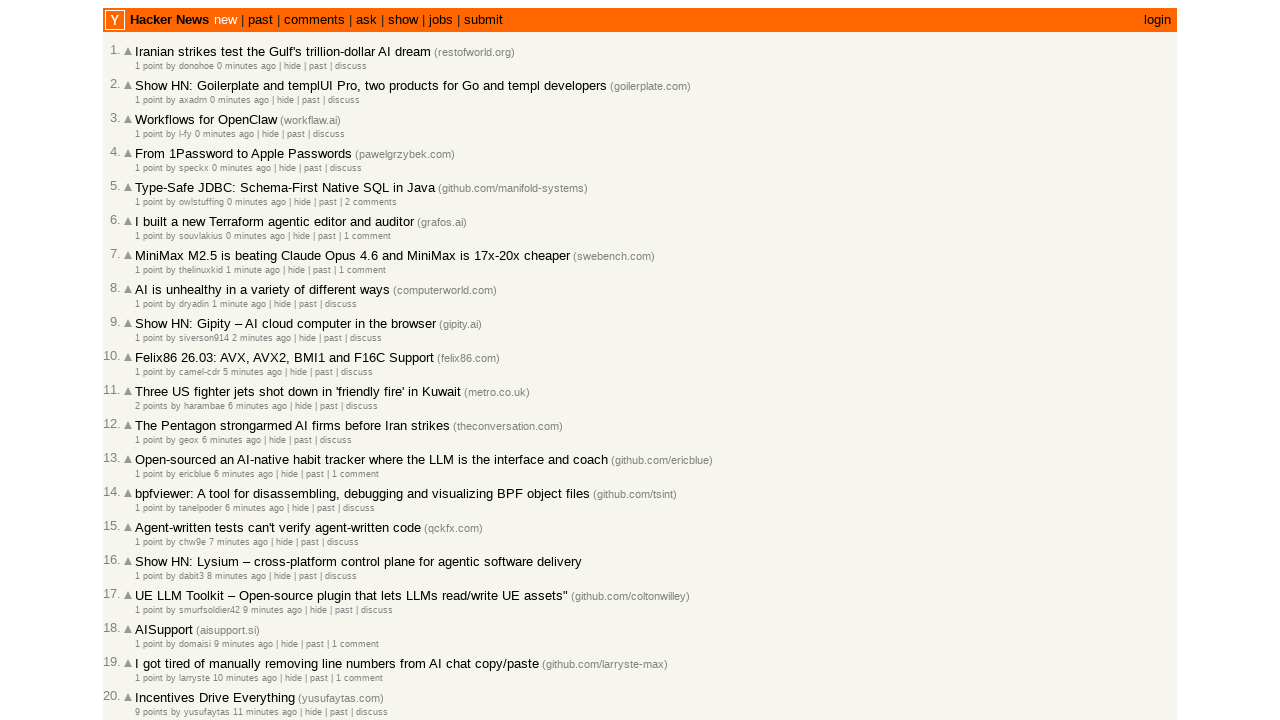

Verified post timestamp is in descending order (current: 0, previous: 0)
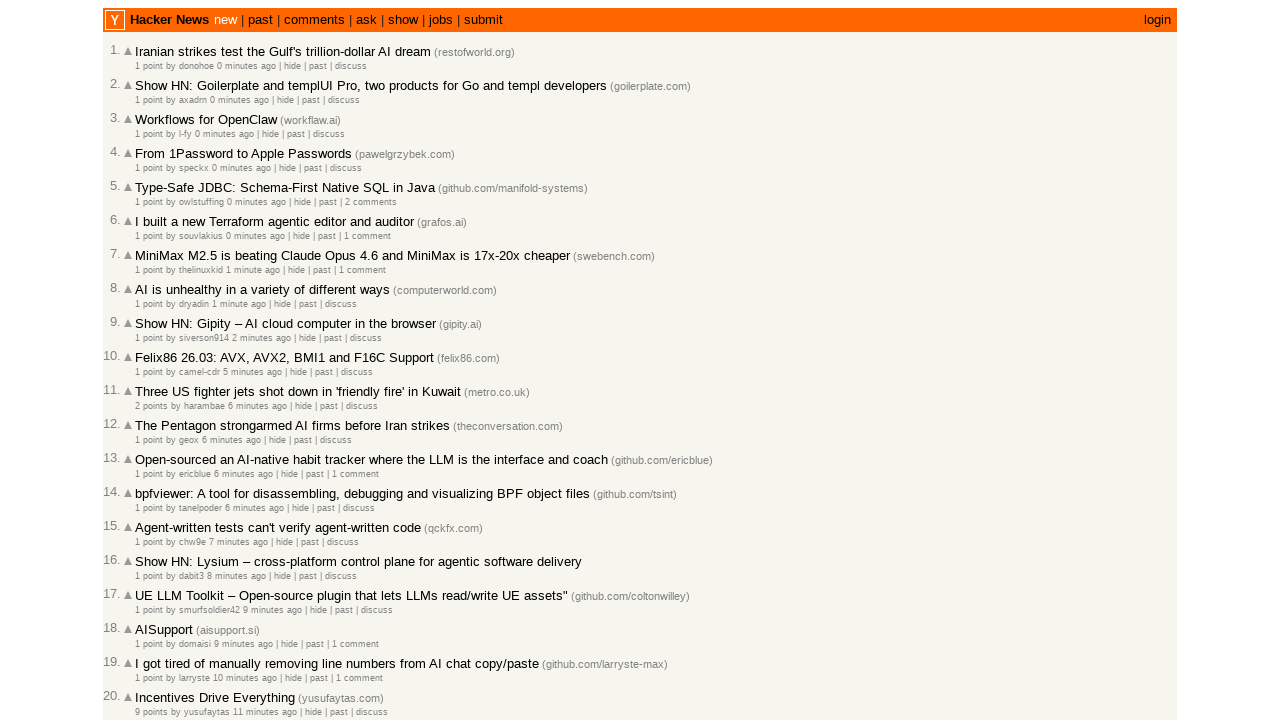

Extracted timestamp text: 1 point by speckx 0 minutes ago  | hide | past | discuss
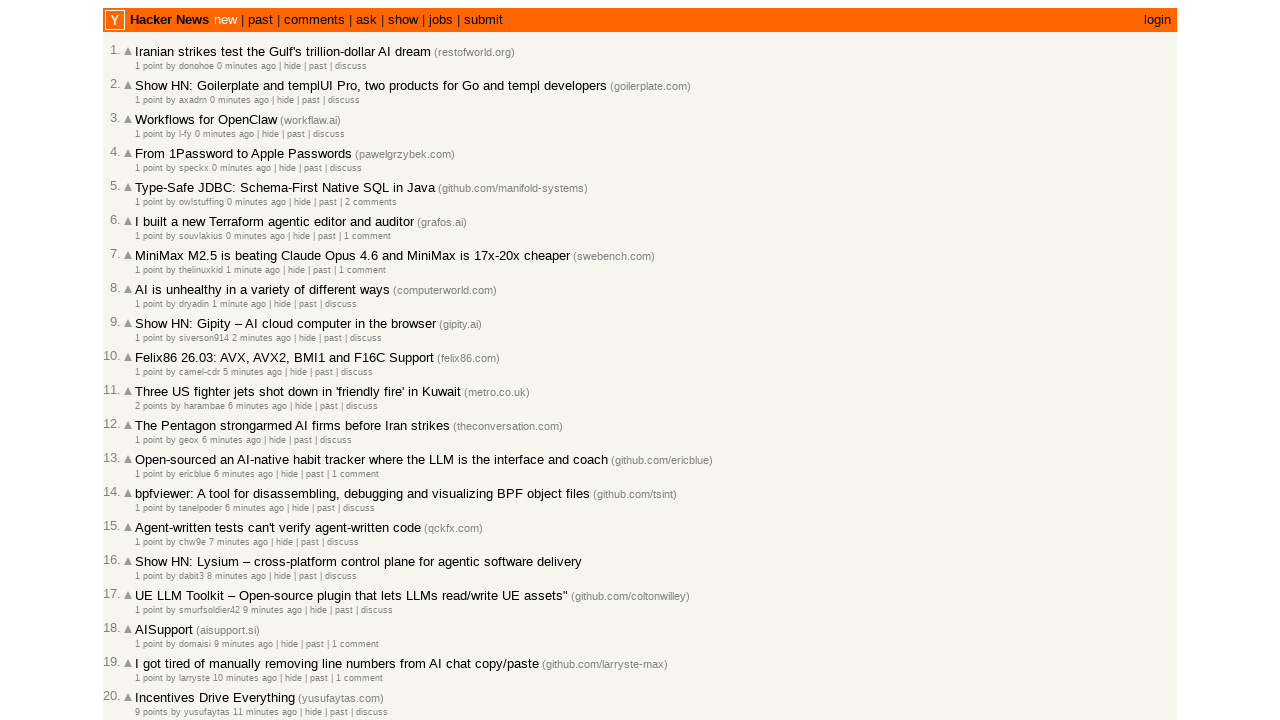

Parsed relative time to seconds: 0
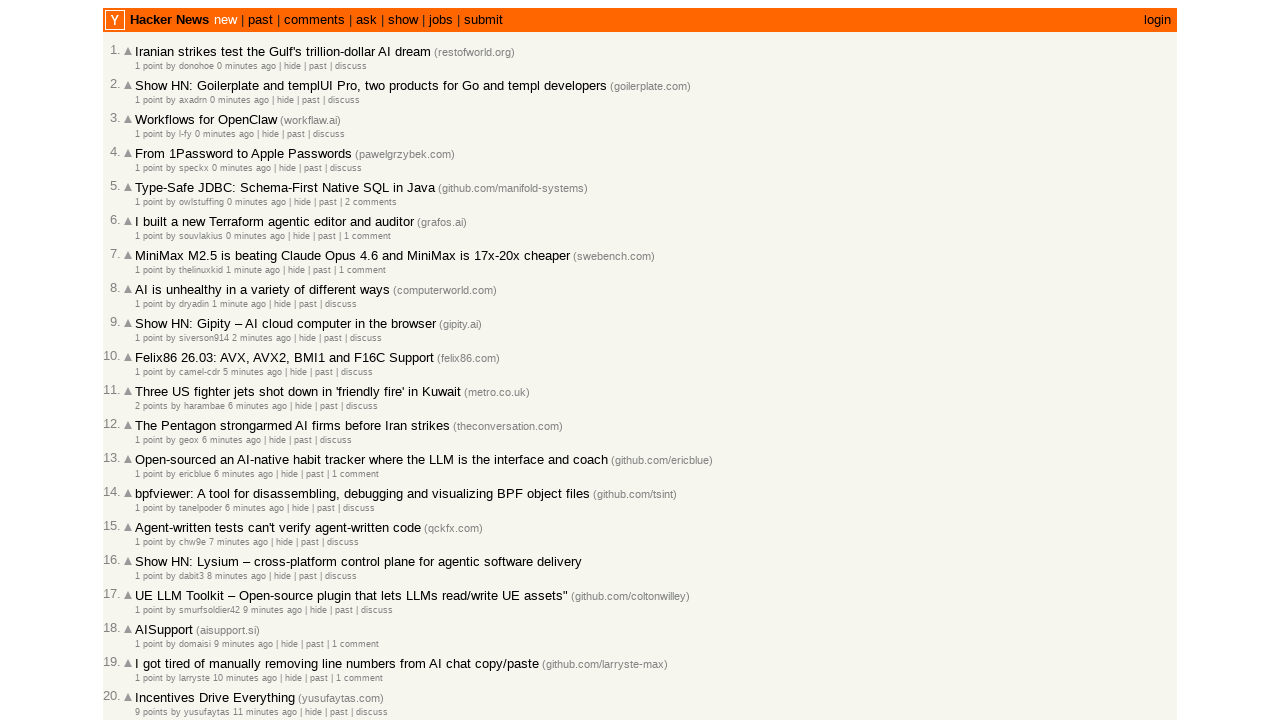

Verified post timestamp is in descending order (current: 0, previous: 0)
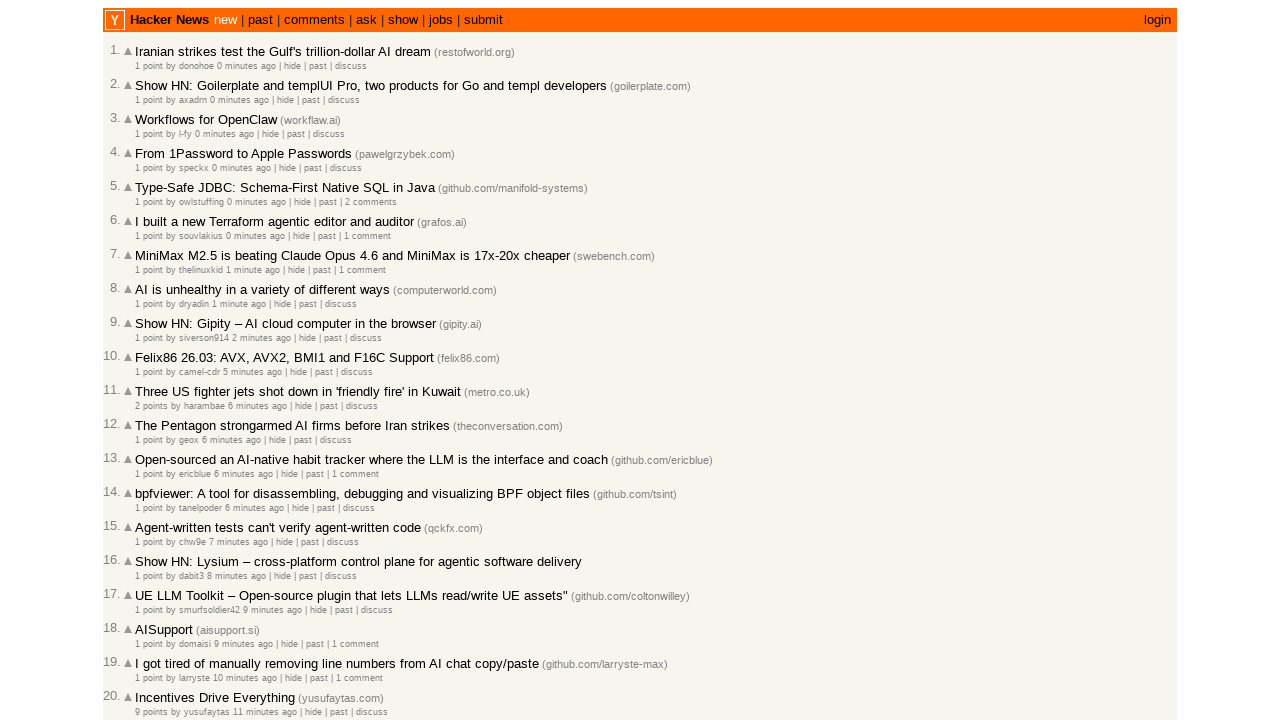

Extracted timestamp text: 1 point by owlstuffing 0 minutes ago  | hide | past | 2 comments
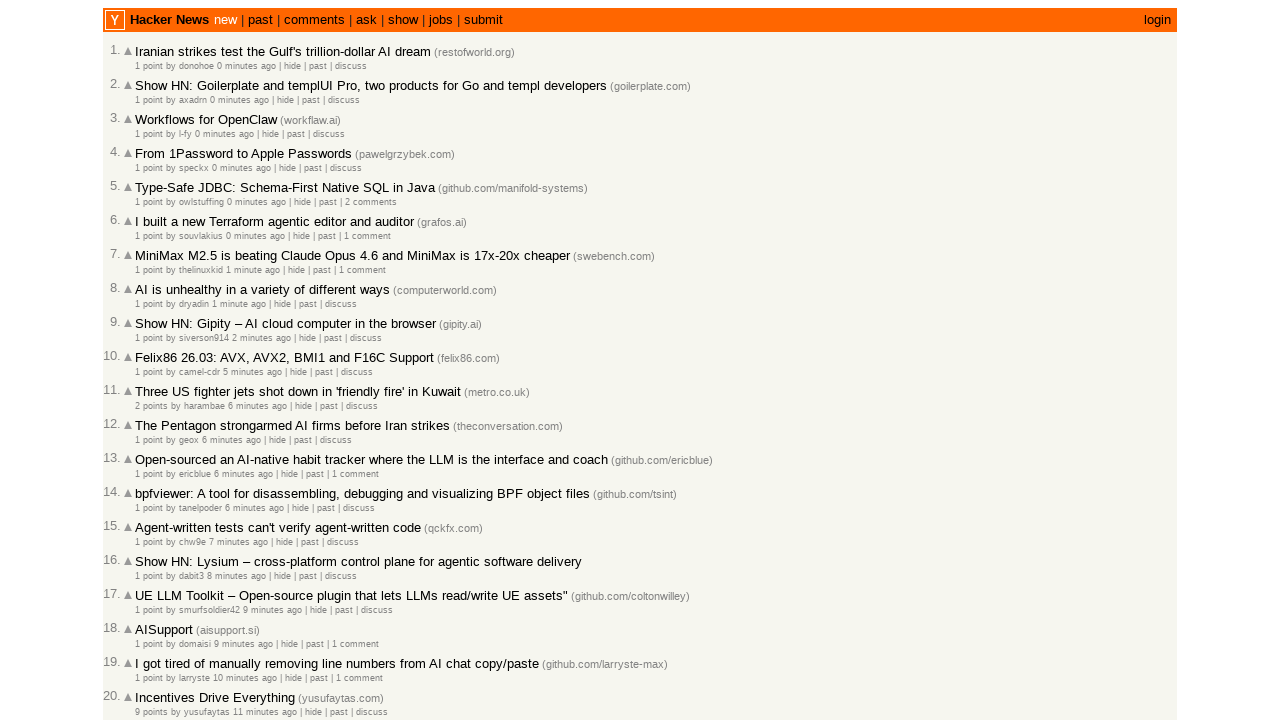

Parsed relative time to seconds: 0
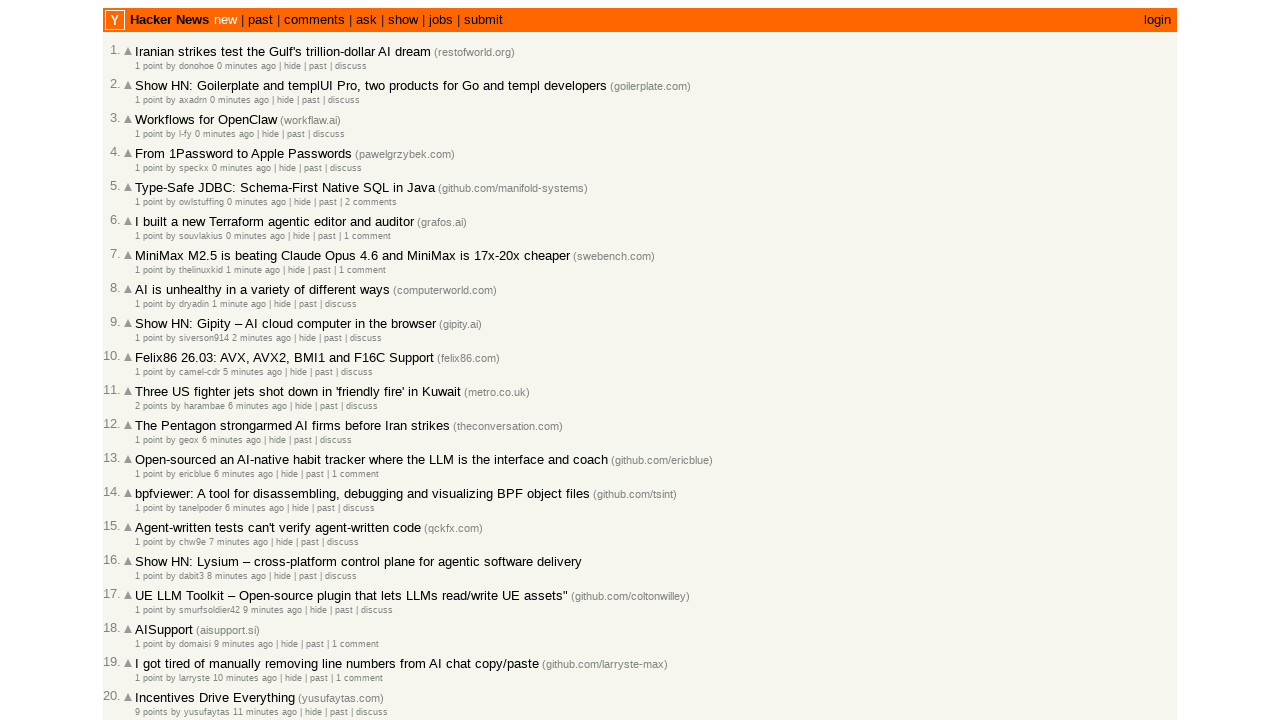

Verified post timestamp is in descending order (current: 0, previous: 0)
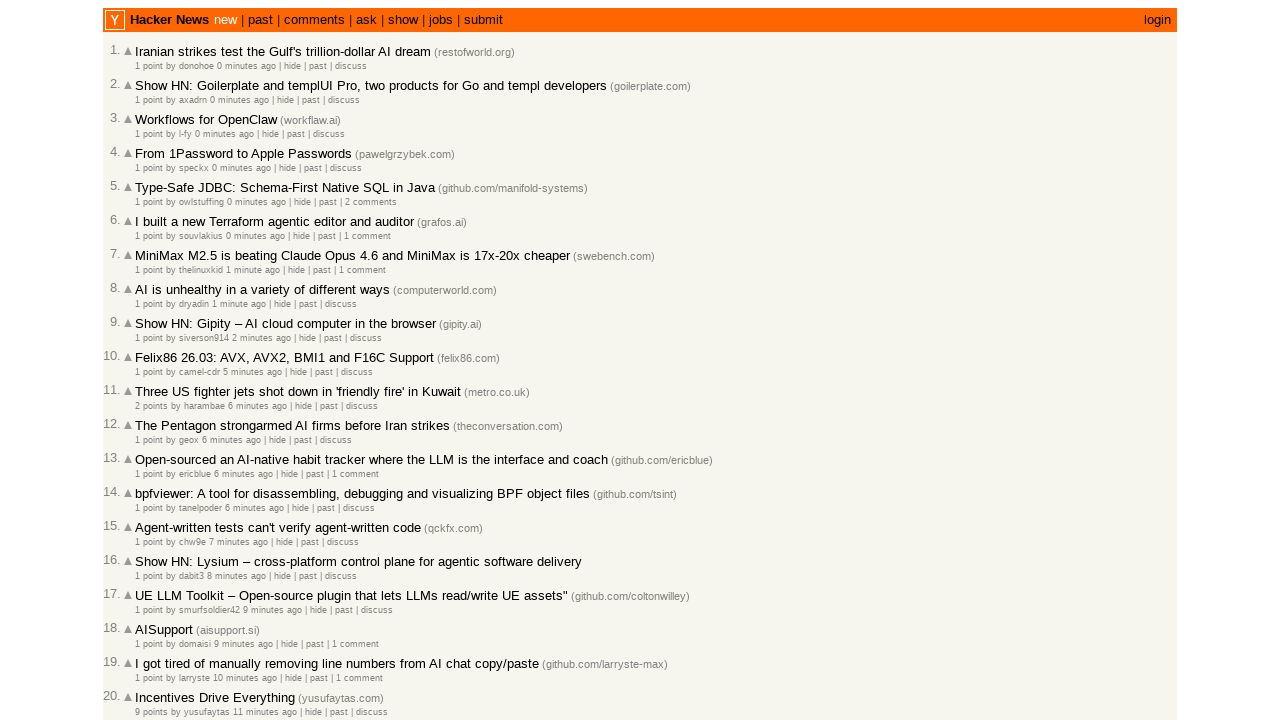

Extracted timestamp text: 1 point by souvlakius 0 minutes ago  | hide | past | 1 comment
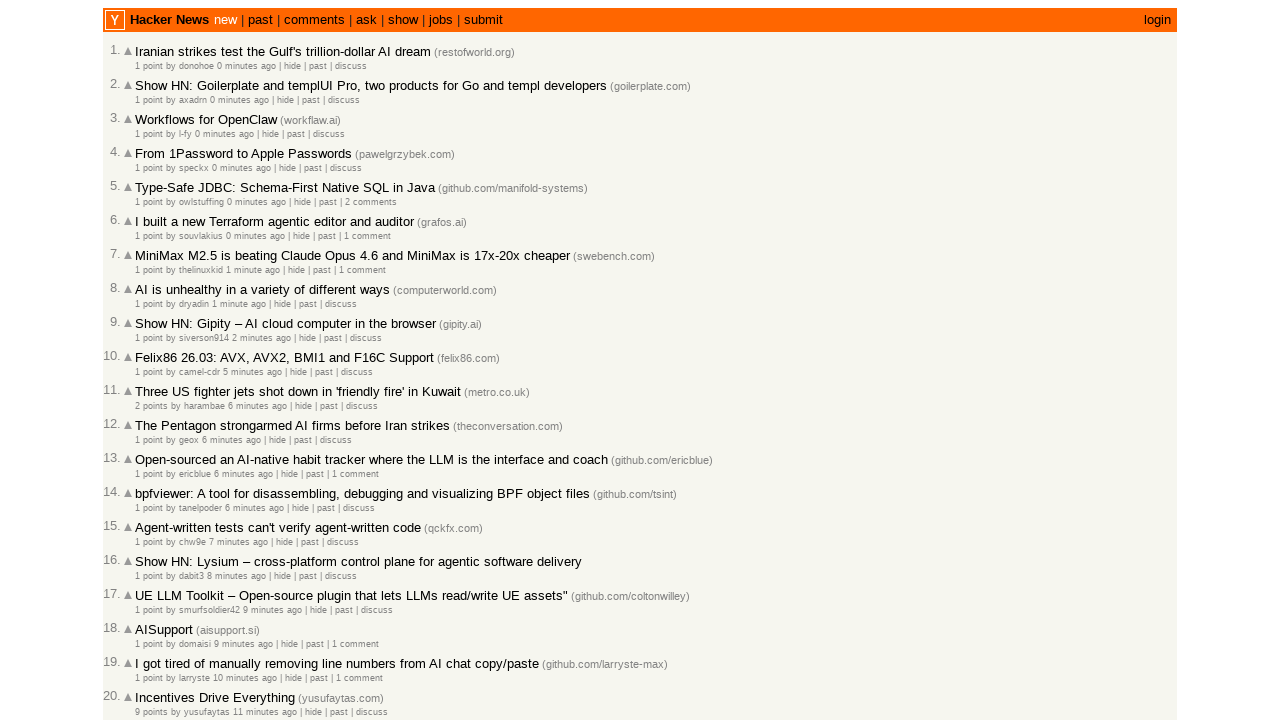

Parsed relative time to seconds: 0
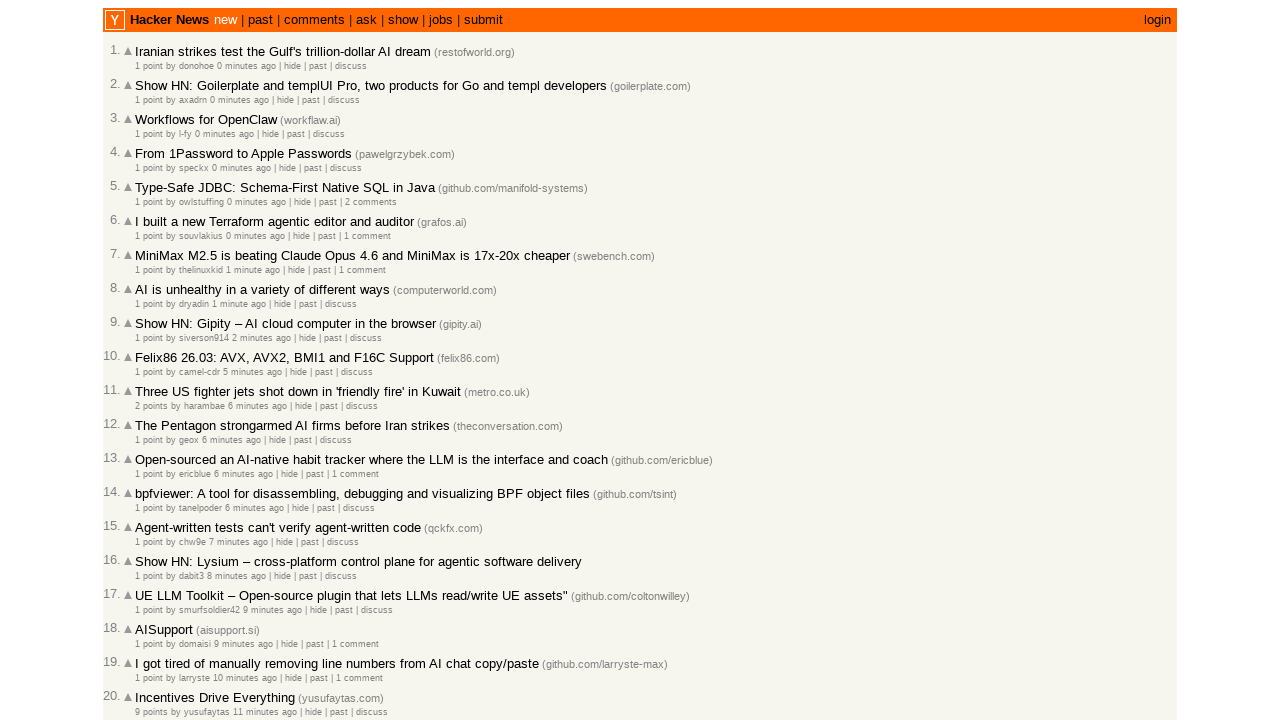

Verified post timestamp is in descending order (current: 0, previous: 0)
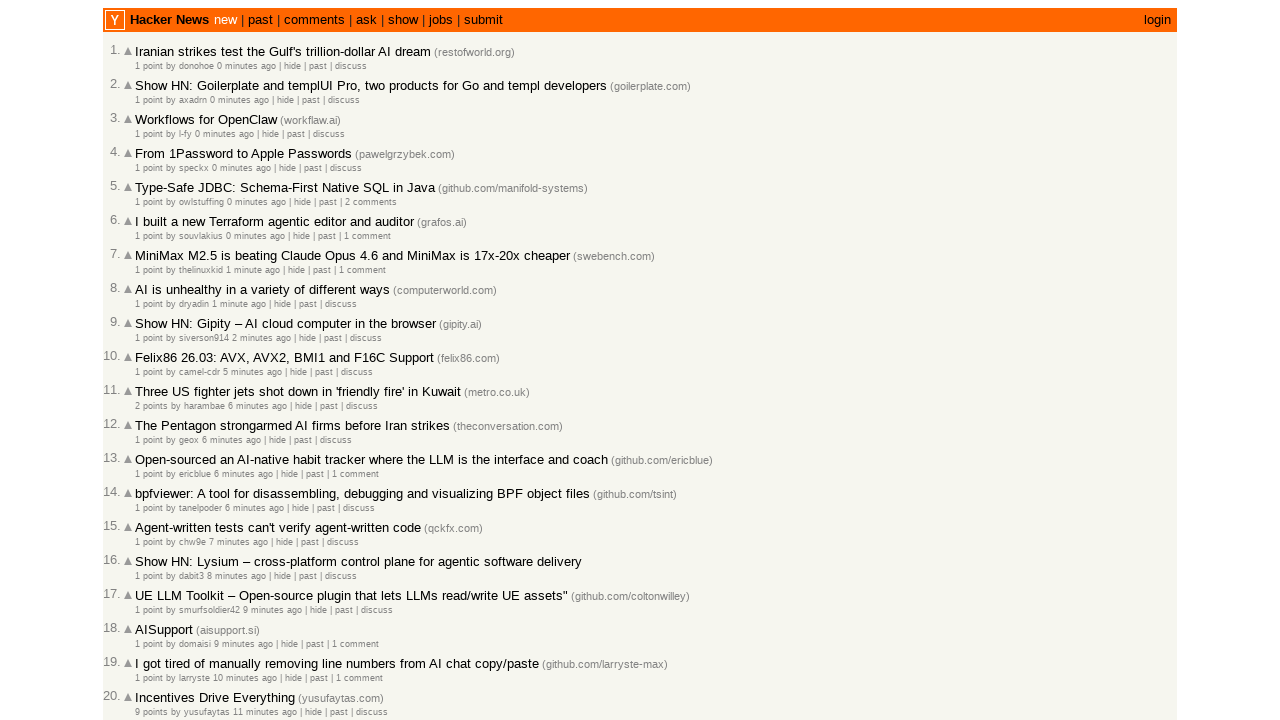

Extracted timestamp text: 1 point by thelinuxkid 1 minute ago  | hide | past | 1 comment
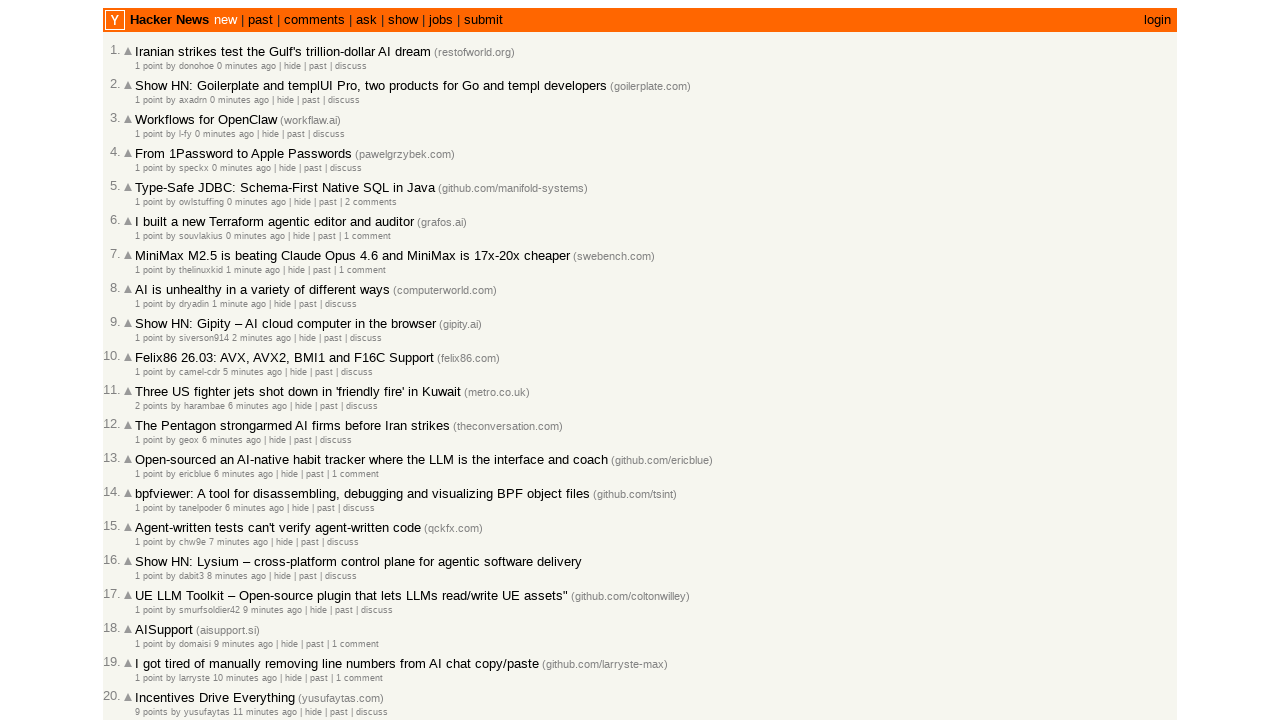

Parsed relative time to seconds: 60
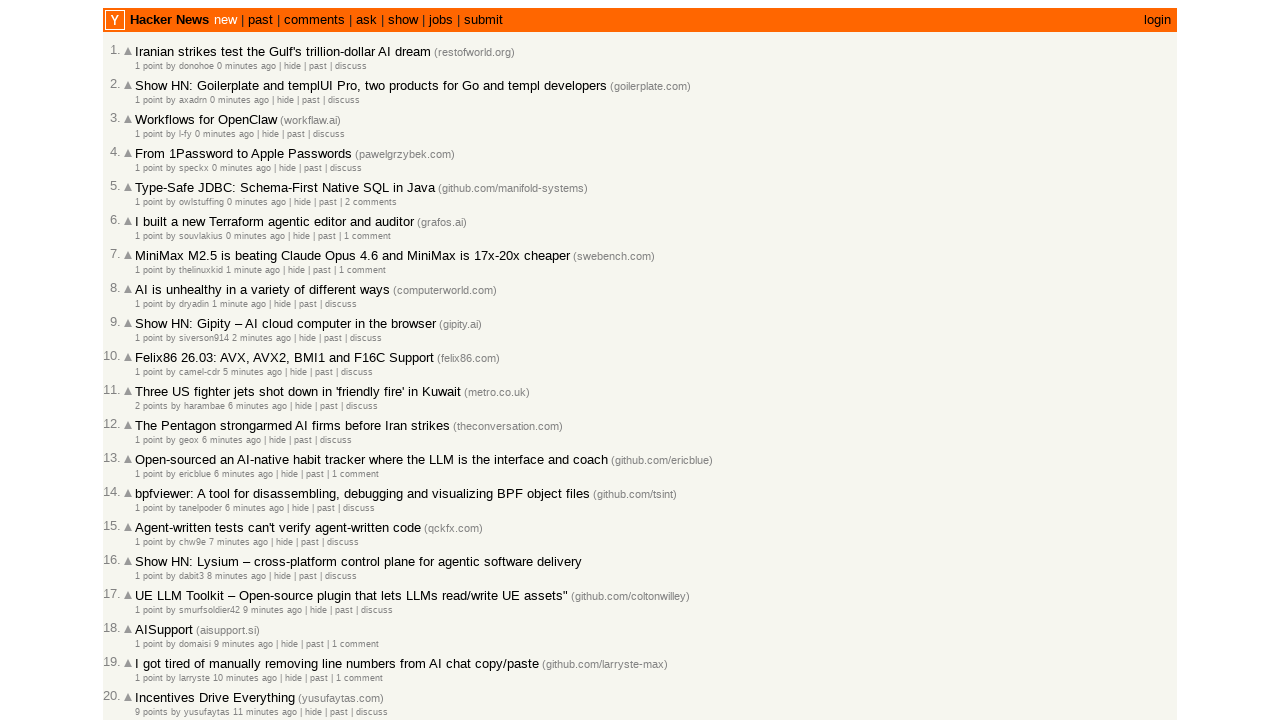

Verified post timestamp is in descending order (current: 60, previous: 0)
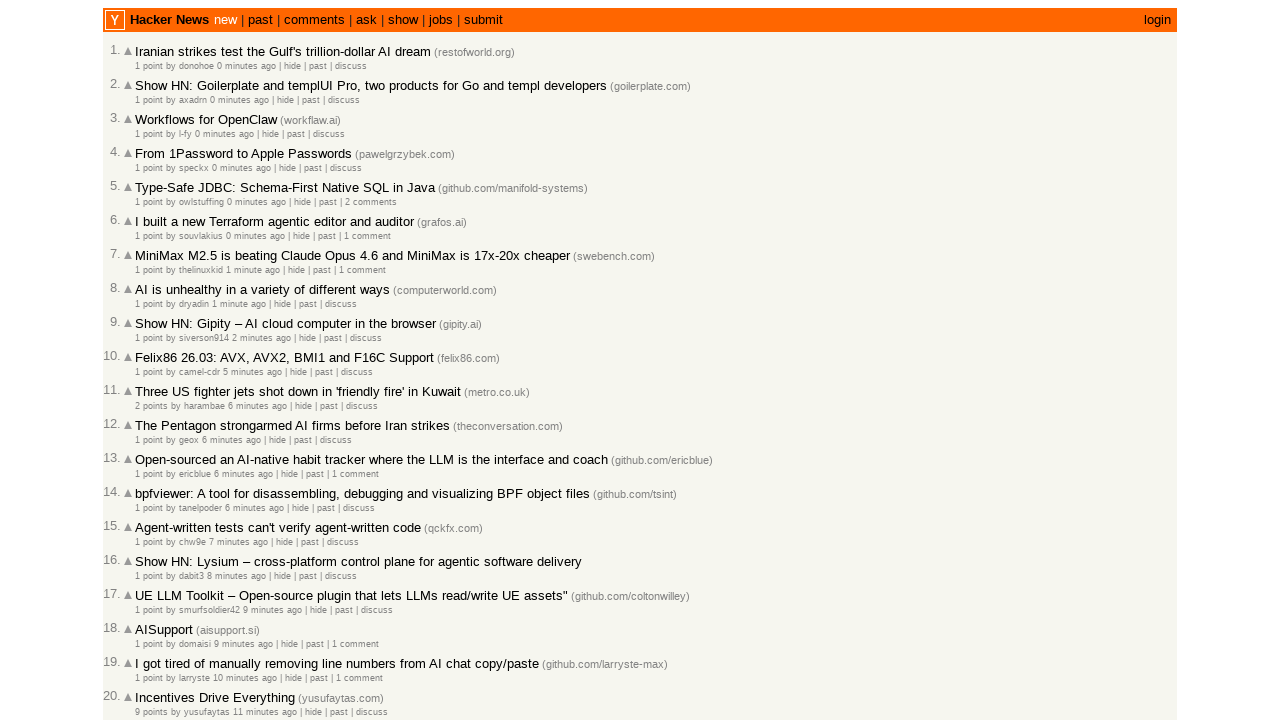

Extracted timestamp text: 1 point by dryadin 1 minute ago  | hide | past | discuss
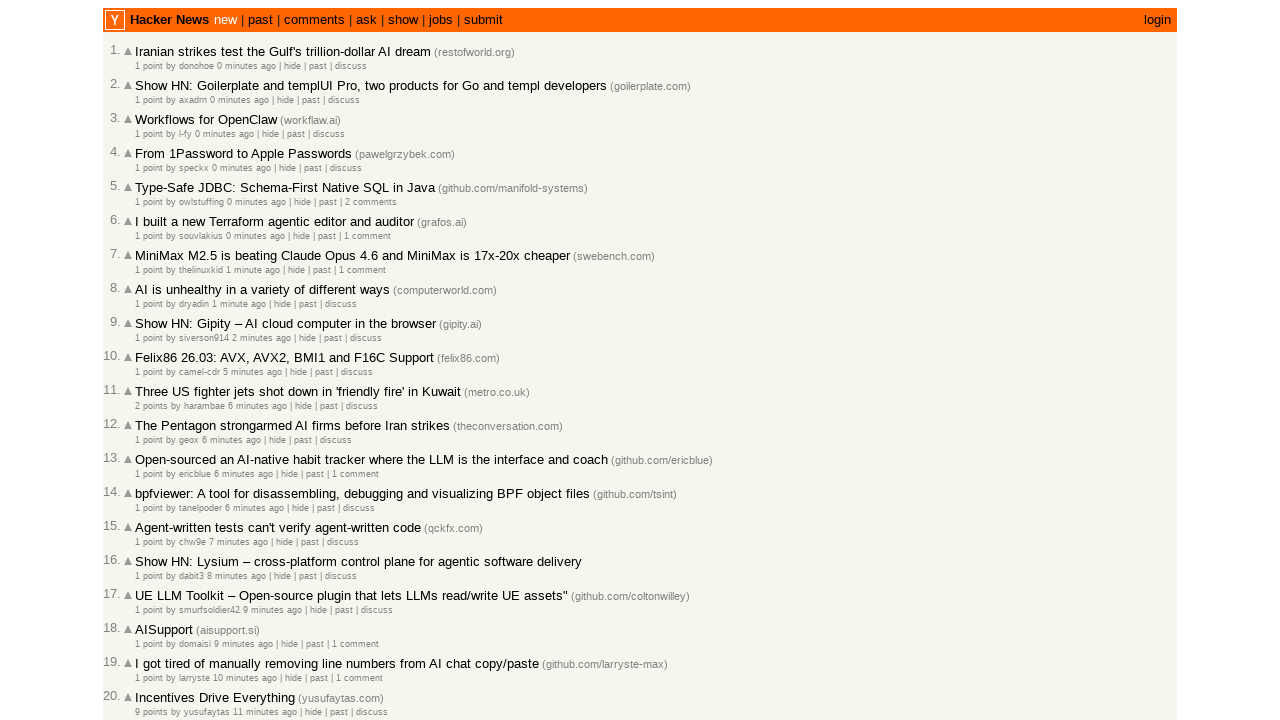

Parsed relative time to seconds: 60
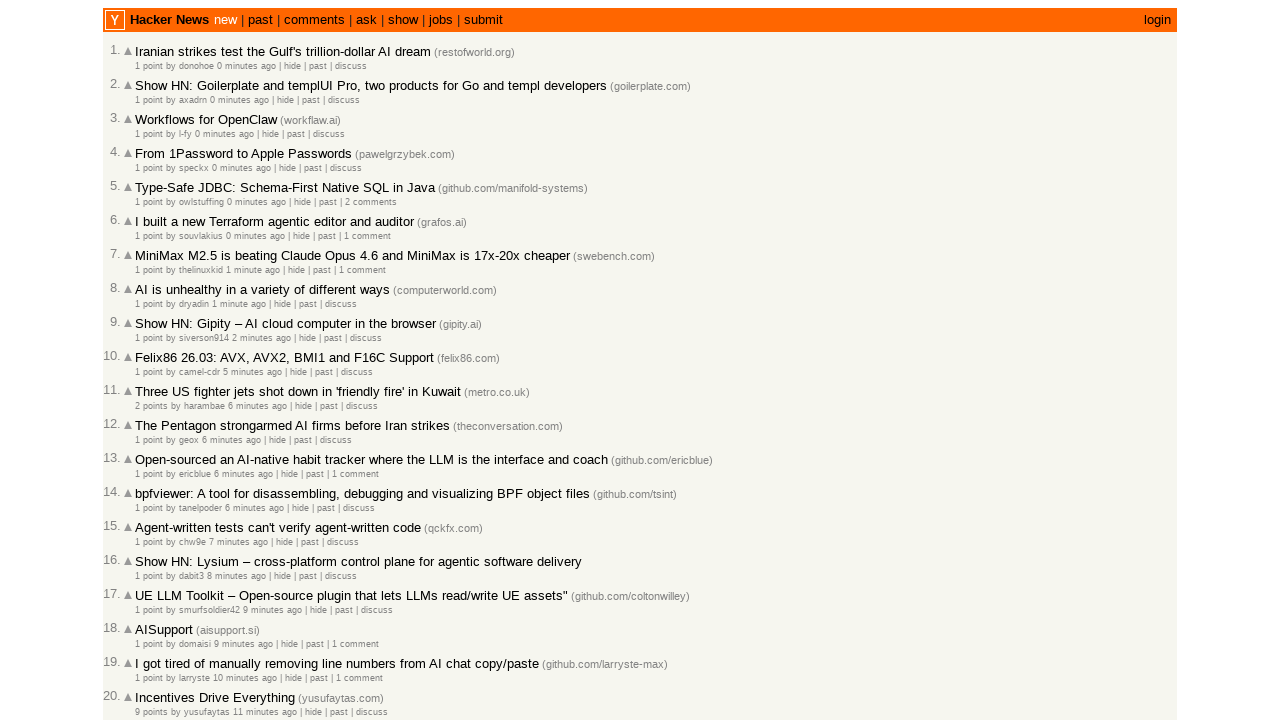

Verified post timestamp is in descending order (current: 60, previous: 60)
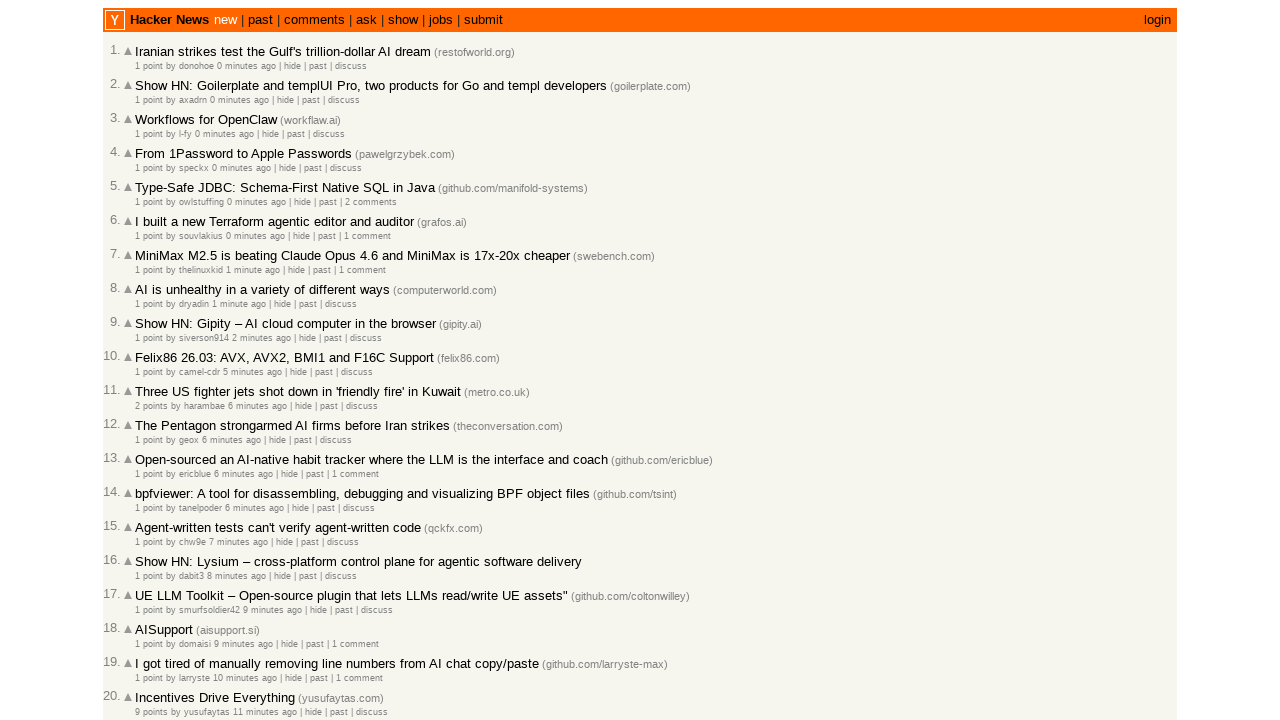

Extracted timestamp text: 1 point by siverson914 2 minutes ago  | hide | past | discuss
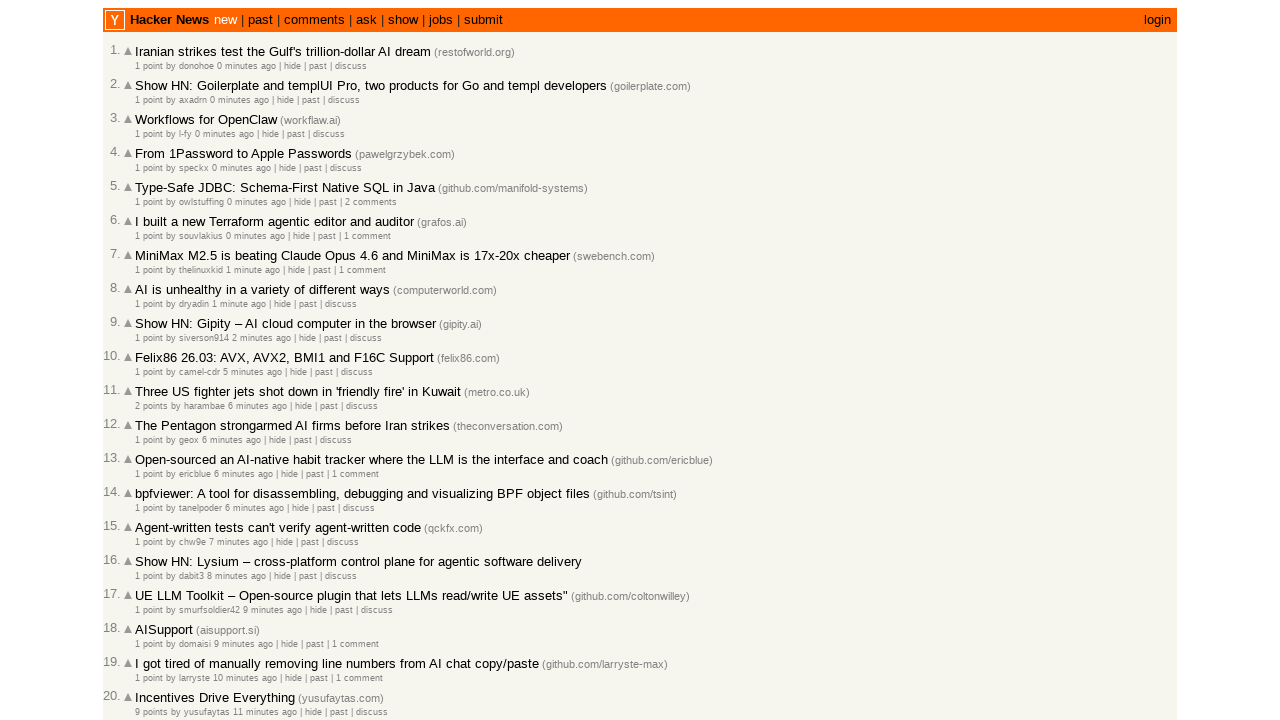

Parsed relative time to seconds: 120
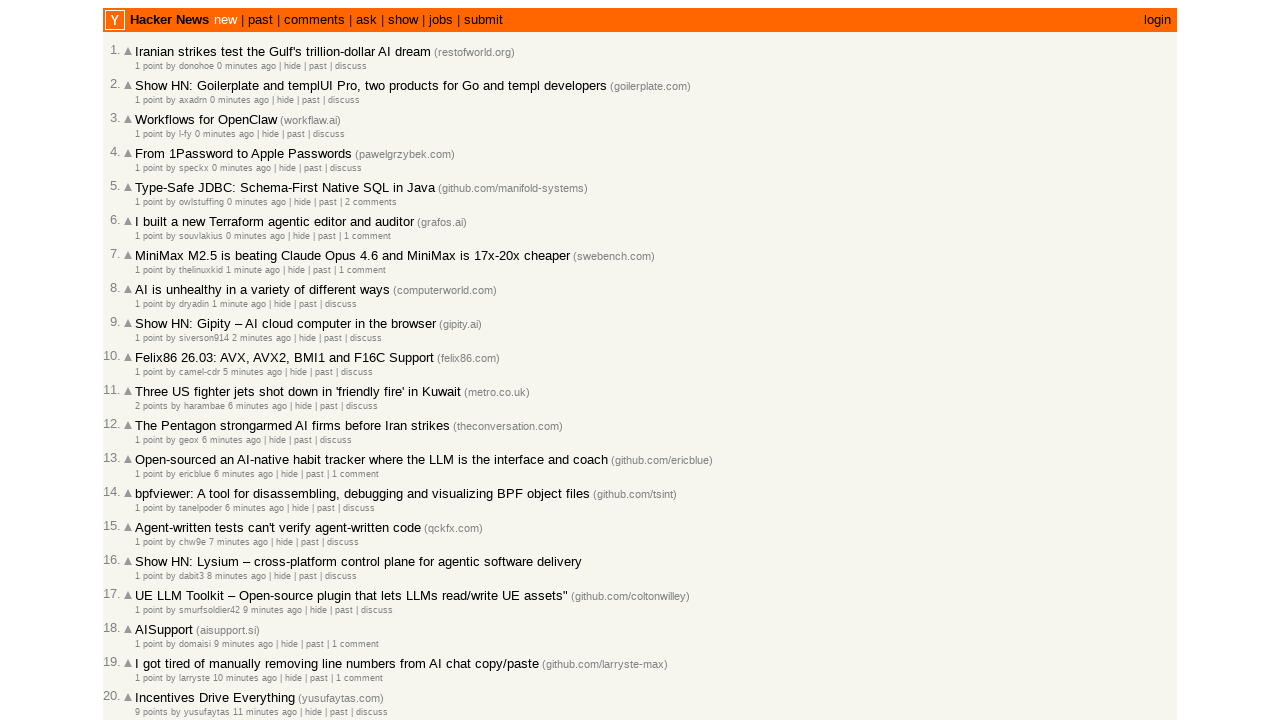

Verified post timestamp is in descending order (current: 120, previous: 60)
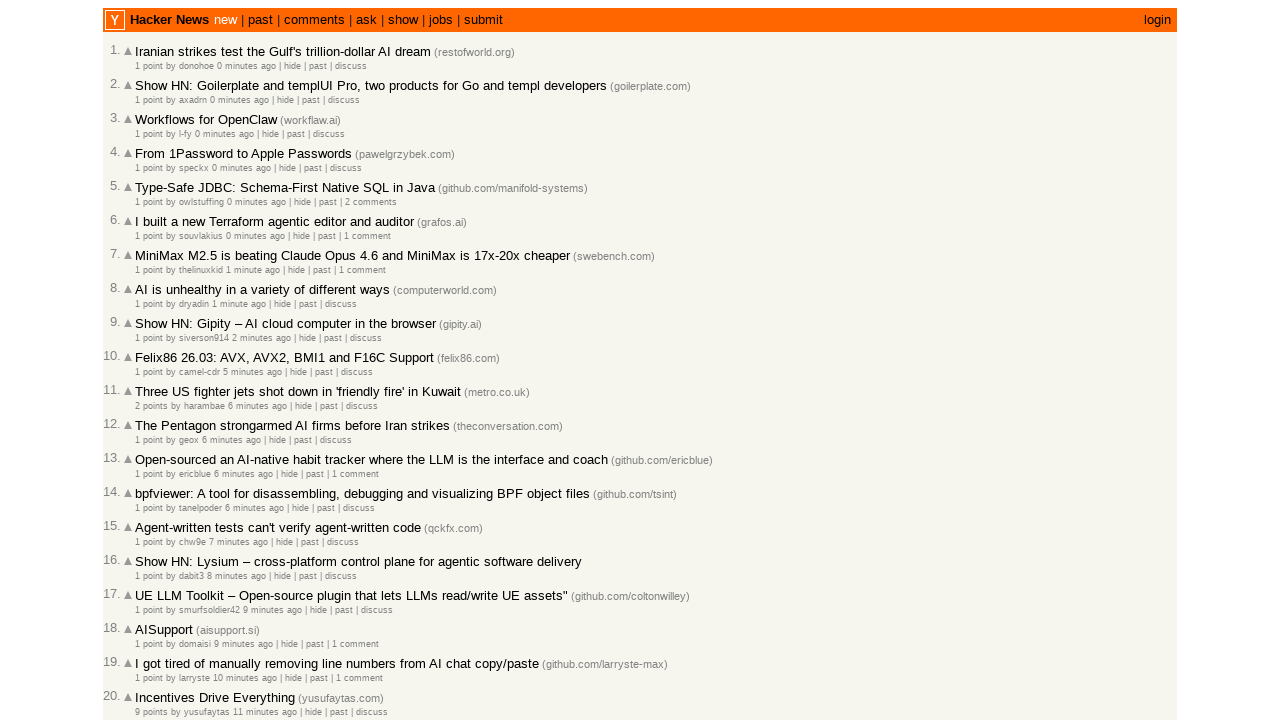

Extracted timestamp text: 1 point by camel-cdr 5 minutes ago  | hide | past | discuss
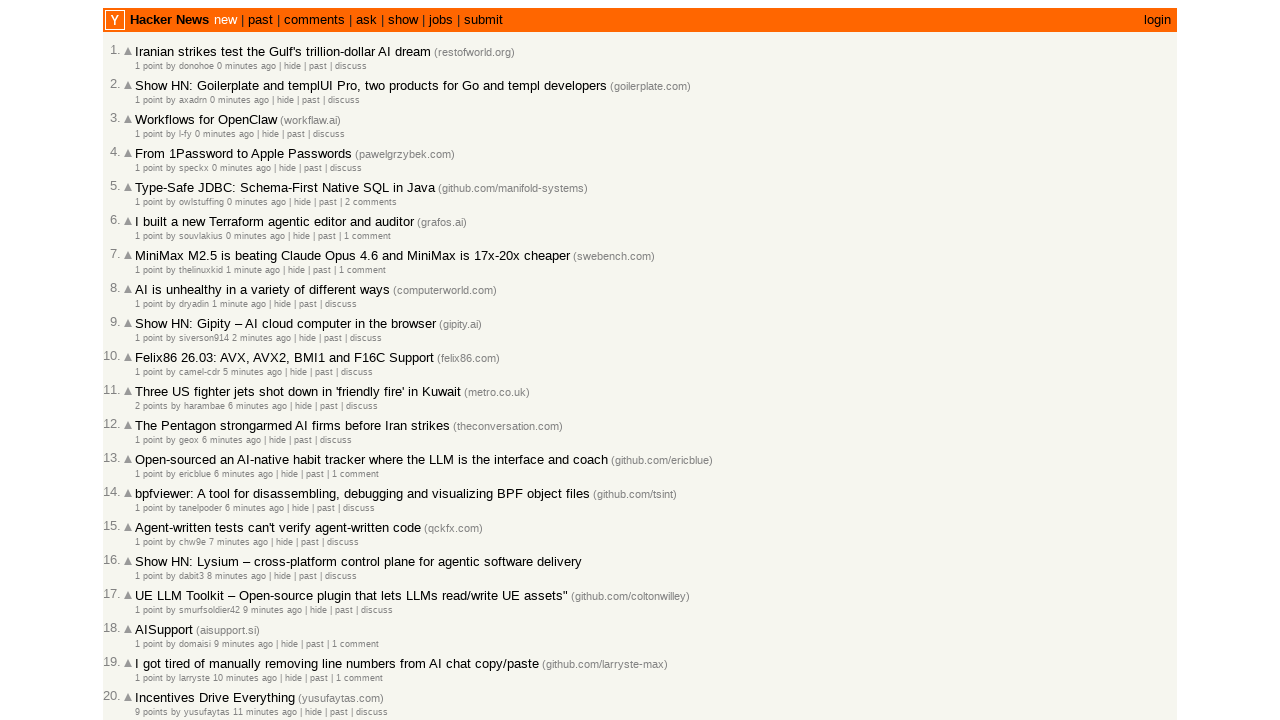

Parsed relative time to seconds: 300
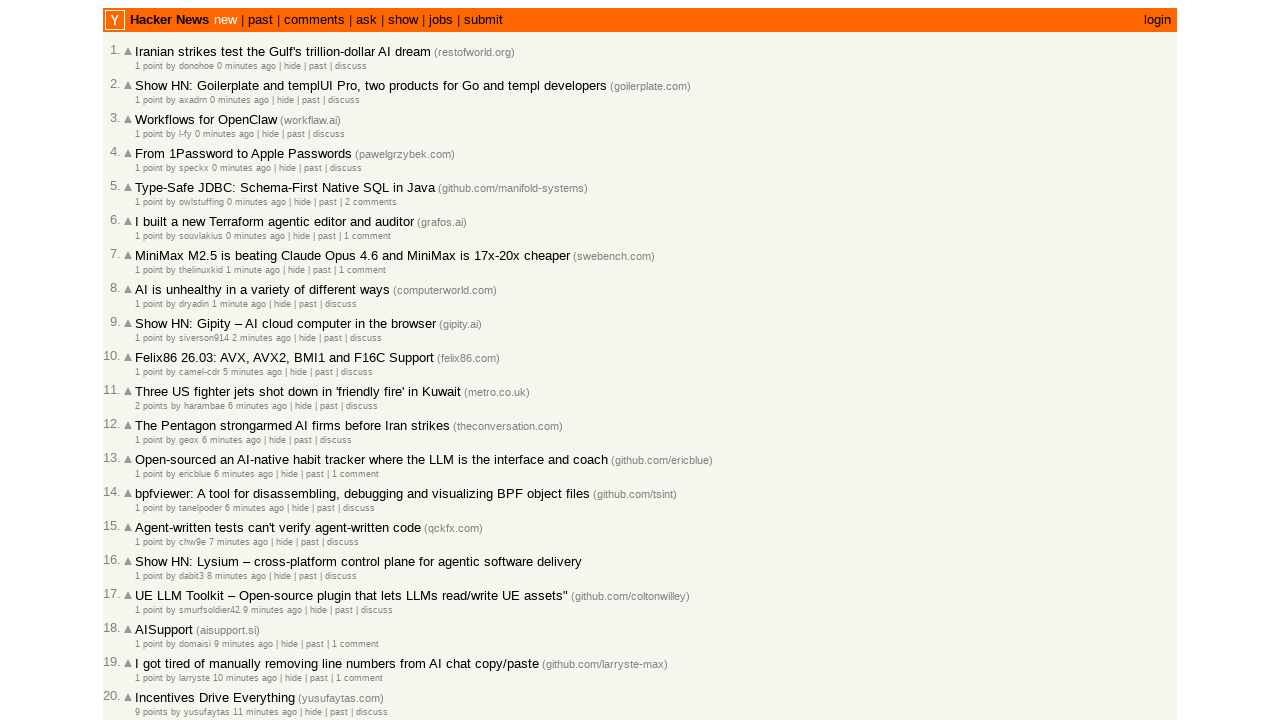

Verified post timestamp is in descending order (current: 300, previous: 120)
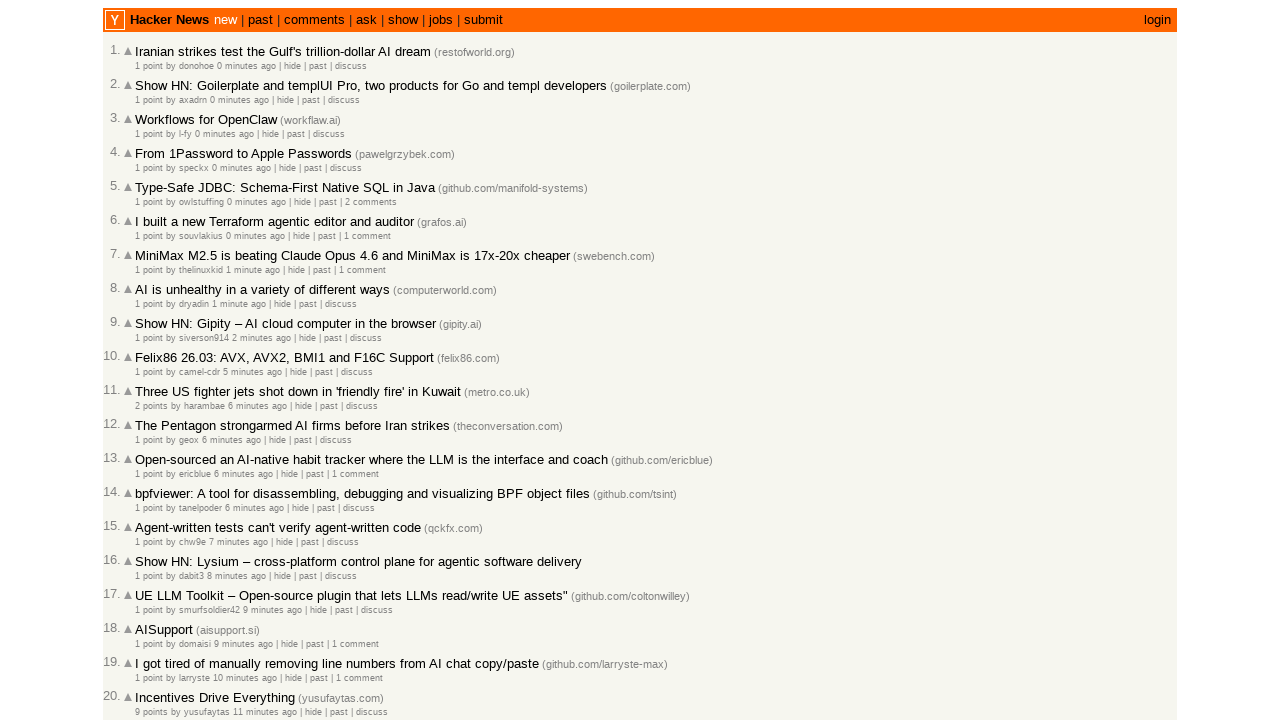

Extracted timestamp text: 2 points by harambae 6 minutes ago  | hide | past | discuss
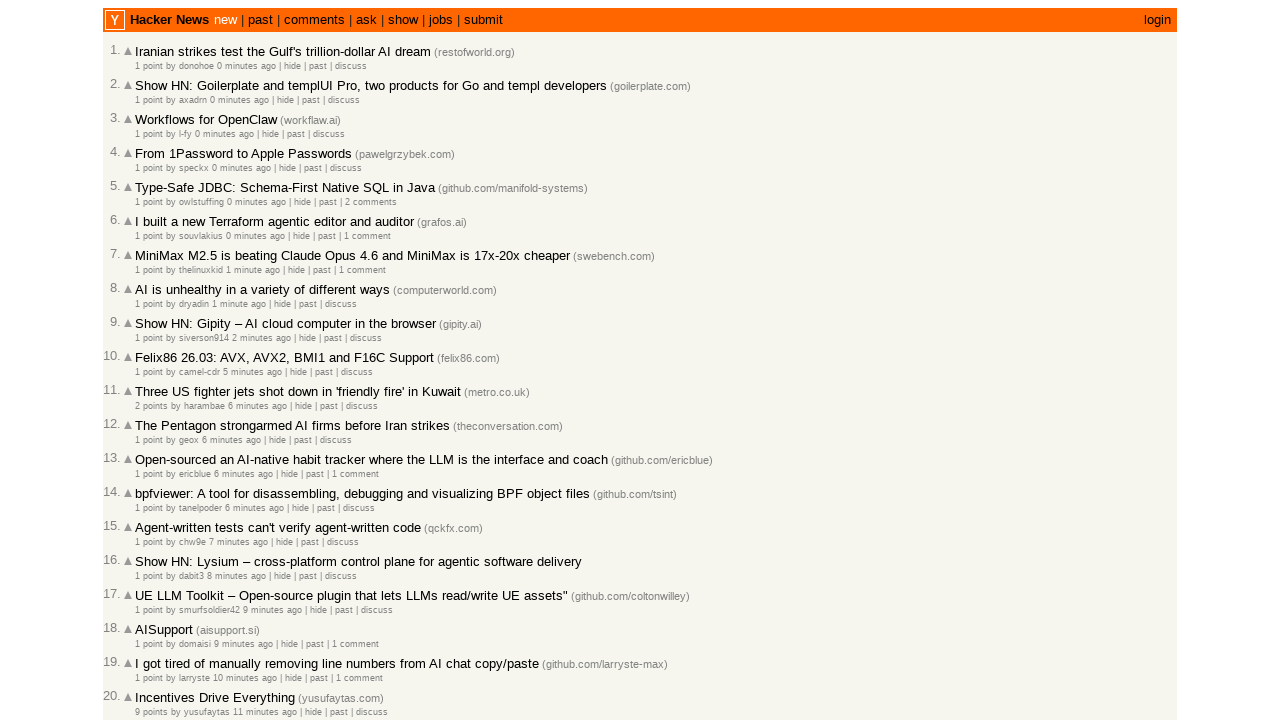

Parsed relative time to seconds: 360
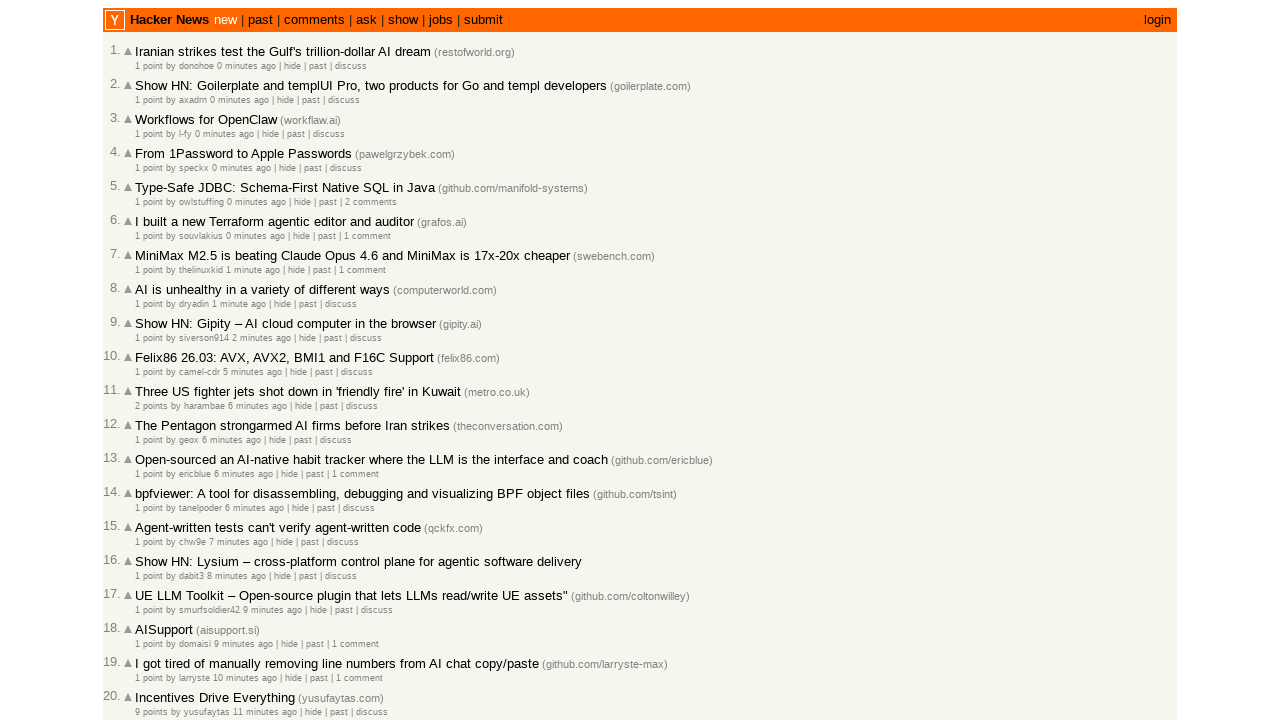

Verified post timestamp is in descending order (current: 360, previous: 300)
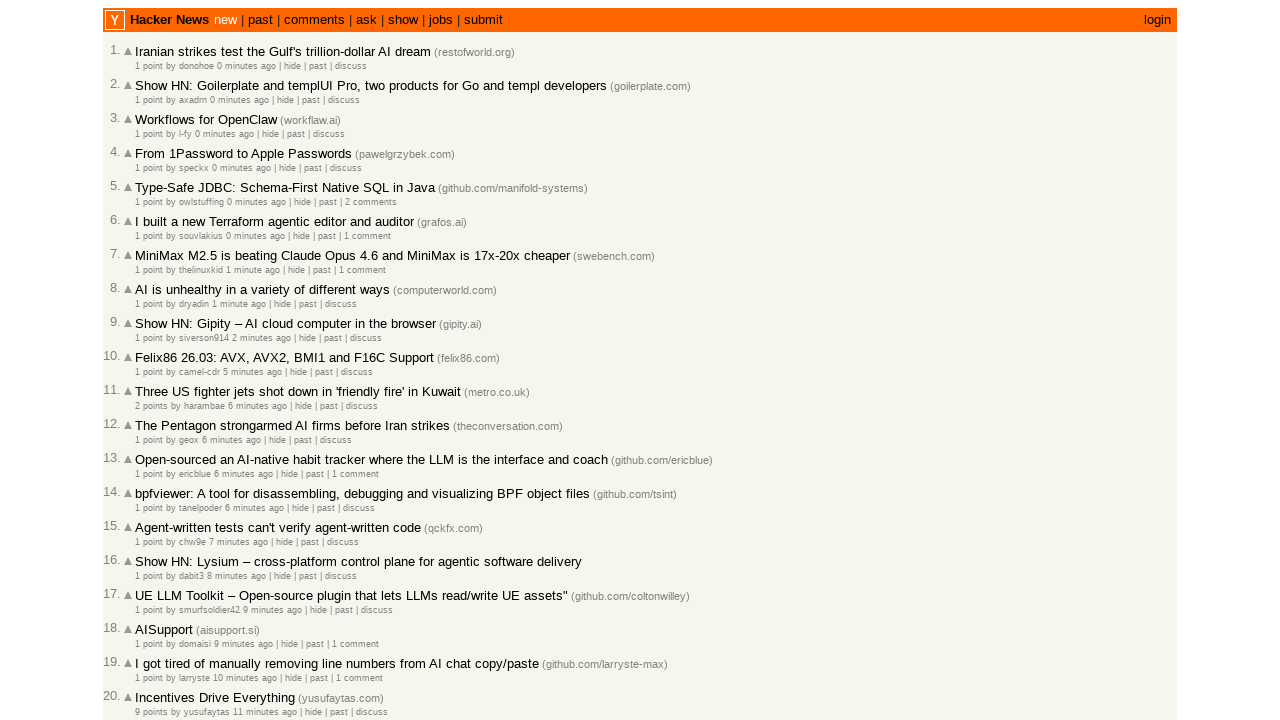

Extracted timestamp text: 1 point by geox 6 minutes ago  | hide | past | discuss
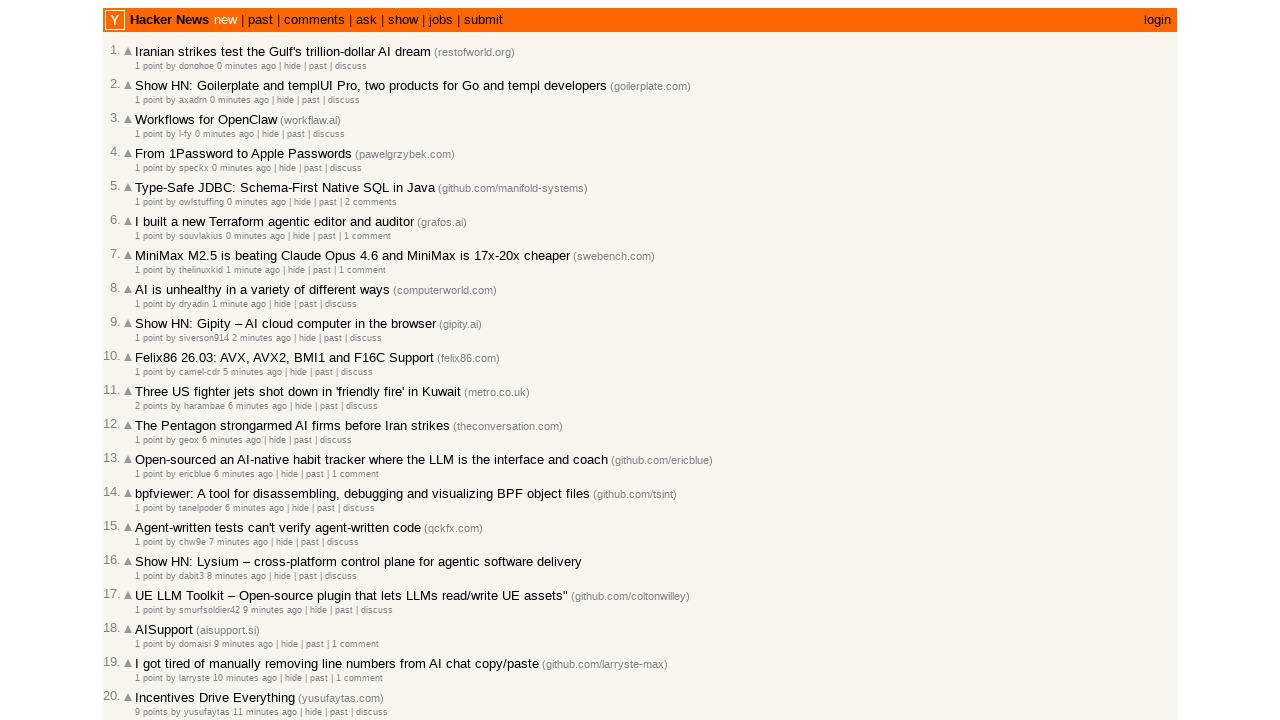

Parsed relative time to seconds: 360
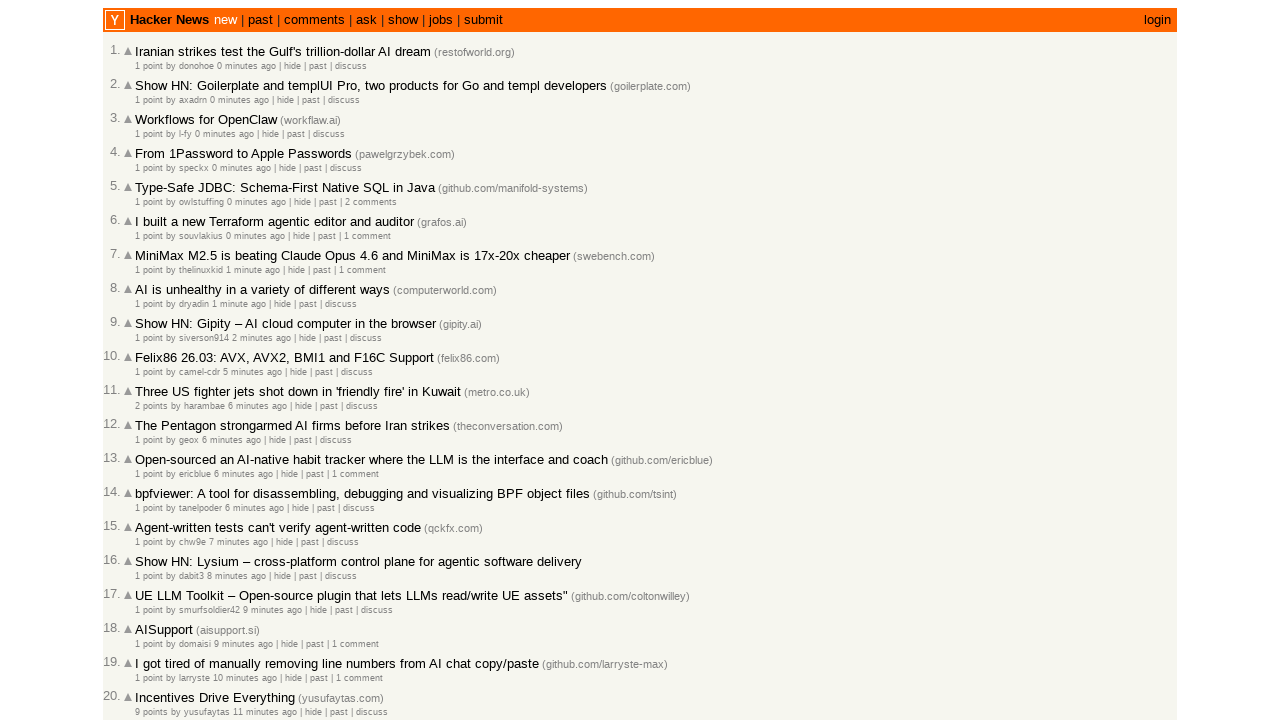

Verified post timestamp is in descending order (current: 360, previous: 360)
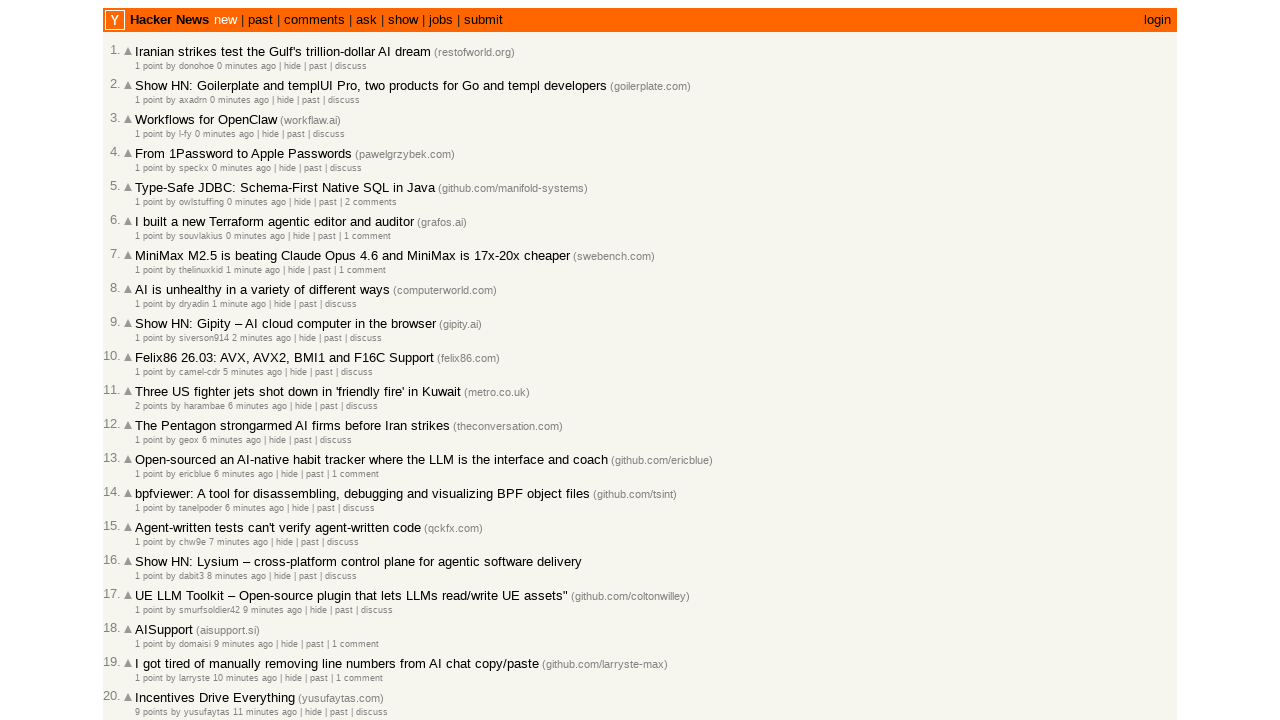

Extracted timestamp text: 1 point by ericblue 6 minutes ago  | hide | past | 1 comment
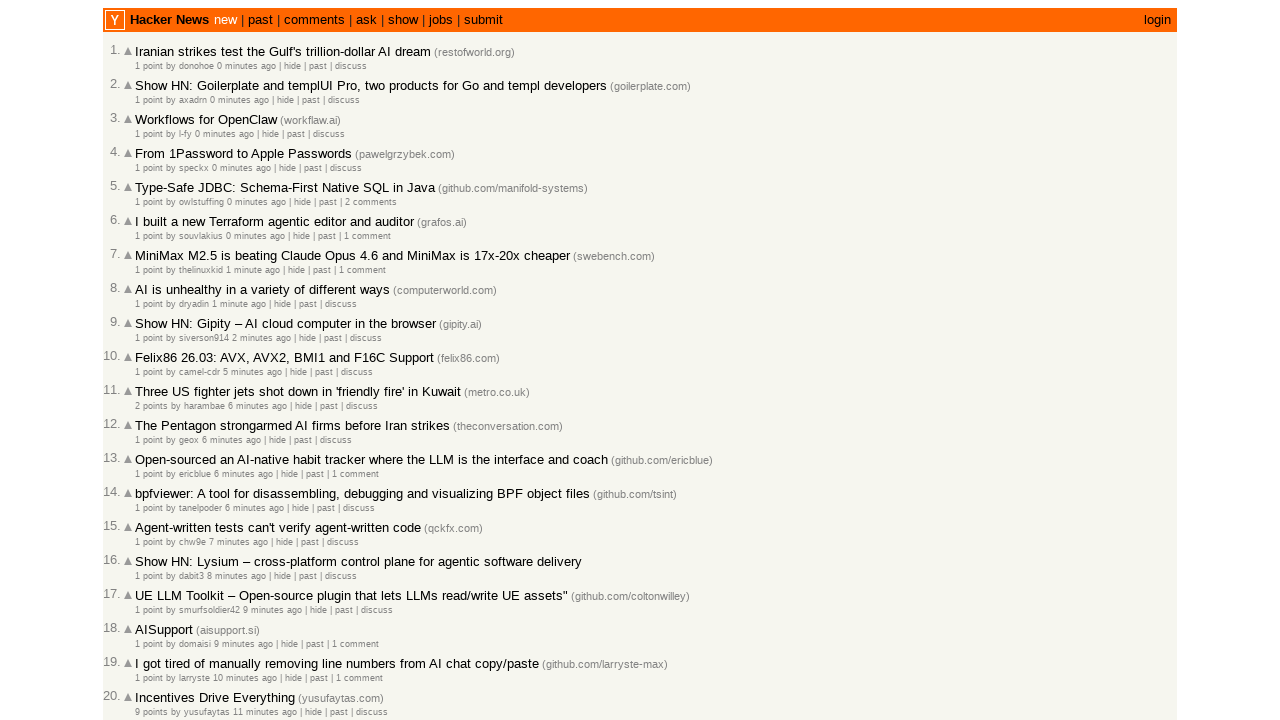

Parsed relative time to seconds: 360
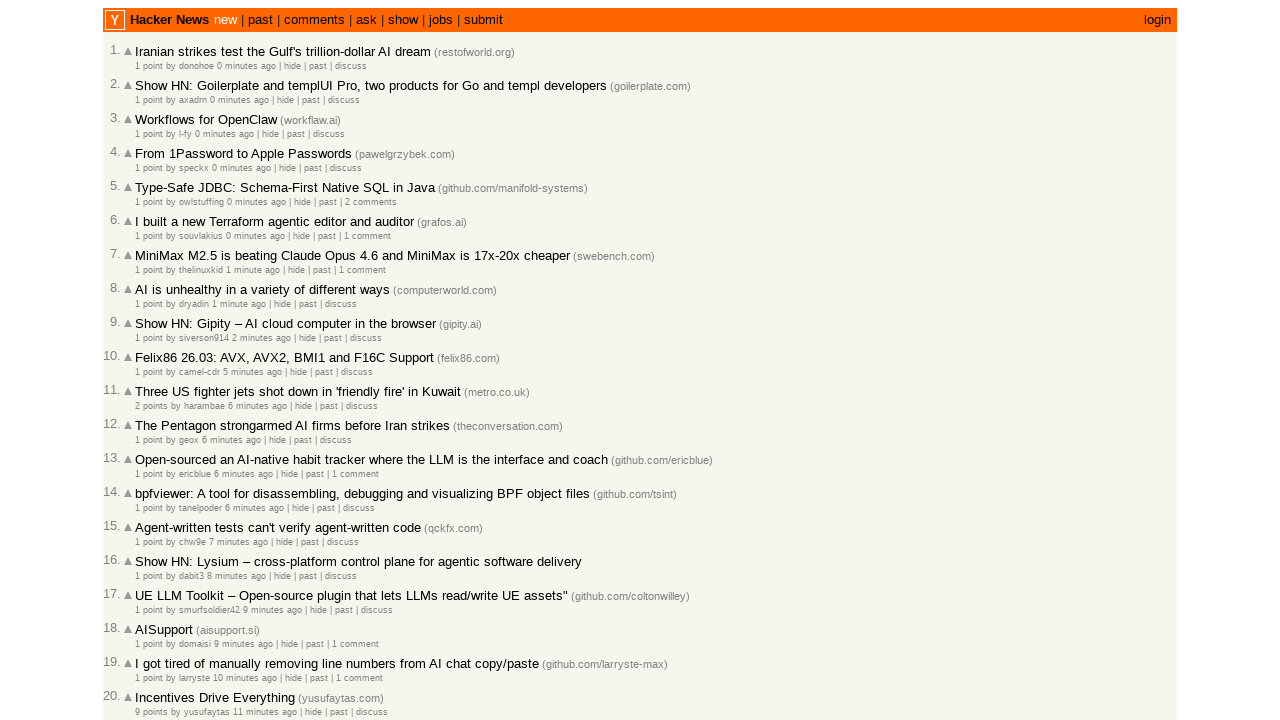

Verified post timestamp is in descending order (current: 360, previous: 360)
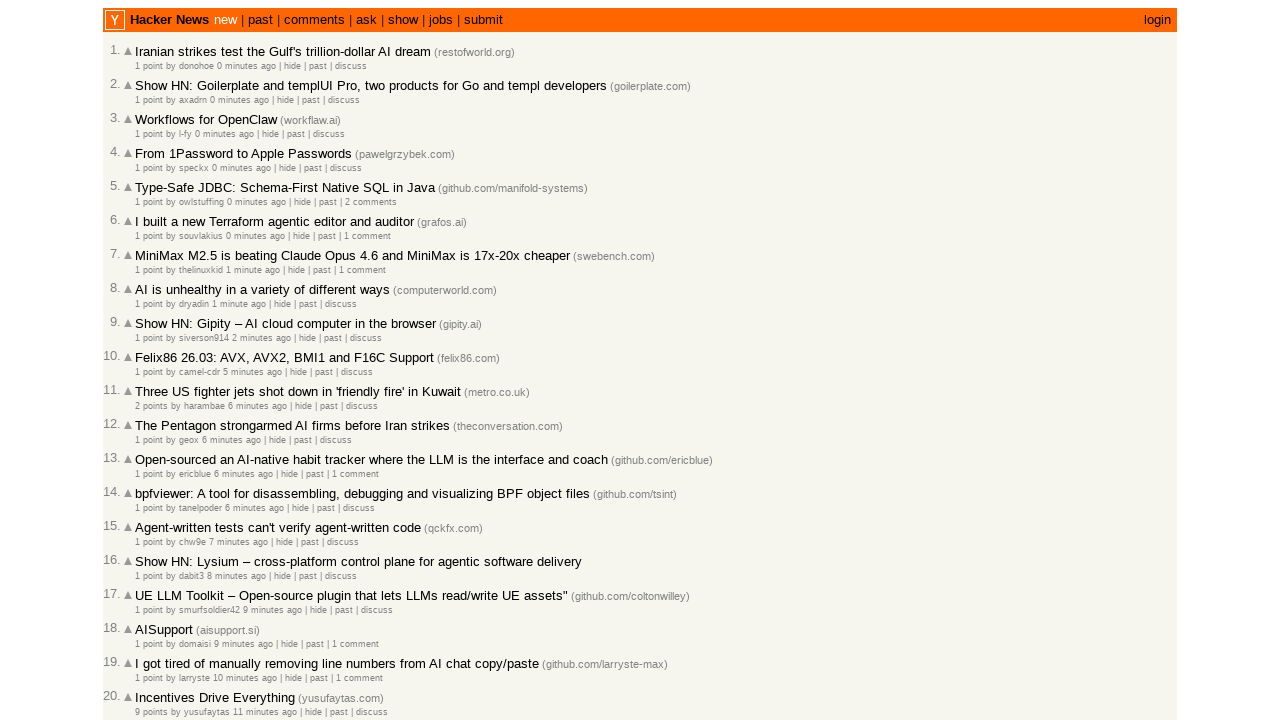

Extracted timestamp text: 1 point by tanelpoder 6 minutes ago  | hide | past | discuss
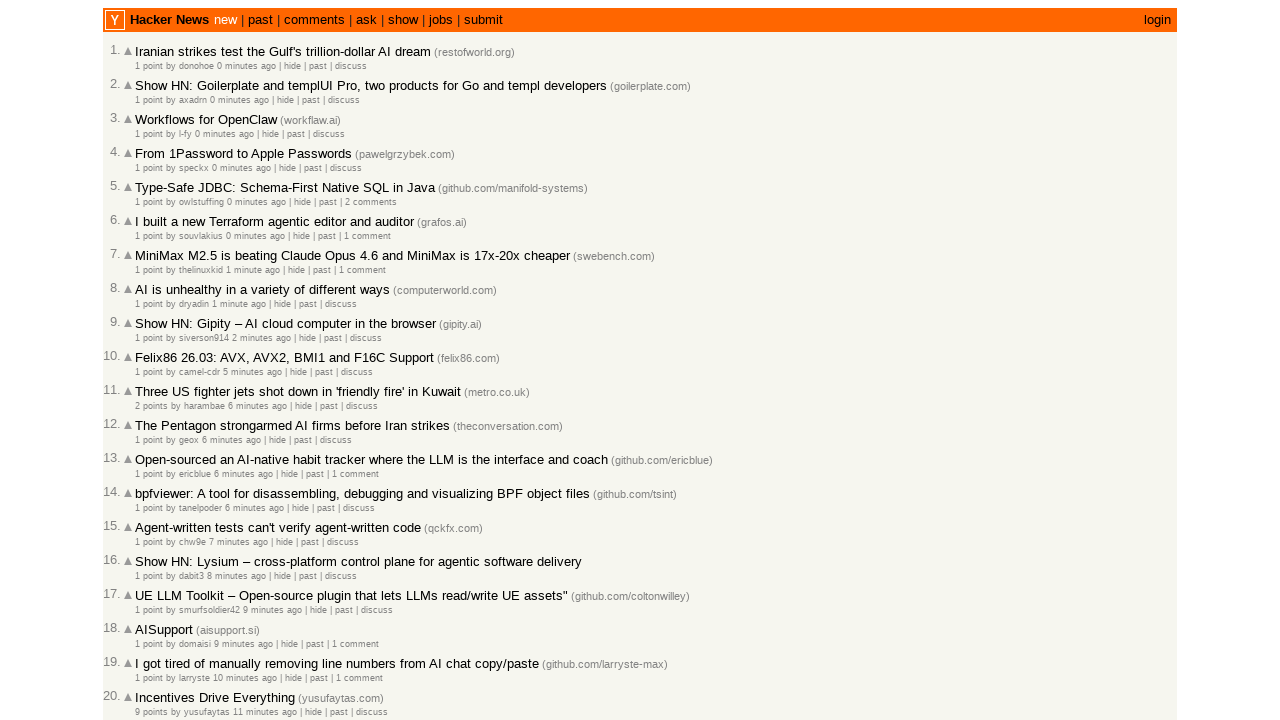

Parsed relative time to seconds: 360
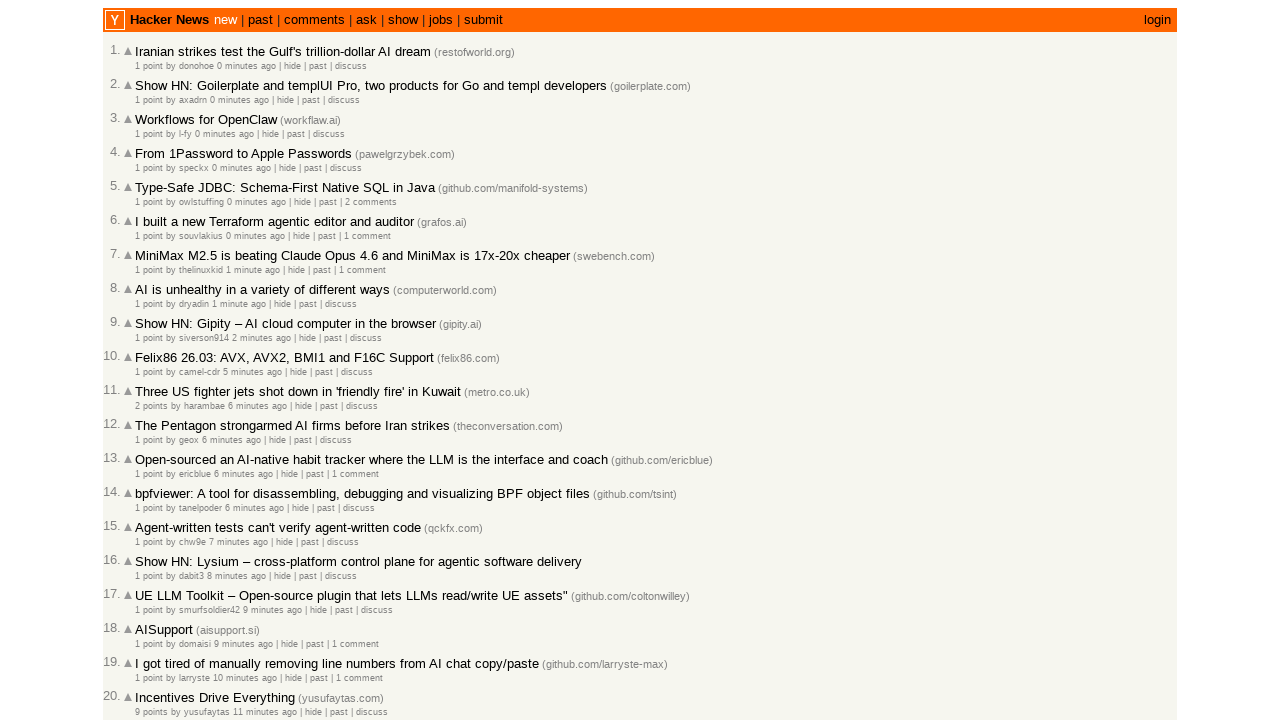

Verified post timestamp is in descending order (current: 360, previous: 360)
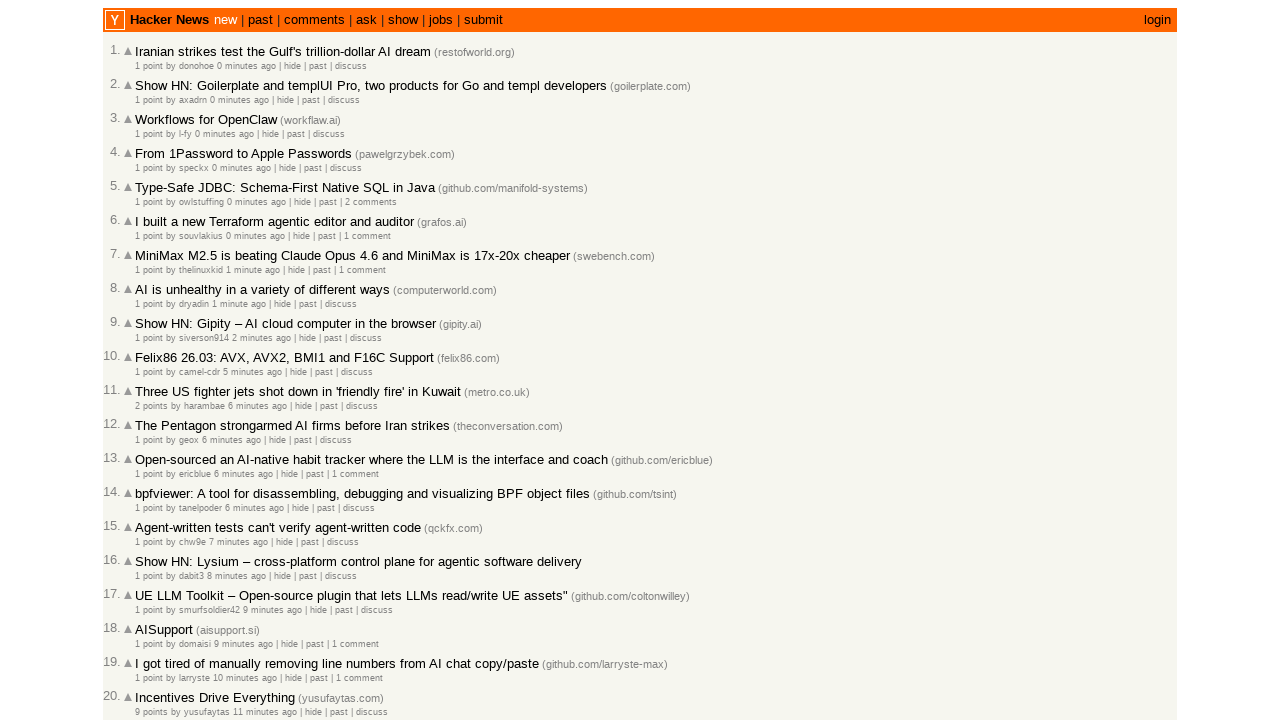

Extracted timestamp text: 1 point by chw9e 7 minutes ago  | hide | past | discuss
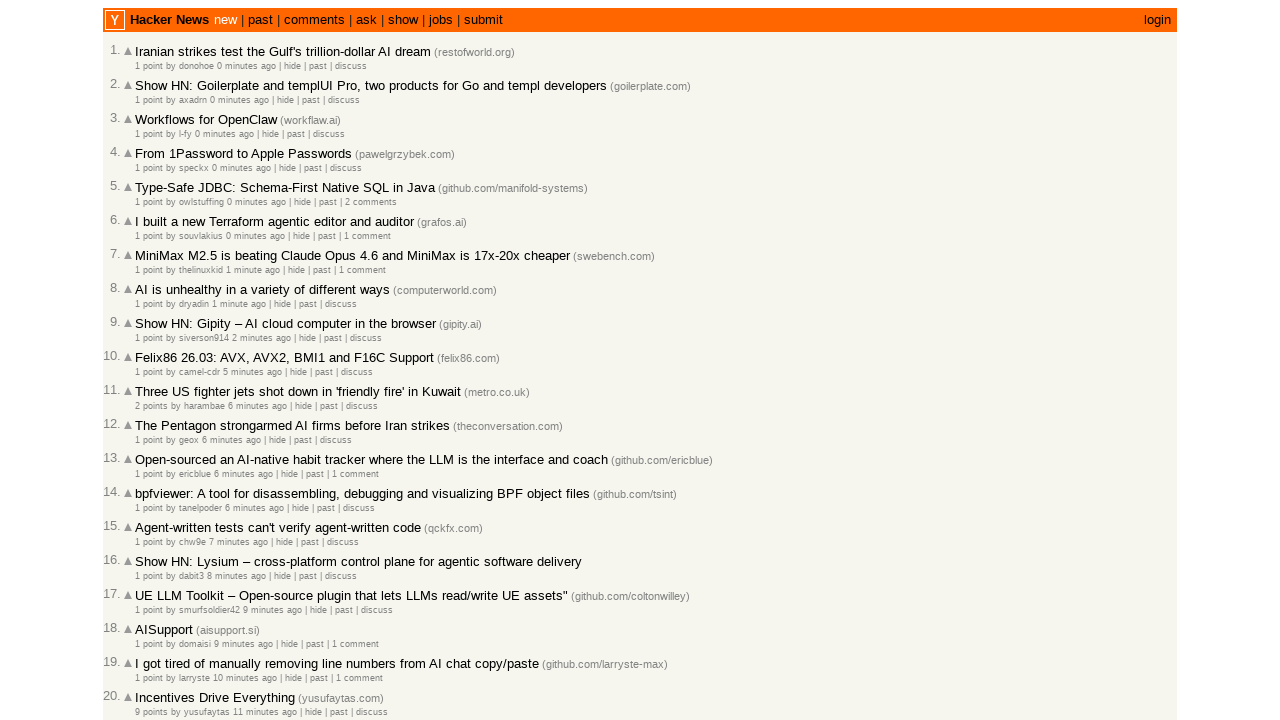

Parsed relative time to seconds: 420
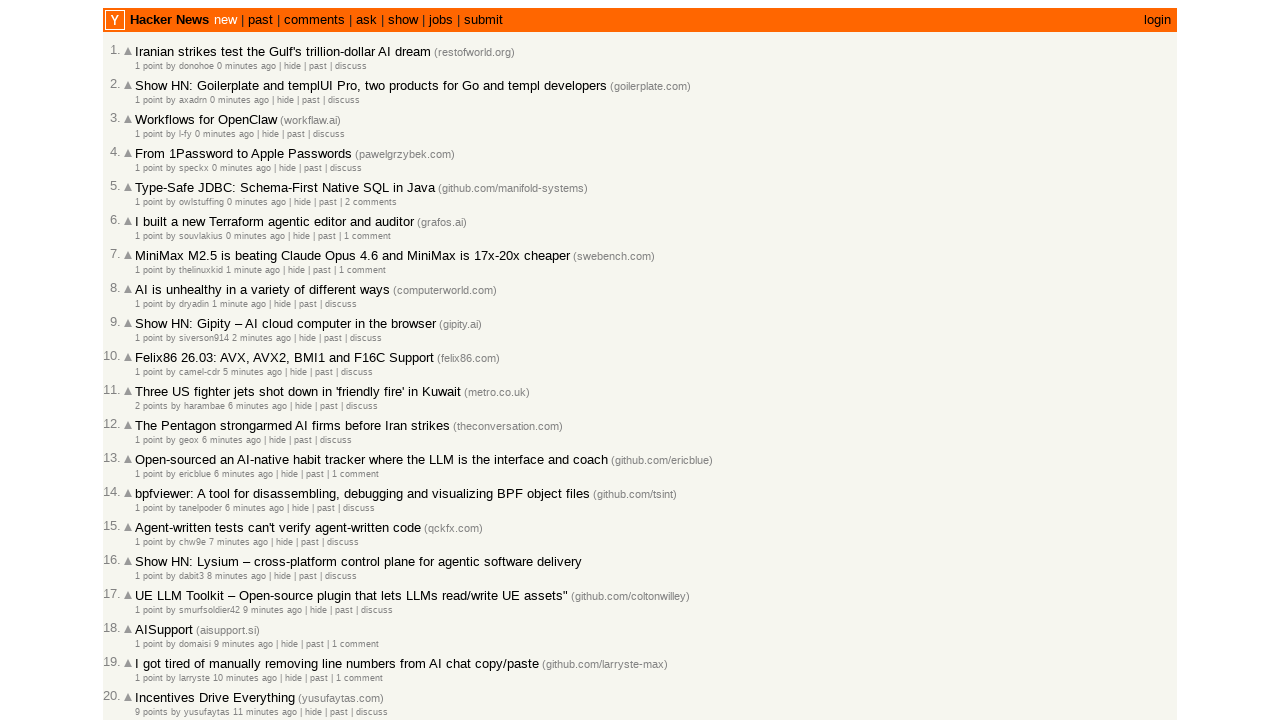

Verified post timestamp is in descending order (current: 420, previous: 360)
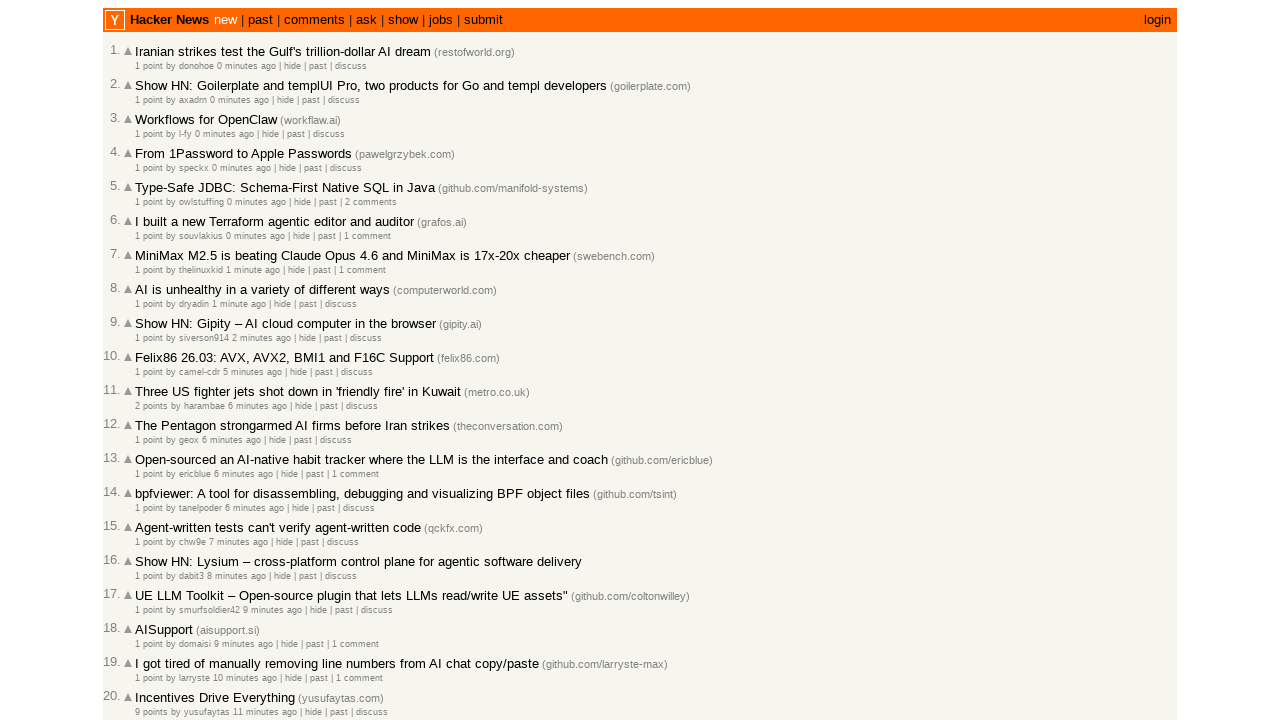

Extracted timestamp text: 1 point by dabit3 8 minutes ago  | hide | past | discuss
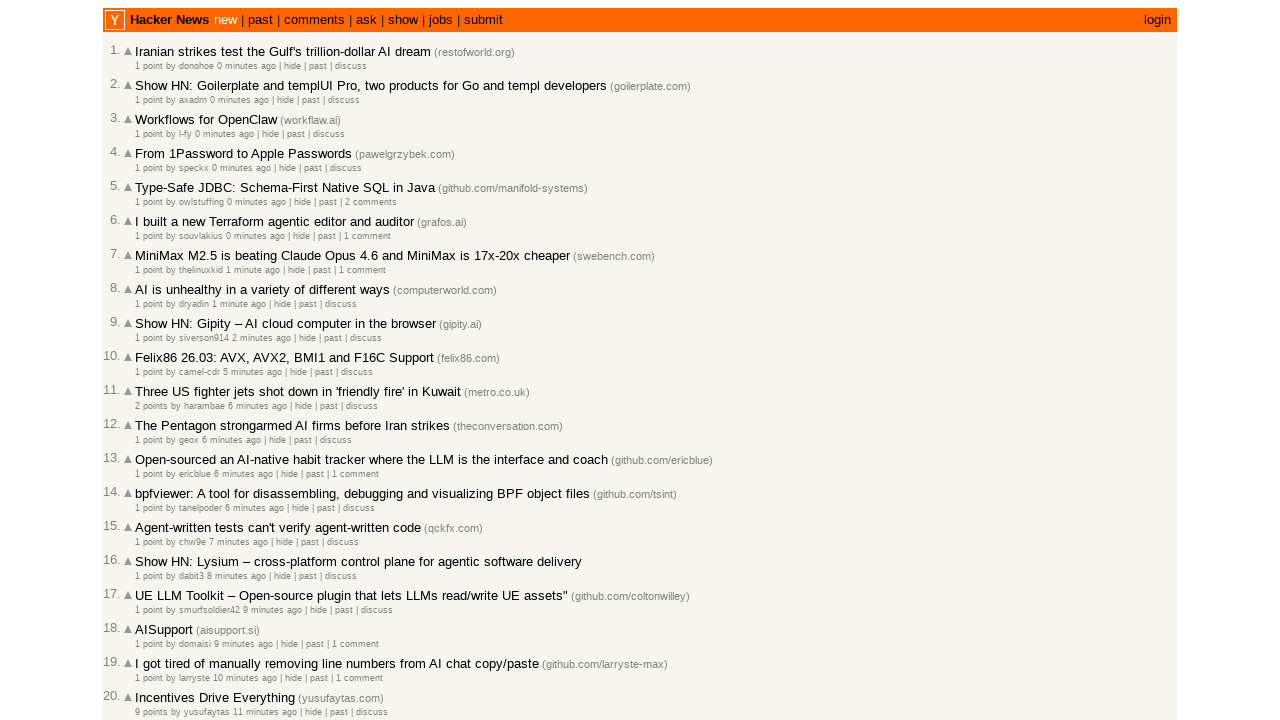

Parsed relative time to seconds: 480
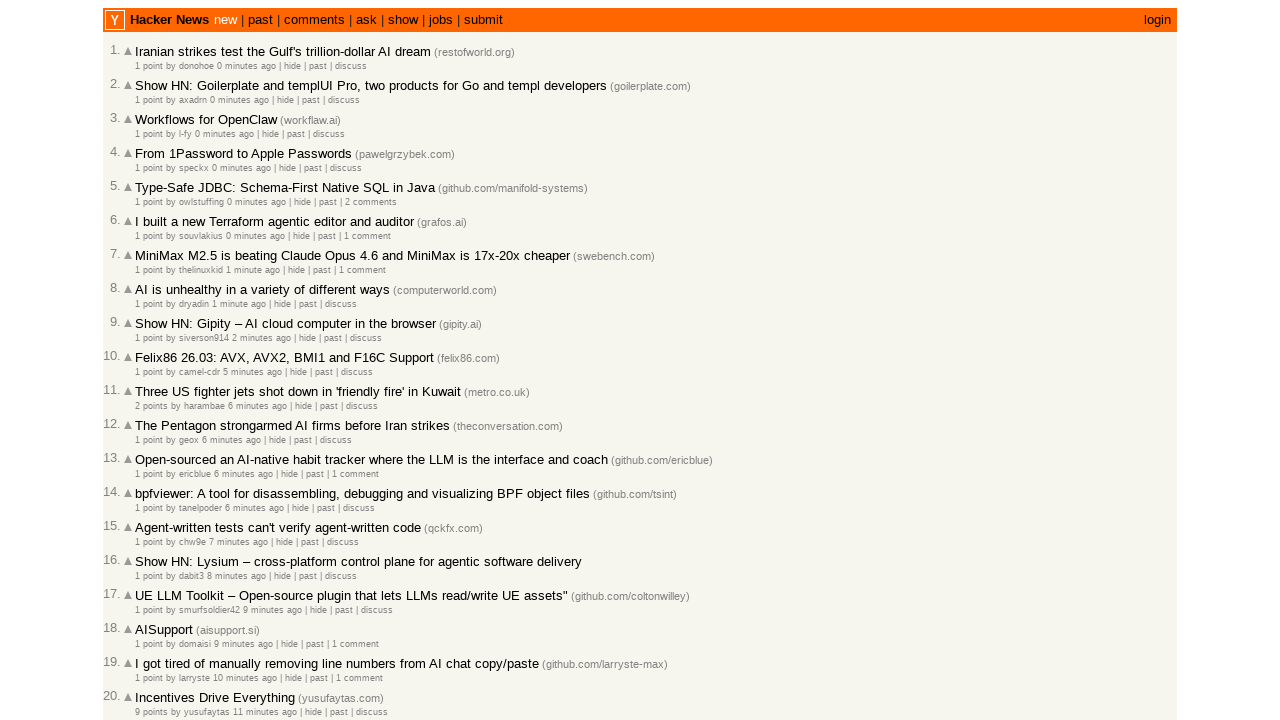

Verified post timestamp is in descending order (current: 480, previous: 420)
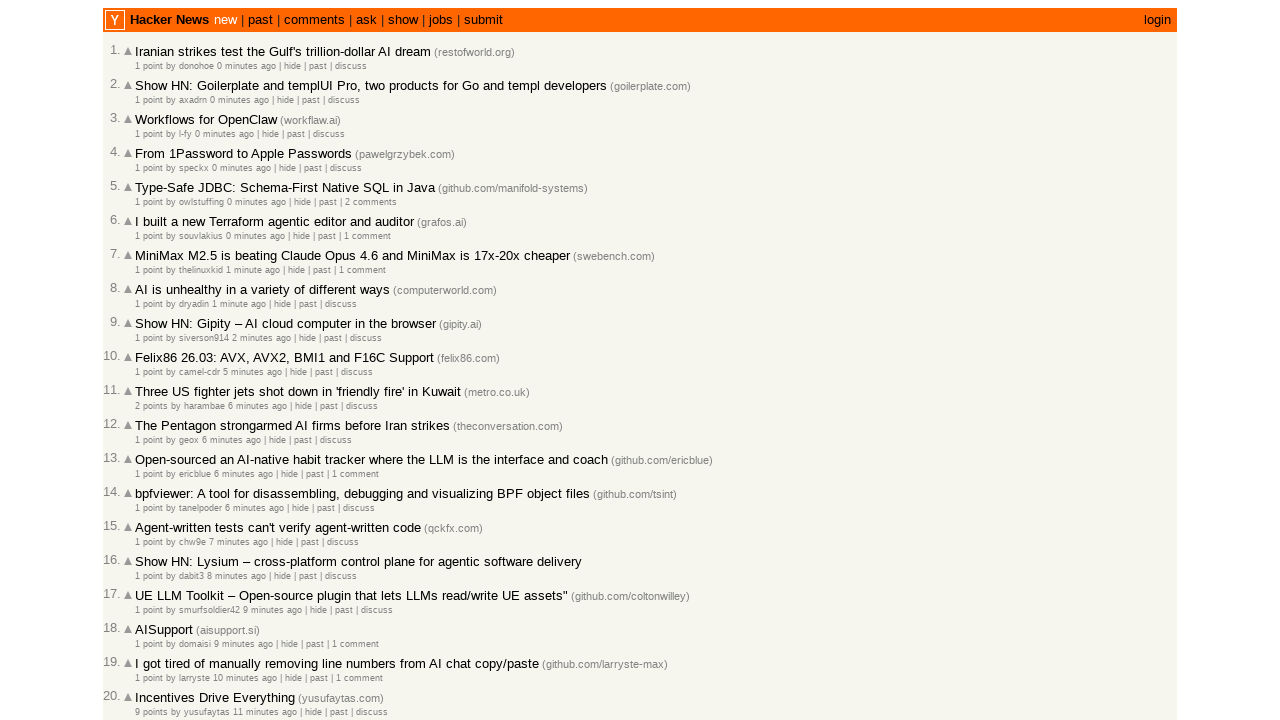

Extracted timestamp text: 1 point by smurfsoldier42 9 minutes ago  | hide | past | discuss
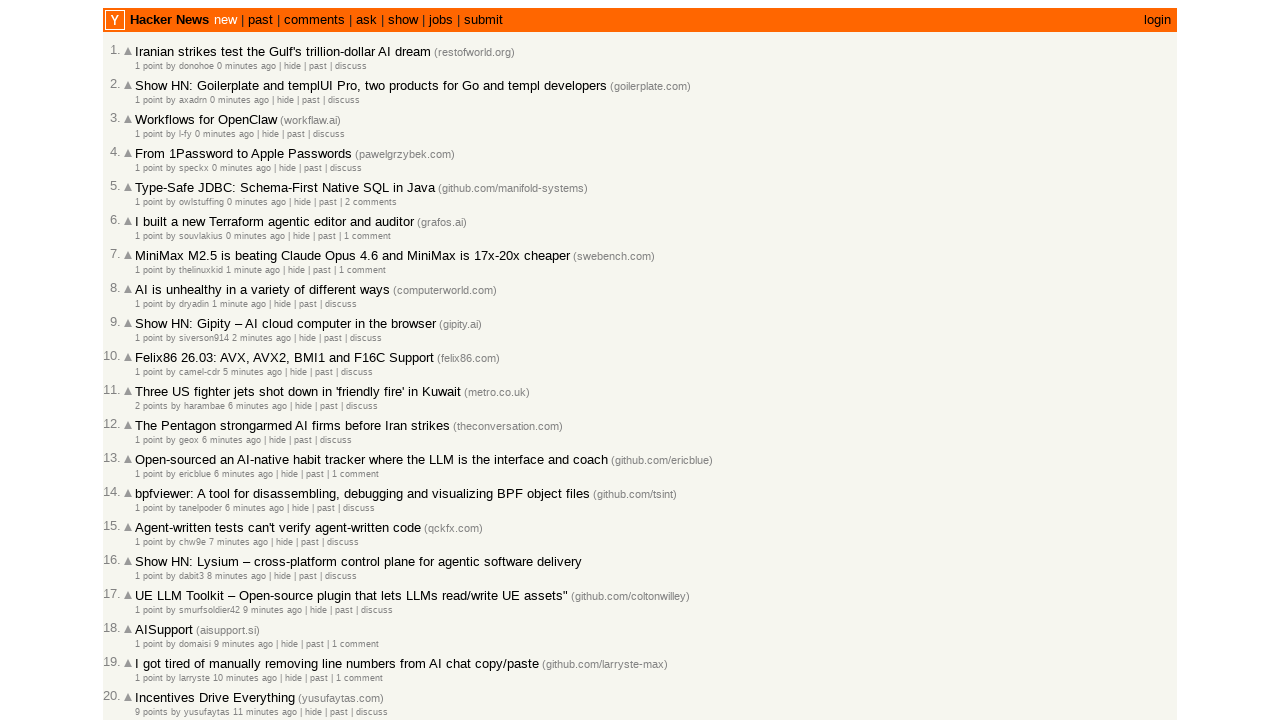

Parsed relative time to seconds: 540
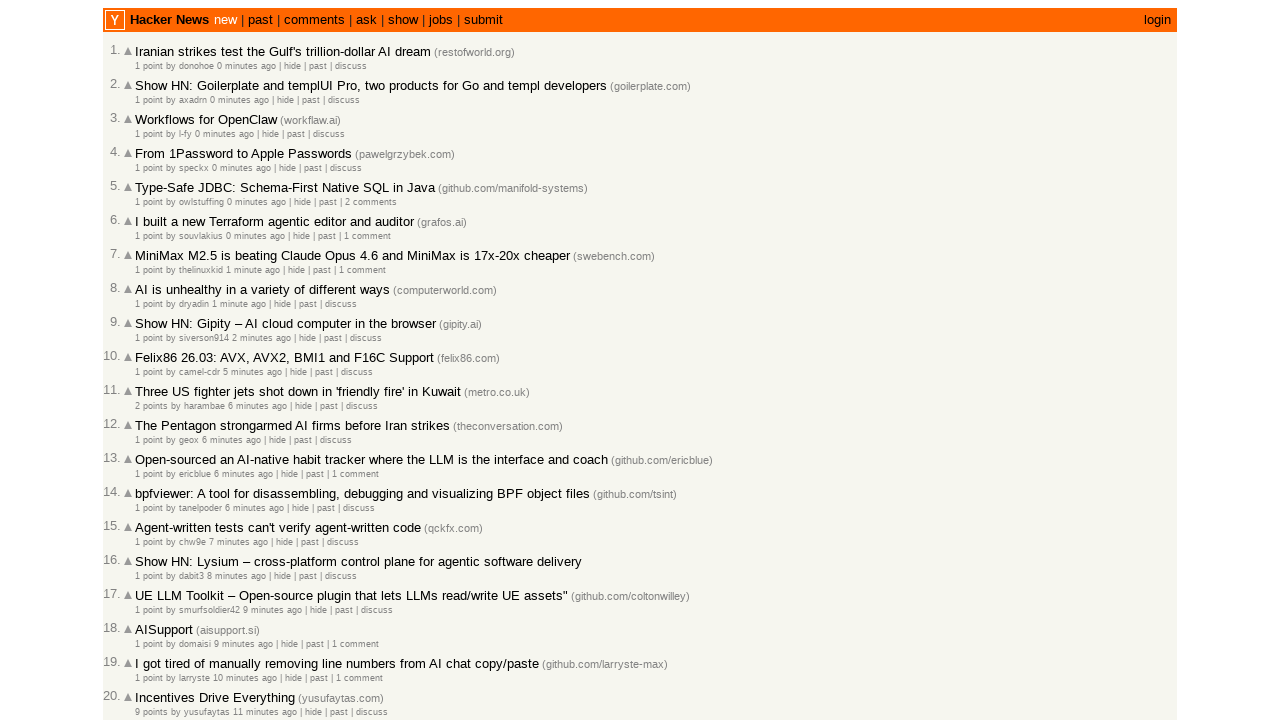

Verified post timestamp is in descending order (current: 540, previous: 480)
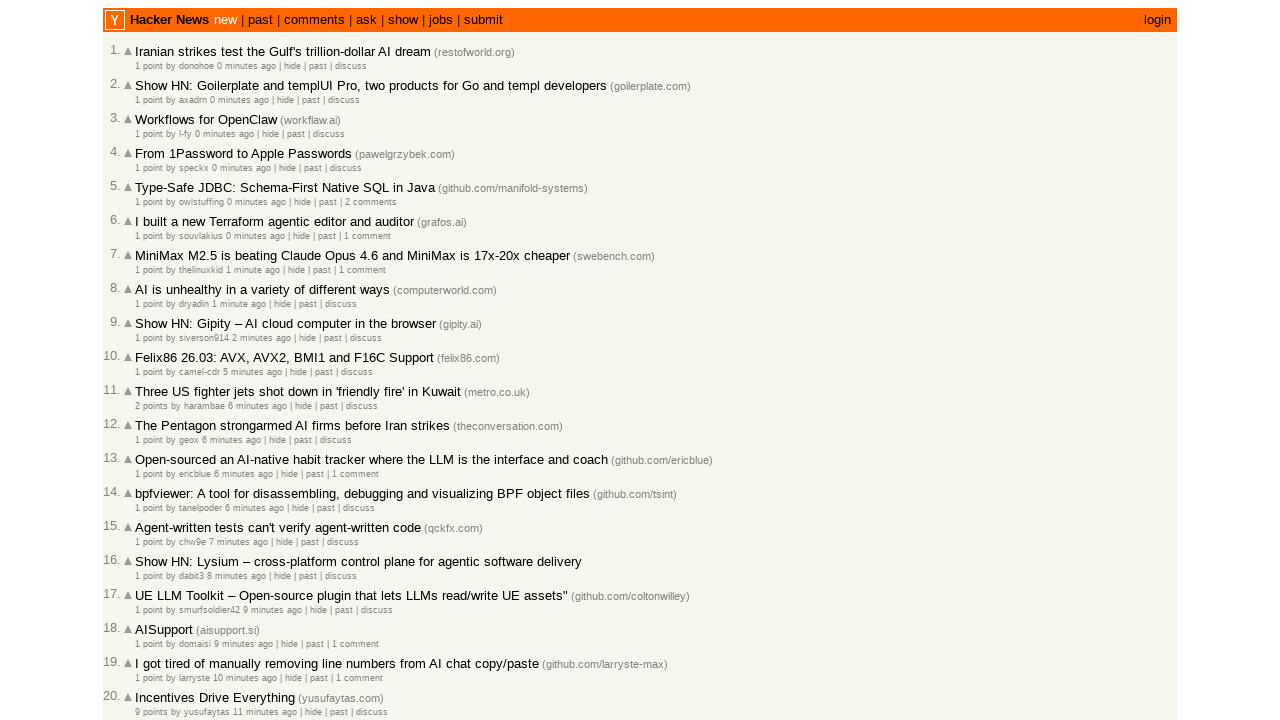

Extracted timestamp text: 1 point by domaisi 9 minutes ago  | hide | past | 1 comment
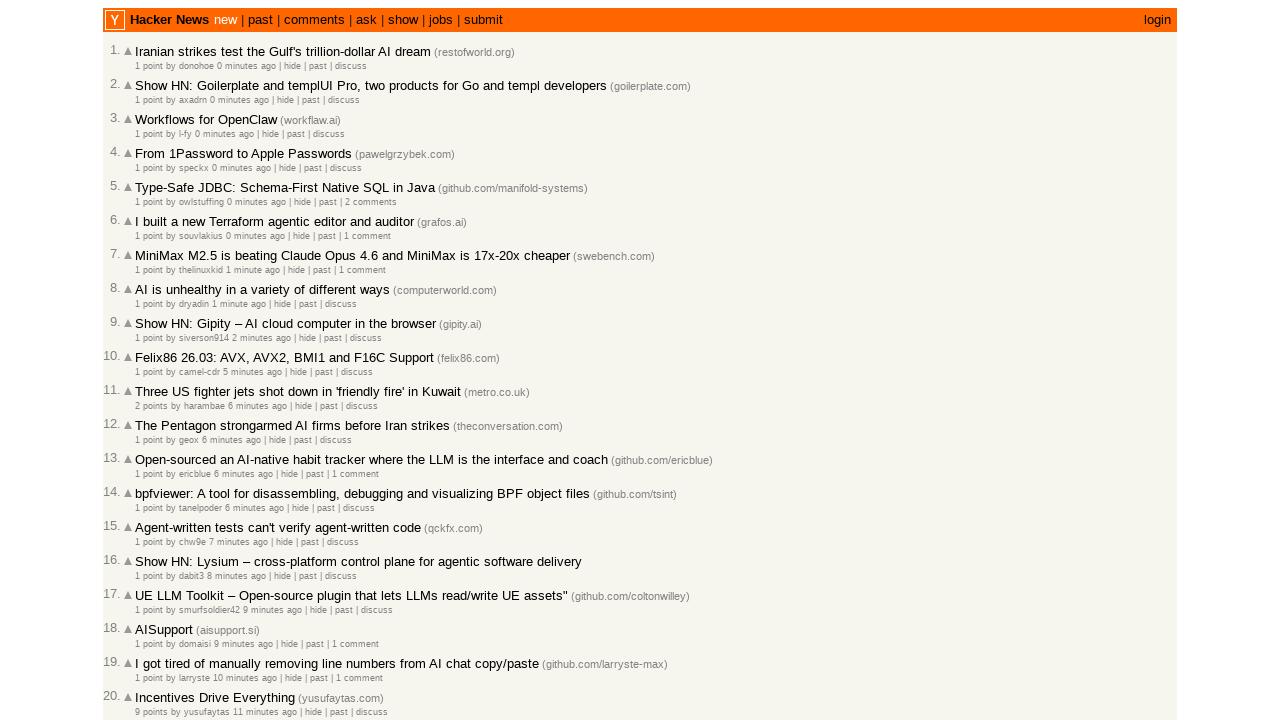

Parsed relative time to seconds: 540
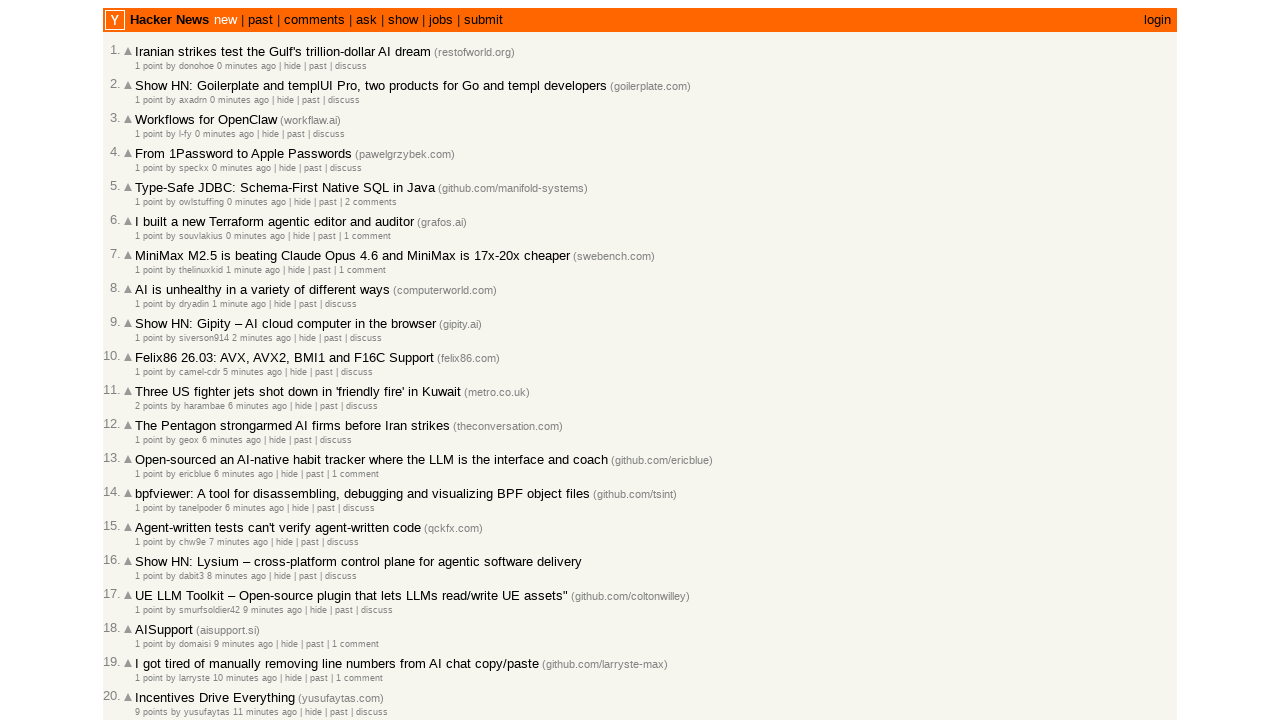

Verified post timestamp is in descending order (current: 540, previous: 540)
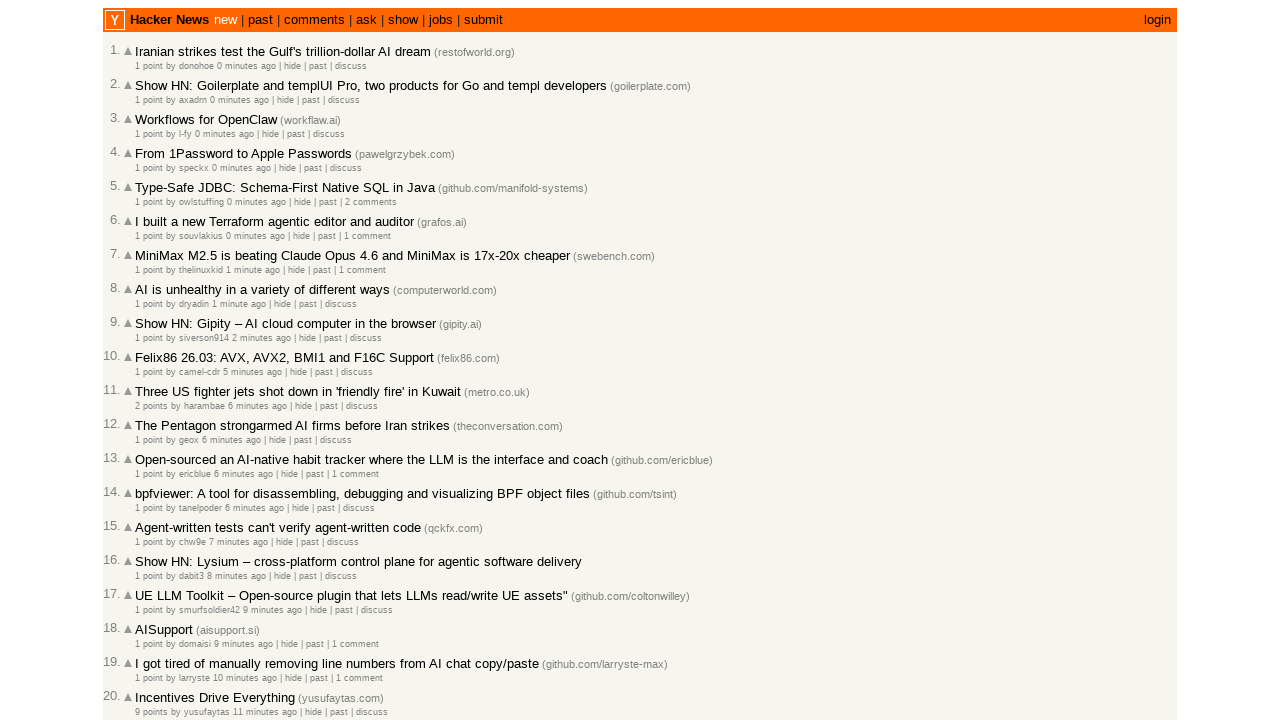

Extracted timestamp text: 1 point by larryste 10 minutes ago  | hide | past | 1 comment
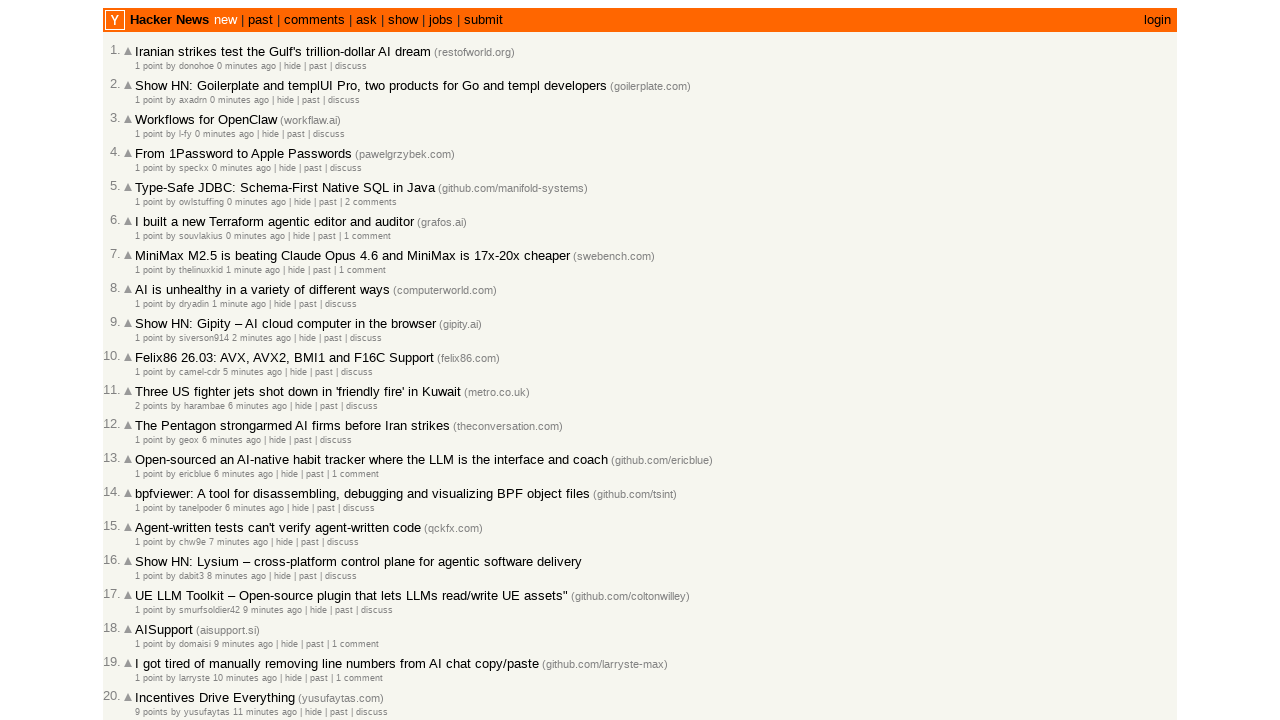

Parsed relative time to seconds: 600
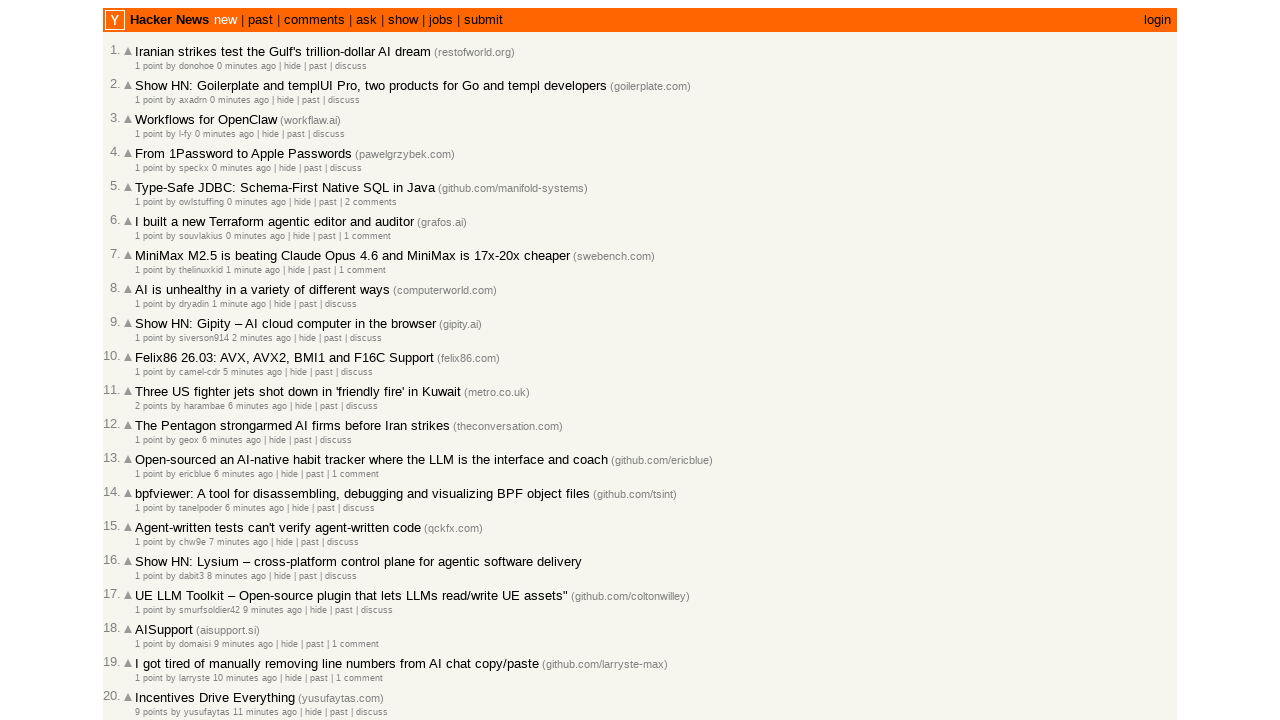

Verified post timestamp is in descending order (current: 600, previous: 540)
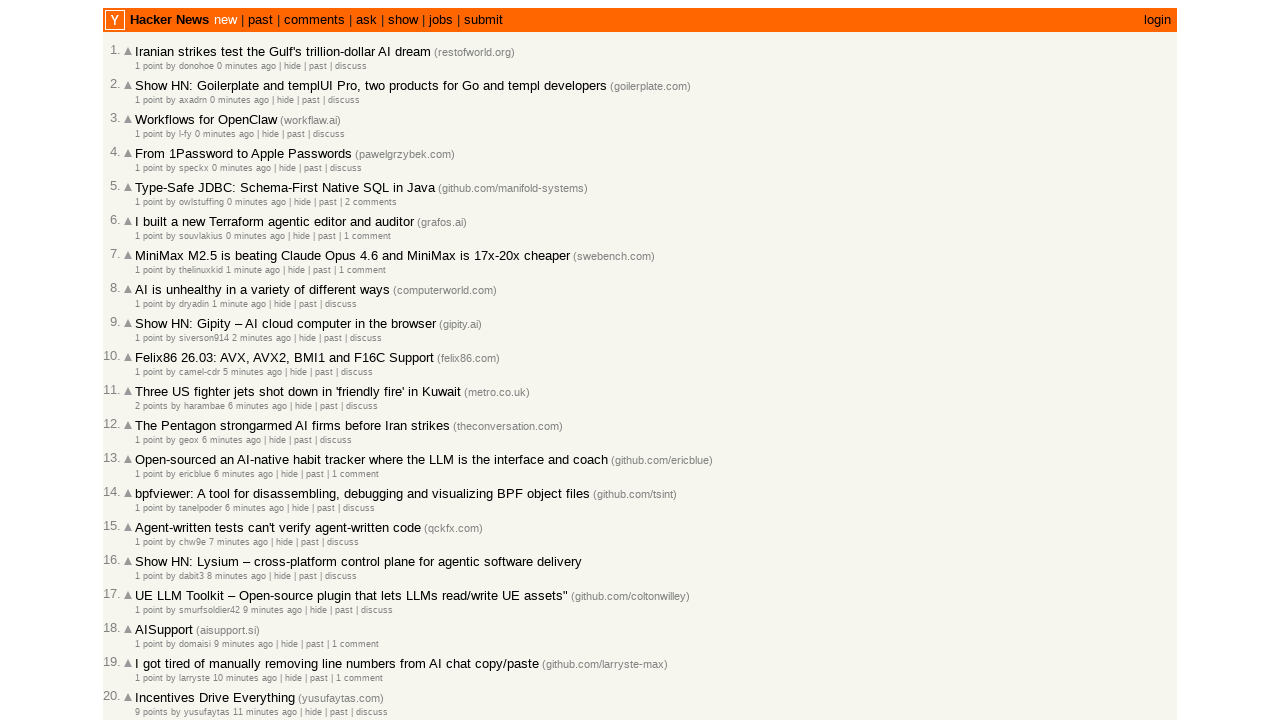

Extracted timestamp text: 9 points by yusufaytas 11 minutes ago  | hide | past | discuss
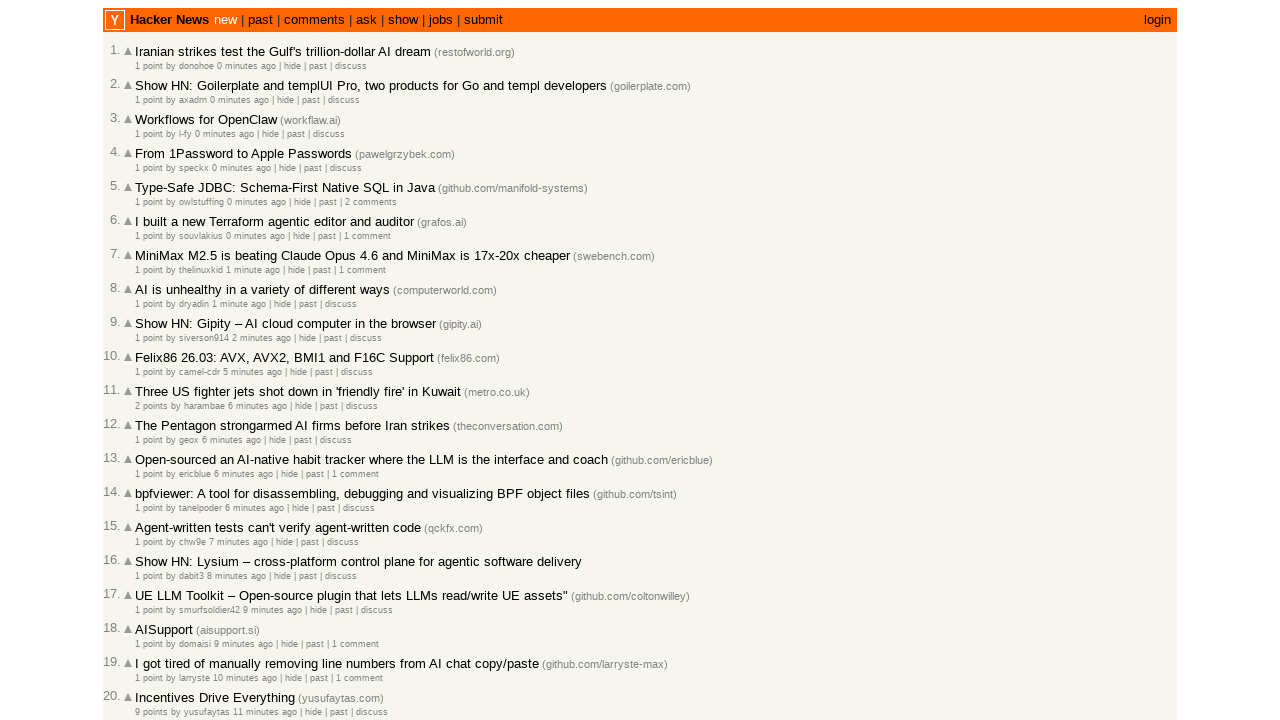

Parsed relative time to seconds: 660
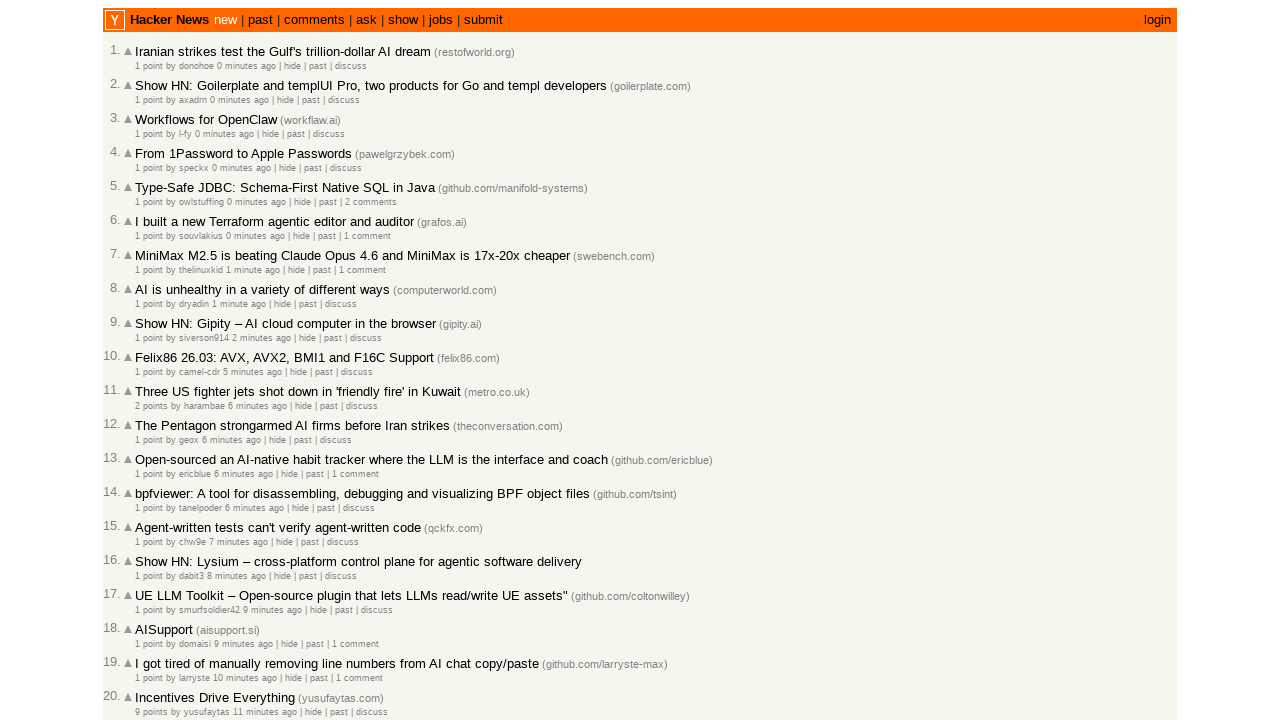

Verified post timestamp is in descending order (current: 660, previous: 600)
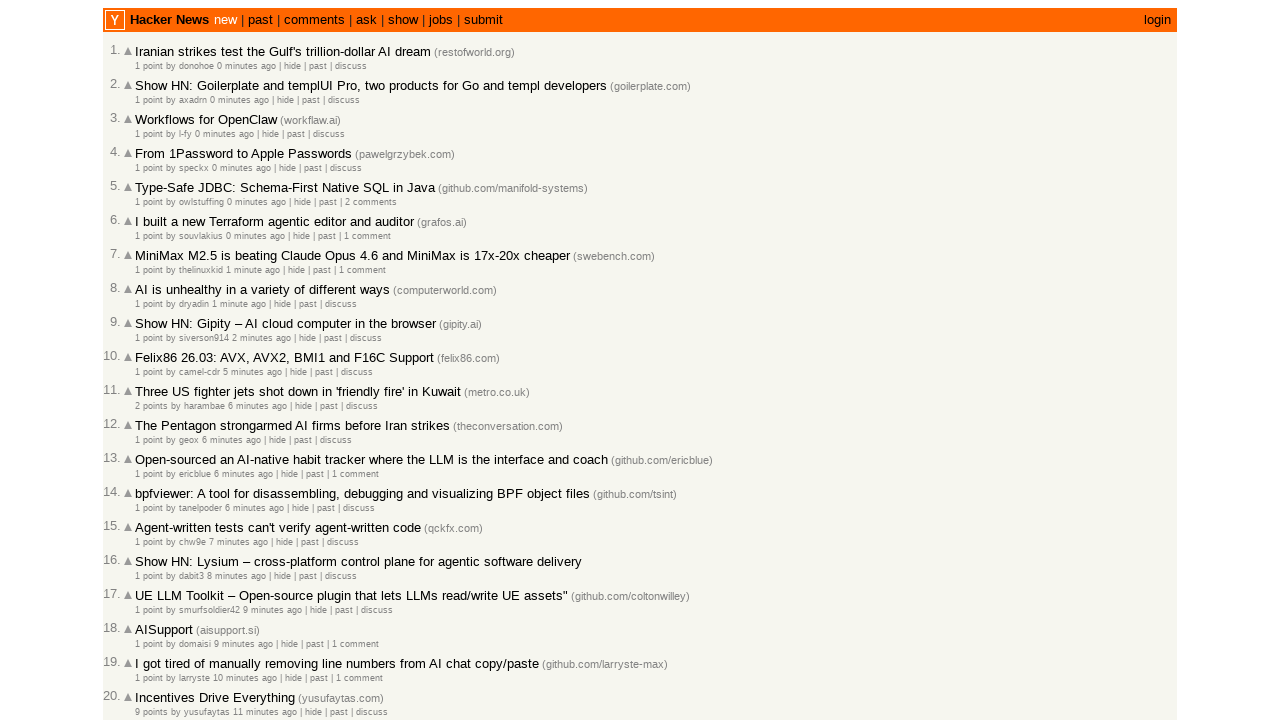

Extracted timestamp text: 1 point by rmgn 11 minutes ago  | hide | past | discuss
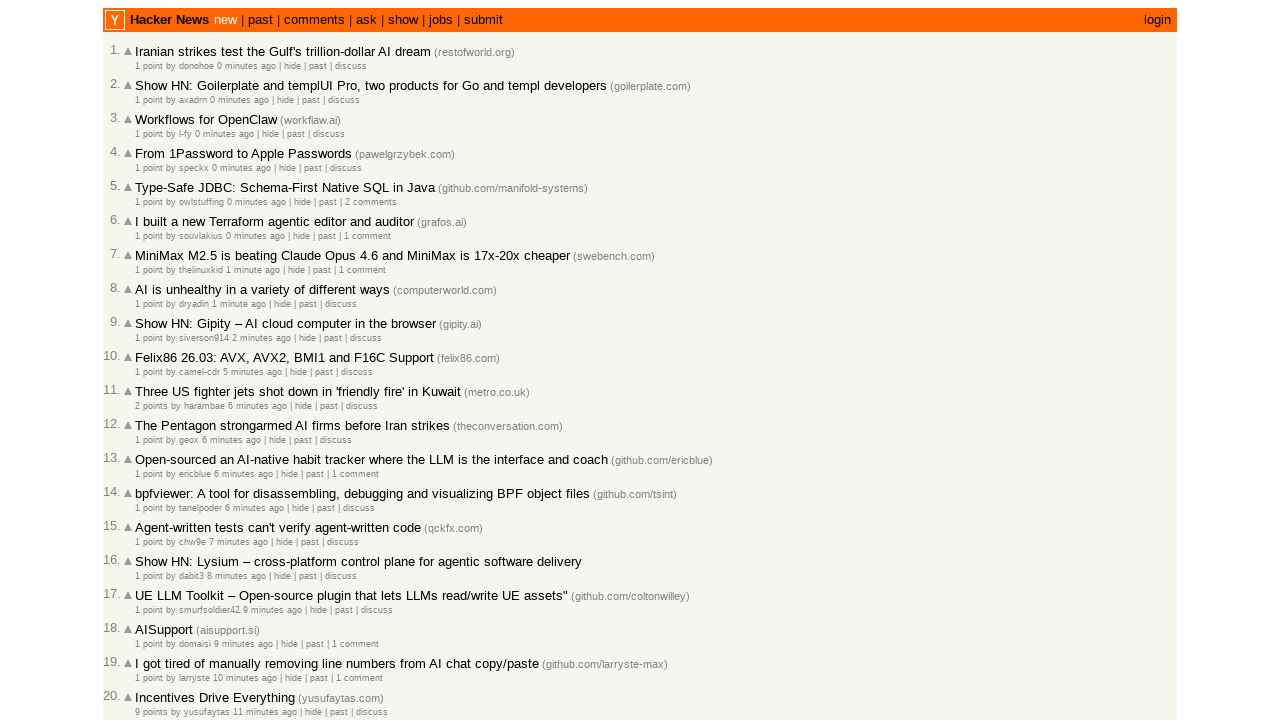

Parsed relative time to seconds: 660
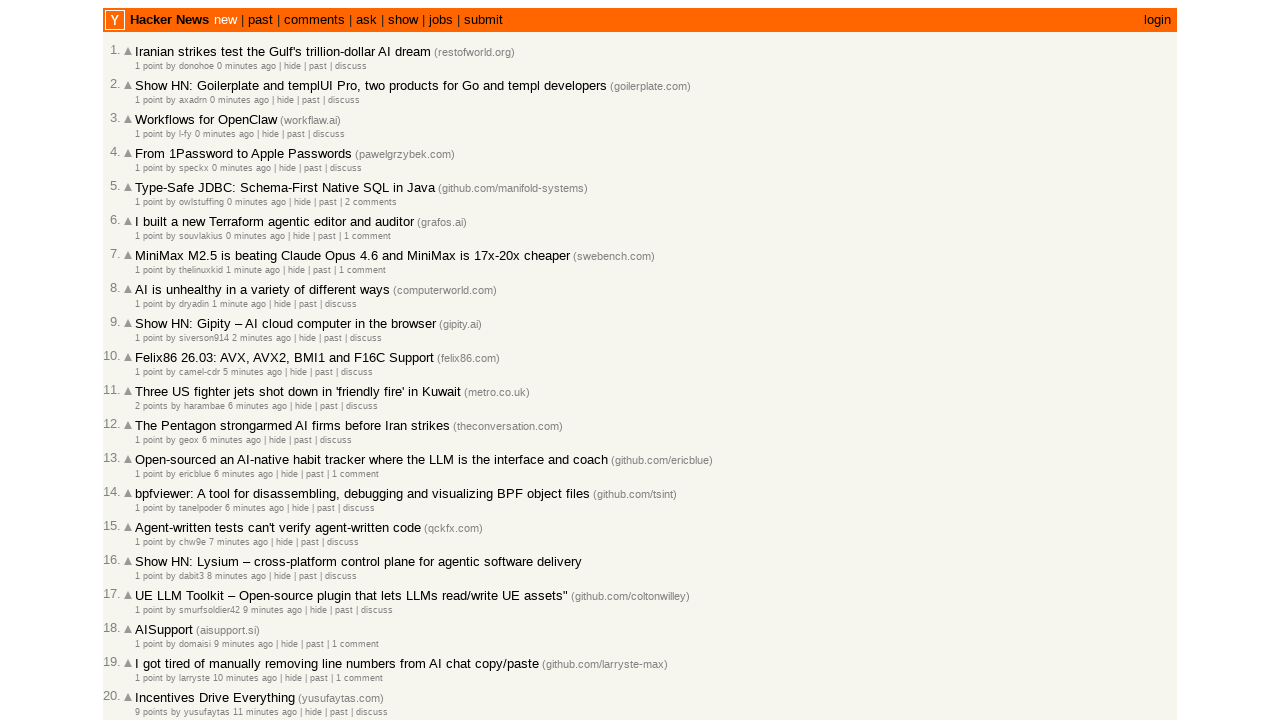

Verified post timestamp is in descending order (current: 660, previous: 660)
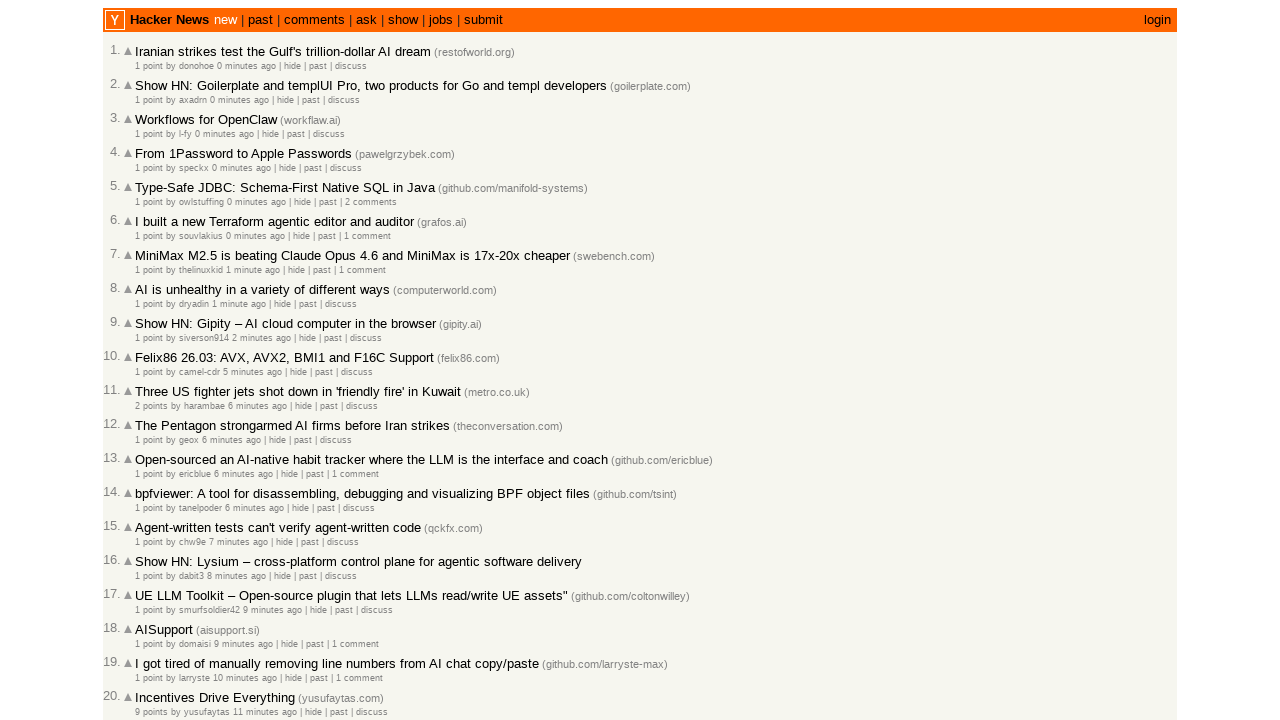

Extracted timestamp text: 2 points by robin_reala 11 minutes ago  | hide | past | discuss
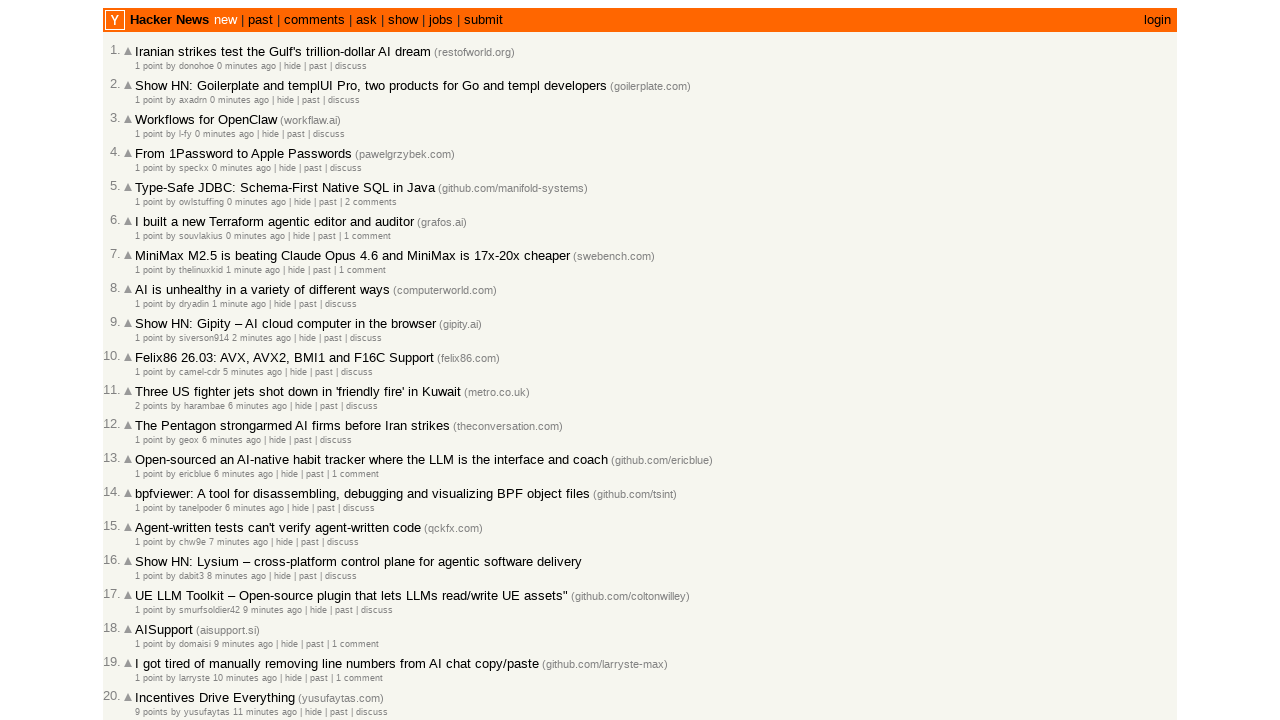

Parsed relative time to seconds: 660
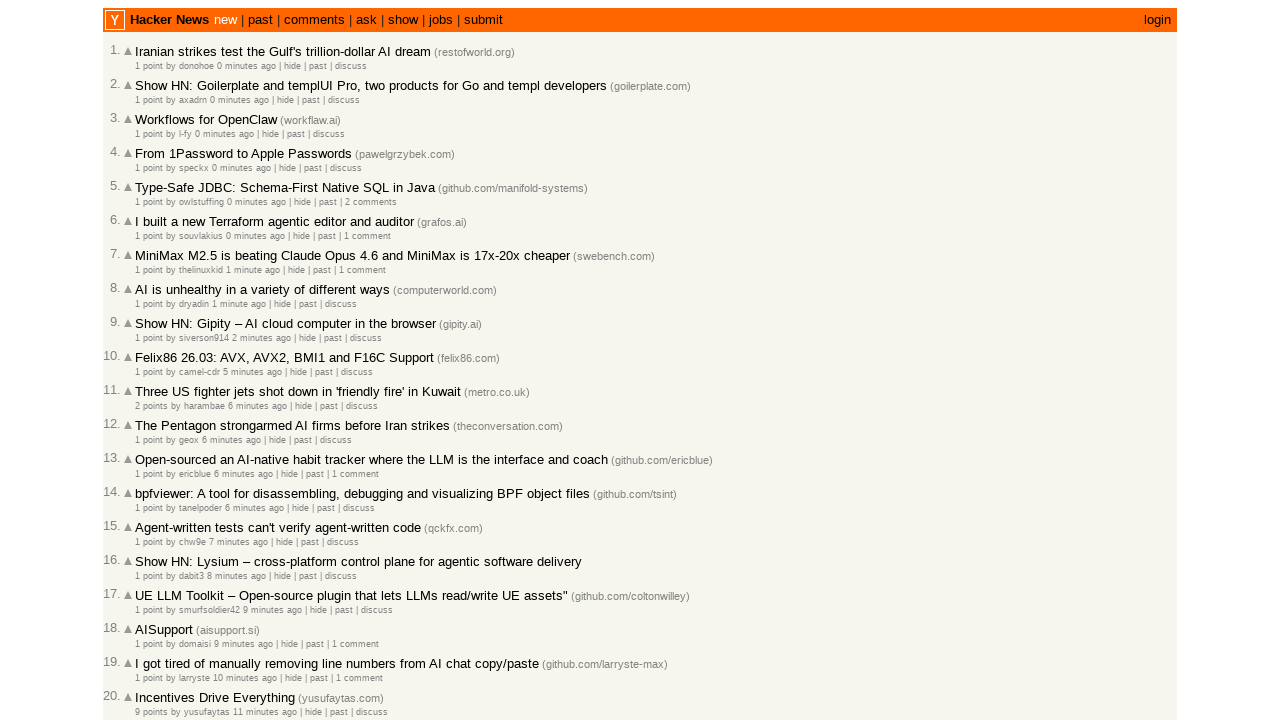

Verified post timestamp is in descending order (current: 660, previous: 660)
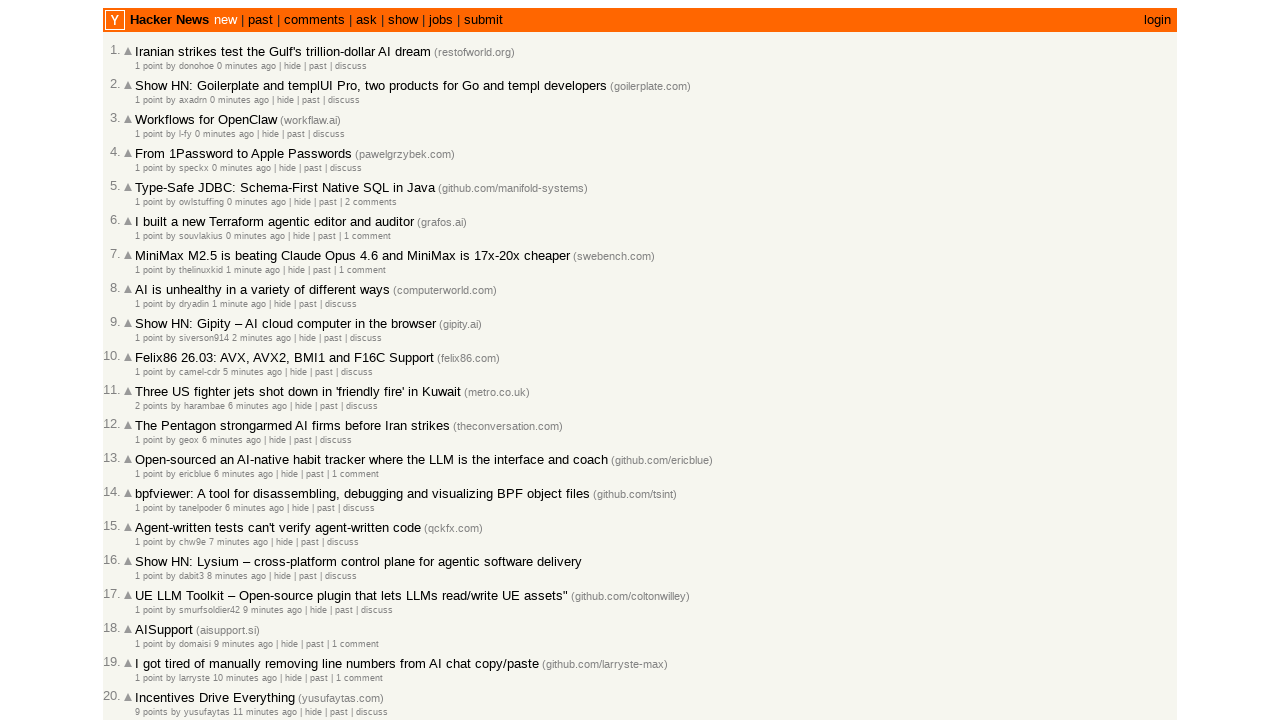

Extracted timestamp text: 1 point by herbertl 12 minutes ago  | hide | past | discuss
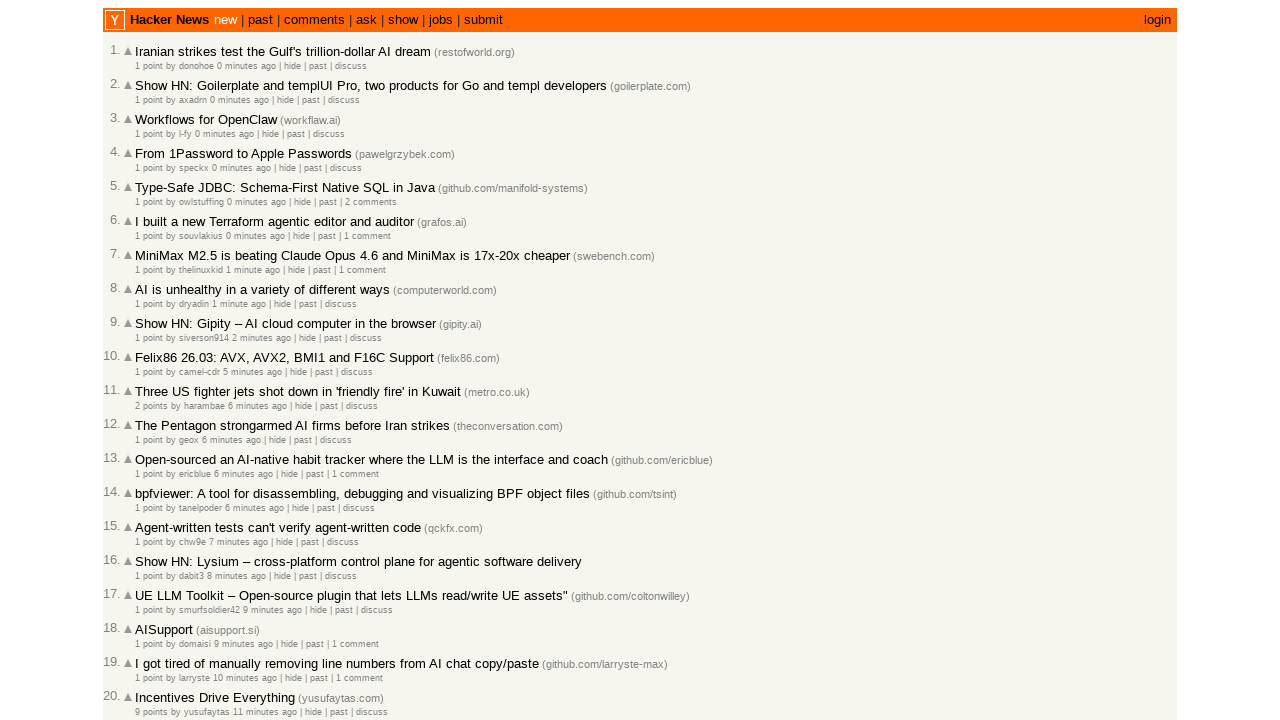

Parsed relative time to seconds: 720
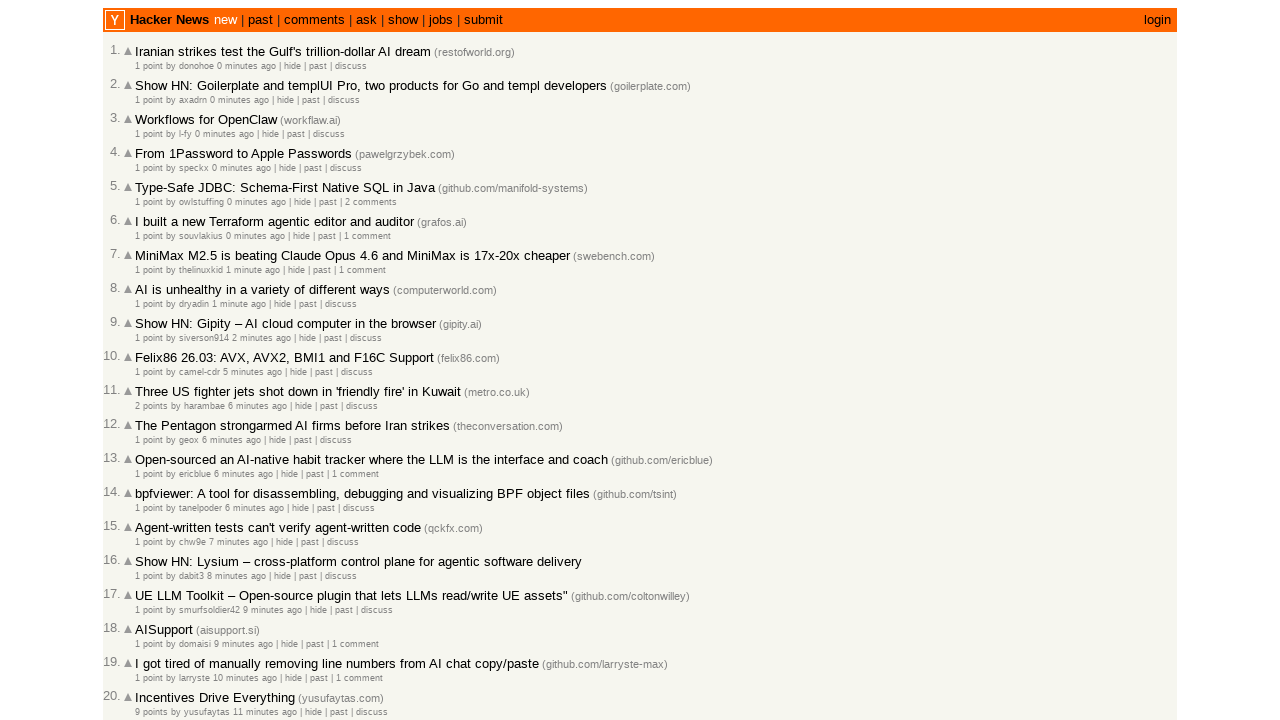

Verified post timestamp is in descending order (current: 720, previous: 660)
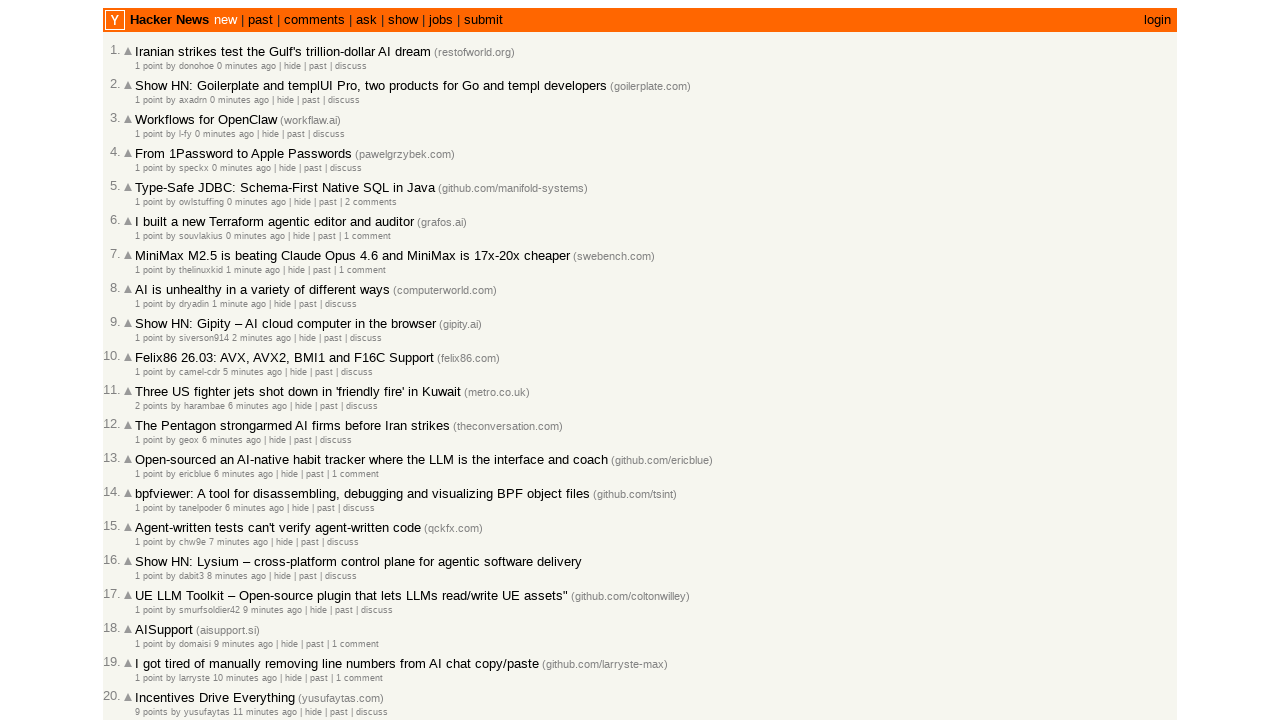

Extracted timestamp text: 2 points by thisismyswamp 13 minutes ago  | hide | past | discuss
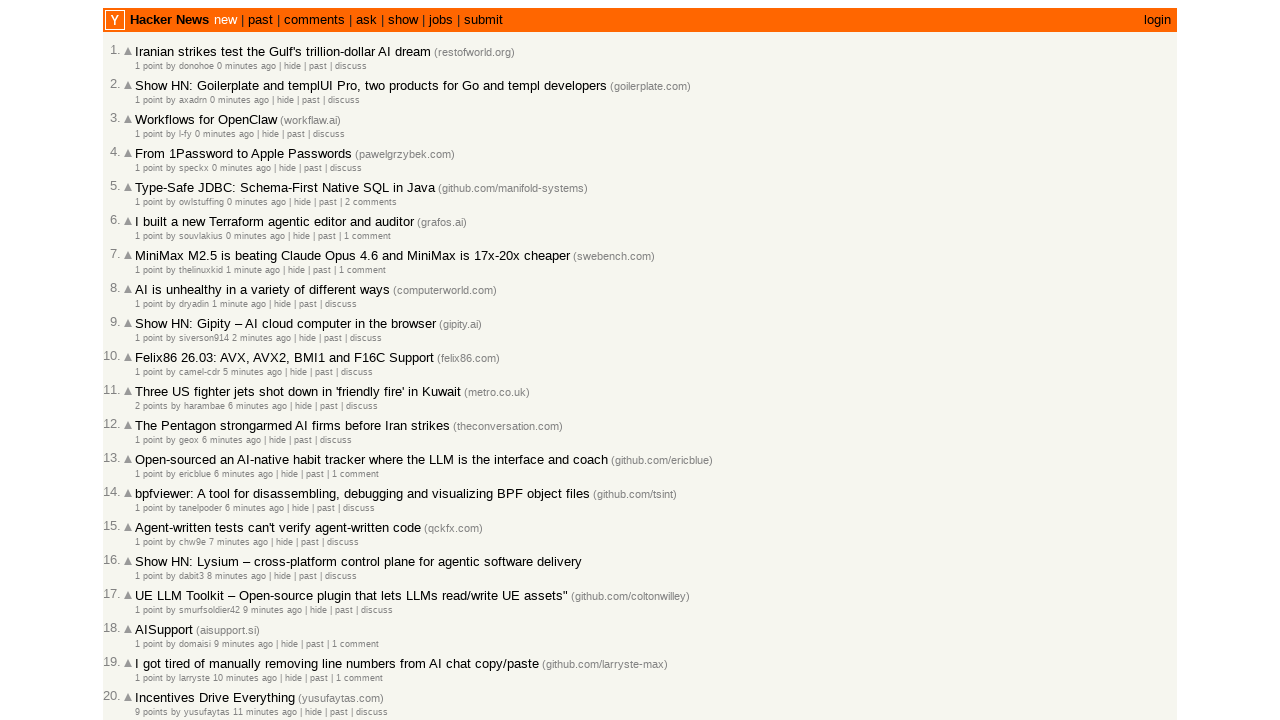

Parsed relative time to seconds: 780
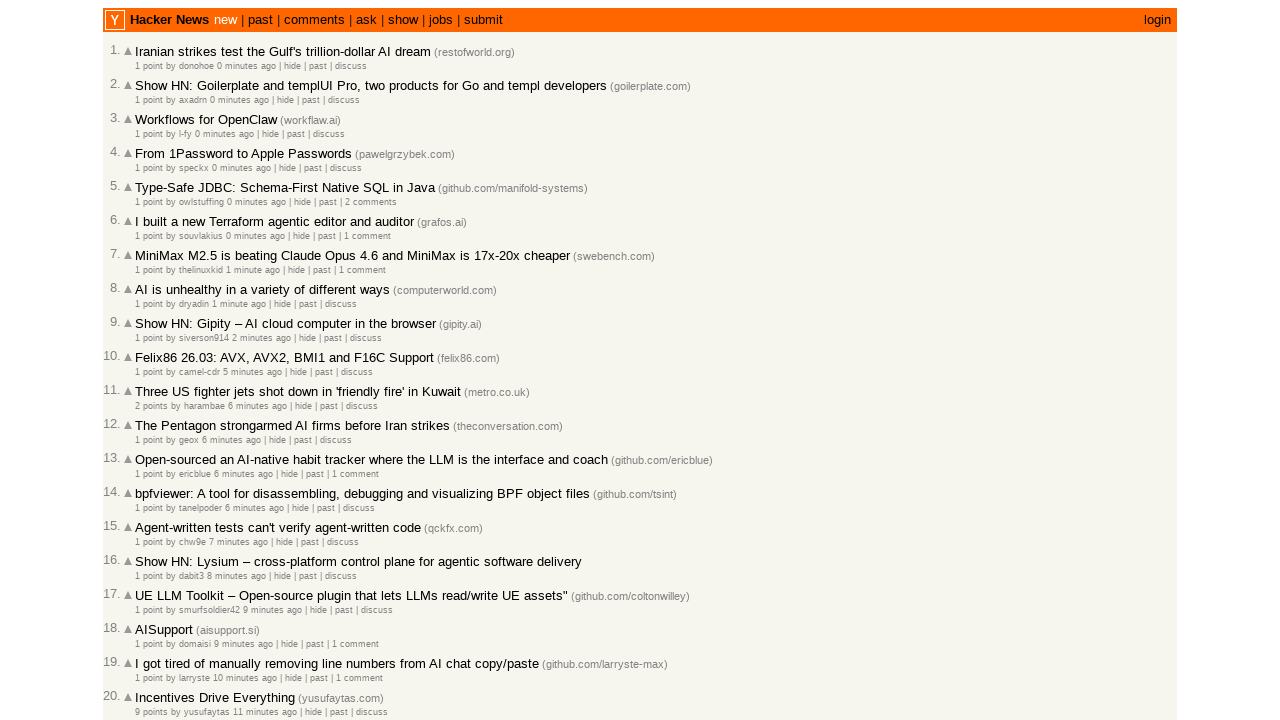

Verified post timestamp is in descending order (current: 780, previous: 720)
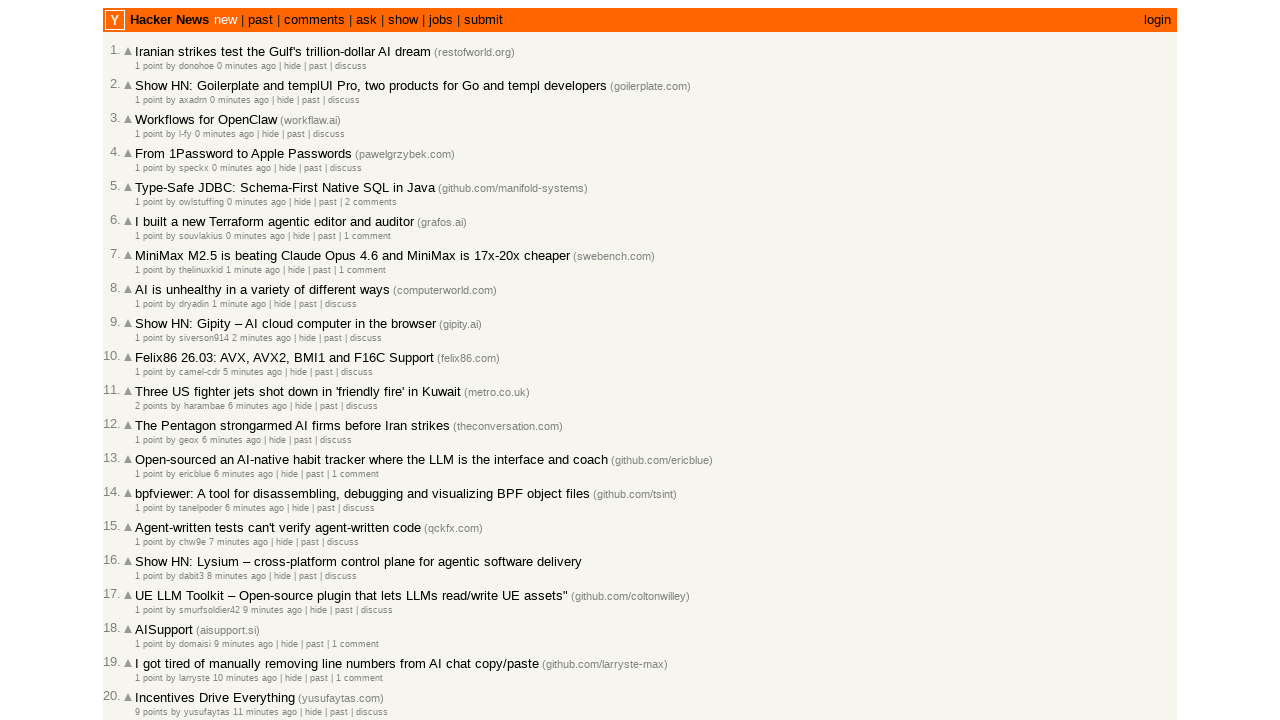

Extracted timestamp text: 1 point by varmabudharaju 14 minutes ago  | hide | past | 1 comment
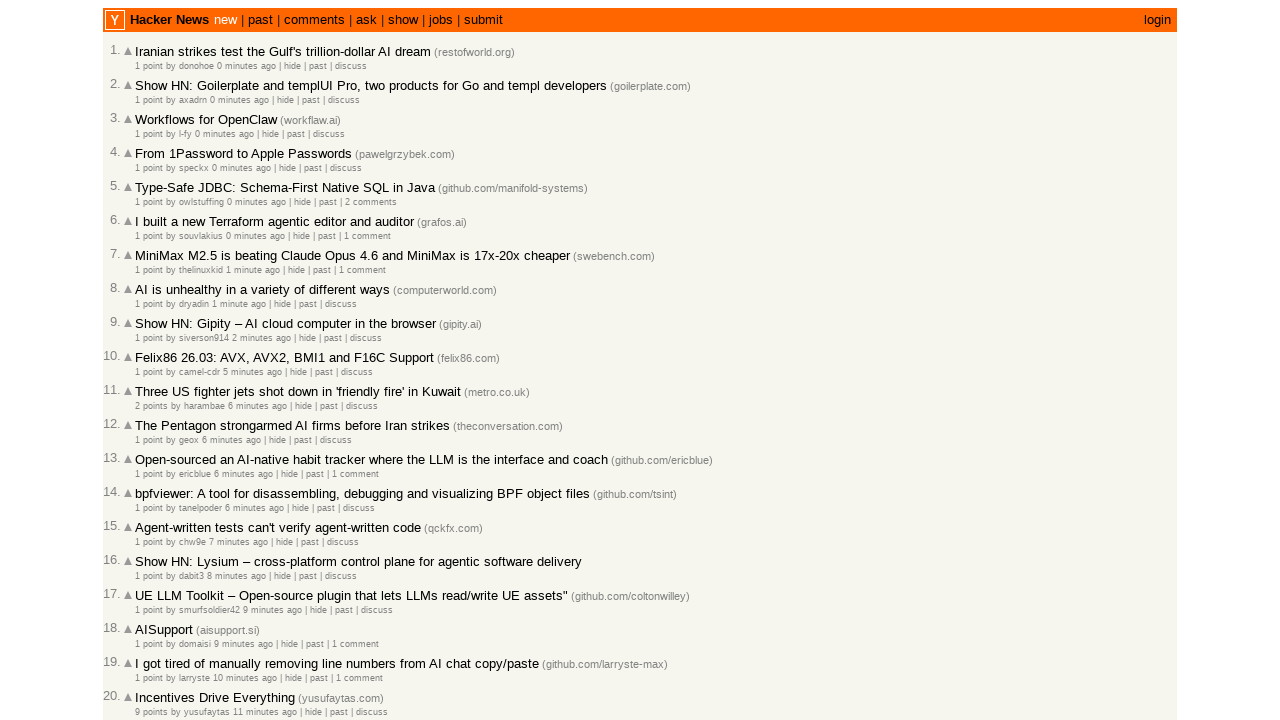

Parsed relative time to seconds: 840
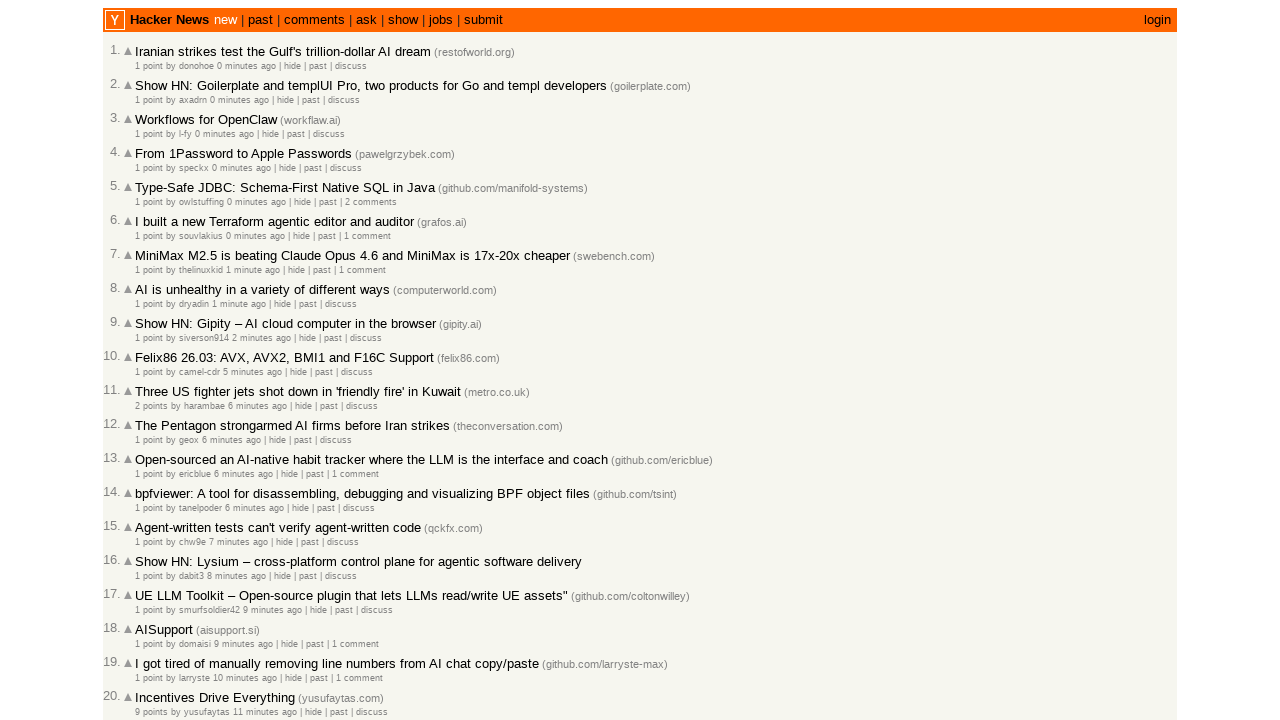

Verified post timestamp is in descending order (current: 840, previous: 780)
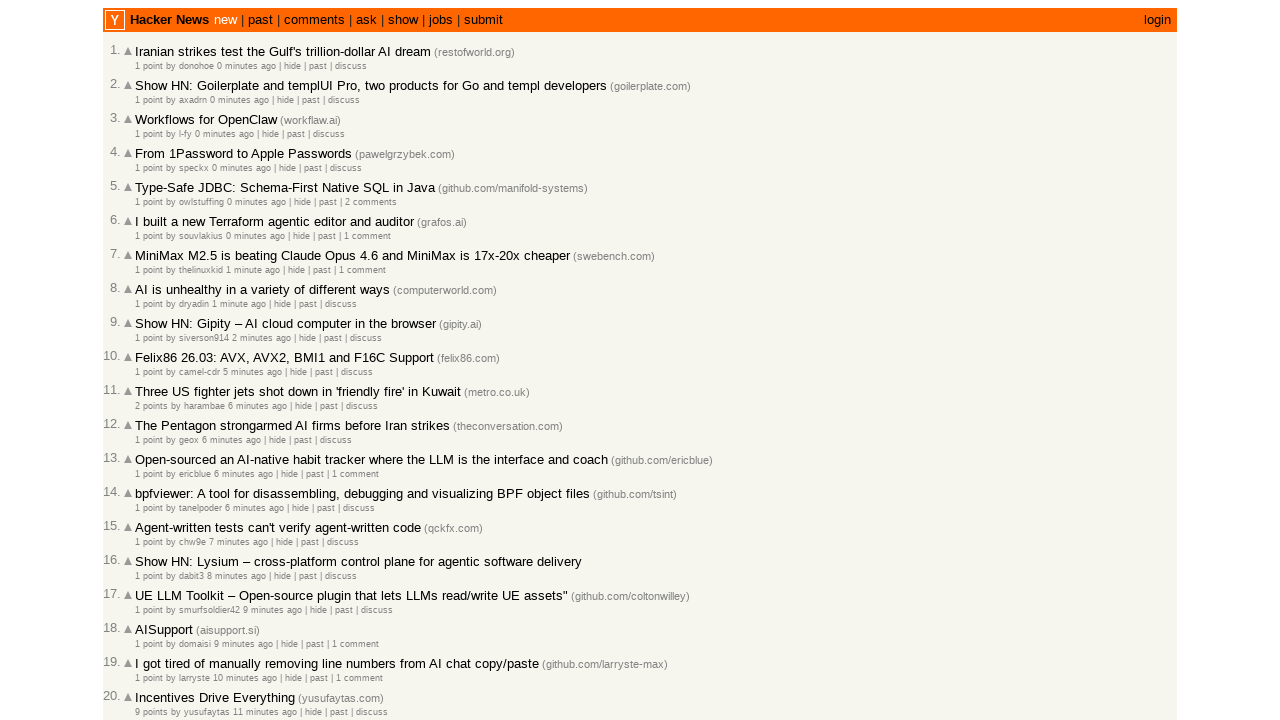

Extracted timestamp text: 1 point by joozio 15 minutes ago  | hide | past | discuss
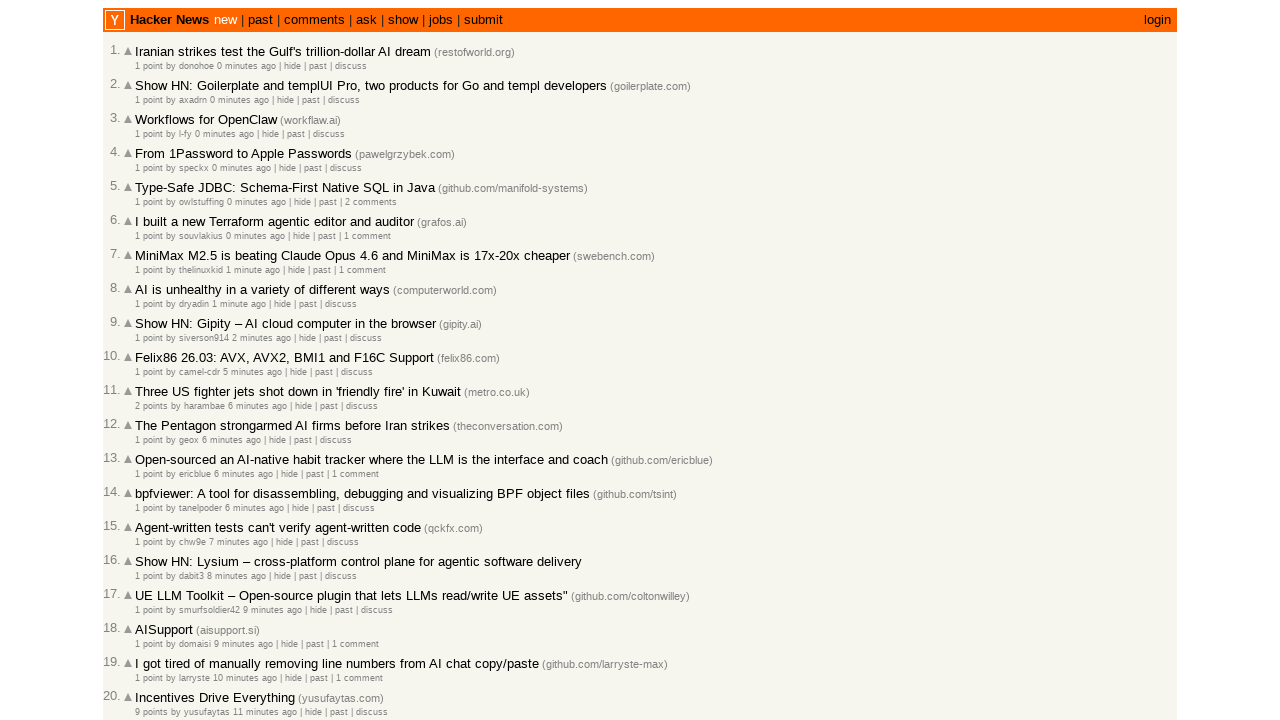

Parsed relative time to seconds: 900
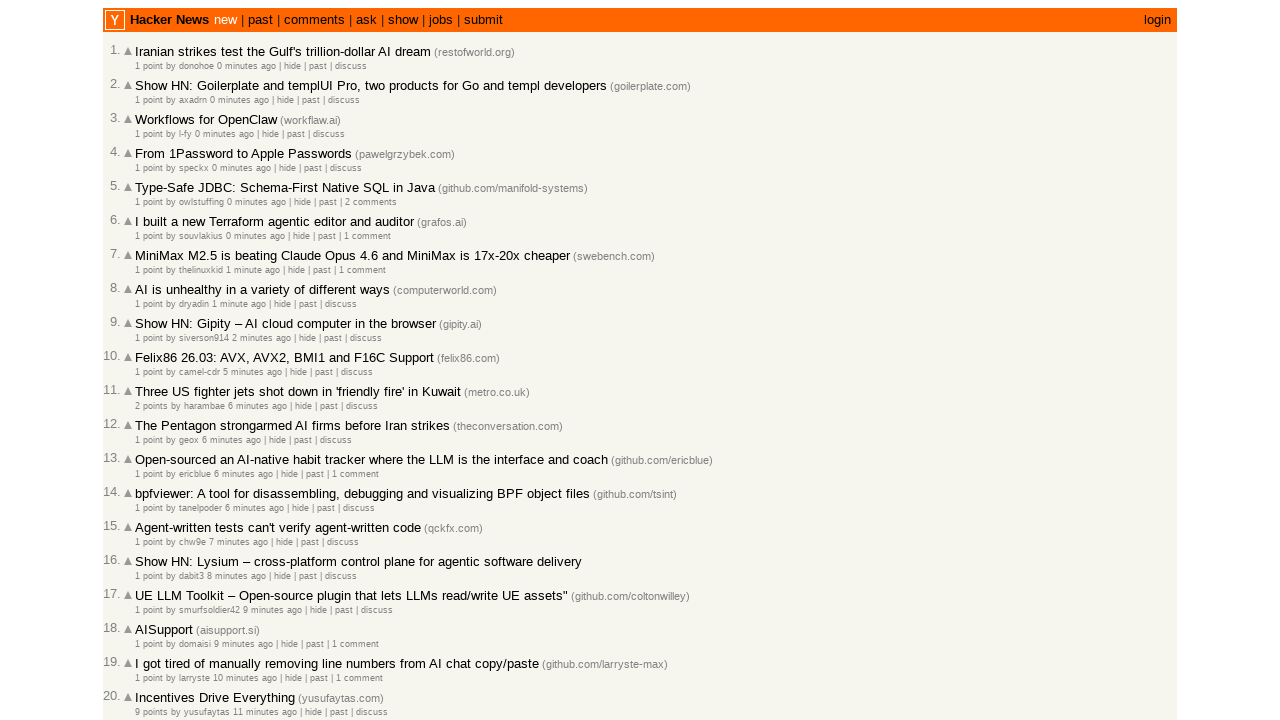

Verified post timestamp is in descending order (current: 900, previous: 840)
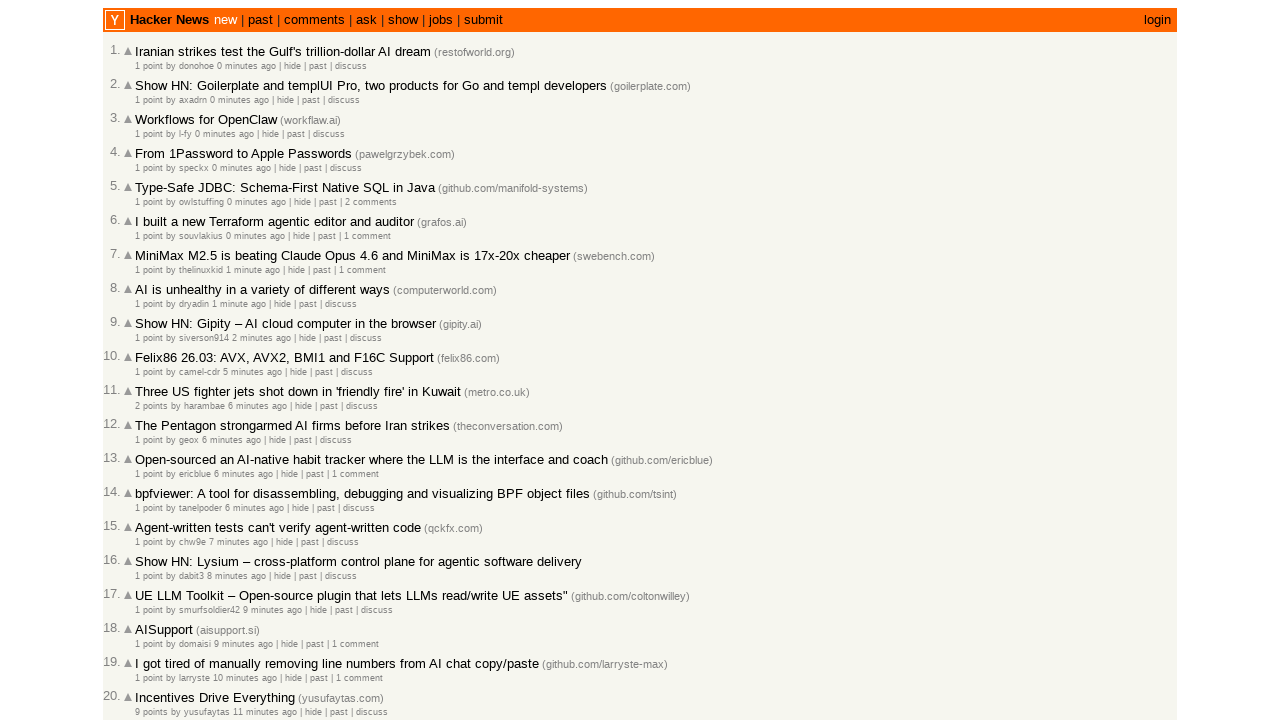

Extracted timestamp text: 2 points by PaulHoule 16 minutes ago  | hide | past | discuss
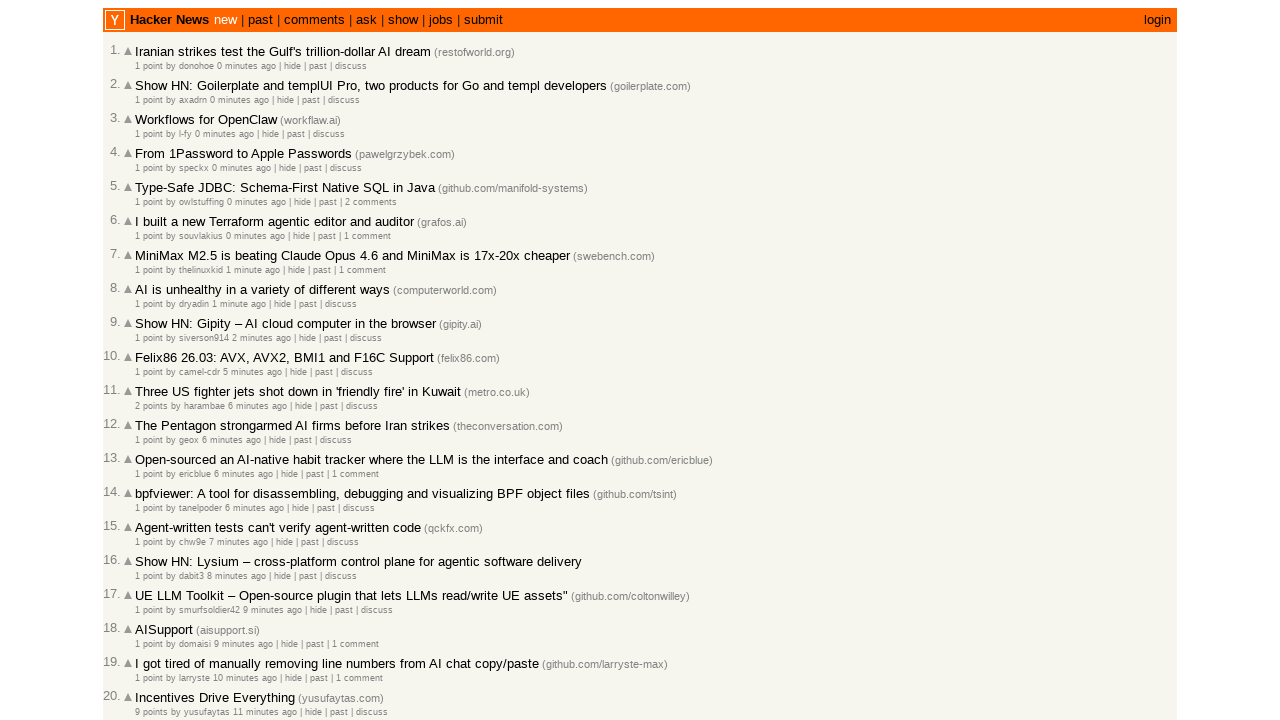

Parsed relative time to seconds: 960
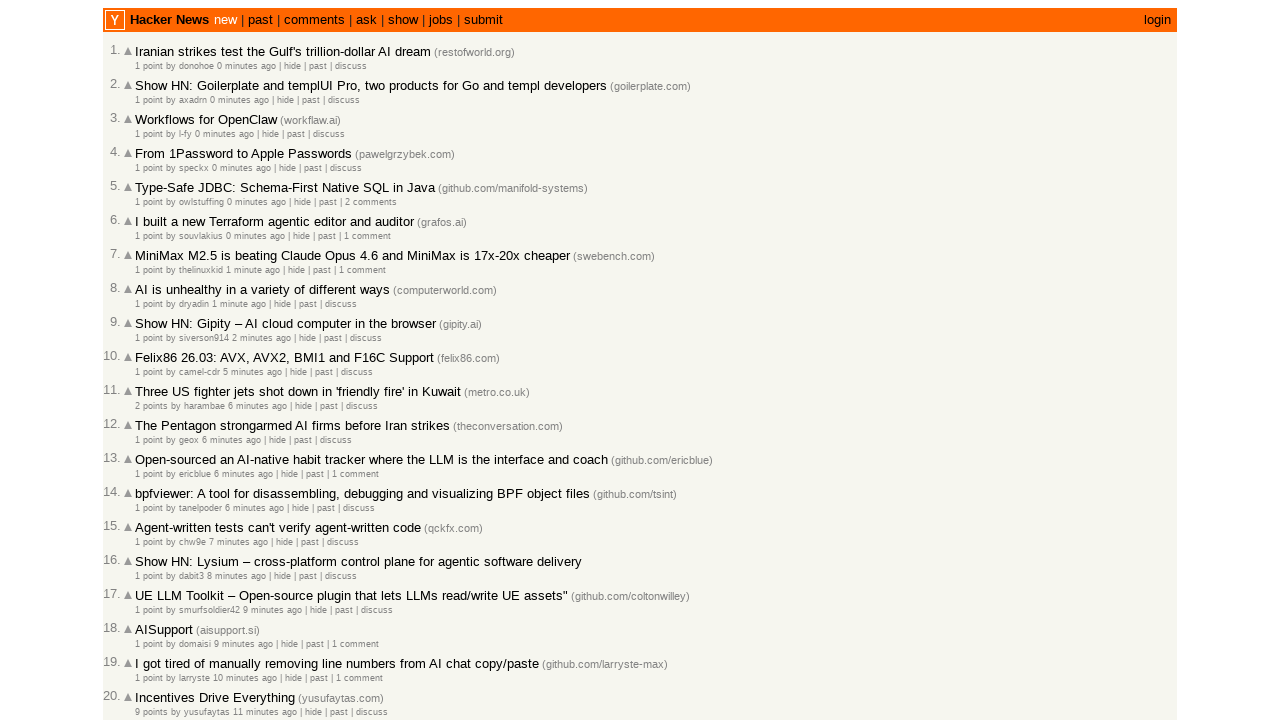

Verified post timestamp is in descending order (current: 960, previous: 900)
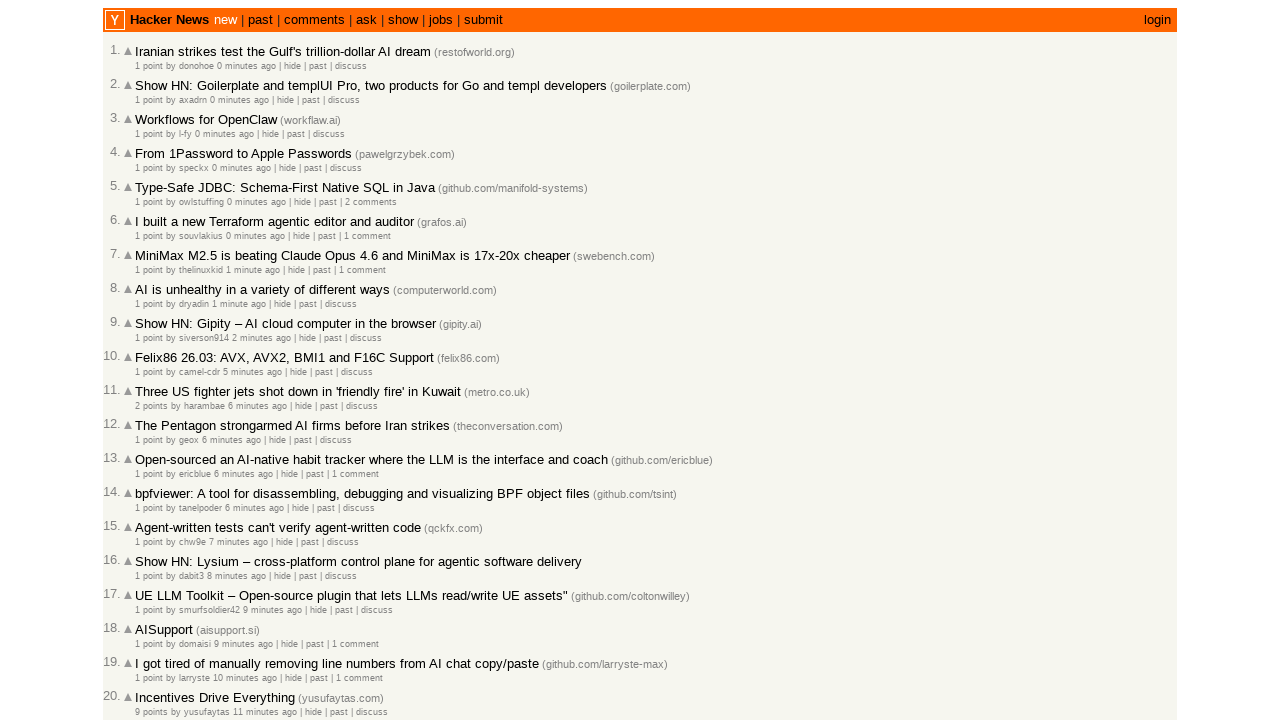

Extracted timestamp text: 1 point by gendx 17 minutes ago  | hide | past | discuss
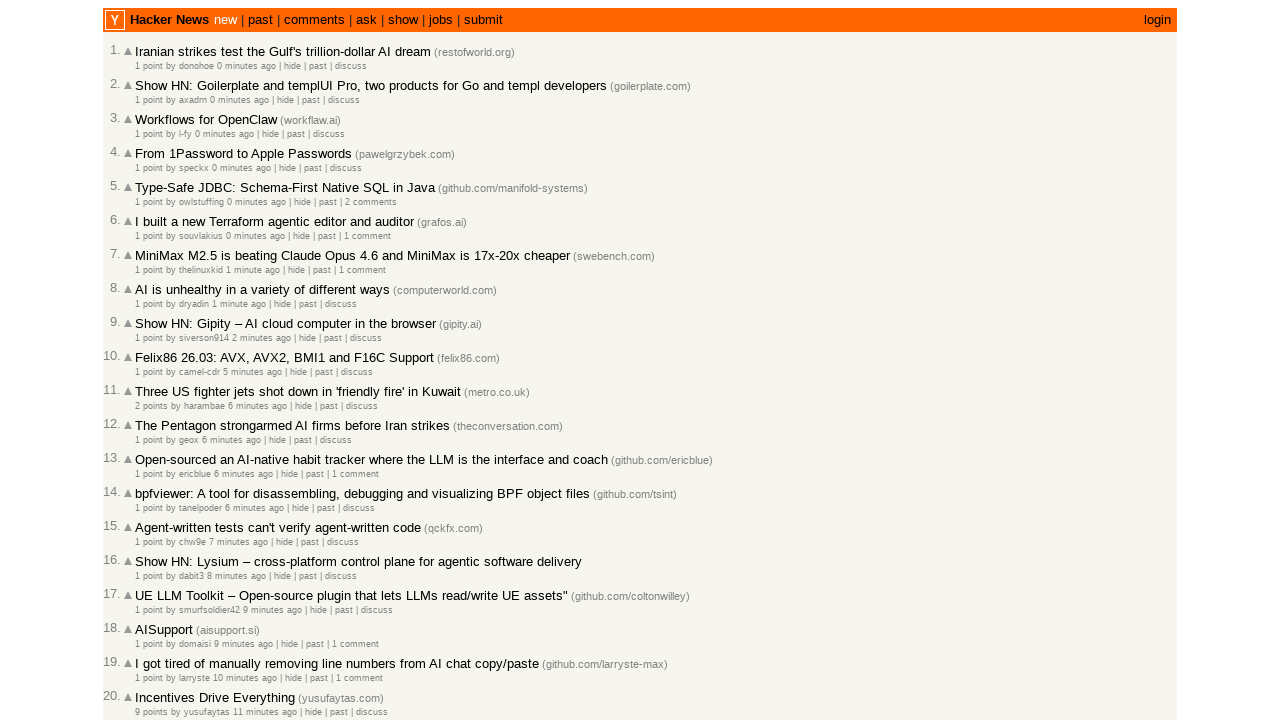

Parsed relative time to seconds: 1020
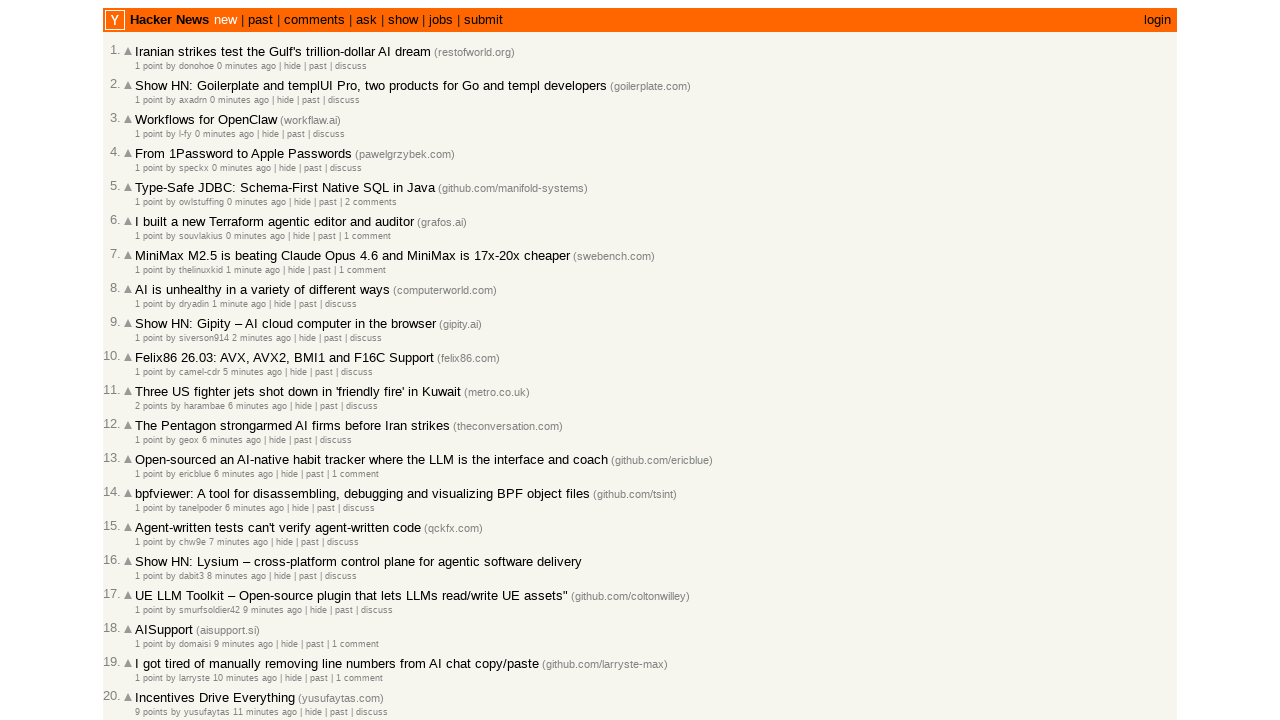

Verified post timestamp is in descending order (current: 1020, previous: 960)
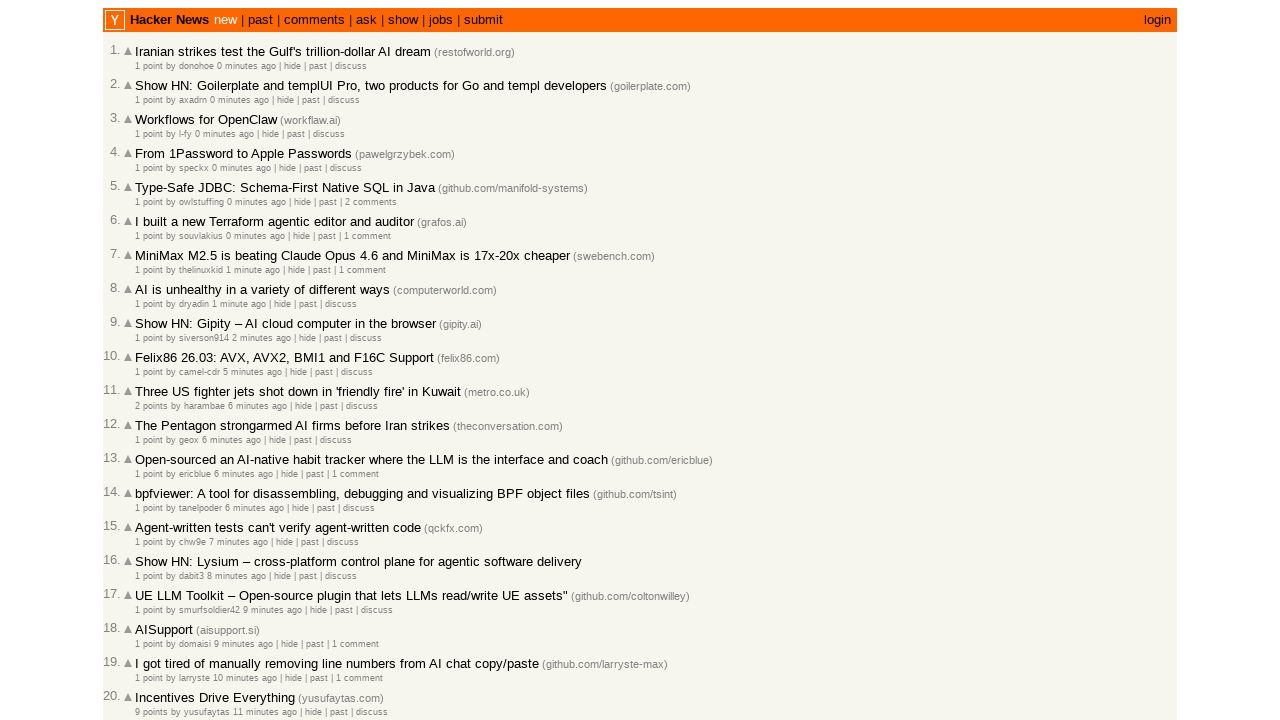

Extracted timestamp text: 1 point by oleschaper 17 minutes ago  | hide | past | discuss
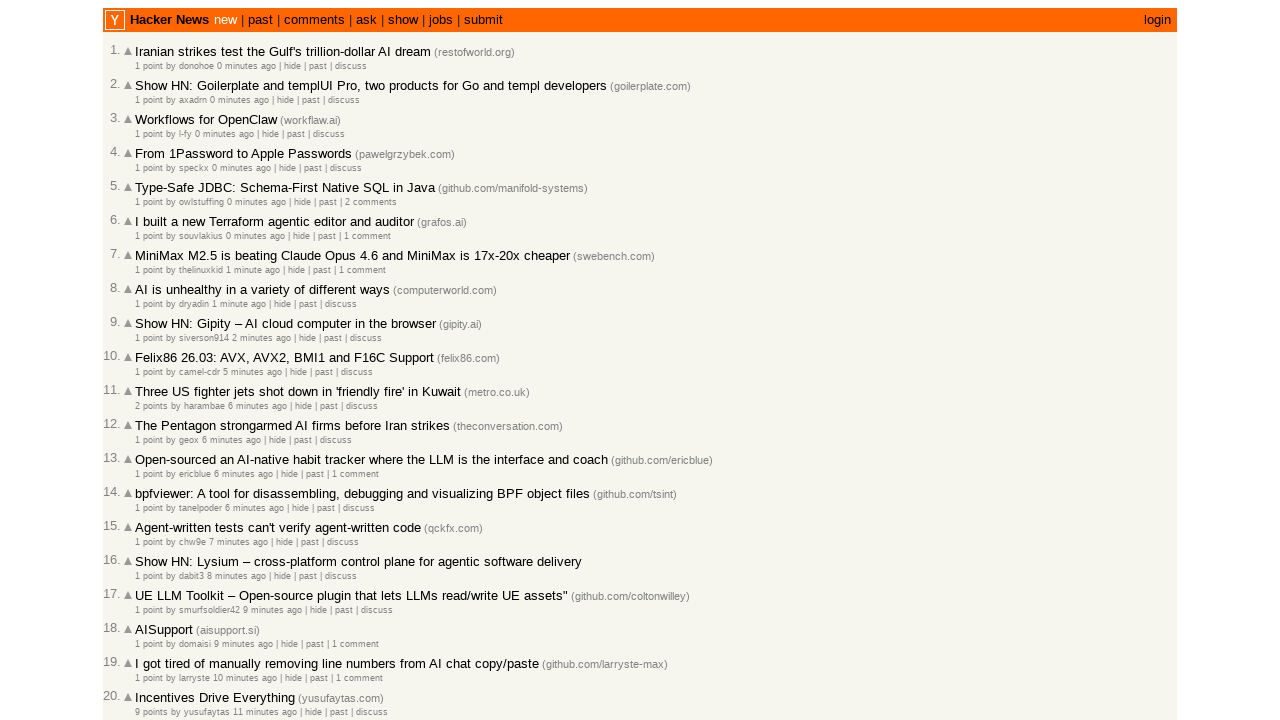

Parsed relative time to seconds: 1020
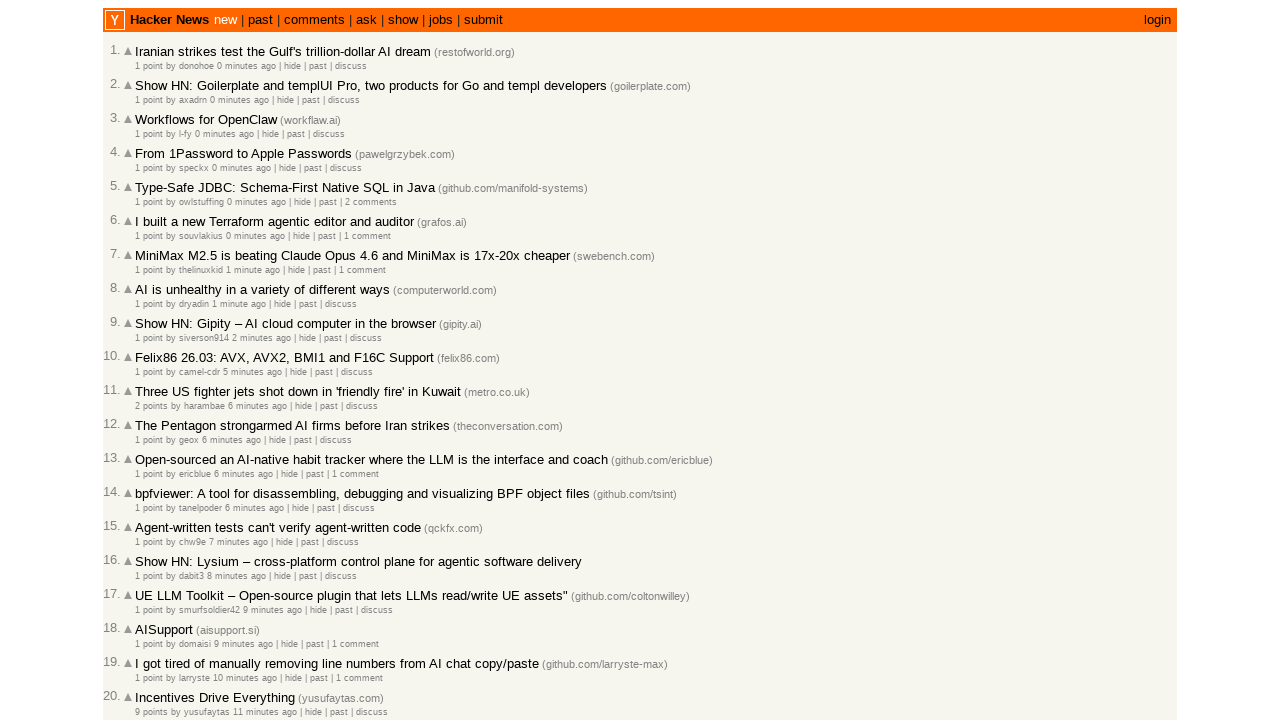

Verified post timestamp is in descending order (current: 1020, previous: 1020)
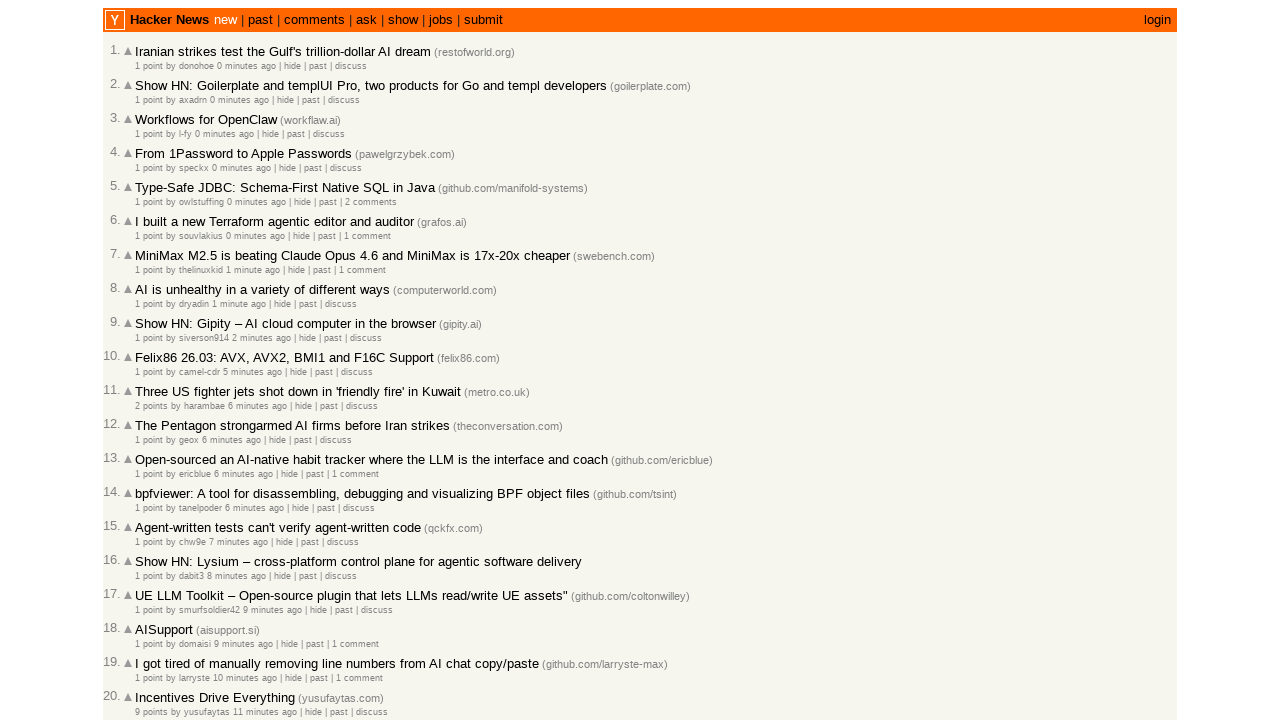

Extracted timestamp text: 1 point by jannesblobel 18 minutes ago  | hide | past | discuss
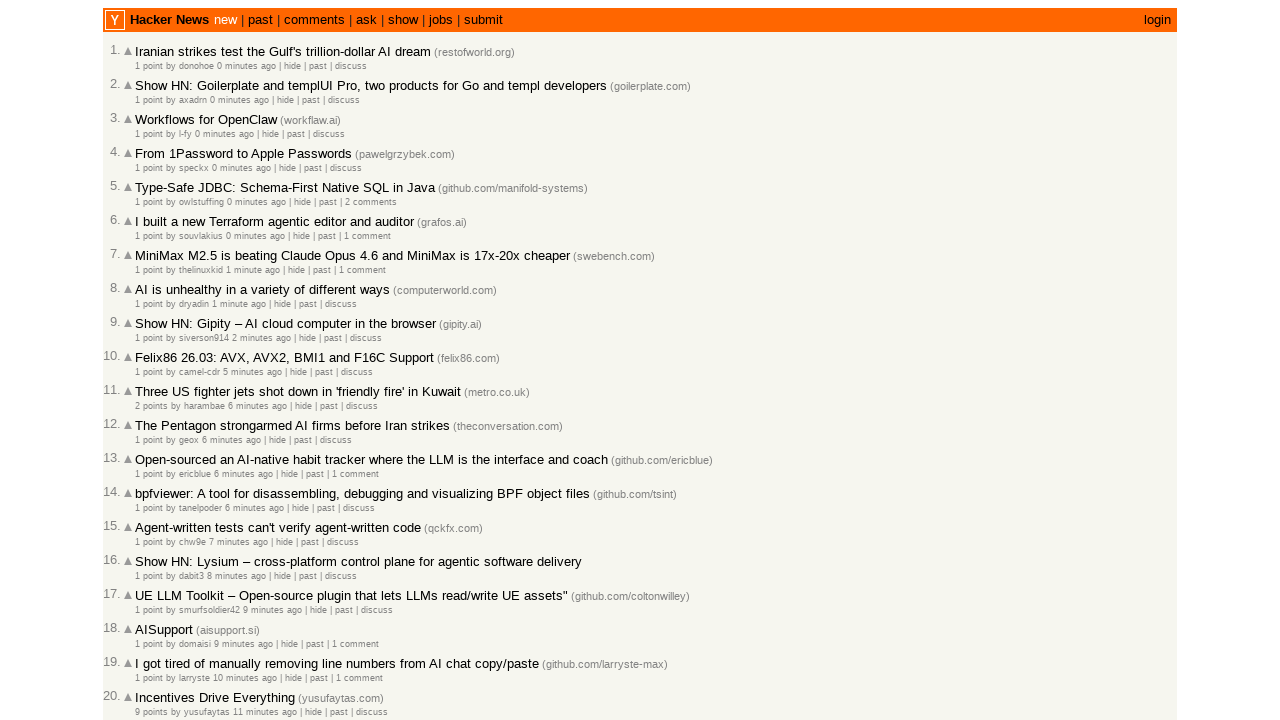

Parsed relative time to seconds: 1080
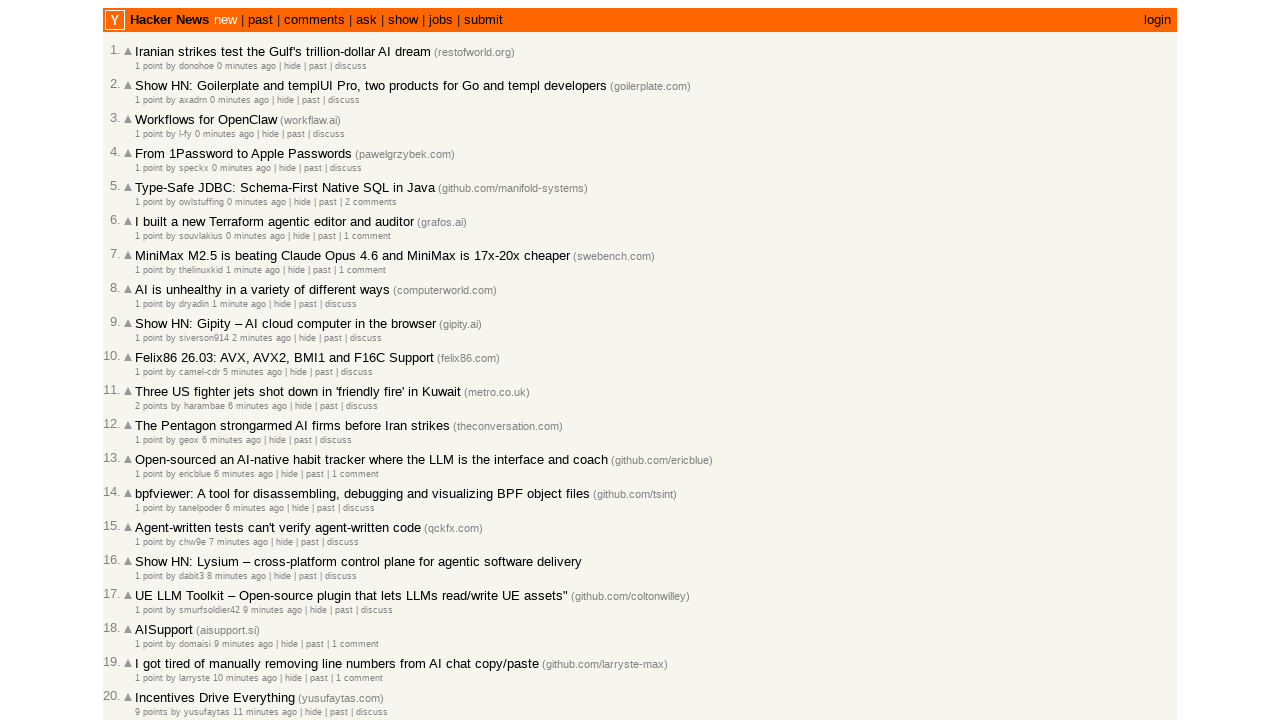

Verified post timestamp is in descending order (current: 1080, previous: 1020)
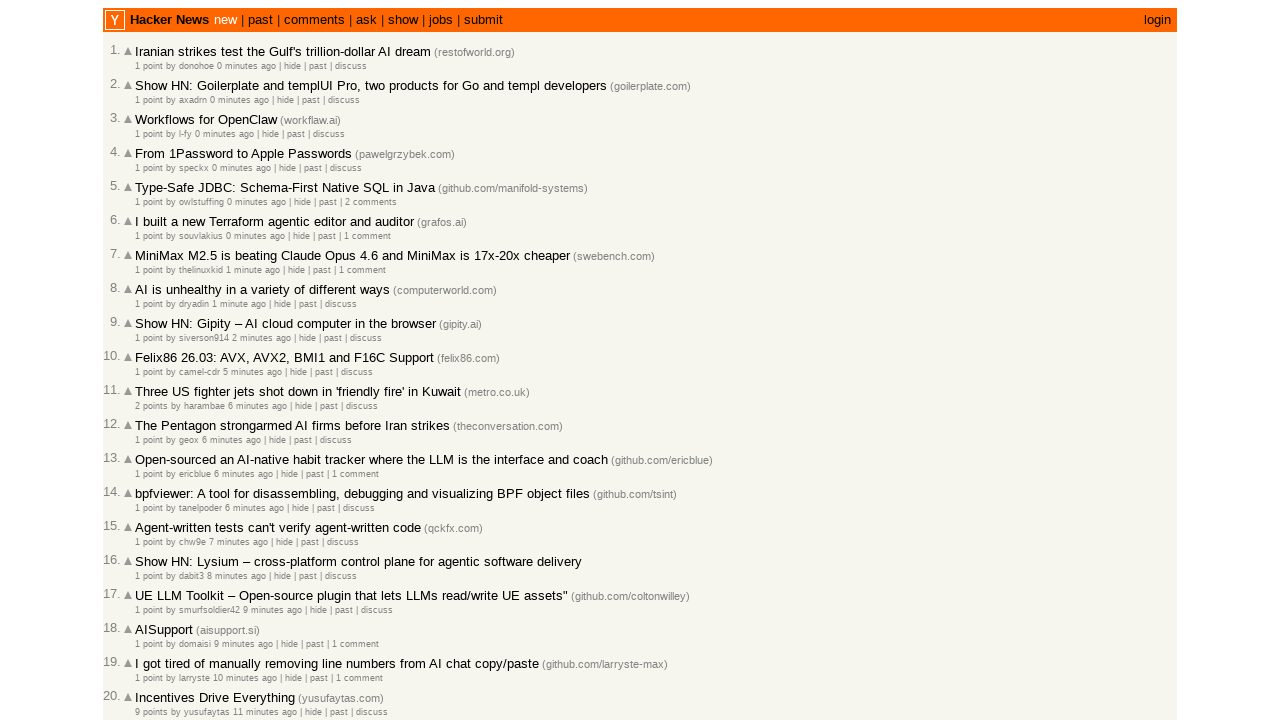

Located 'More' button to load next page
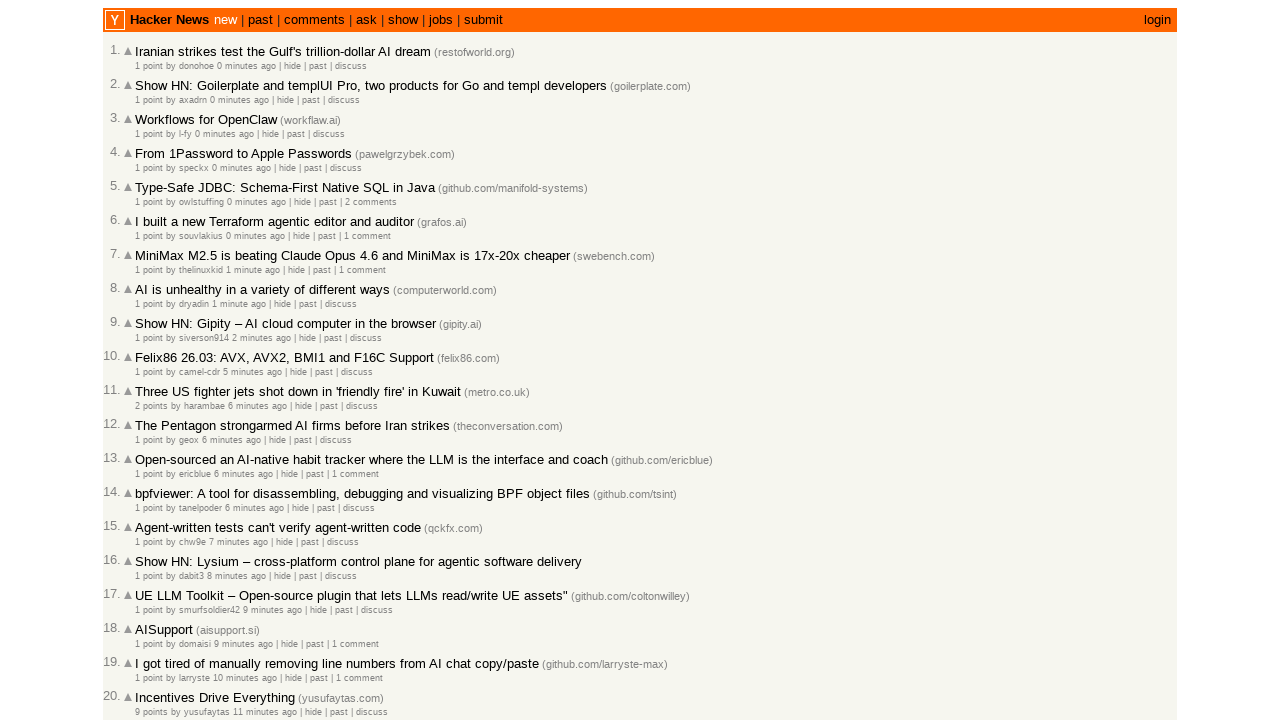

Clicked 'More' button to load next page of posts at (149, 616) on internal:role=link[name="More"s]
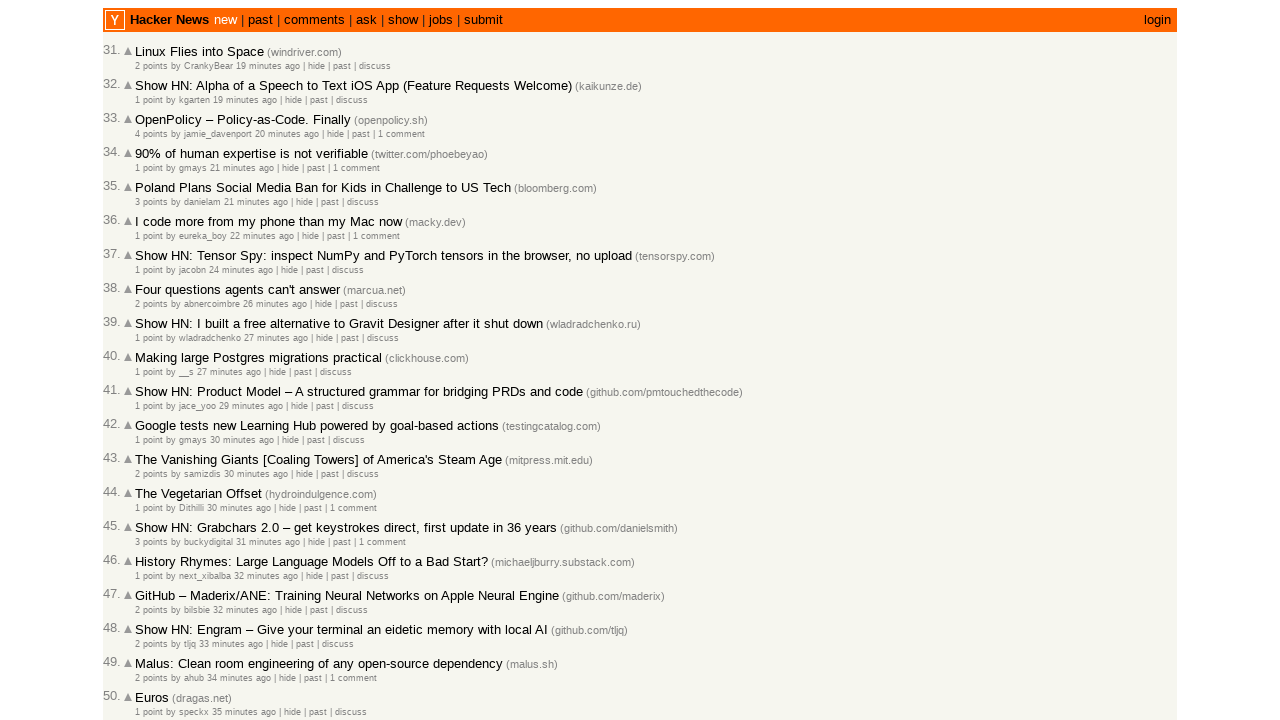

Waited for next page to load with updated URL
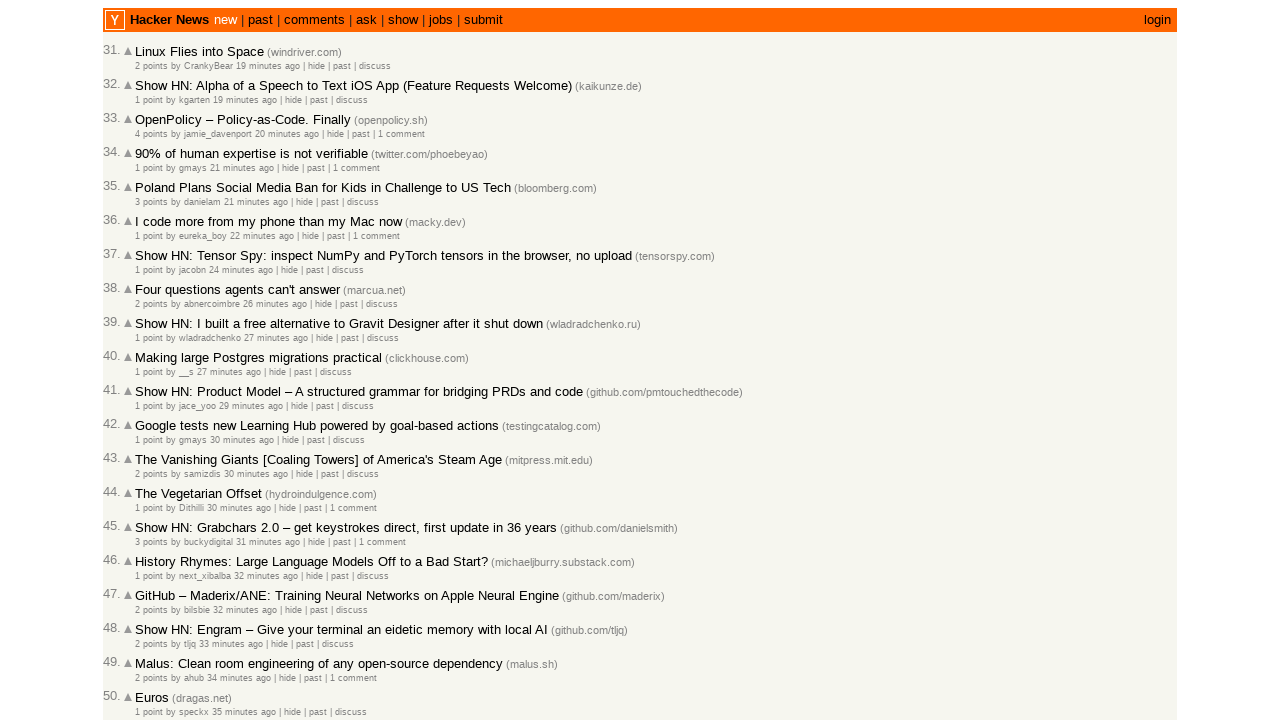

Retrieved all date cells with post metadata from current page
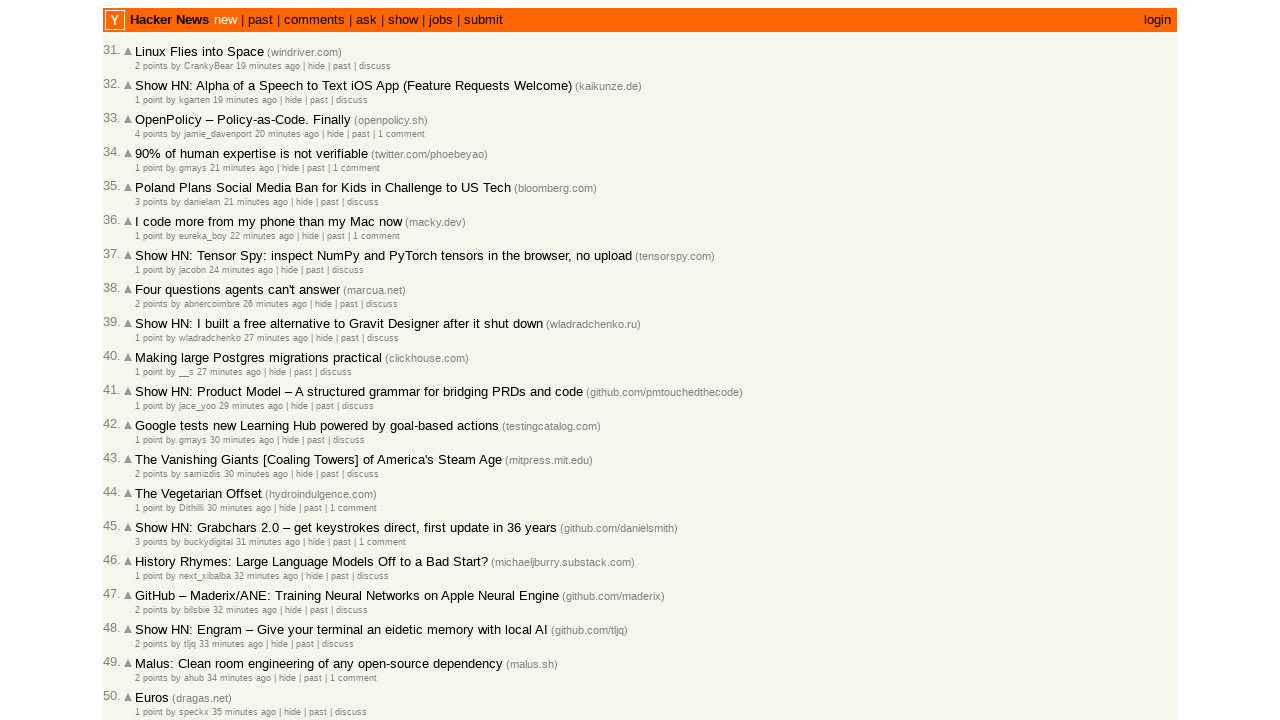

Extracted timestamp text: 2 points by CrankyBear 19 minutes ago  | hide | past | discuss
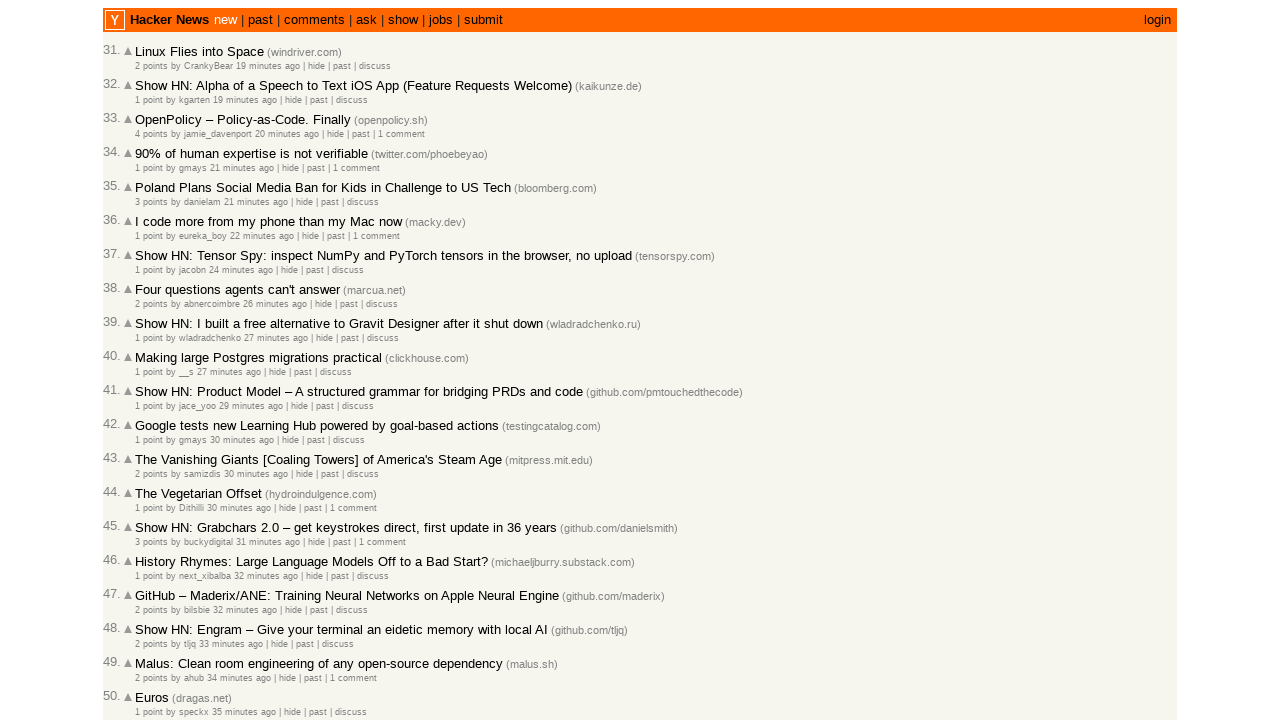

Parsed relative time to seconds: 1140
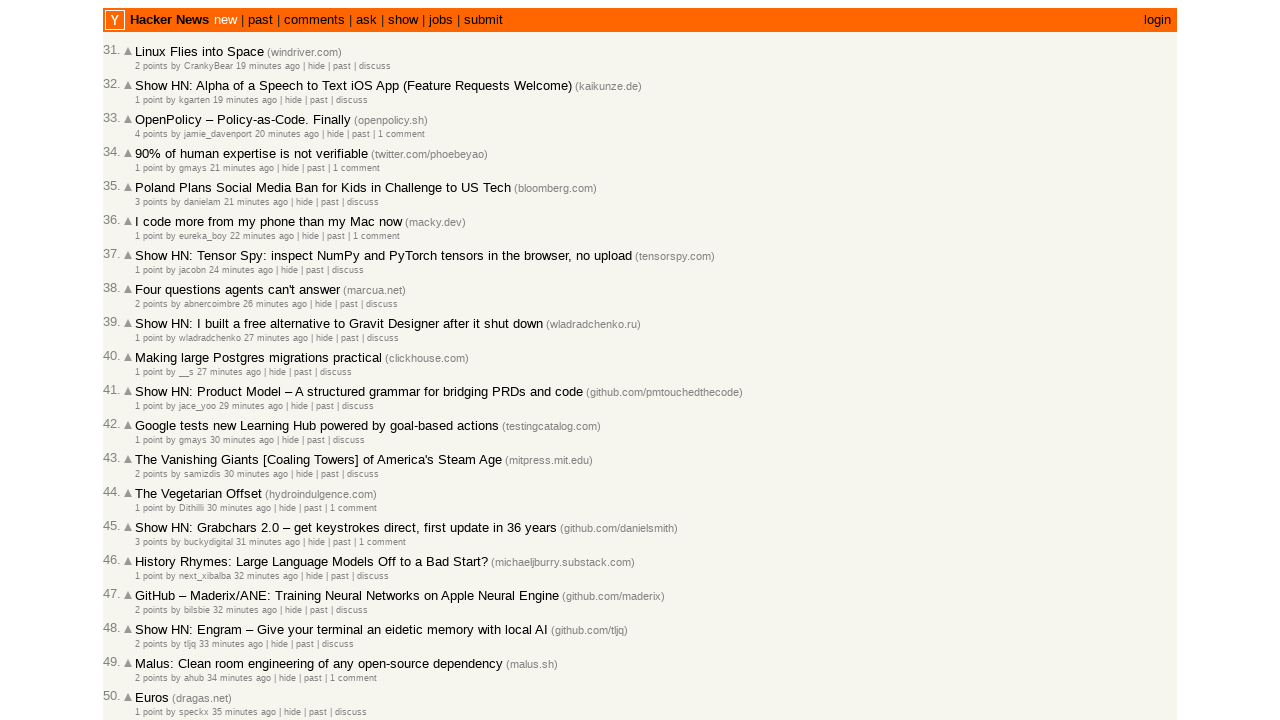

Verified post timestamp is in descending order (current: 1140, previous: 1080)
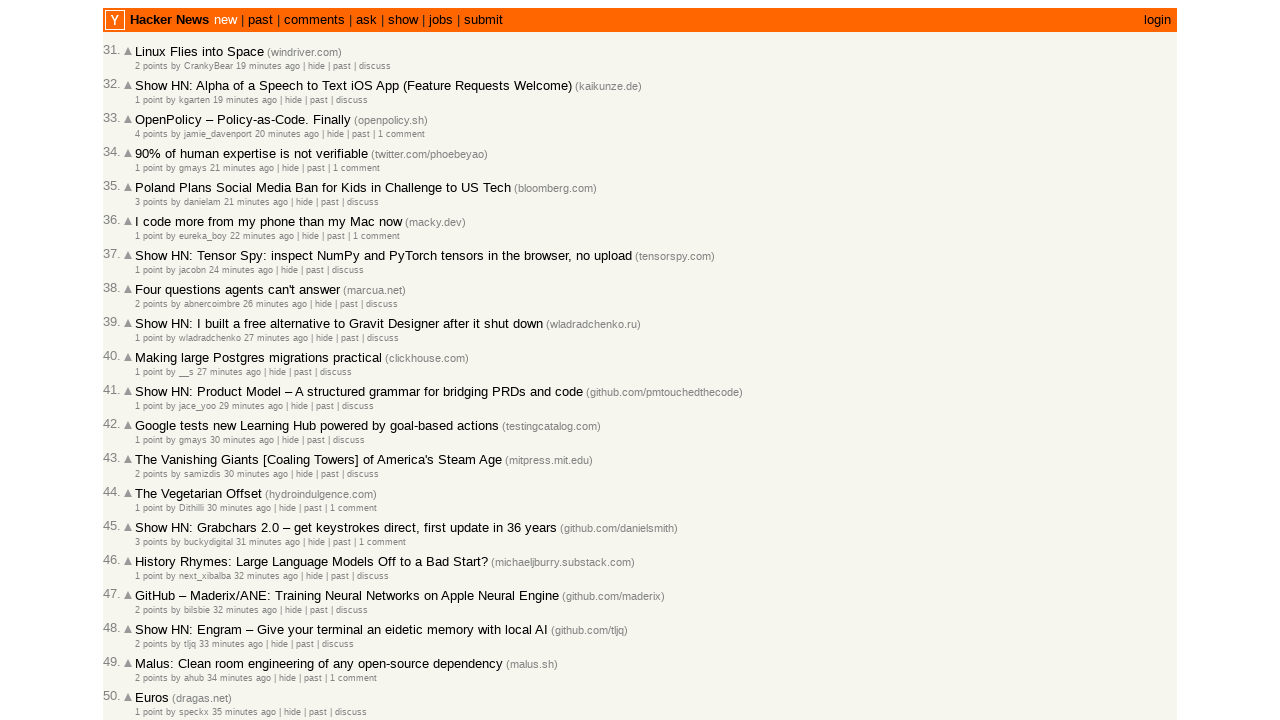

Extracted timestamp text: 1 point by kgarten 19 minutes ago  | hide | past | discuss
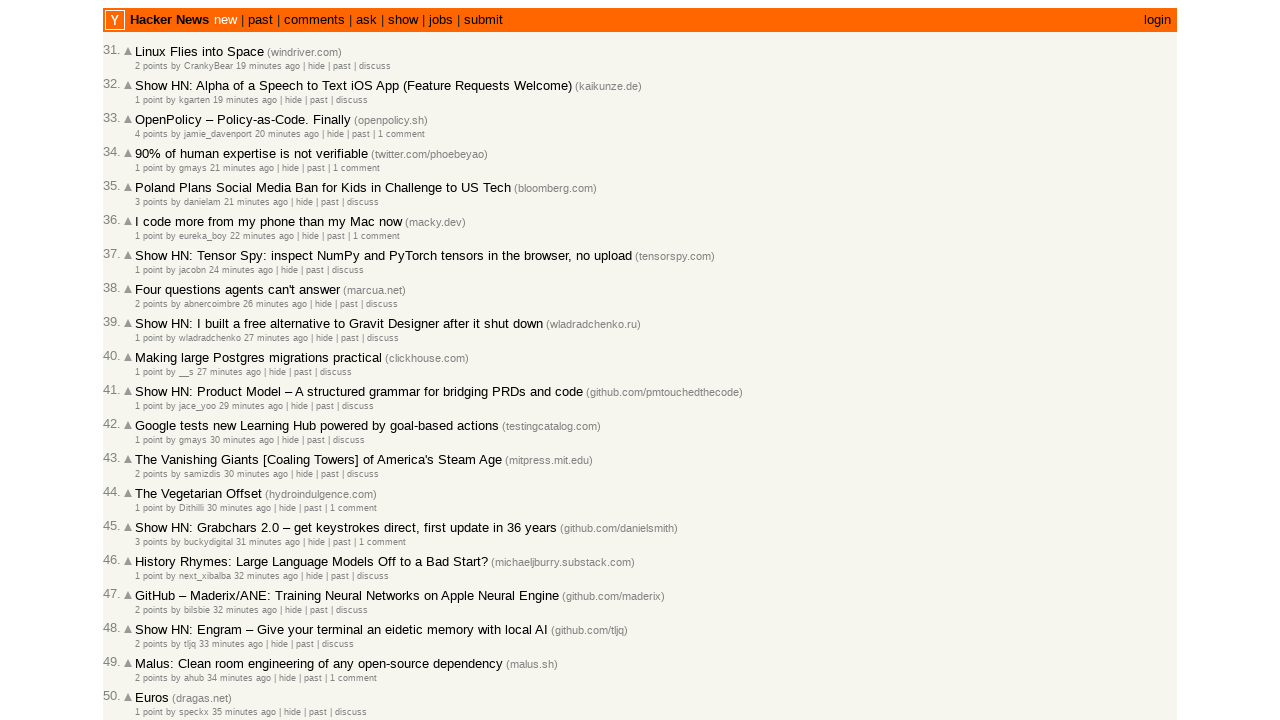

Parsed relative time to seconds: 1140
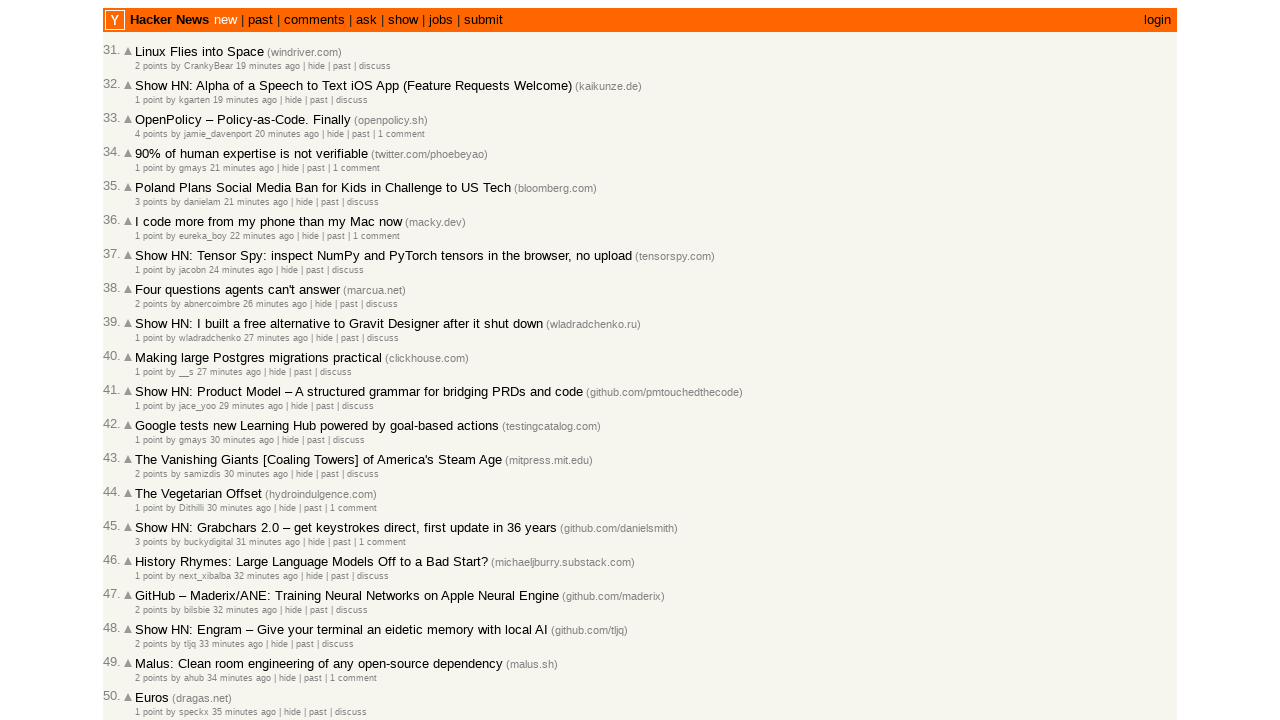

Verified post timestamp is in descending order (current: 1140, previous: 1140)
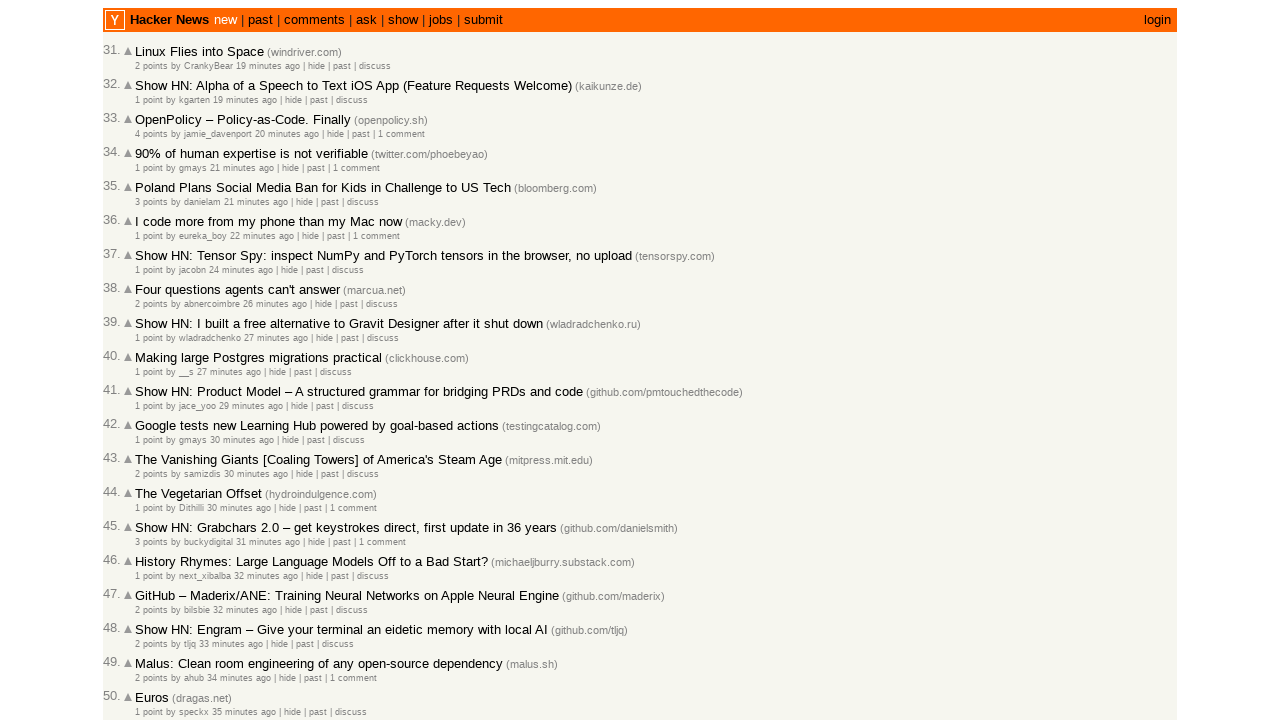

Extracted timestamp text: 4 points by jamie_davenport 20 minutes ago  | hide | past | 1 comment
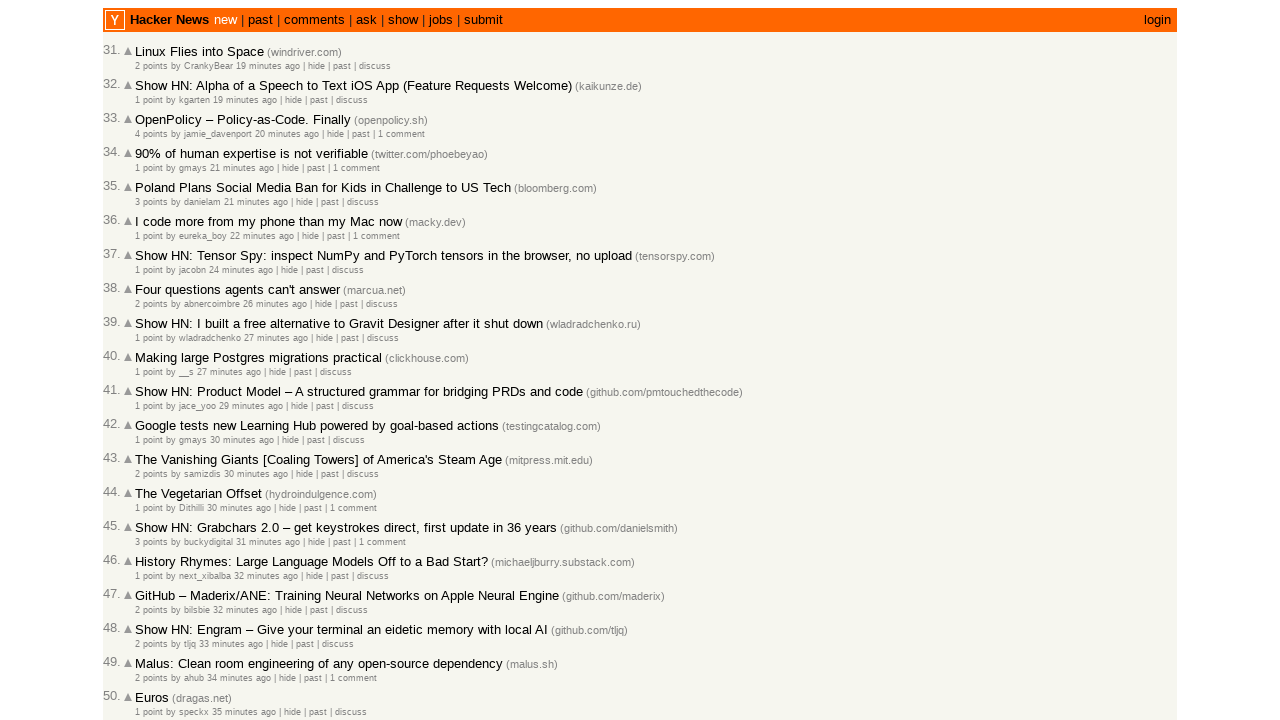

Parsed relative time to seconds: 1200
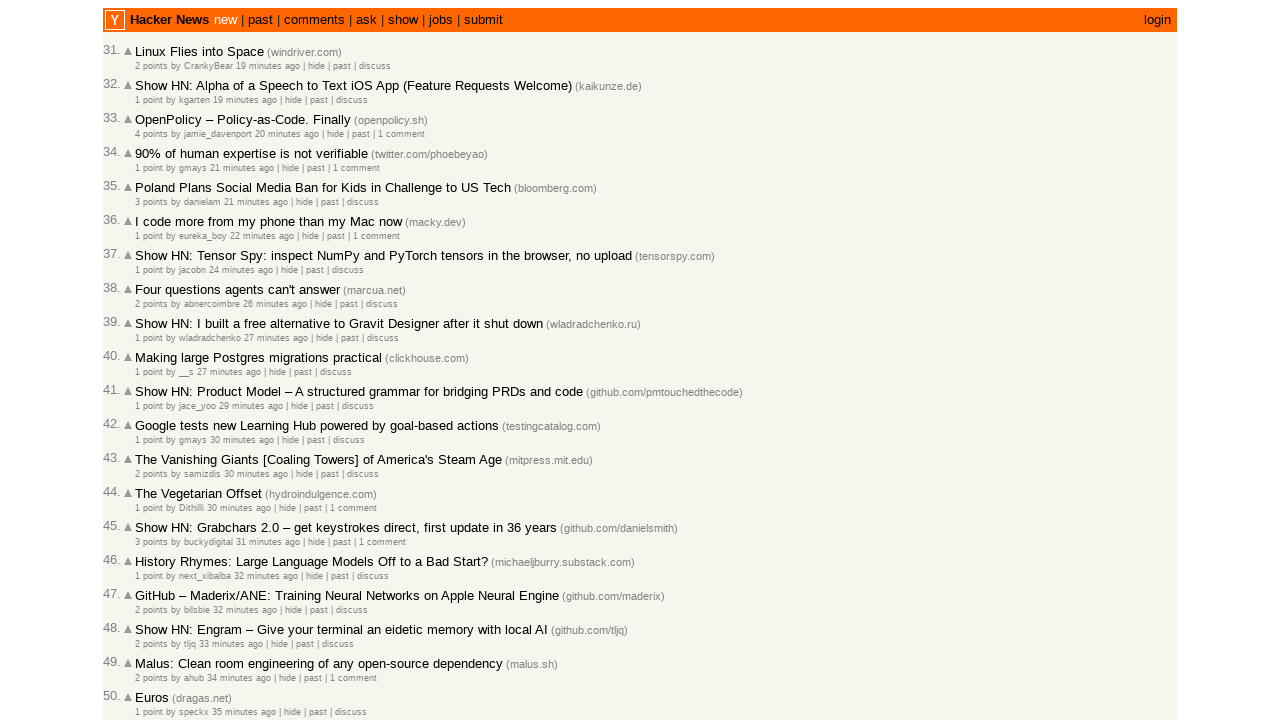

Verified post timestamp is in descending order (current: 1200, previous: 1140)
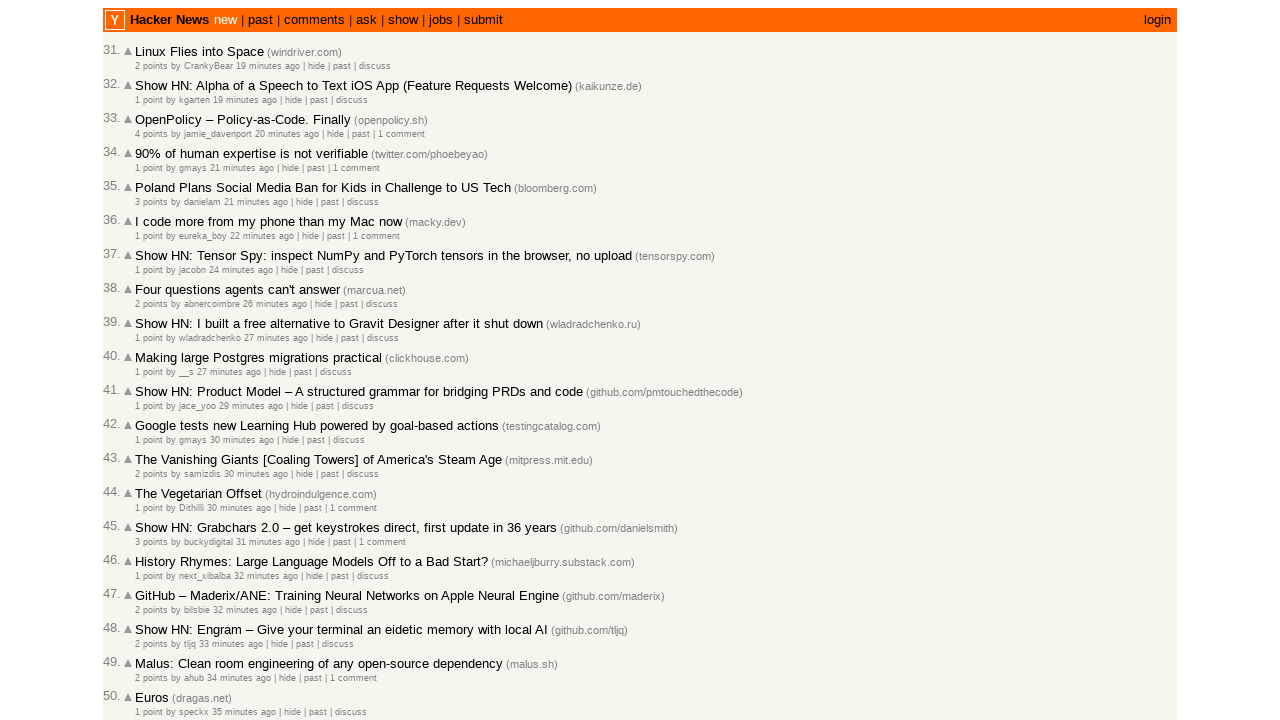

Extracted timestamp text: 1 point by gmays 21 minutes ago  | hide | past | 1 comment
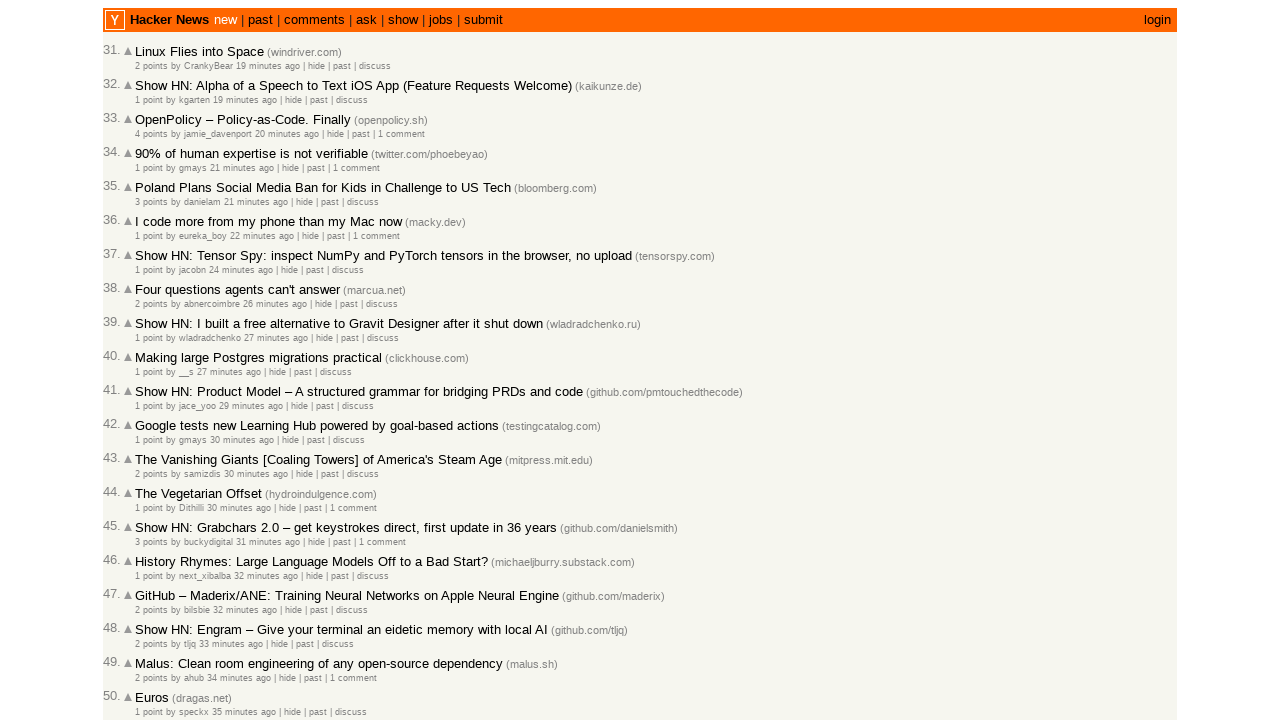

Parsed relative time to seconds: 1260
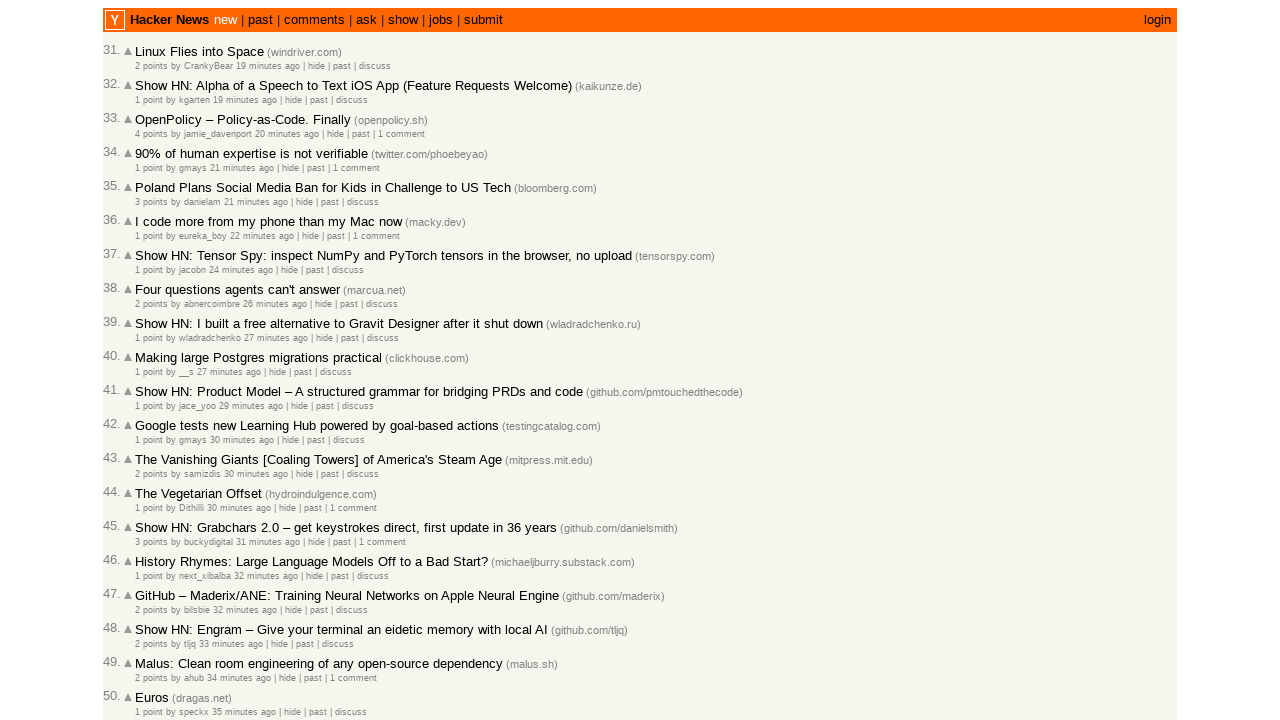

Verified post timestamp is in descending order (current: 1260, previous: 1200)
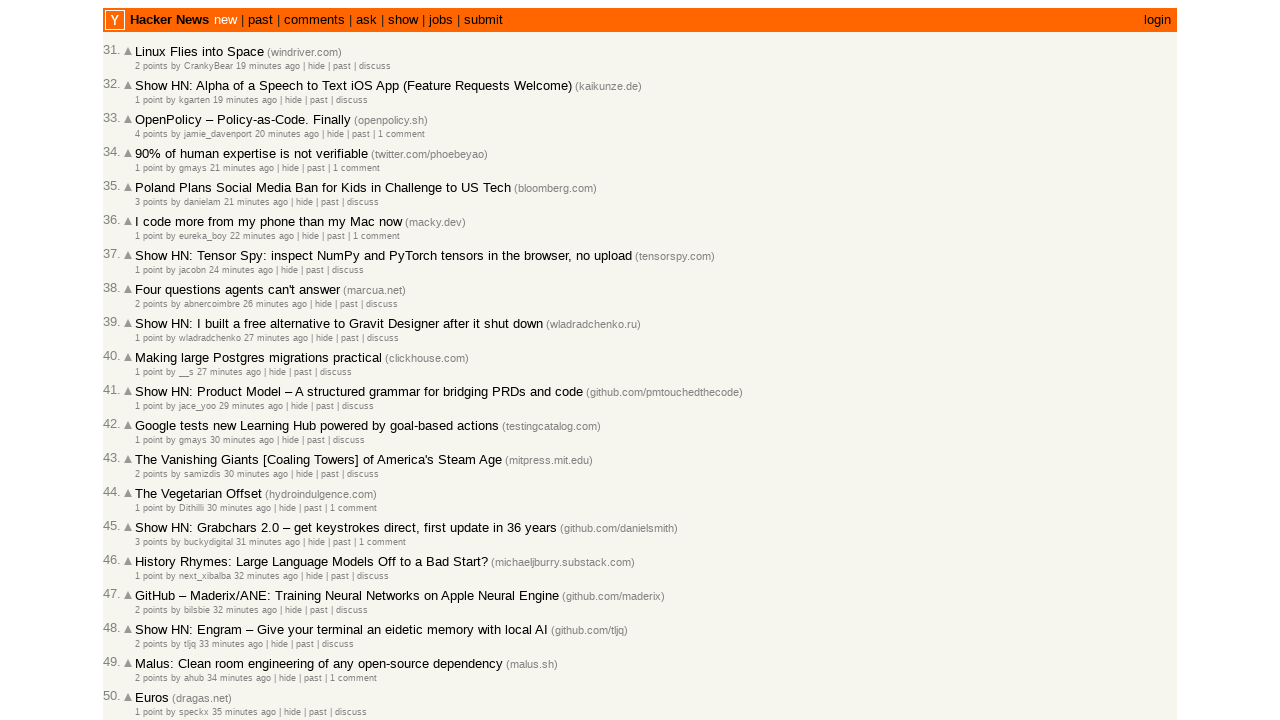

Extracted timestamp text: 3 points by danielam 21 minutes ago  | hide | past | discuss
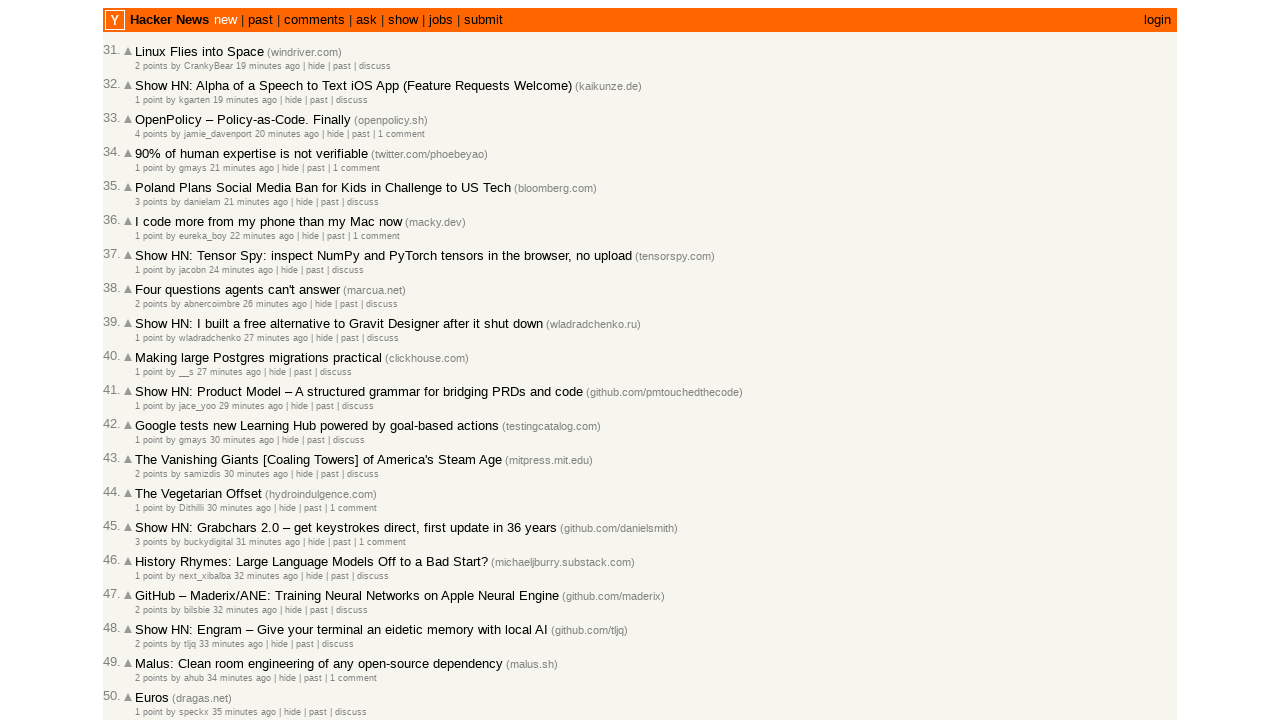

Parsed relative time to seconds: 1260
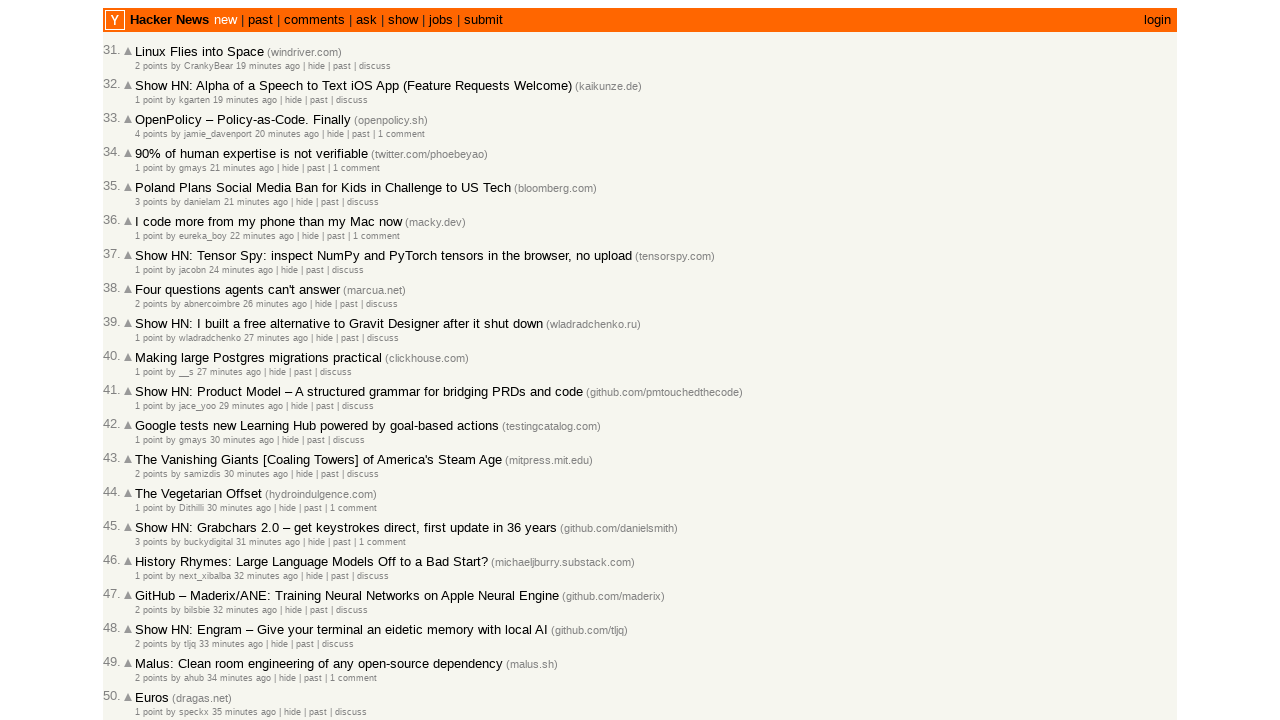

Verified post timestamp is in descending order (current: 1260, previous: 1260)
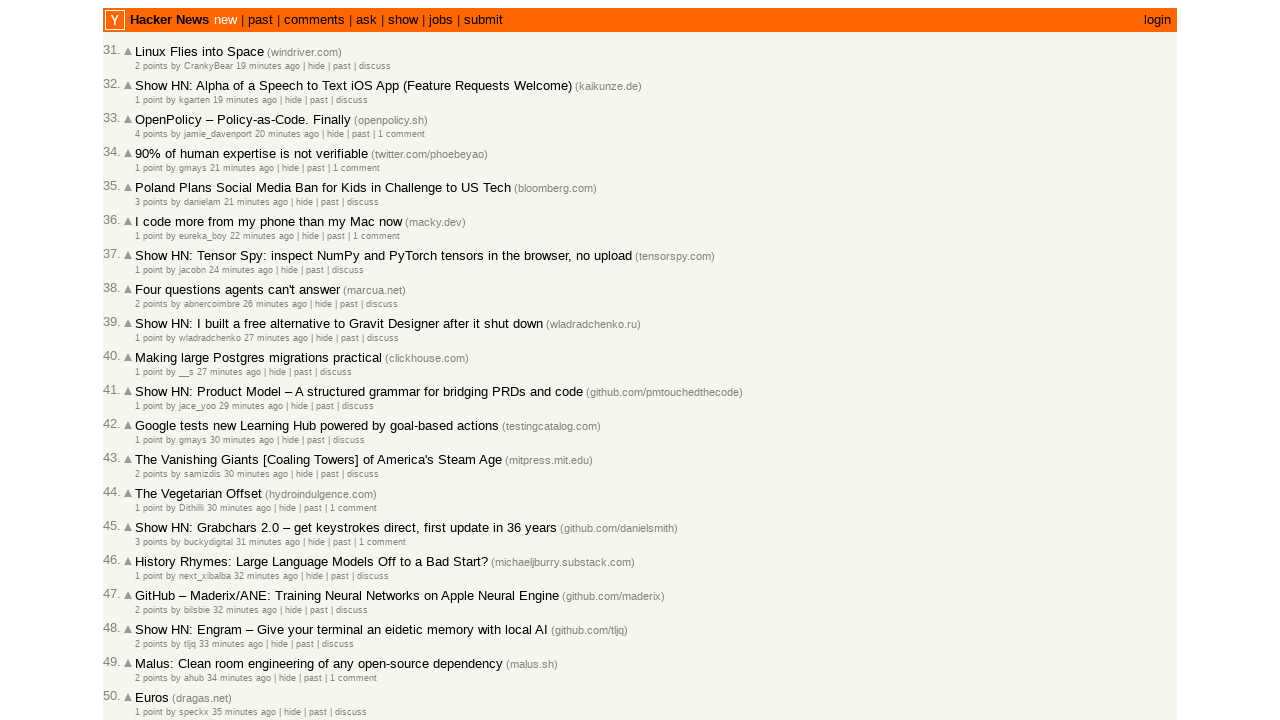

Extracted timestamp text: 1 point by eureka_boy 22 minutes ago  | hide | past | 1 comment
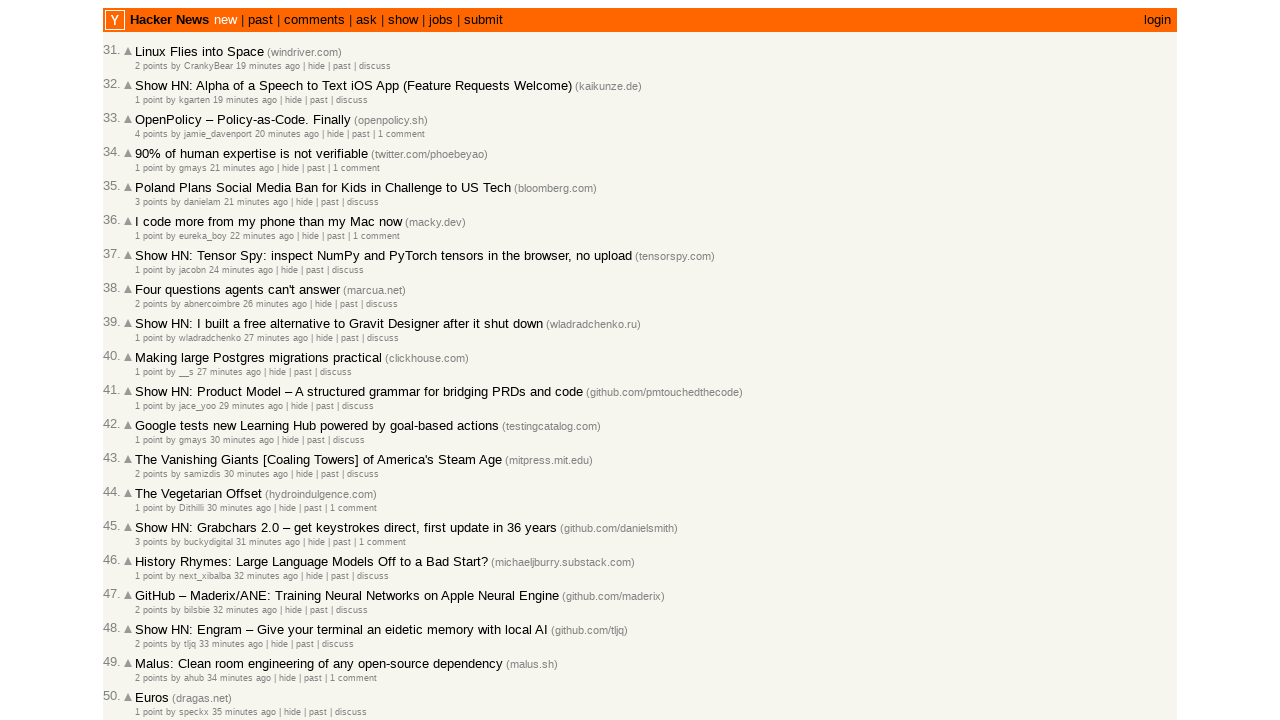

Parsed relative time to seconds: 1320
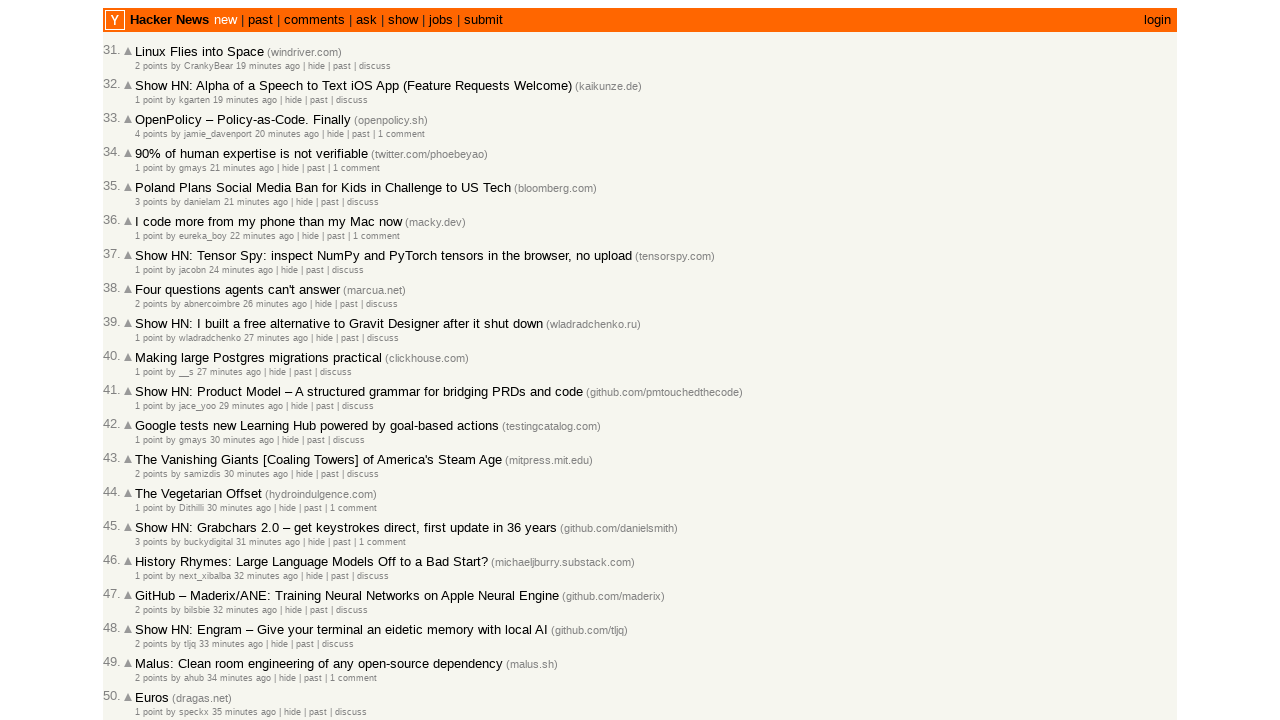

Verified post timestamp is in descending order (current: 1320, previous: 1260)
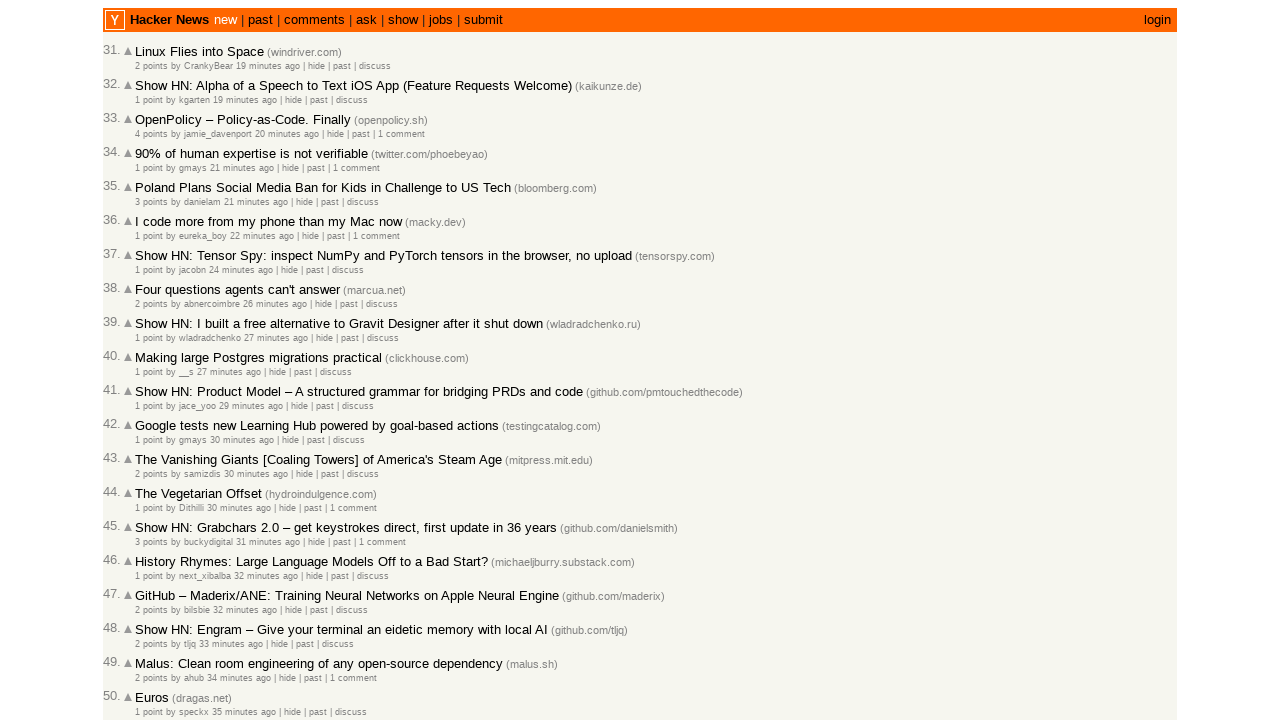

Extracted timestamp text: 1 point by jacobn 24 minutes ago  | hide | past | discuss
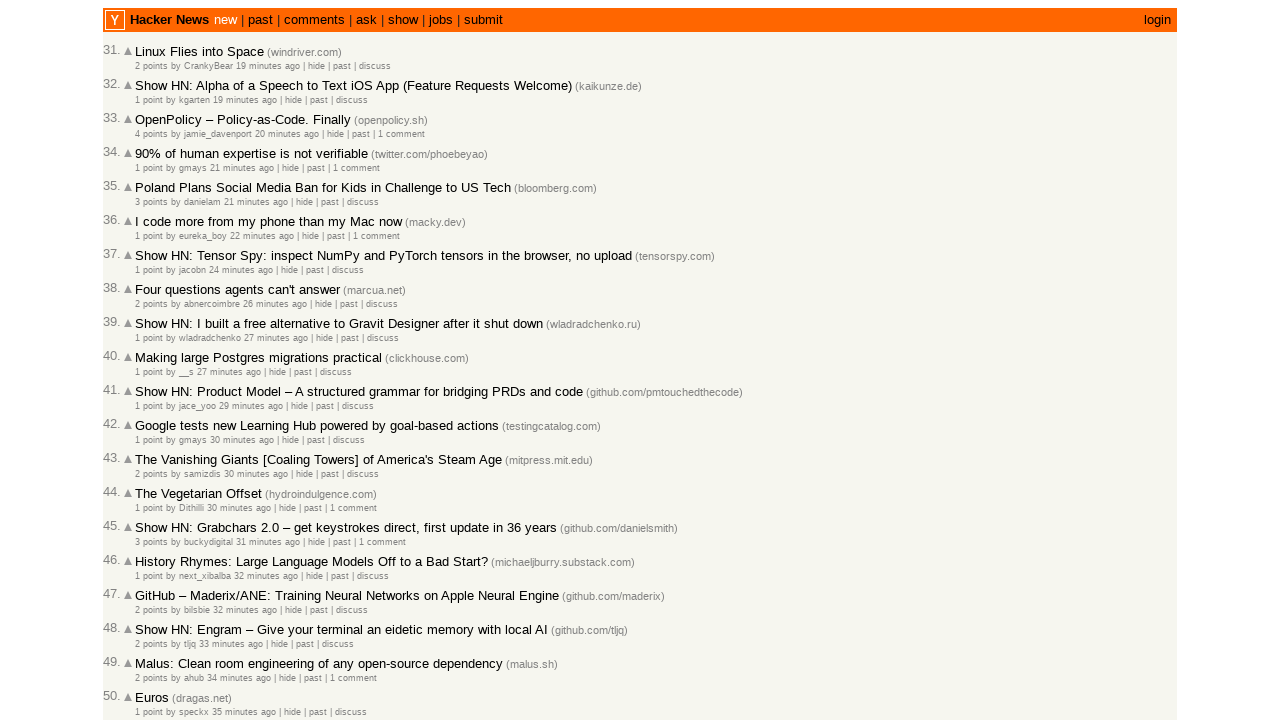

Parsed relative time to seconds: 1440
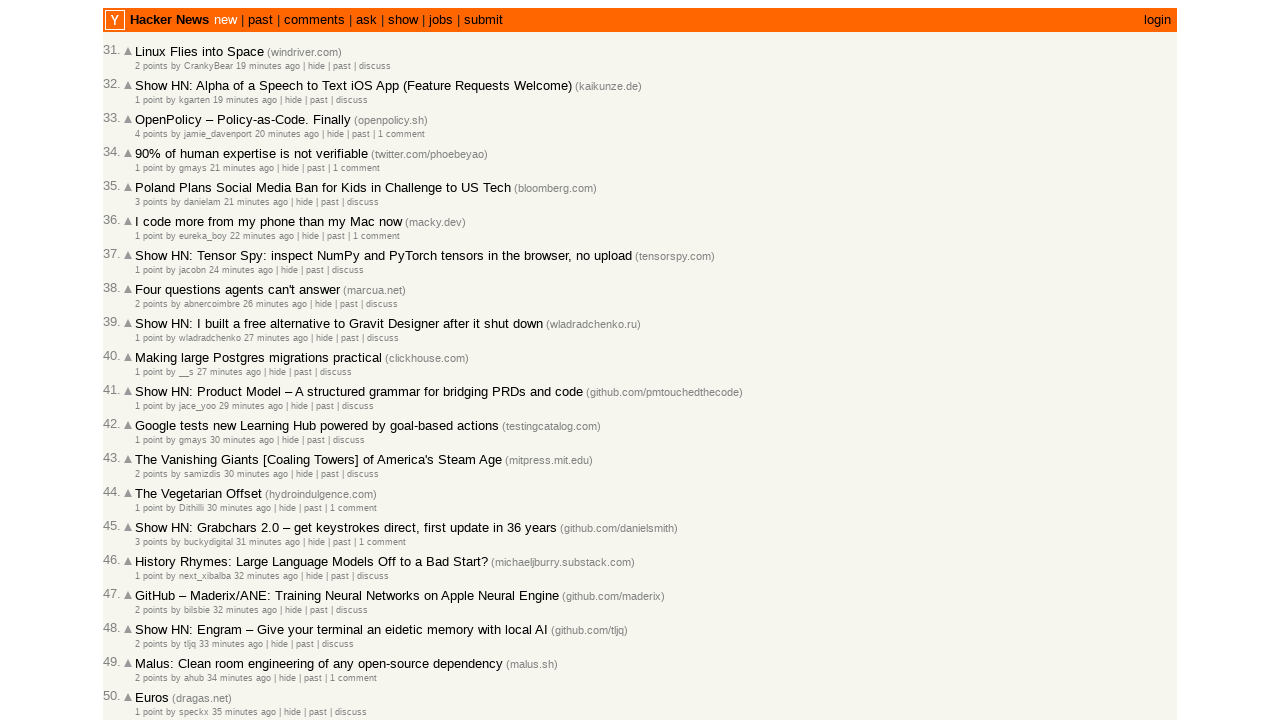

Verified post timestamp is in descending order (current: 1440, previous: 1320)
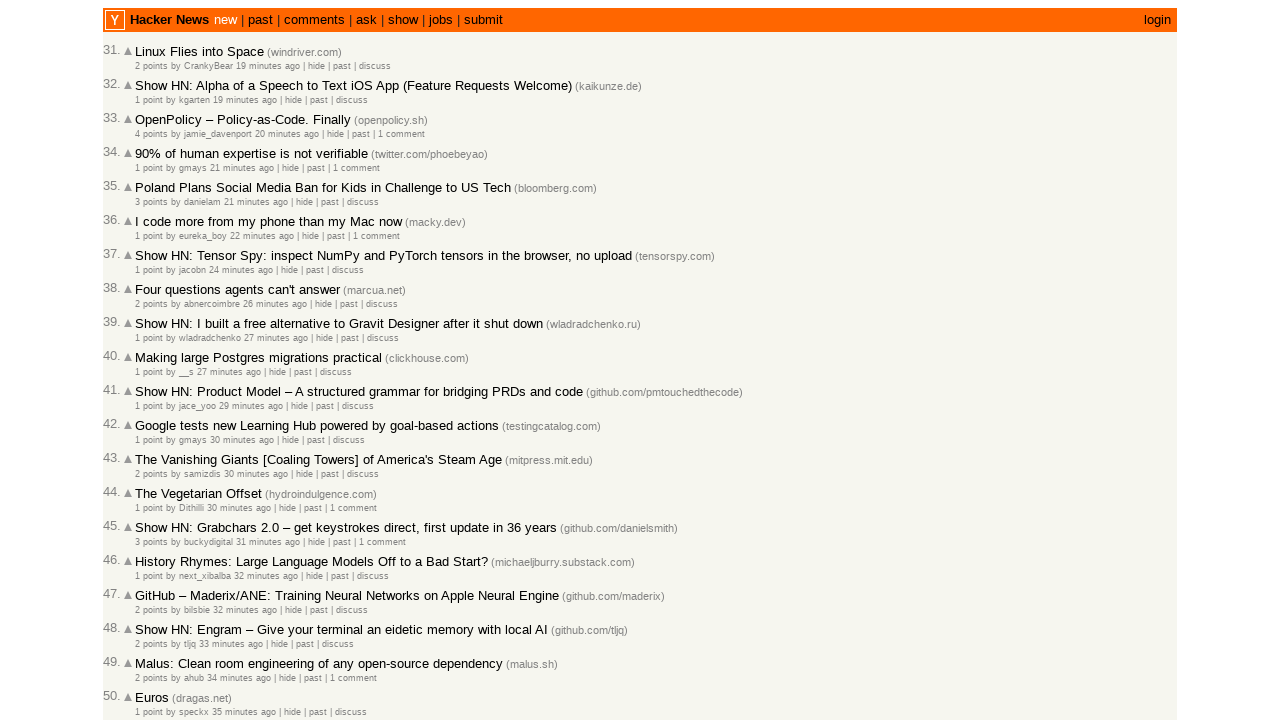

Extracted timestamp text: 2 points by abnercoimbre 26 minutes ago  | hide | past | discuss
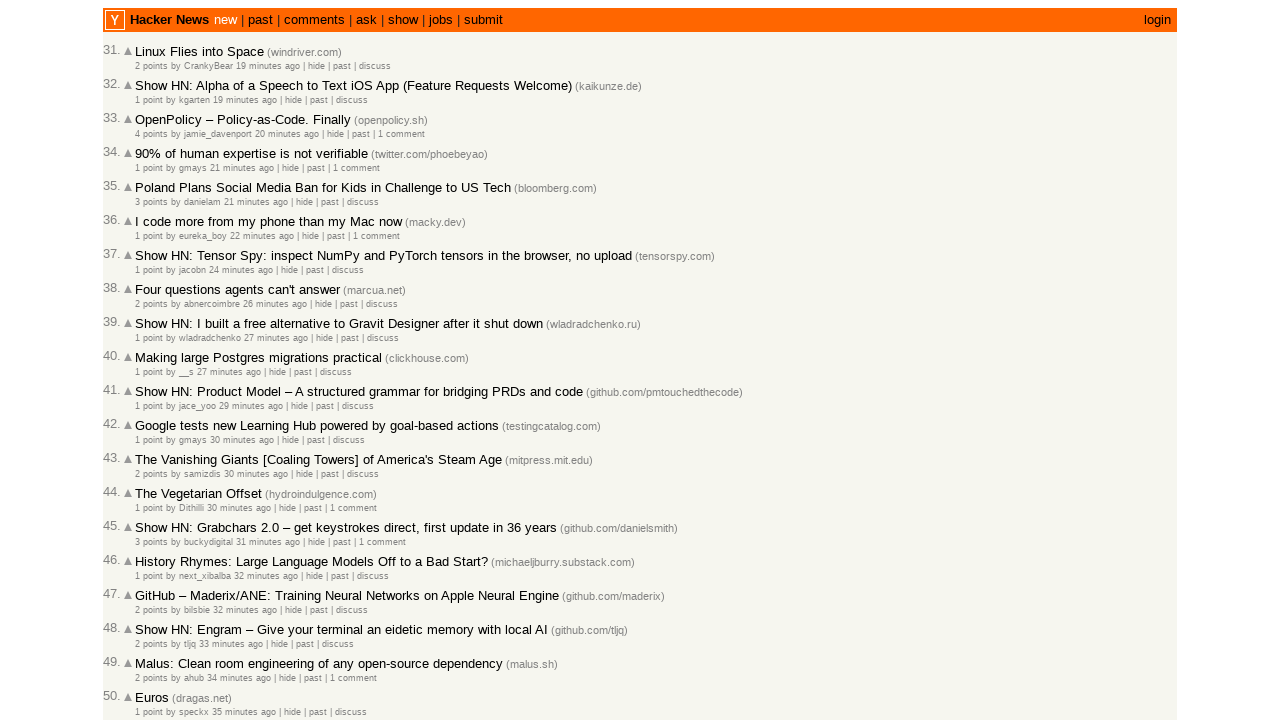

Parsed relative time to seconds: 1560
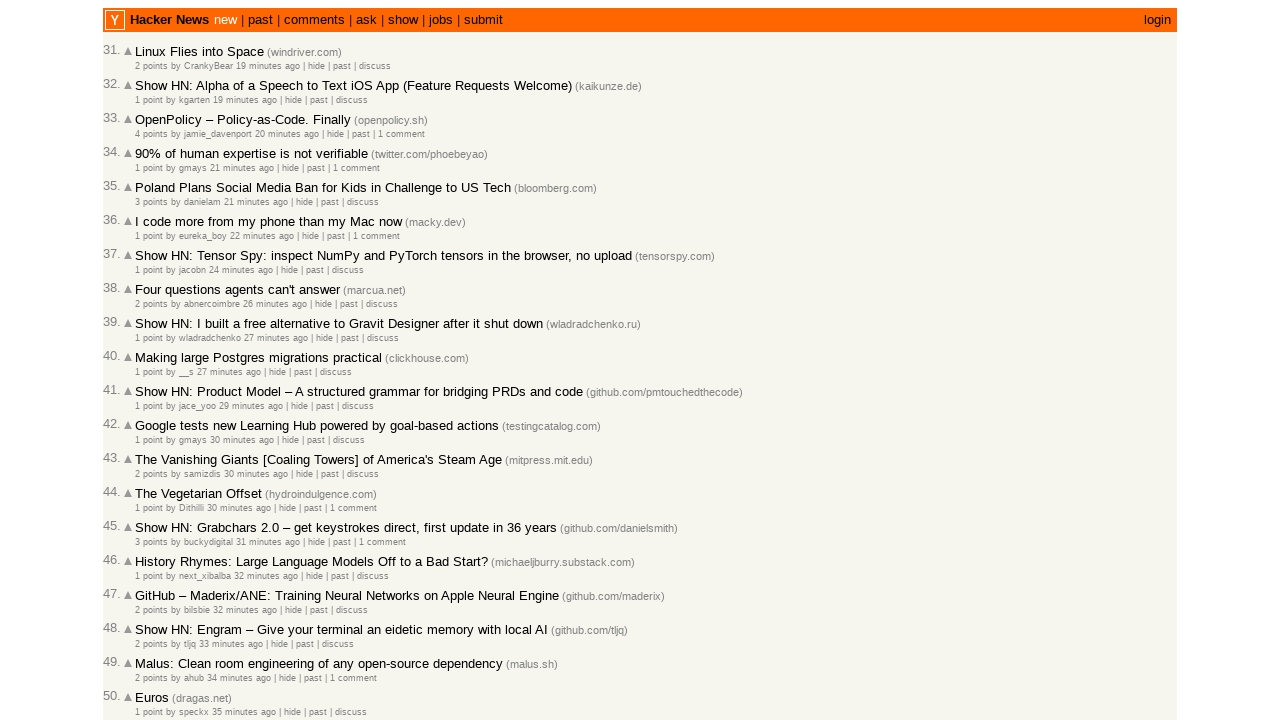

Verified post timestamp is in descending order (current: 1560, previous: 1440)
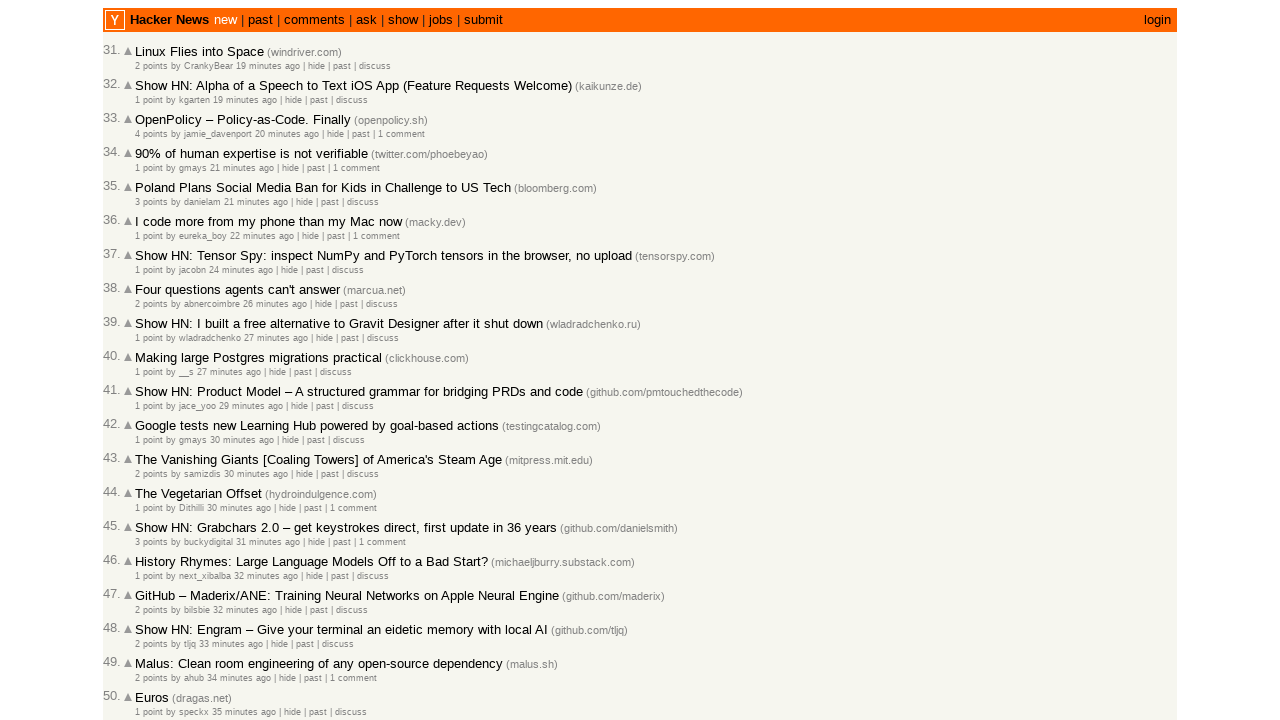

Extracted timestamp text: 1 point by wladradchenko 27 minutes ago  | hide | past | discuss
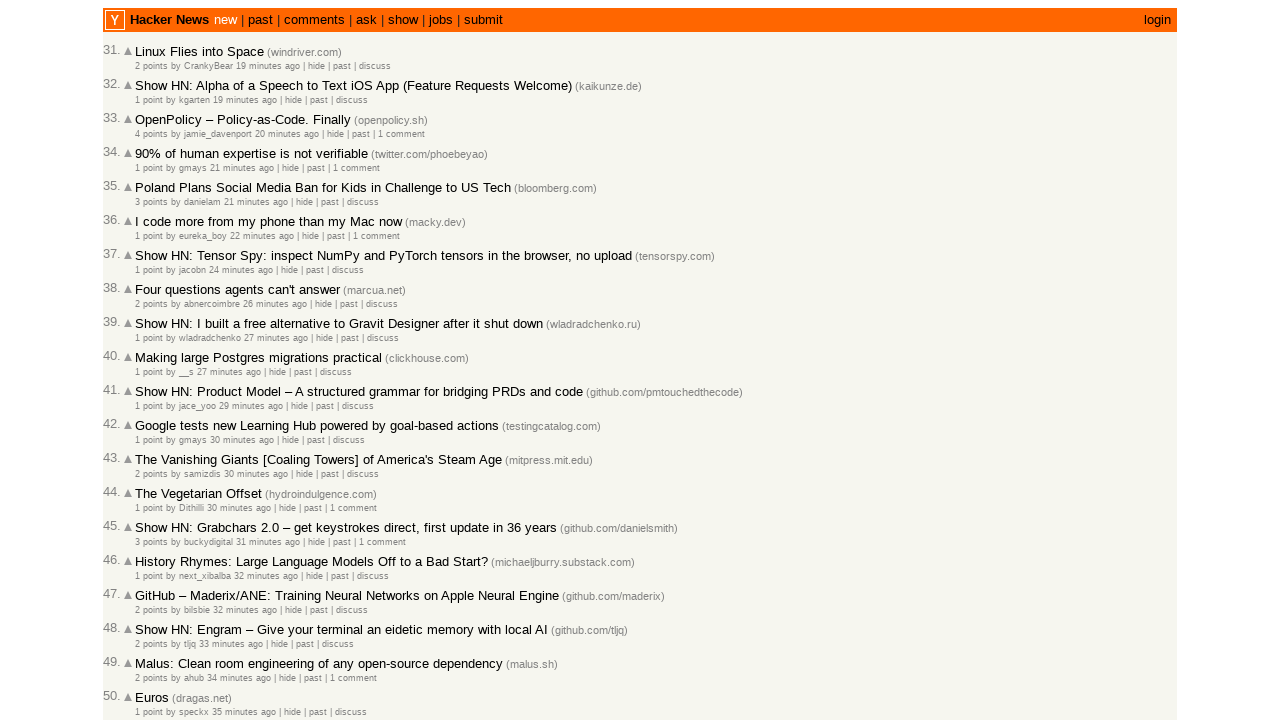

Parsed relative time to seconds: 1620
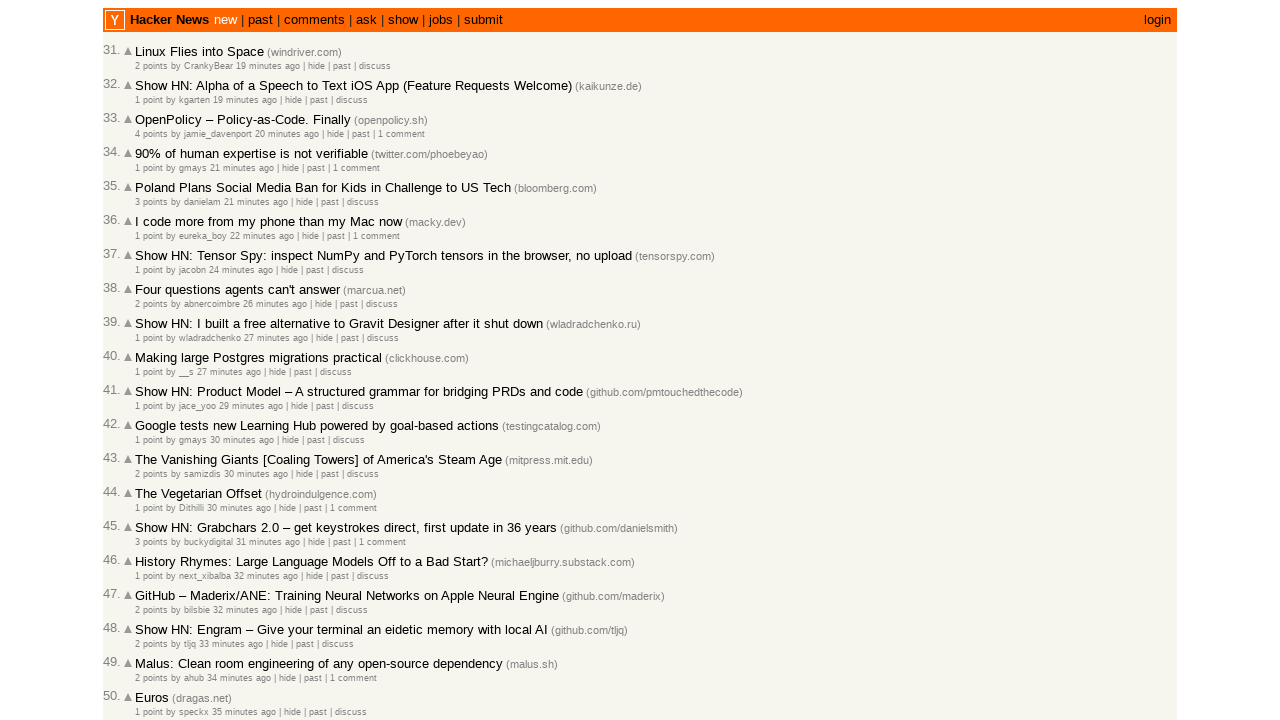

Verified post timestamp is in descending order (current: 1620, previous: 1560)
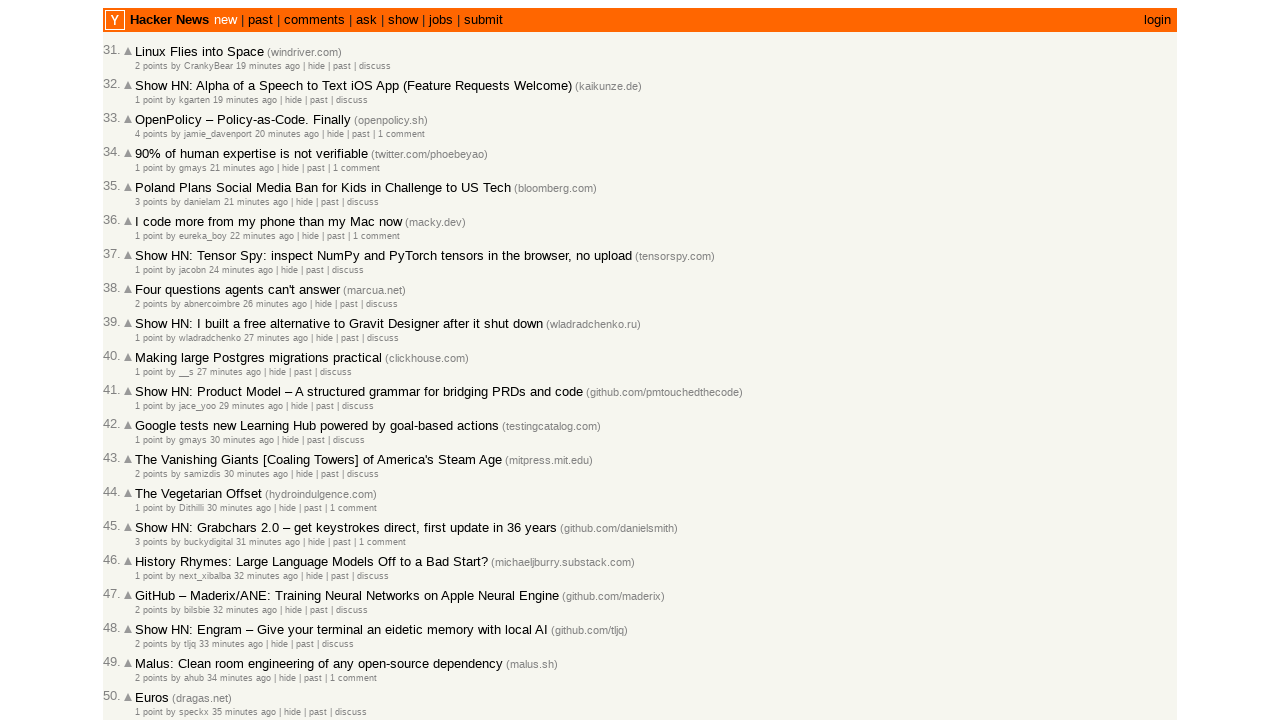

Extracted timestamp text: 1 point by __s 27 minutes ago  | hide | past | discuss
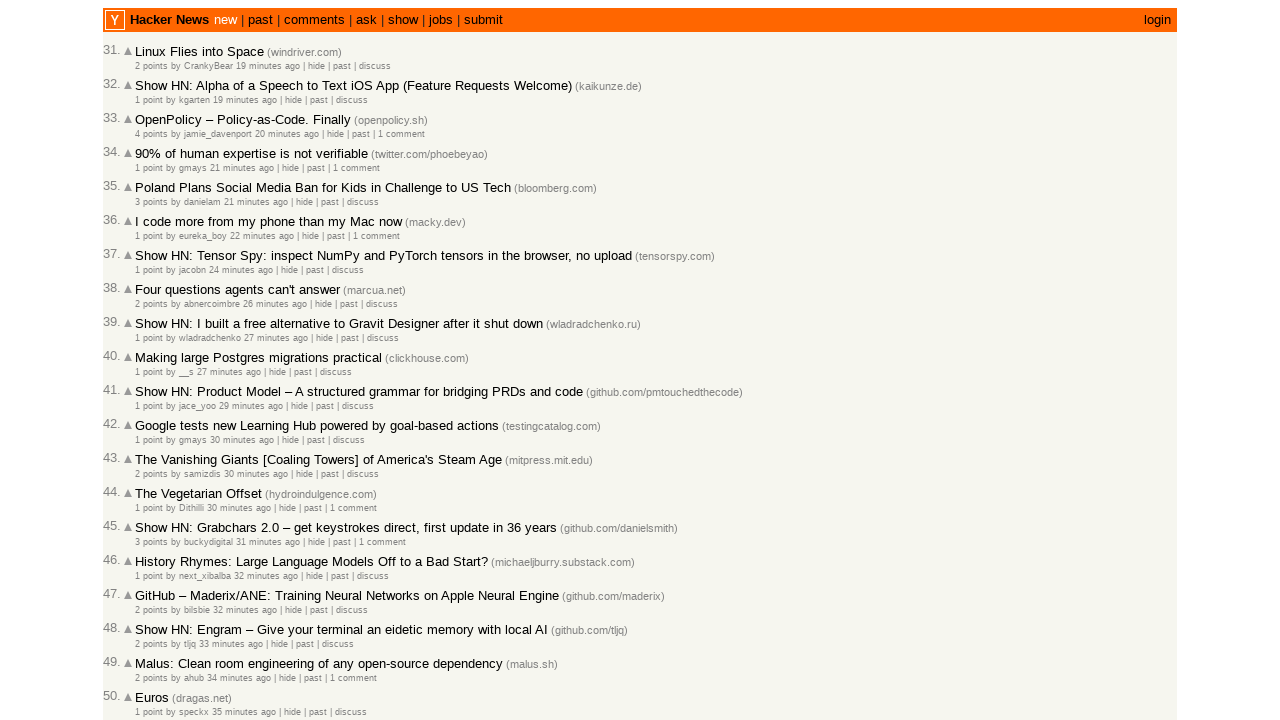

Parsed relative time to seconds: 1620
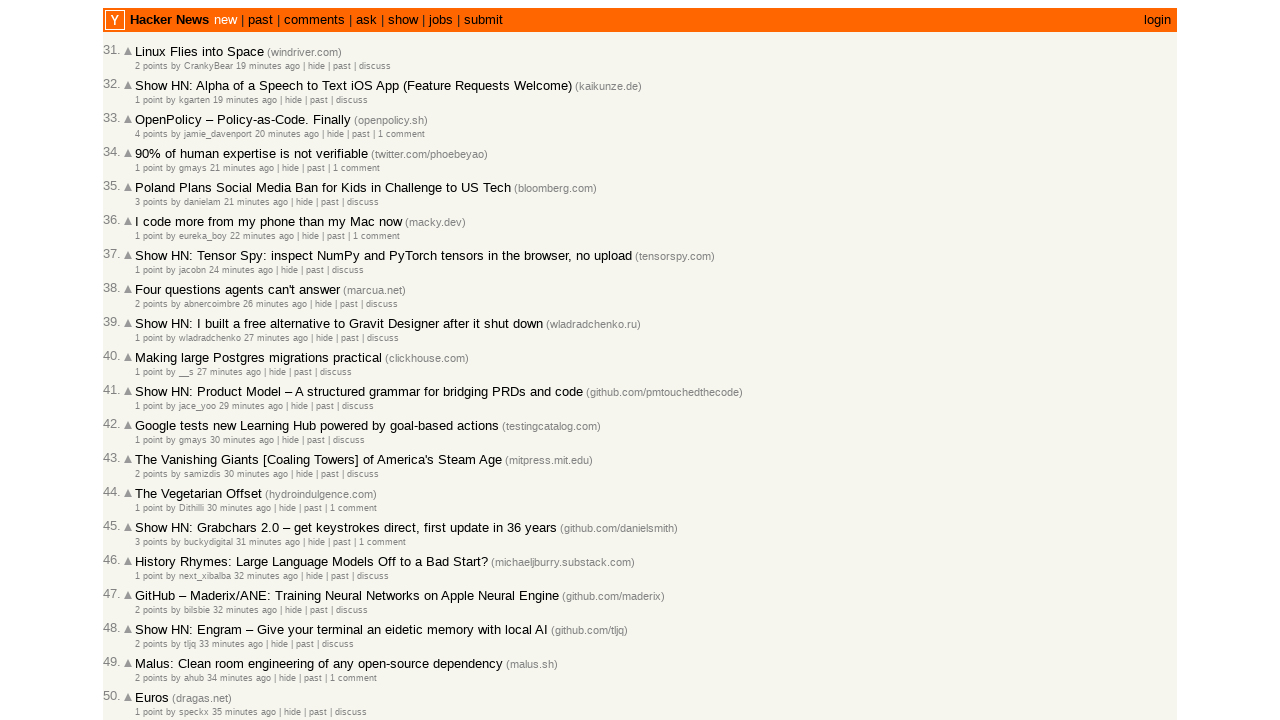

Verified post timestamp is in descending order (current: 1620, previous: 1620)
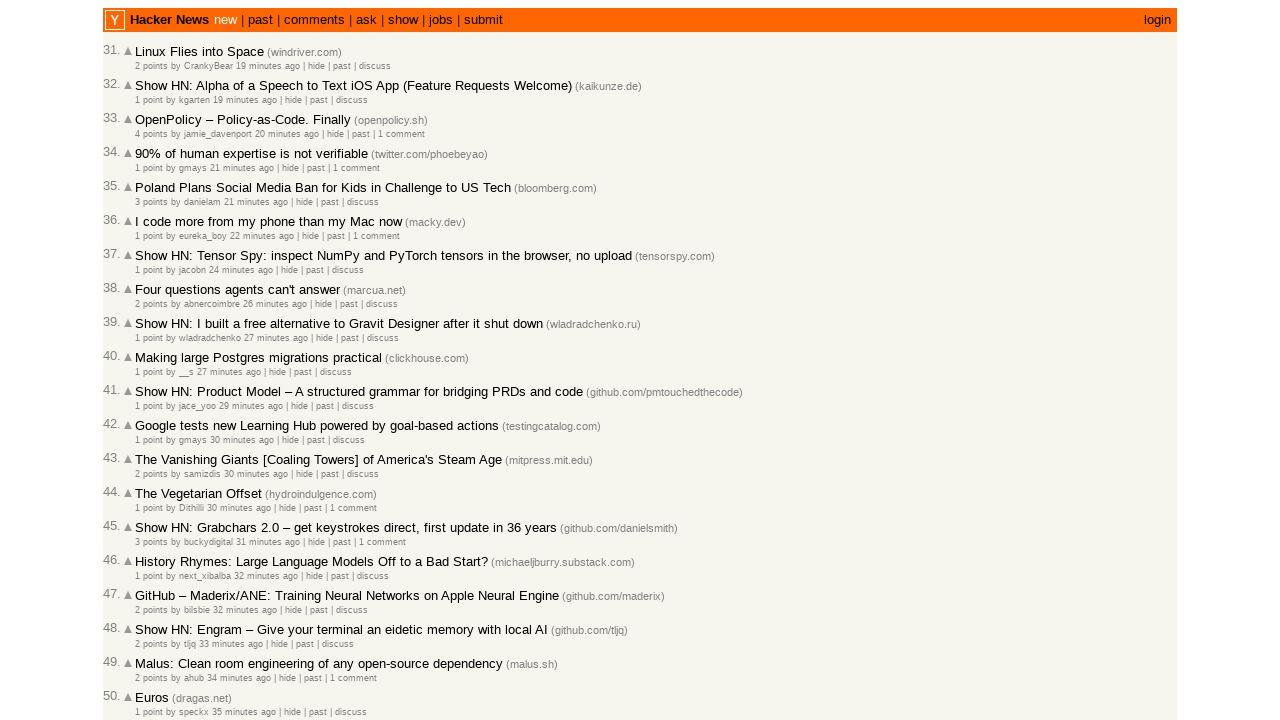

Extracted timestamp text: 1 point by jace_yoo 29 minutes ago  | hide | past | discuss
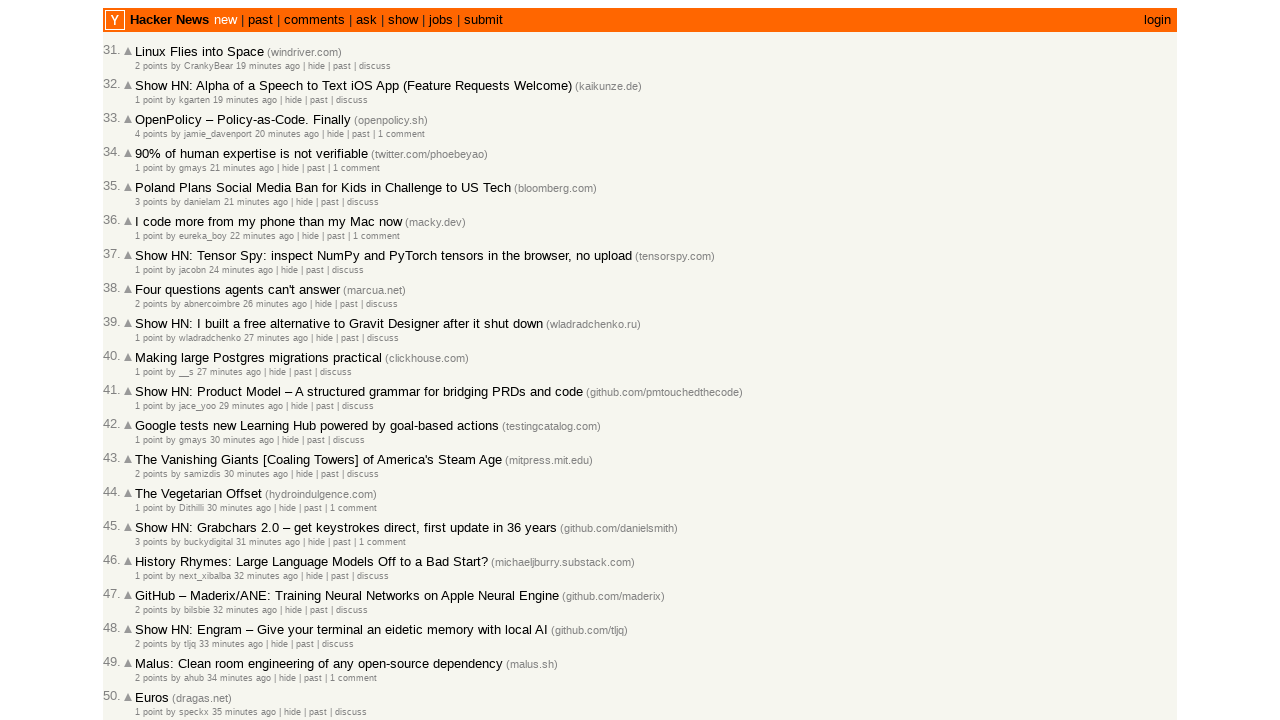

Parsed relative time to seconds: 1740
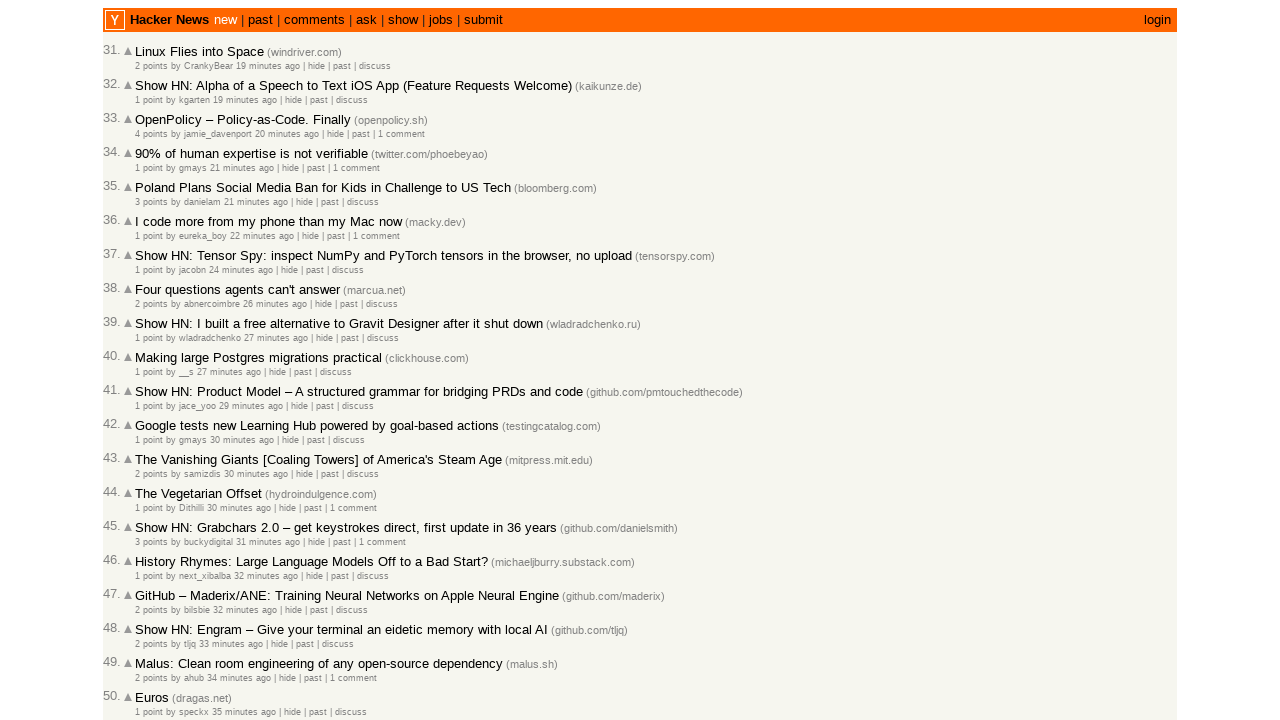

Verified post timestamp is in descending order (current: 1740, previous: 1620)
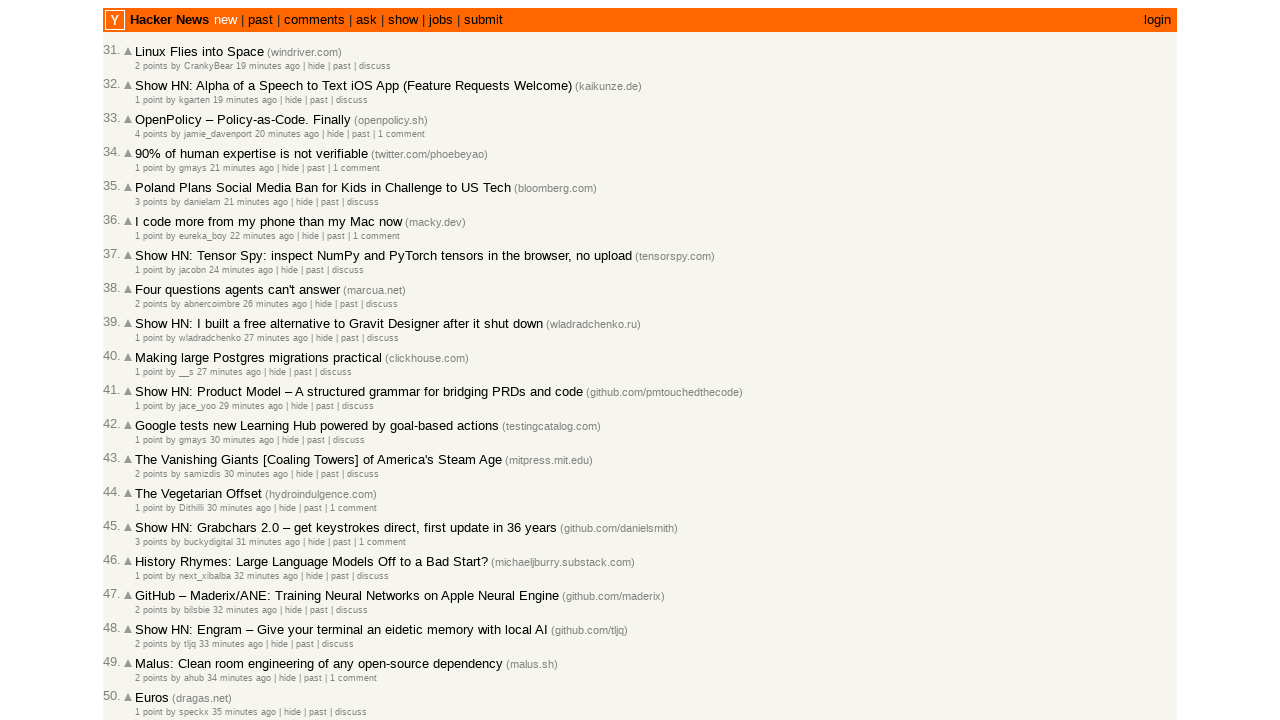

Extracted timestamp text: 1 point by gmays 30 minutes ago  | hide | past | discuss
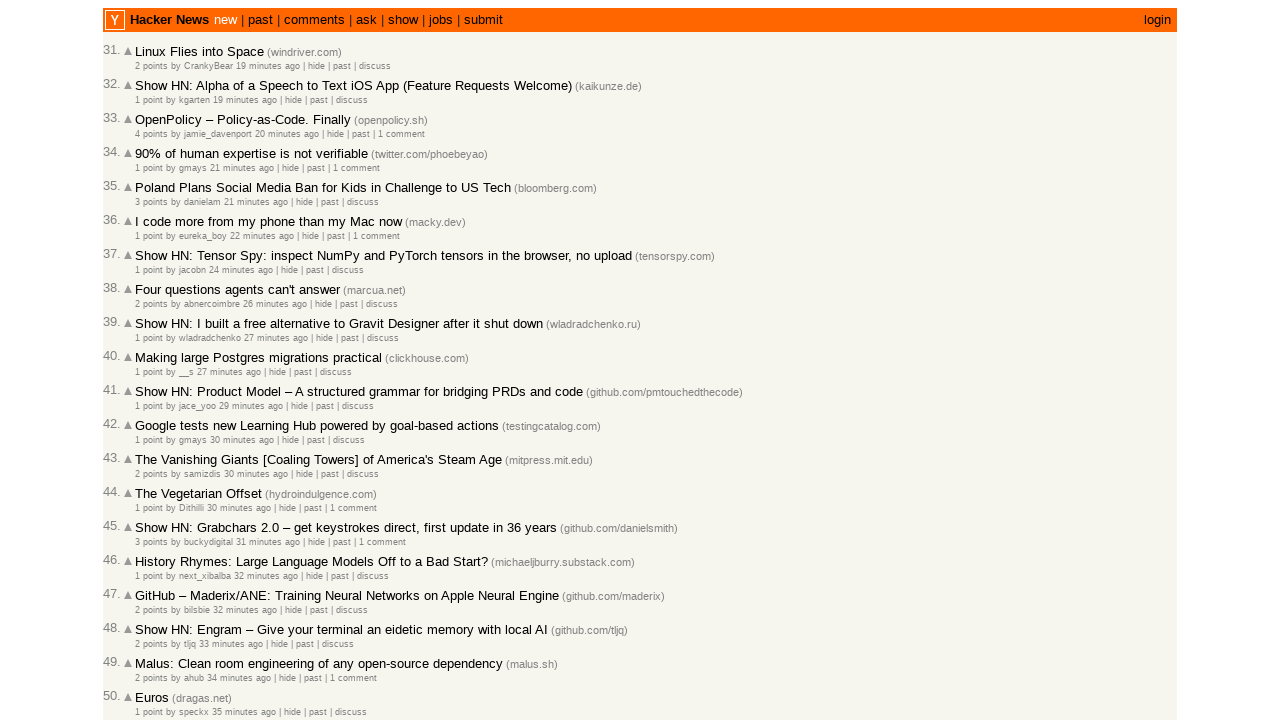

Parsed relative time to seconds: 1800
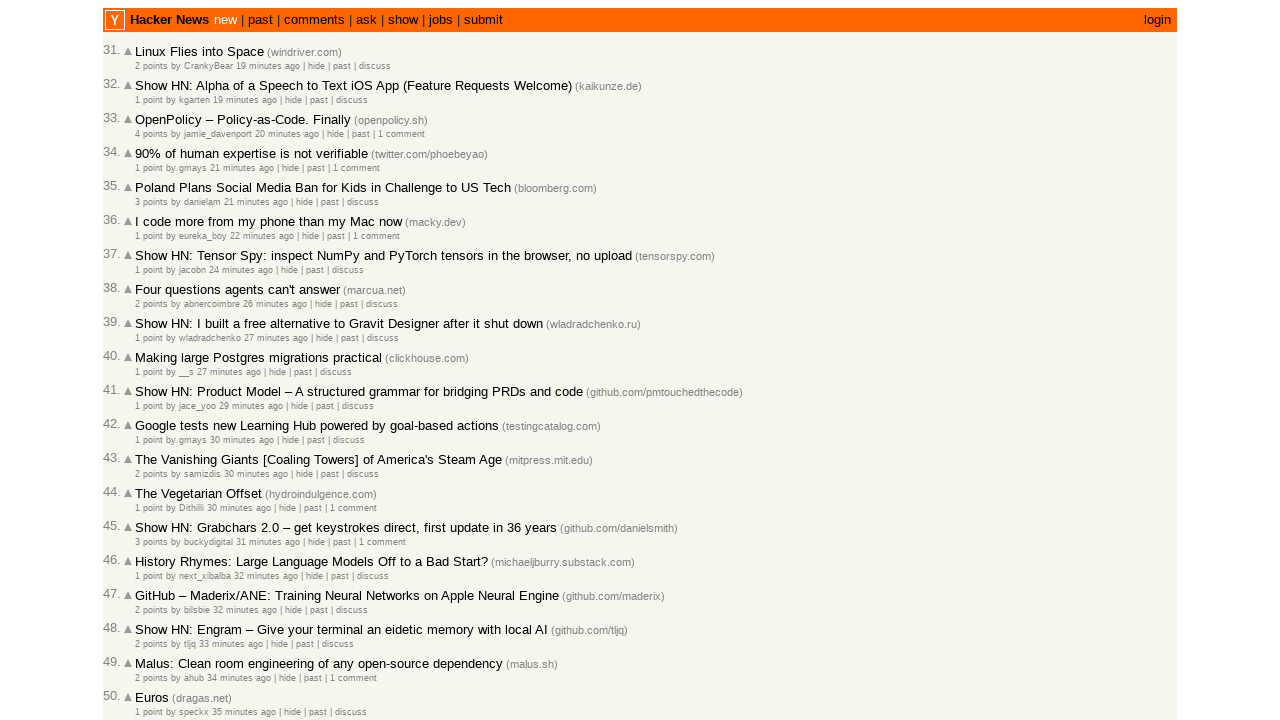

Verified post timestamp is in descending order (current: 1800, previous: 1740)
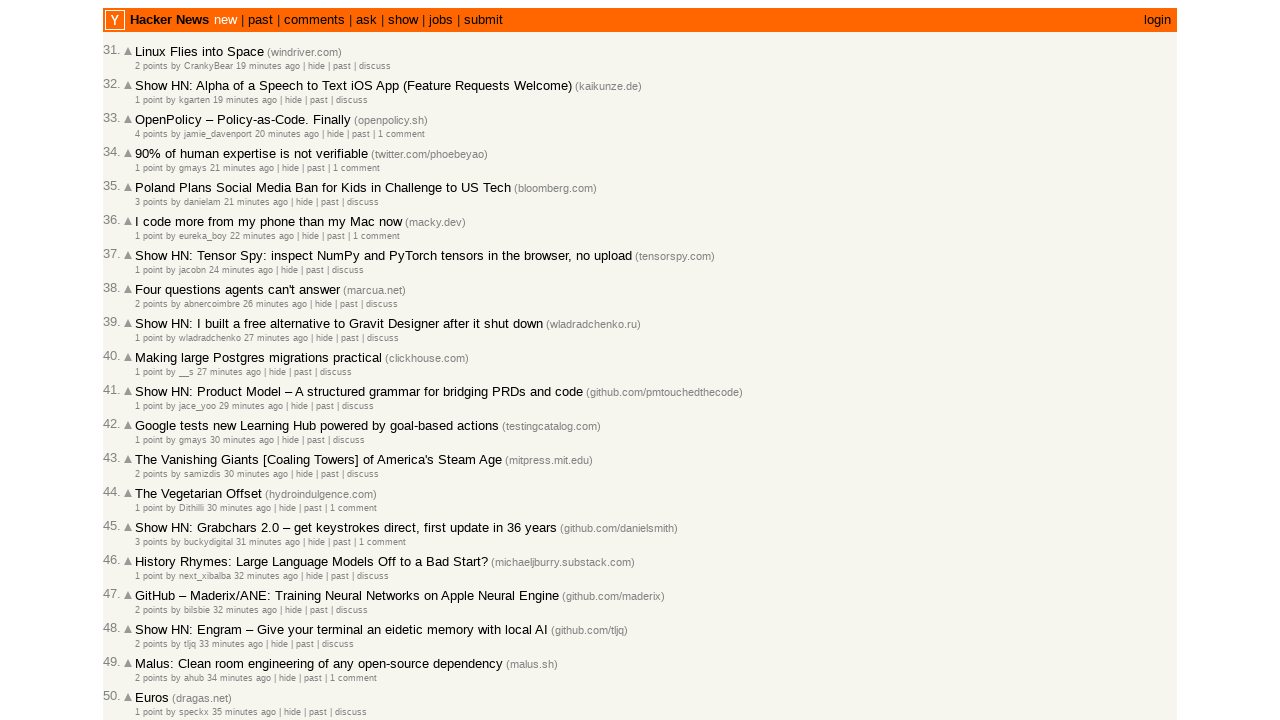

Extracted timestamp text: 2 points by samizdis 30 minutes ago  | hide | past | discuss
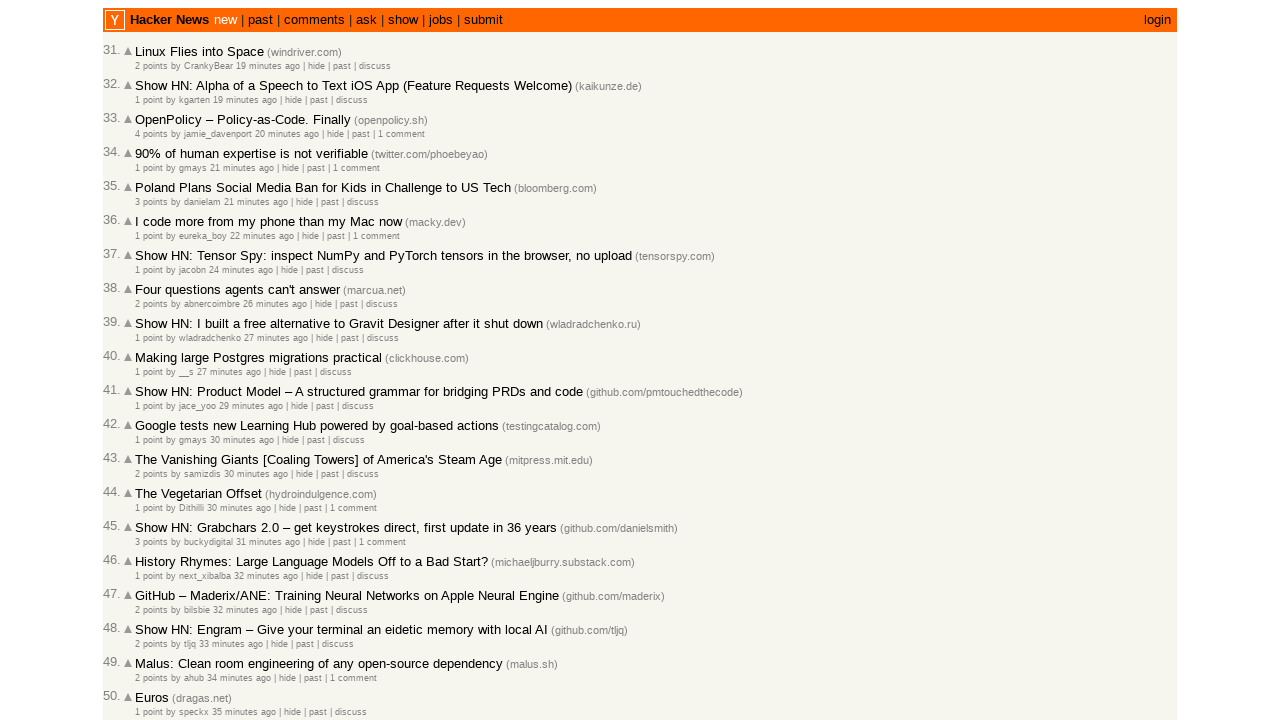

Parsed relative time to seconds: 1800
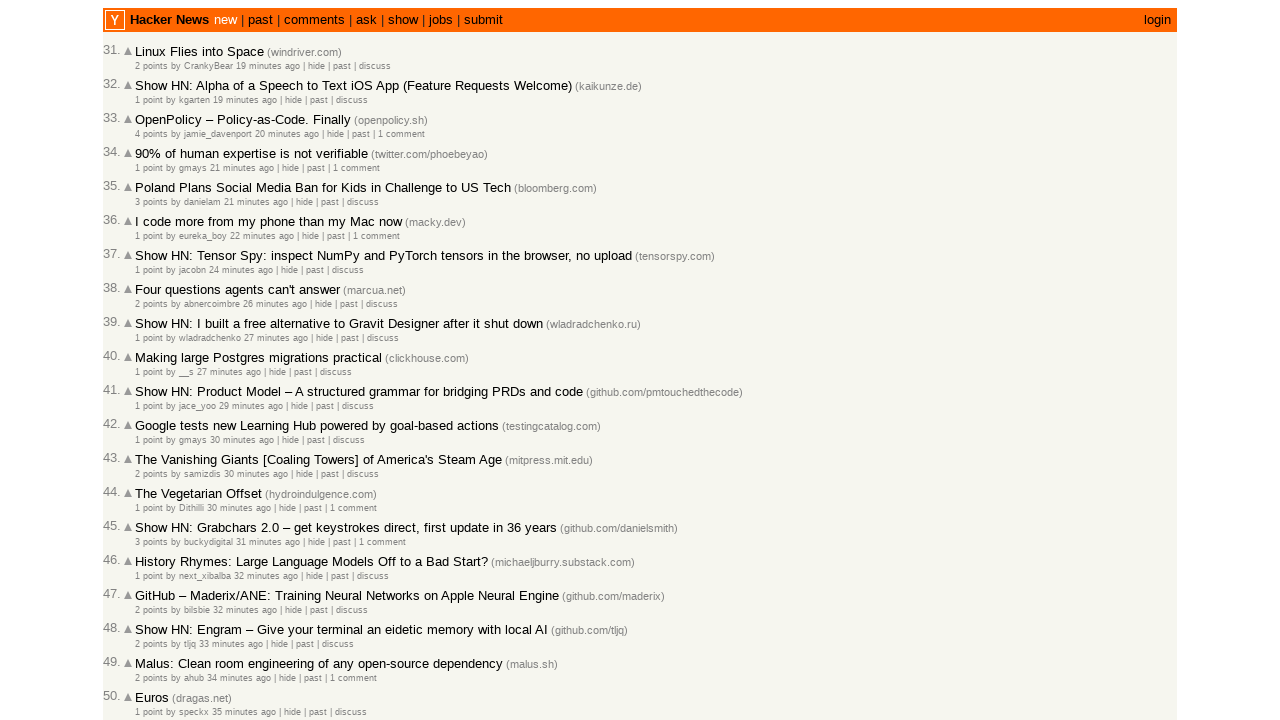

Verified post timestamp is in descending order (current: 1800, previous: 1800)
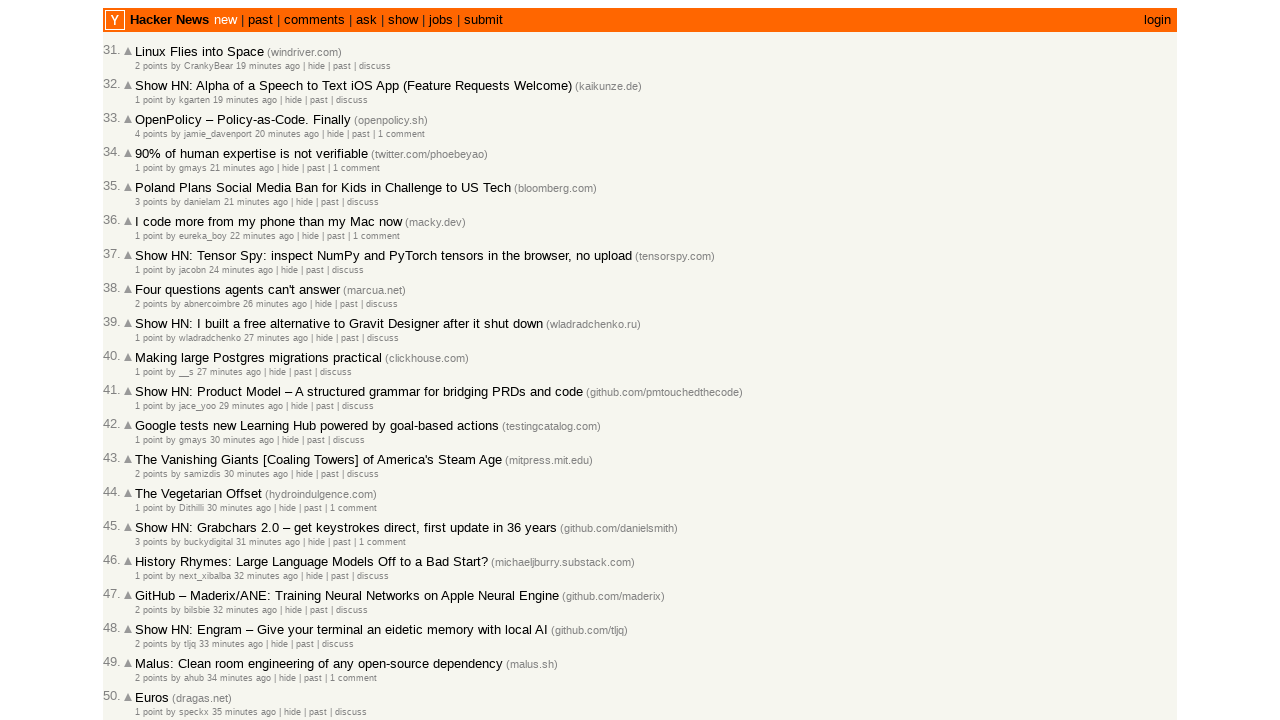

Extracted timestamp text: 1 point by Dithilli 30 minutes ago  | hide | past | 1 comment
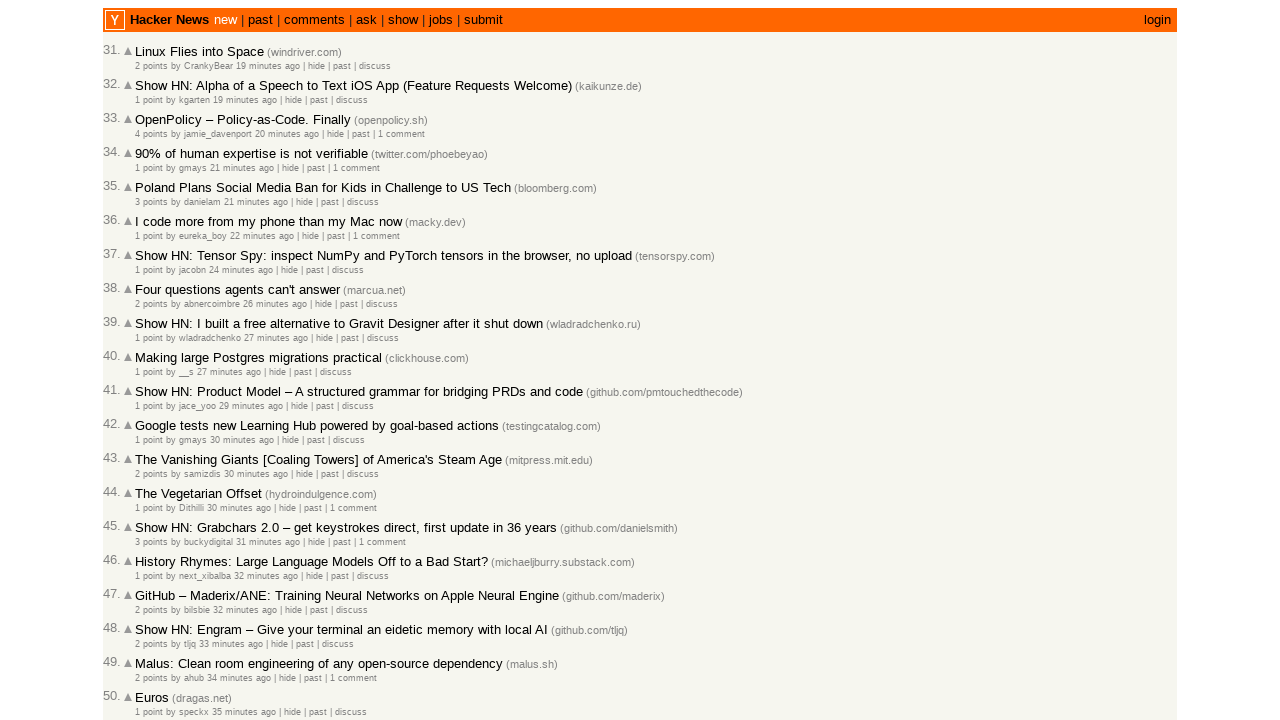

Parsed relative time to seconds: 1800
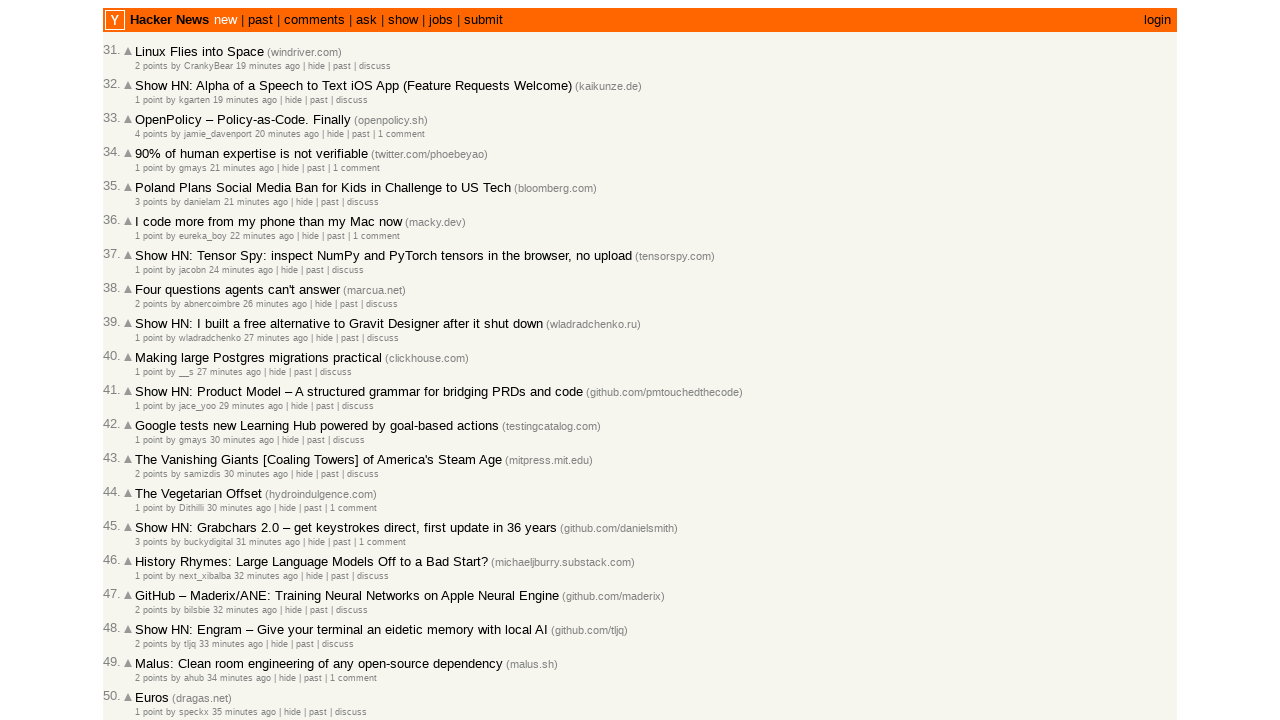

Verified post timestamp is in descending order (current: 1800, previous: 1800)
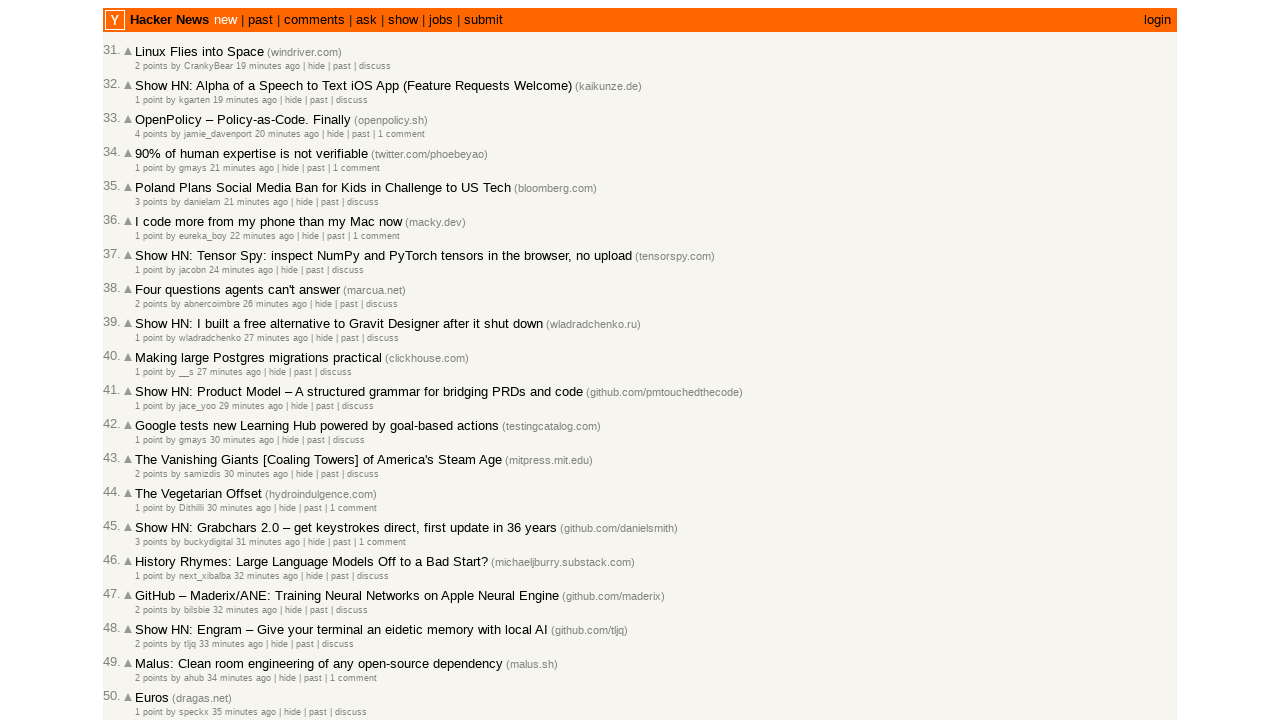

Extracted timestamp text: 3 points by buckydigital 31 minutes ago  | hide | past | 1 comment
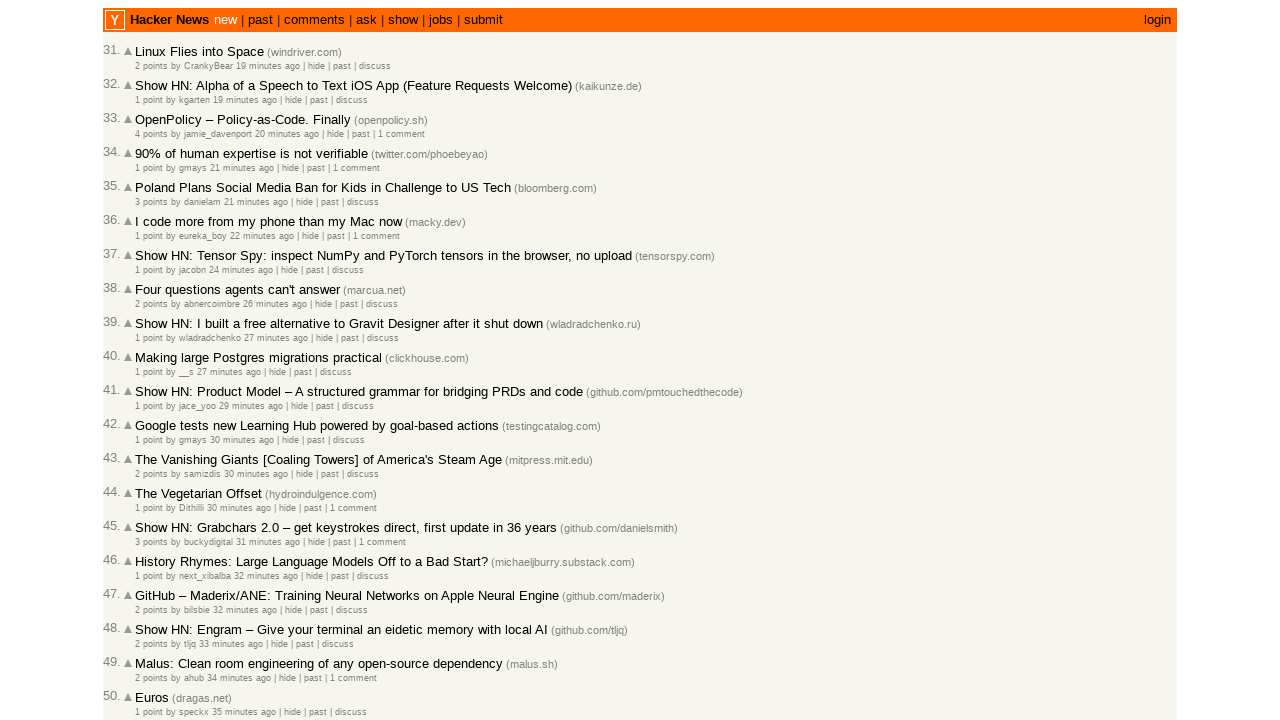

Parsed relative time to seconds: 1860
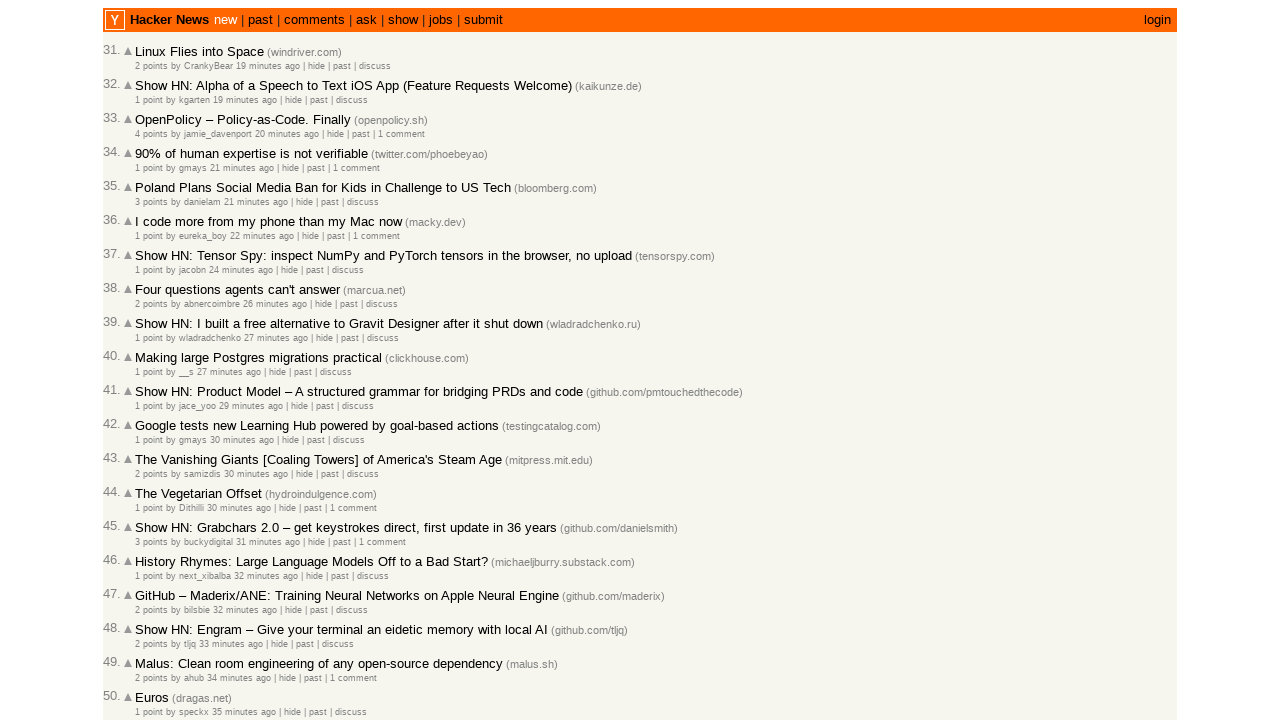

Verified post timestamp is in descending order (current: 1860, previous: 1800)
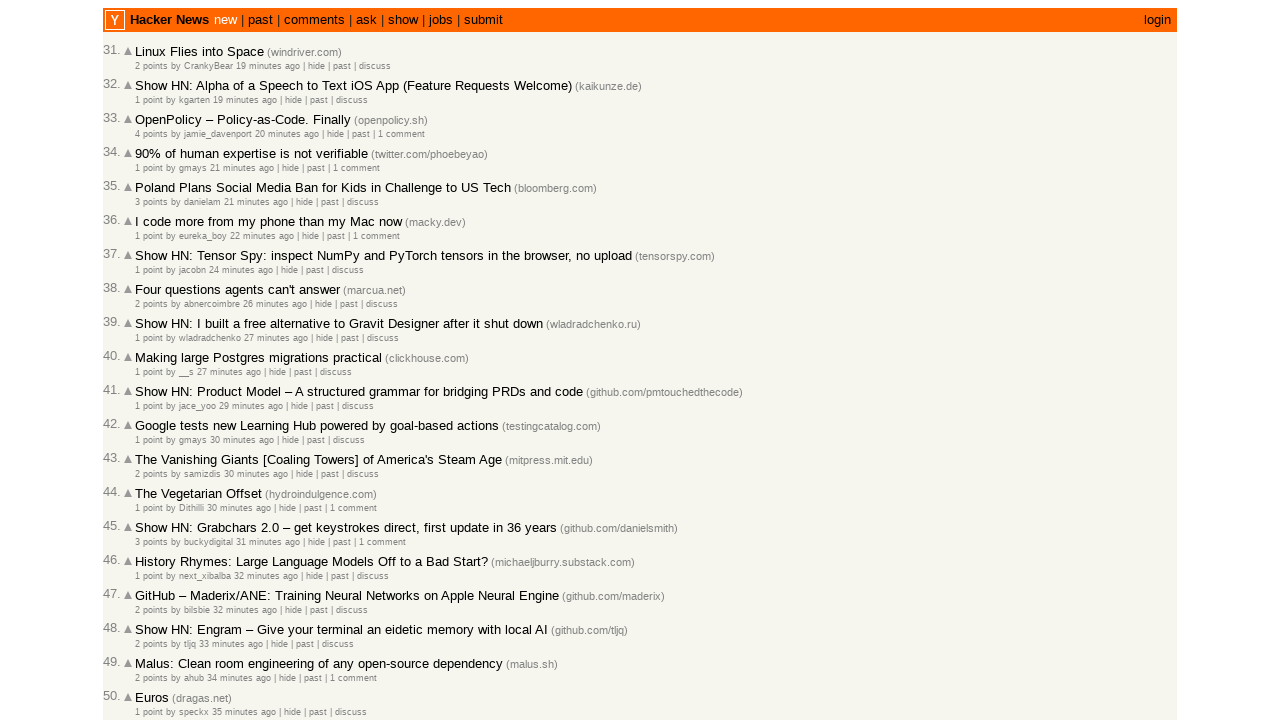

Extracted timestamp text: 1 point by next_xibalba 32 minutes ago  | hide | past | discuss
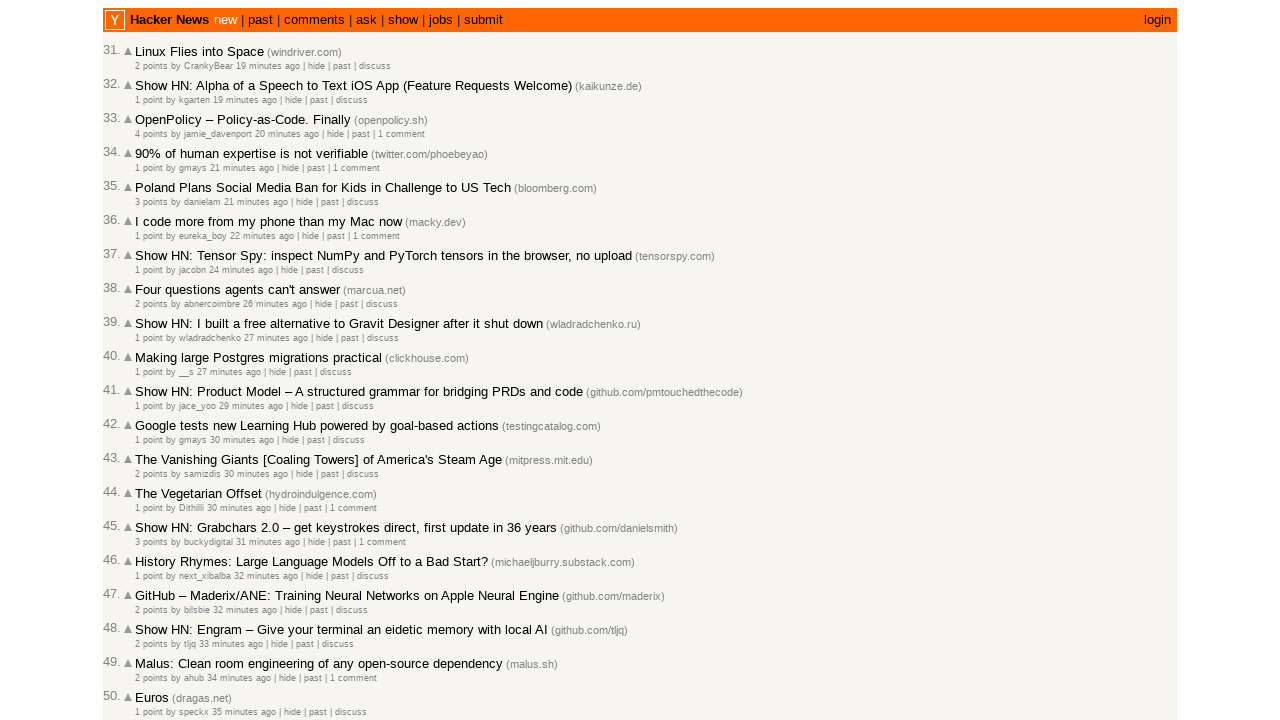

Parsed relative time to seconds: 1920
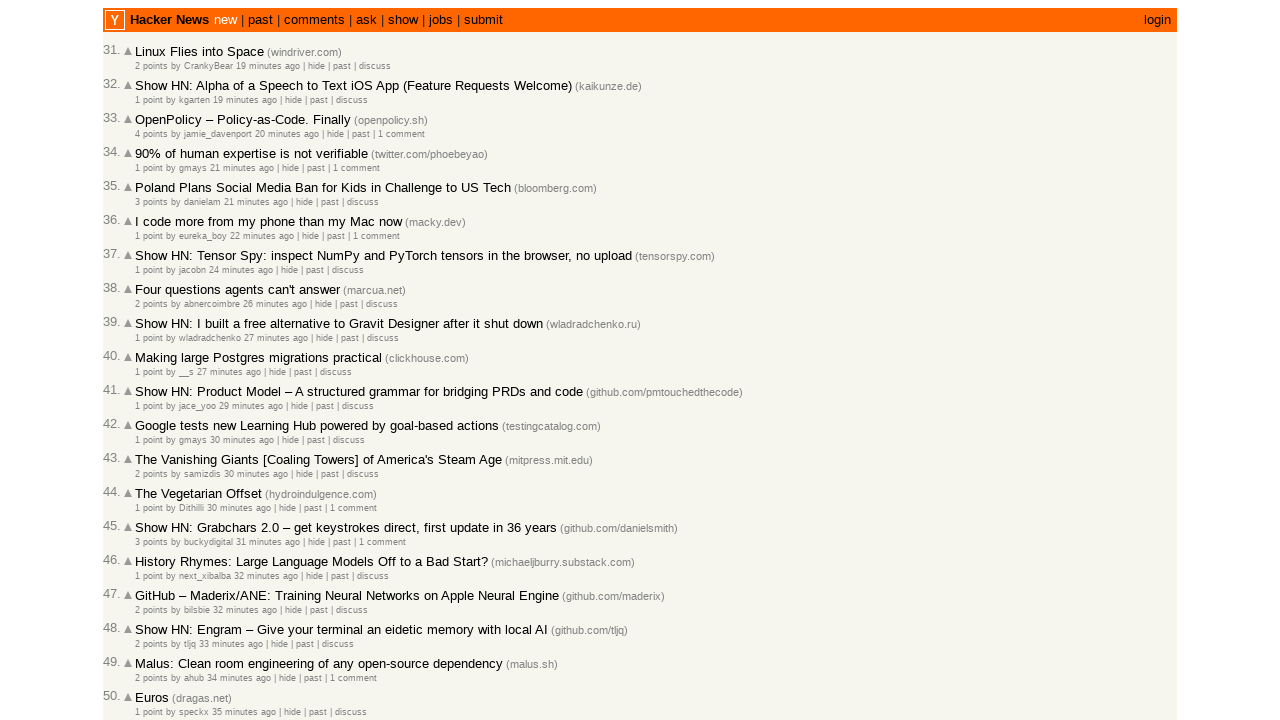

Verified post timestamp is in descending order (current: 1920, previous: 1860)
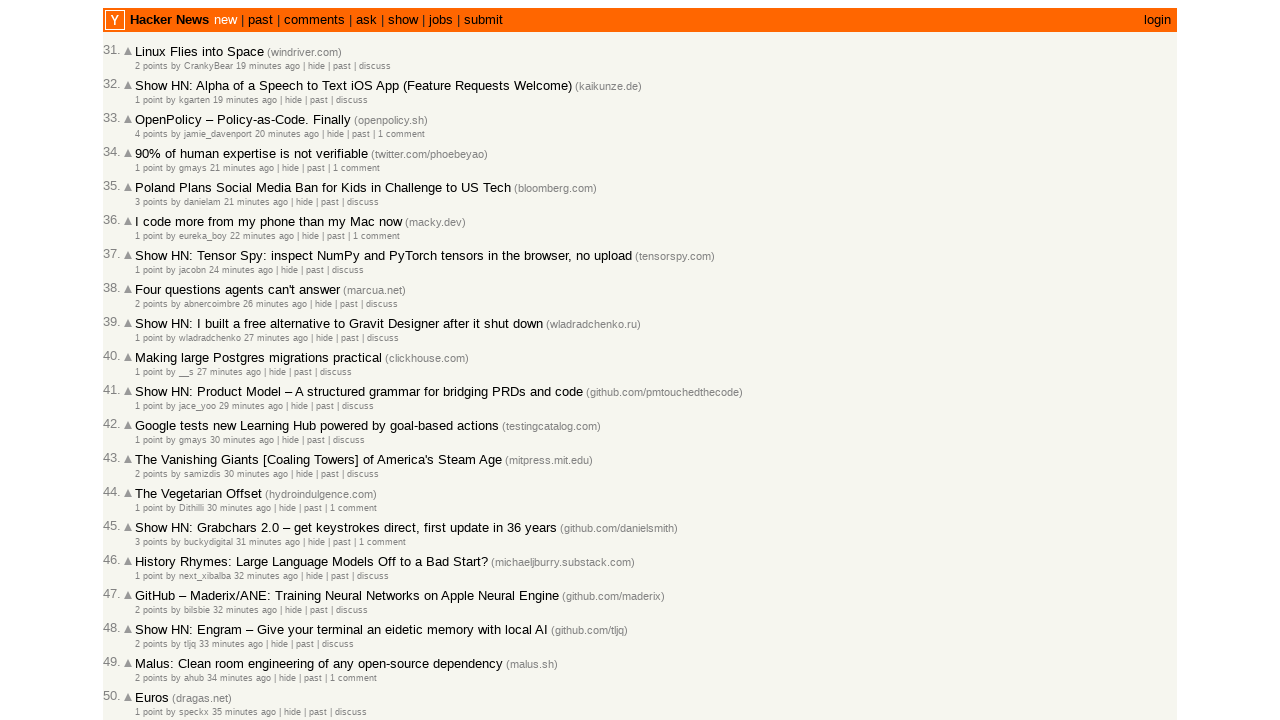

Extracted timestamp text: 2 points by bilsbie 32 minutes ago  | hide | past | discuss
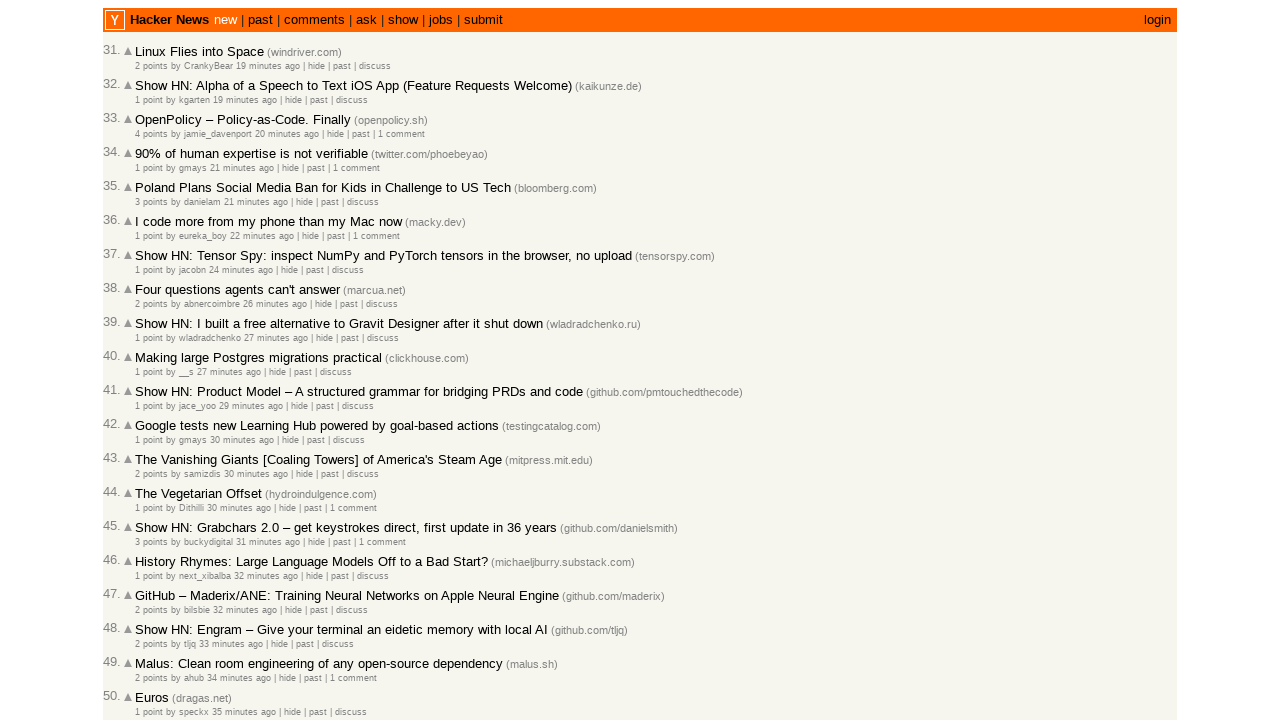

Parsed relative time to seconds: 1920
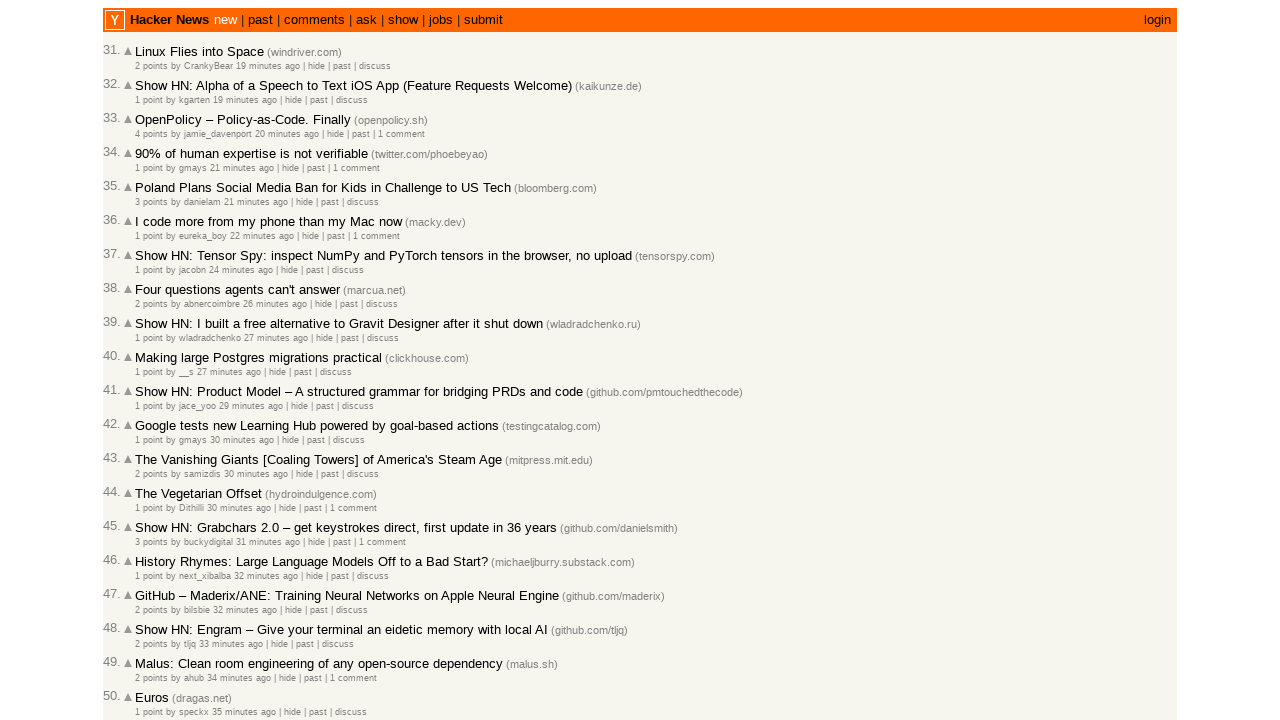

Verified post timestamp is in descending order (current: 1920, previous: 1920)
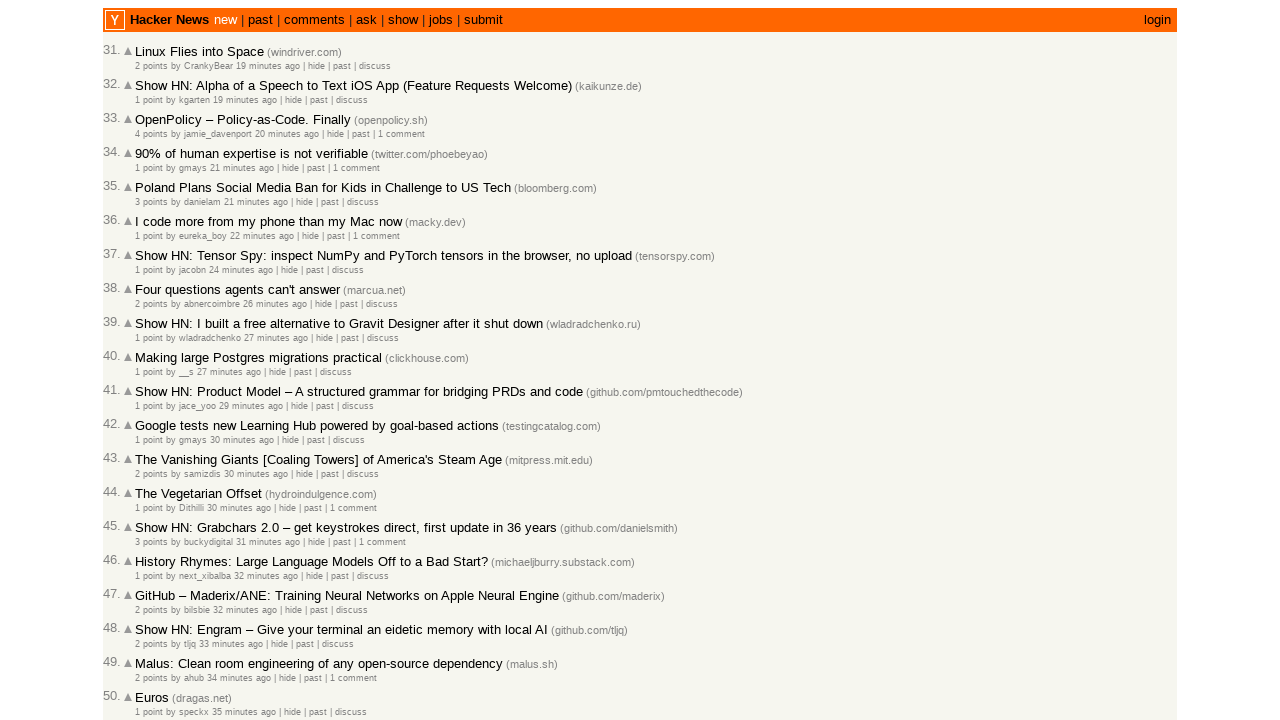

Extracted timestamp text: 2 points by tljq 33 minutes ago  | hide | past | discuss
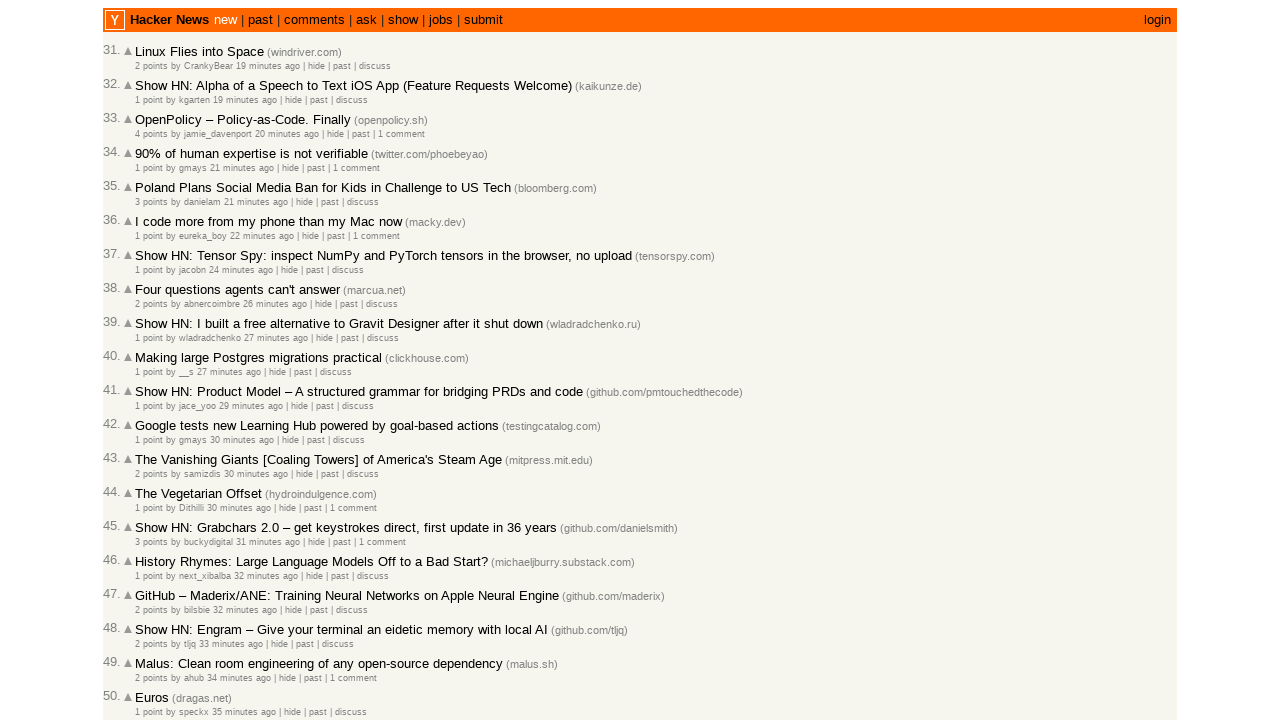

Parsed relative time to seconds: 1980
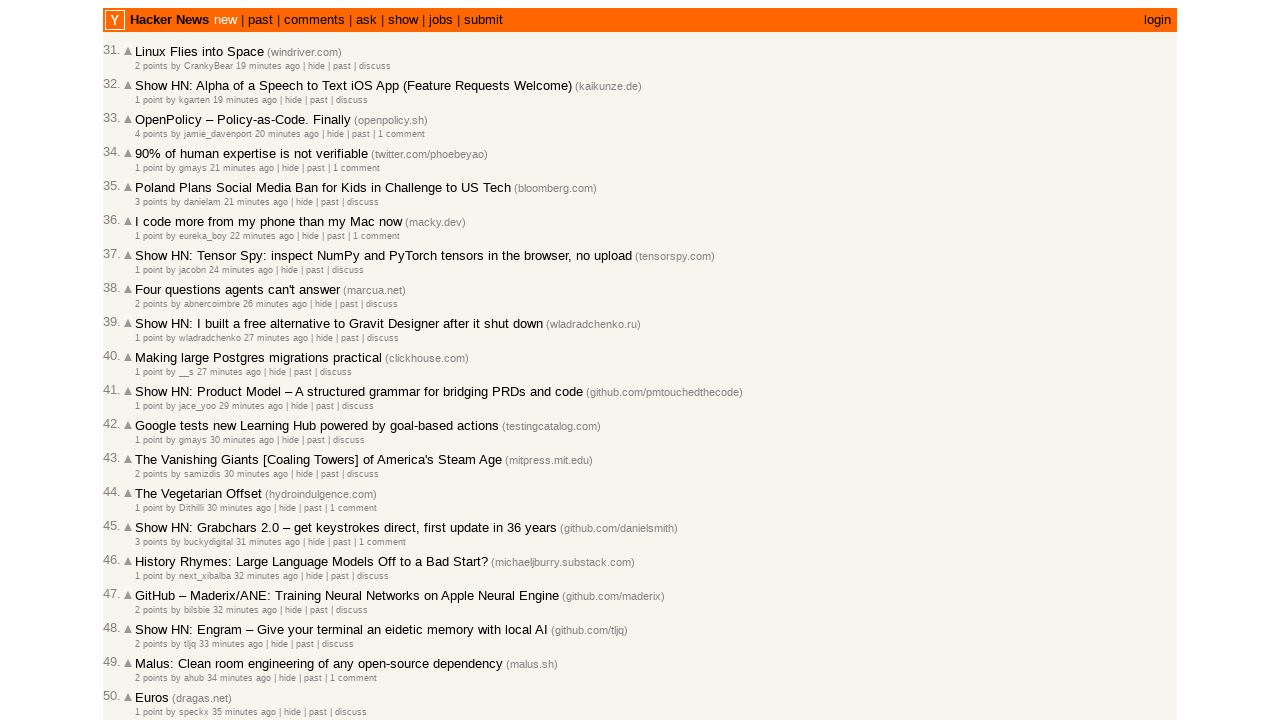

Verified post timestamp is in descending order (current: 1980, previous: 1920)
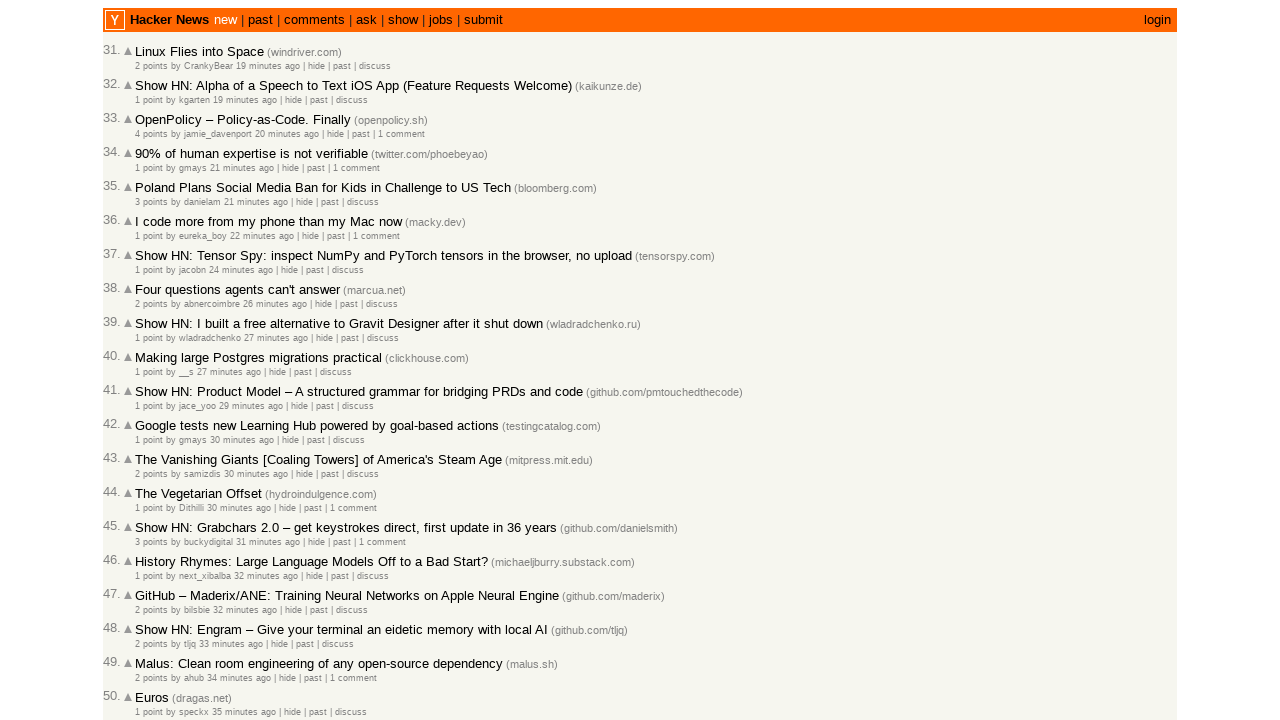

Extracted timestamp text: 2 points by ahub 34 minutes ago  | hide | past | 1 comment
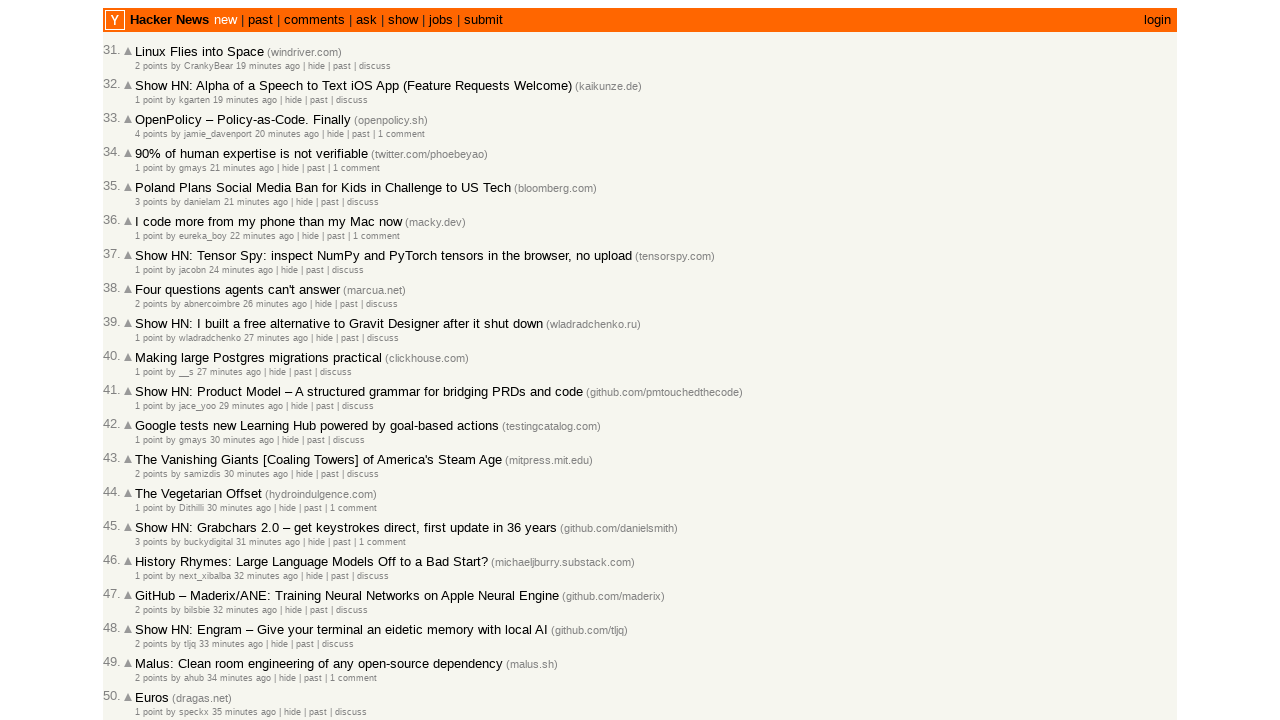

Parsed relative time to seconds: 2040
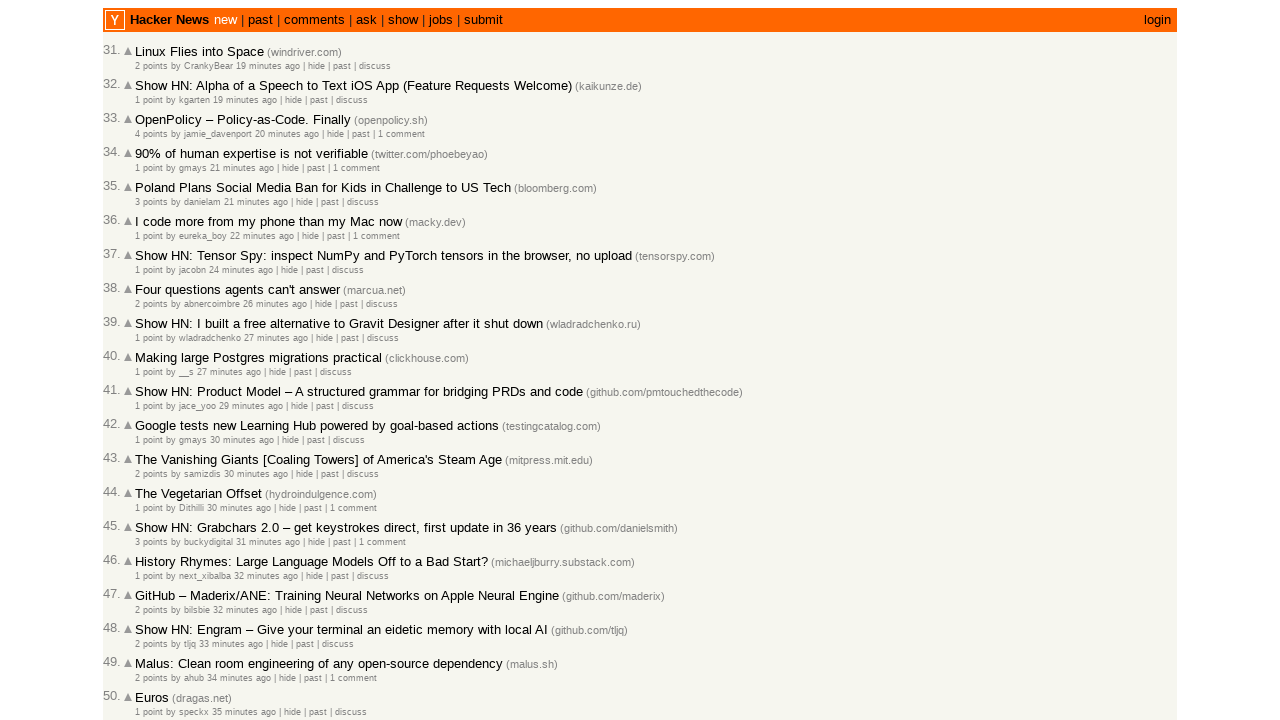

Verified post timestamp is in descending order (current: 2040, previous: 1980)
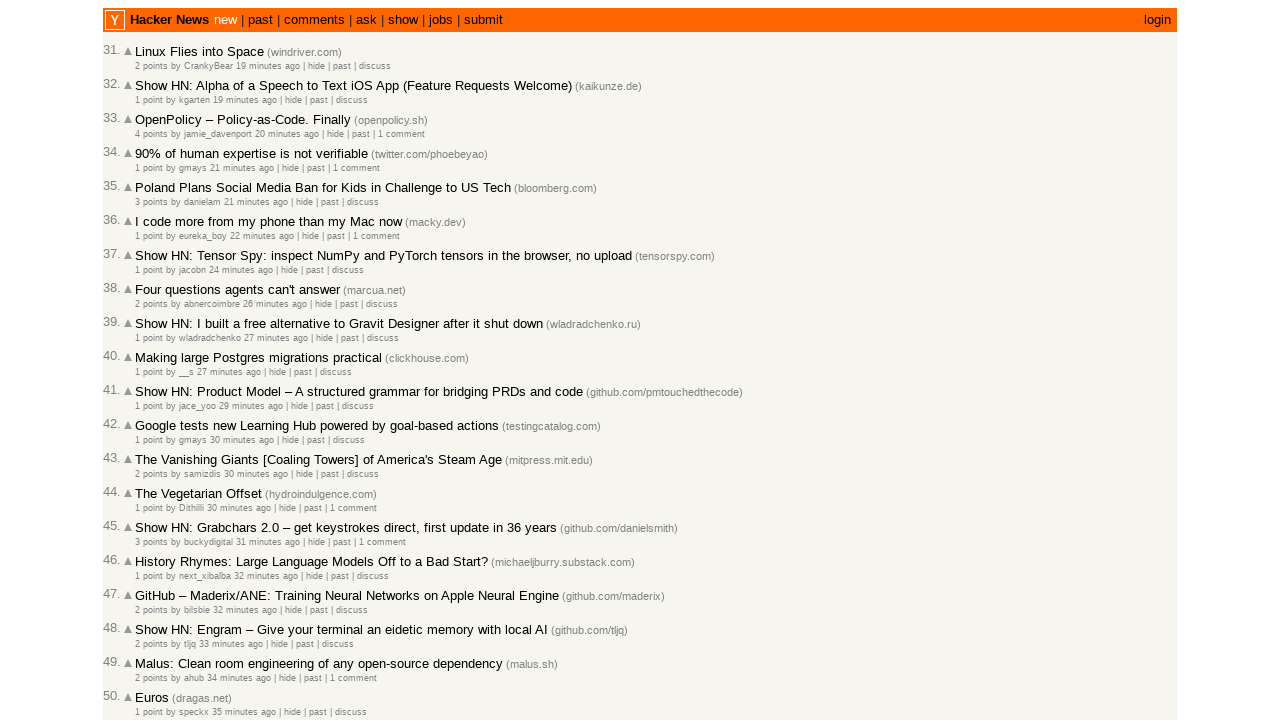

Extracted timestamp text: 1 point by speckx 35 minutes ago  | hide | past | discuss
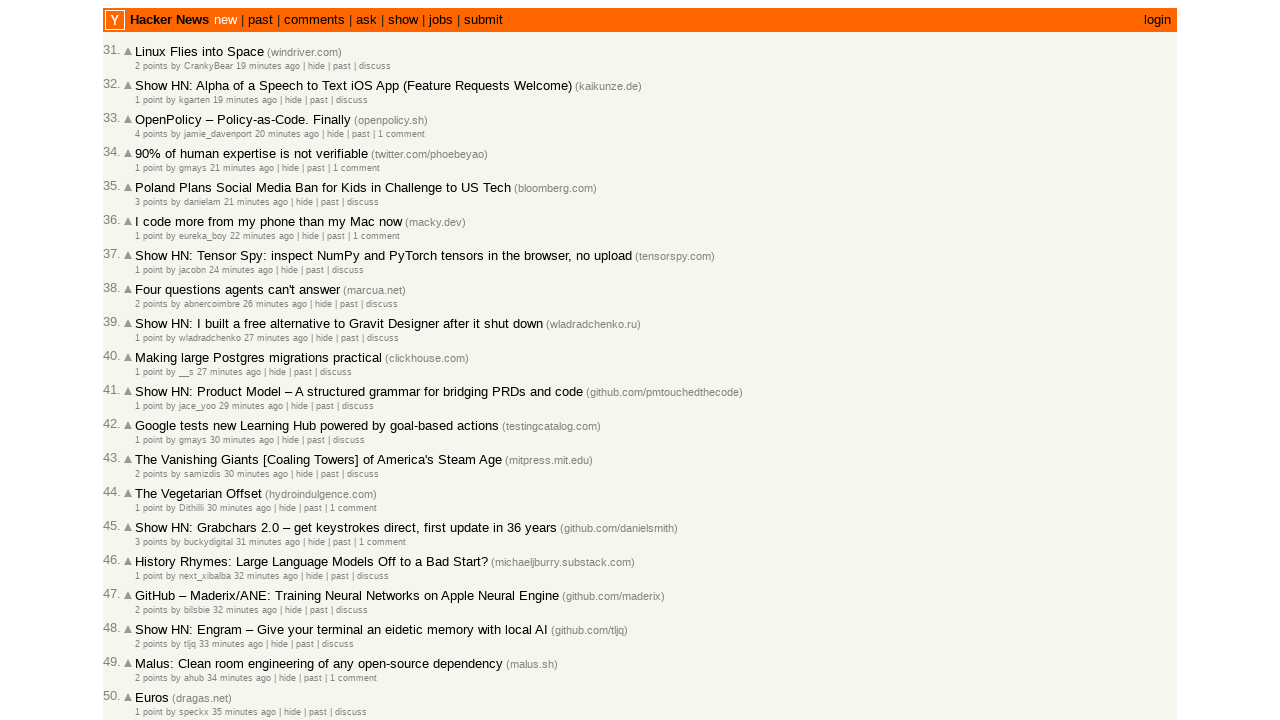

Parsed relative time to seconds: 2100
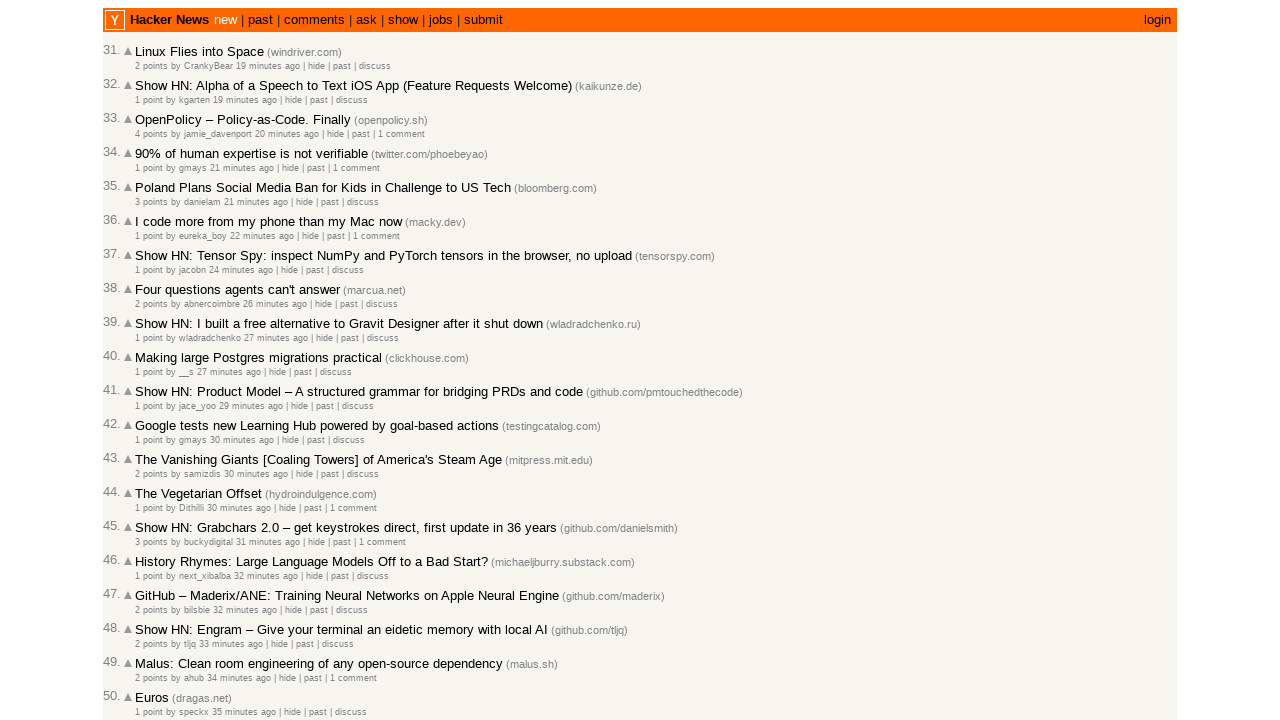

Verified post timestamp is in descending order (current: 2100, previous: 2040)
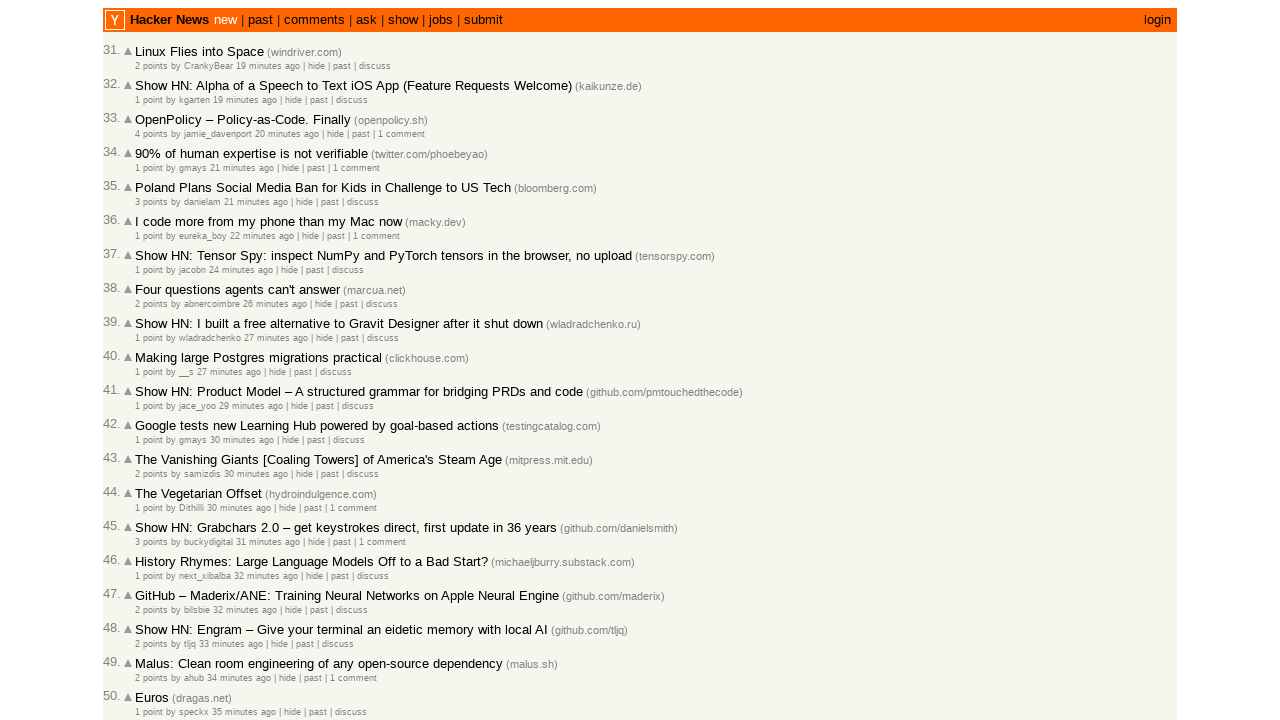

Extracted timestamp text: 1 point by bookofjoe 36 minutes ago  | hide | past | 1 comment
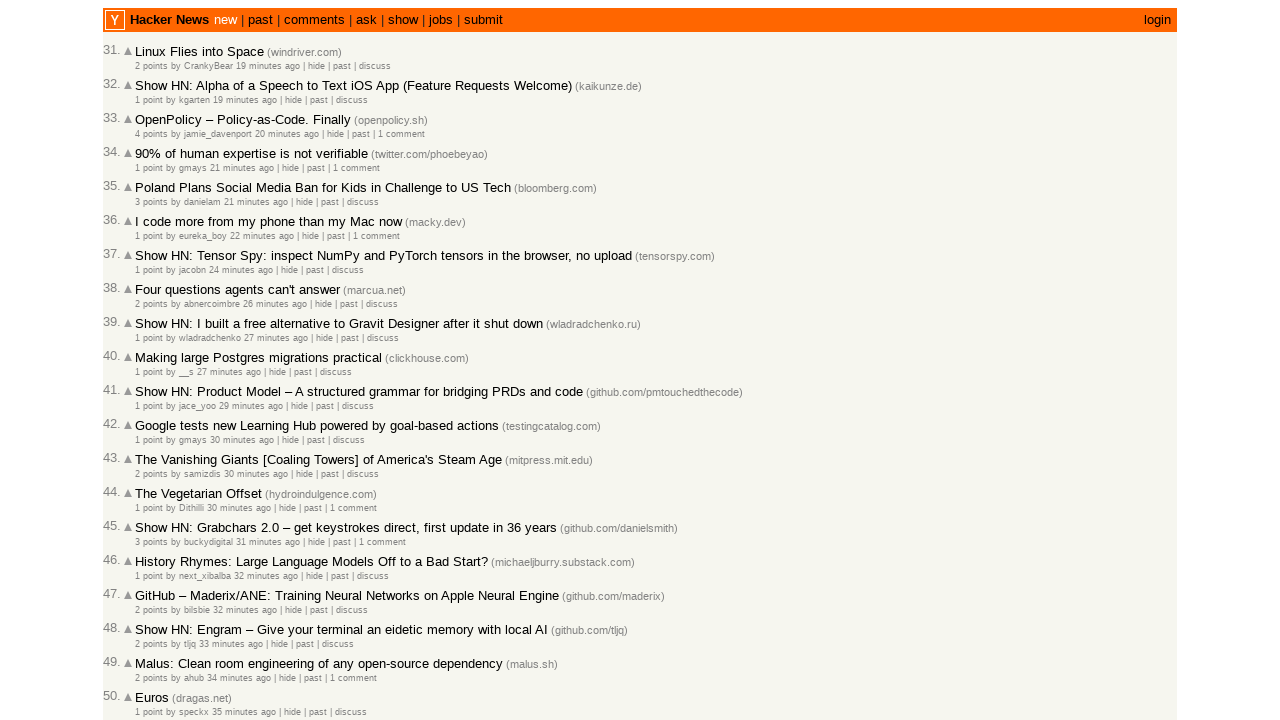

Parsed relative time to seconds: 2160
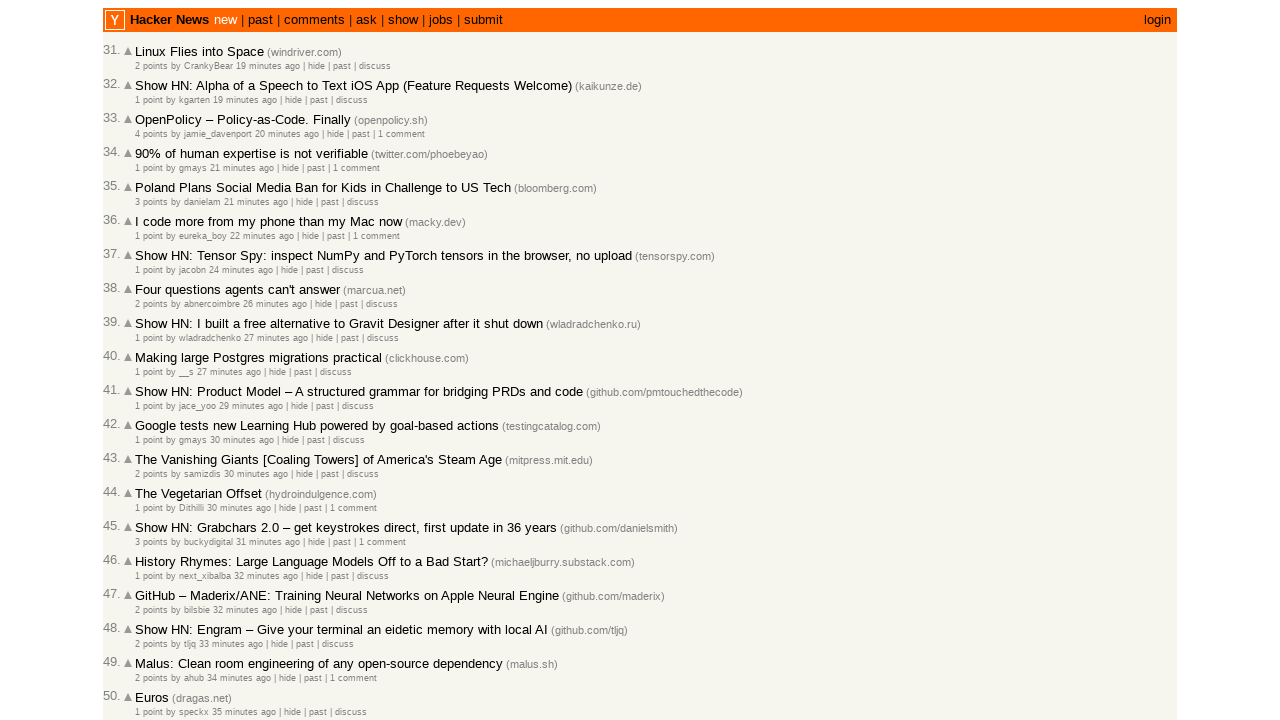

Verified post timestamp is in descending order (current: 2160, previous: 2100)
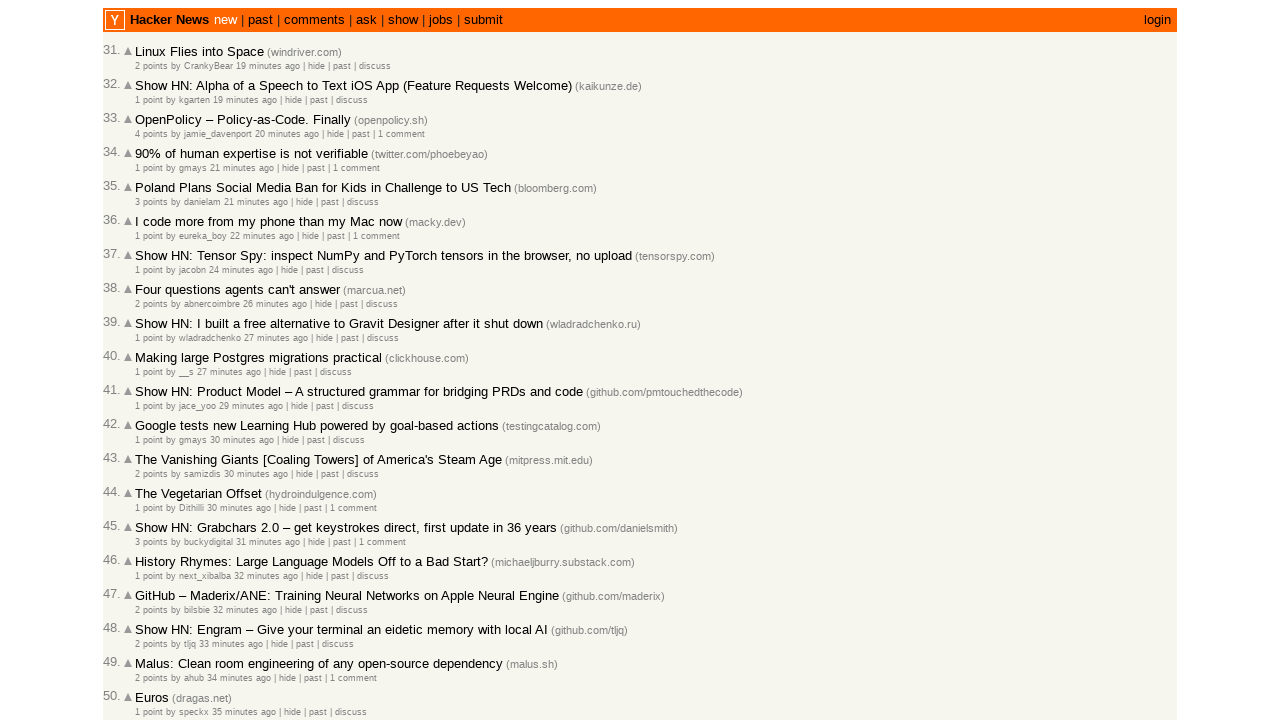

Extracted timestamp text: 1 point by LostMyLogin 36 minutes ago  | hide | past | discuss
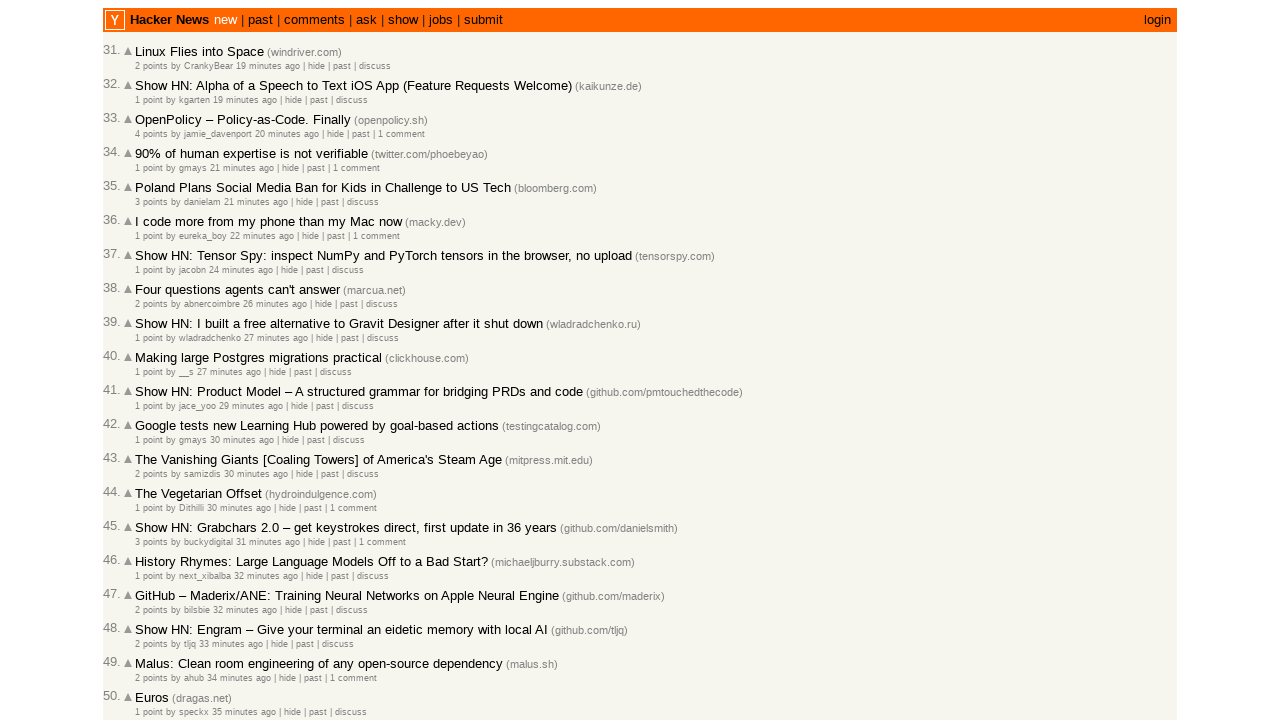

Parsed relative time to seconds: 2160
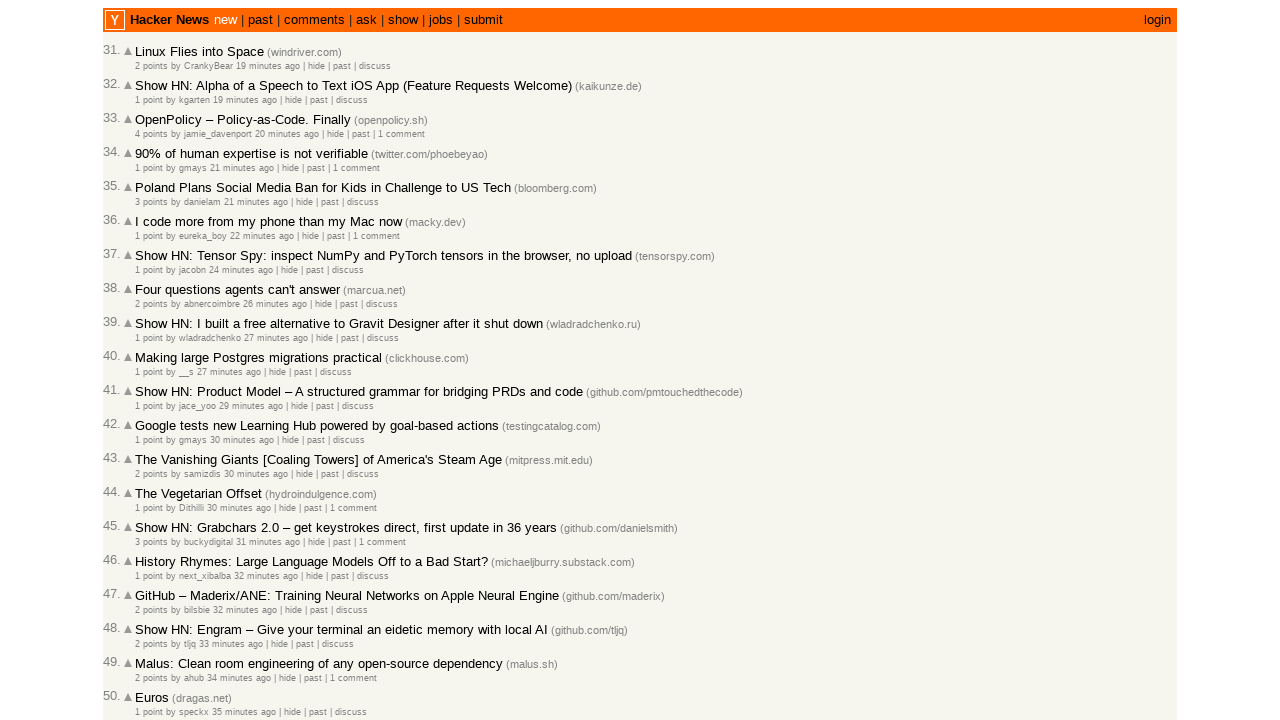

Verified post timestamp is in descending order (current: 2160, previous: 2160)
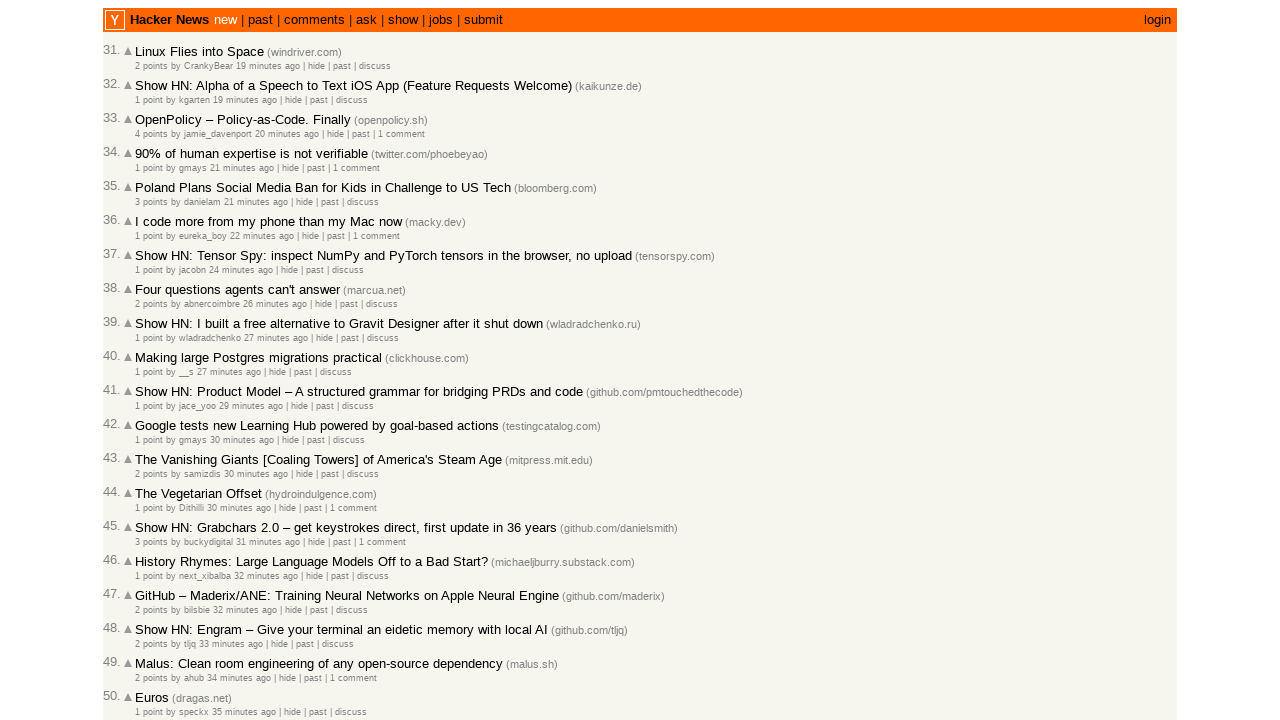

Extracted timestamp text: 1 point by burnt-resistor 36 minutes ago  | hide | past | discuss
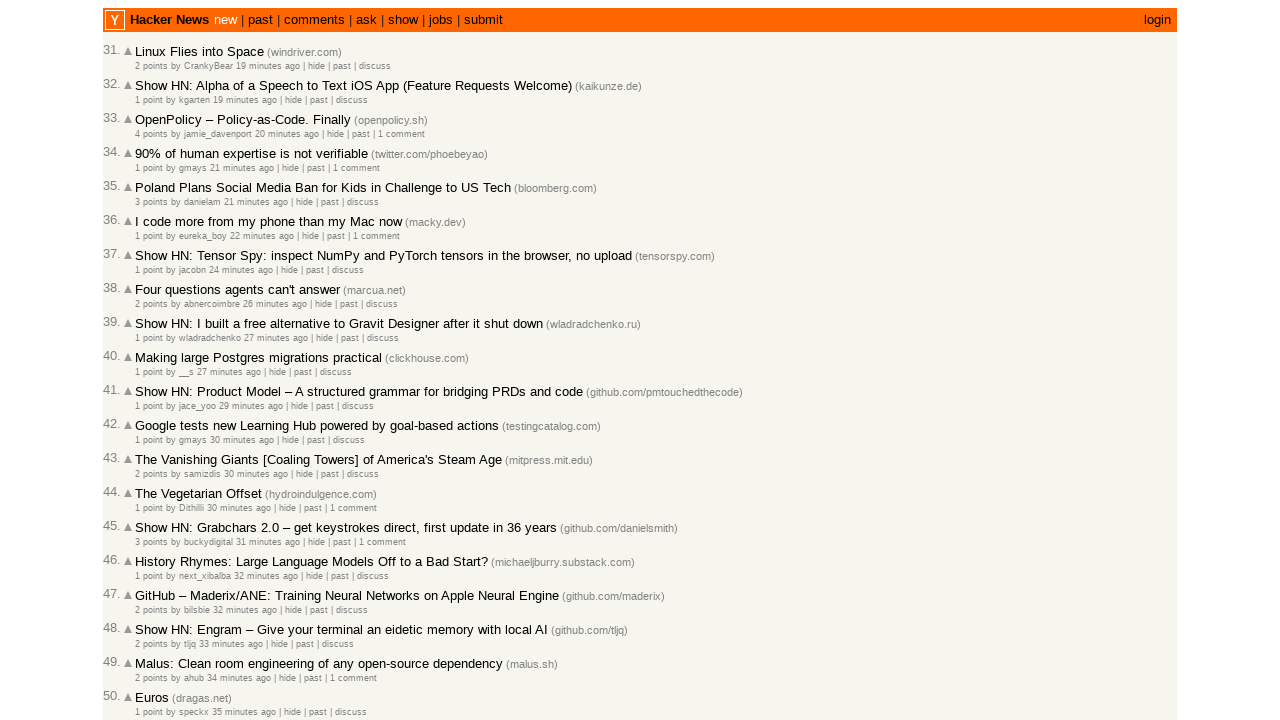

Parsed relative time to seconds: 2160
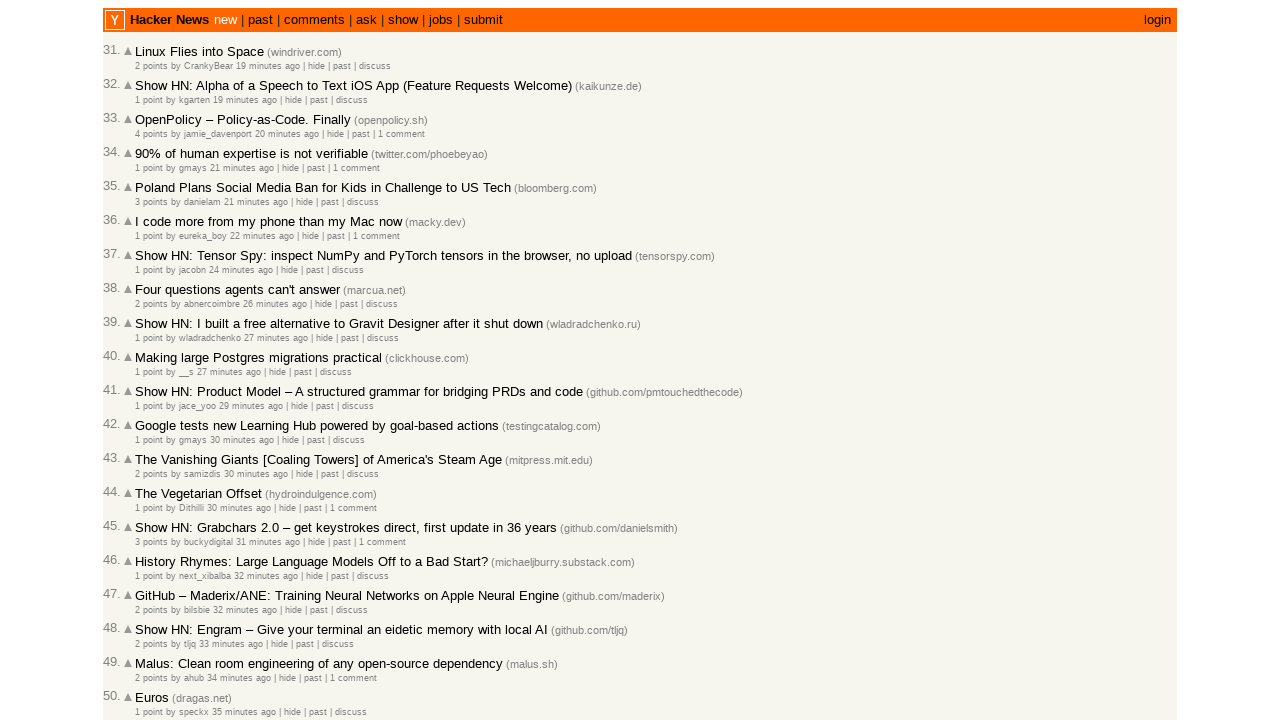

Verified post timestamp is in descending order (current: 2160, previous: 2160)
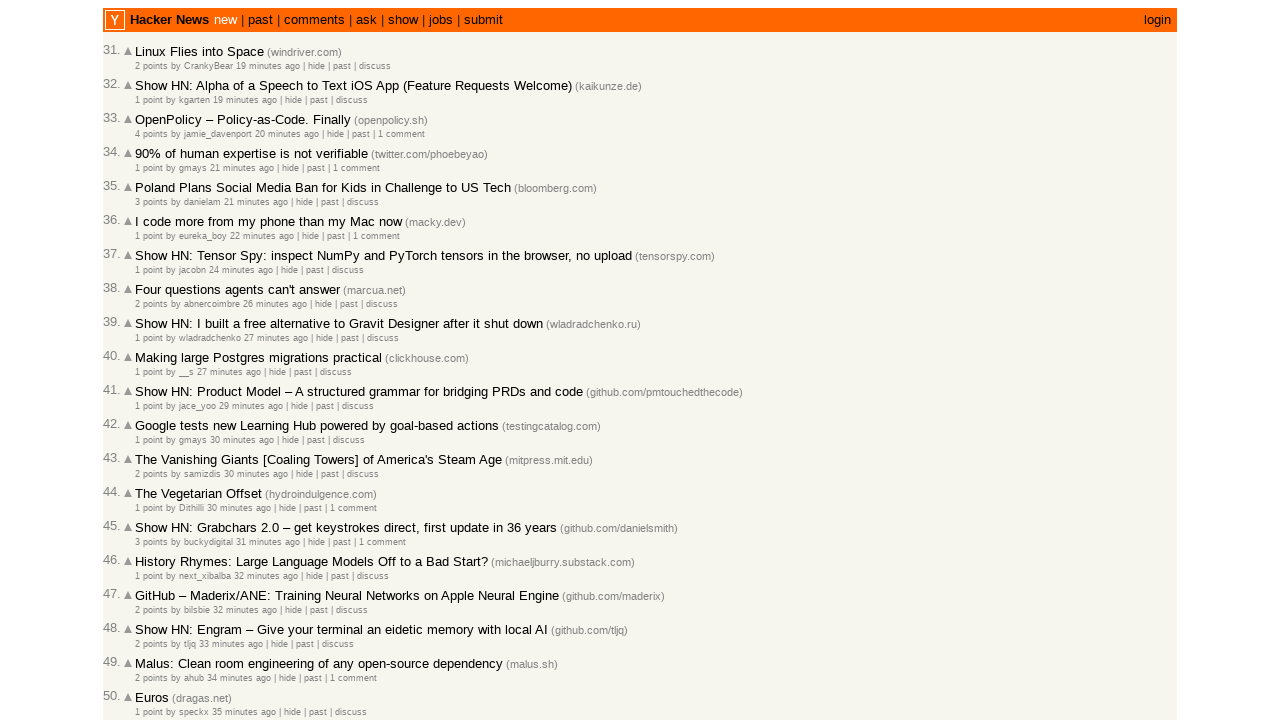

Extracted timestamp text: 3 points by schiffy 37 minutes ago  | hide | past | discuss
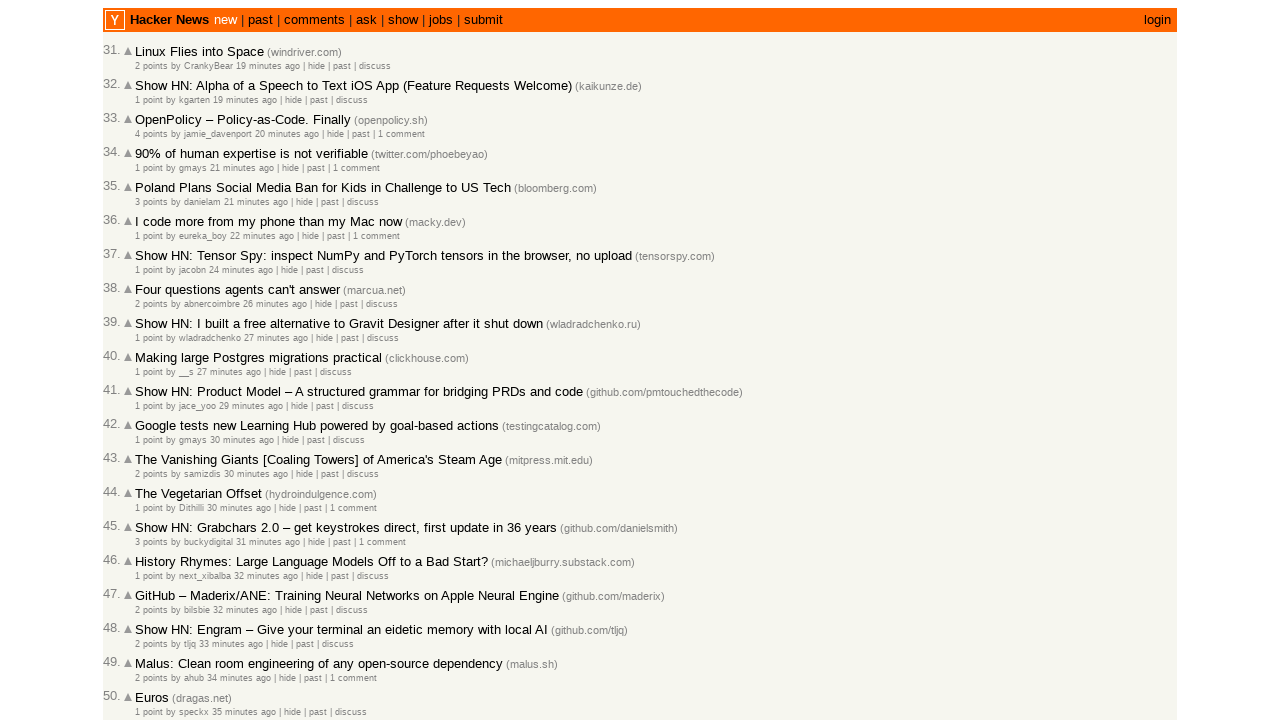

Parsed relative time to seconds: 2220
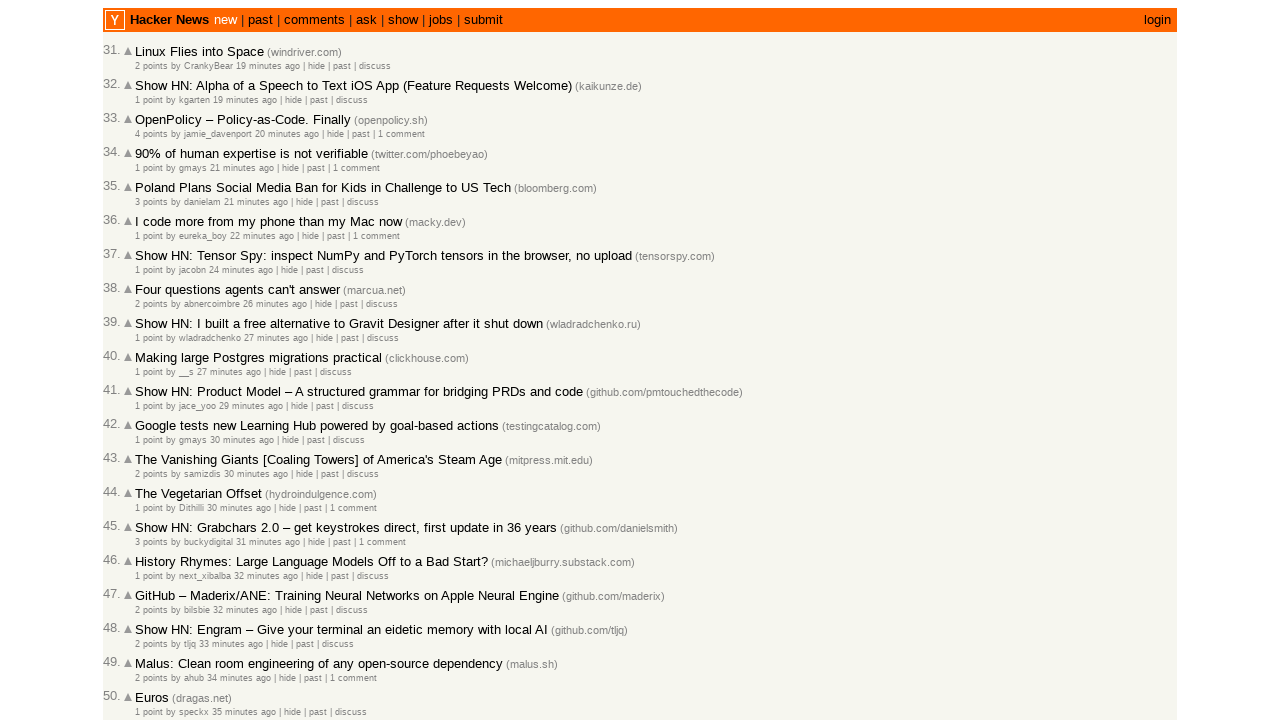

Verified post timestamp is in descending order (current: 2220, previous: 2160)
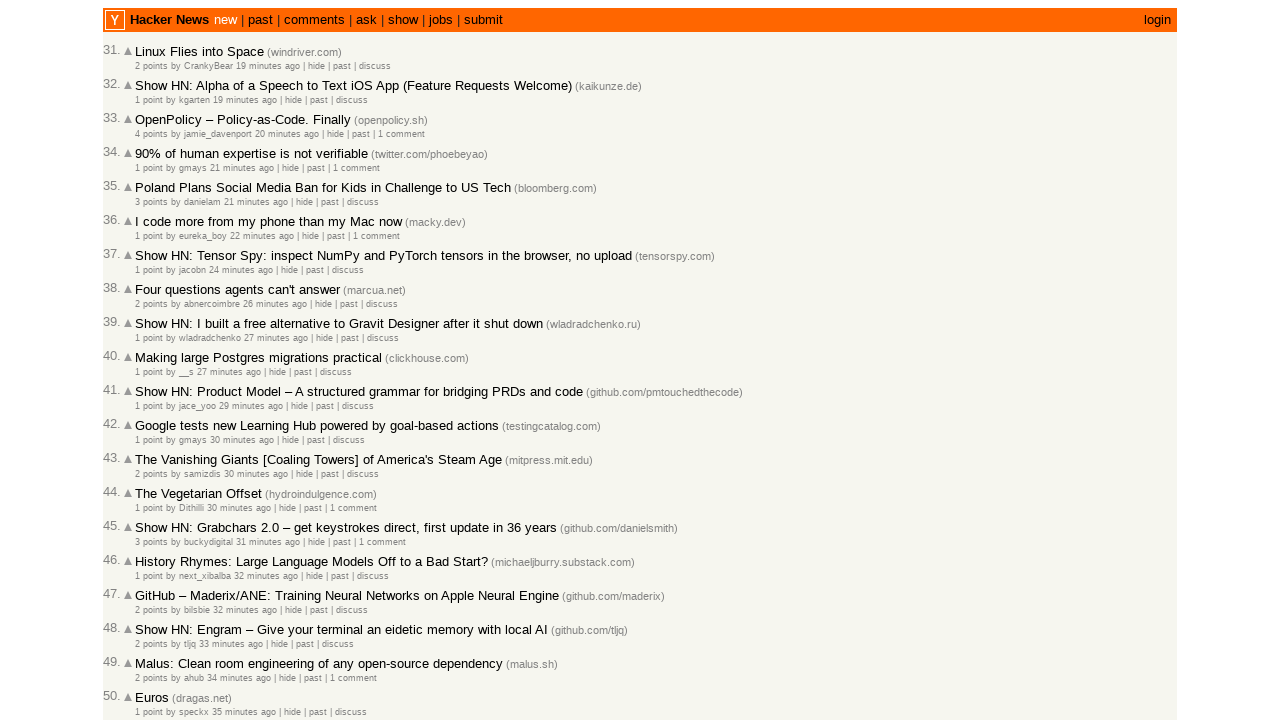

Extracted timestamp text: 2 points by robotmay 37 minutes ago  | hide | past | discuss
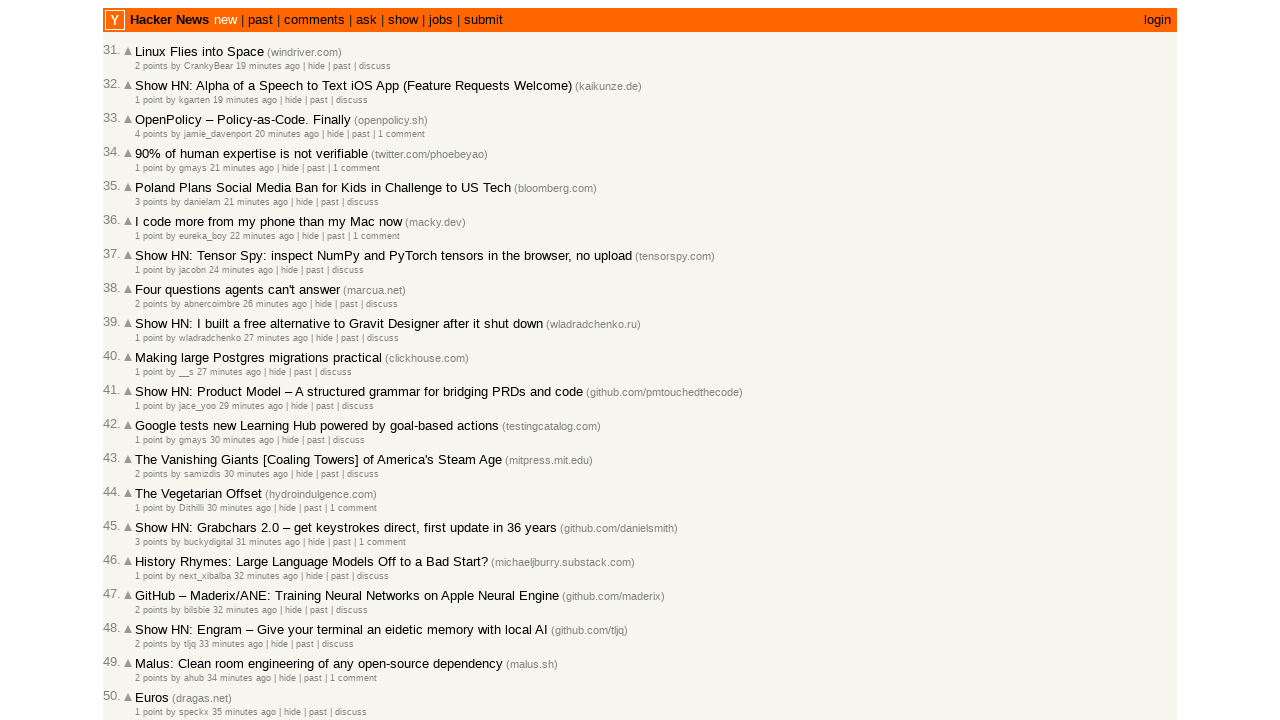

Parsed relative time to seconds: 2220
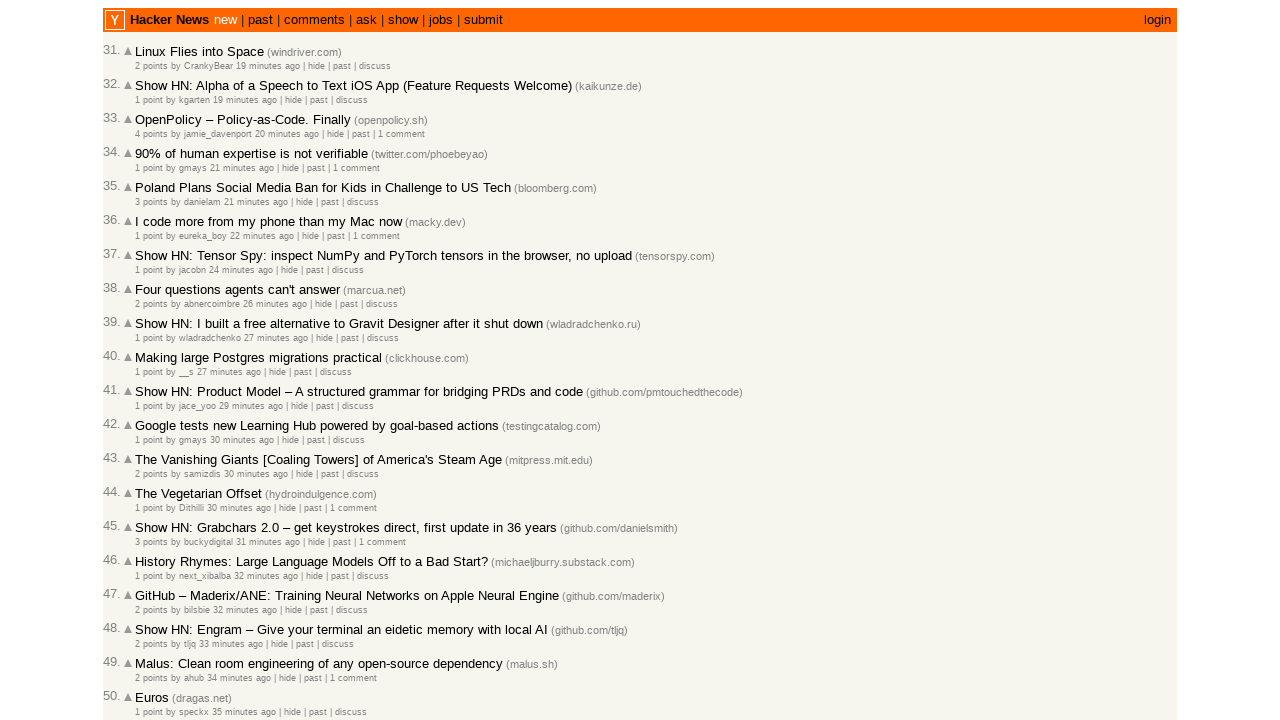

Verified post timestamp is in descending order (current: 2220, previous: 2220)
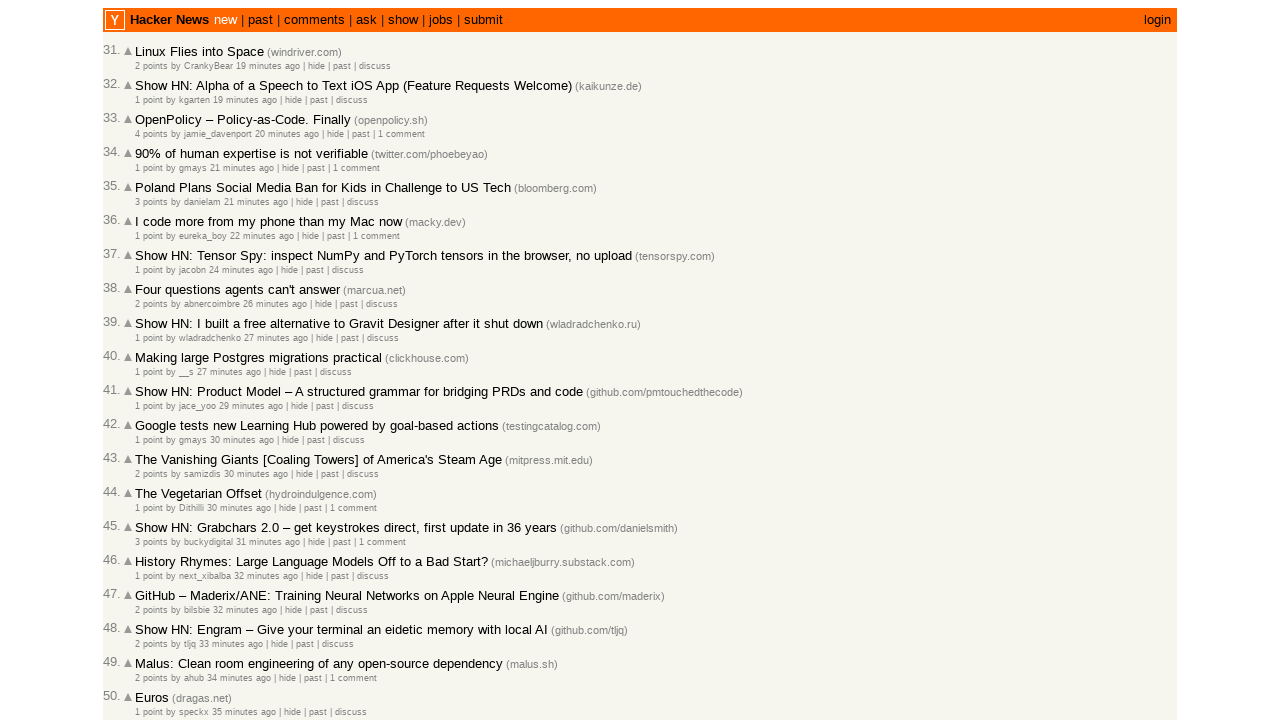

Extracted timestamp text: 1 point by sininxn 38 minutes ago  | hide | past | discuss
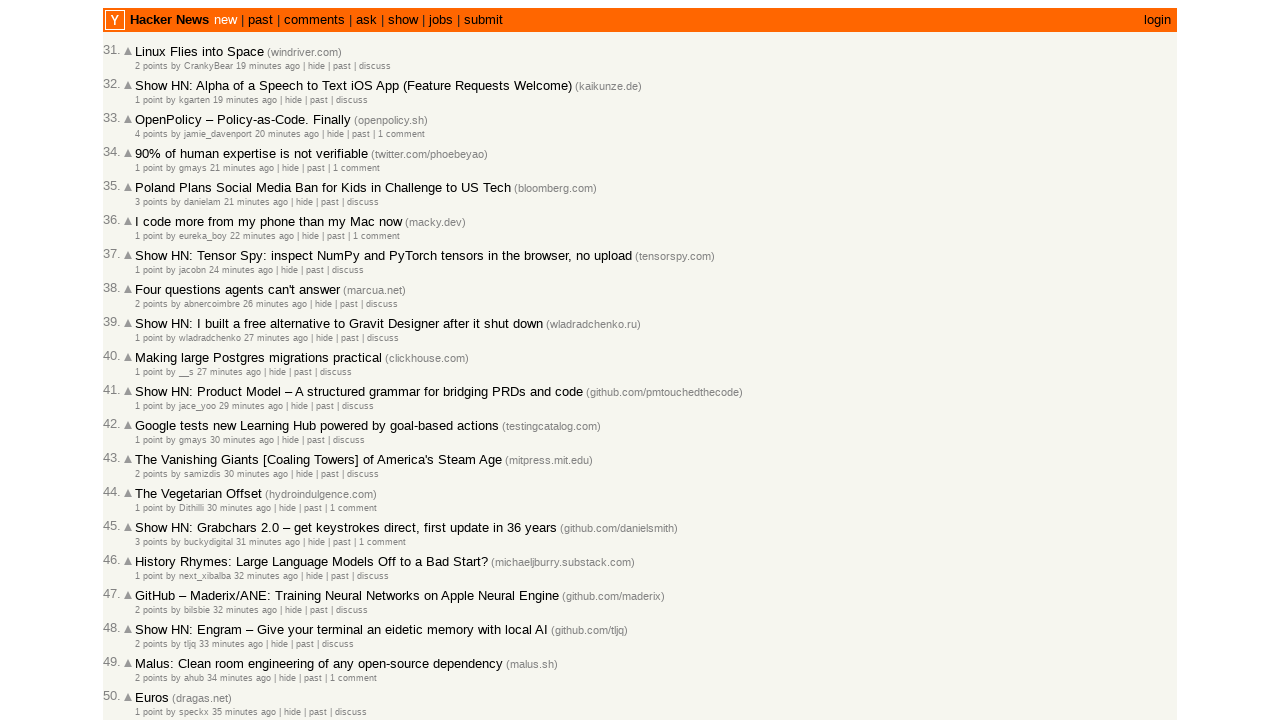

Parsed relative time to seconds: 2280
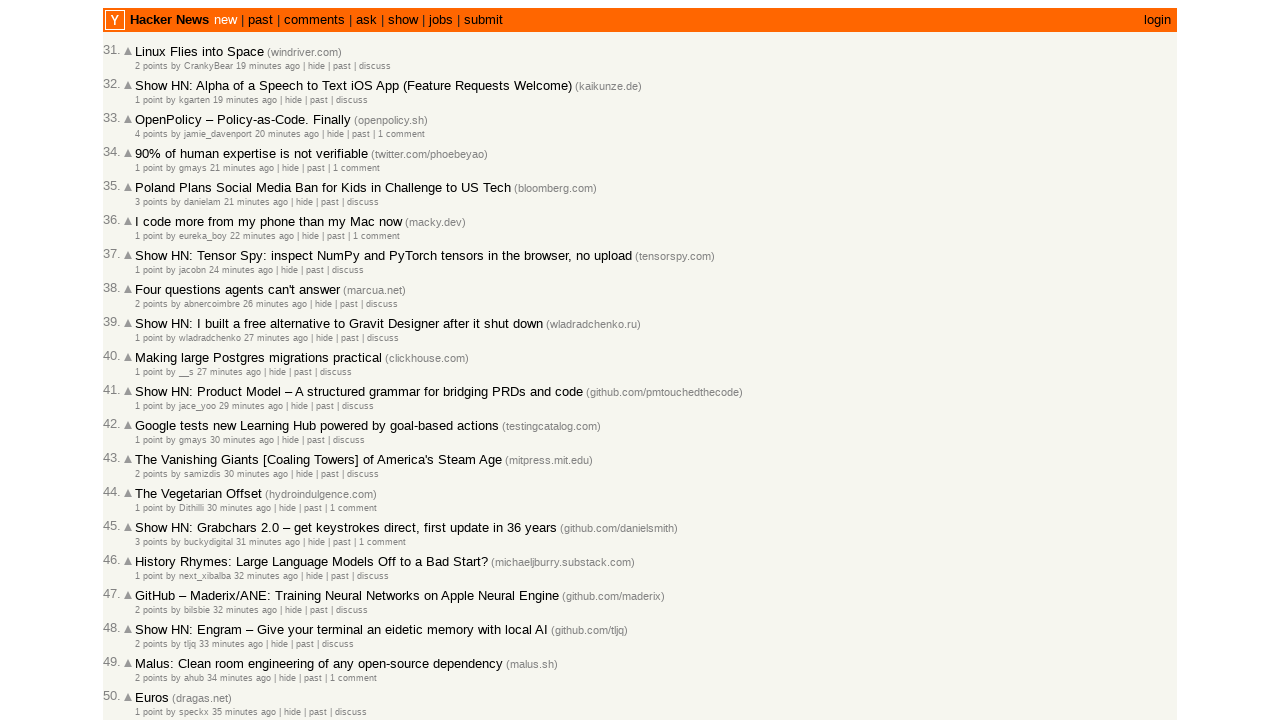

Verified post timestamp is in descending order (current: 2280, previous: 2220)
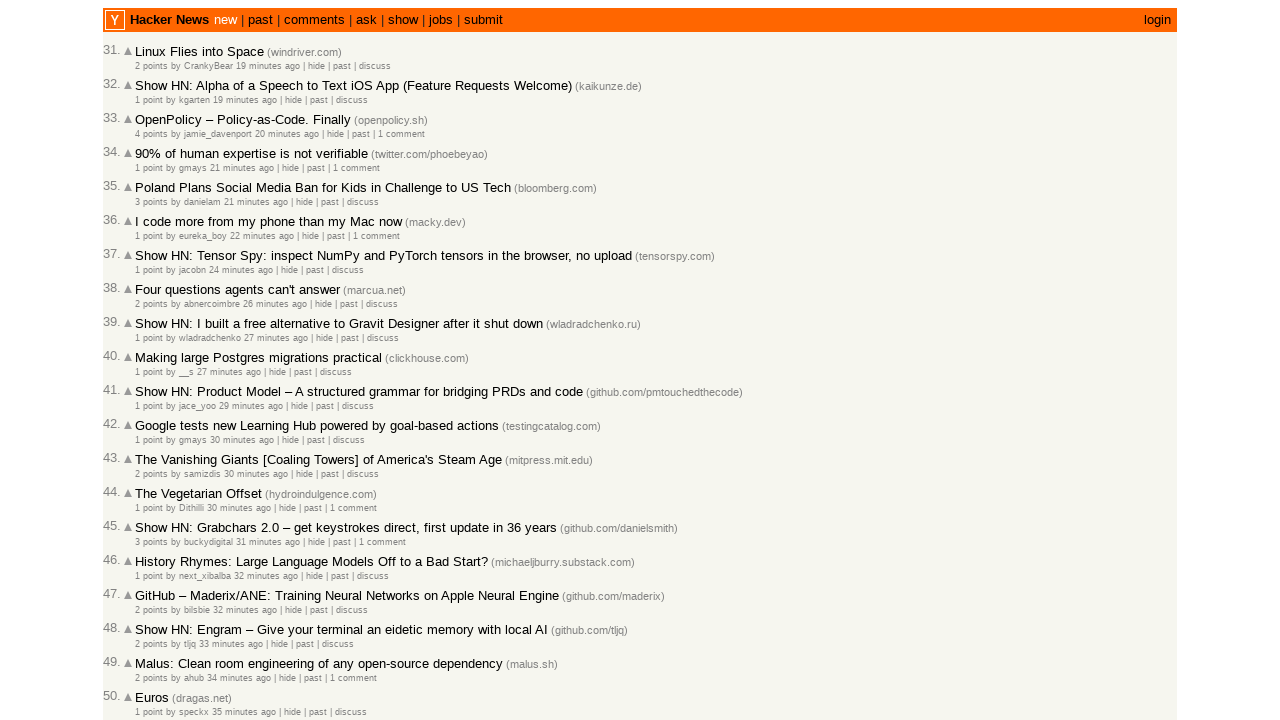

Extracted timestamp text: 1 point by davidd8 38 minutes ago  | hide | past | 1 comment
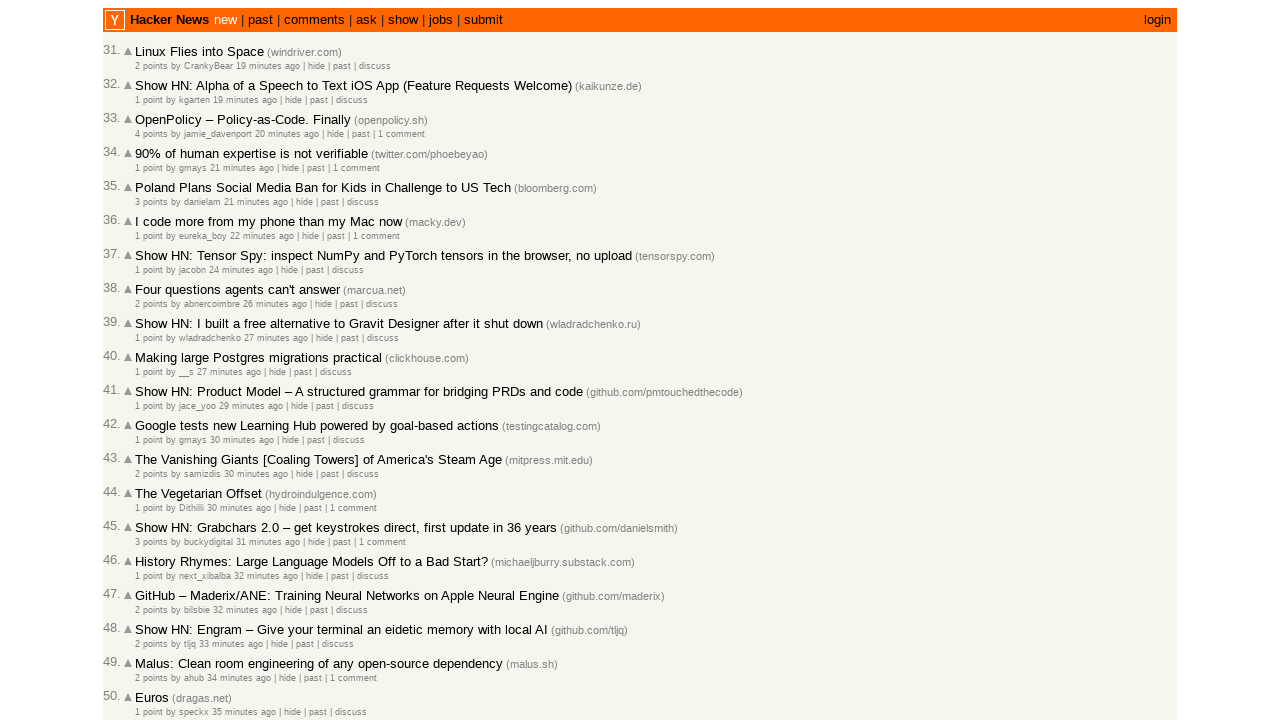

Parsed relative time to seconds: 2280
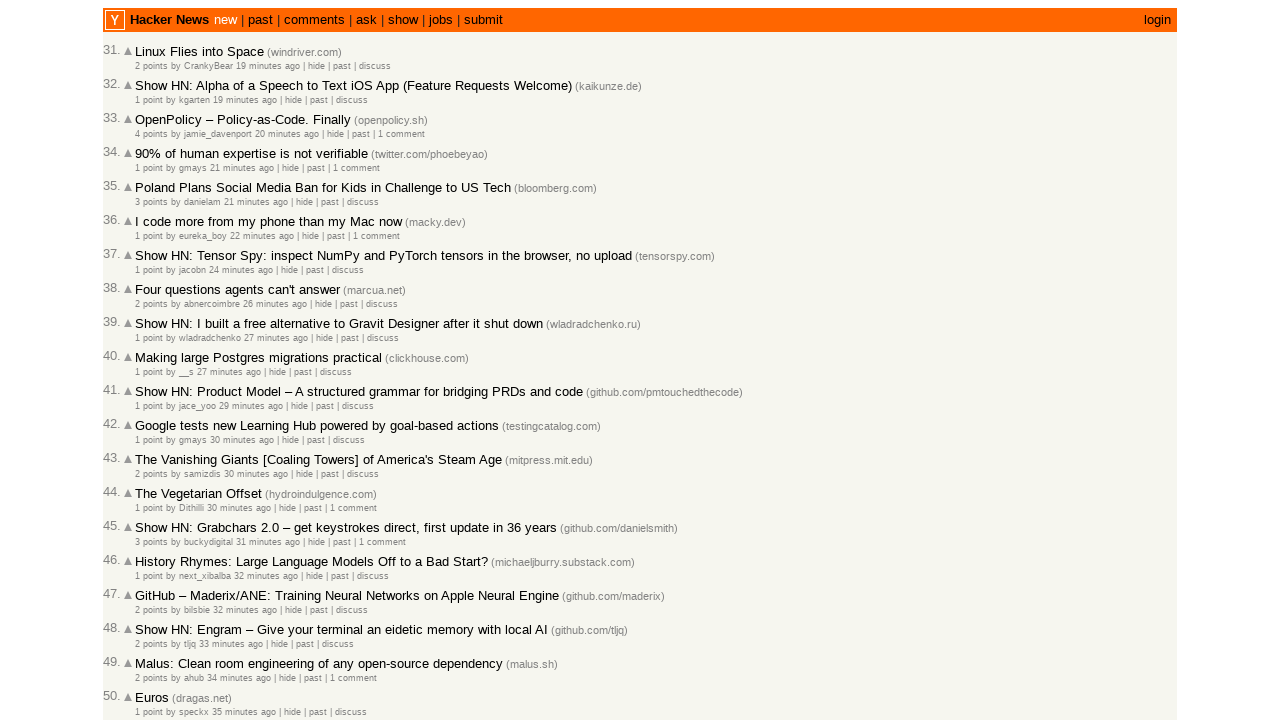

Verified post timestamp is in descending order (current: 2280, previous: 2280)
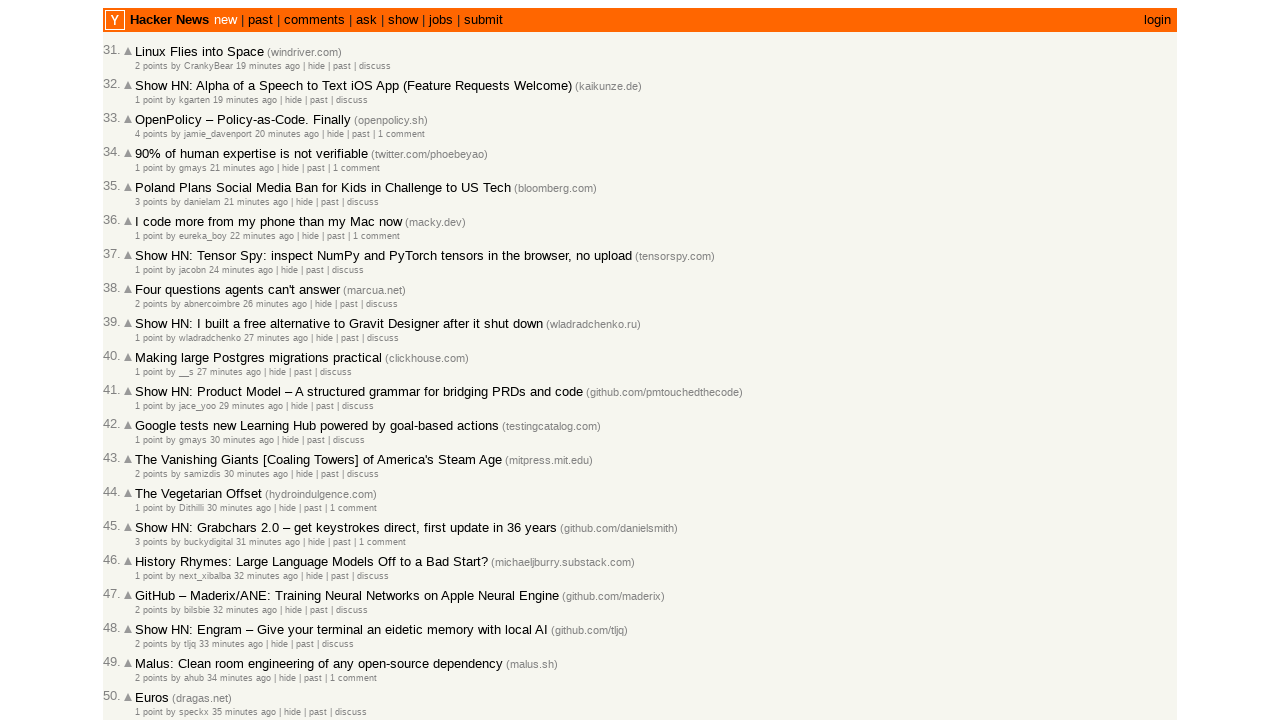

Extracted timestamp text: 5 points by mikece 39 minutes ago  | hide | past | discuss
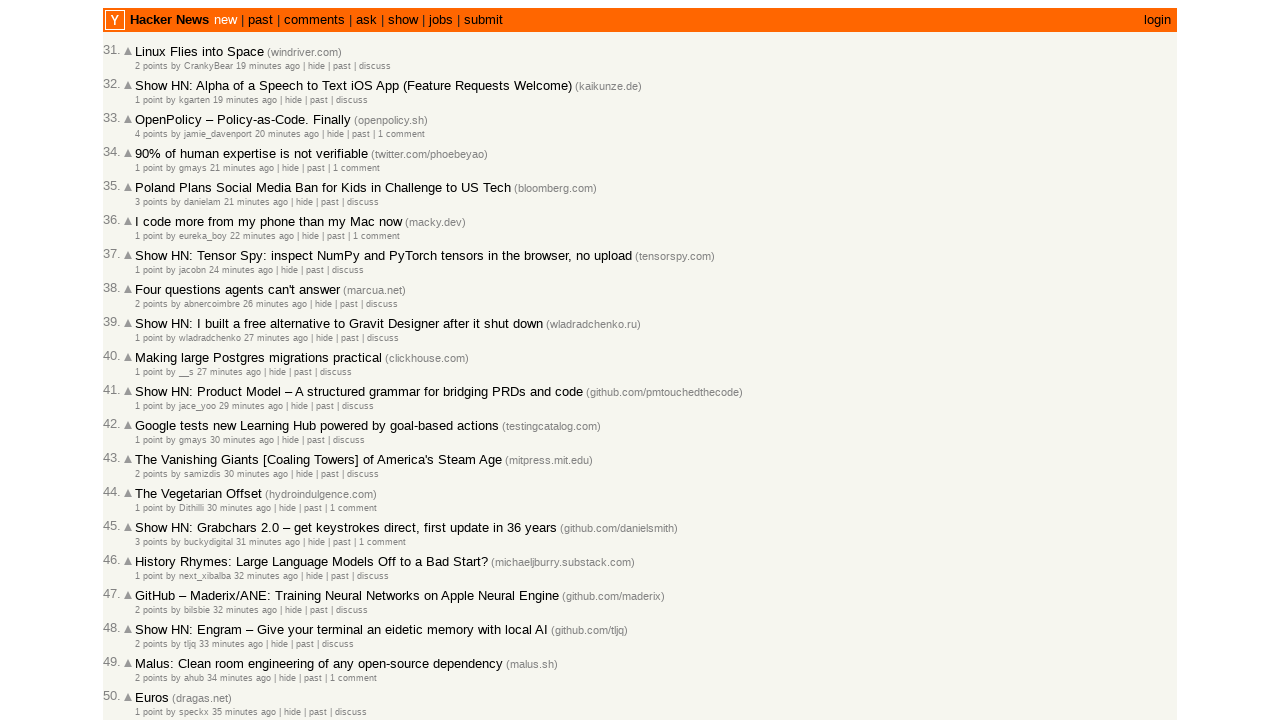

Parsed relative time to seconds: 2340
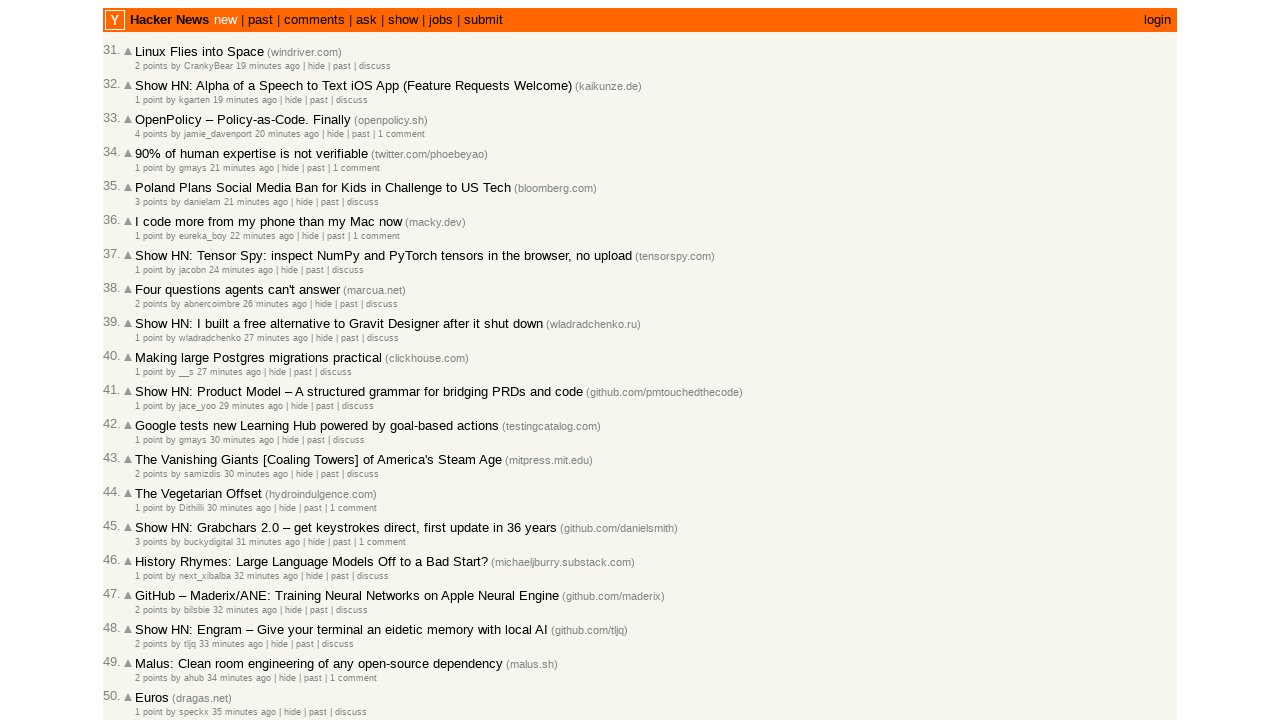

Verified post timestamp is in descending order (current: 2340, previous: 2280)
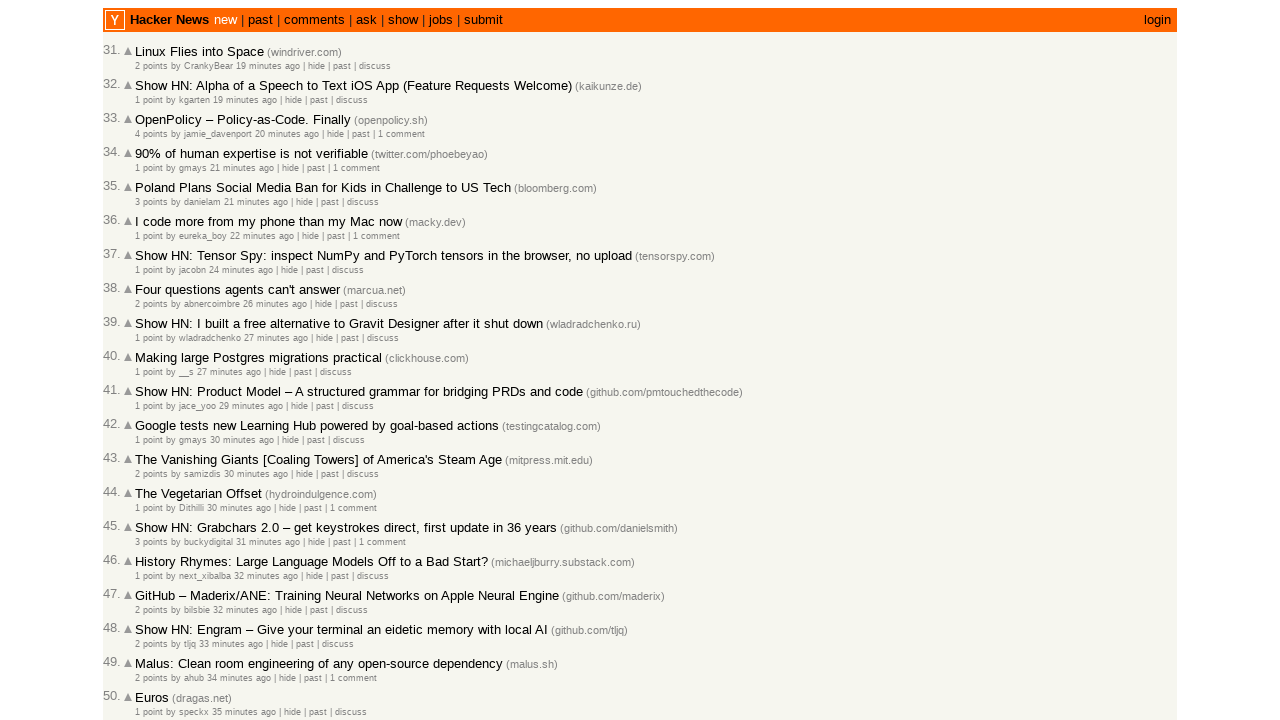

Extracted timestamp text: 2 points by tanelpoder 40 minutes ago  | hide | past | discuss
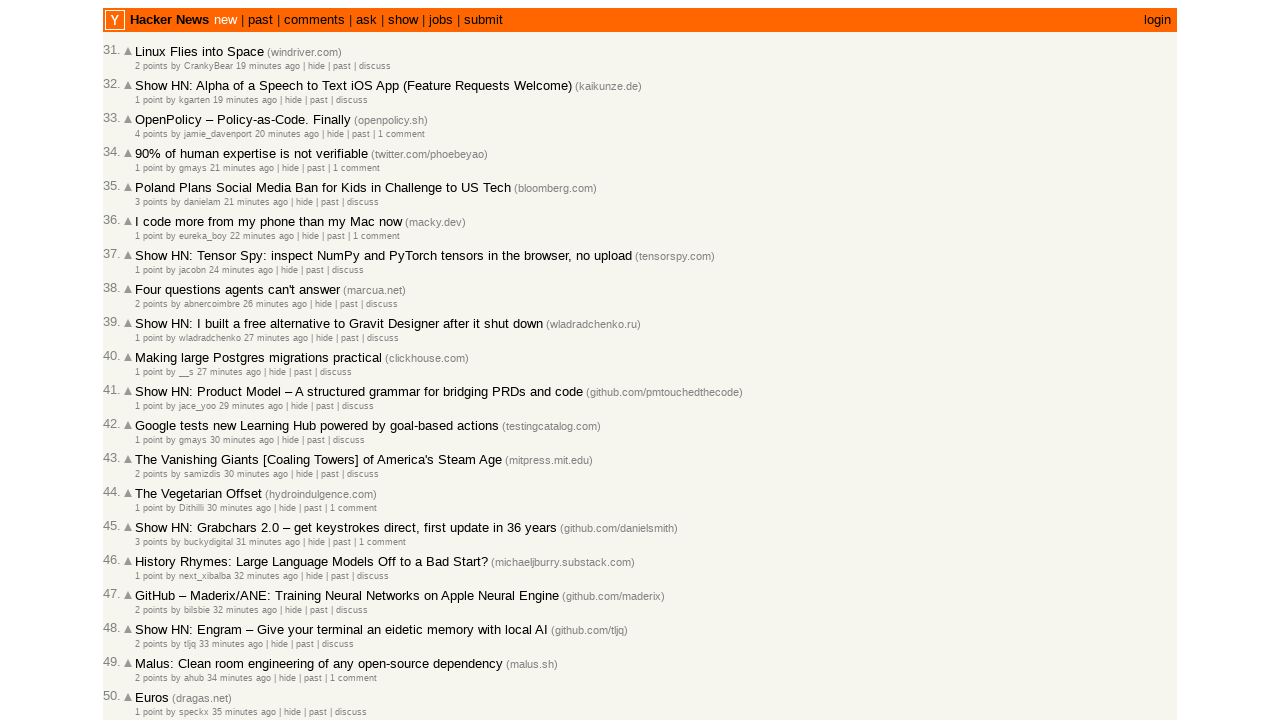

Parsed relative time to seconds: 2400
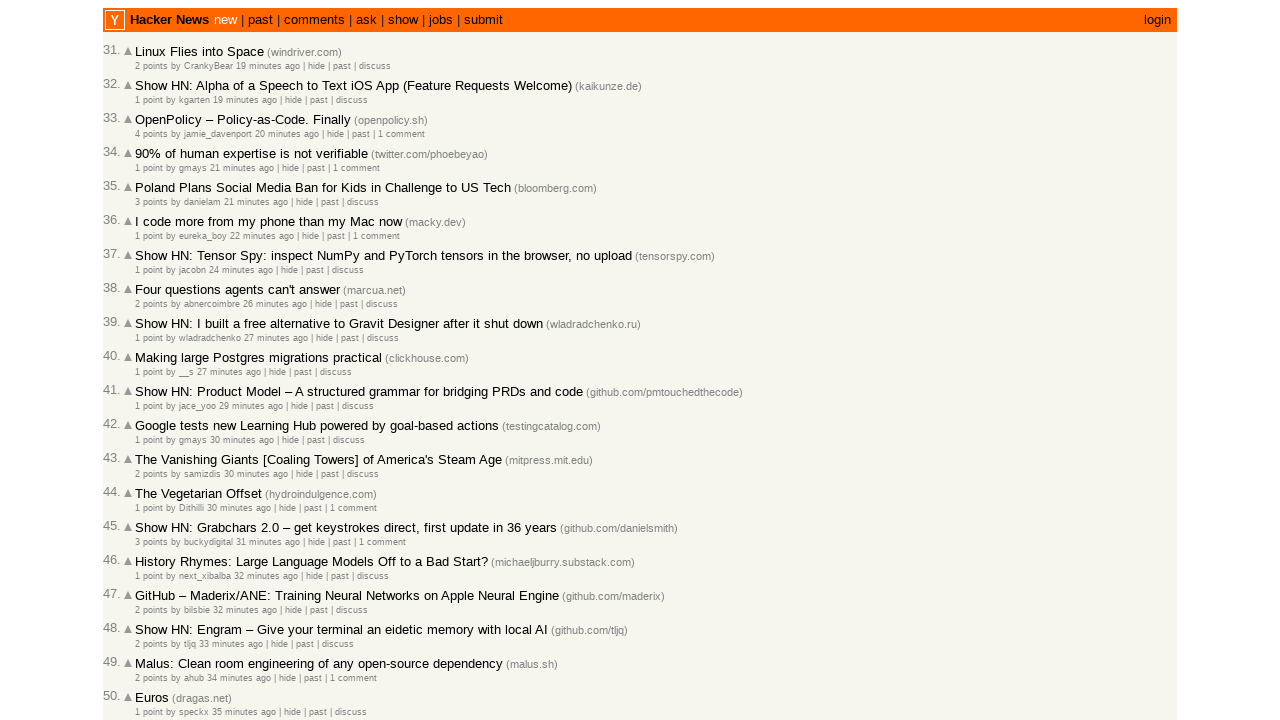

Verified post timestamp is in descending order (current: 2400, previous: 2340)
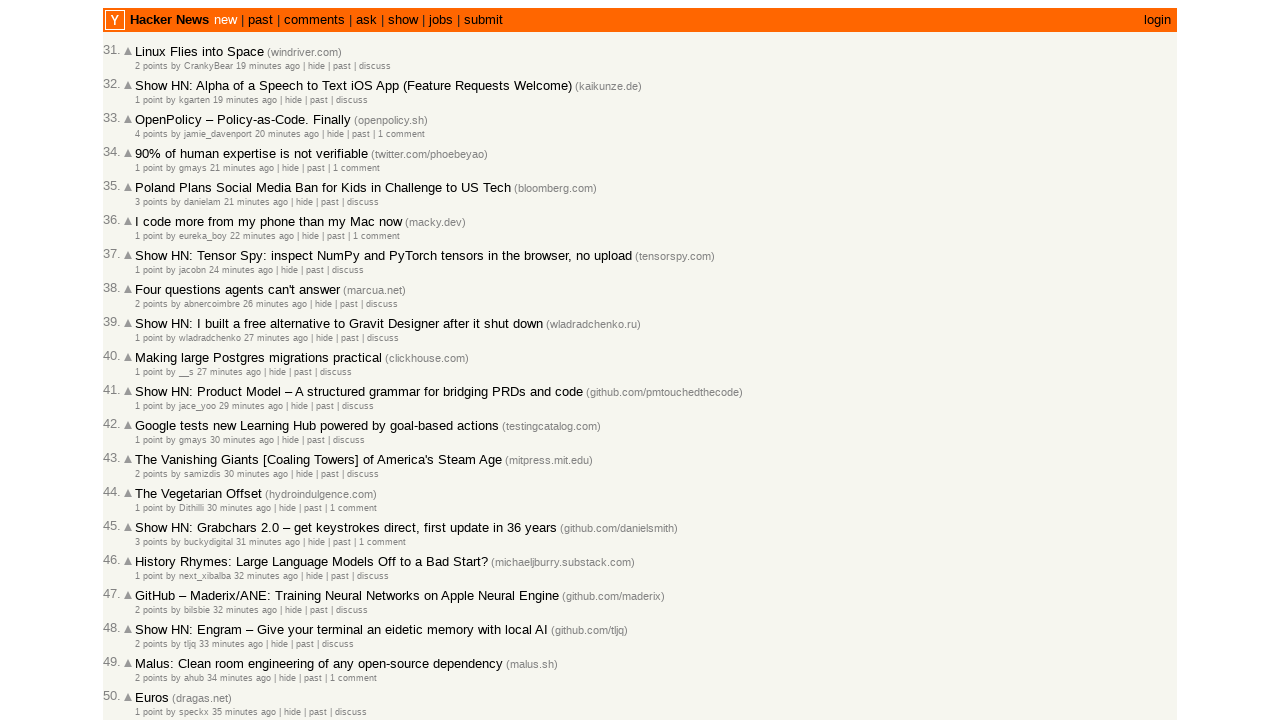

Extracted timestamp text: 3 points by mikece 40 minutes ago  | hide | past | discuss
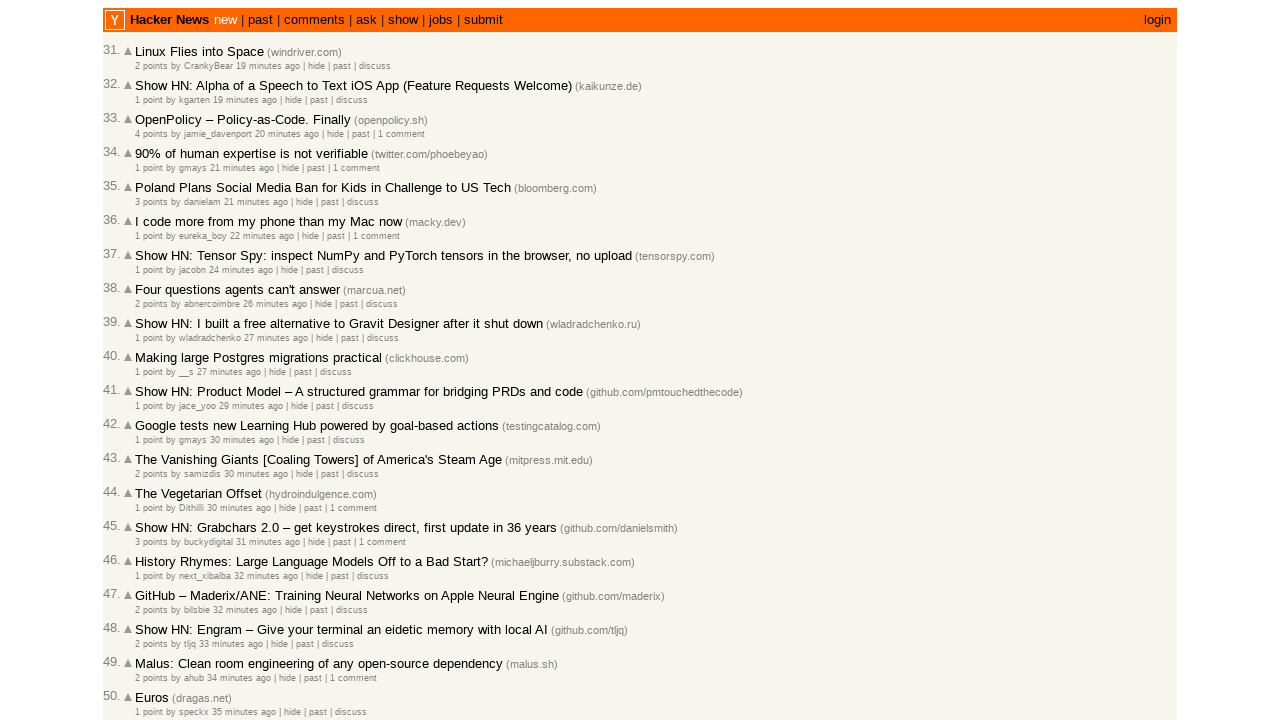

Parsed relative time to seconds: 2400
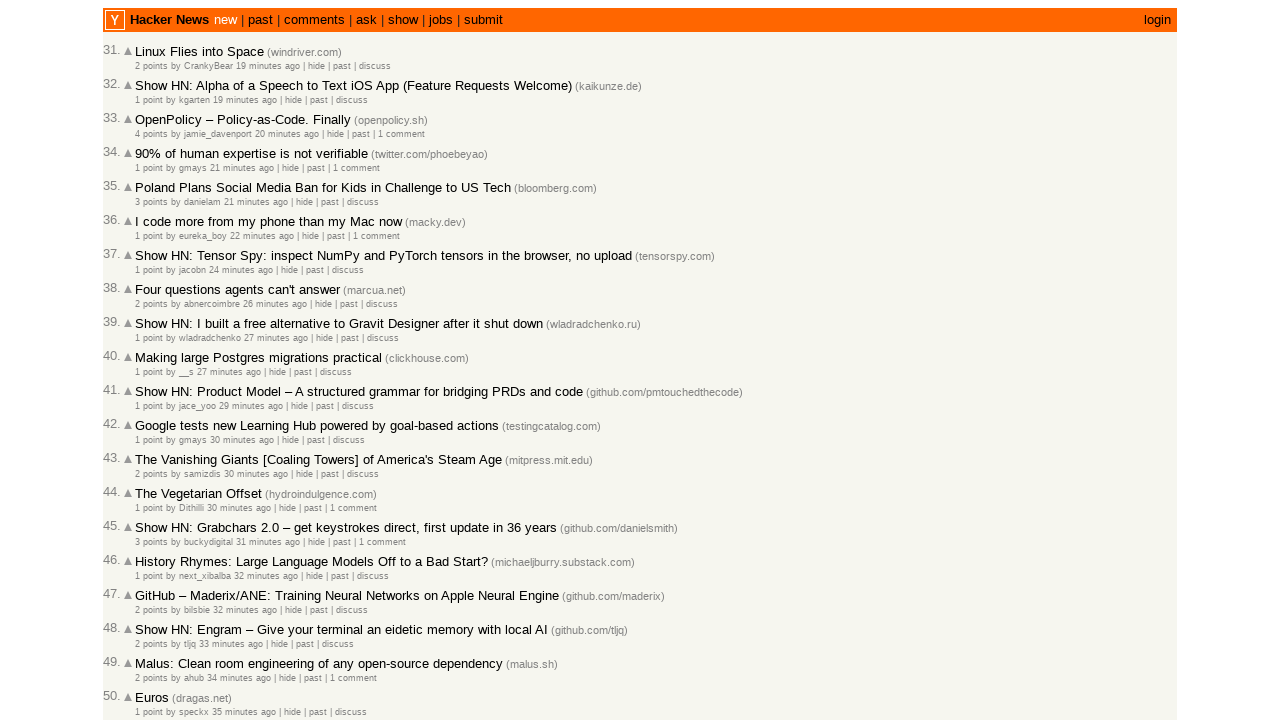

Verified post timestamp is in descending order (current: 2400, previous: 2400)
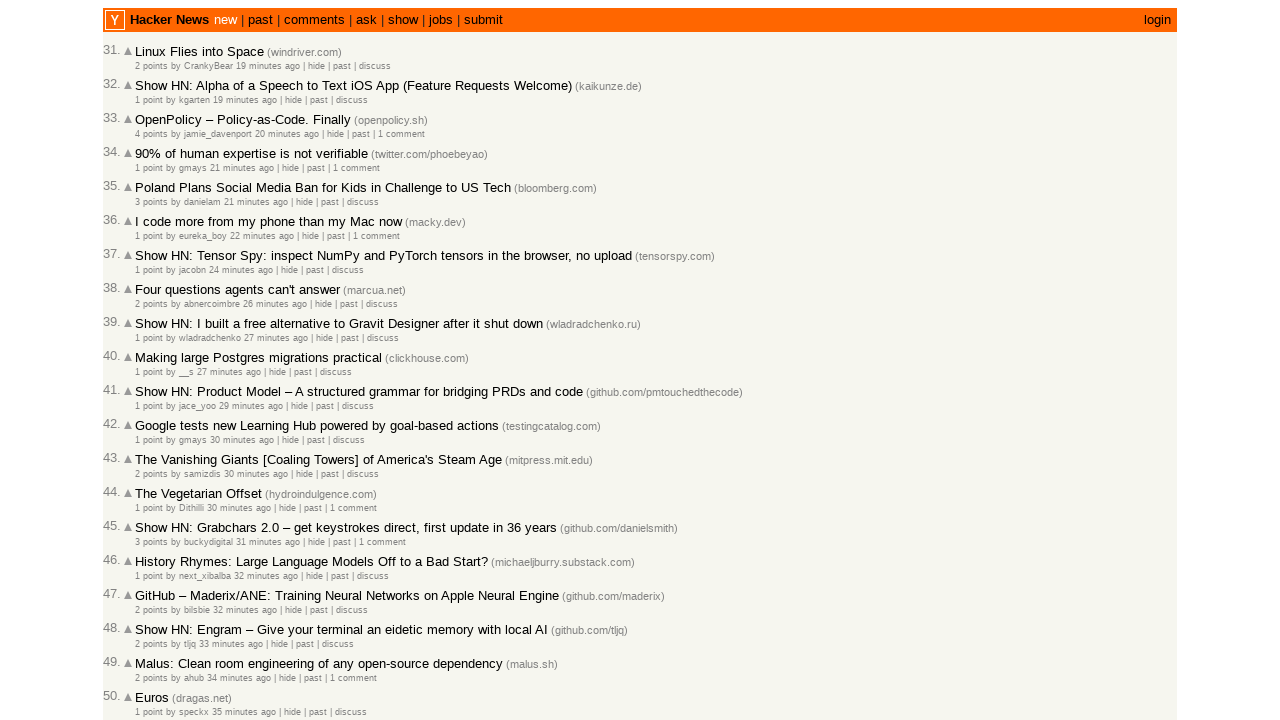

Located 'More' button to load next page
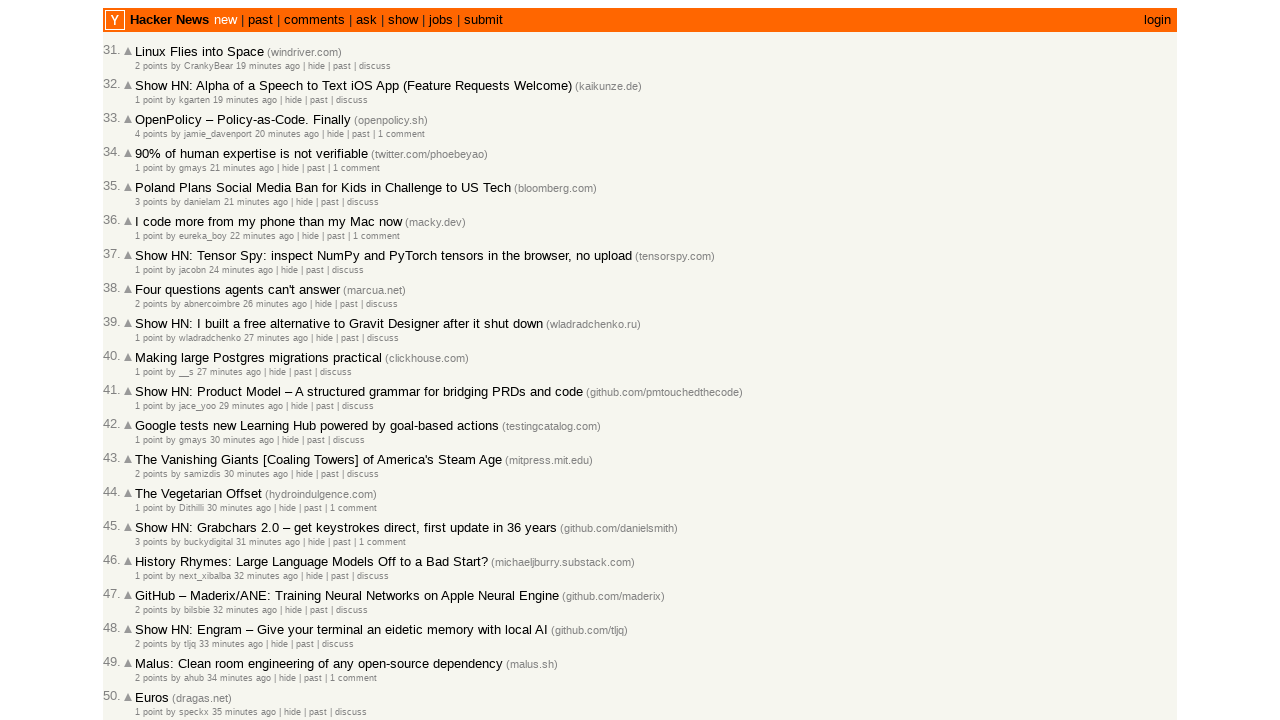

Clicked 'More' button to load next page of posts at (149, 616) on internal:role=link[name="More"s]
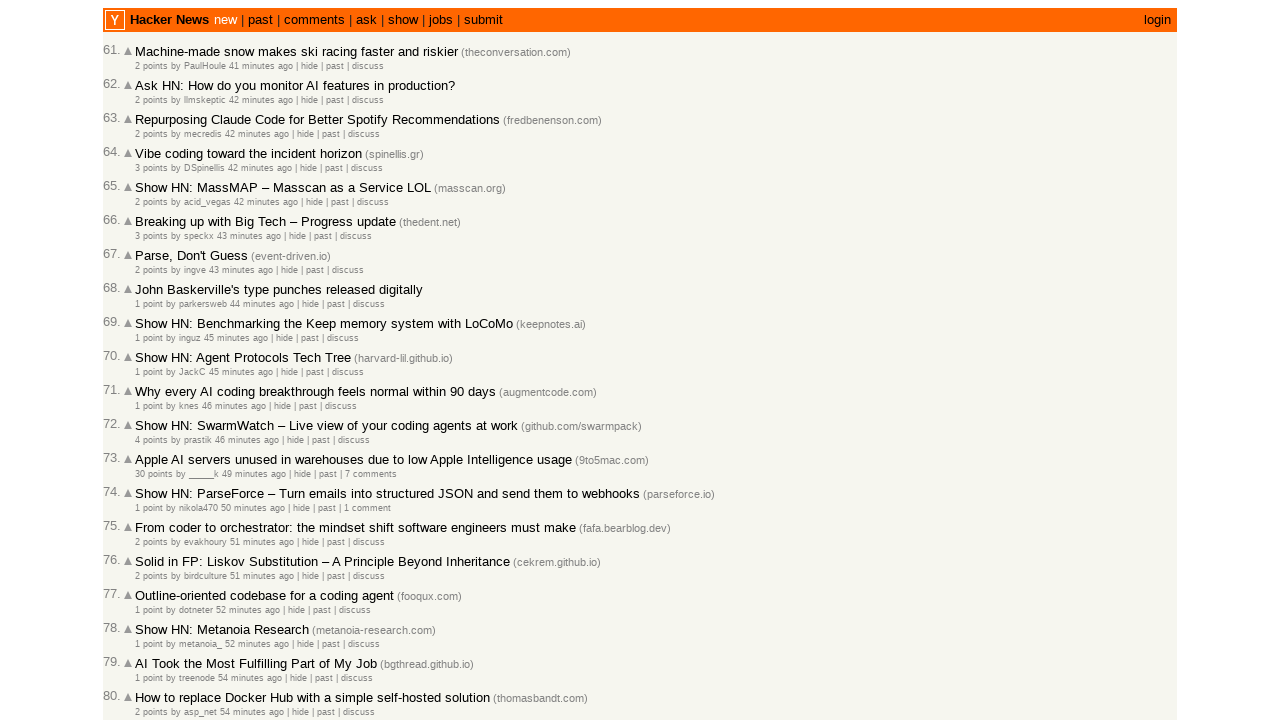

Waited for next page to load with updated URL
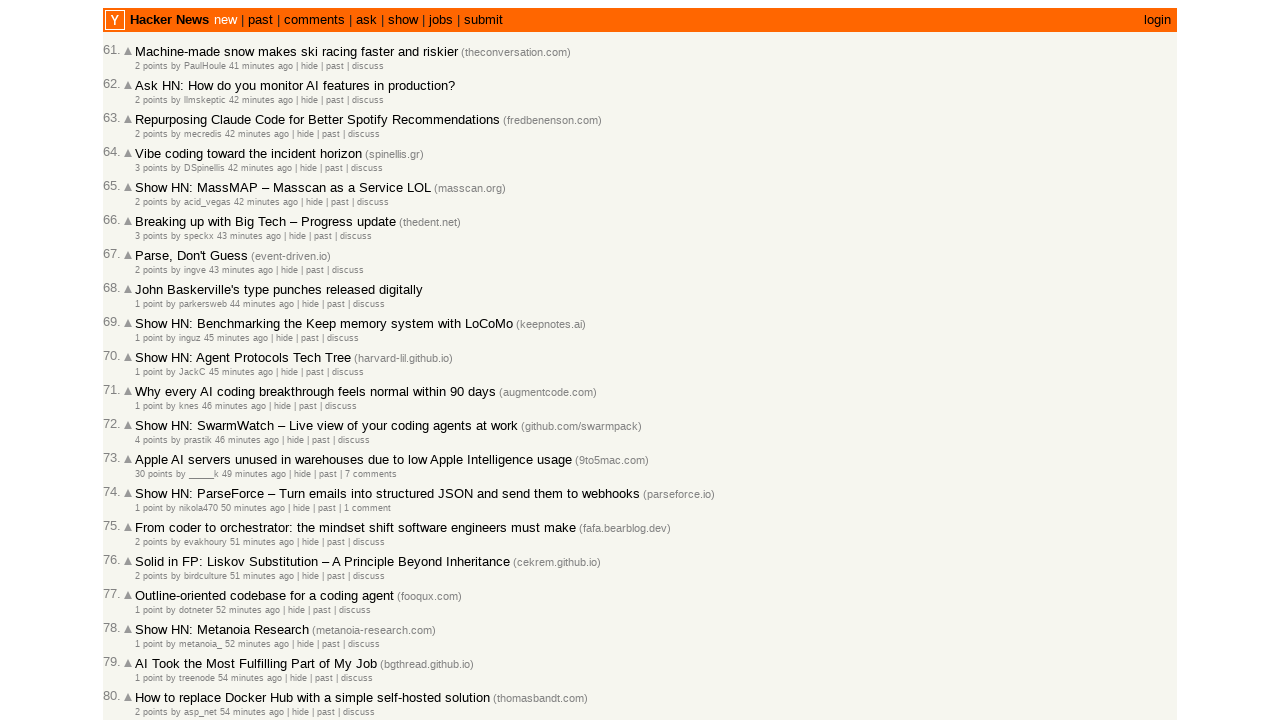

Retrieved all date cells with post metadata from current page
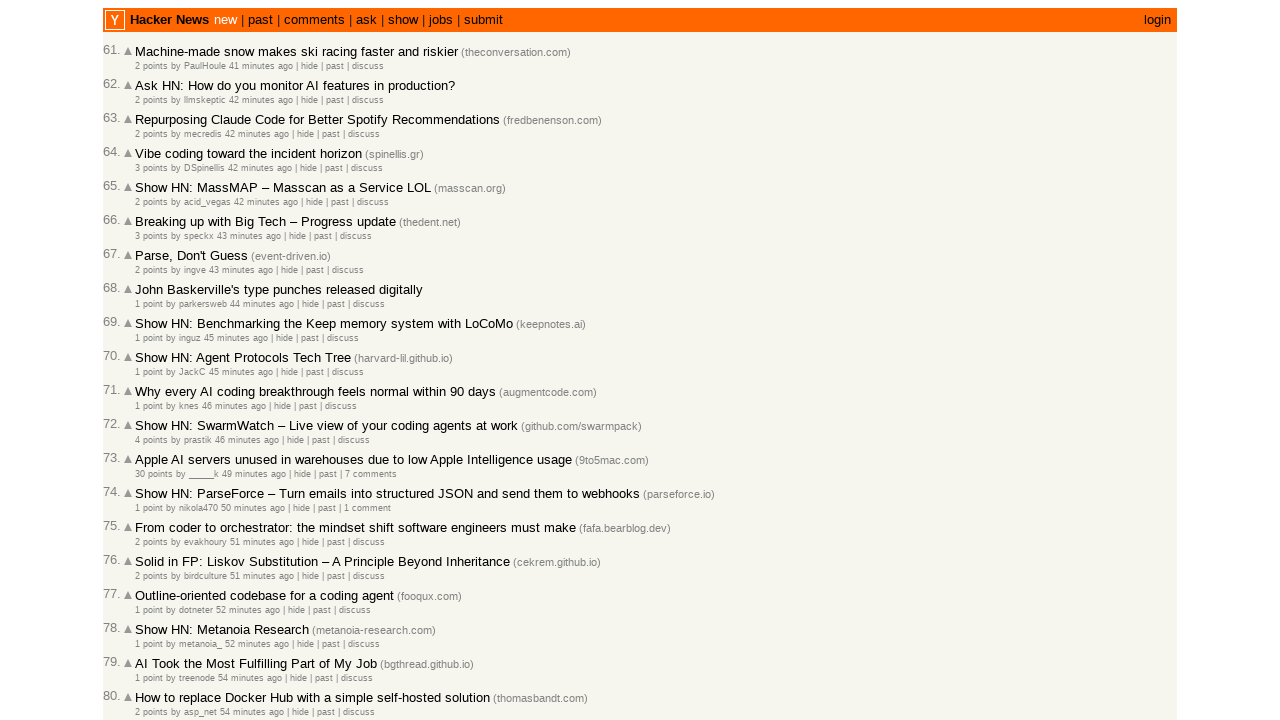

Extracted timestamp text: 2 points by PaulHoule 41 minutes ago  | hide | past | discuss
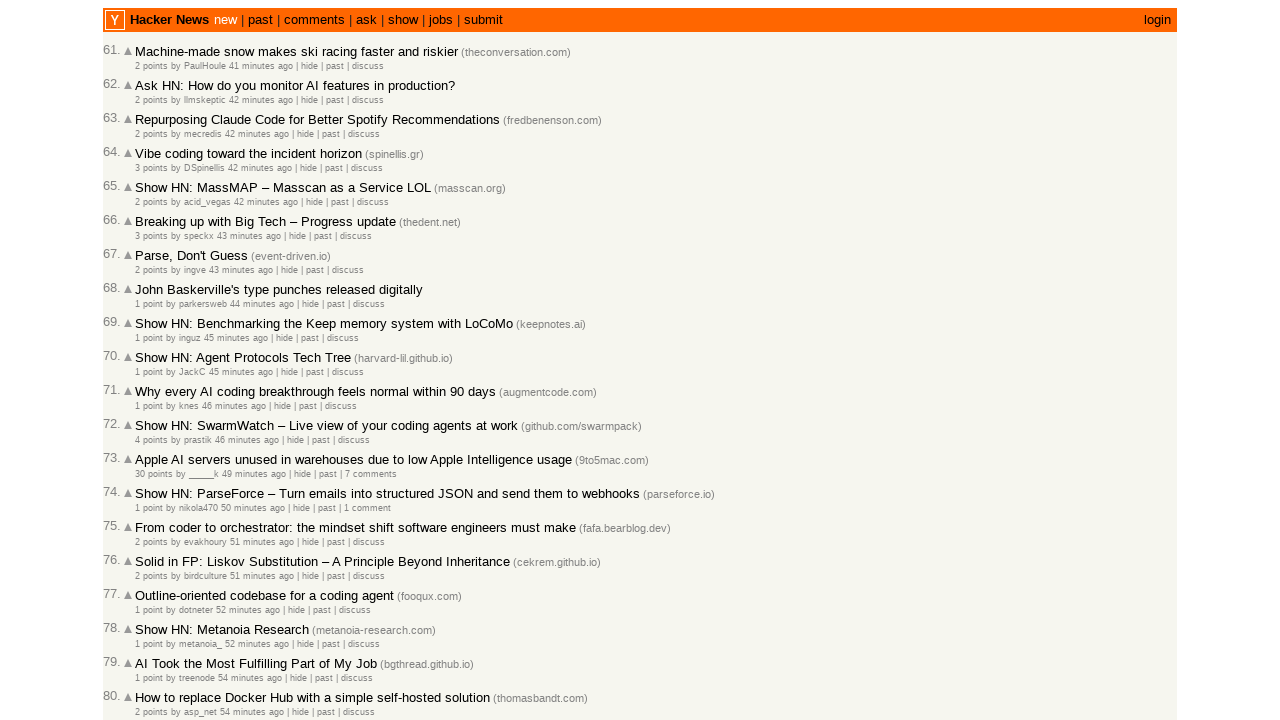

Parsed relative time to seconds: 2460
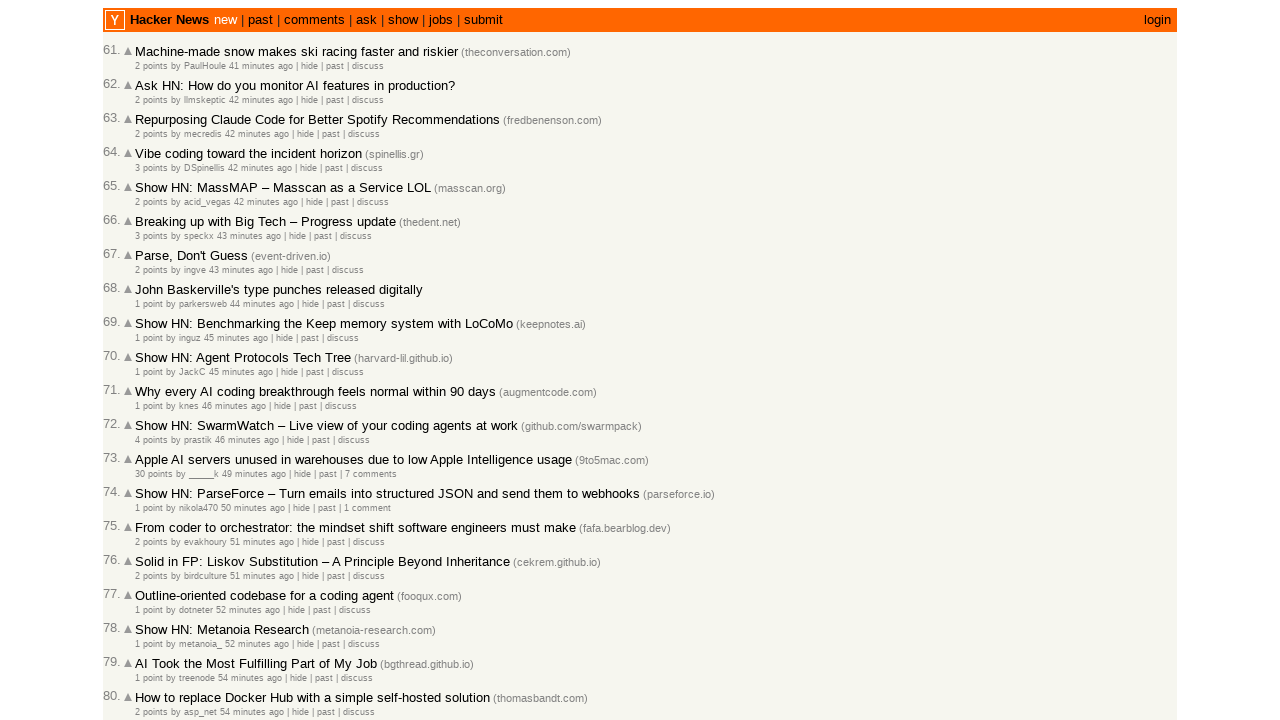

Verified post timestamp is in descending order (current: 2460, previous: 2400)
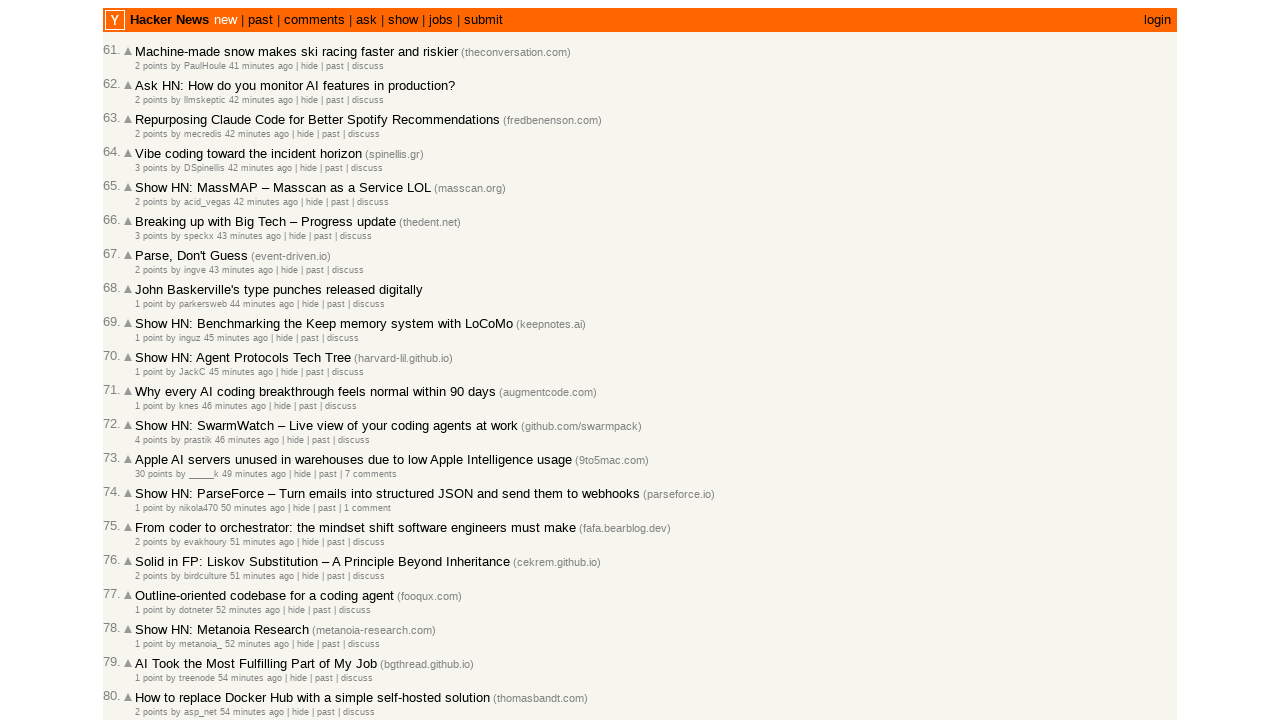

Extracted timestamp text: 2 points by llmskeptic 42 minutes ago  | hide | past | discuss
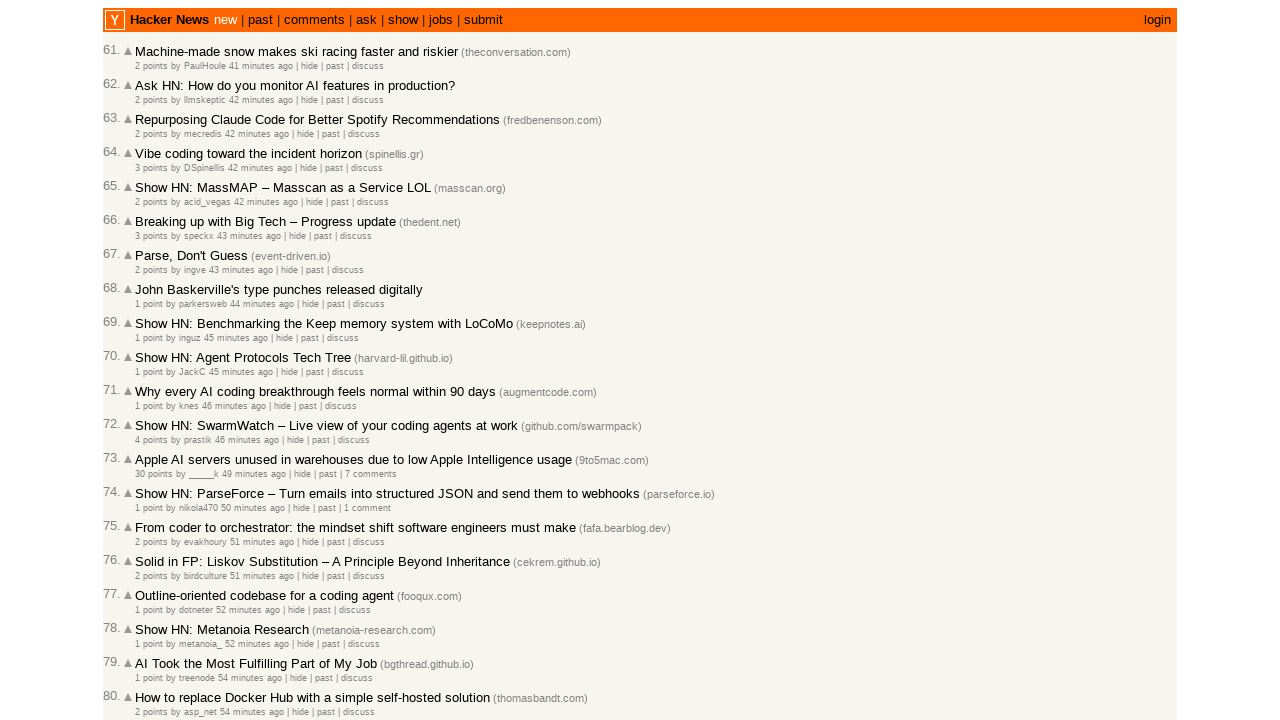

Parsed relative time to seconds: 2520
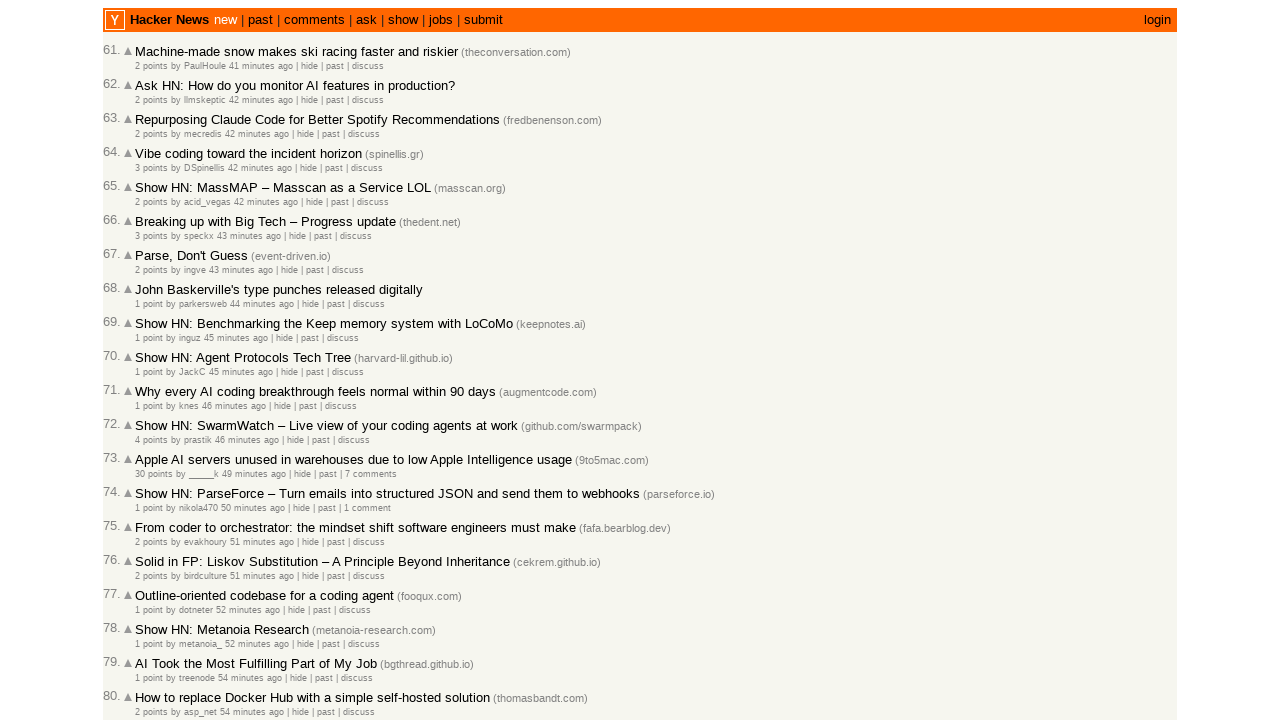

Verified post timestamp is in descending order (current: 2520, previous: 2460)
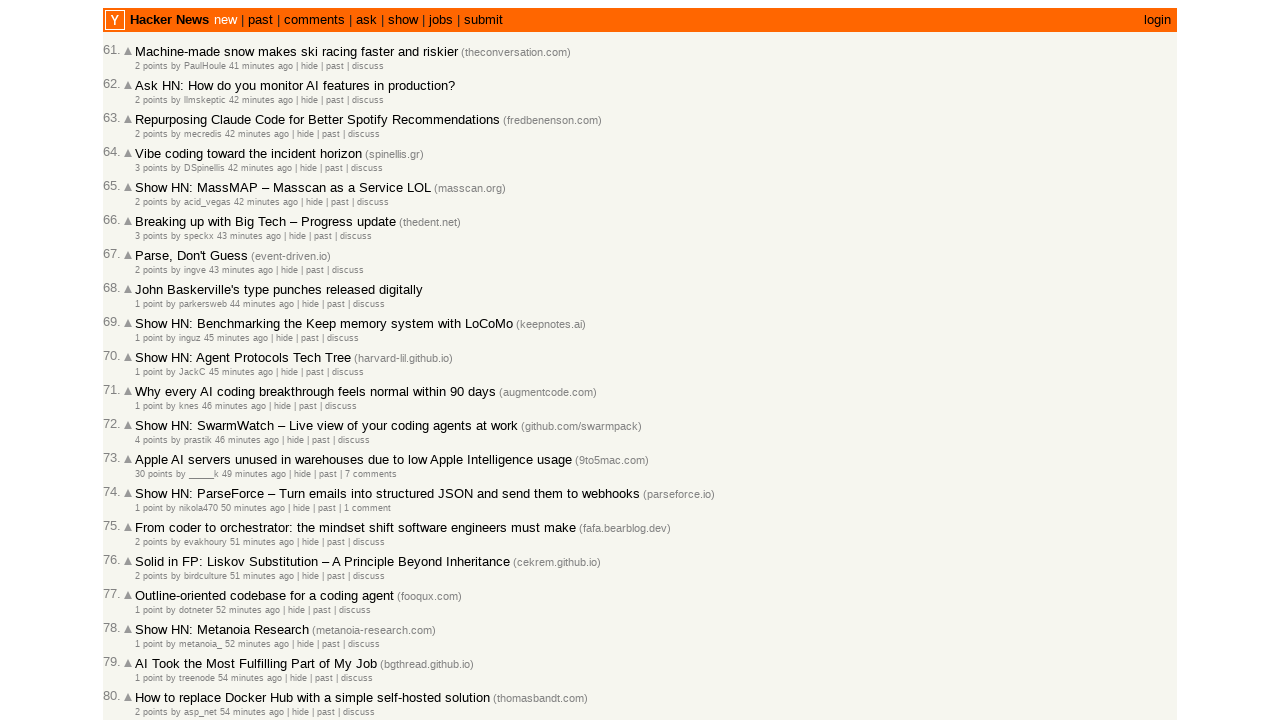

Extracted timestamp text: 2 points by mecredis 42 minutes ago  | hide | past | discuss
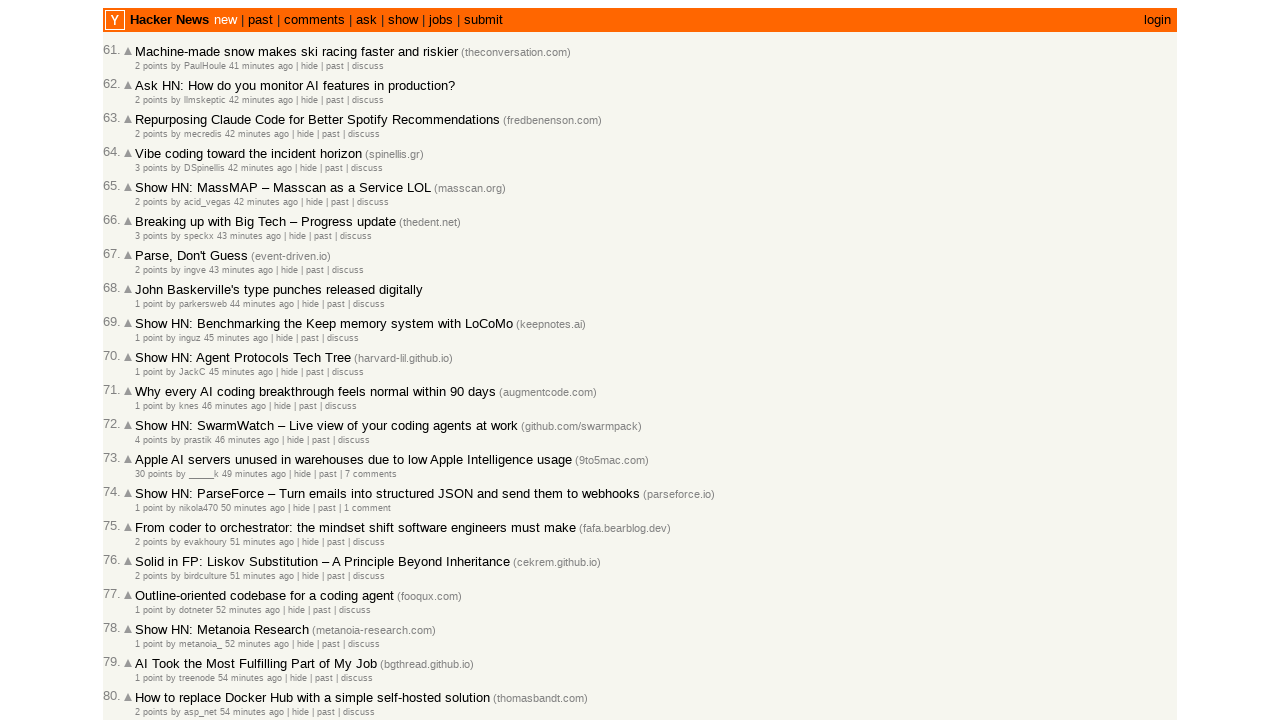

Parsed relative time to seconds: 2520
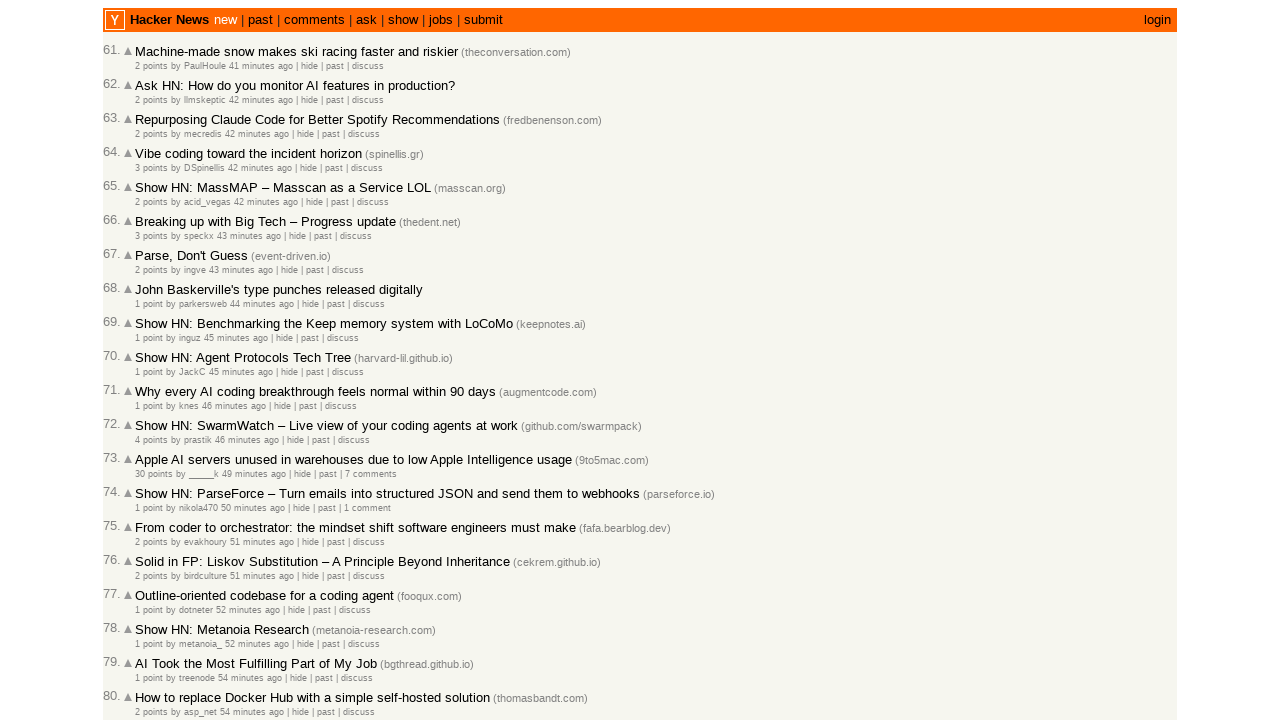

Verified post timestamp is in descending order (current: 2520, previous: 2520)
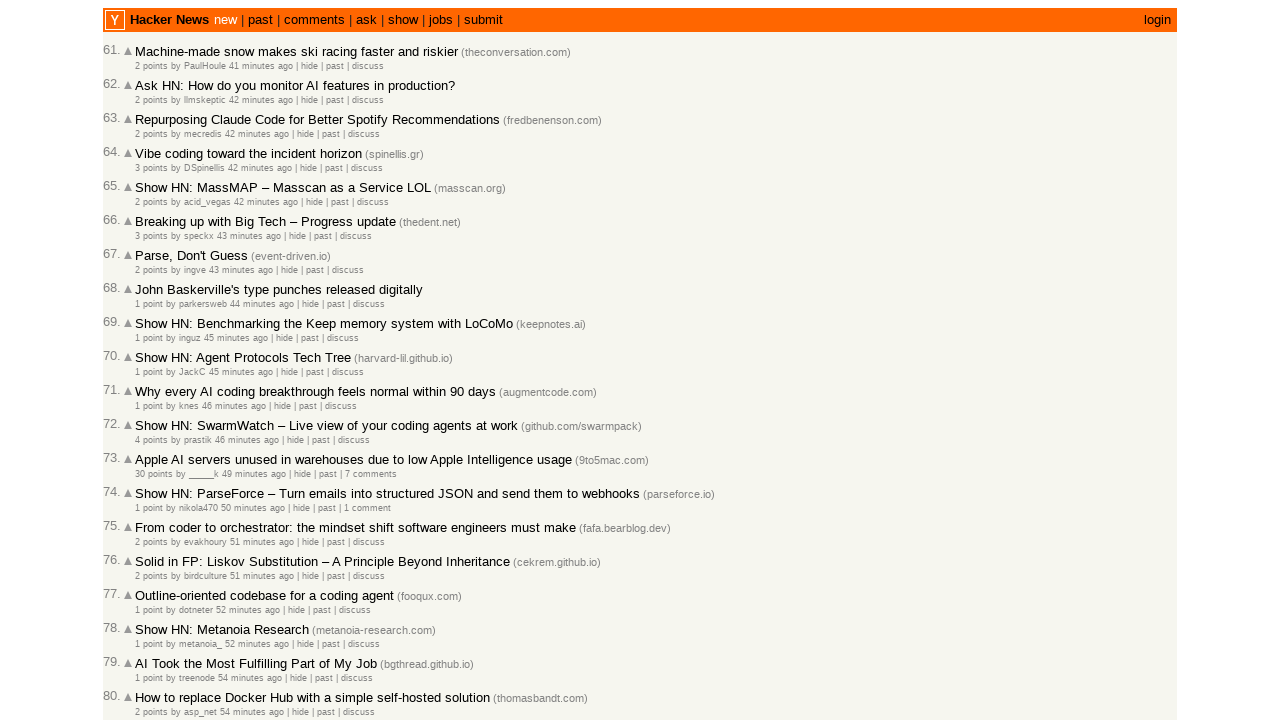

Extracted timestamp text: 3 points by DSpinellis 42 minutes ago  | hide | past | discuss
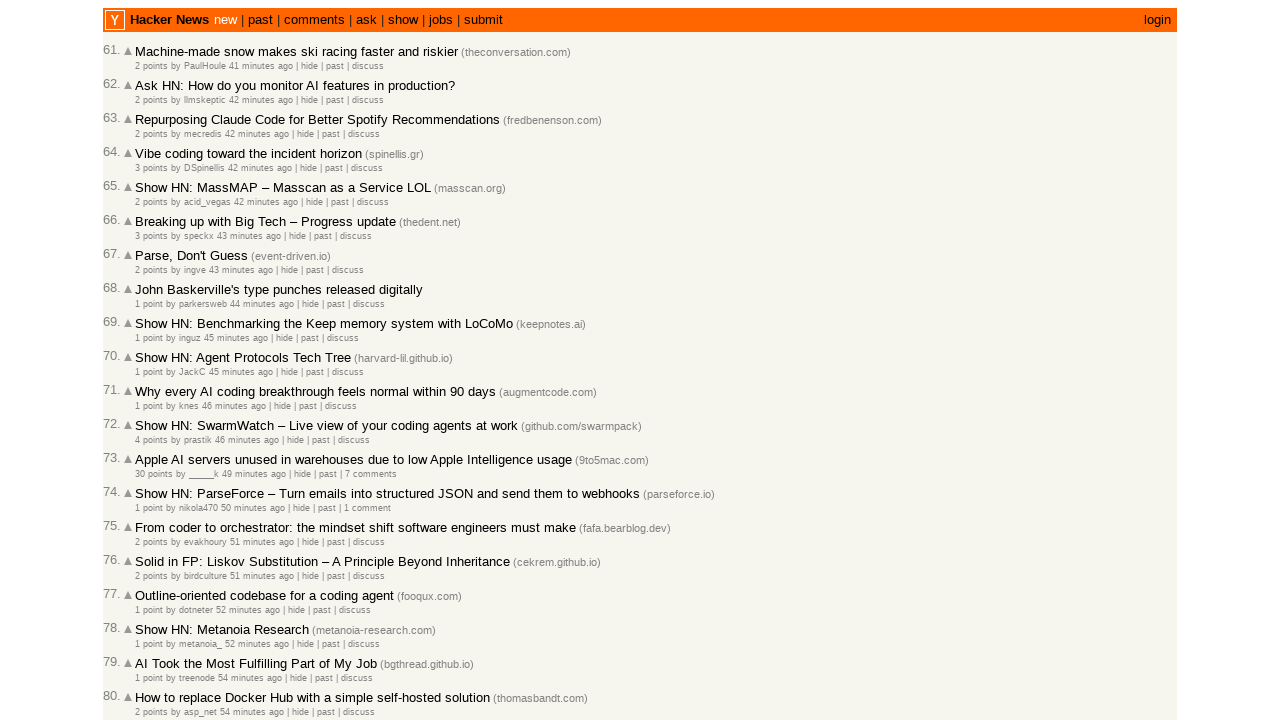

Parsed relative time to seconds: 2520
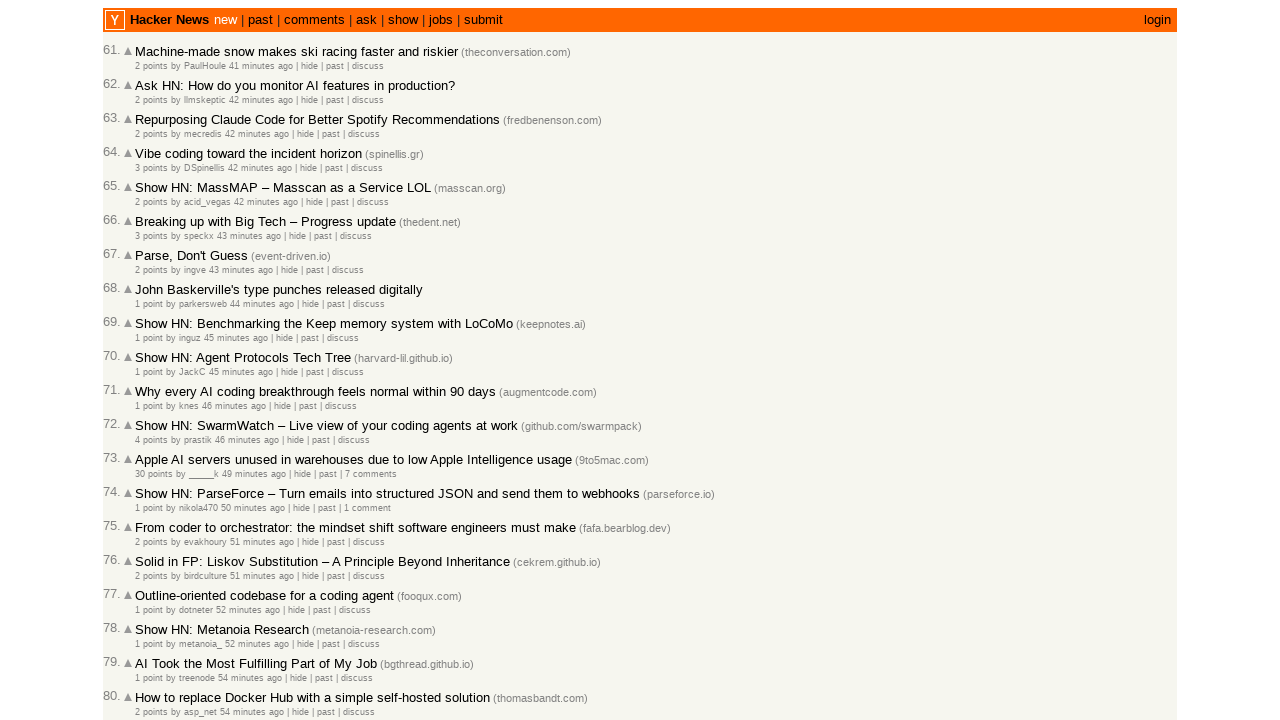

Verified post timestamp is in descending order (current: 2520, previous: 2520)
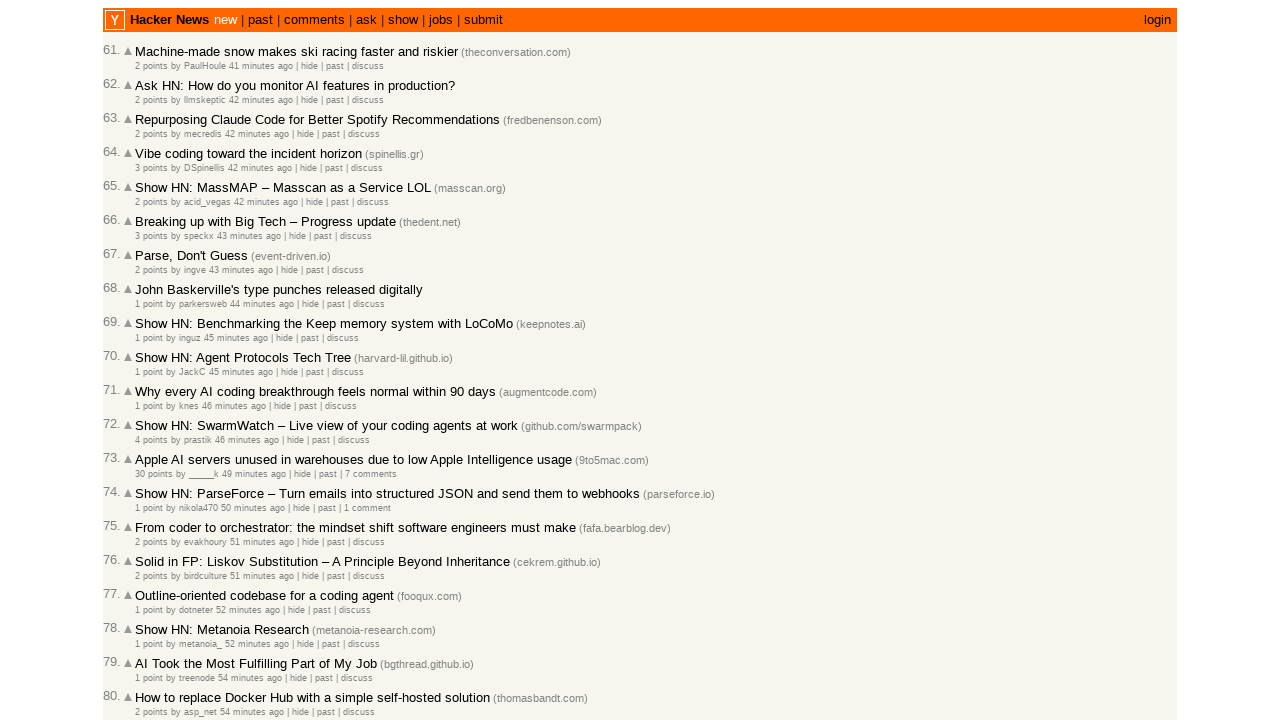

Extracted timestamp text: 2 points by acid_vegas 42 minutes ago  | hide | past | discuss
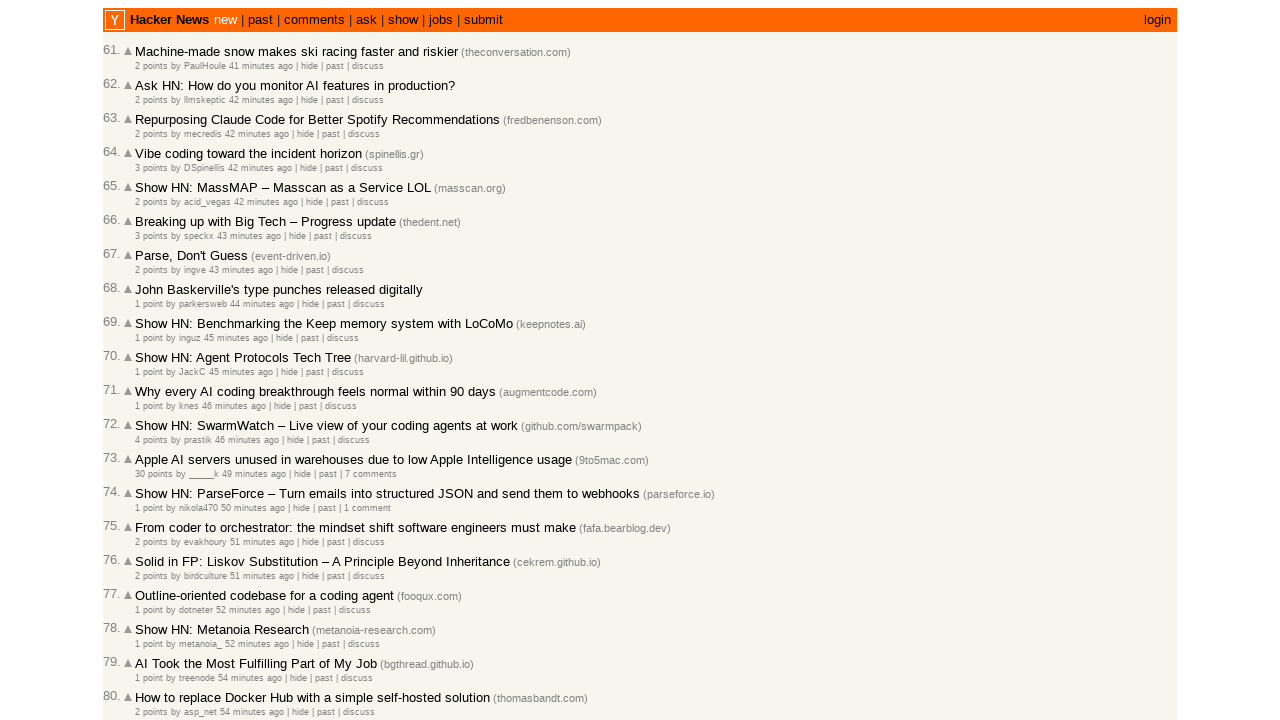

Parsed relative time to seconds: 2520
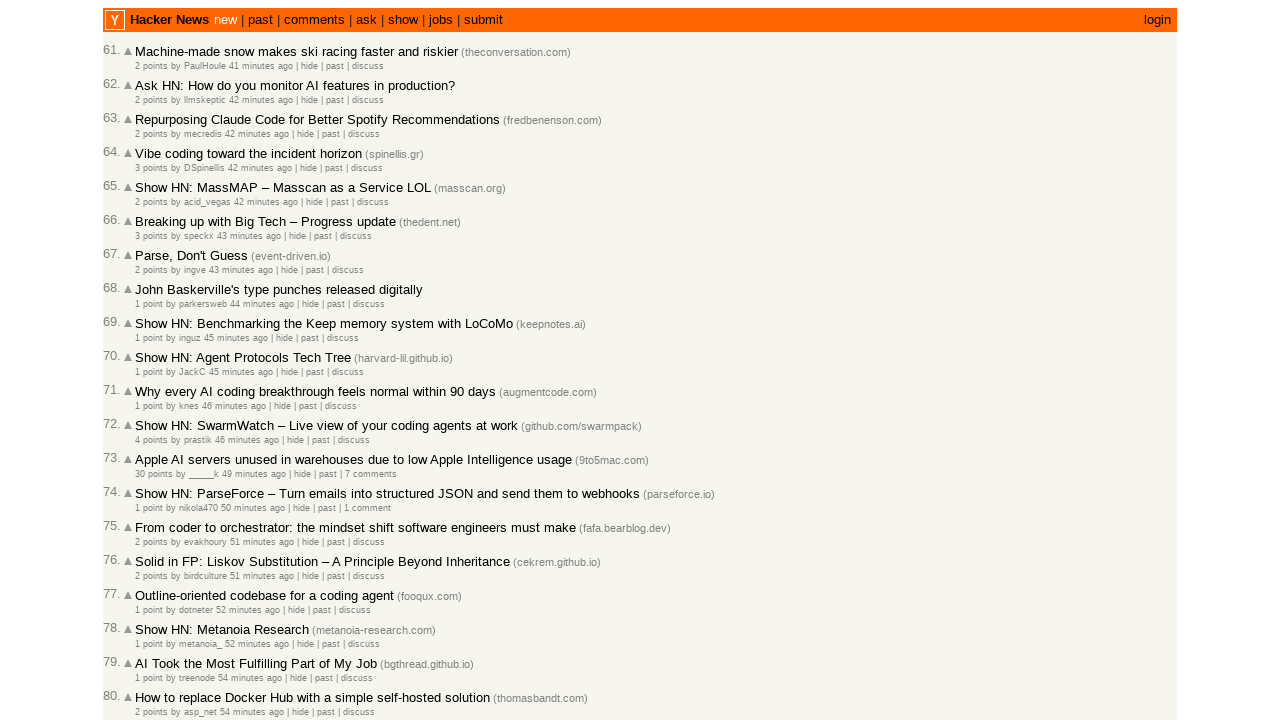

Verified post timestamp is in descending order (current: 2520, previous: 2520)
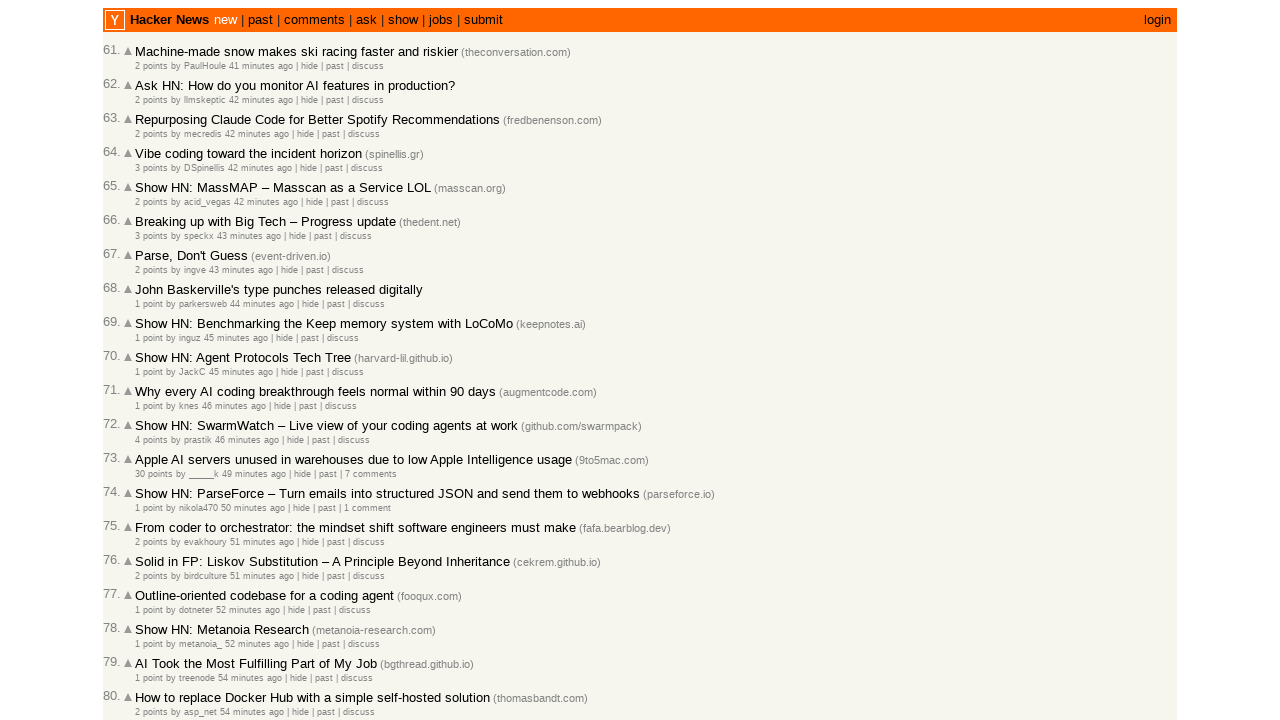

Extracted timestamp text: 3 points by speckx 43 minutes ago  | hide | past | discuss
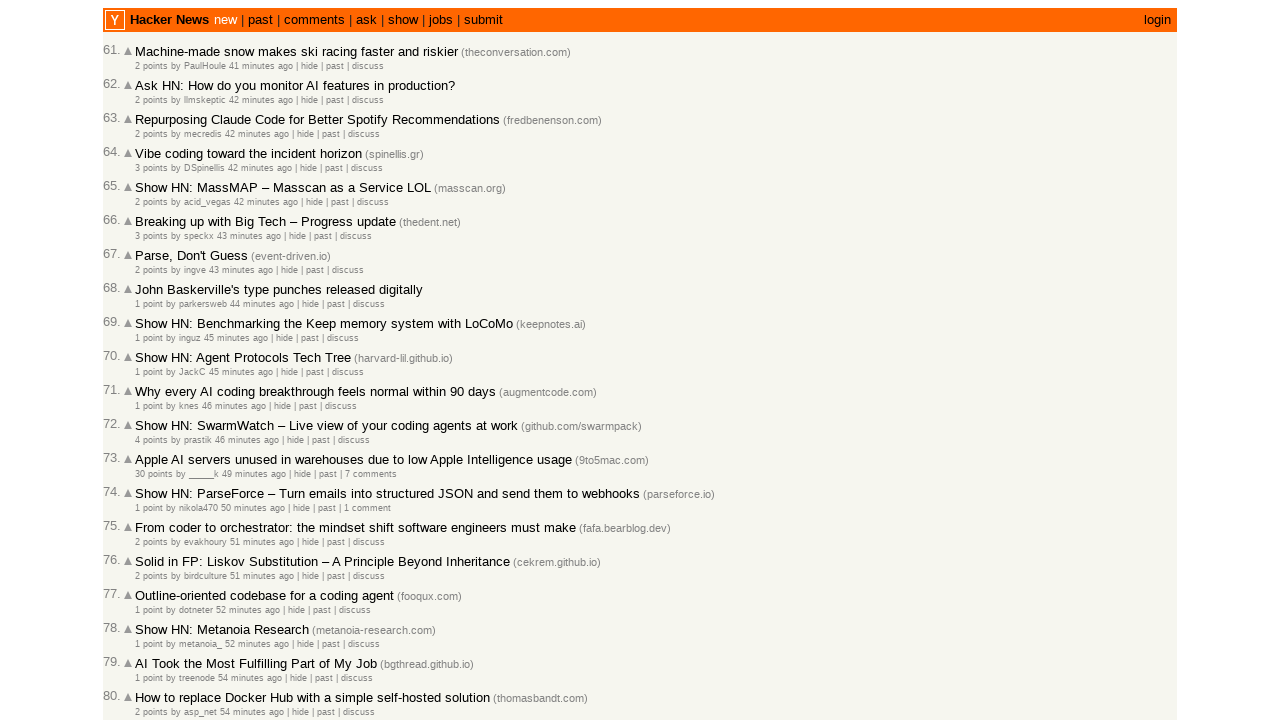

Parsed relative time to seconds: 2580
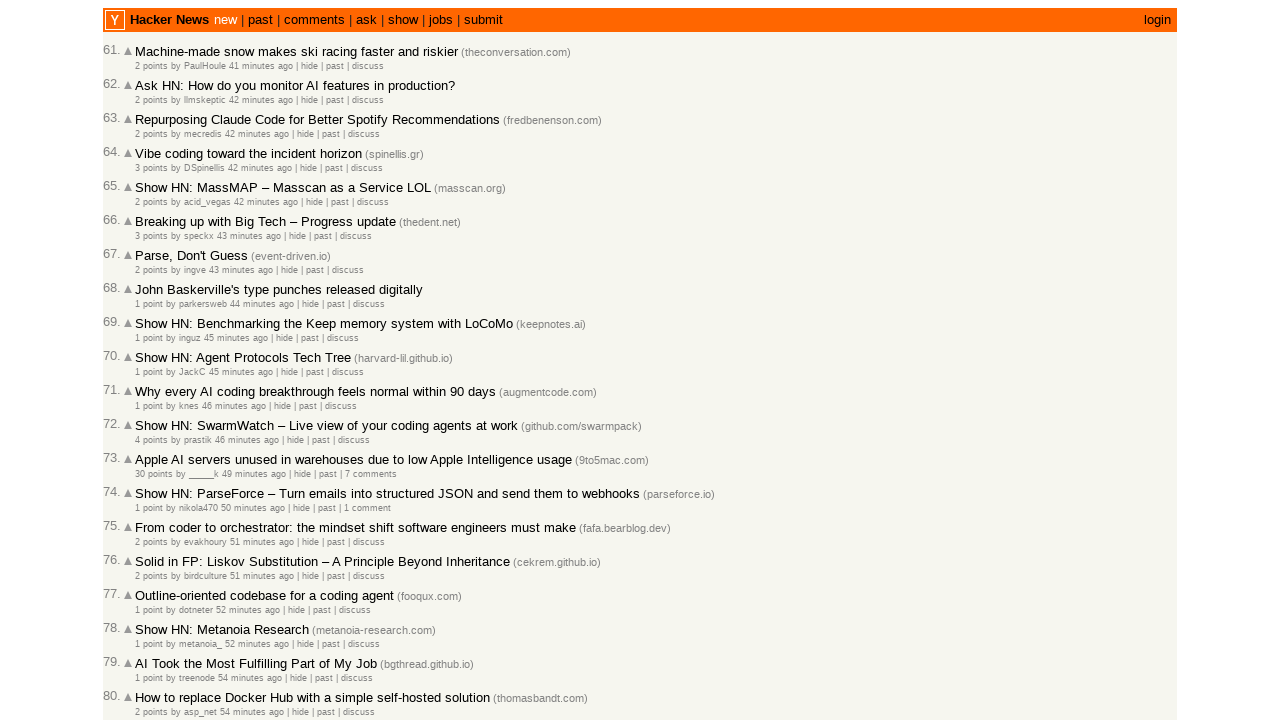

Verified post timestamp is in descending order (current: 2580, previous: 2520)
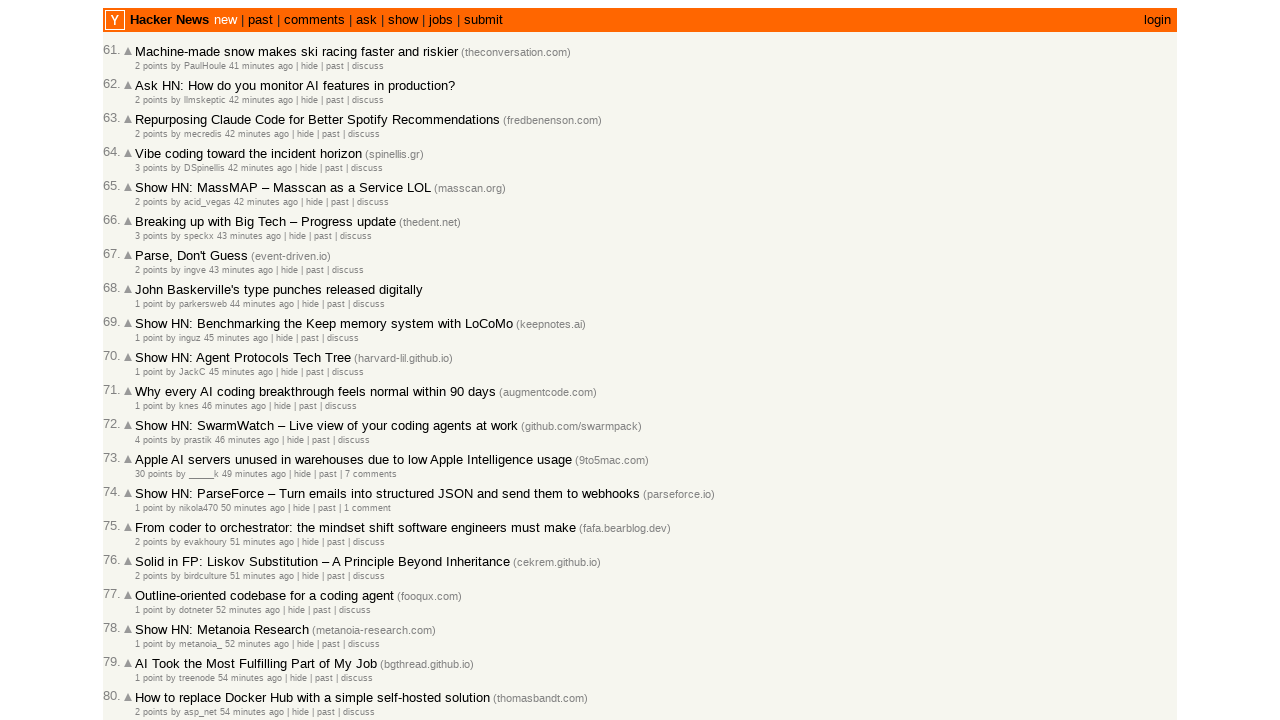

Extracted timestamp text: 2 points by ingve 43 minutes ago  | hide | past | discuss
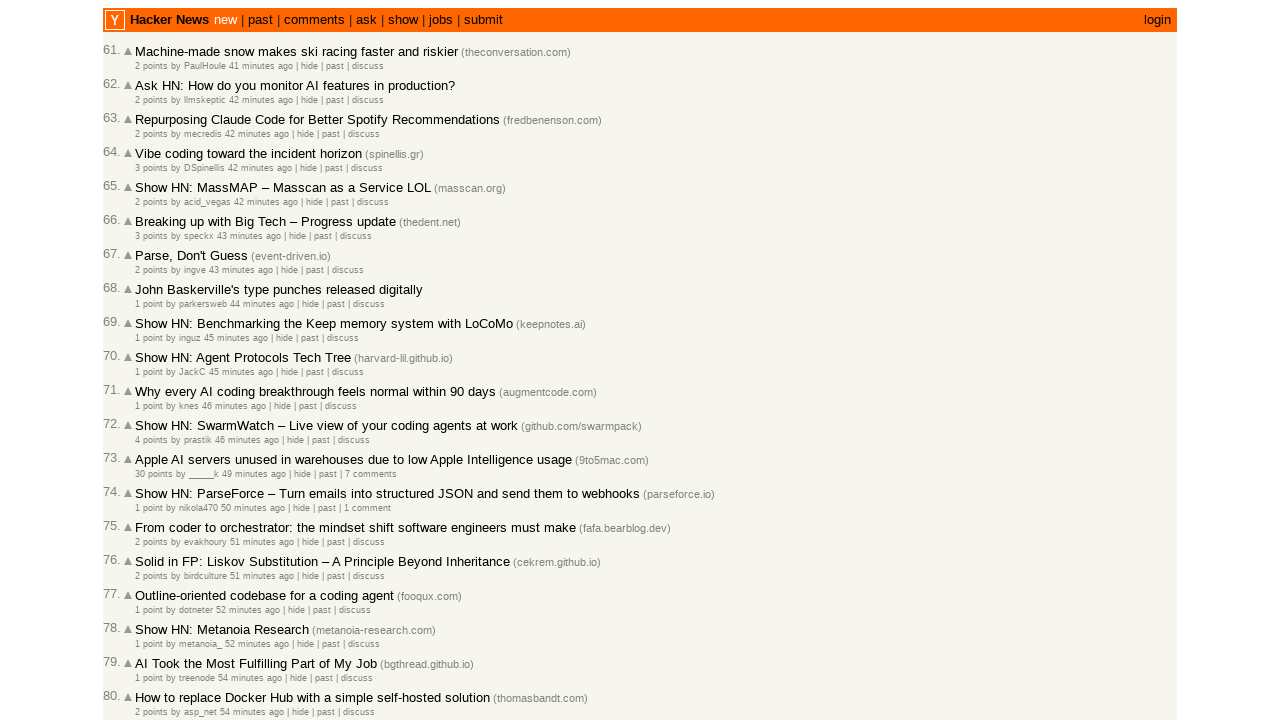

Parsed relative time to seconds: 2580
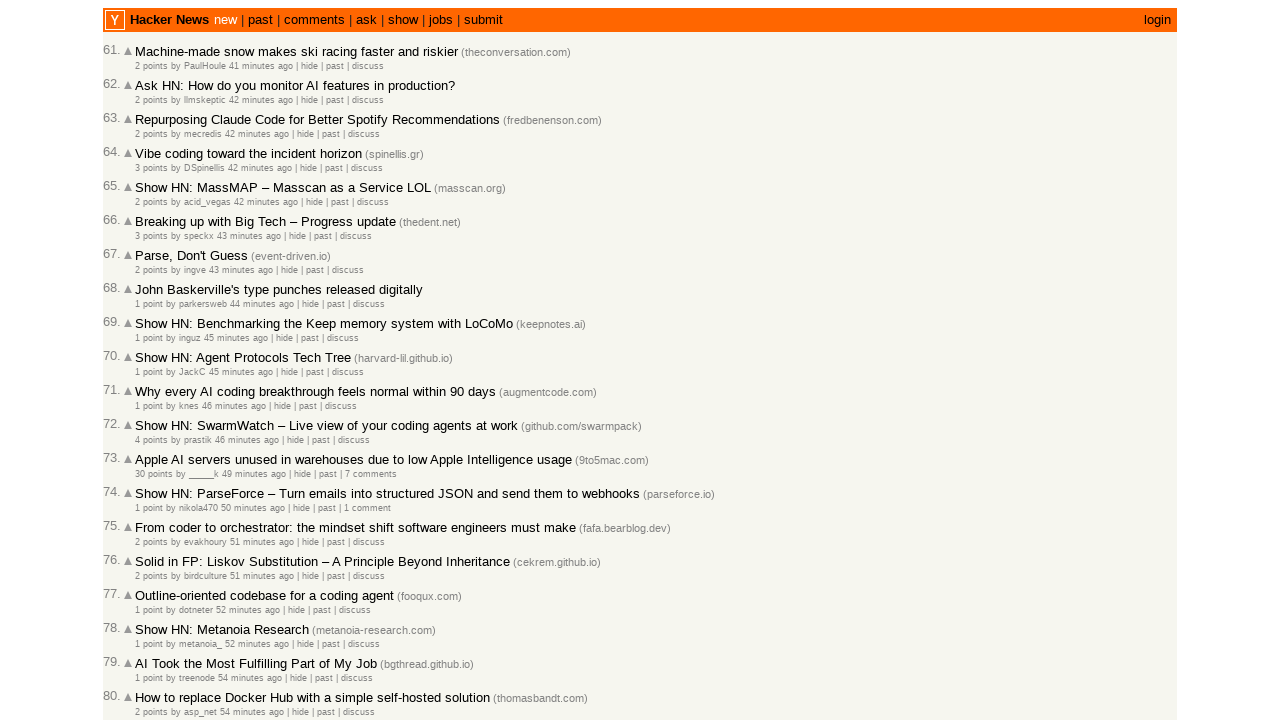

Verified post timestamp is in descending order (current: 2580, previous: 2580)
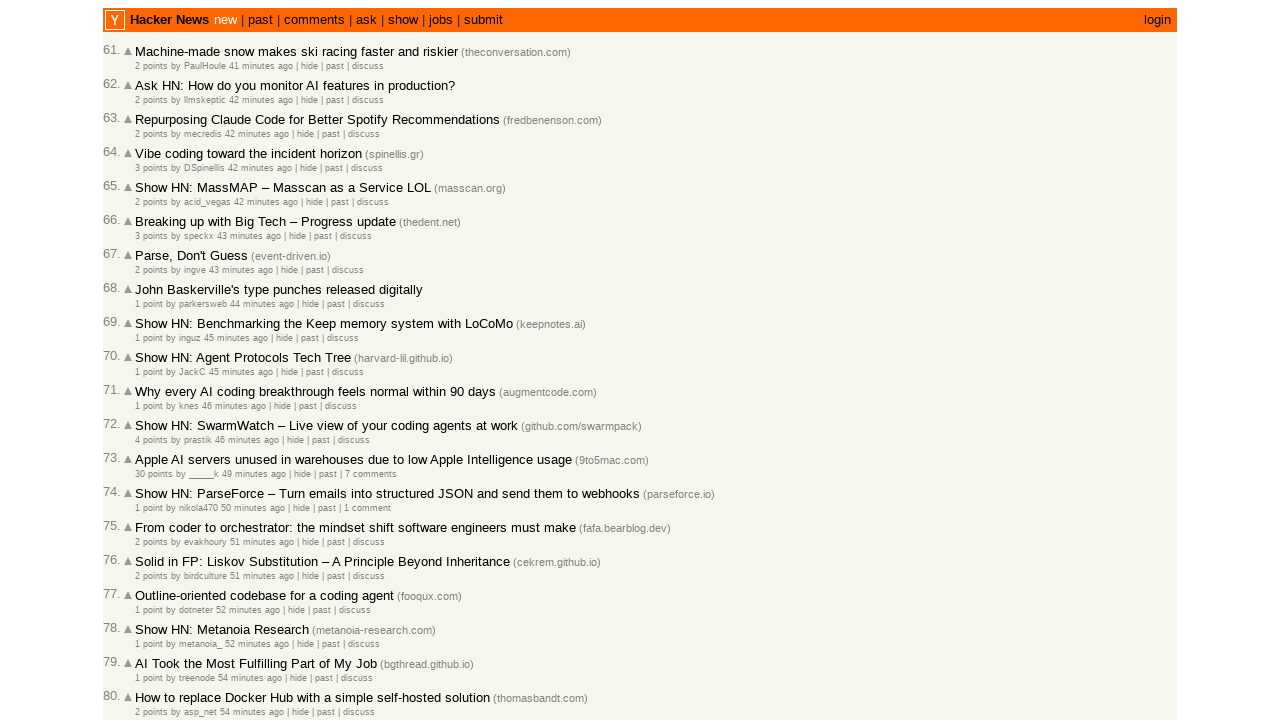

Extracted timestamp text: 1 point by parkersweb 44 minutes ago  | hide | past | discuss
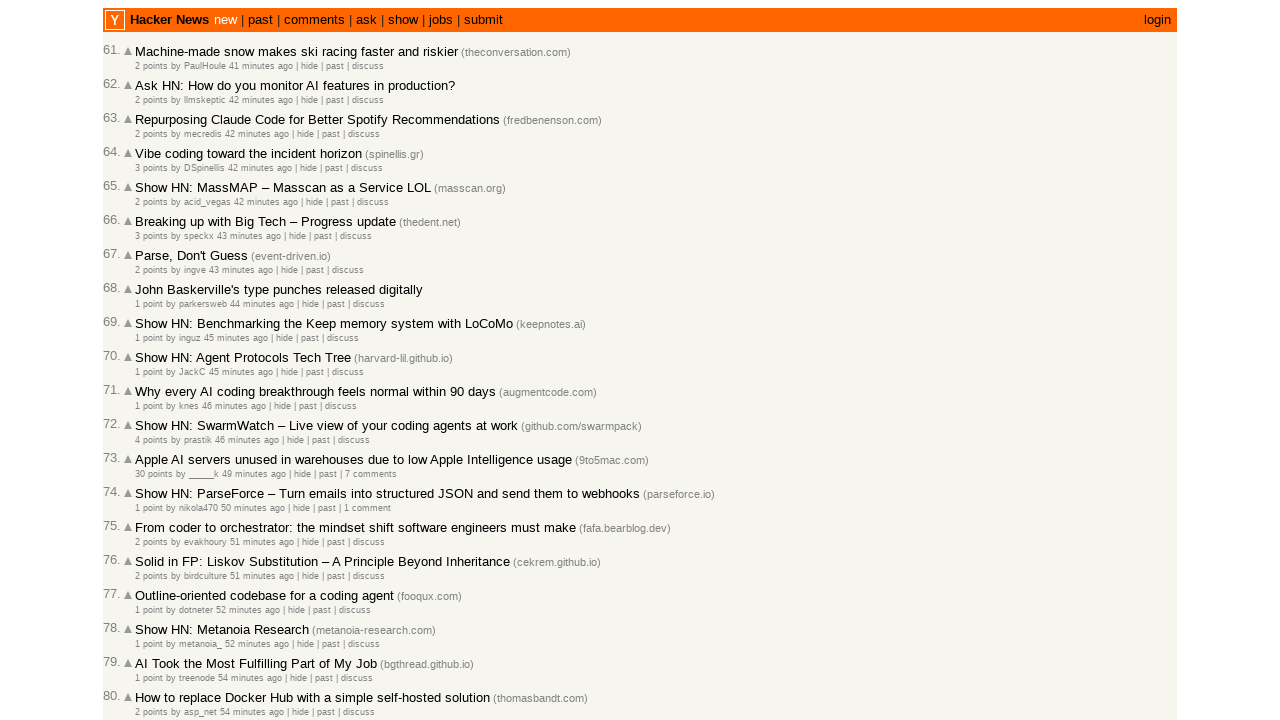

Parsed relative time to seconds: 2640
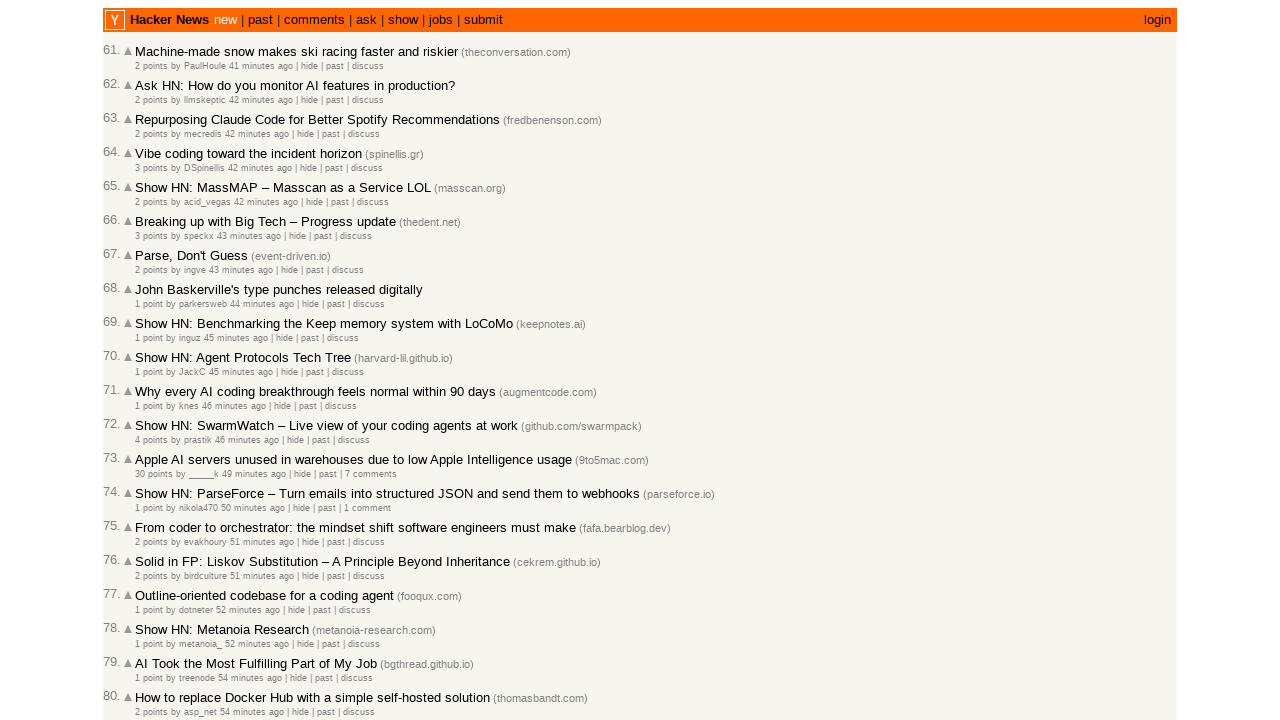

Verified post timestamp is in descending order (current: 2640, previous: 2580)
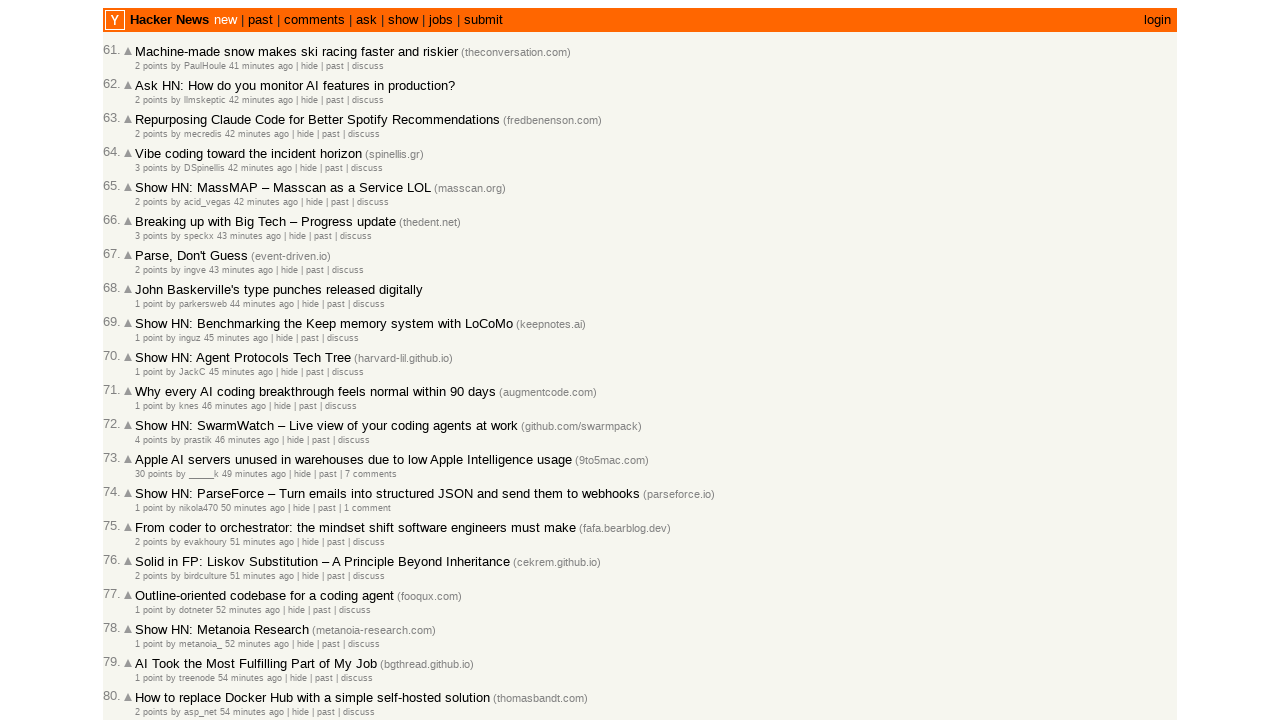

Extracted timestamp text: 1 point by inguz 45 minutes ago  | hide | past | discuss
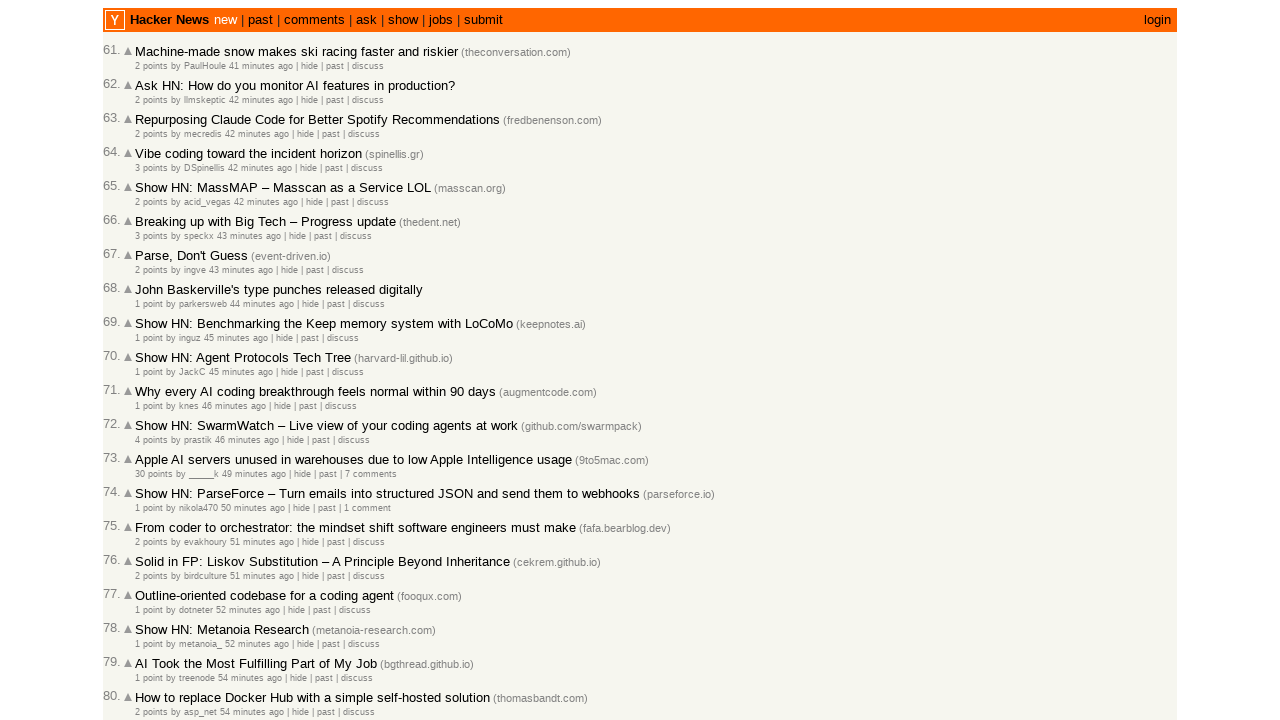

Parsed relative time to seconds: 2700
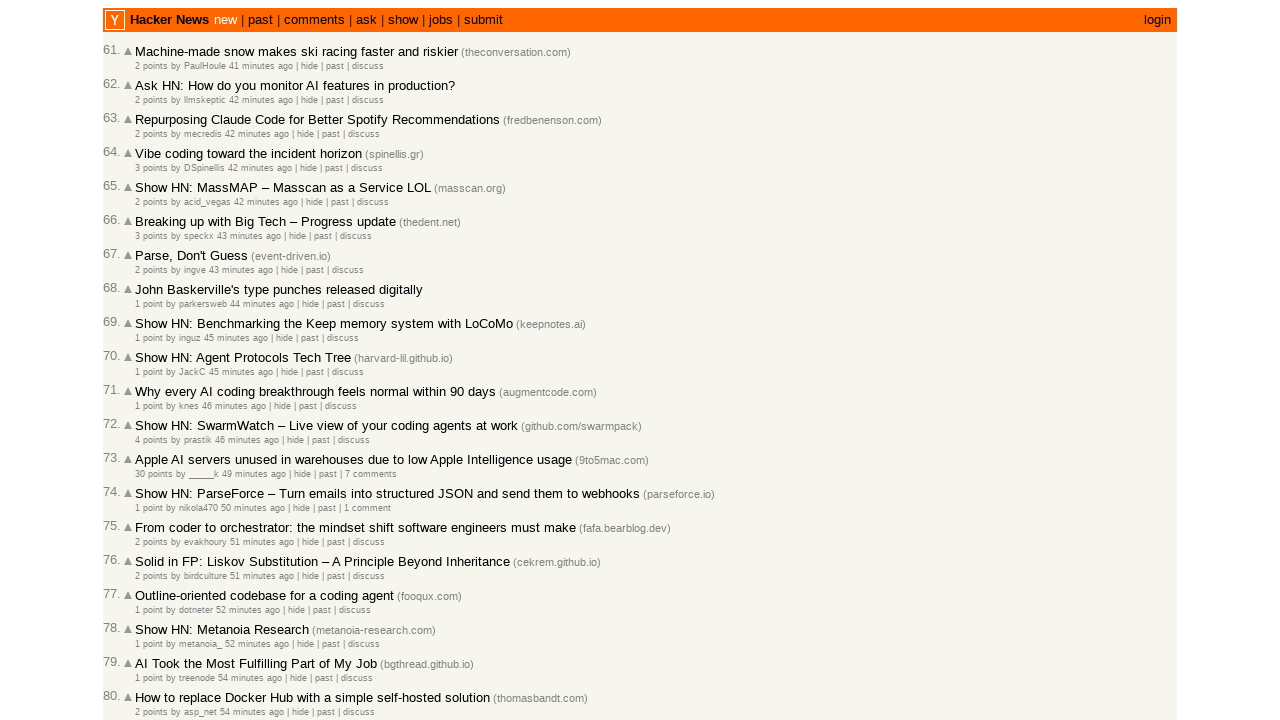

Verified post timestamp is in descending order (current: 2700, previous: 2640)
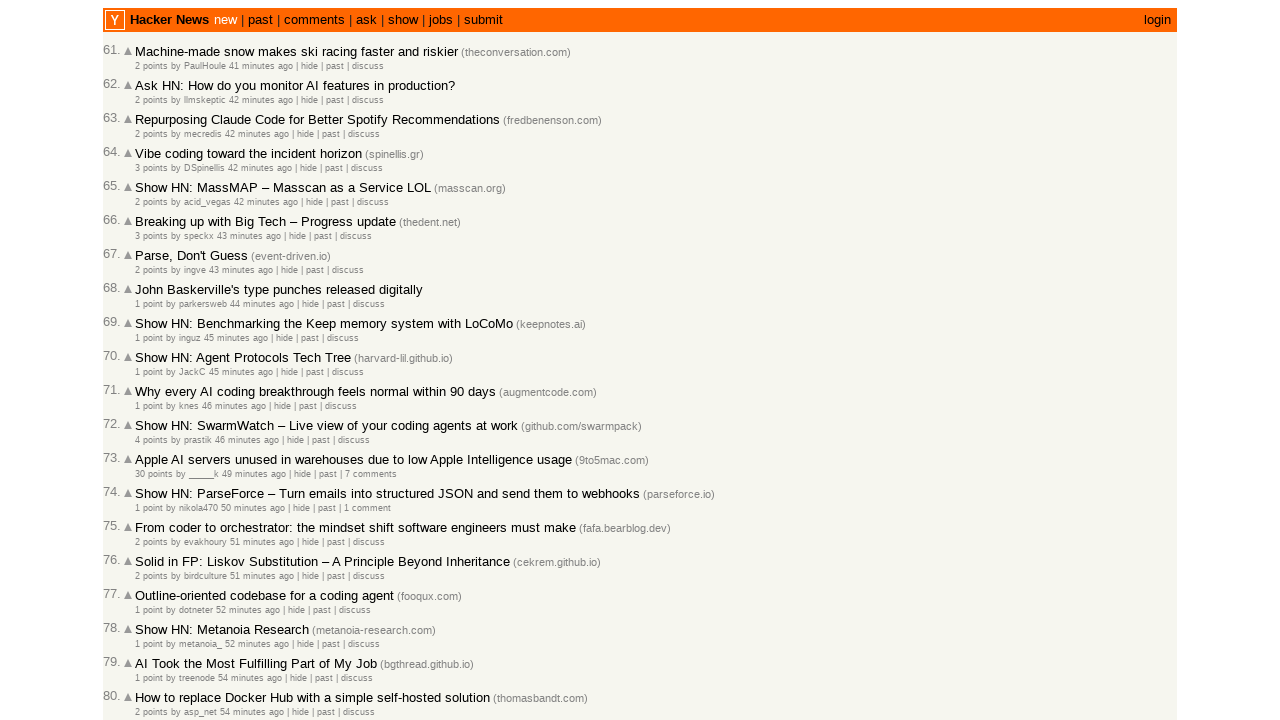

Extracted timestamp text: 1 point by JackC 45 minutes ago  | hide | past | discuss
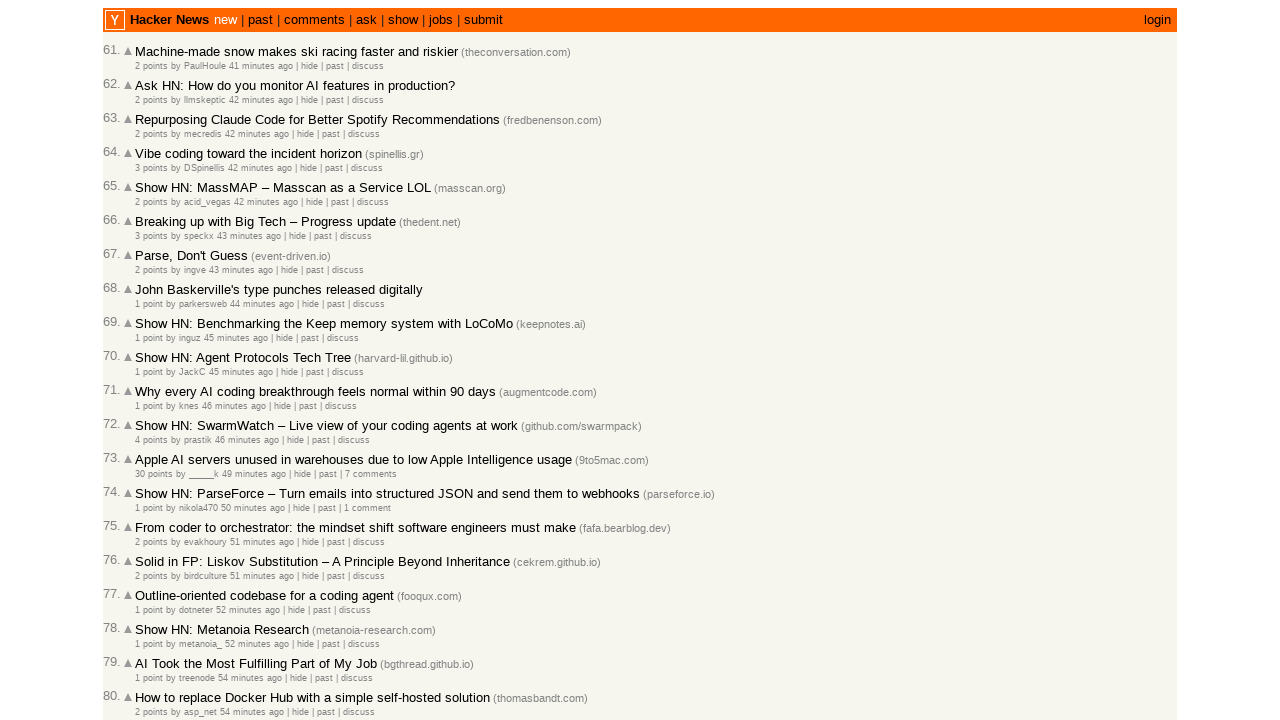

Parsed relative time to seconds: 2700
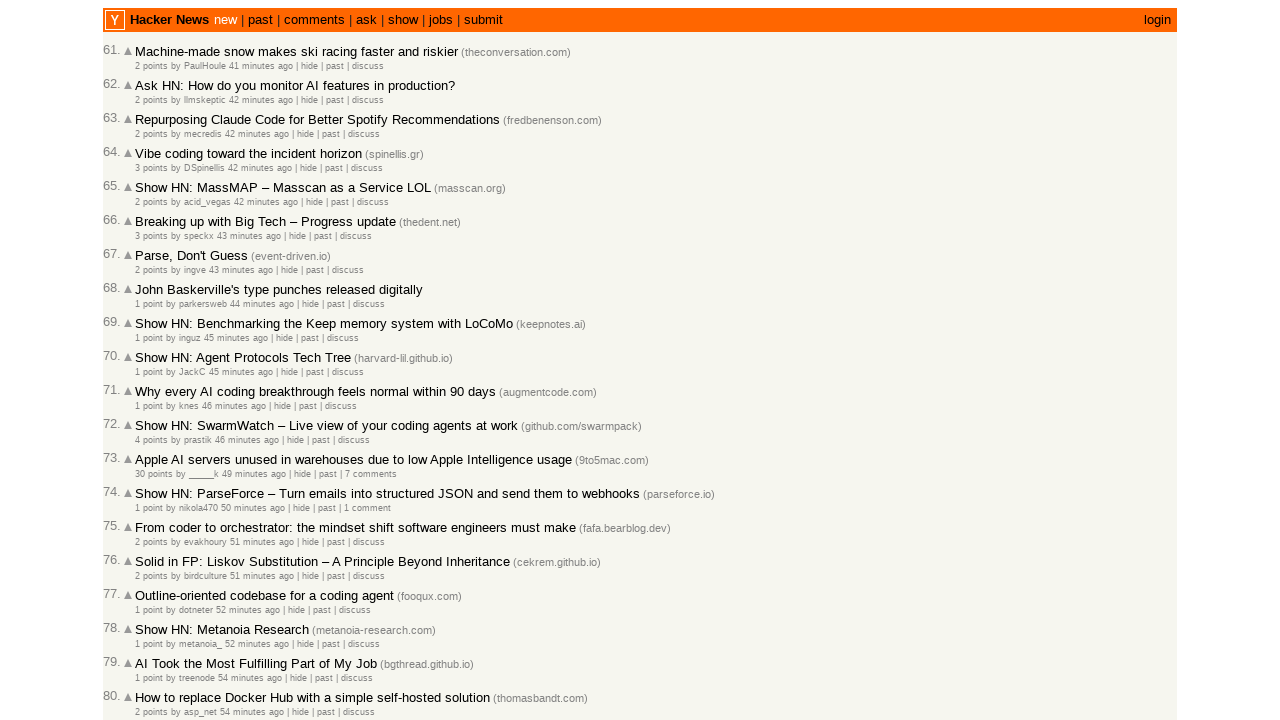

Verified post timestamp is in descending order (current: 2700, previous: 2700)
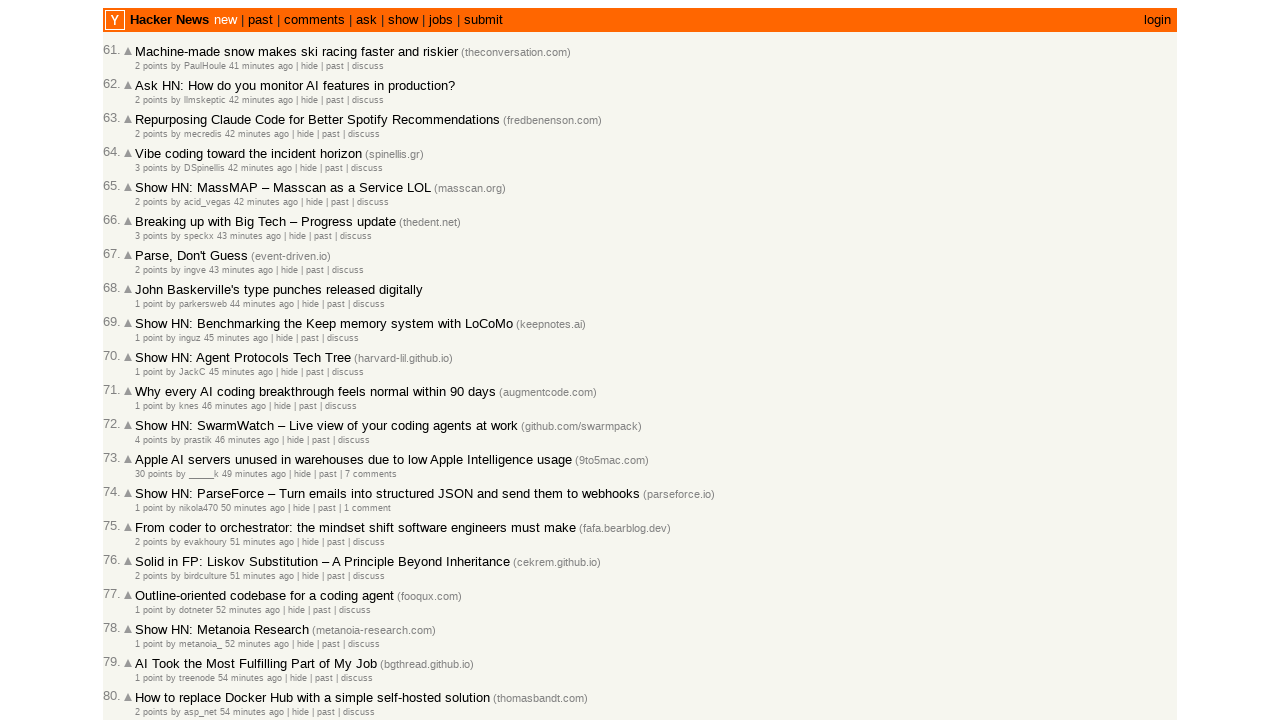

Extracted timestamp text: 1 point by knes 46 minutes ago  | hide | past | discuss
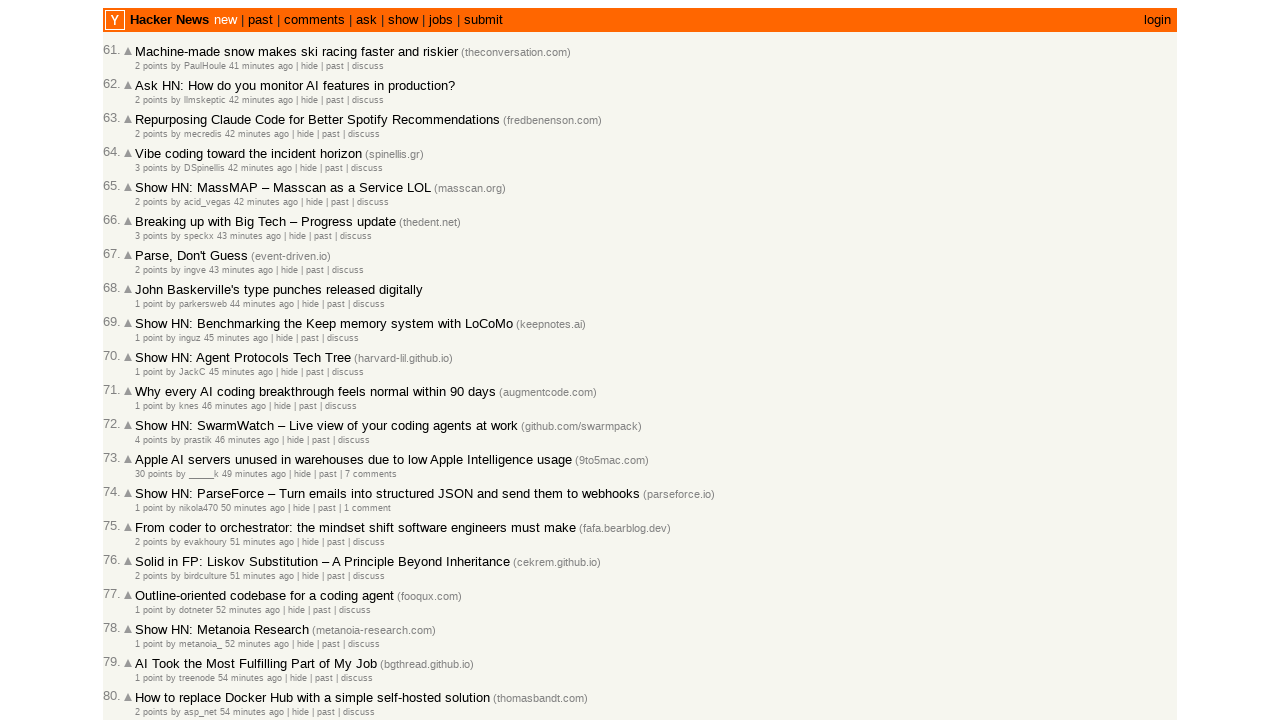

Parsed relative time to seconds: 2760
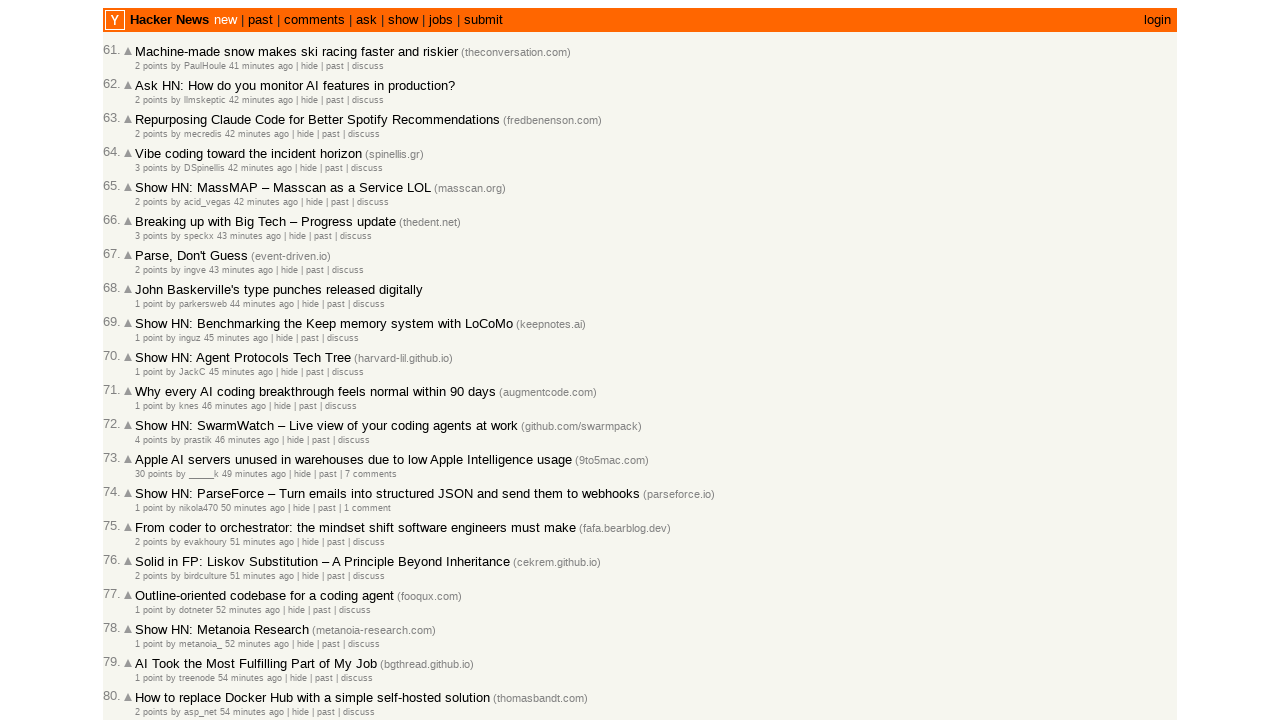

Verified post timestamp is in descending order (current: 2760, previous: 2700)
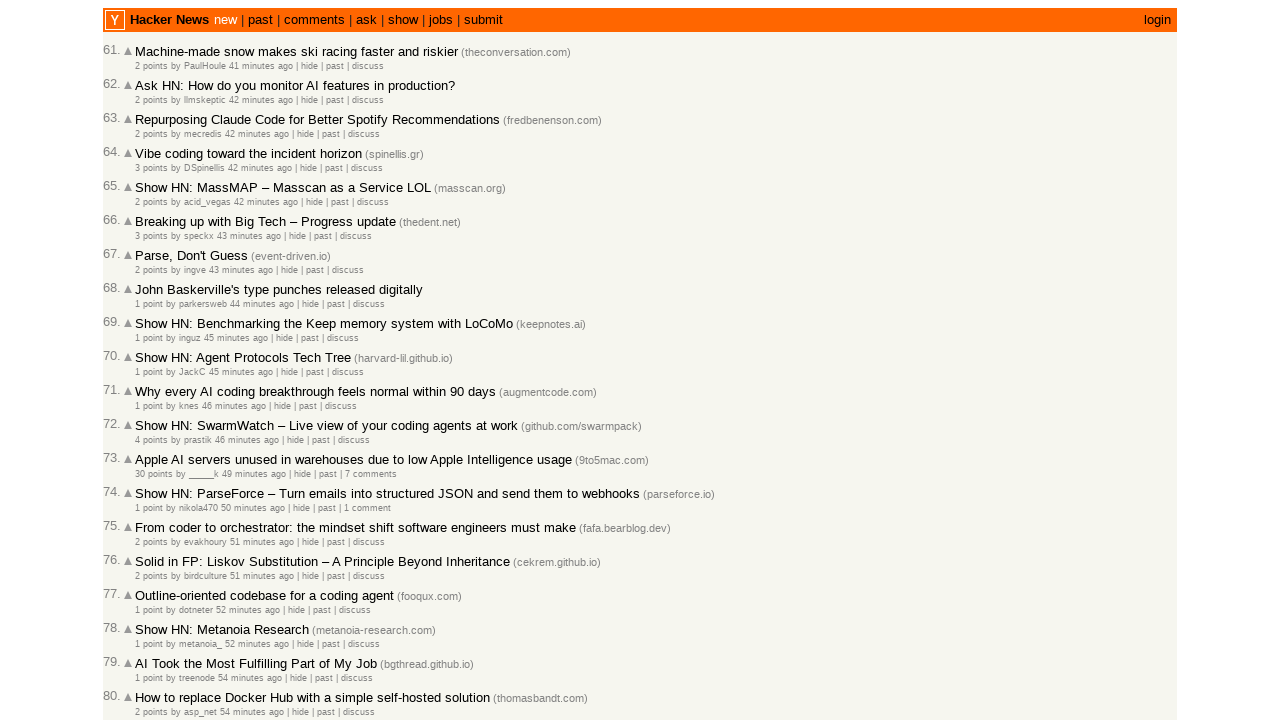

Extracted timestamp text: 4 points by prastik 46 minutes ago  | hide | past | discuss
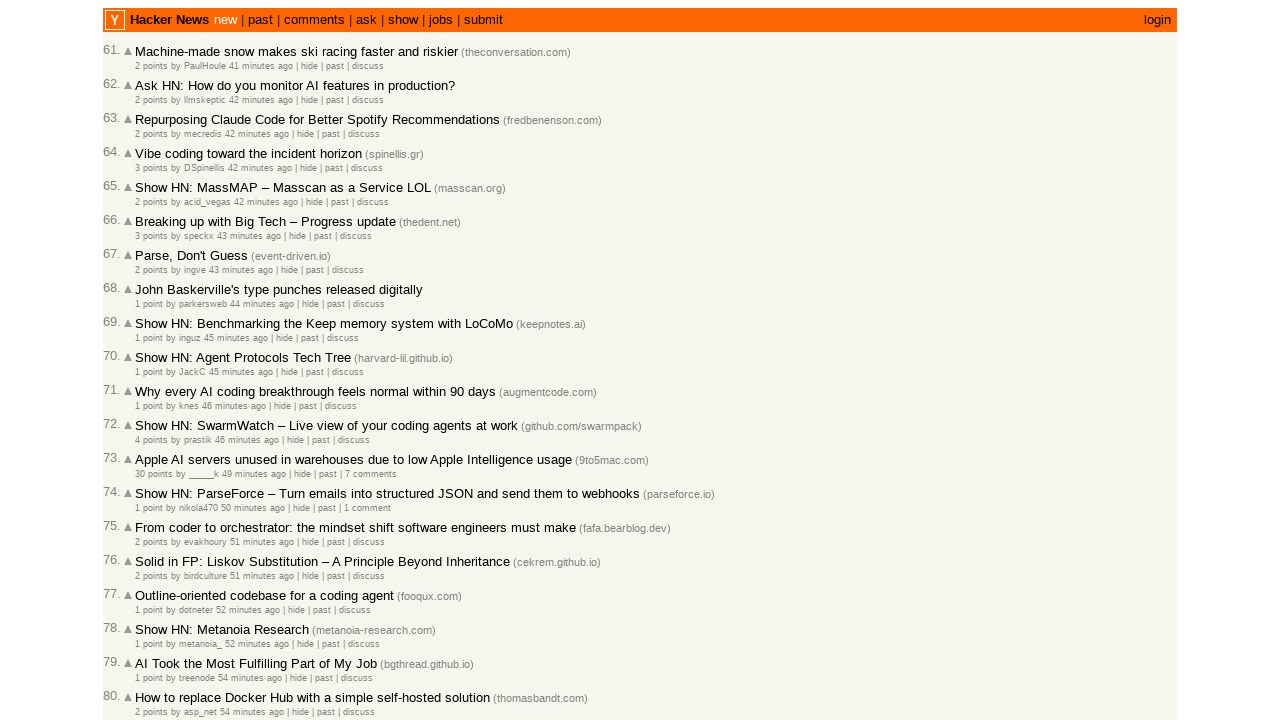

Parsed relative time to seconds: 2760
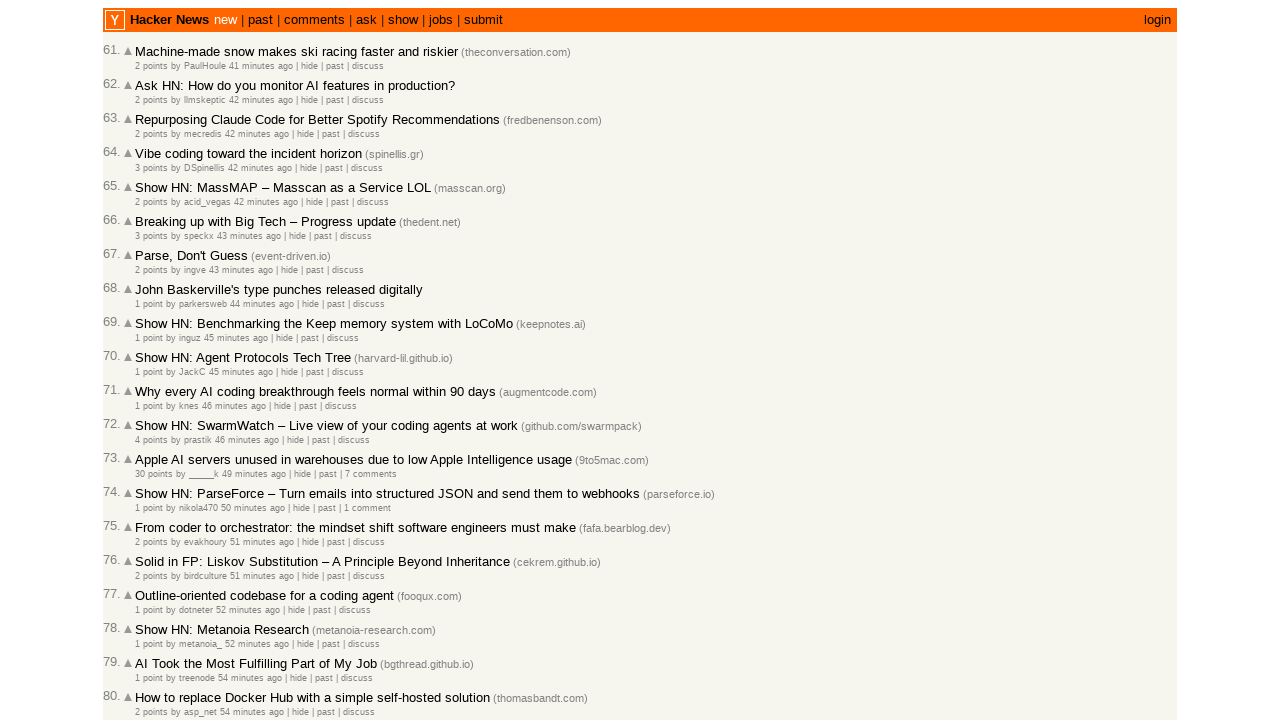

Verified post timestamp is in descending order (current: 2760, previous: 2760)
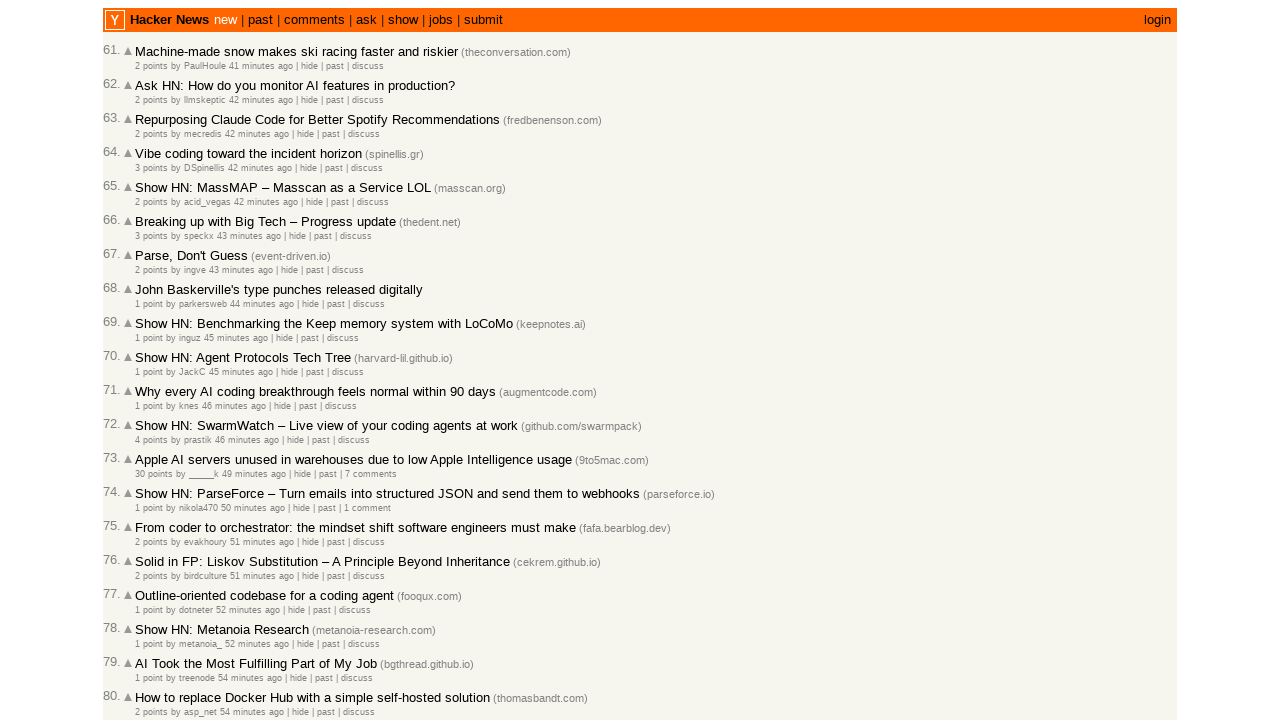

Extracted timestamp text: 30 points by _____k 49 minutes ago  | hide | past | 7 comments
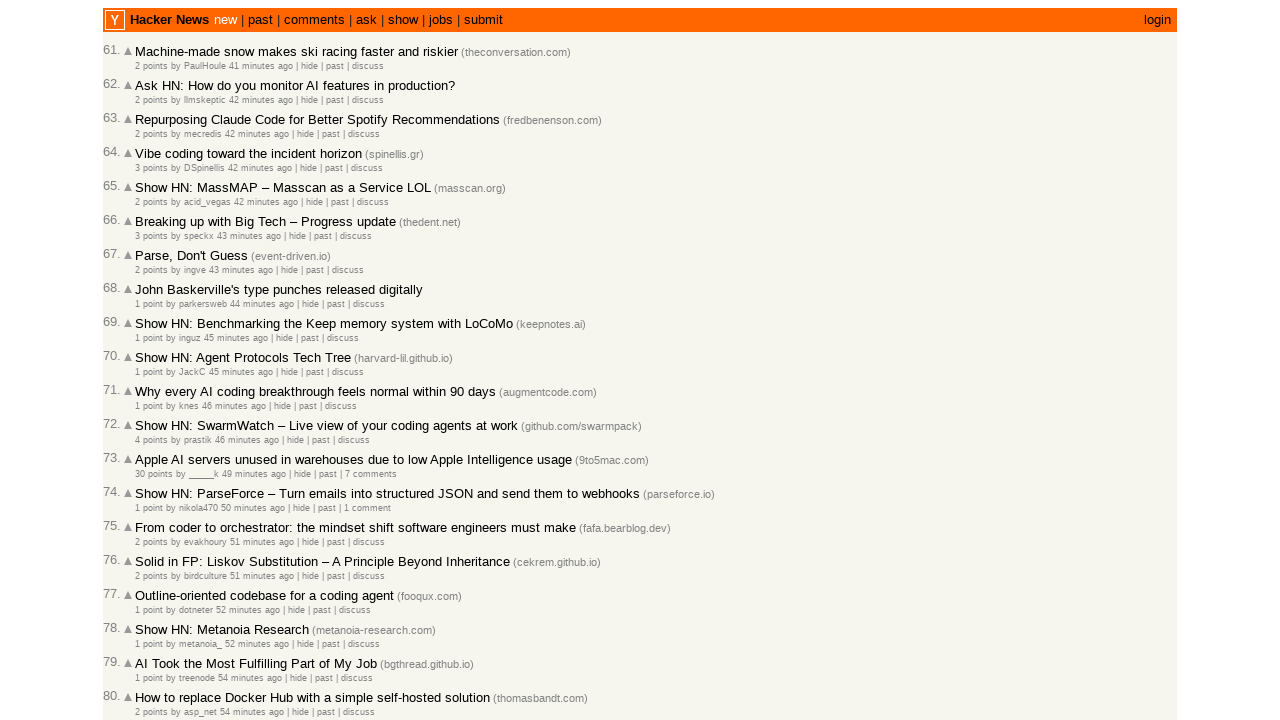

Parsed relative time to seconds: 2940
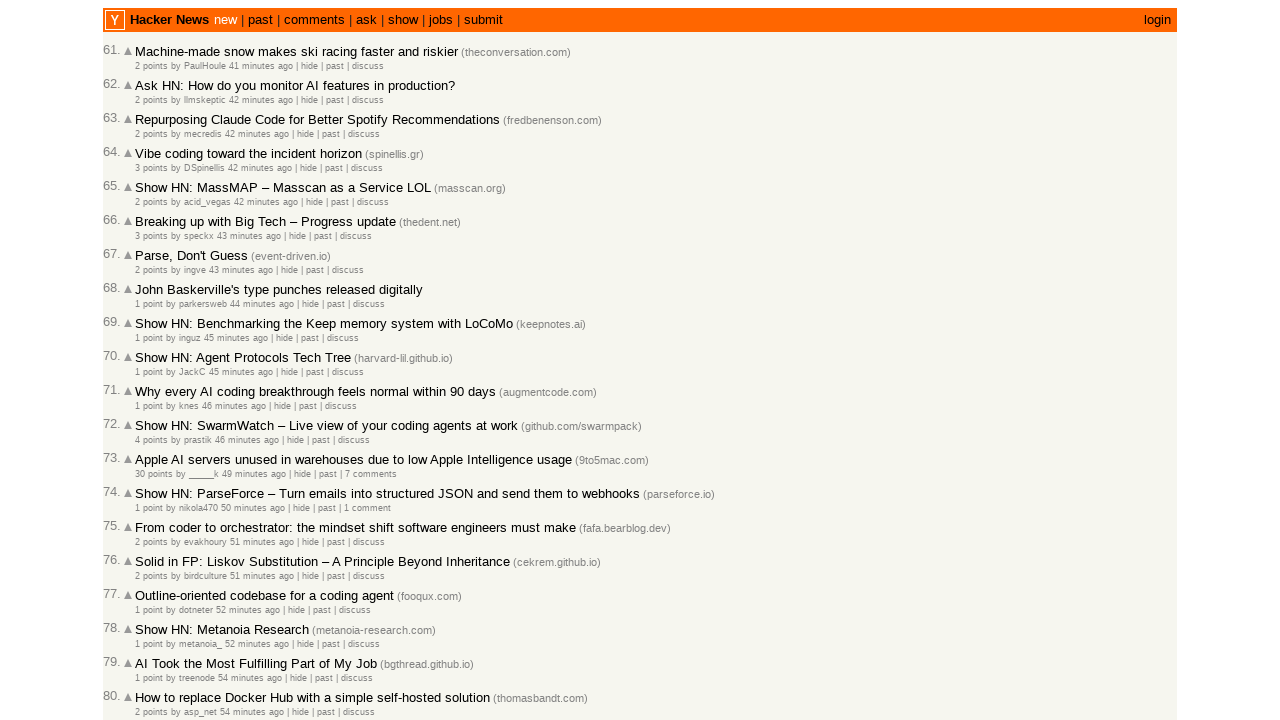

Verified post timestamp is in descending order (current: 2940, previous: 2760)
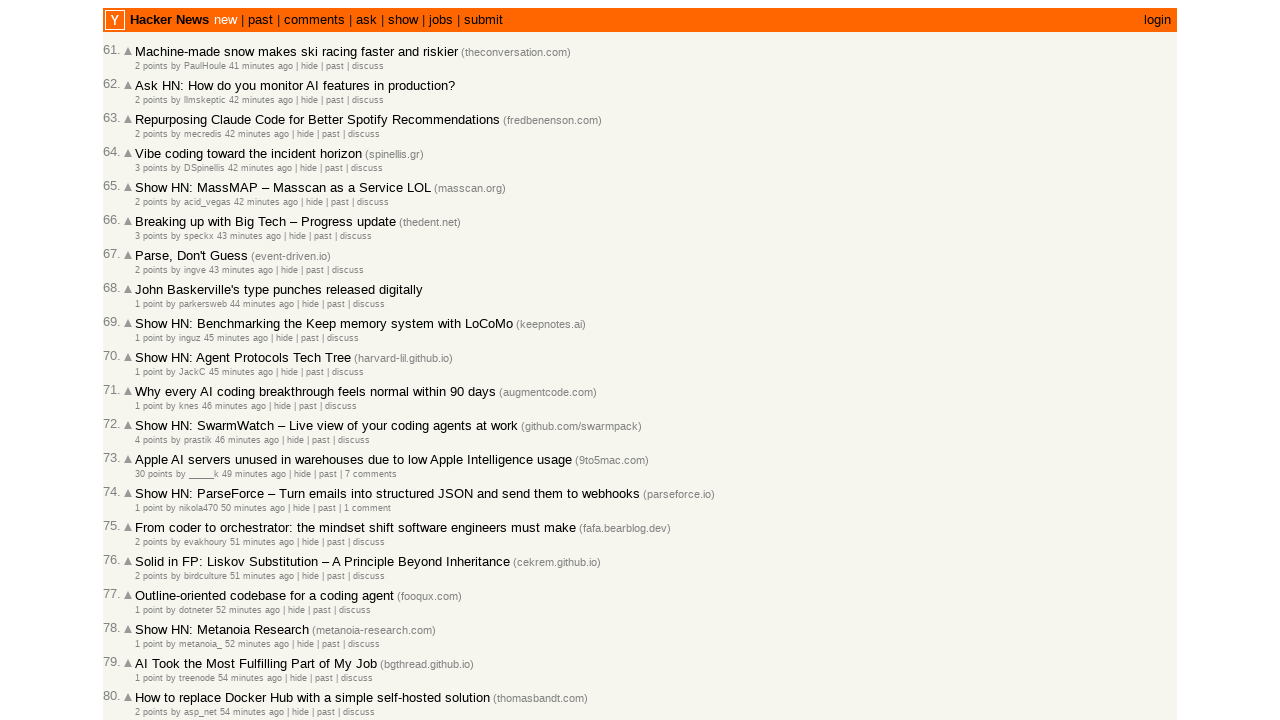

Extracted timestamp text: 1 point by nikola470 50 minutes ago  | hide | past | 1 comment
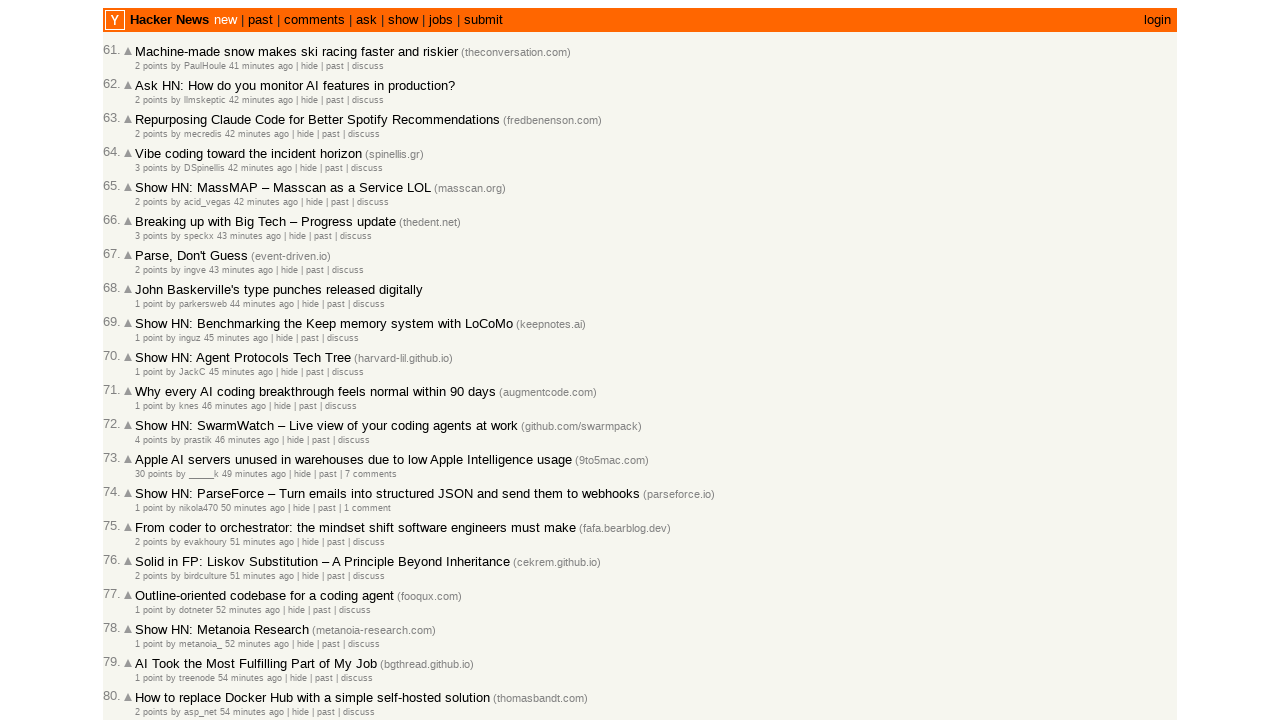

Parsed relative time to seconds: 3000
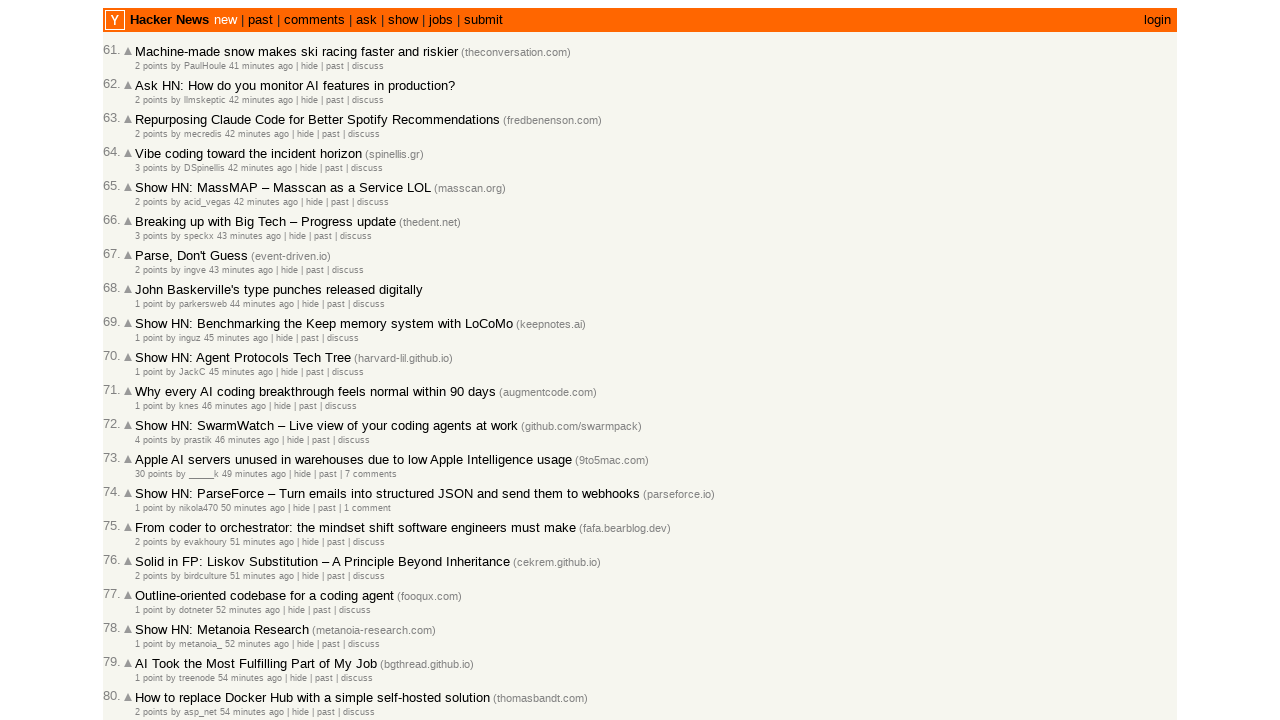

Verified post timestamp is in descending order (current: 3000, previous: 2940)
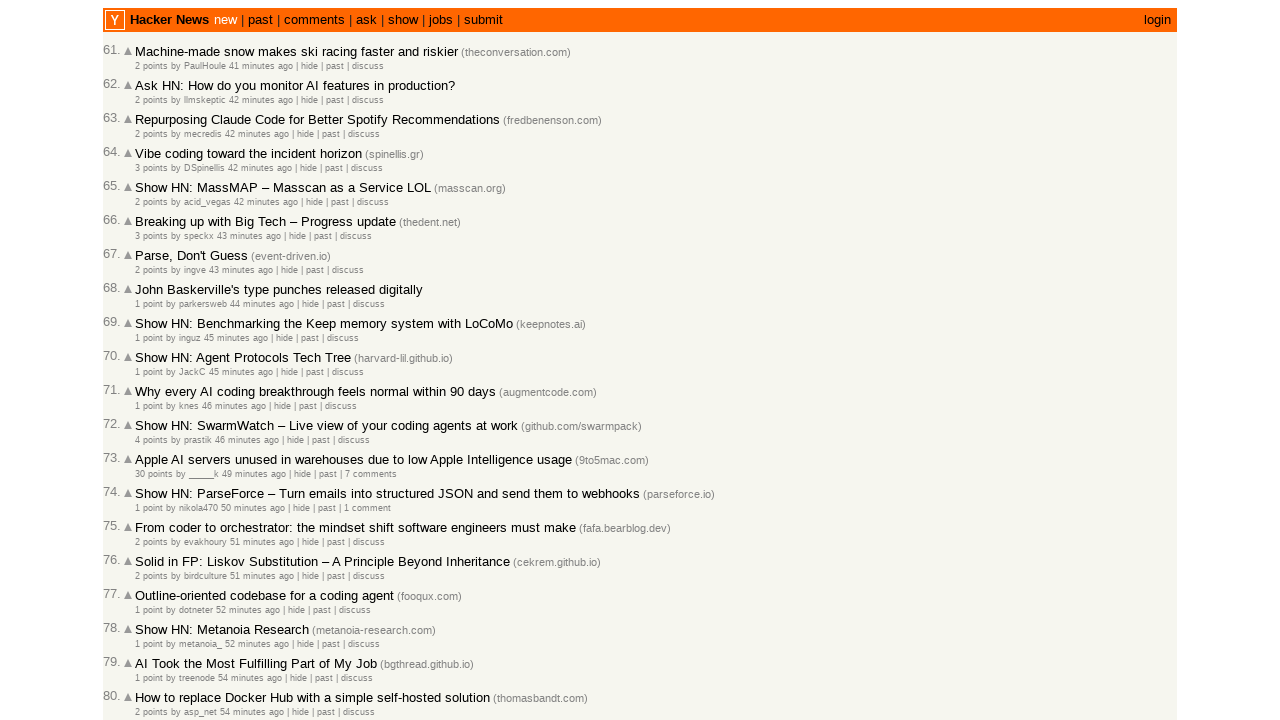

Extracted timestamp text: 2 points by evakhoury 51 minutes ago  | hide | past | discuss
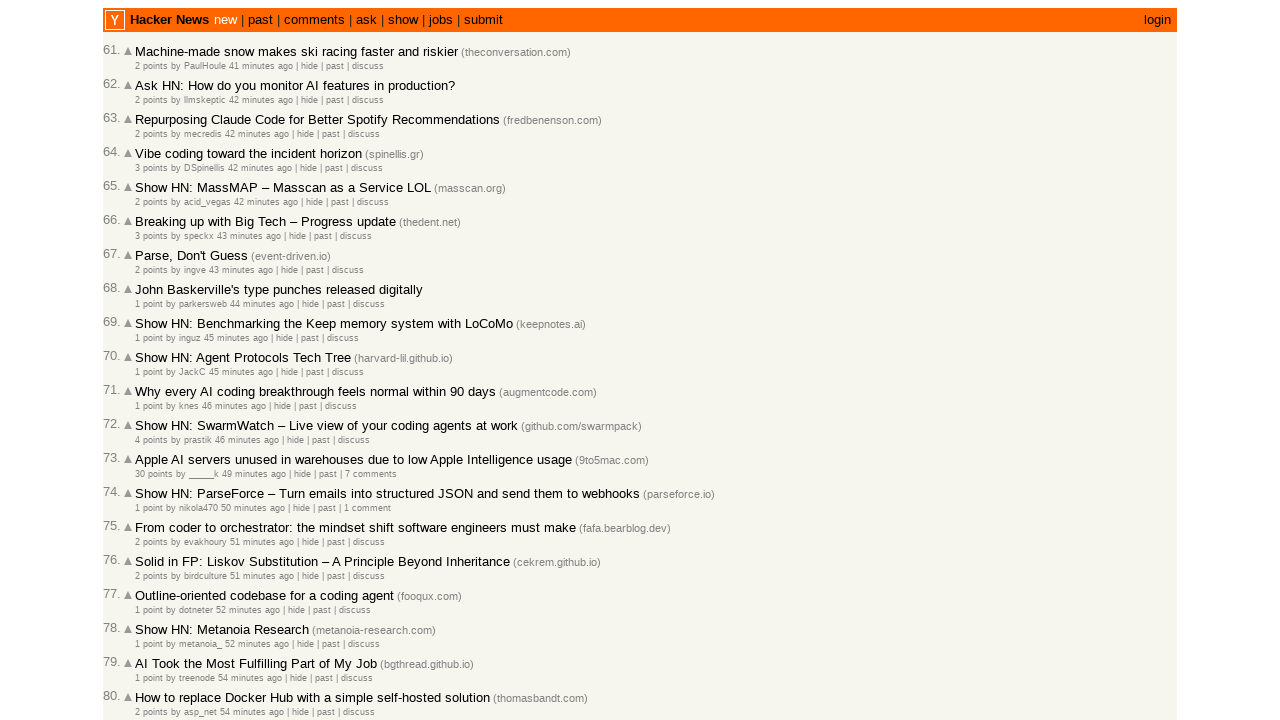

Parsed relative time to seconds: 3060
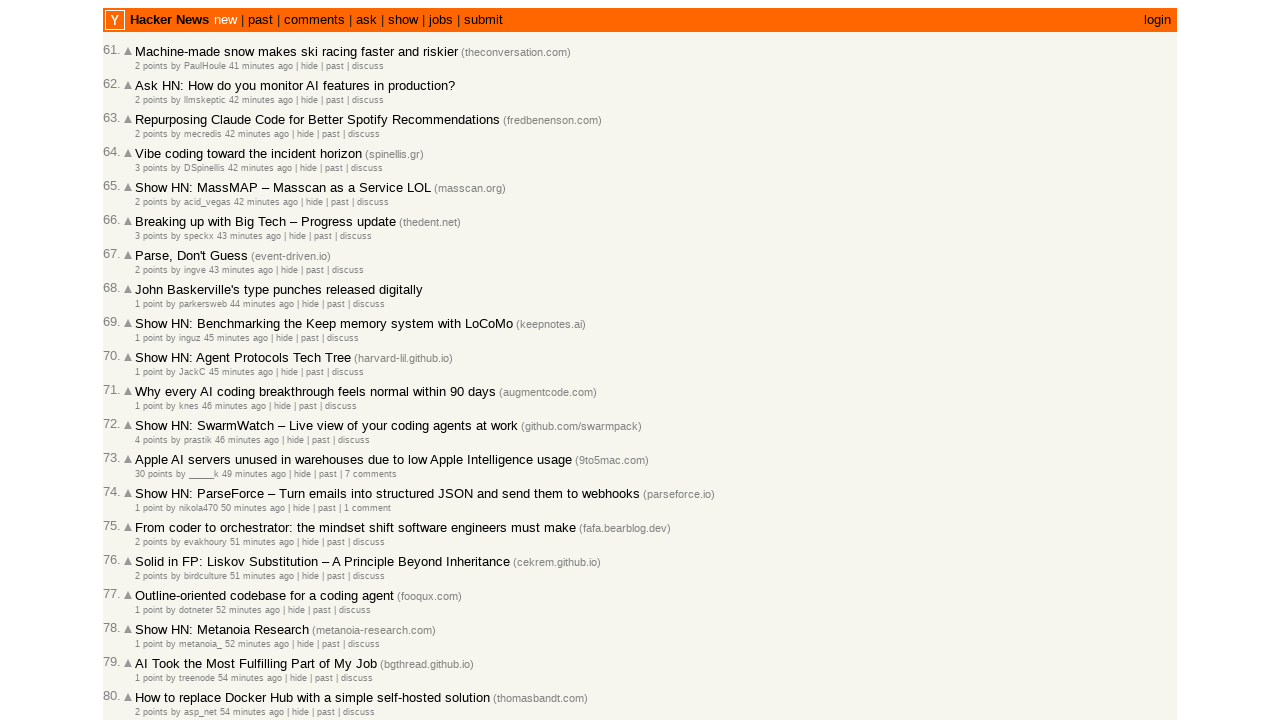

Verified post timestamp is in descending order (current: 3060, previous: 3000)
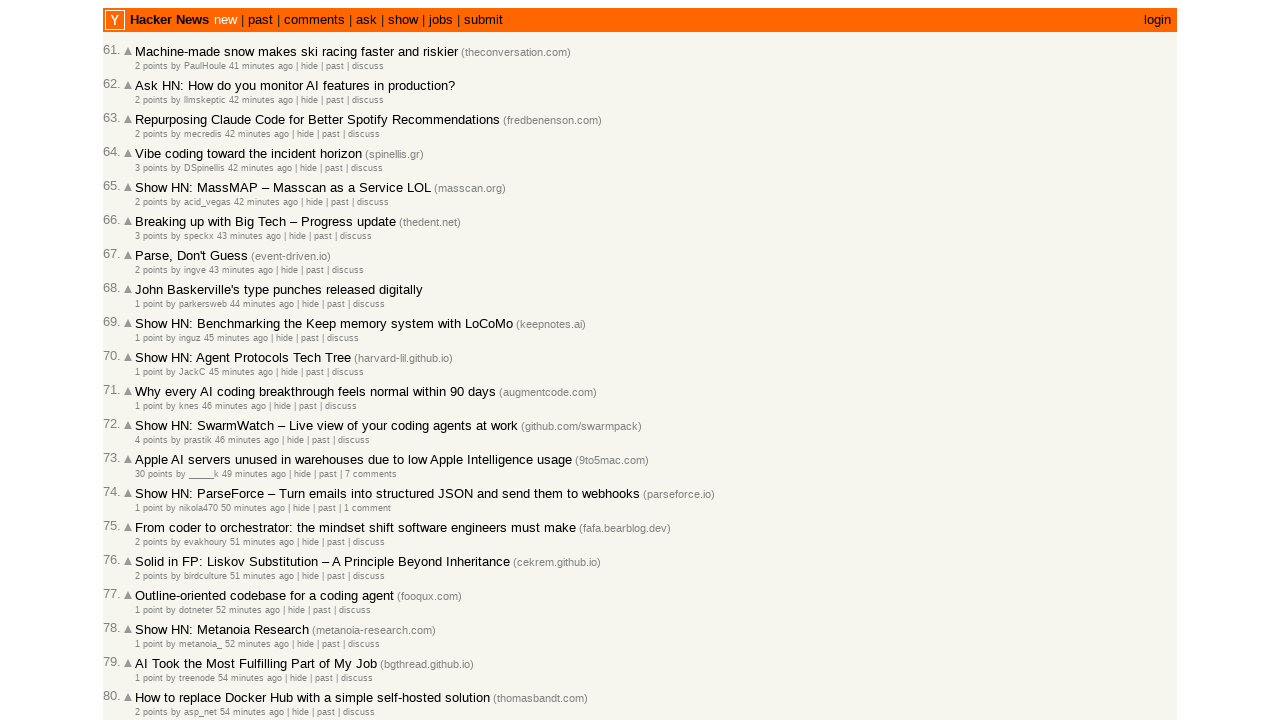

Extracted timestamp text: 2 points by birdculture 51 minutes ago  | hide | past | discuss
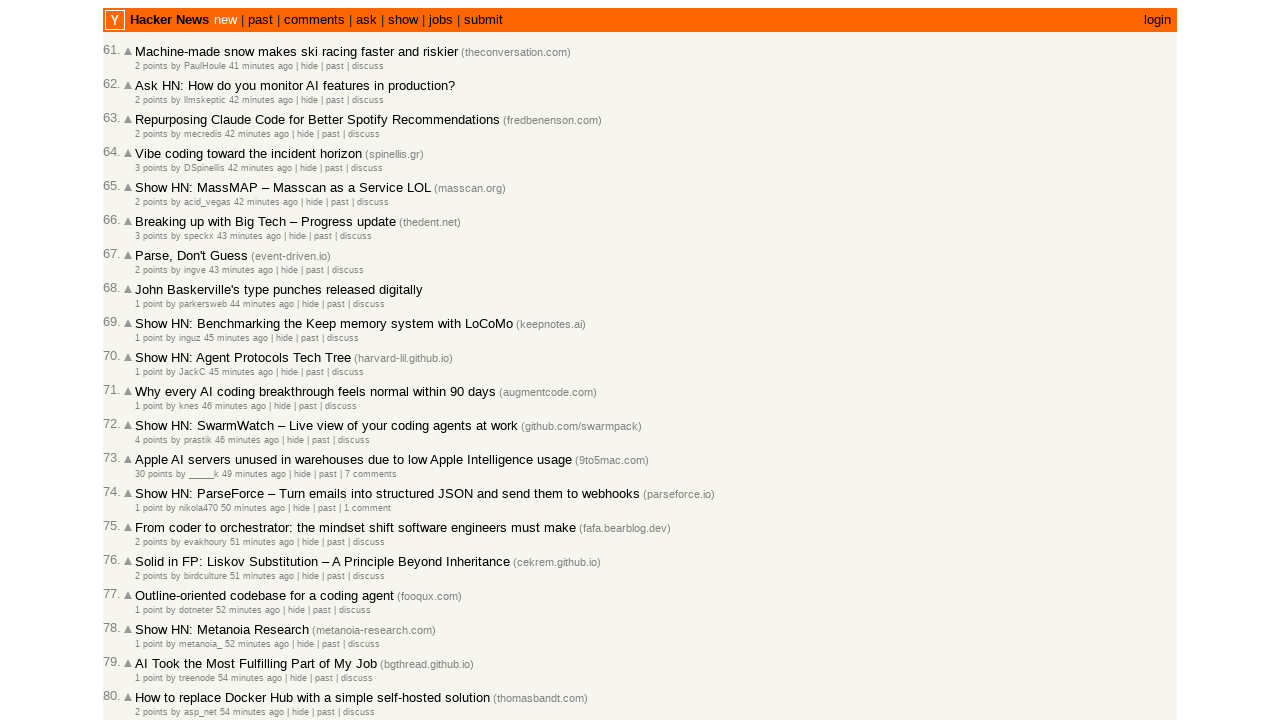

Parsed relative time to seconds: 3060
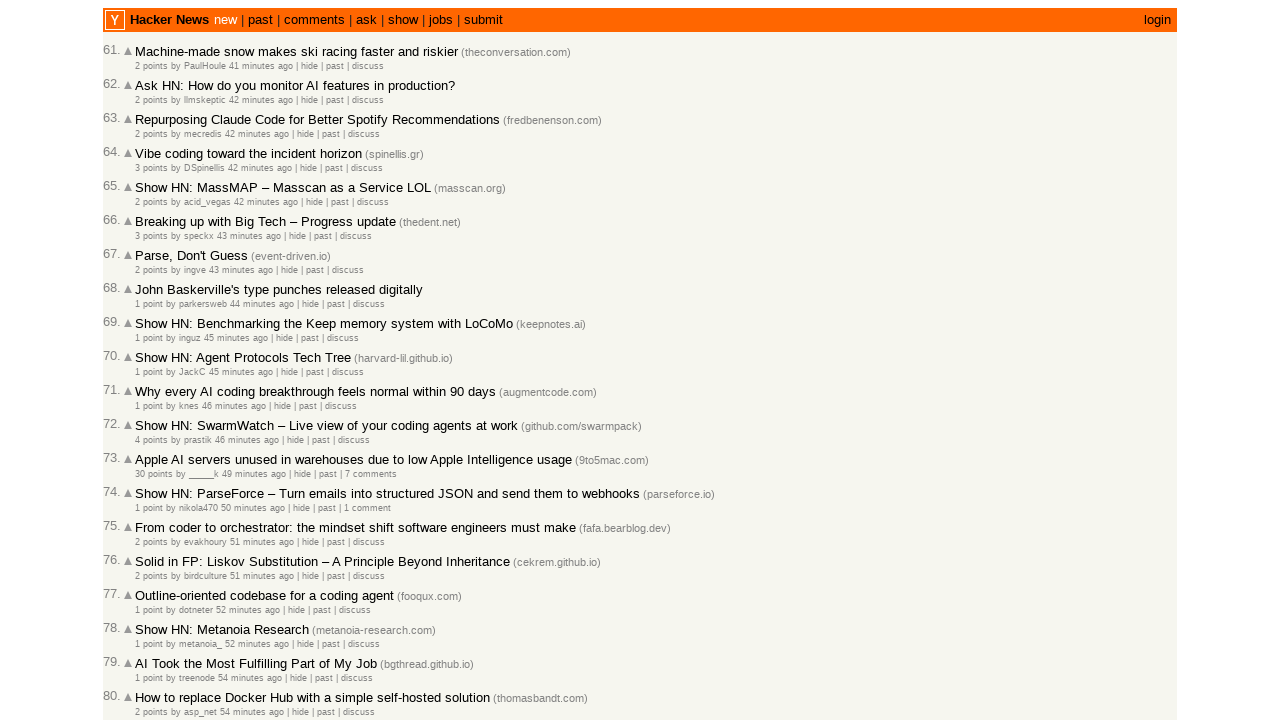

Verified post timestamp is in descending order (current: 3060, previous: 3060)
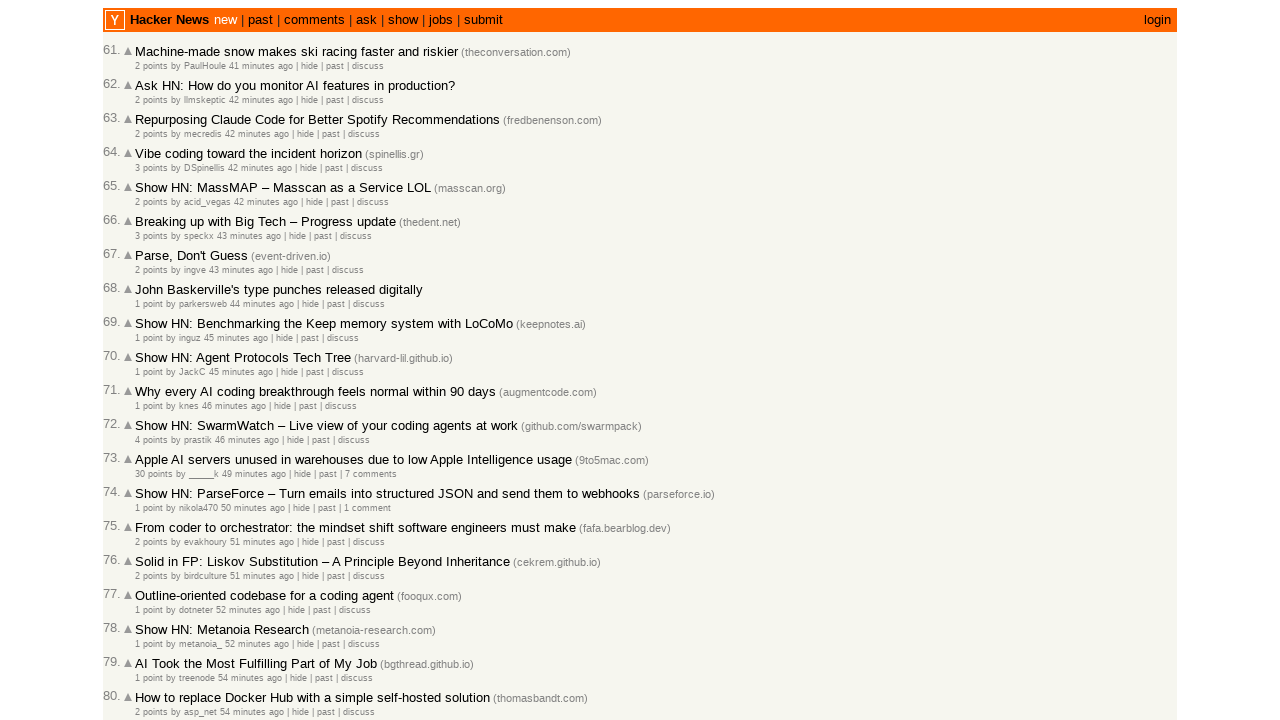

Extracted timestamp text: 1 point by dotneter 52 minutes ago  | hide | past | discuss
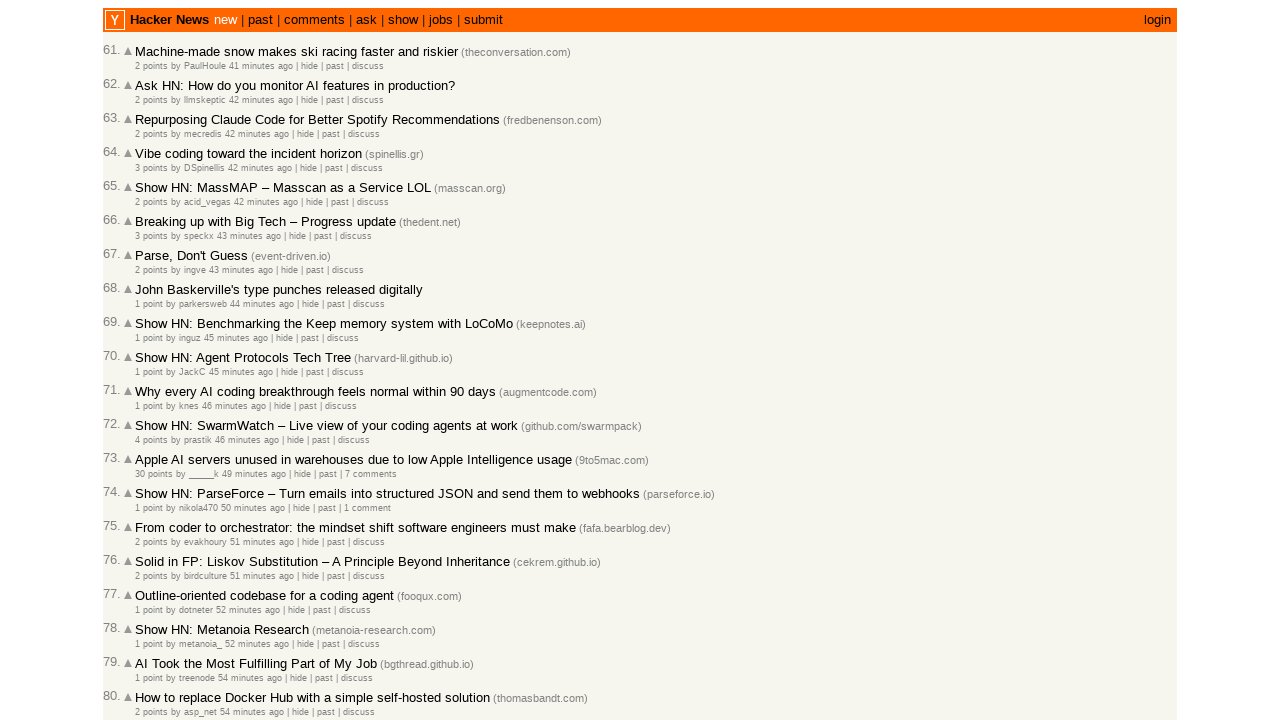

Parsed relative time to seconds: 3120
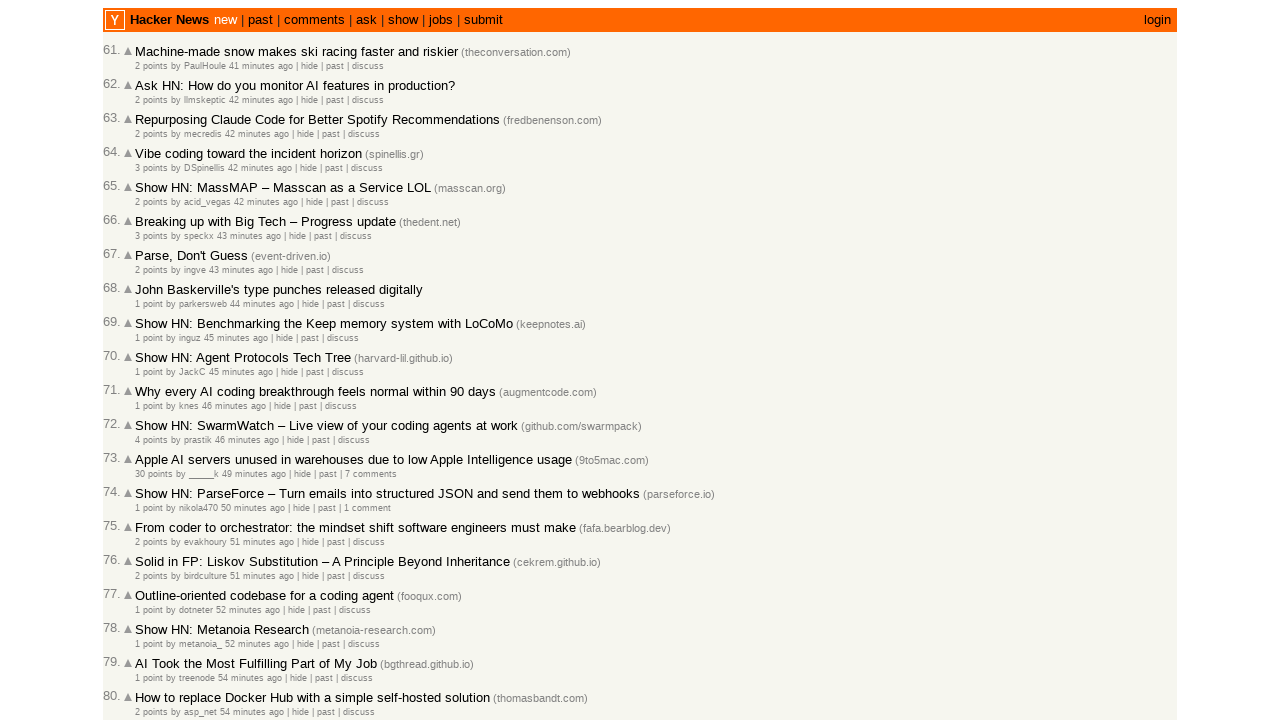

Verified post timestamp is in descending order (current: 3120, previous: 3060)
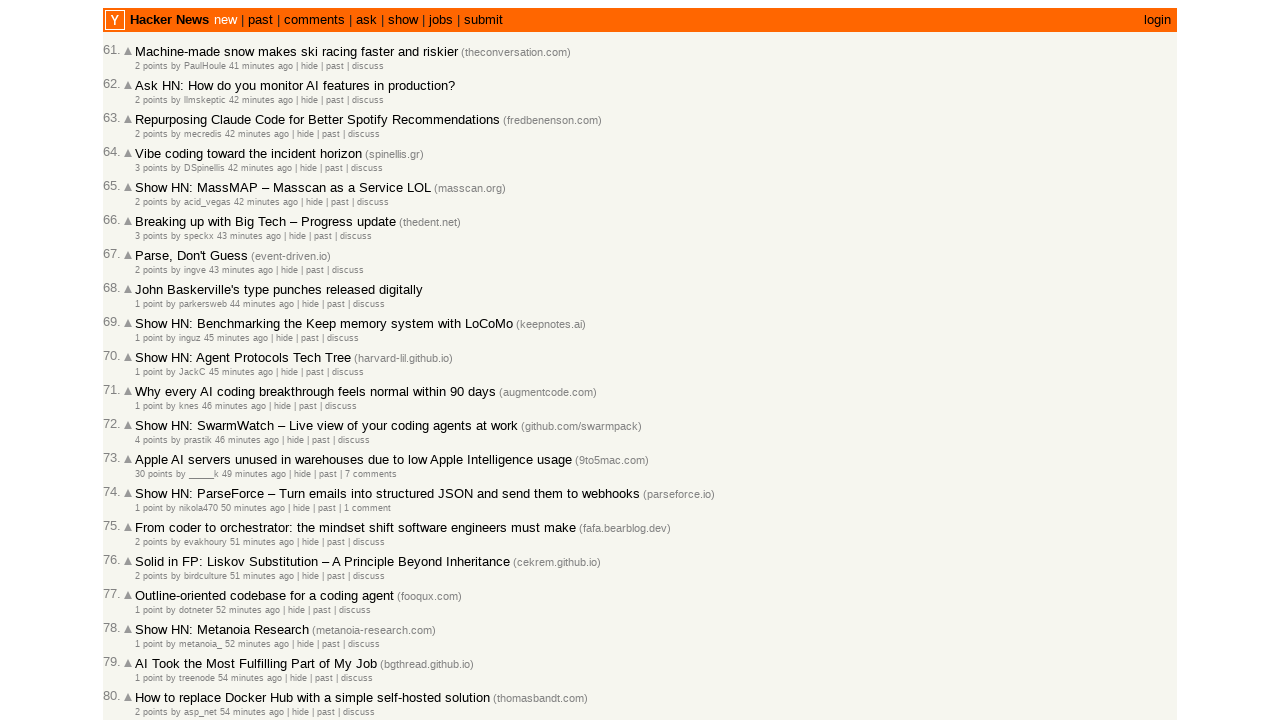

Extracted timestamp text: 1 point by metanoia_ 52 minutes ago  | hide | past | discuss
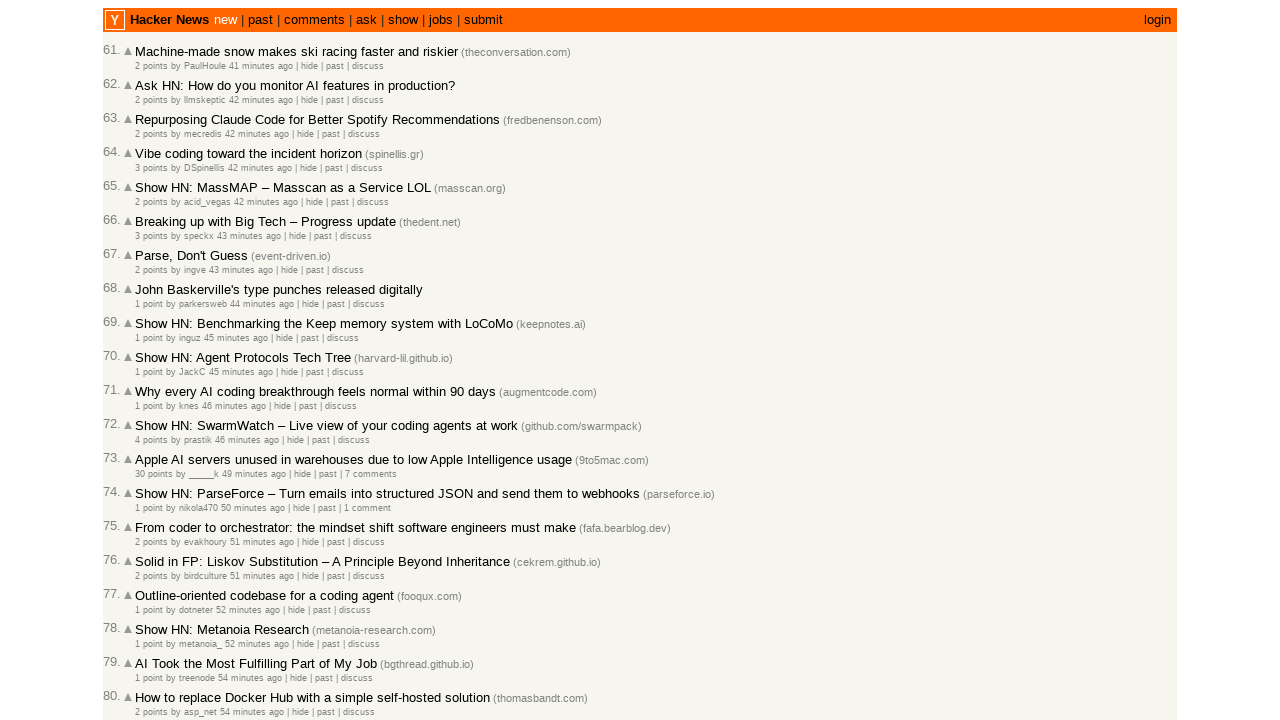

Parsed relative time to seconds: 3120
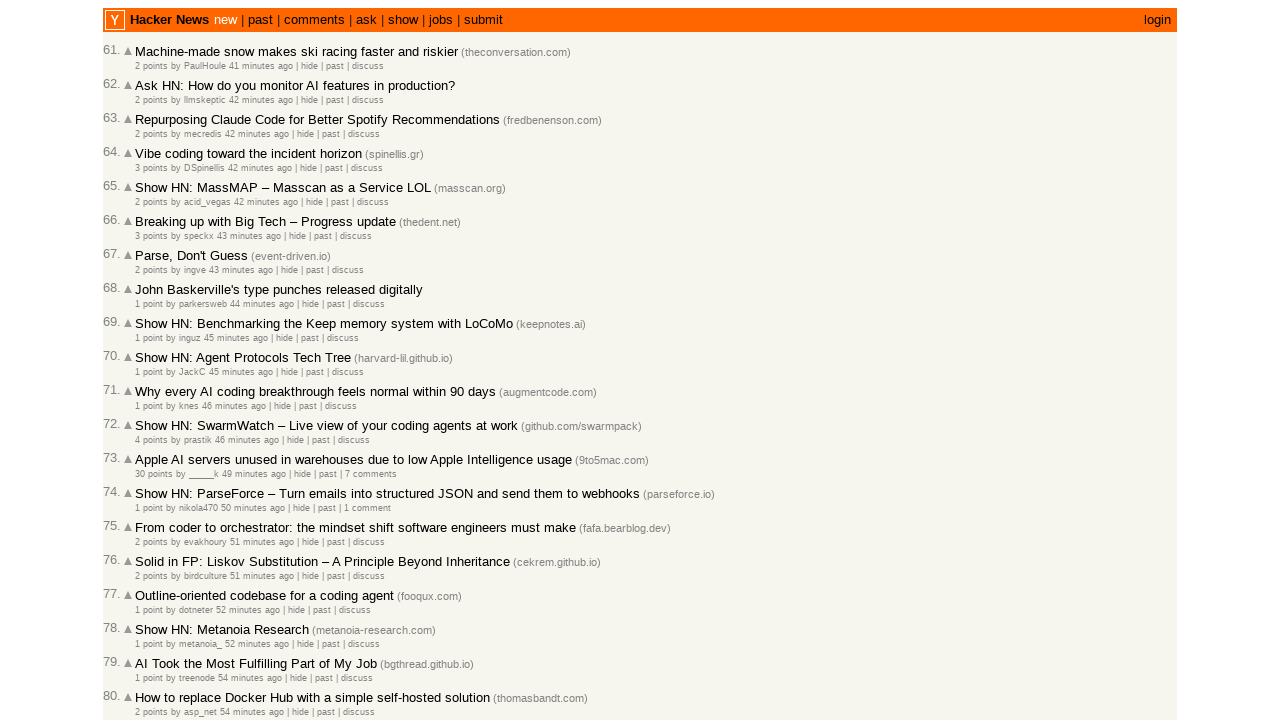

Verified post timestamp is in descending order (current: 3120, previous: 3120)
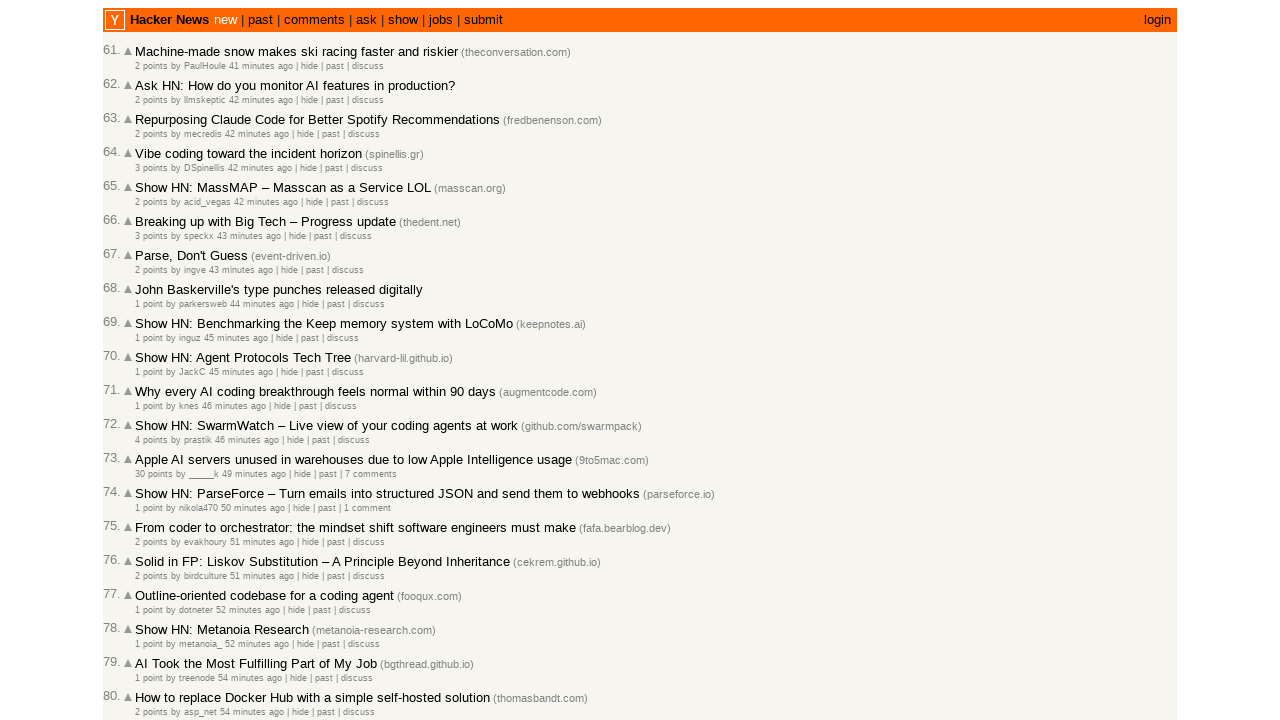

Extracted timestamp text: 1 point by treenode 54 minutes ago  | hide | past | discuss
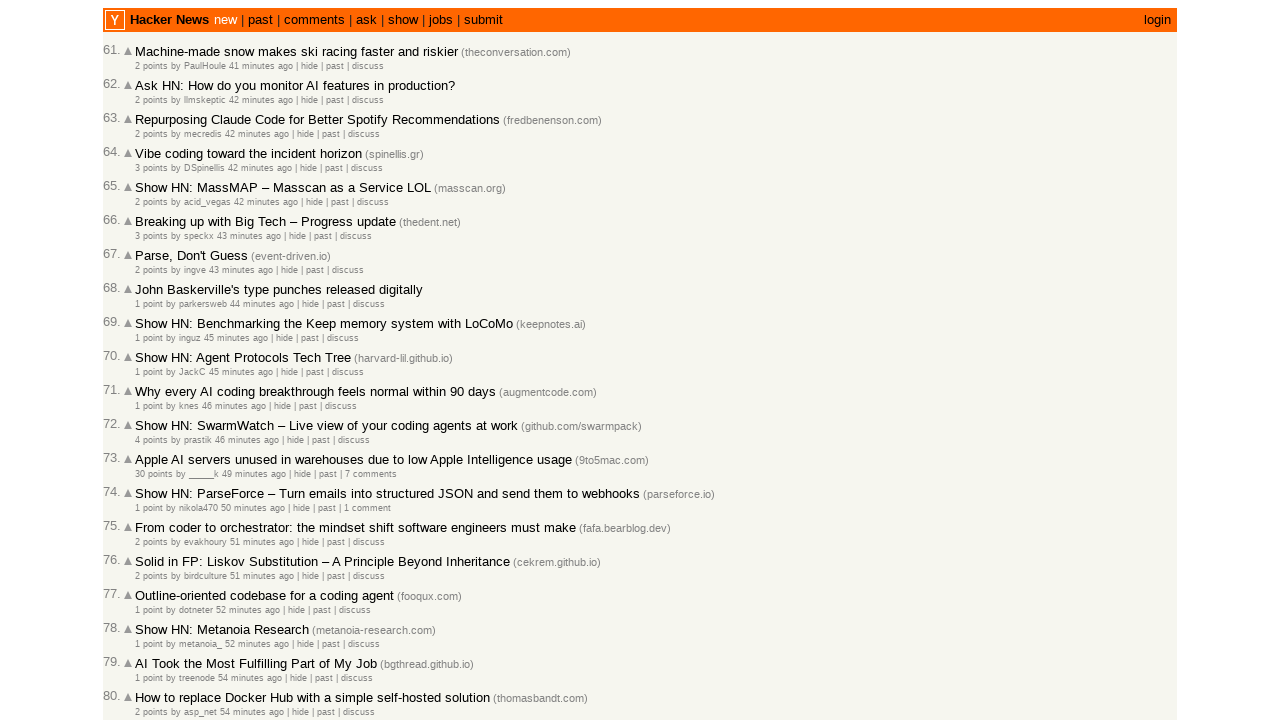

Parsed relative time to seconds: 3240
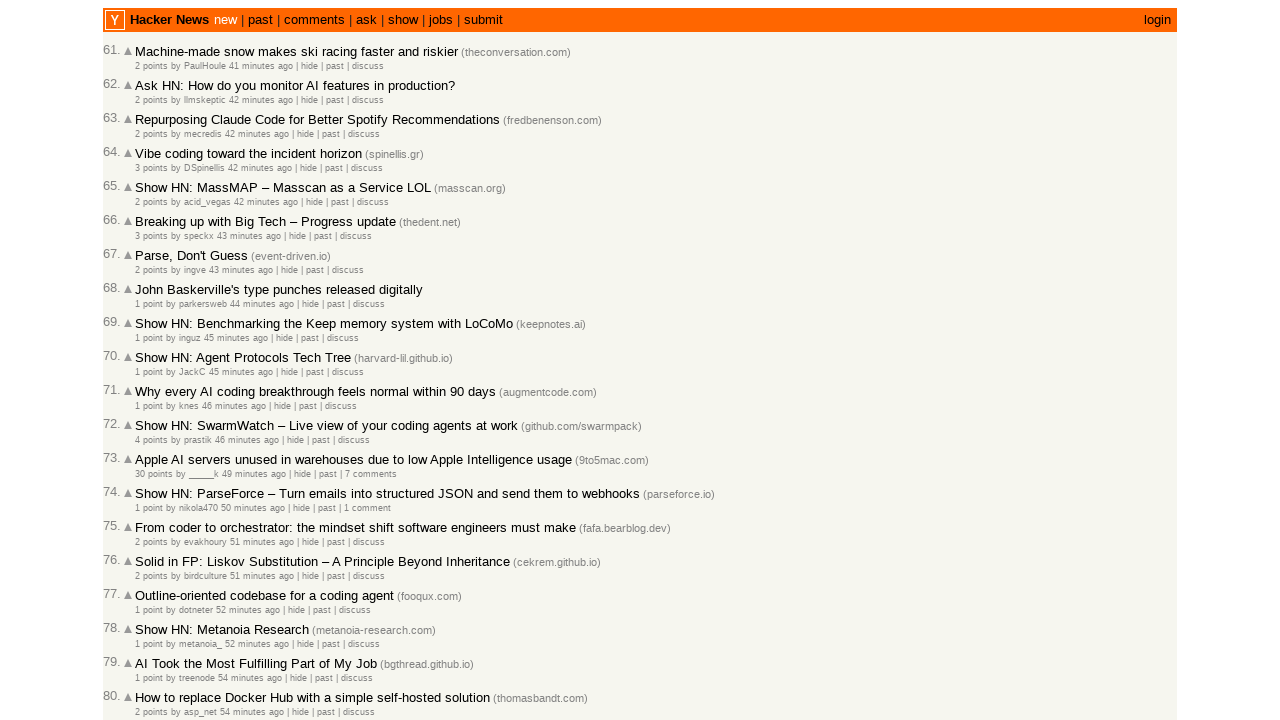

Verified post timestamp is in descending order (current: 3240, previous: 3120)
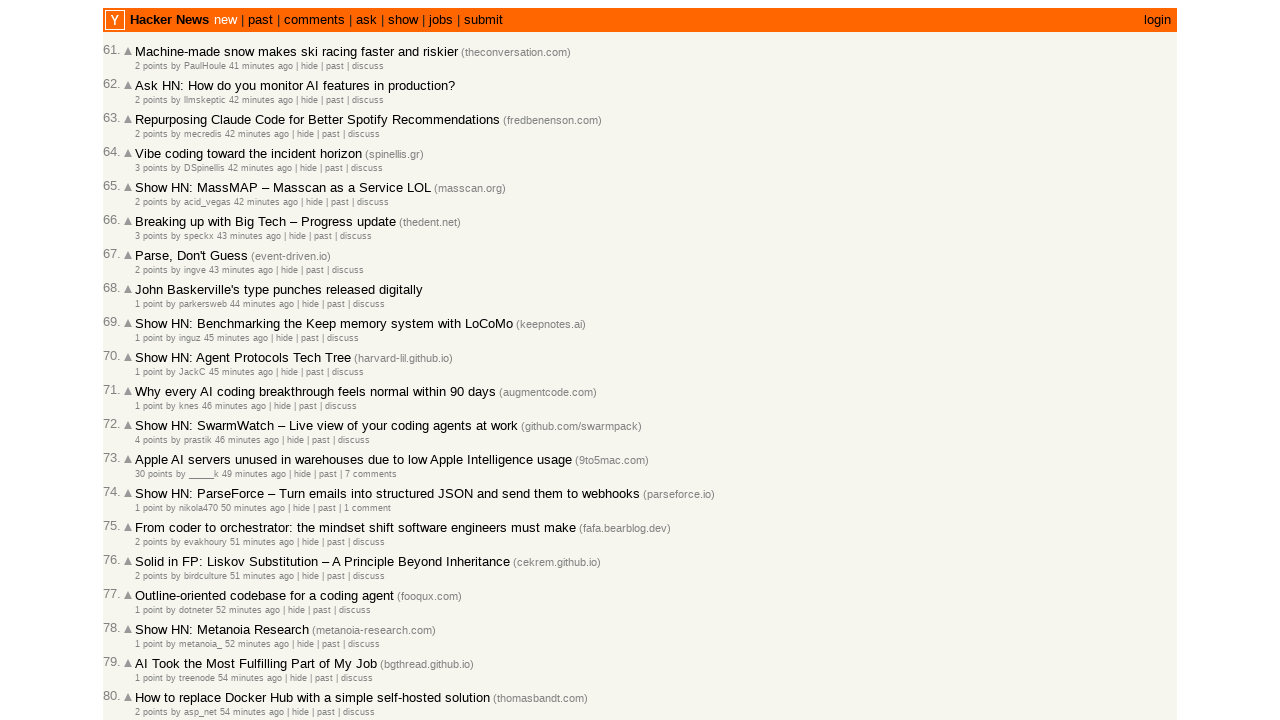

Extracted timestamp text: 2 points by asp_net 54 minutes ago  | hide | past | discuss
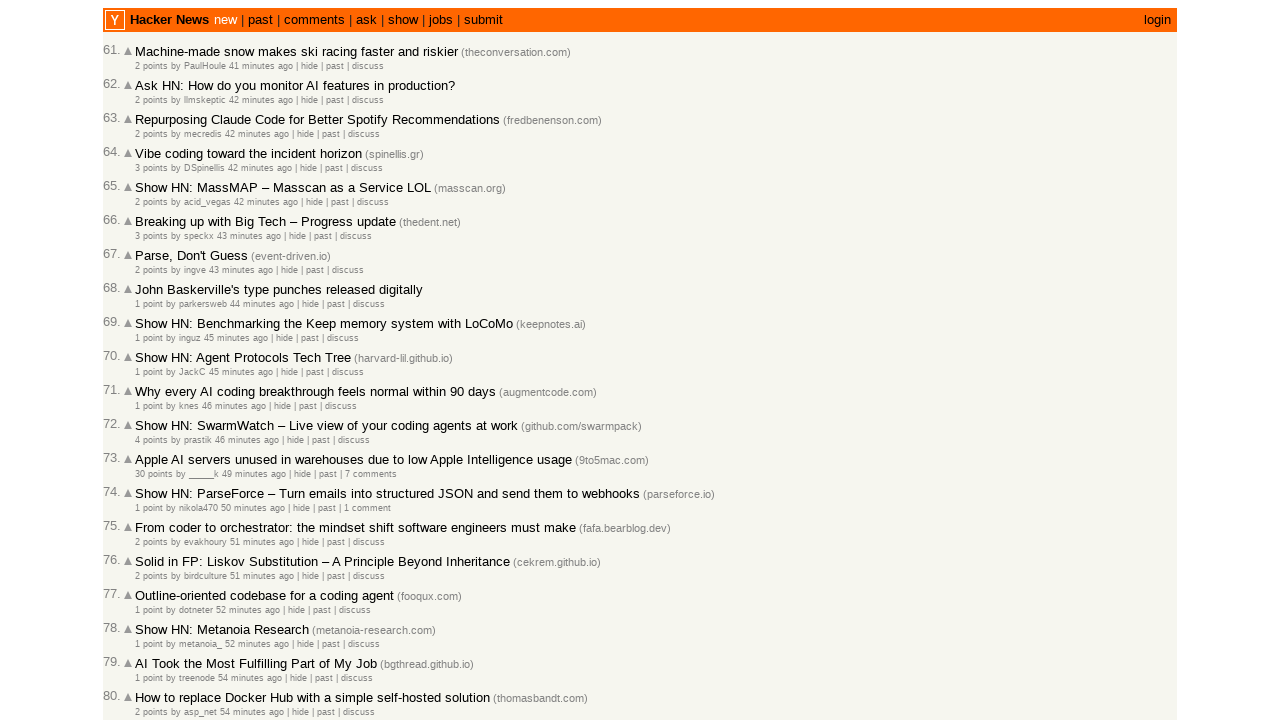

Parsed relative time to seconds: 3240
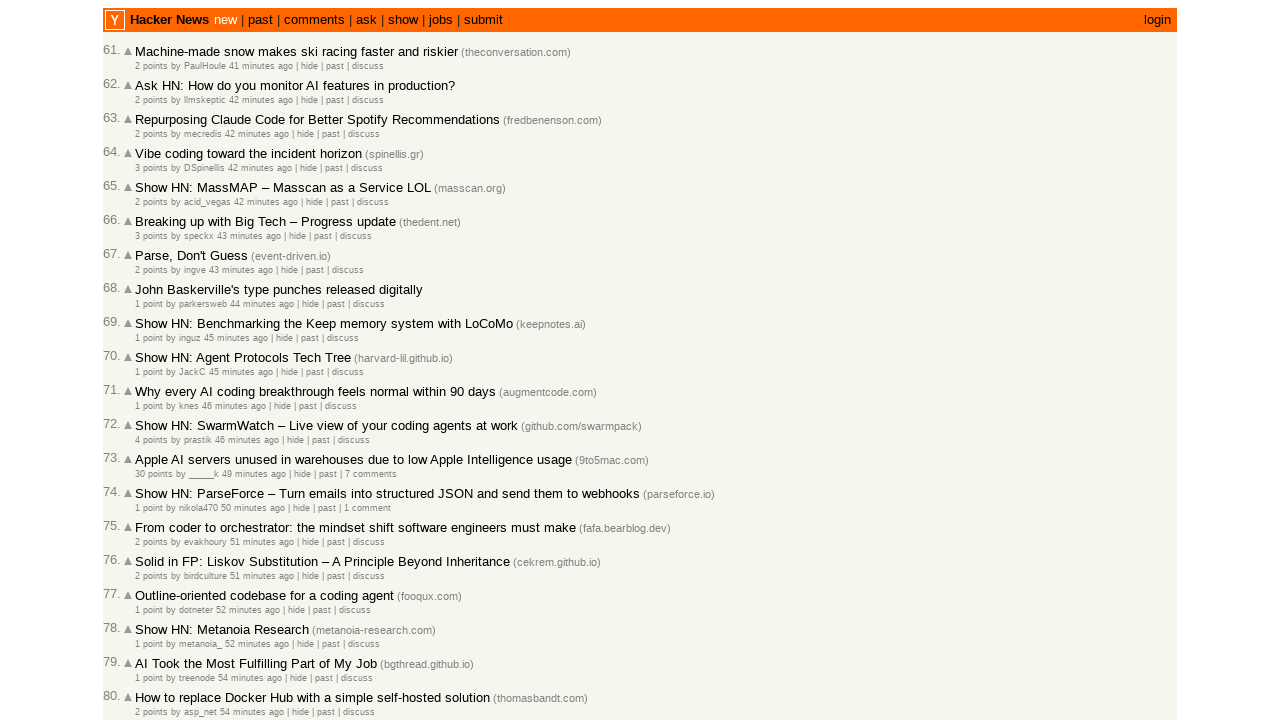

Verified post timestamp is in descending order (current: 3240, previous: 3240)
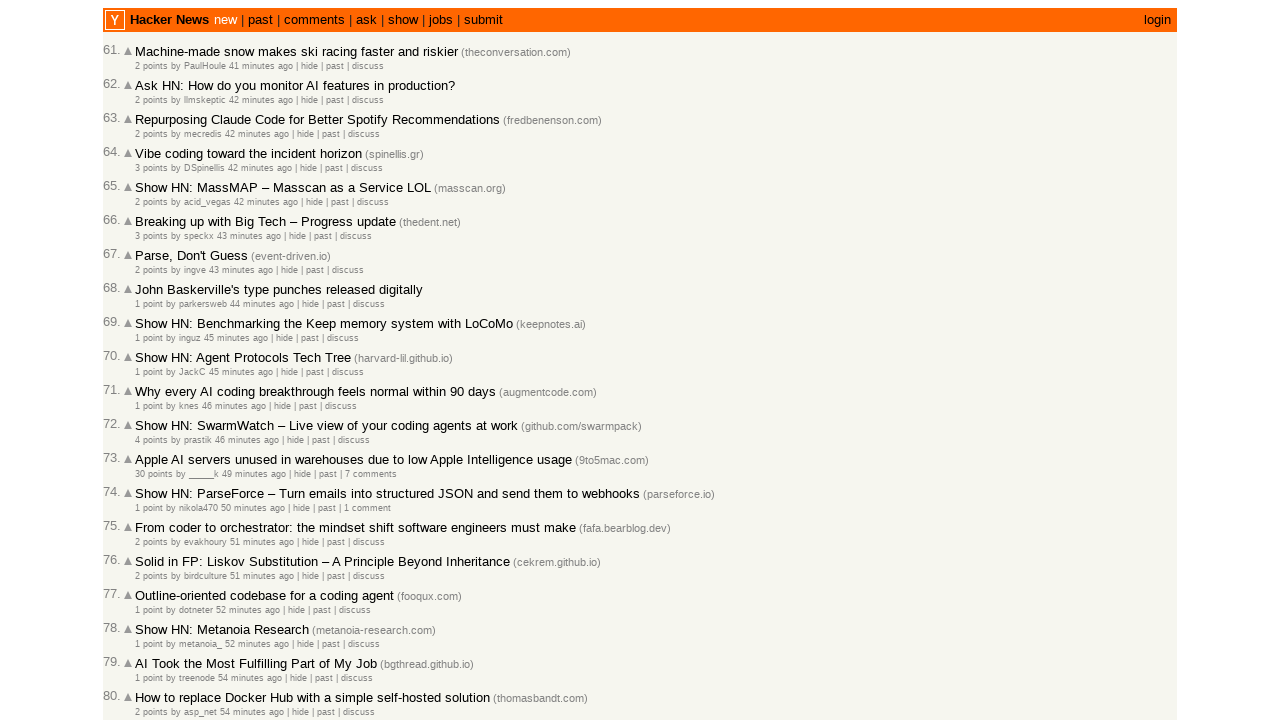

Extracted timestamp text: 4 points by nickysielicki 55 minutes ago  | hide | past | discuss
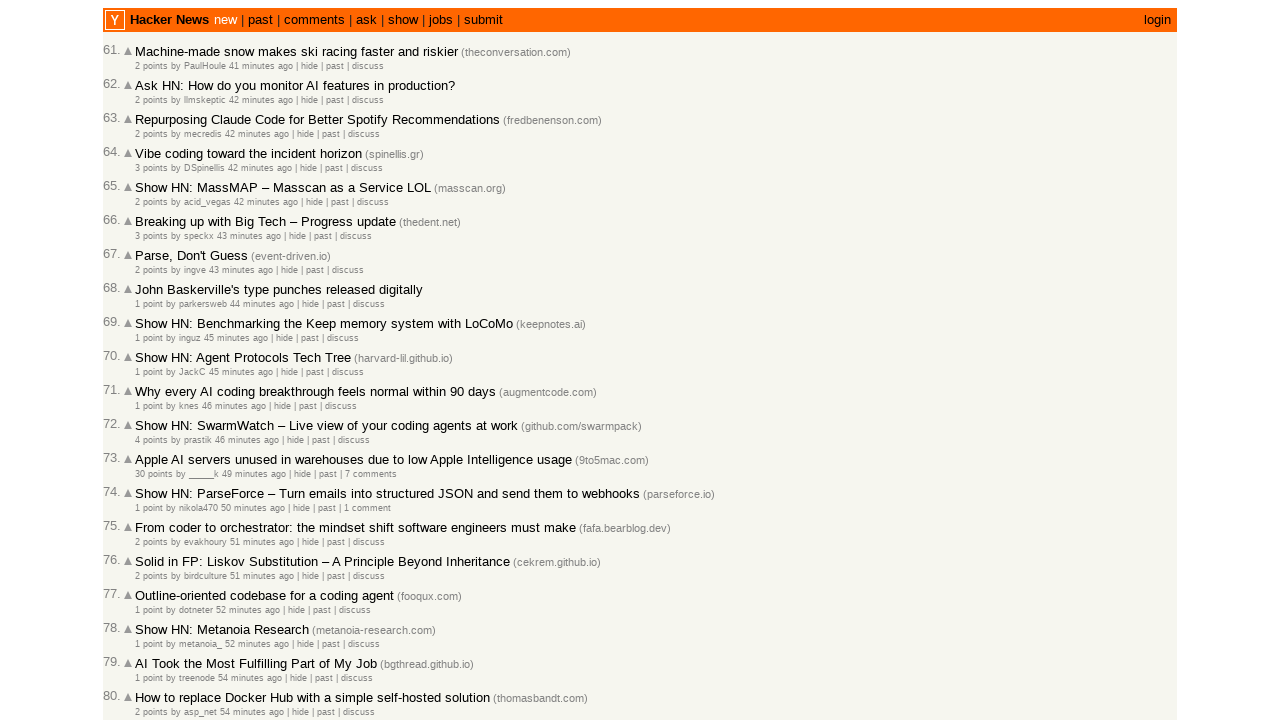

Parsed relative time to seconds: 3300
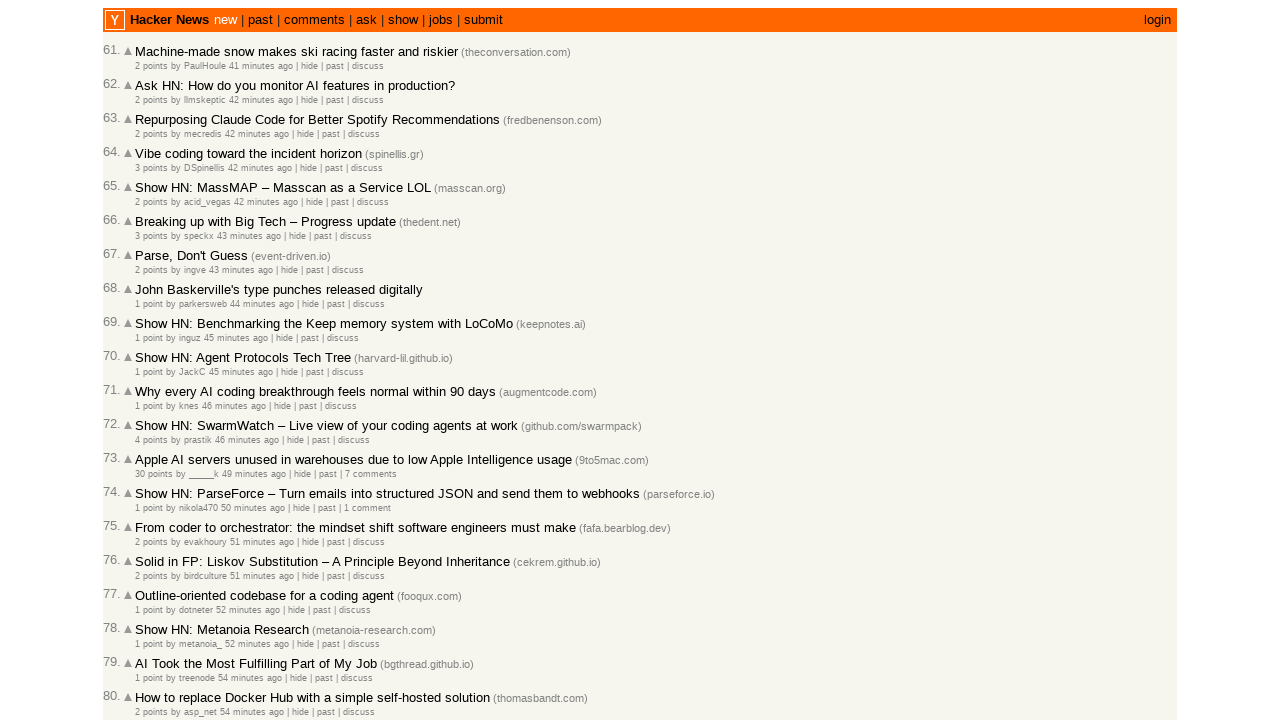

Verified post timestamp is in descending order (current: 3300, previous: 3240)
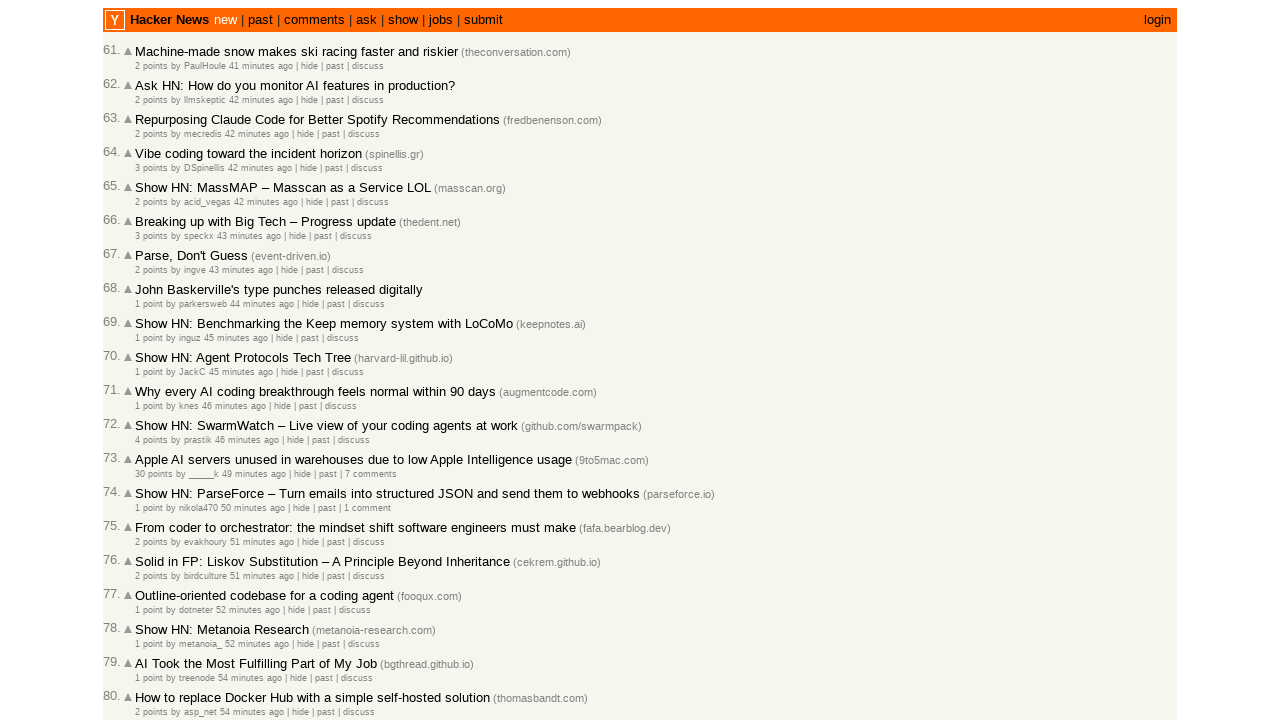

Extracted timestamp text: 3 points by ruizprogelio 56 minutes ago  | hide | past | 1 comment
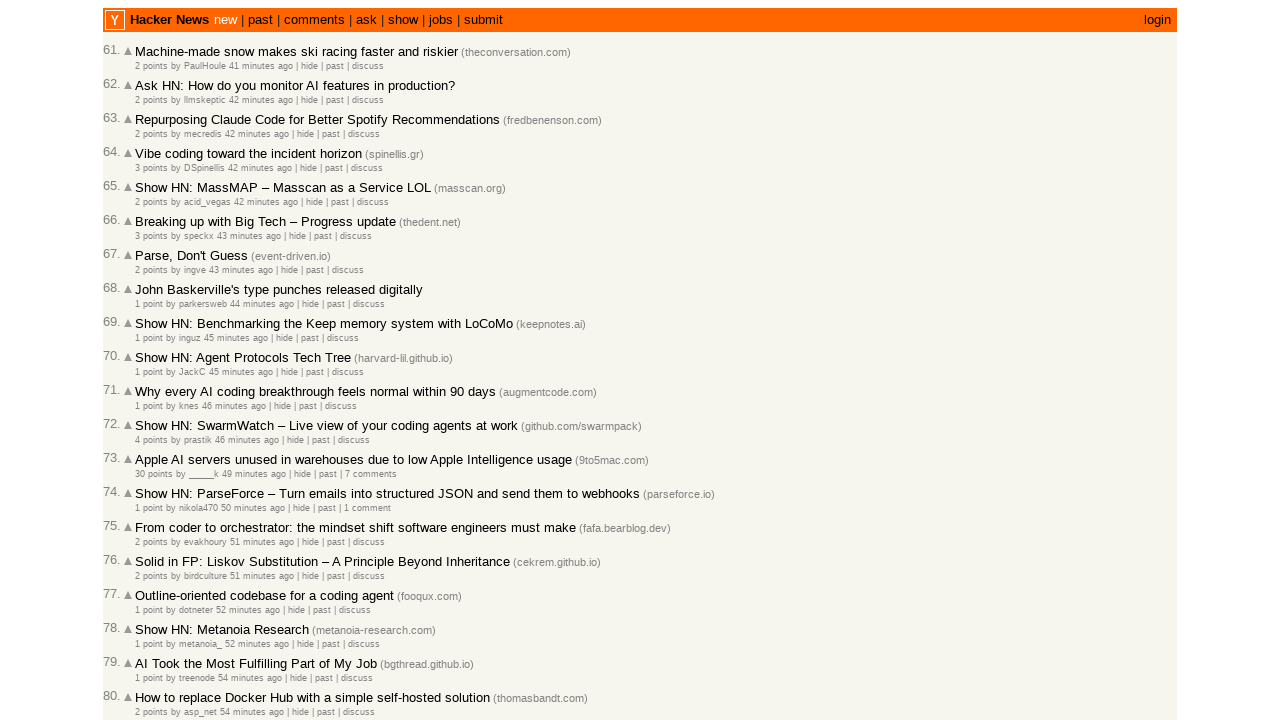

Parsed relative time to seconds: 3360
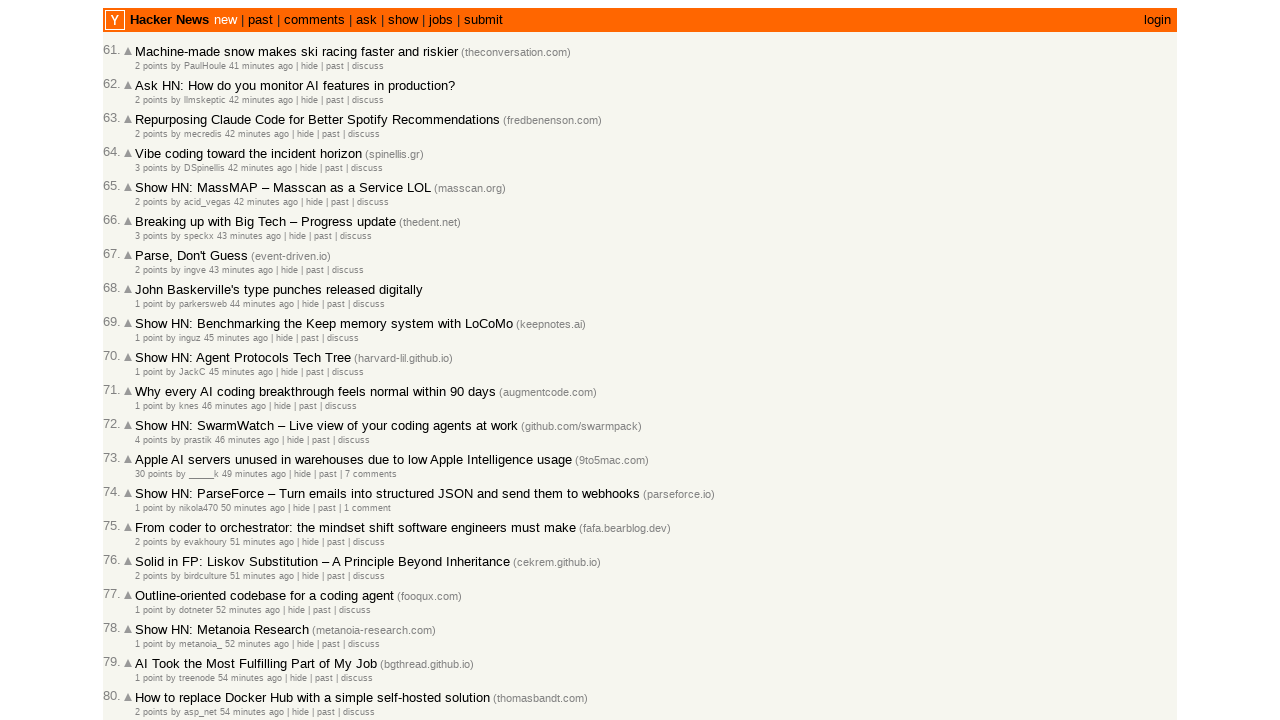

Verified post timestamp is in descending order (current: 3360, previous: 3300)
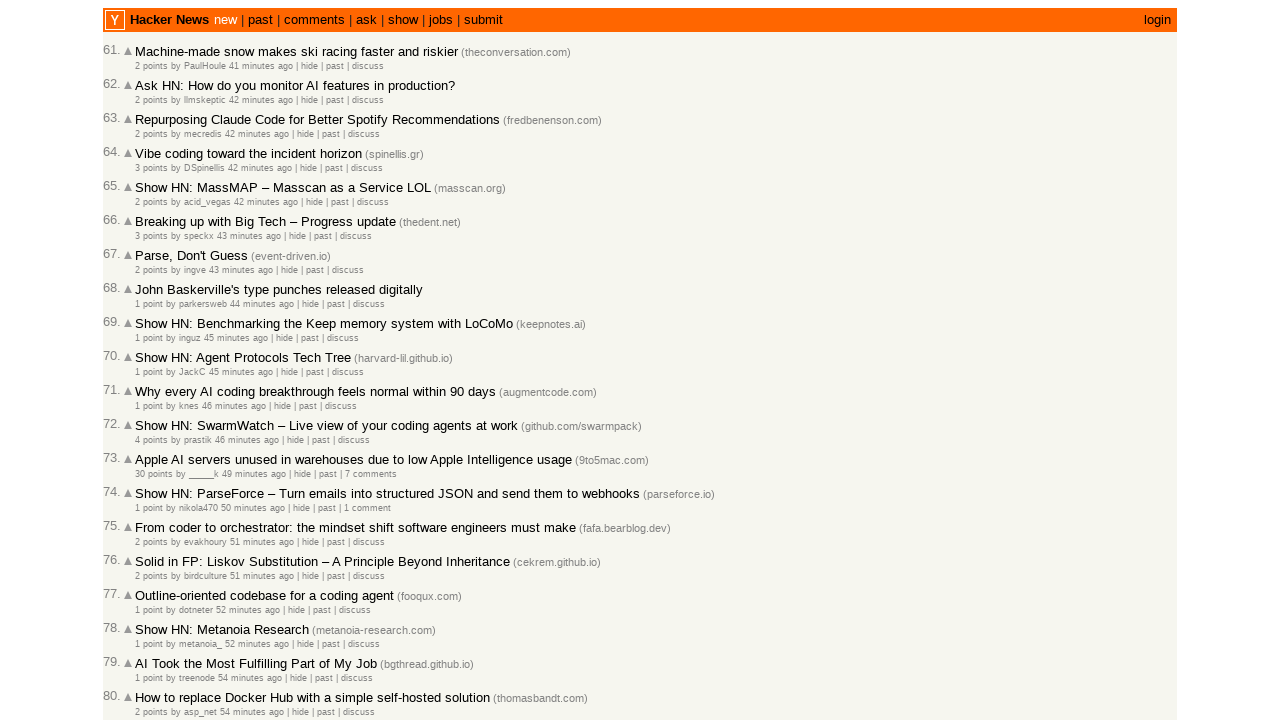

Extracted timestamp text: 3 points by robtherobber 56 minutes ago  | hide | past | discuss
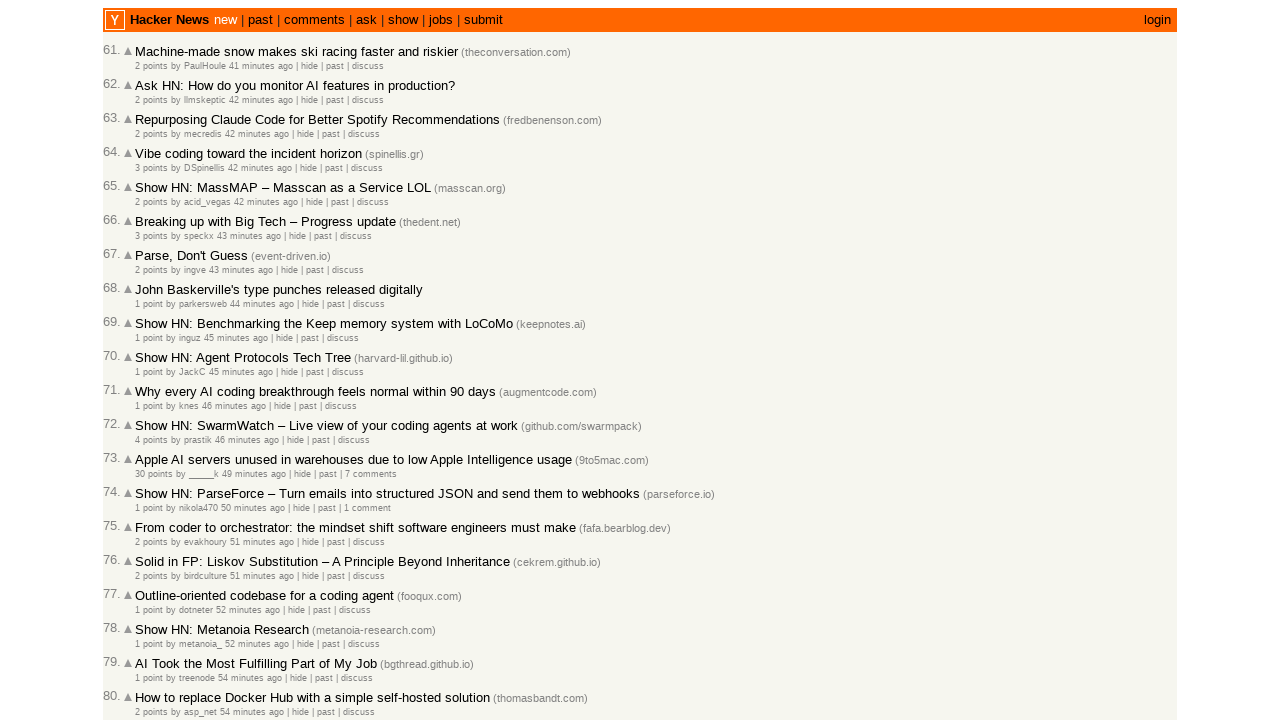

Parsed relative time to seconds: 3360
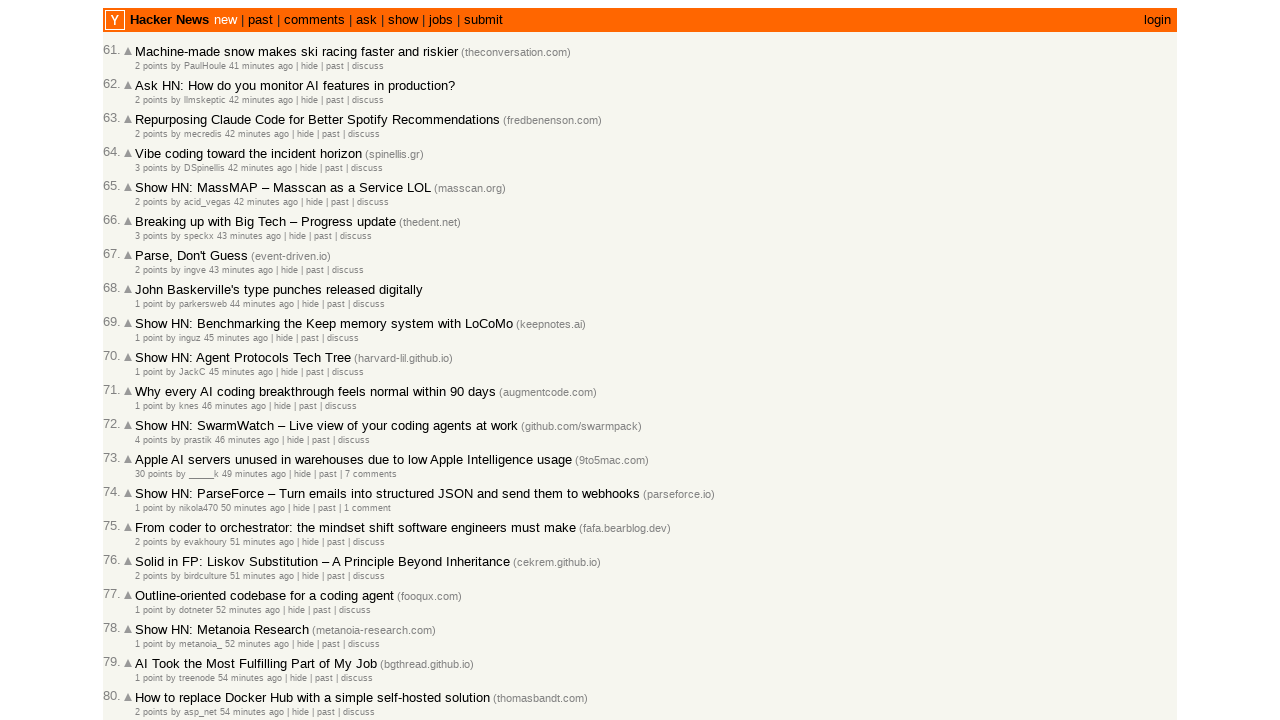

Verified post timestamp is in descending order (current: 3360, previous: 3360)
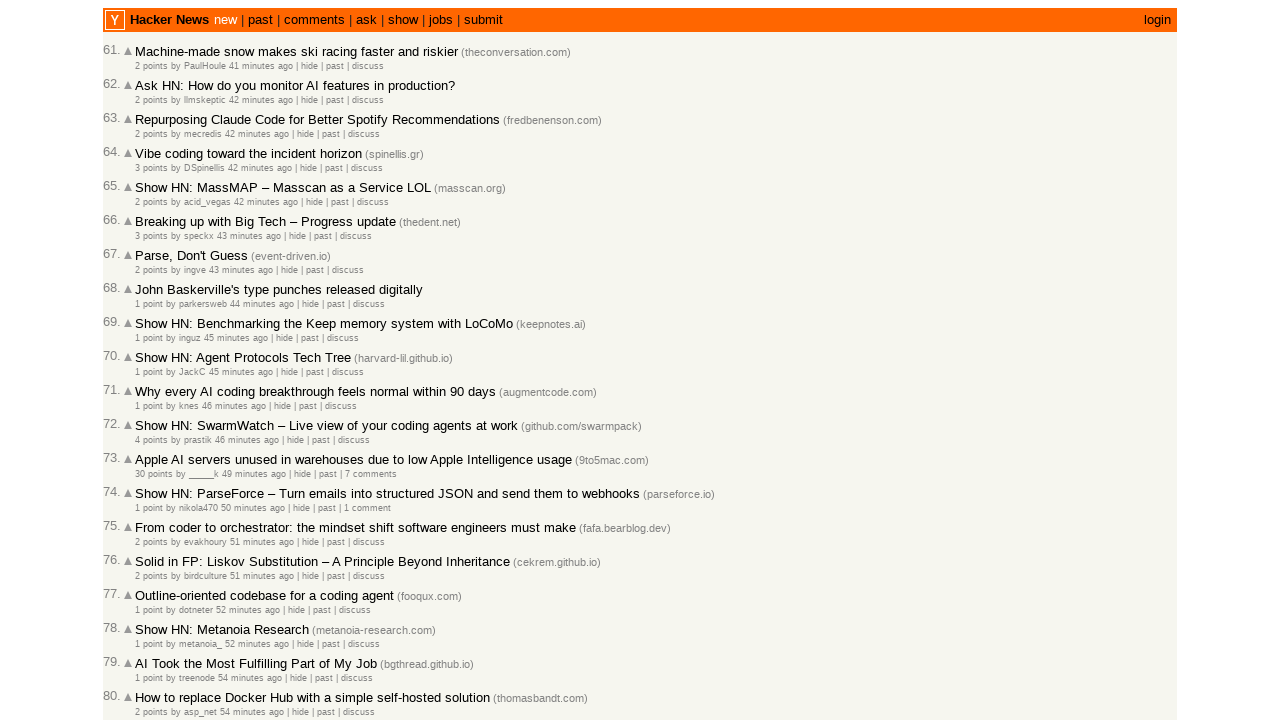

Extracted timestamp text: 1 point by riffonio 57 minutes ago  | hide | past | discuss
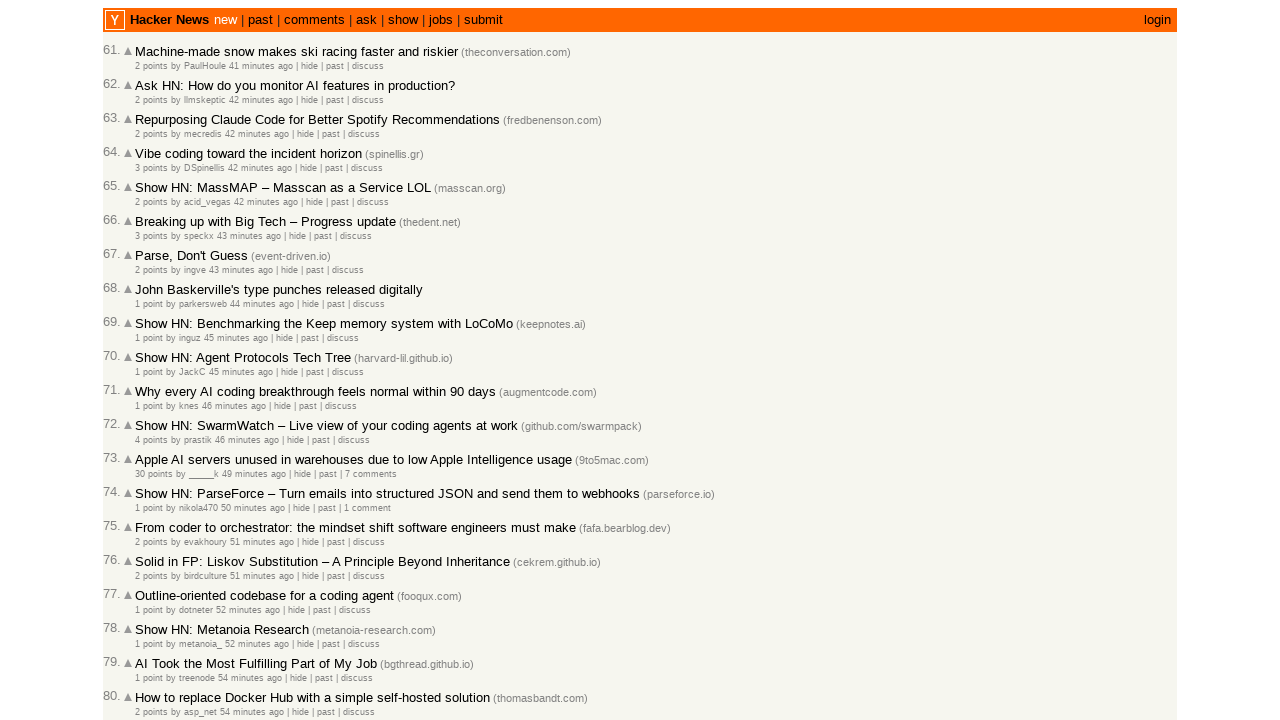

Parsed relative time to seconds: 3420
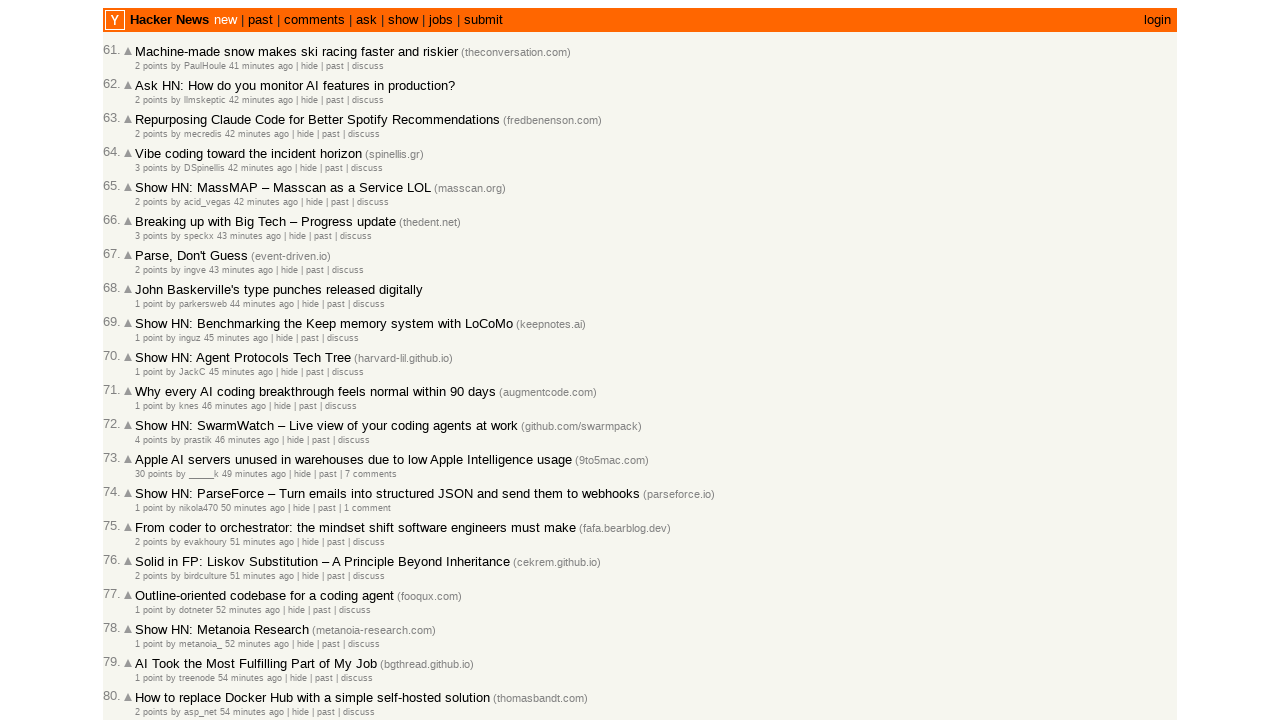

Verified post timestamp is in descending order (current: 3420, previous: 3360)
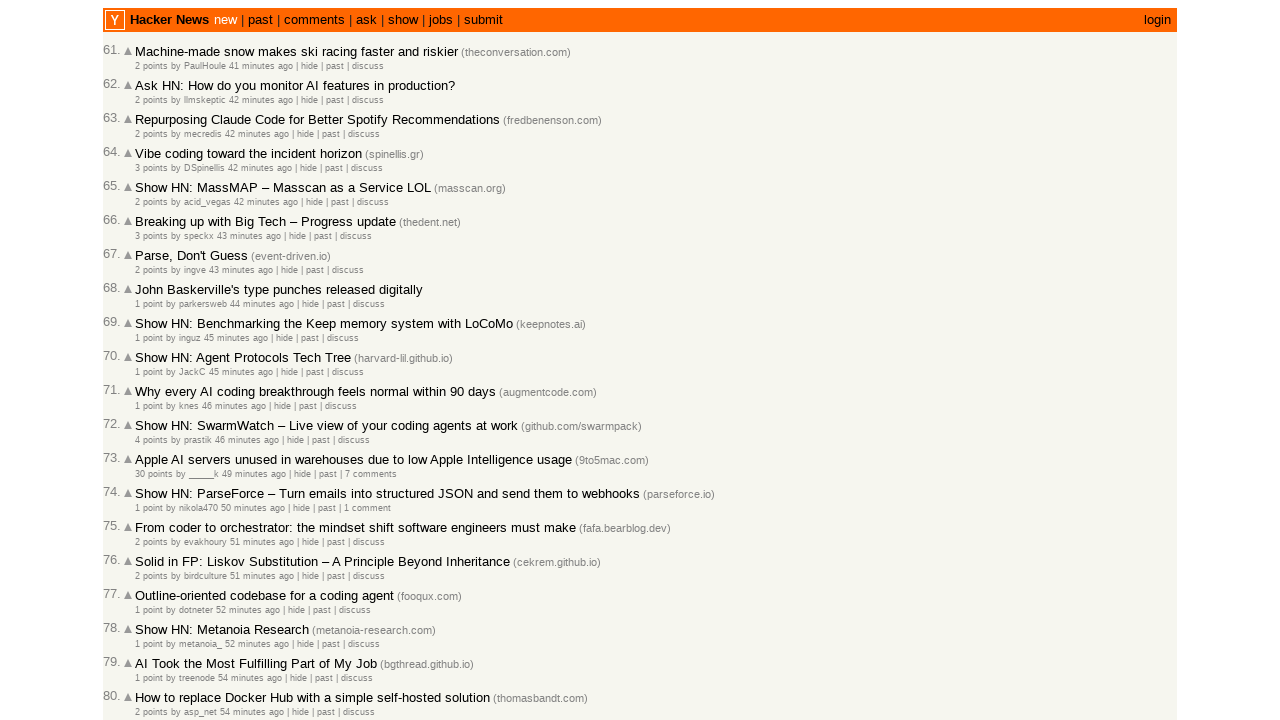

Extracted timestamp text: 2 points by grinich 57 minutes ago  | hide | past | discuss
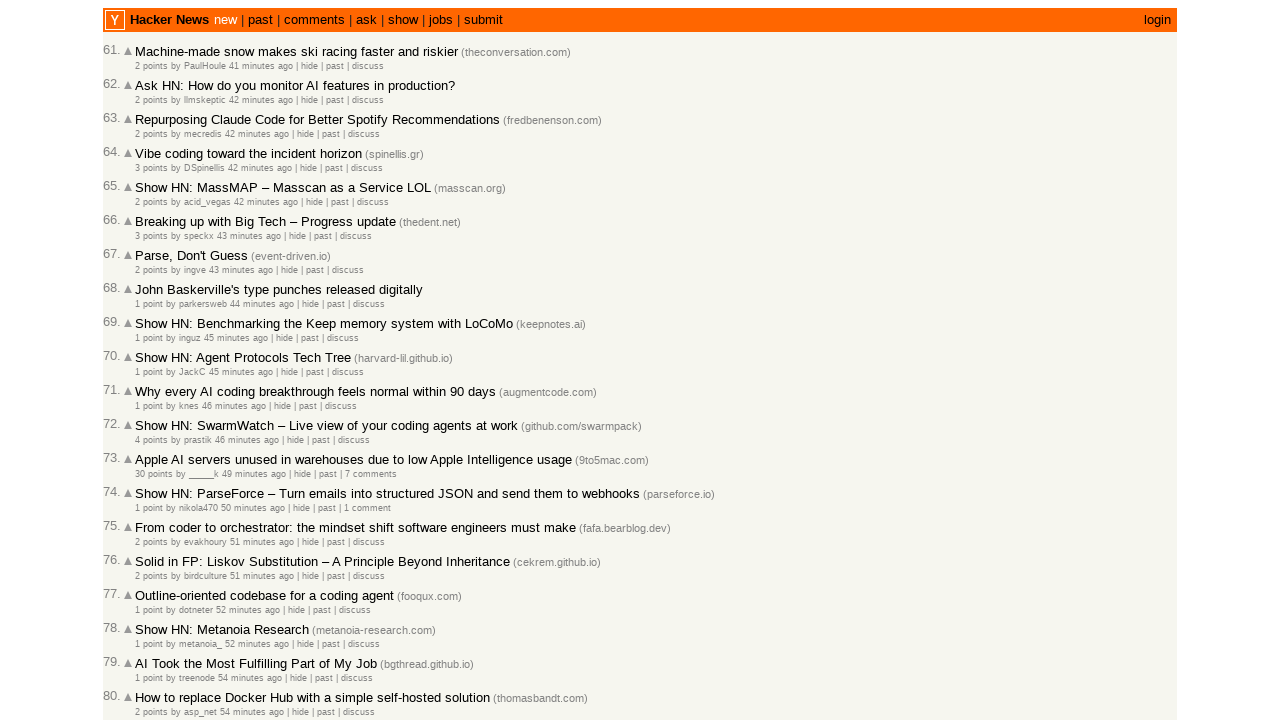

Parsed relative time to seconds: 3420
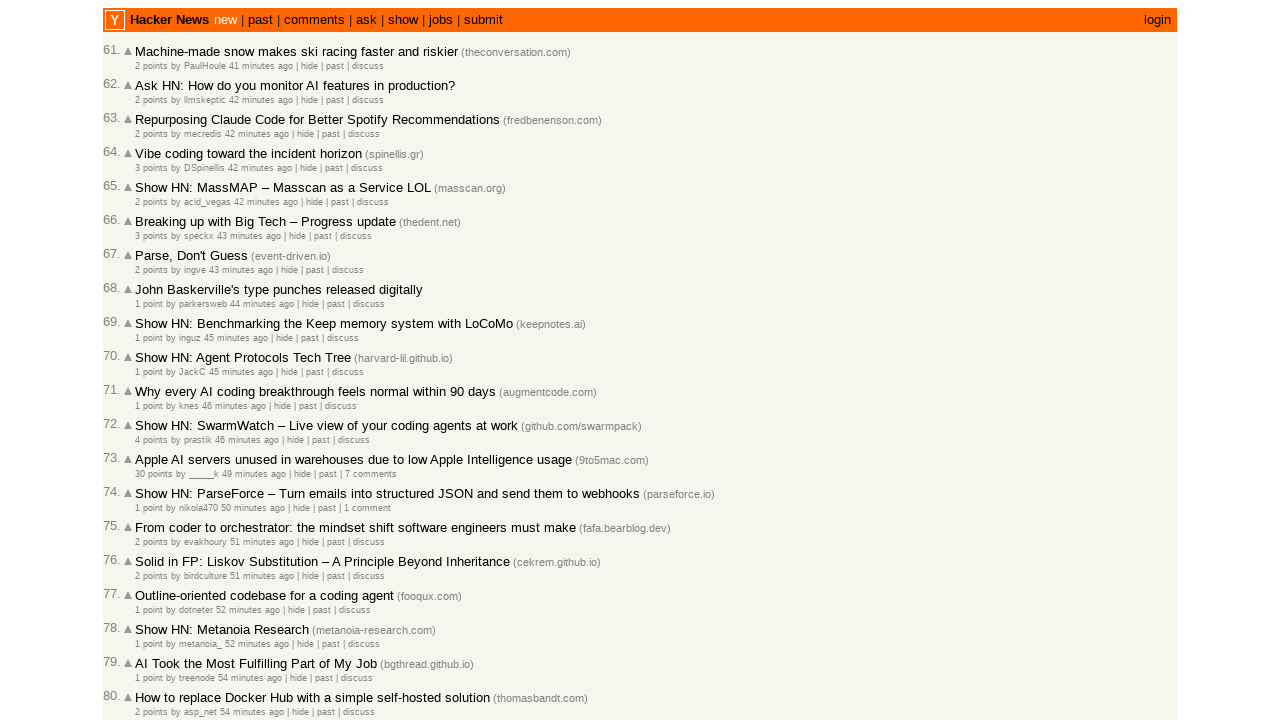

Verified post timestamp is in descending order (current: 3420, previous: 3420)
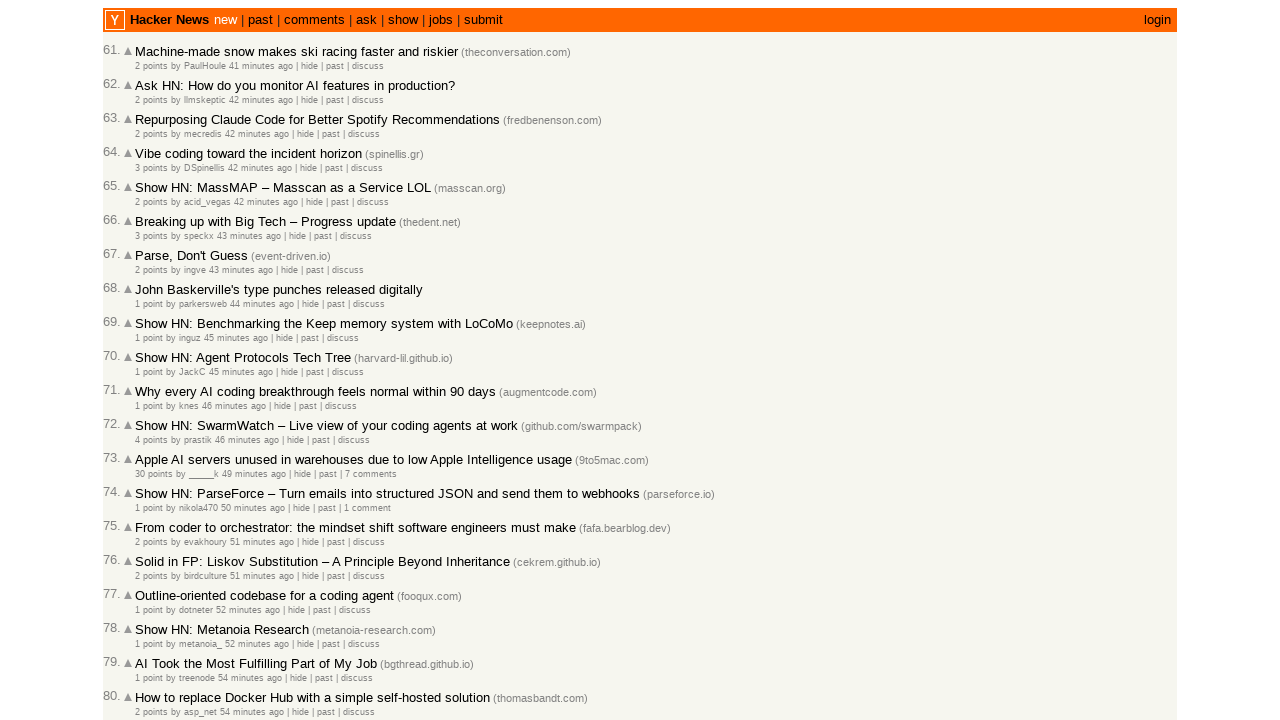

Extracted timestamp text: 1 point by riffonio 57 minutes ago  | hide | past | discuss
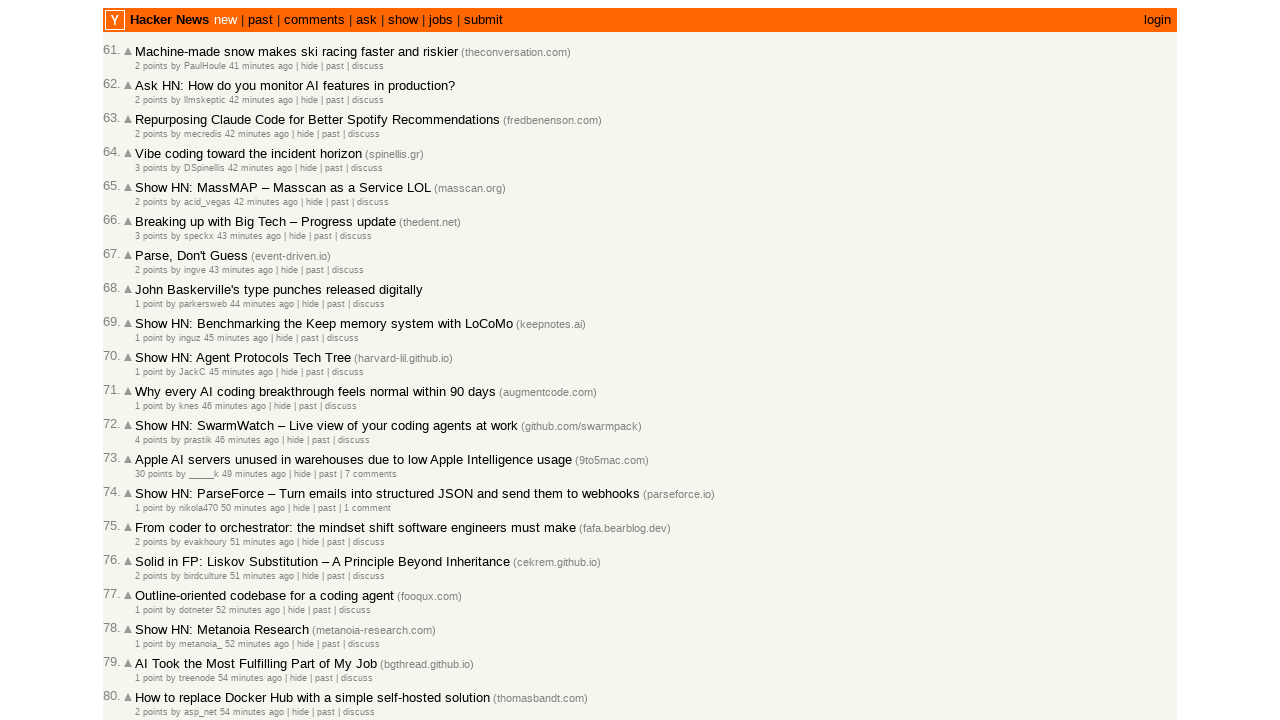

Parsed relative time to seconds: 3420
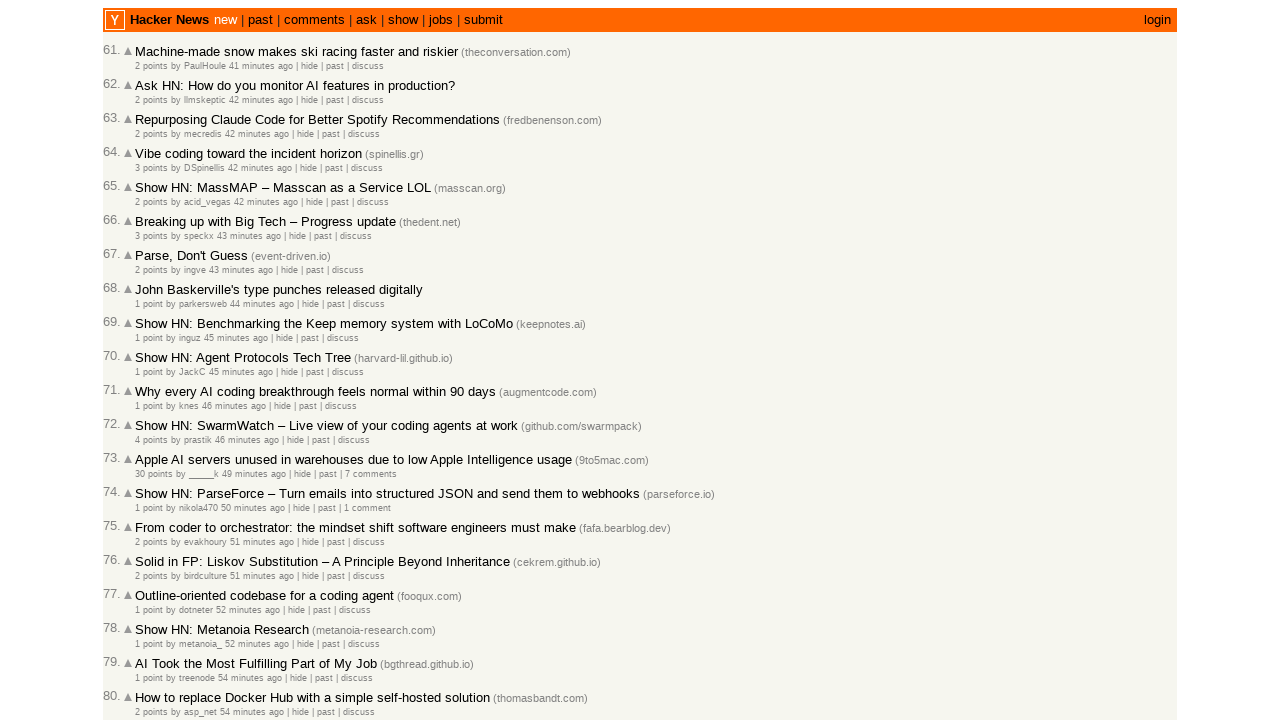

Verified post timestamp is in descending order (current: 3420, previous: 3420)
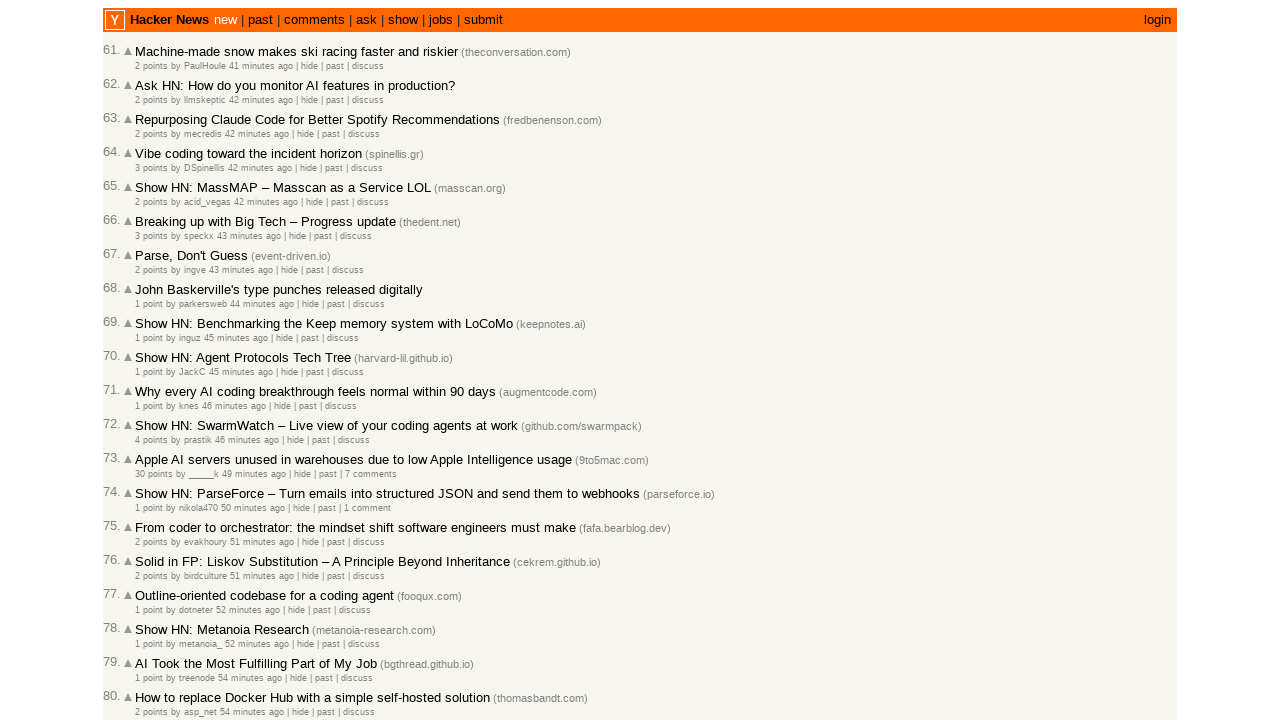

Extracted timestamp text: 1 point by ddiinn 58 minutes ago  | hide | past | 1 comment
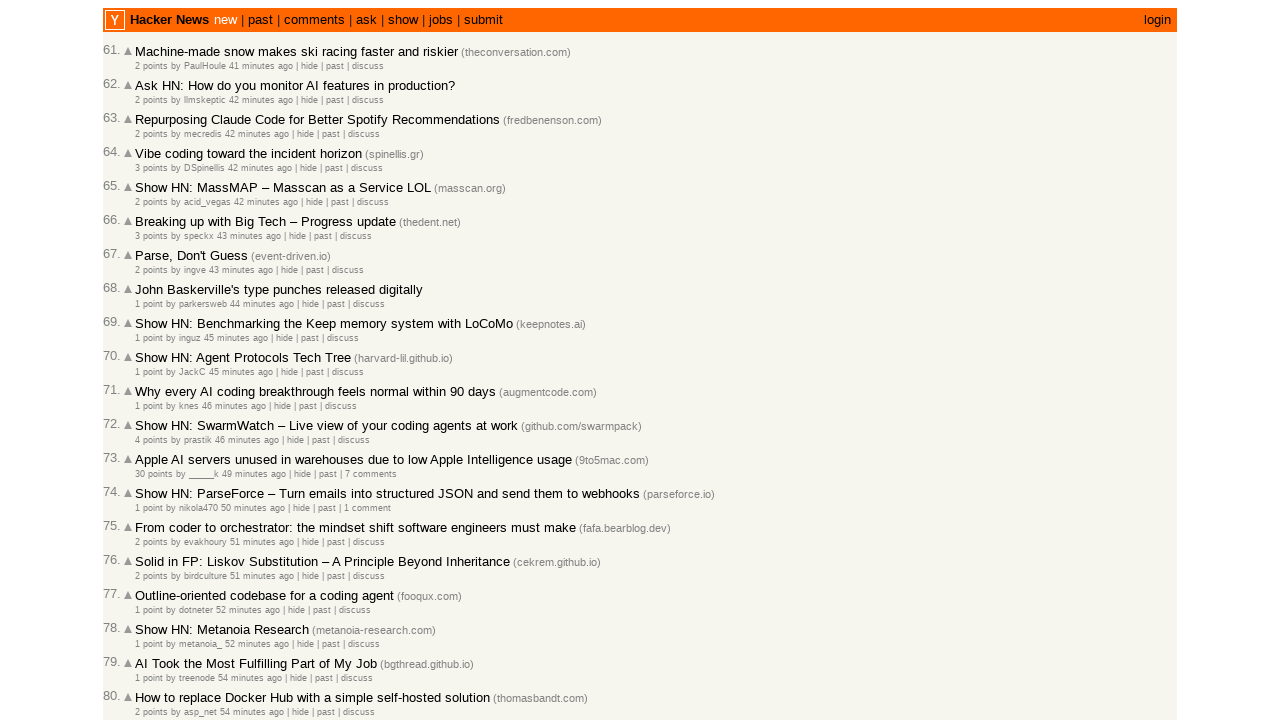

Parsed relative time to seconds: 3480
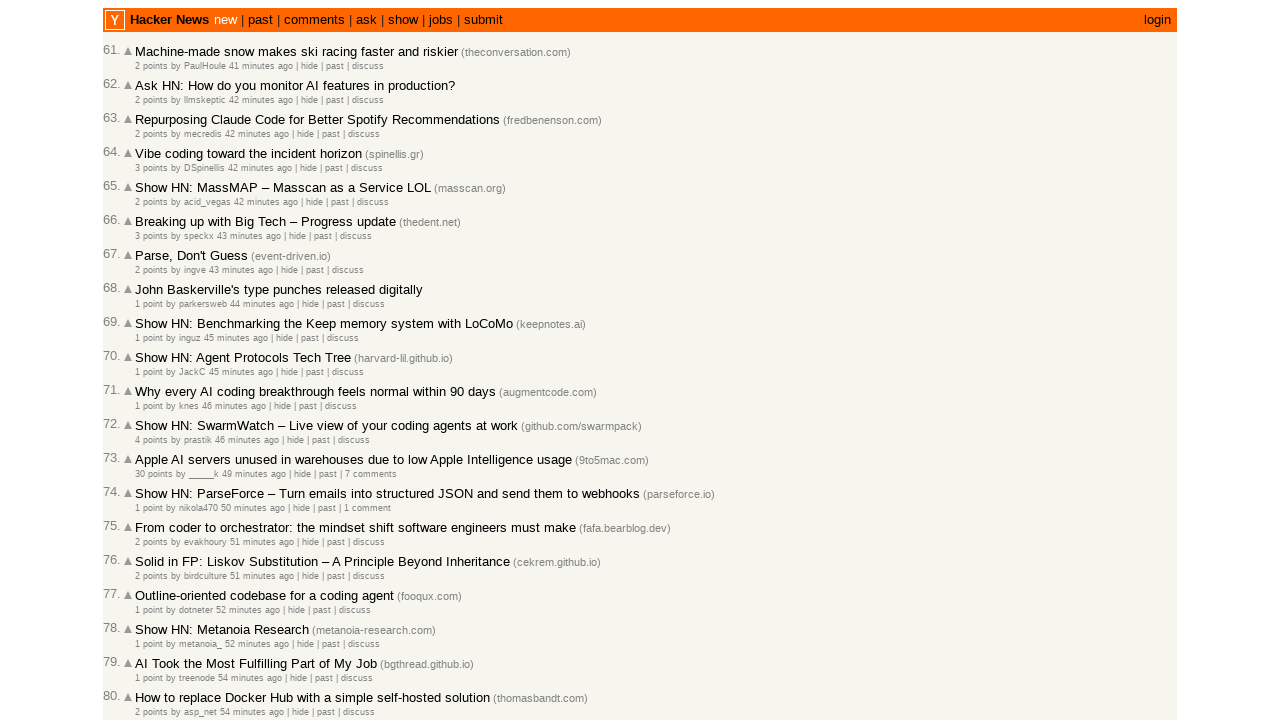

Verified post timestamp is in descending order (current: 3480, previous: 3420)
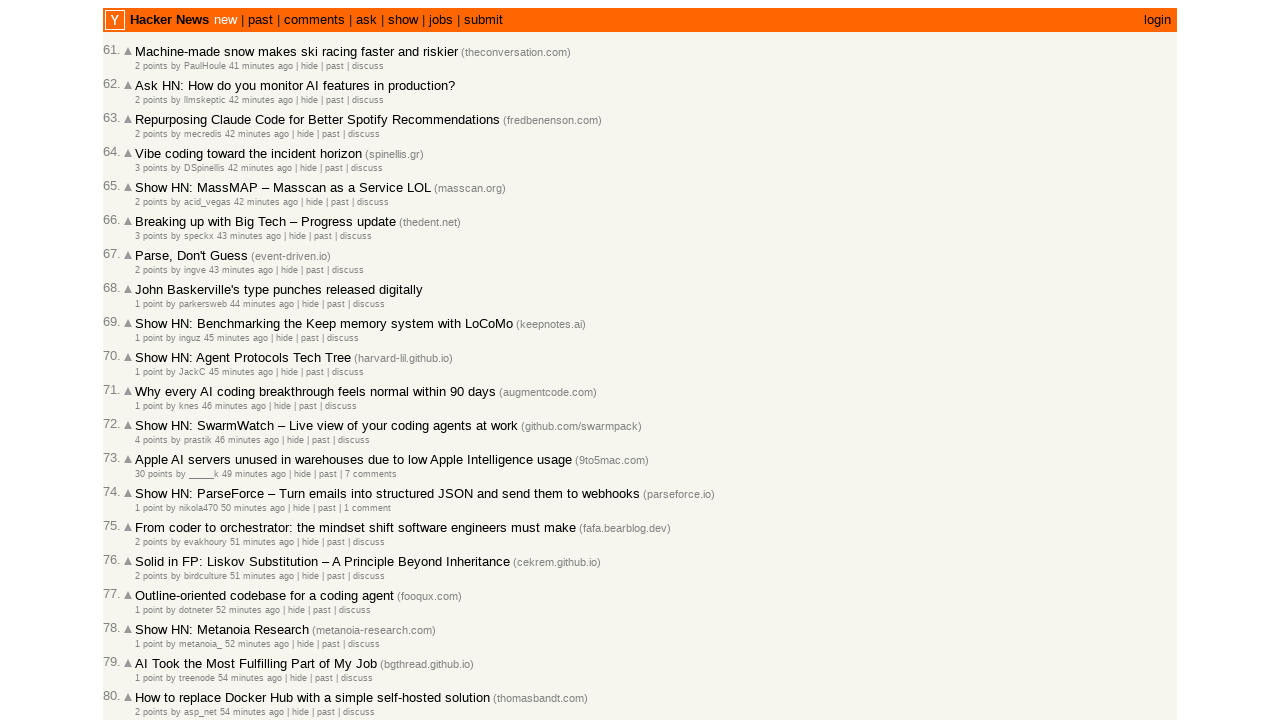

Extracted timestamp text: 4 points by u-work 59 minutes ago  | hide | past | discuss
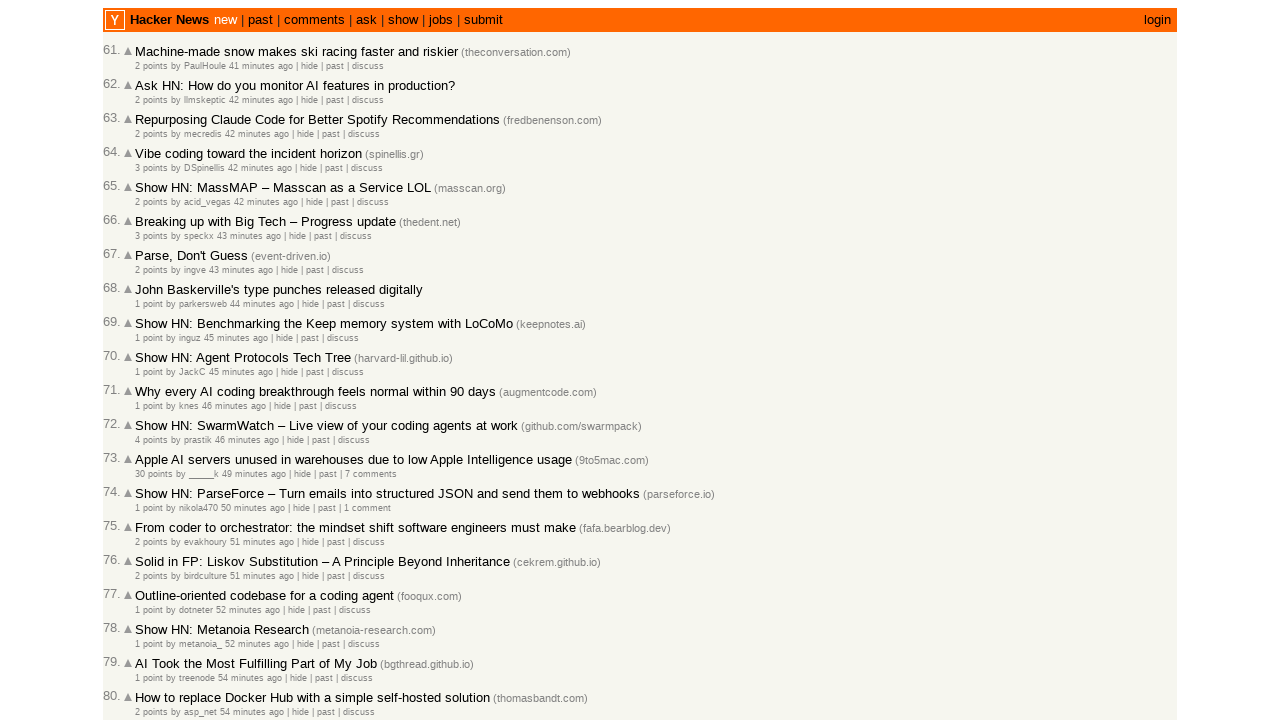

Parsed relative time to seconds: 3540
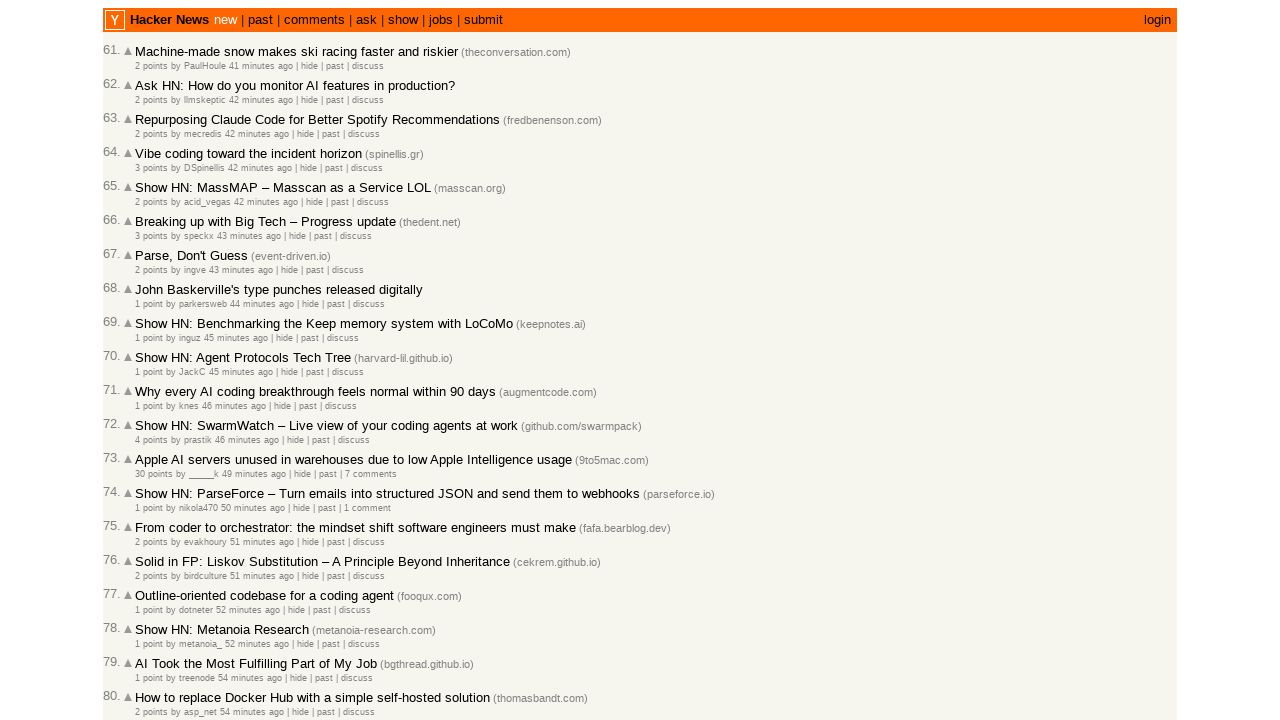

Verified post timestamp is in descending order (current: 3540, previous: 3480)
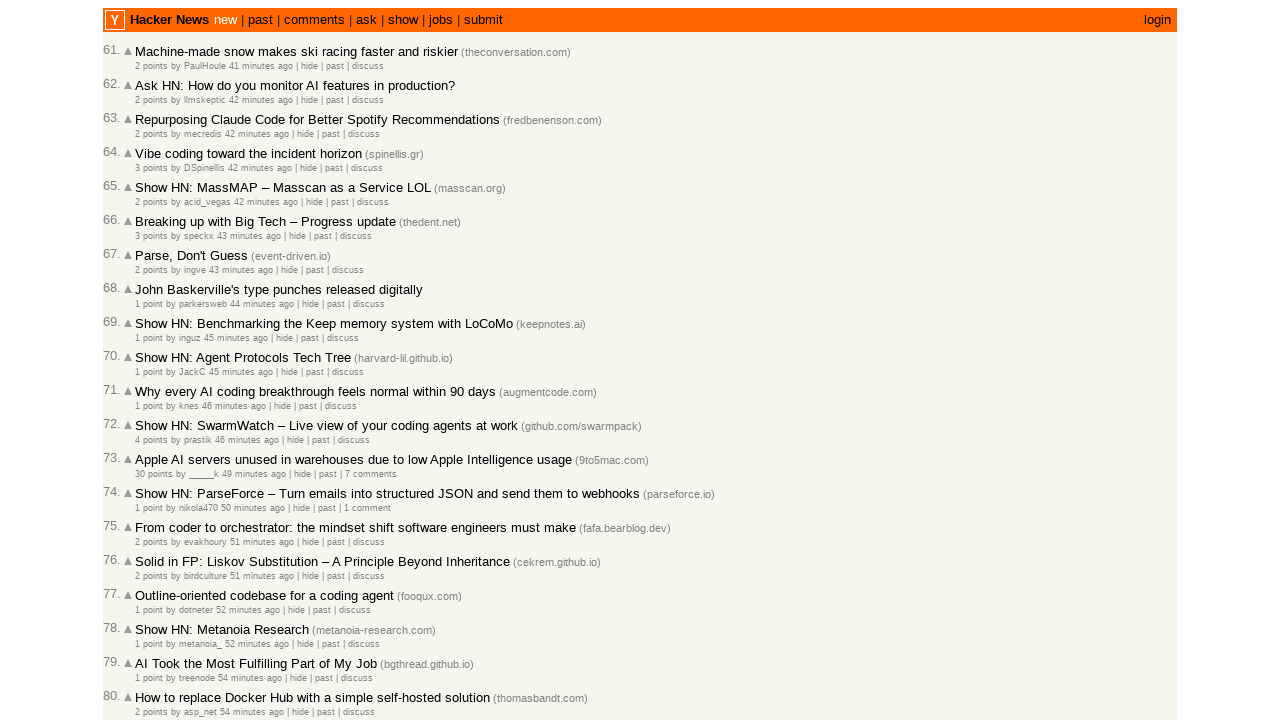

Extracted timestamp text: 2 points by 7777777phil 1 hour ago  | hide | past | discuss
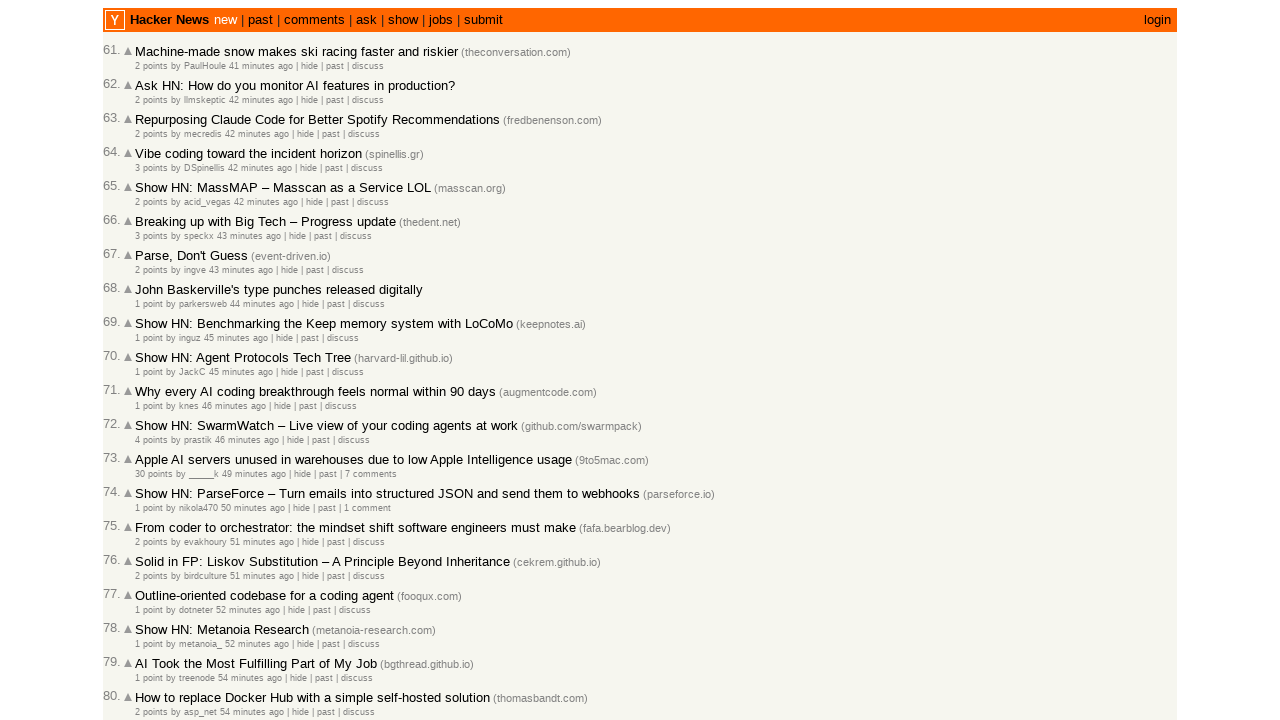

Parsed relative time to seconds: 3600
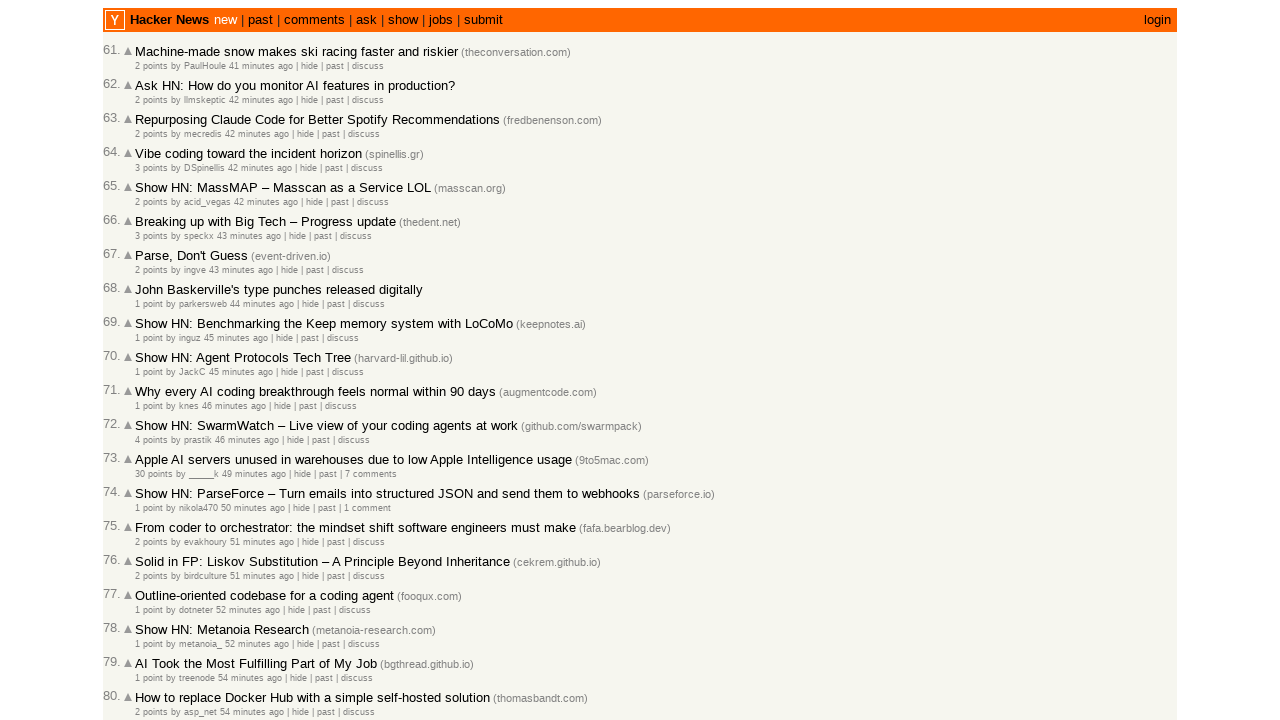

Verified post timestamp is in descending order (current: 3600, previous: 3540)
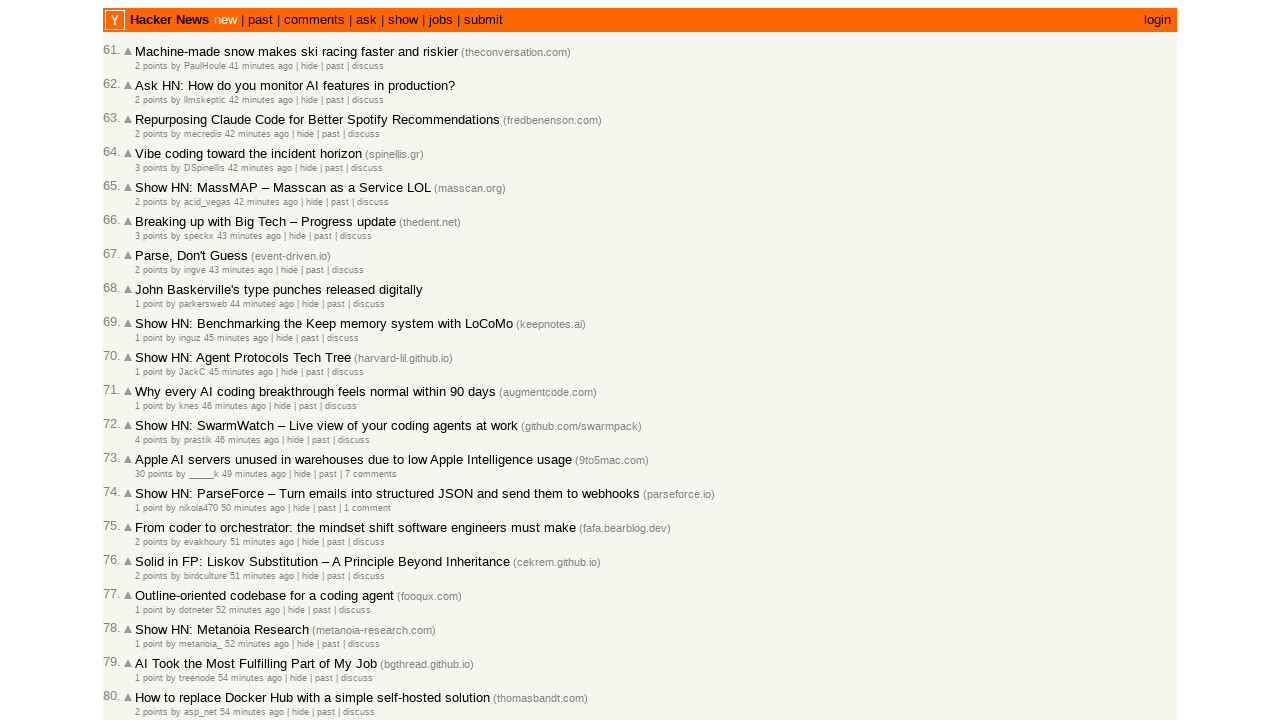

Extracted timestamp text: 2 points by starkparker 1 hour ago  | hide | past | discuss
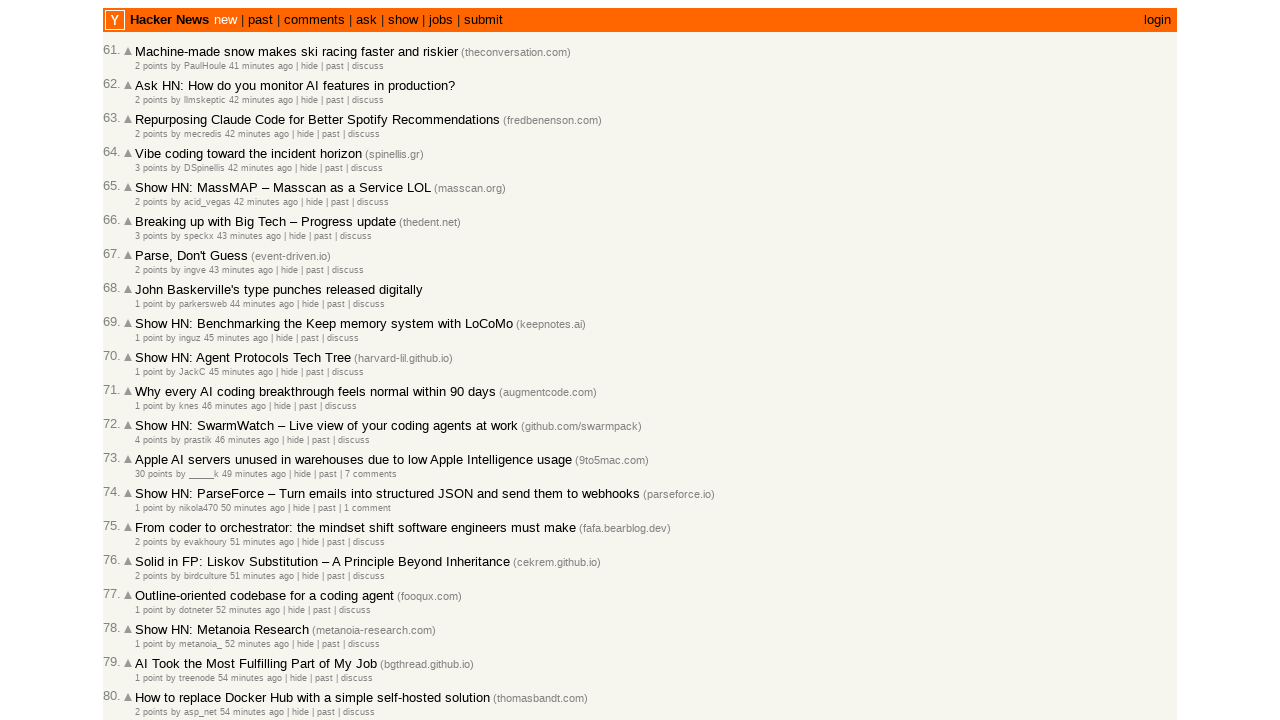

Parsed relative time to seconds: 3600
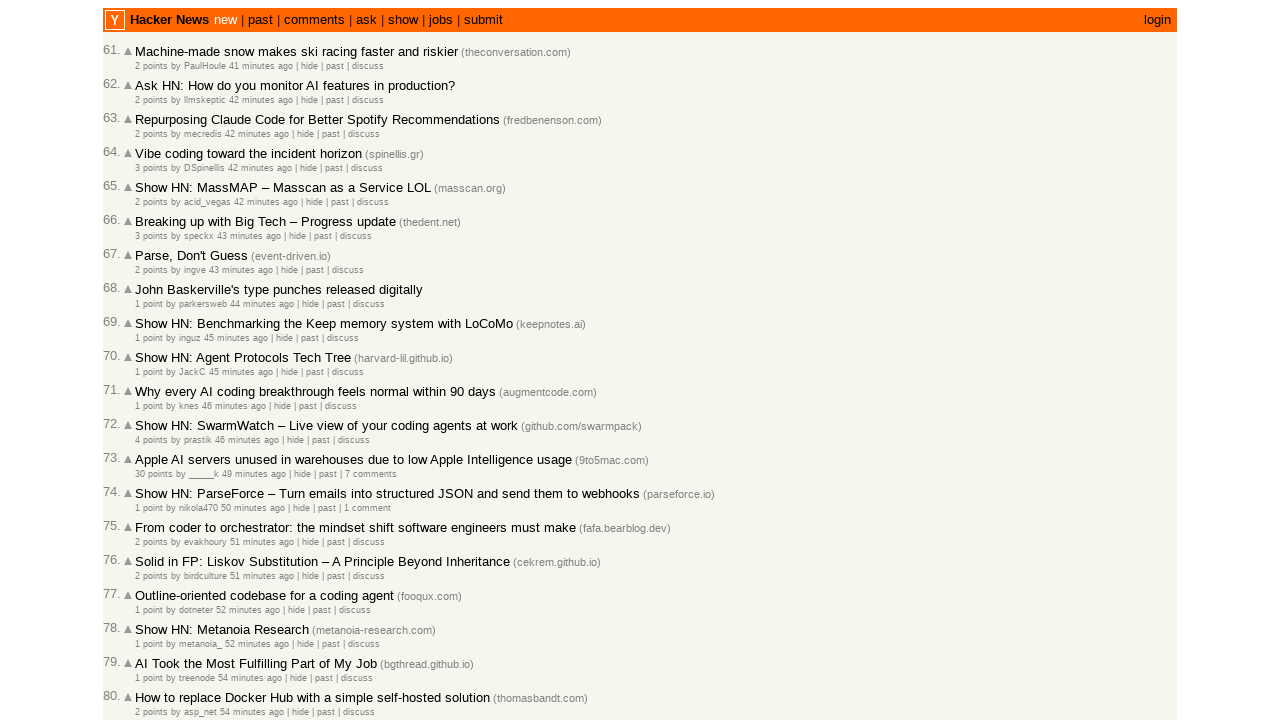

Verified post timestamp is in descending order (current: 3600, previous: 3600)
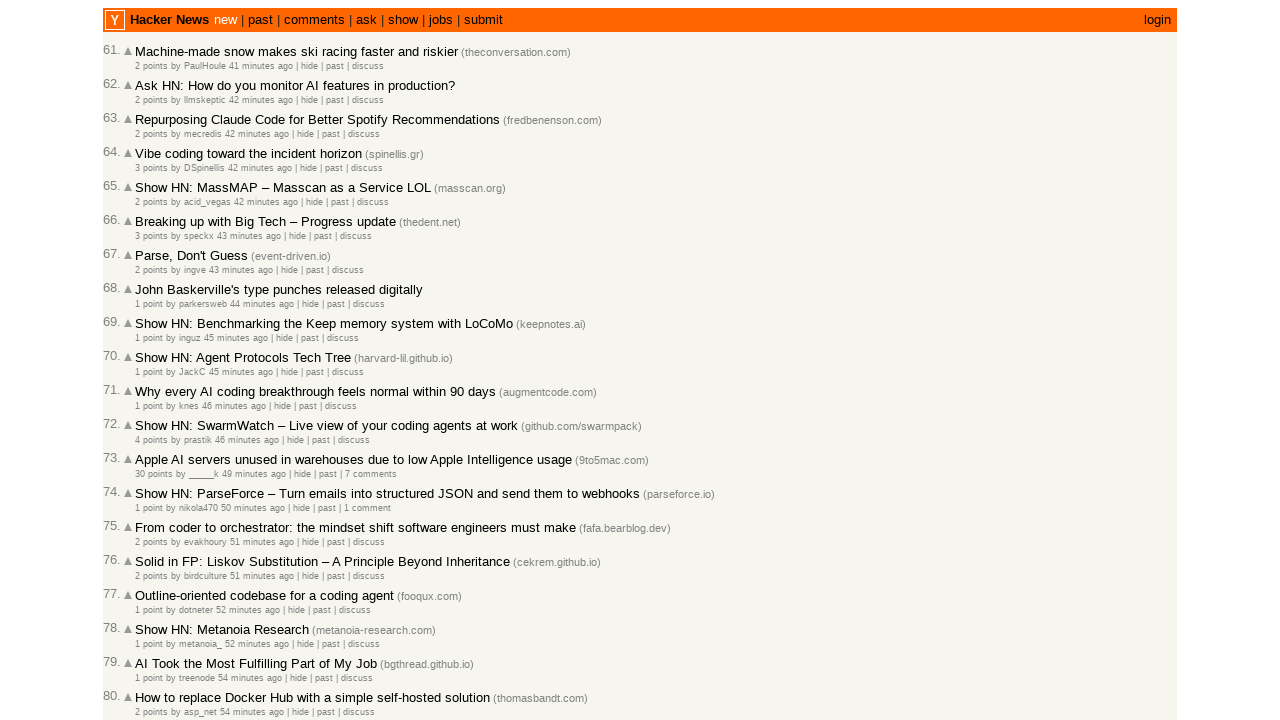

Located 'More' button to load next page
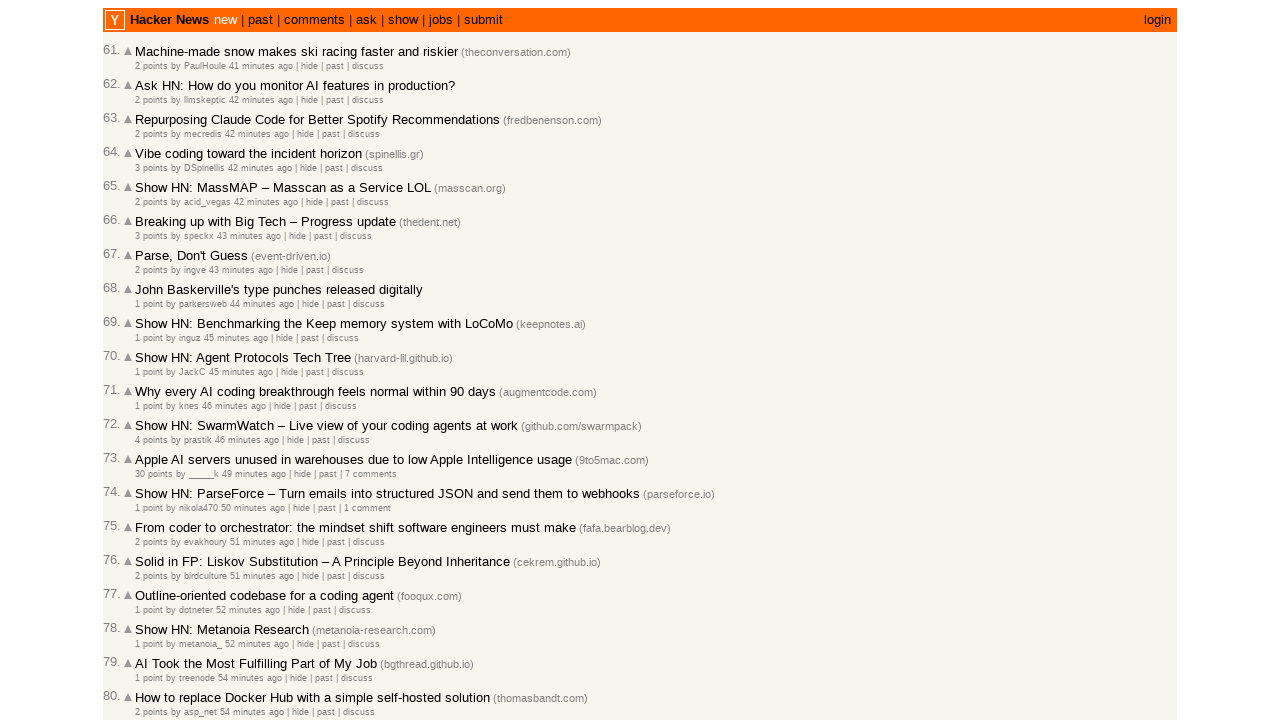

Clicked 'More' button to load next page of posts at (149, 616) on internal:role=link[name="More"s]
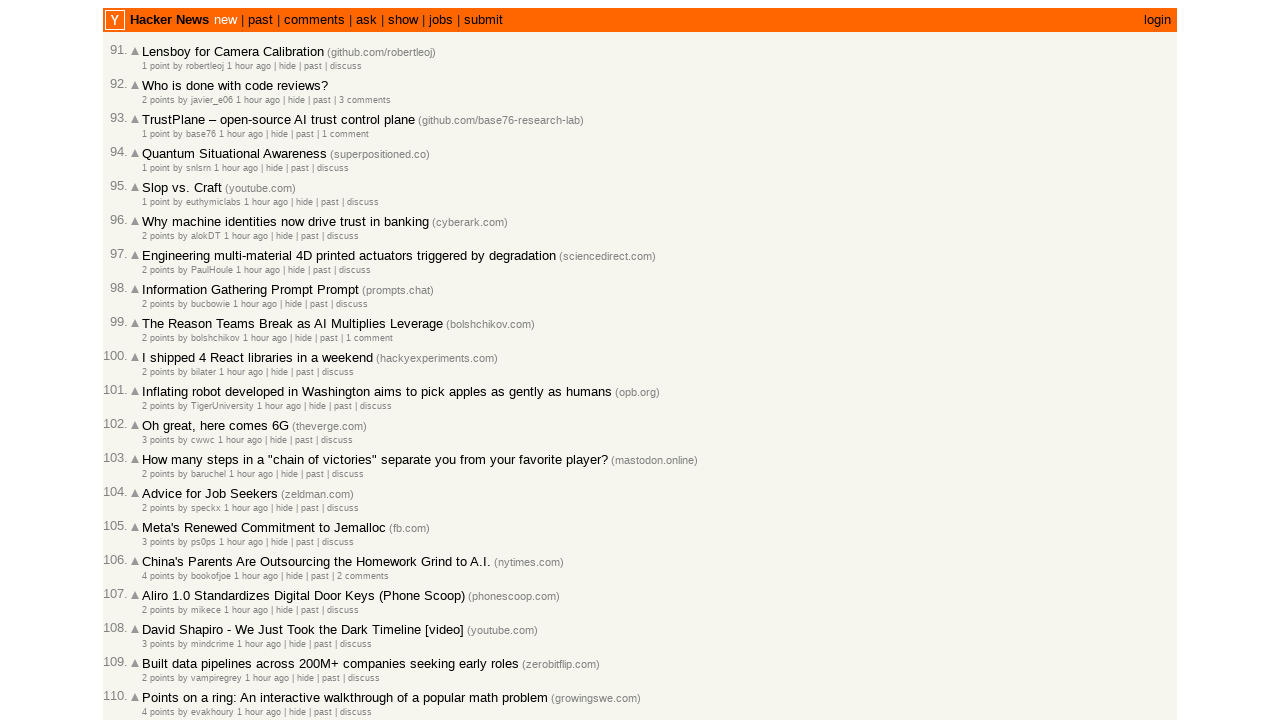

Waited for next page to load with updated URL
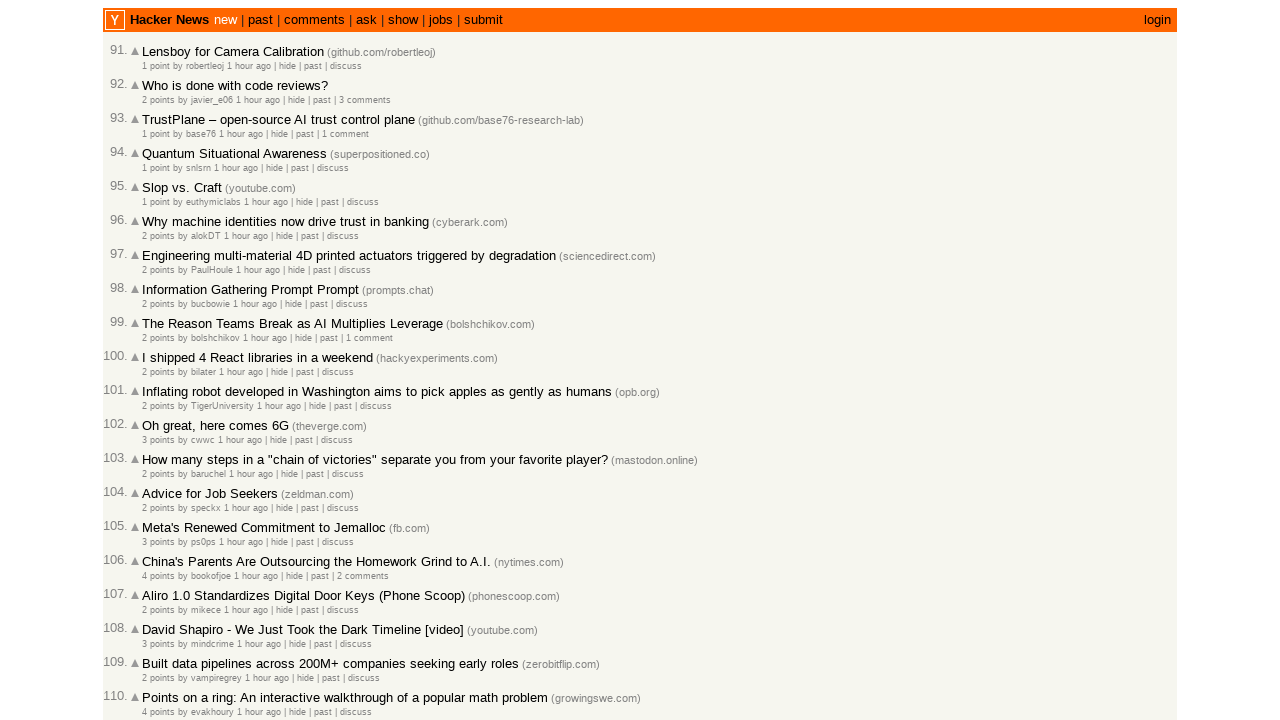

Retrieved all date cells with post metadata from current page
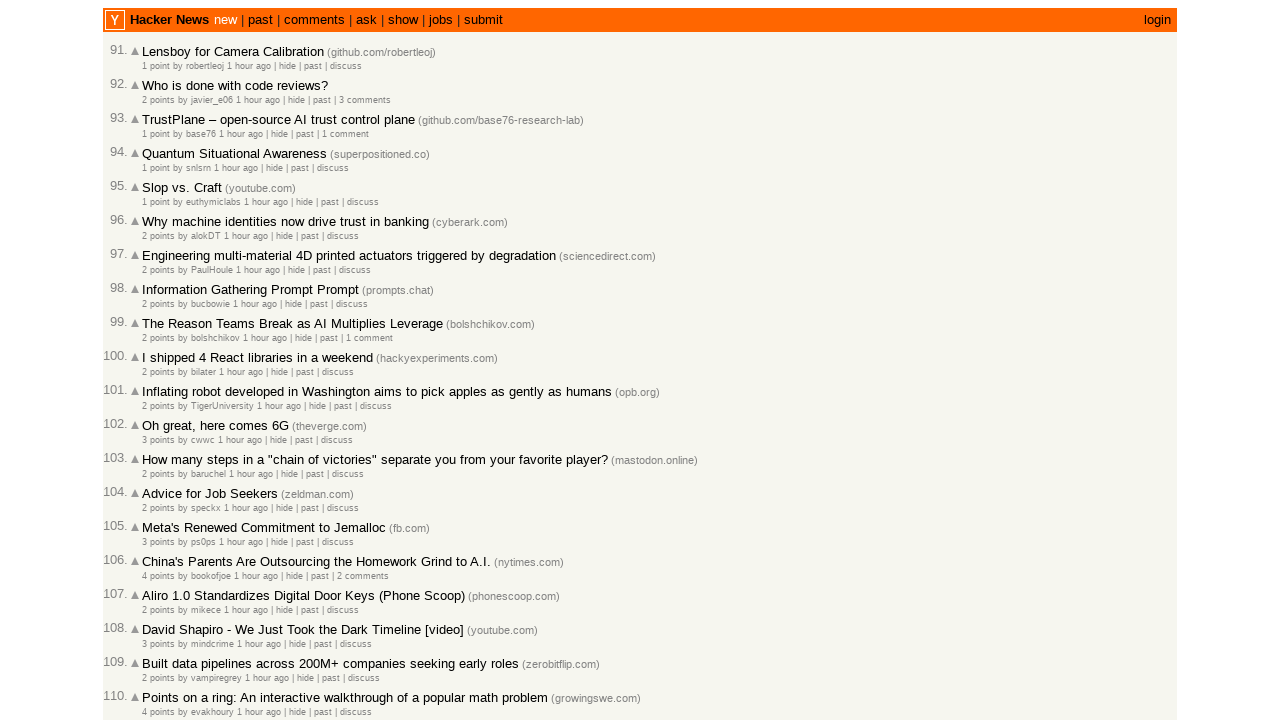

Extracted timestamp text: 1 point by robertleoj 1 hour ago  | hide | past | discuss
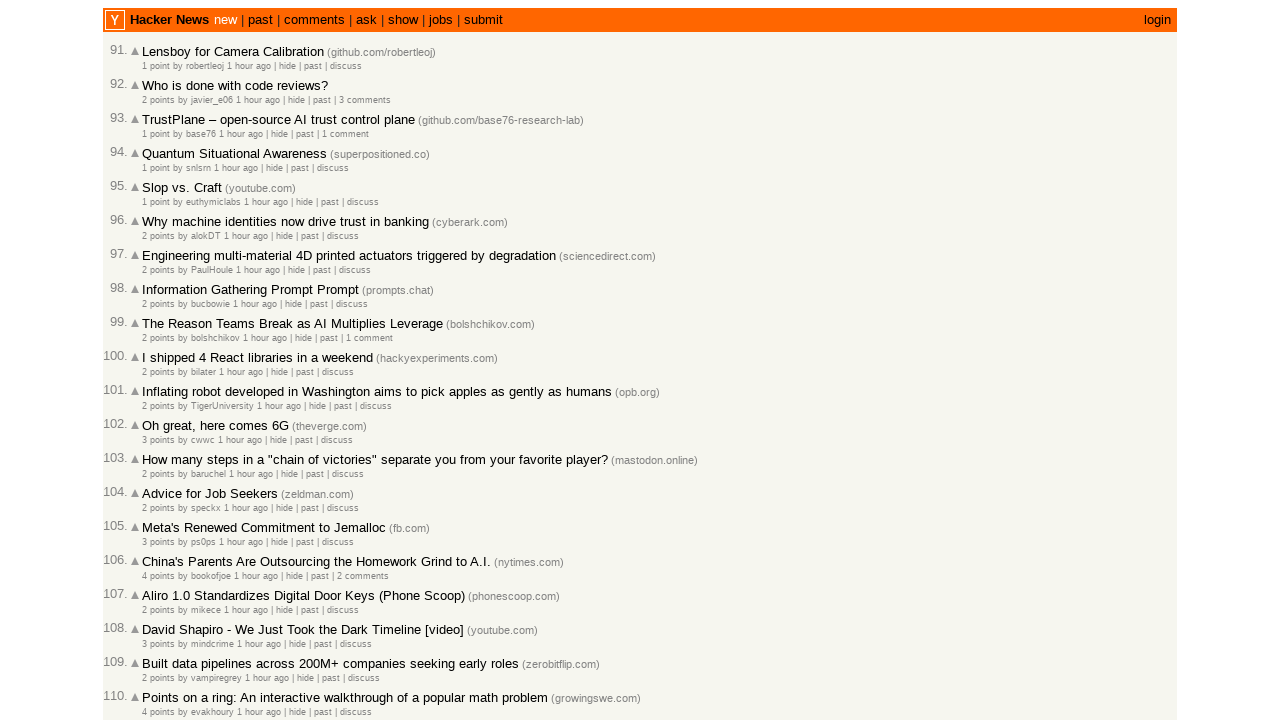

Parsed relative time to seconds: 3600
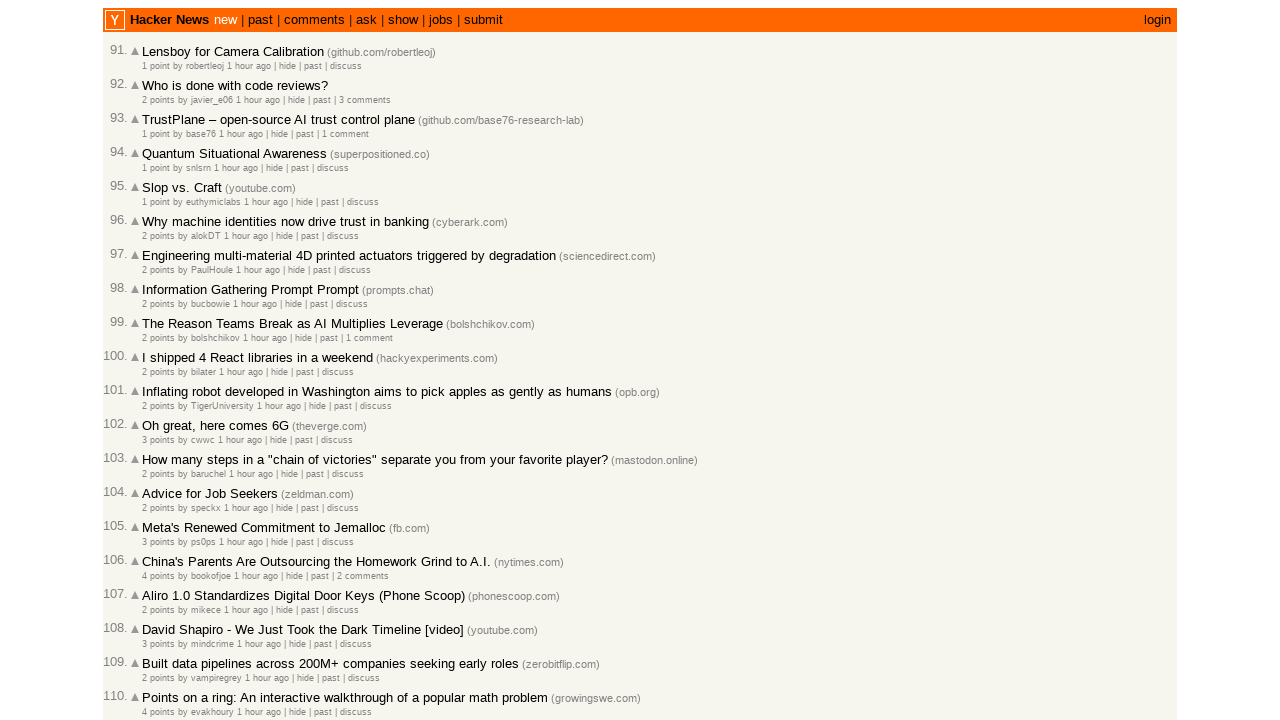

Verified post timestamp is in descending order (current: 3600, previous: 3600)
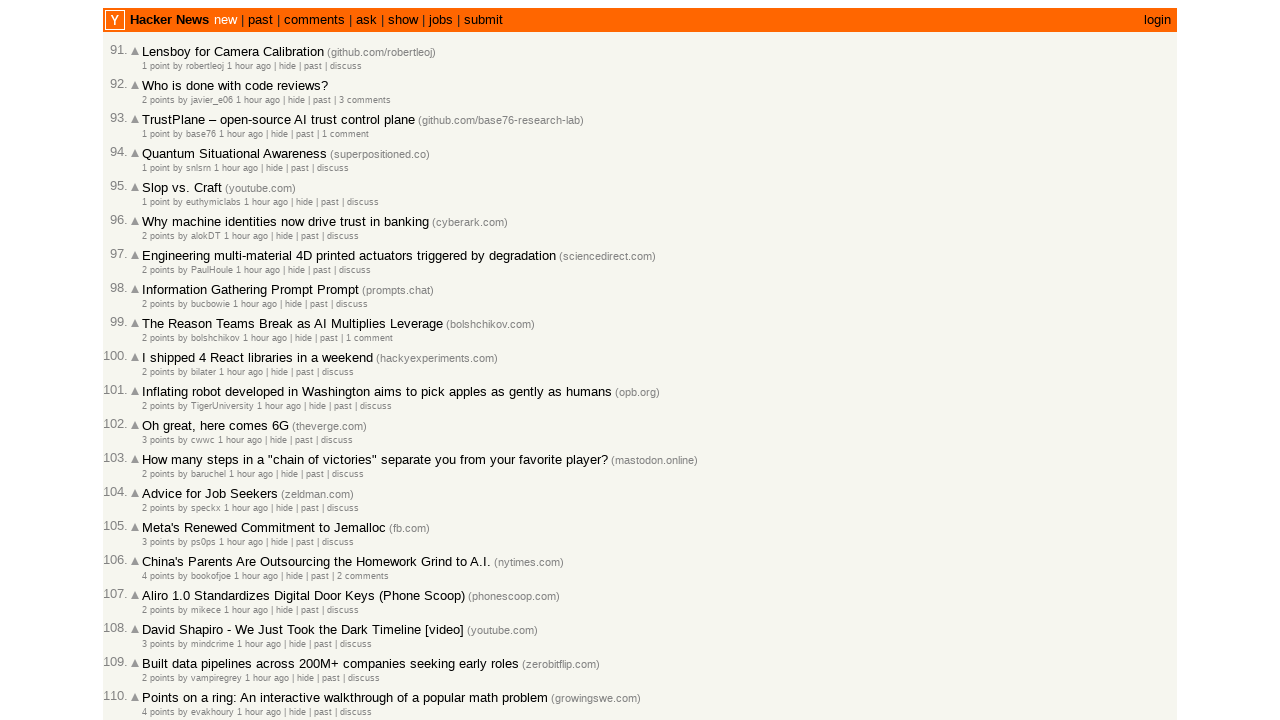

Extracted timestamp text: 2 points by javier_e06 1 hour ago  | hide | past | 3 comments
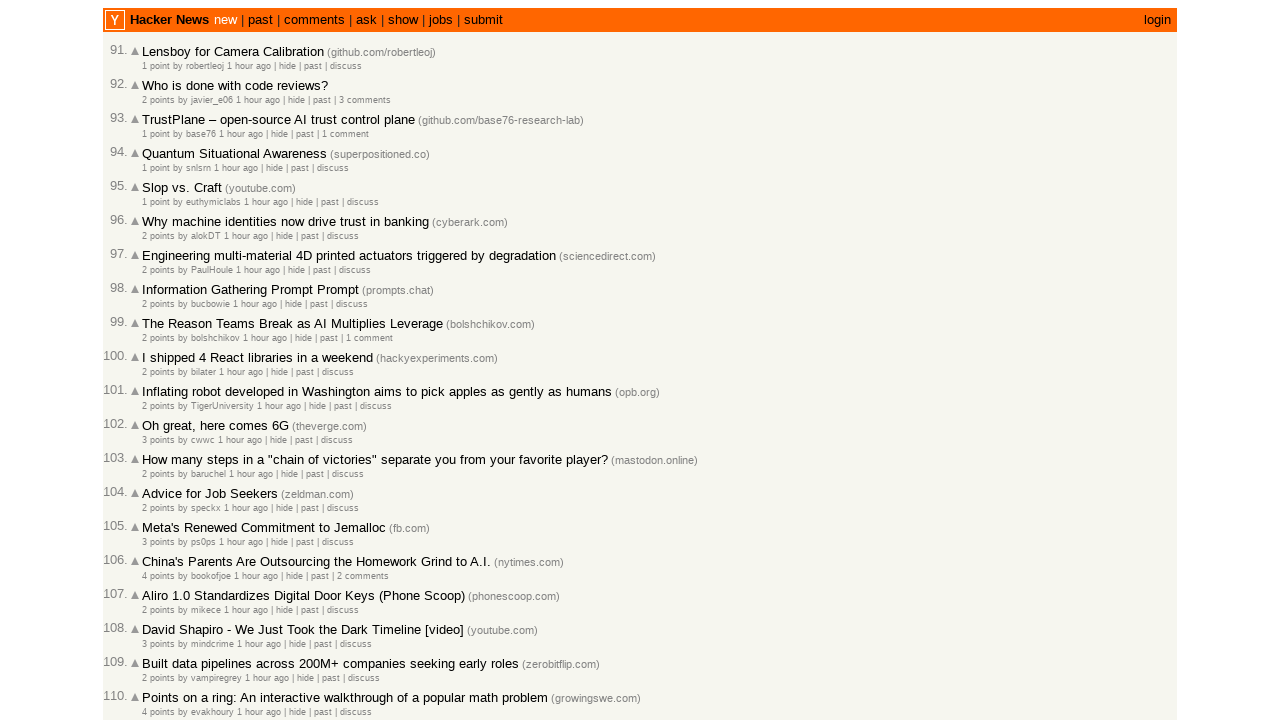

Parsed relative time to seconds: 3600
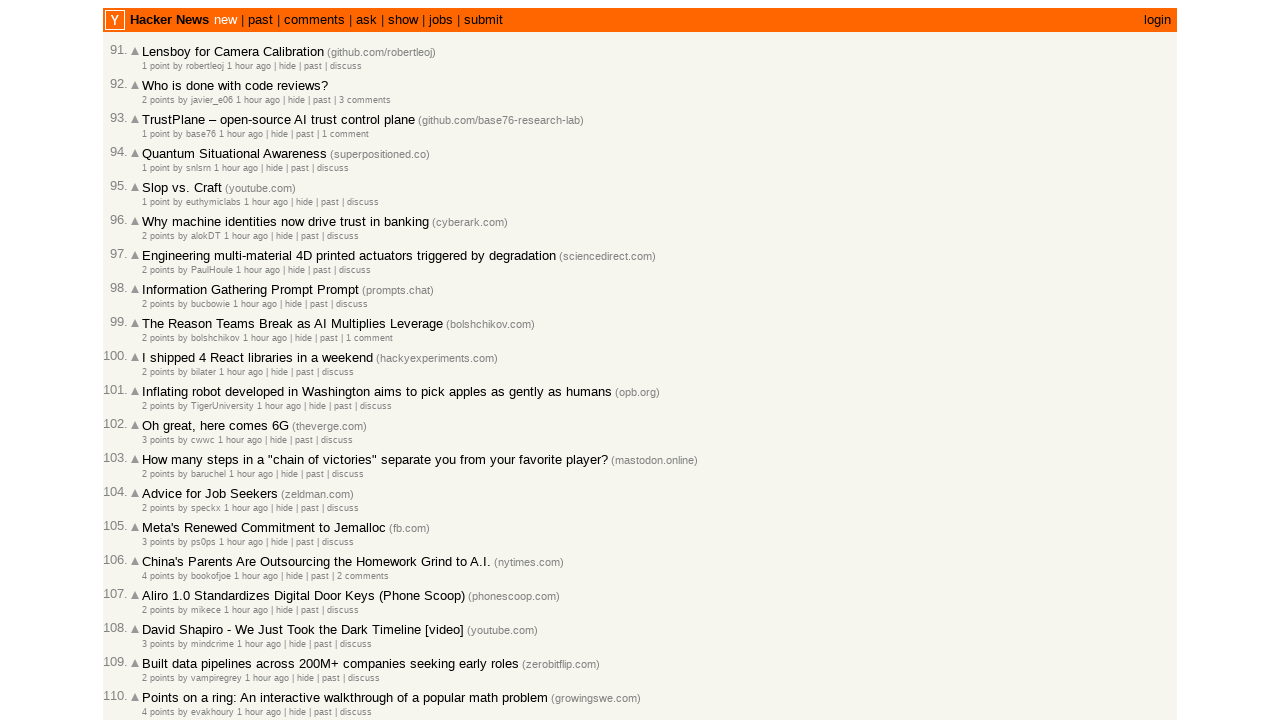

Verified post timestamp is in descending order (current: 3600, previous: 3600)
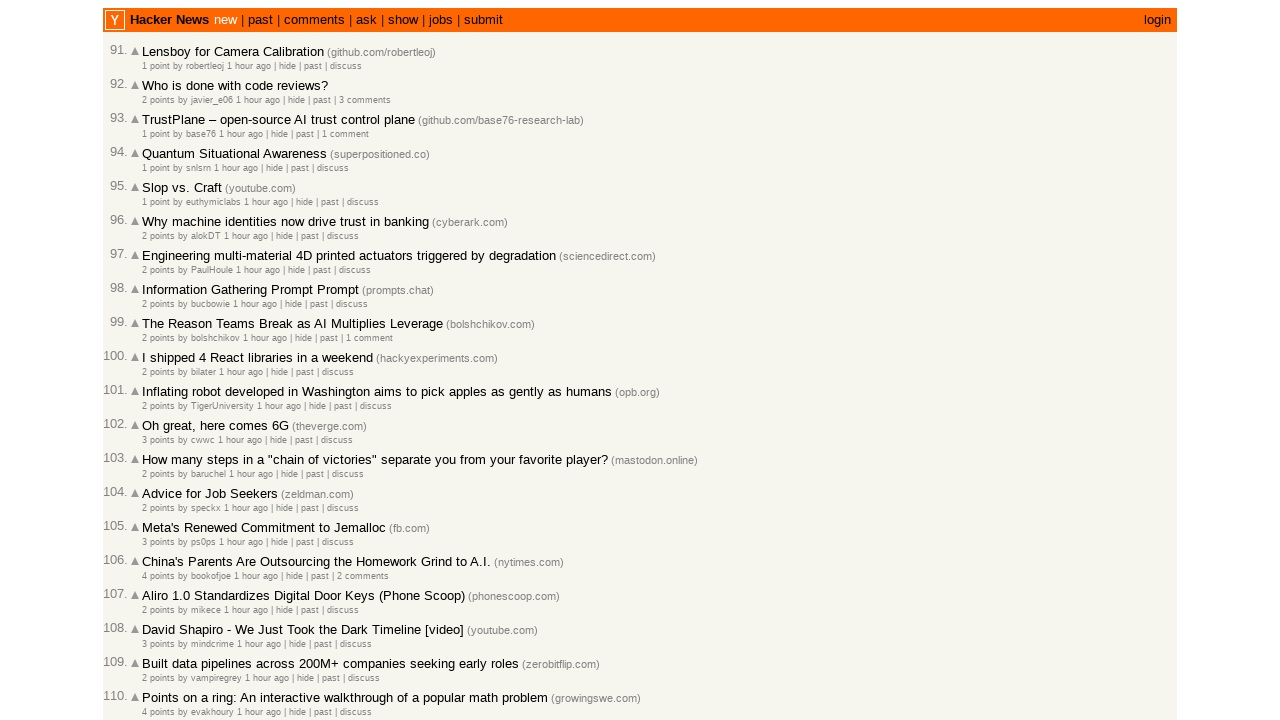

Extracted timestamp text: 1 point by base76 1 hour ago  | hide | past | 1 comment
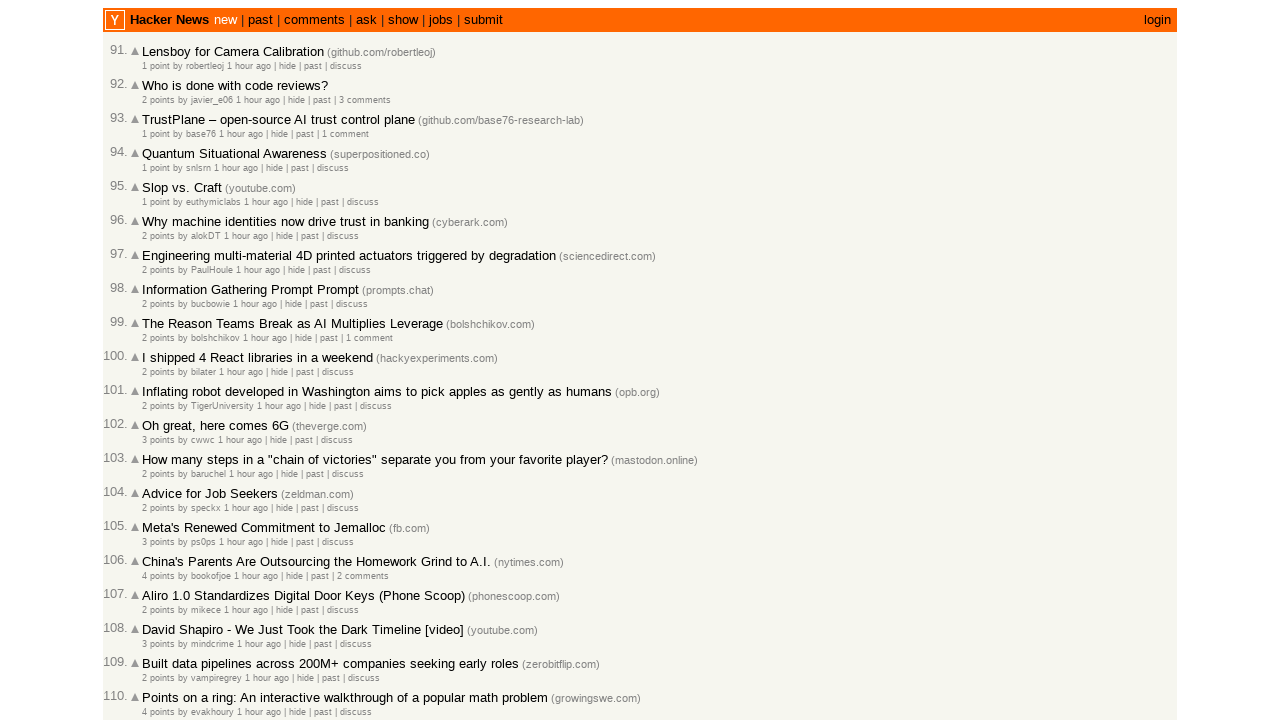

Parsed relative time to seconds: 3600
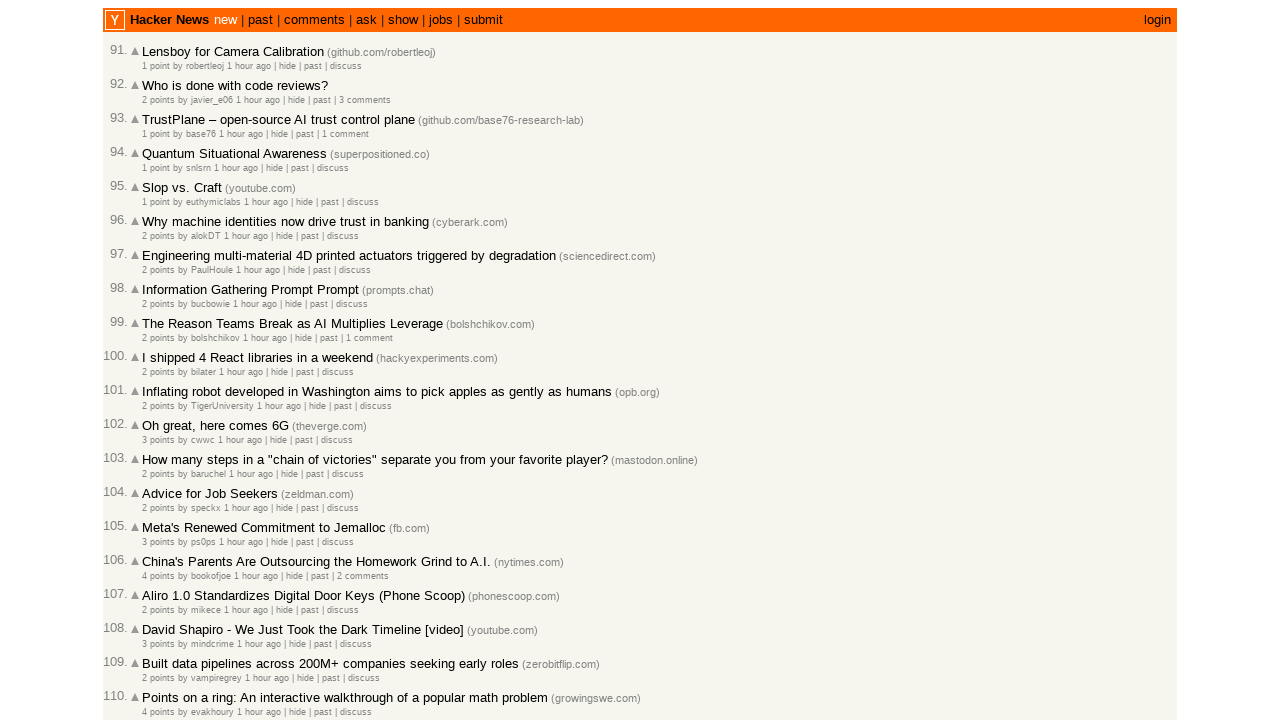

Verified post timestamp is in descending order (current: 3600, previous: 3600)
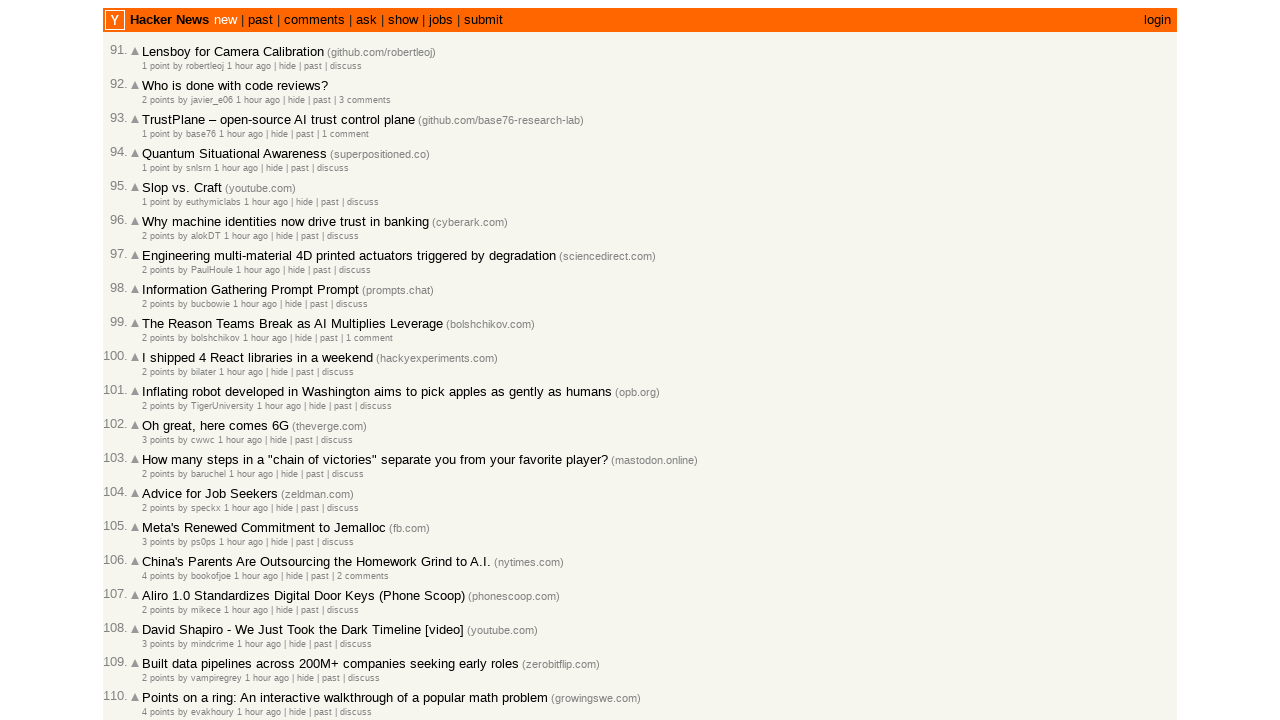

Extracted timestamp text: 1 point by snlsrn 1 hour ago  | hide | past | discuss
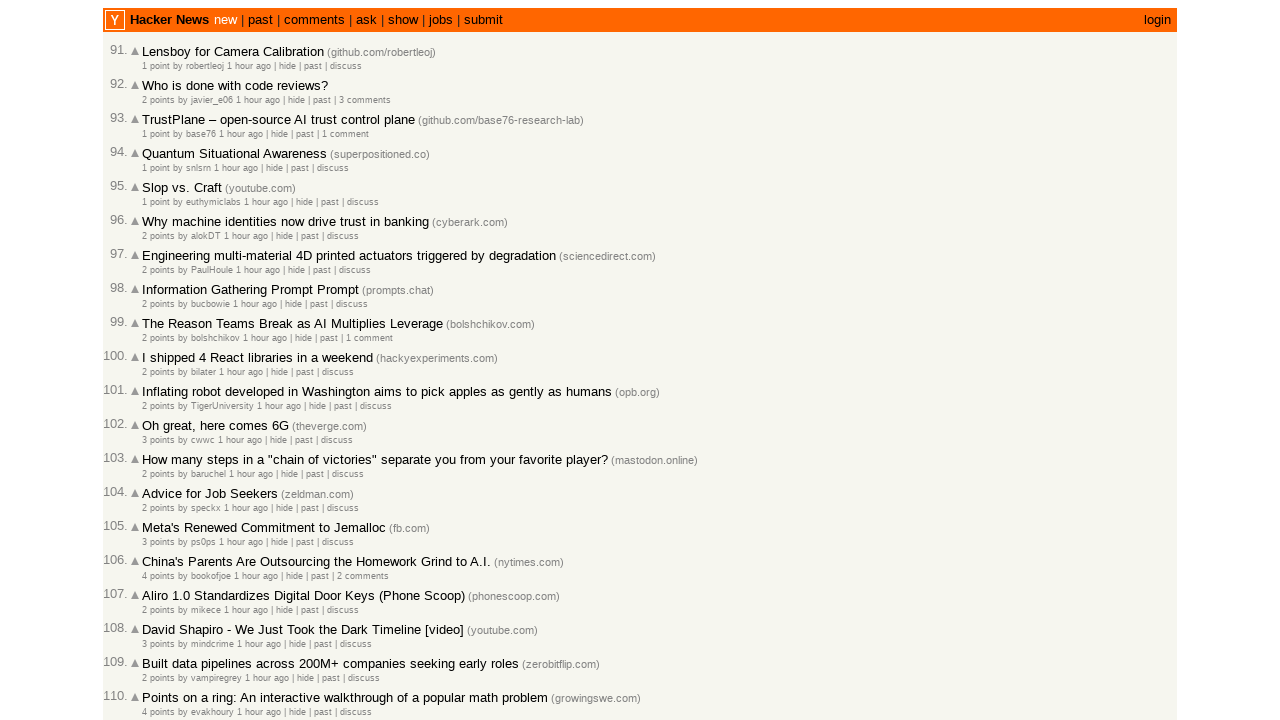

Parsed relative time to seconds: 3600
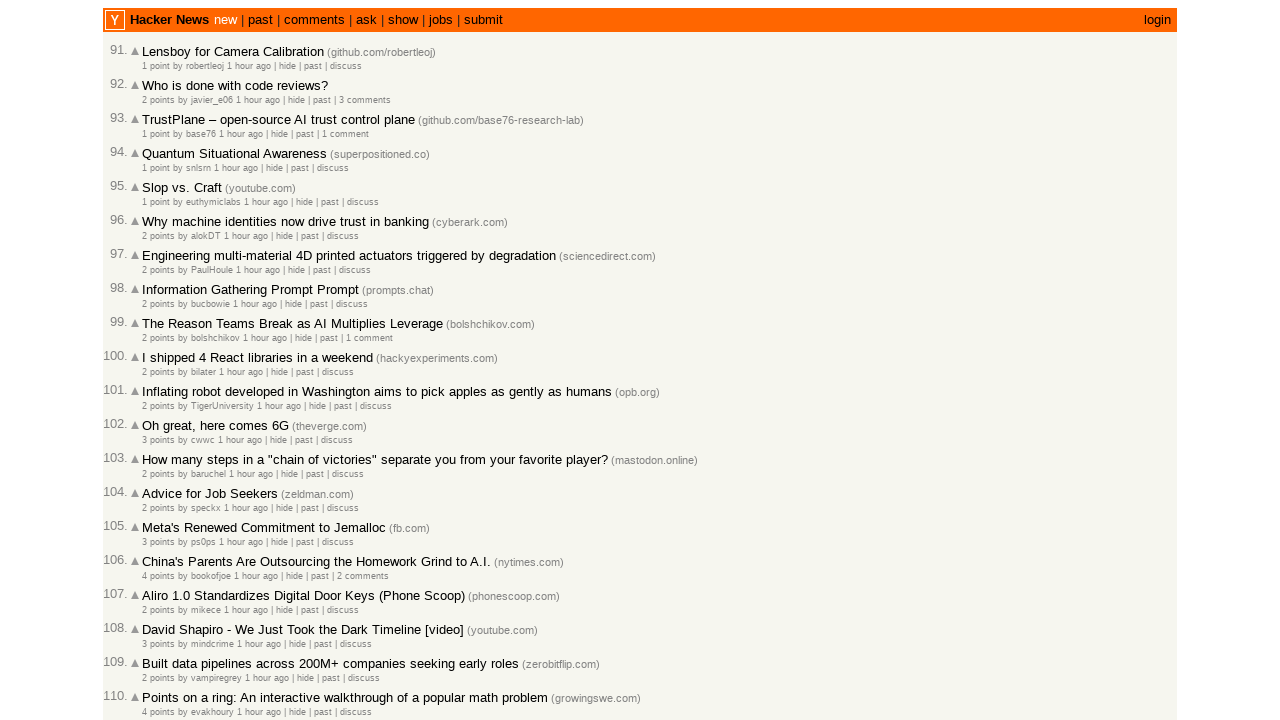

Verified post timestamp is in descending order (current: 3600, previous: 3600)
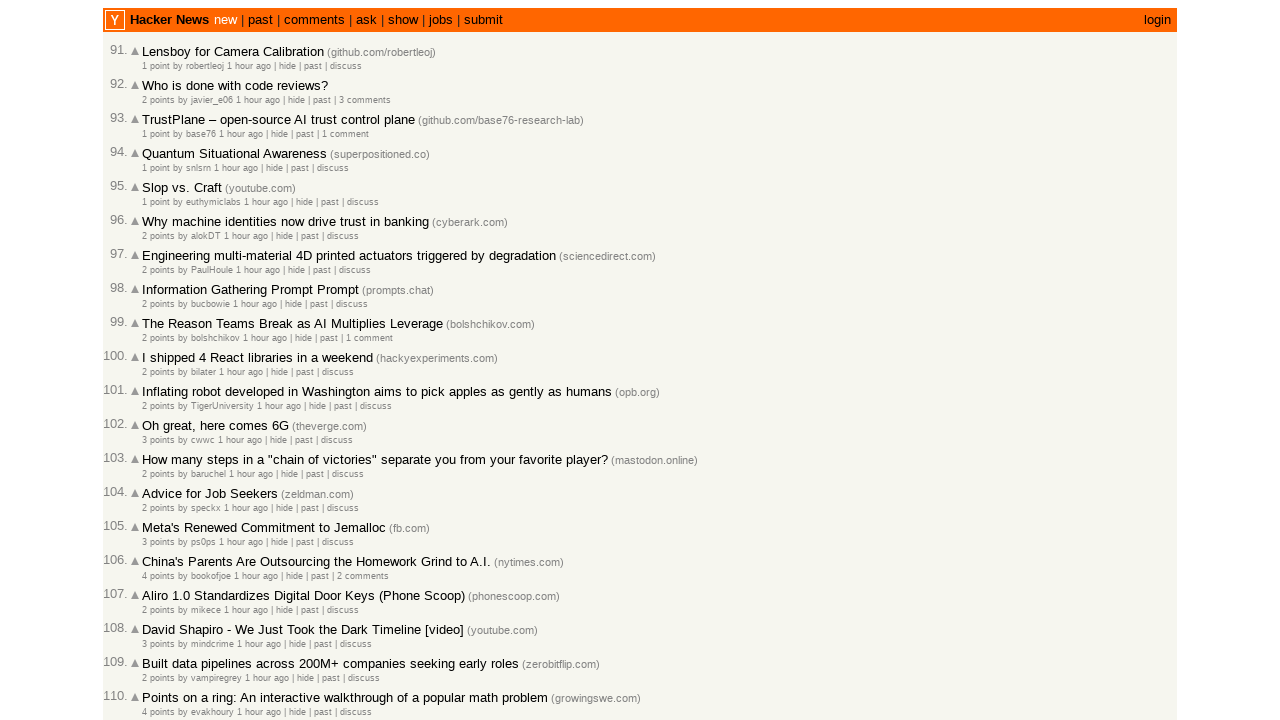

Extracted timestamp text: 1 point by euthymiclabs 1 hour ago  | hide | past | discuss
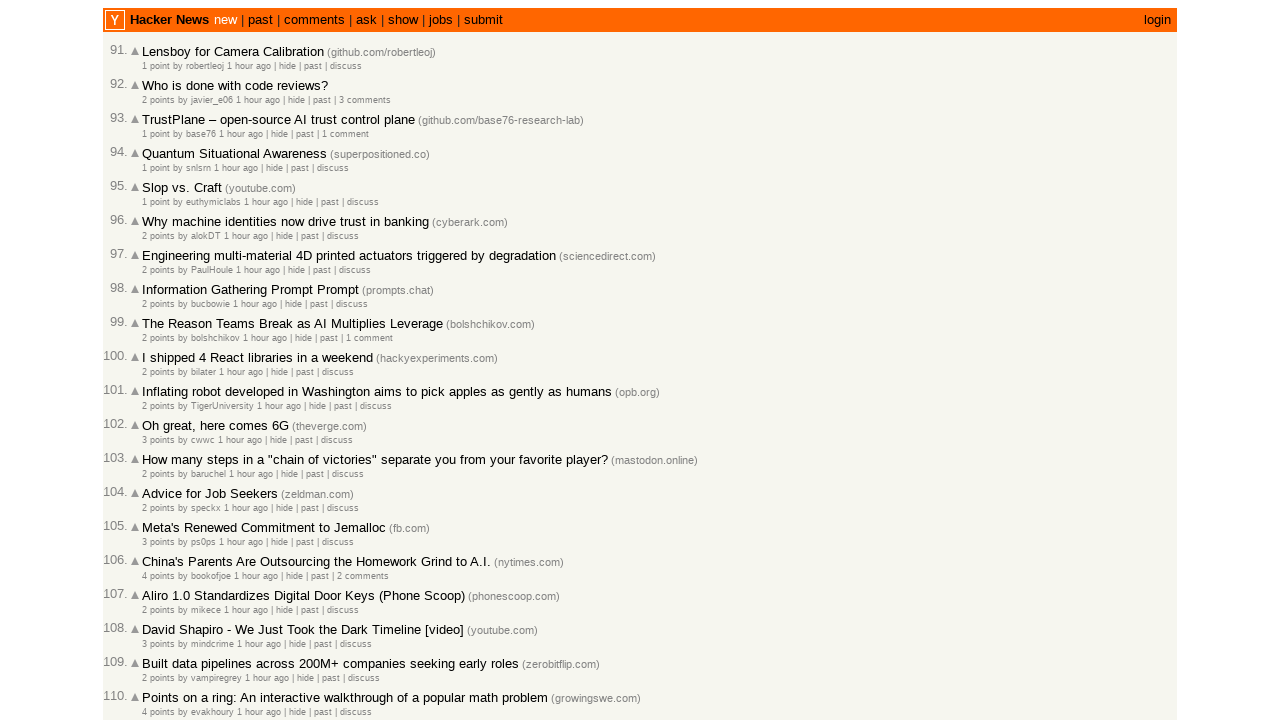

Parsed relative time to seconds: 3600
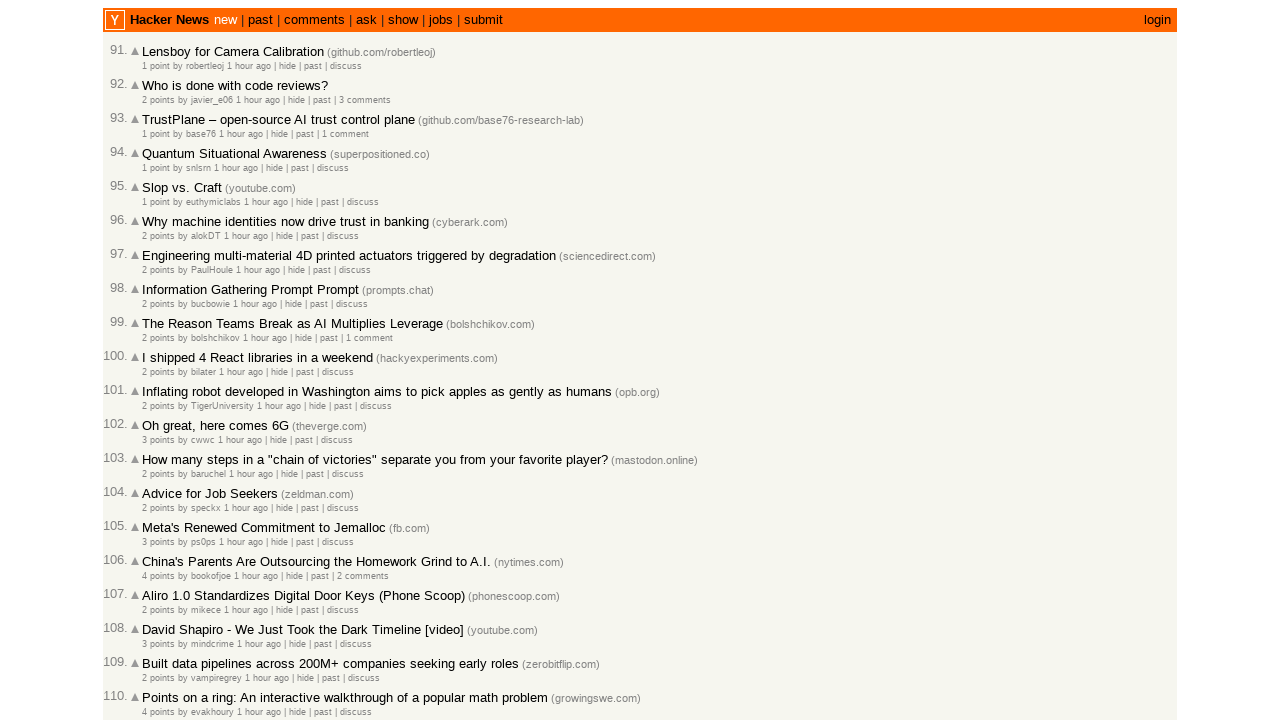

Verified post timestamp is in descending order (current: 3600, previous: 3600)
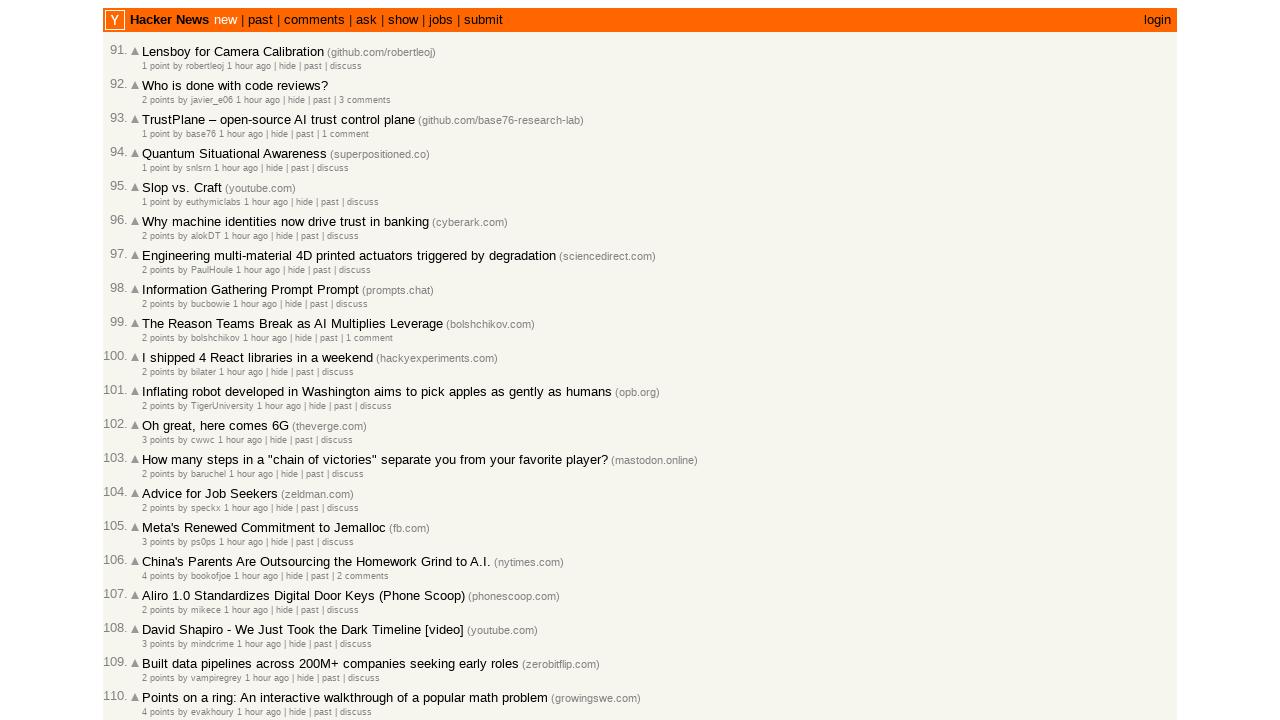

Extracted timestamp text: 2 points by alokDT 1 hour ago  | hide | past | discuss
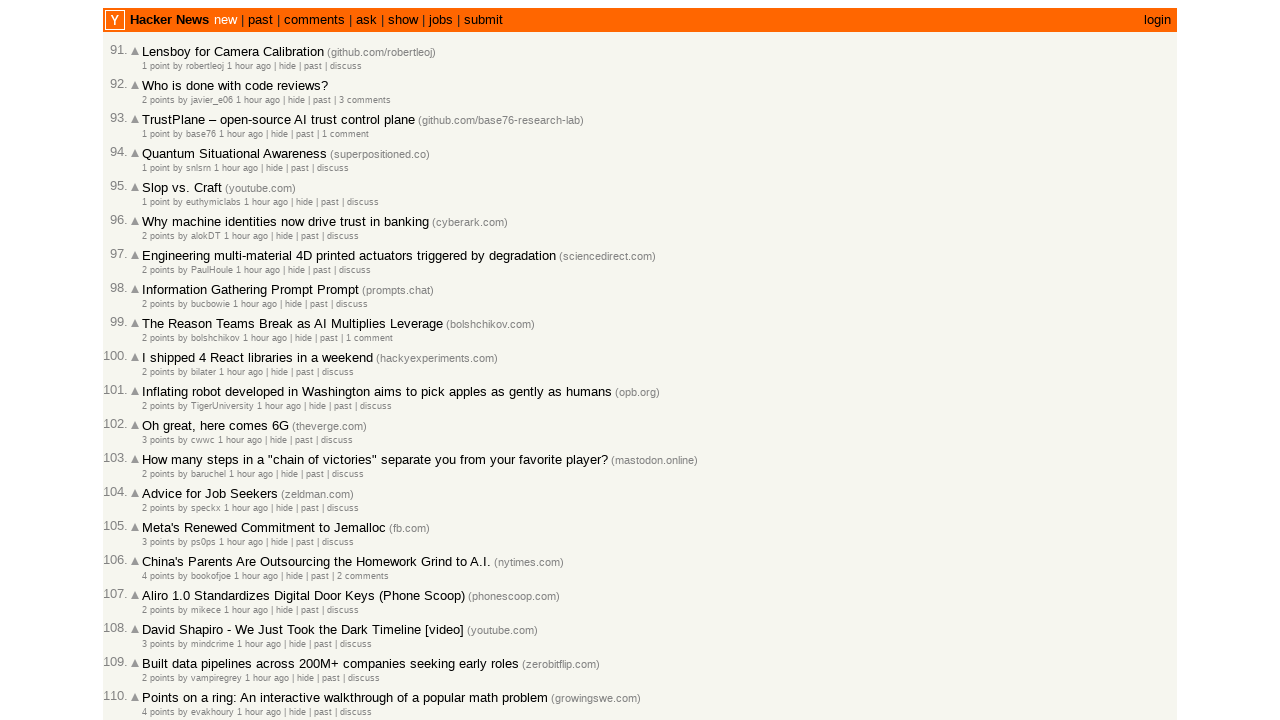

Parsed relative time to seconds: 3600
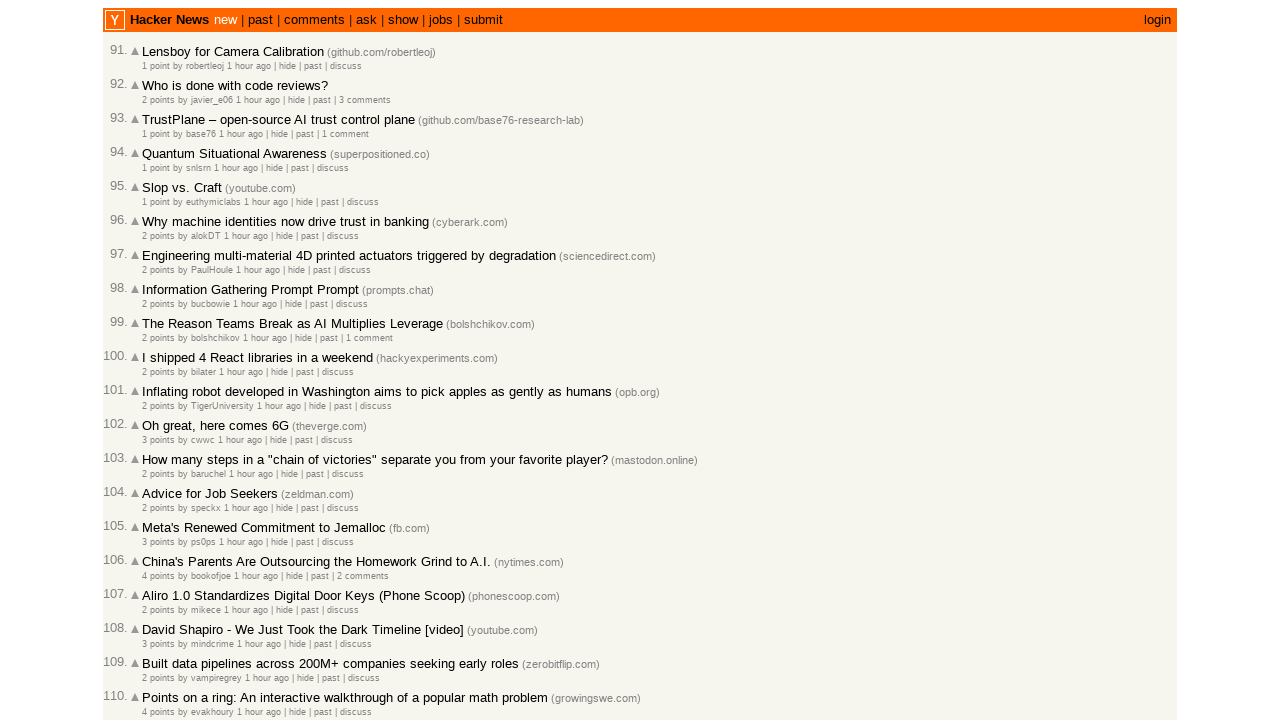

Verified post timestamp is in descending order (current: 3600, previous: 3600)
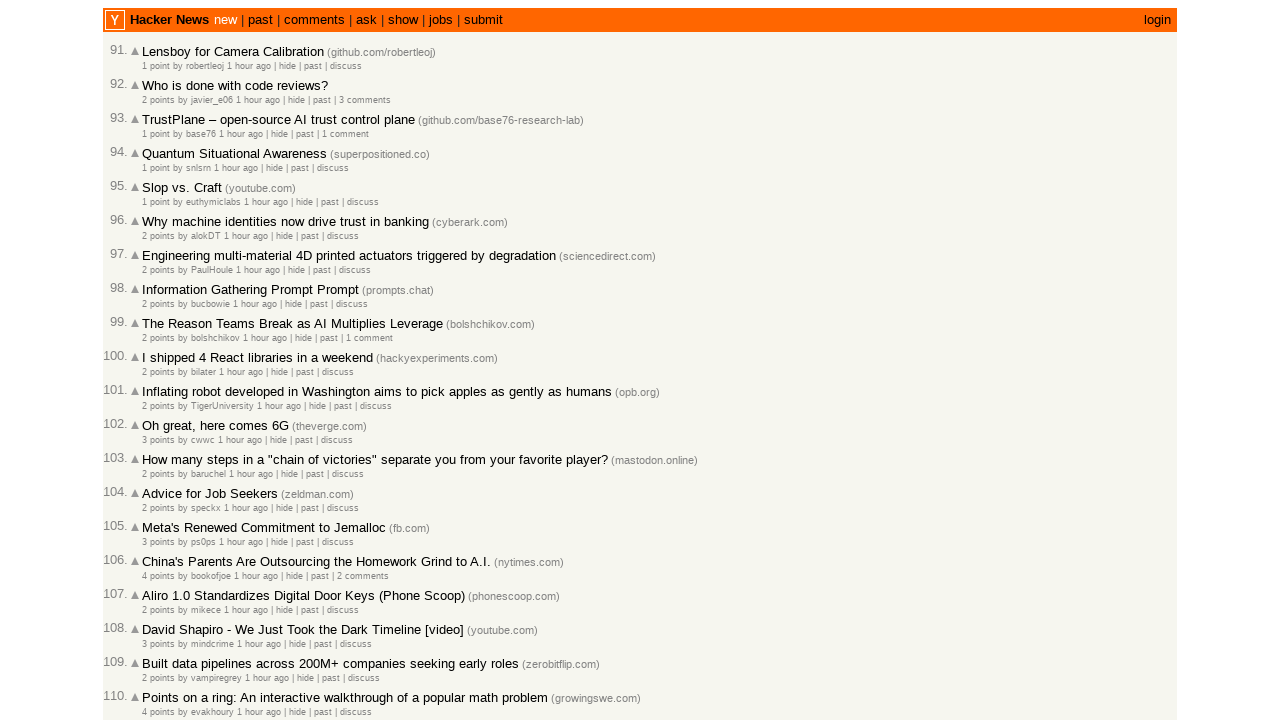

Extracted timestamp text: 2 points by PaulHoule 1 hour ago  | hide | past | discuss
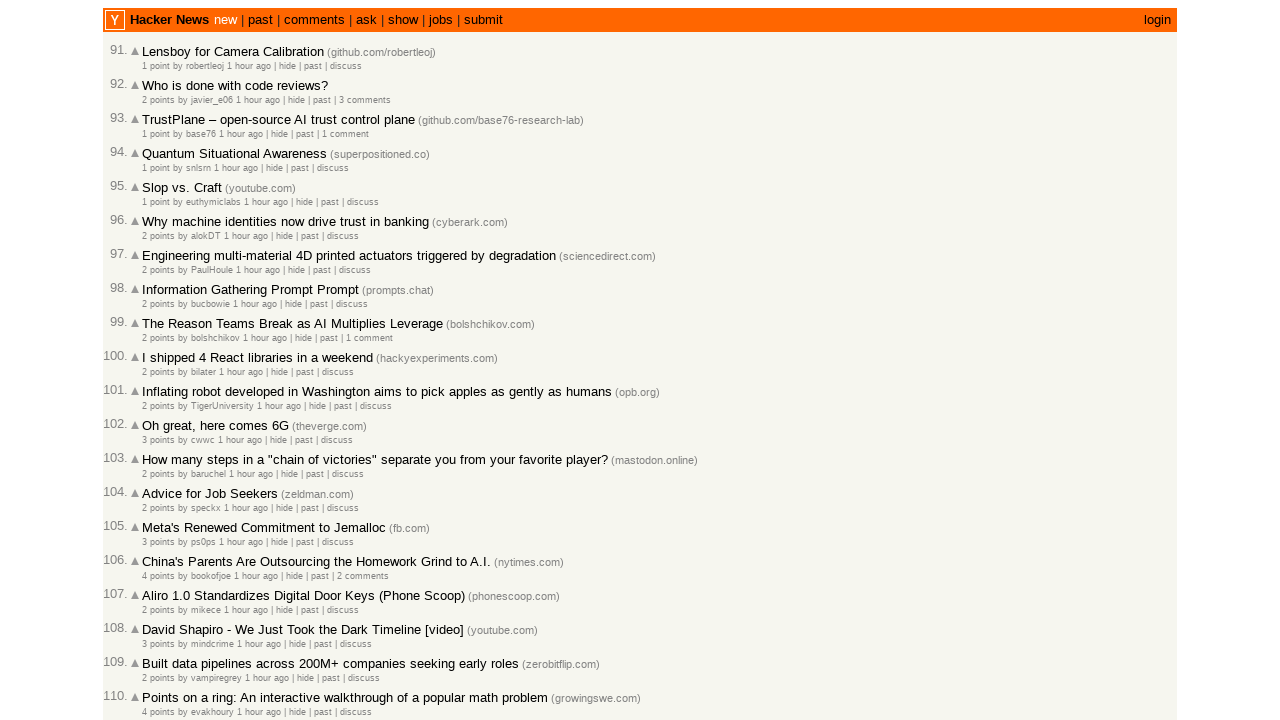

Parsed relative time to seconds: 3600
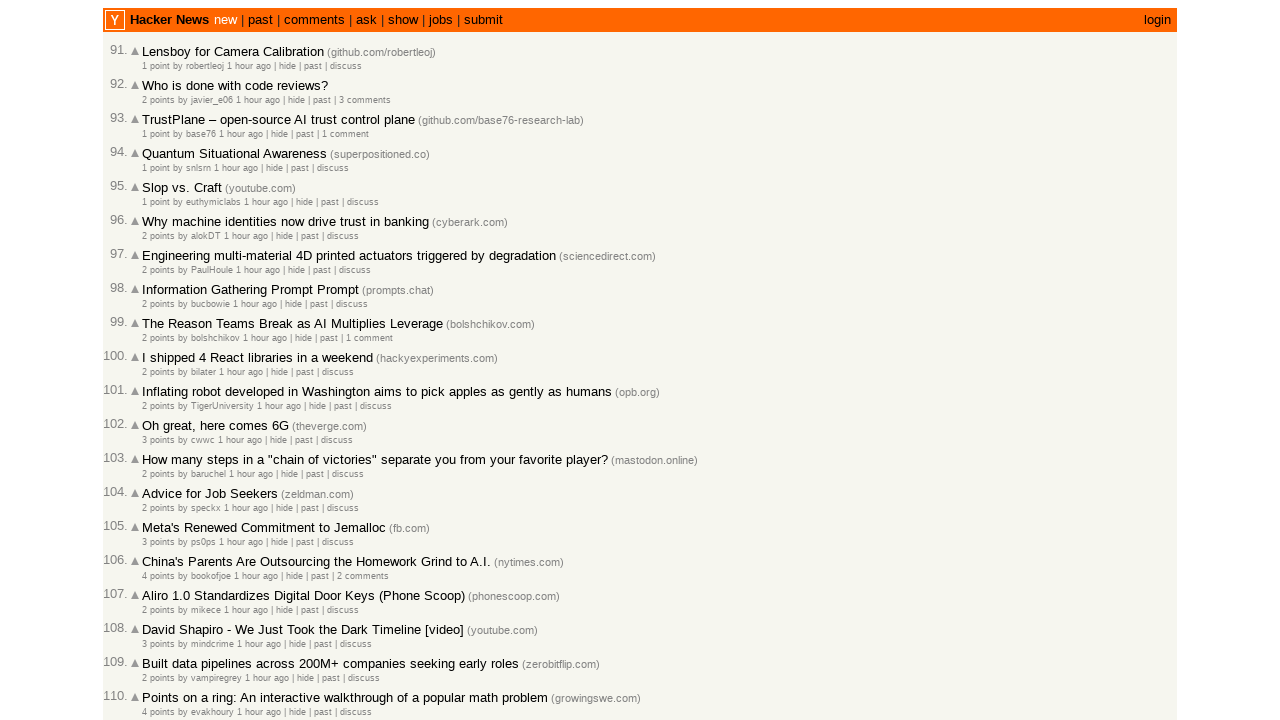

Verified post timestamp is in descending order (current: 3600, previous: 3600)
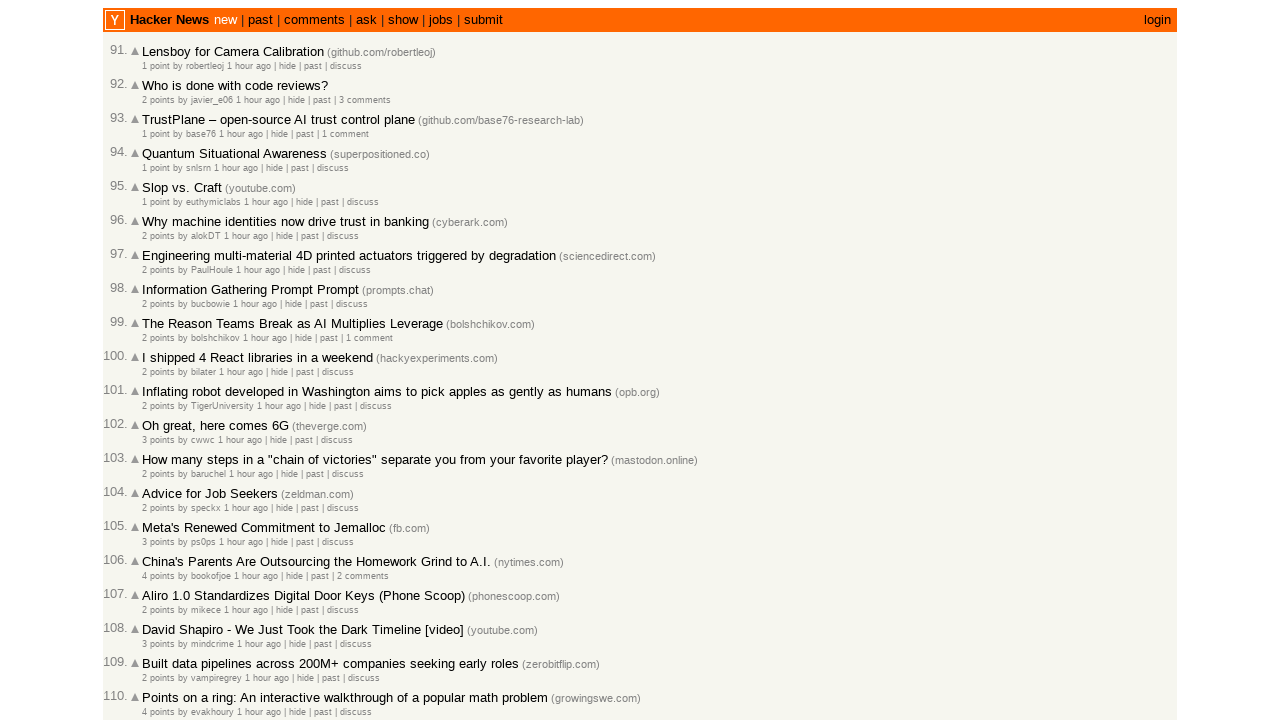

Extracted timestamp text: 2 points by bucbowie 1 hour ago  | hide | past | discuss
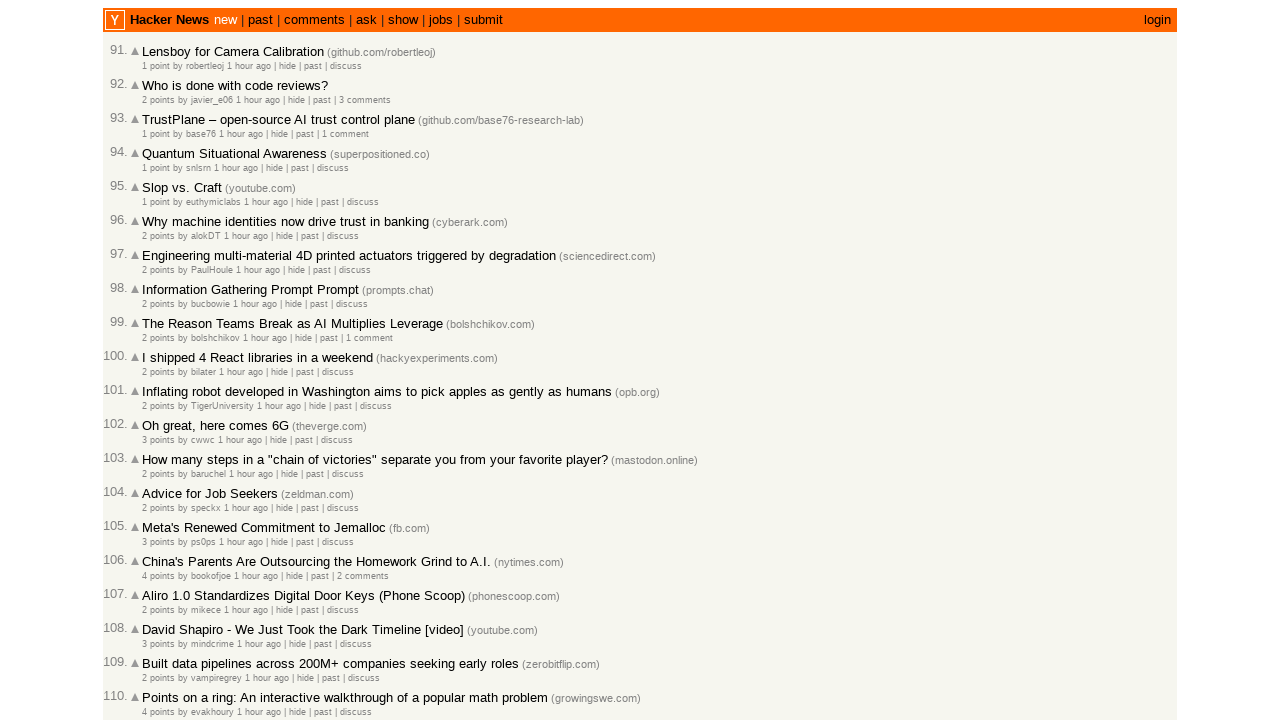

Parsed relative time to seconds: 3600
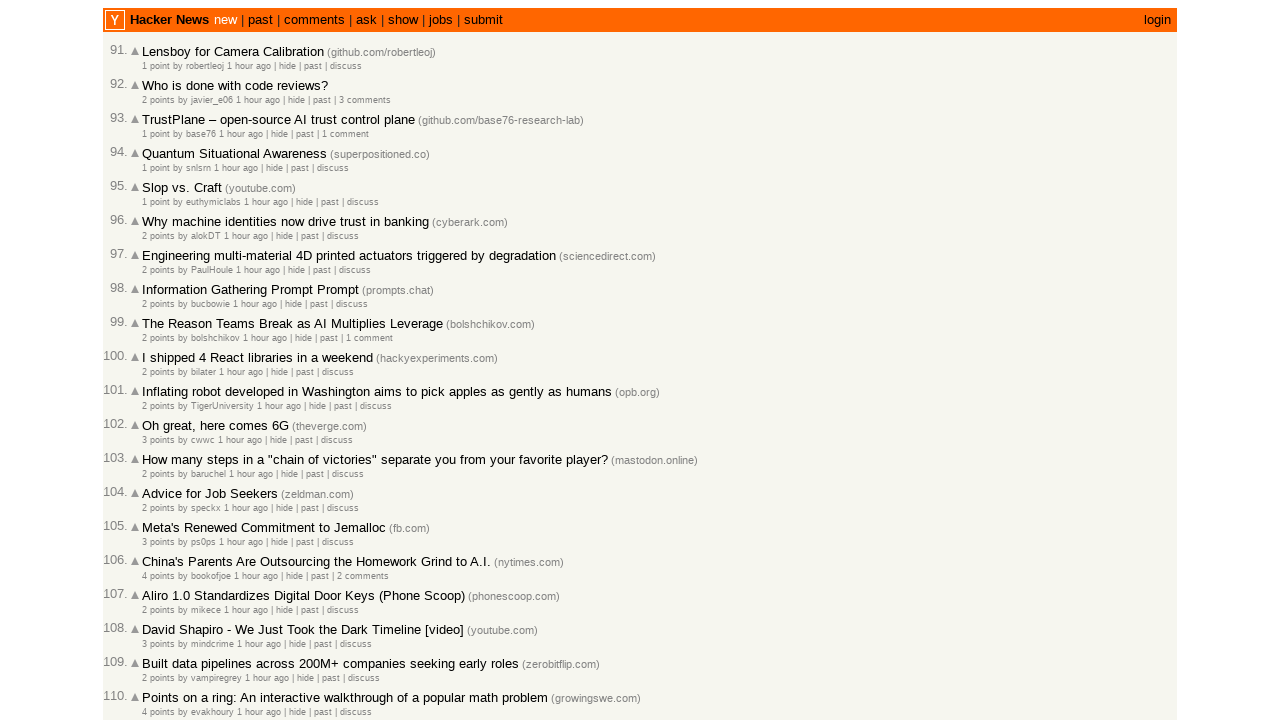

Verified post timestamp is in descending order (current: 3600, previous: 3600)
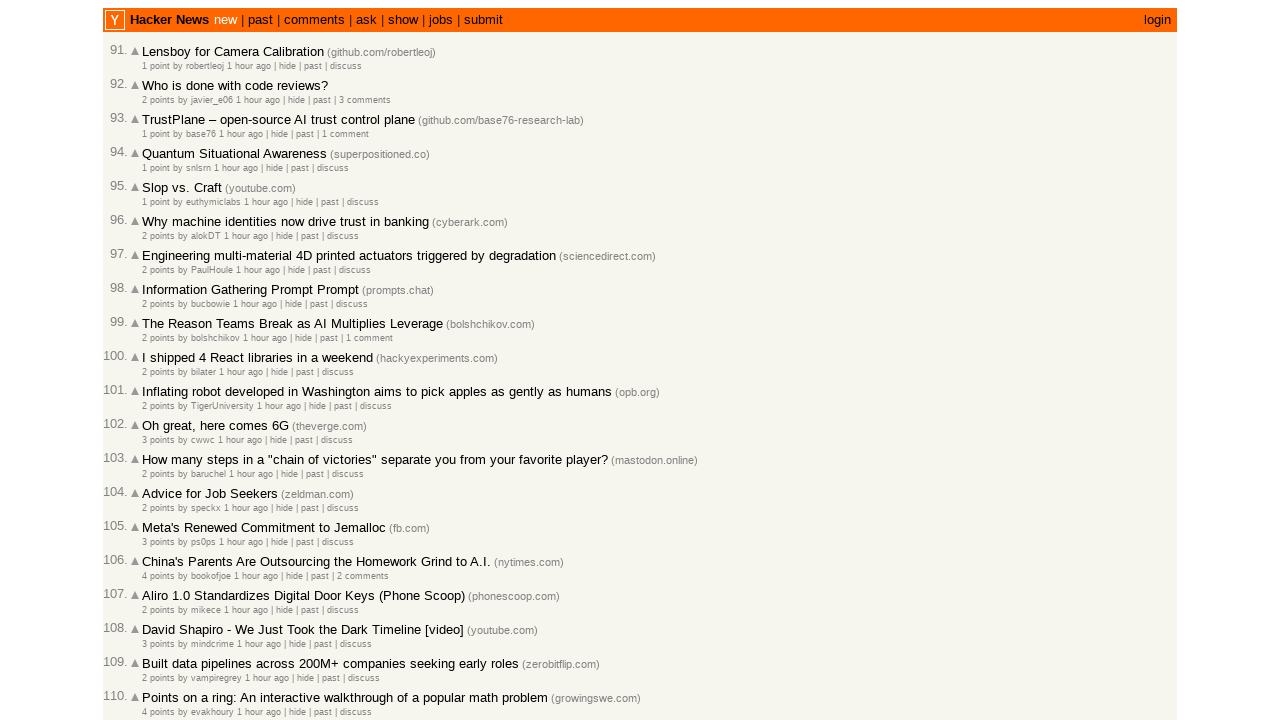

Extracted timestamp text: 2 points by bolshchikov 1 hour ago  | hide | past | 1 comment
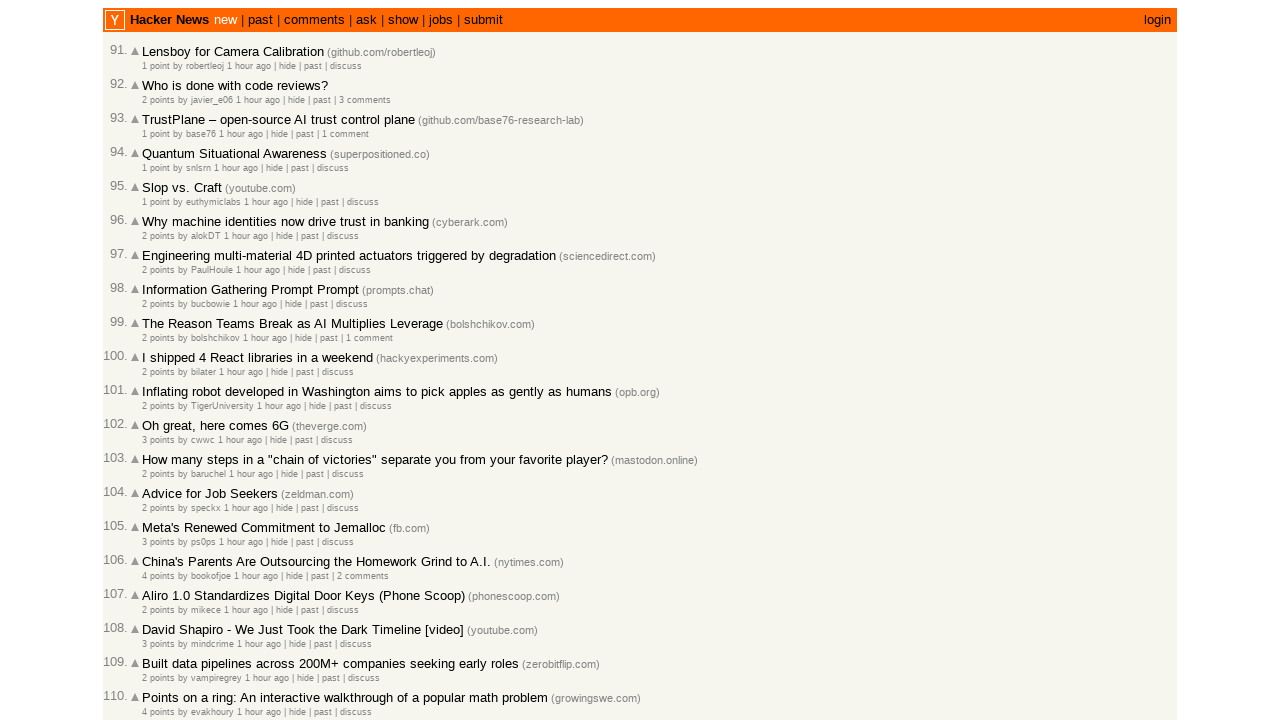

Parsed relative time to seconds: 3600
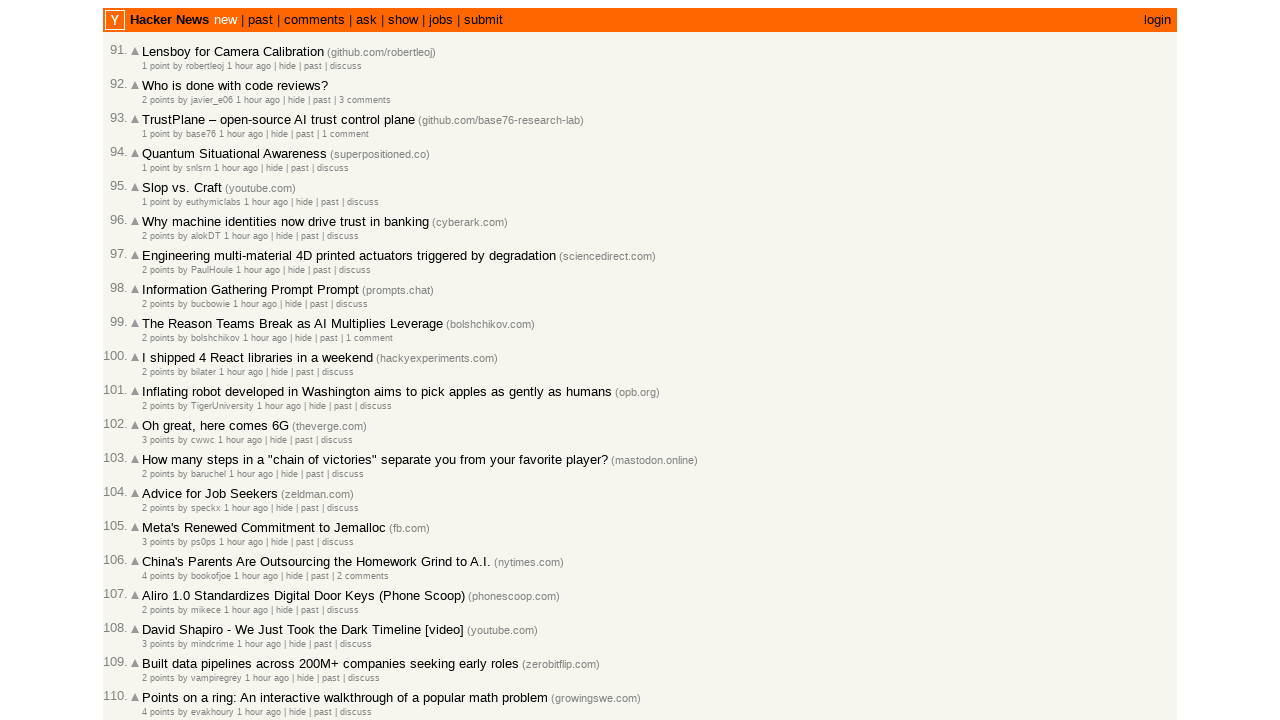

Verified post timestamp is in descending order (current: 3600, previous: 3600)
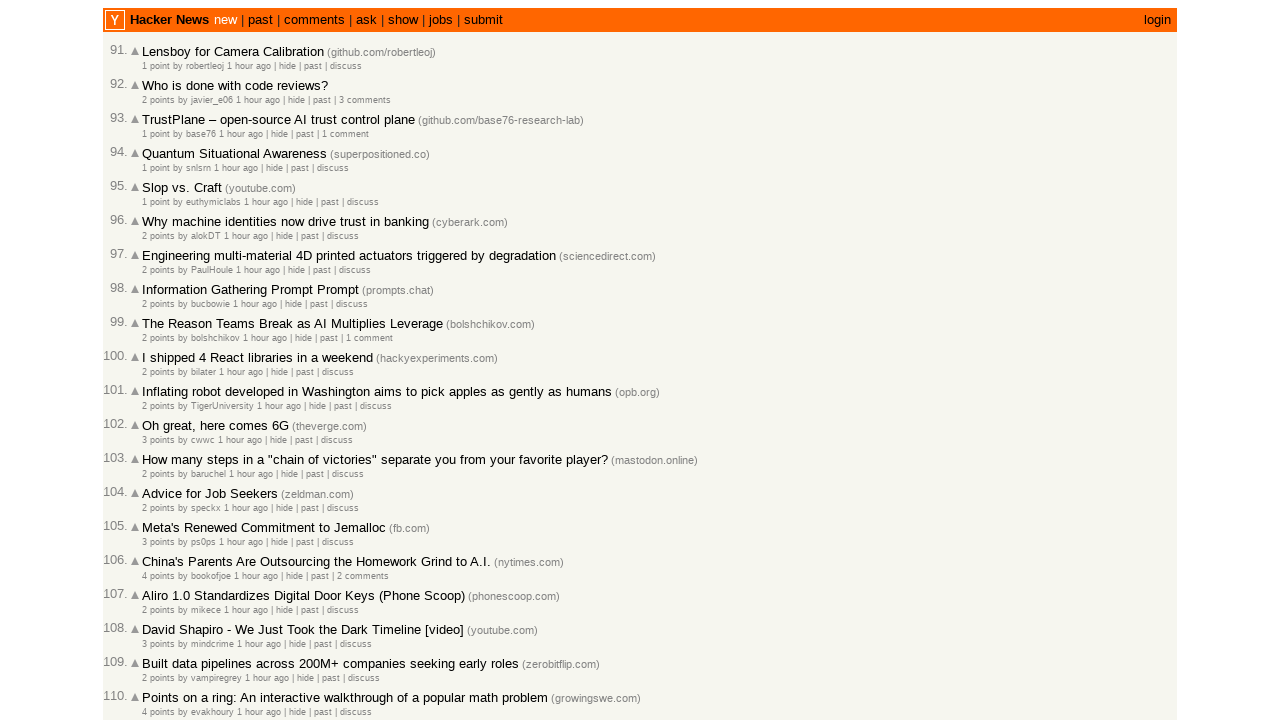

Extracted timestamp text: 2 points by bilater 1 hour ago  | hide | past | discuss
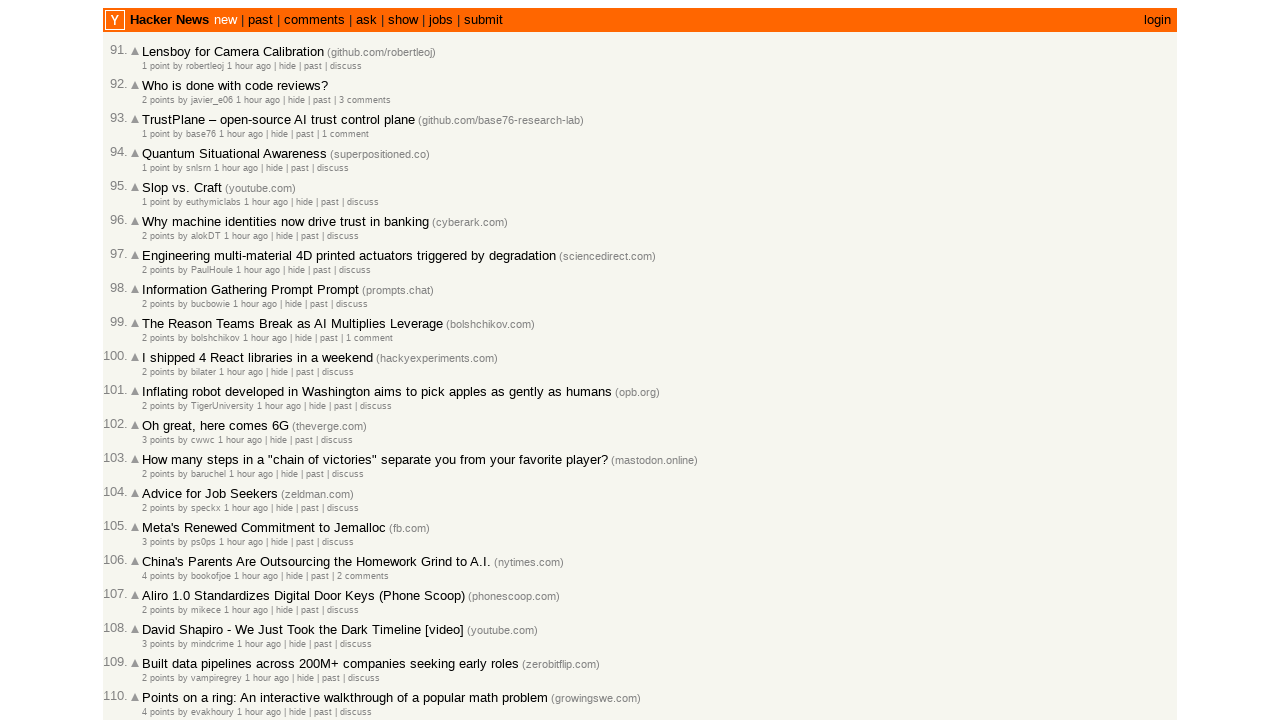

Parsed relative time to seconds: 3600
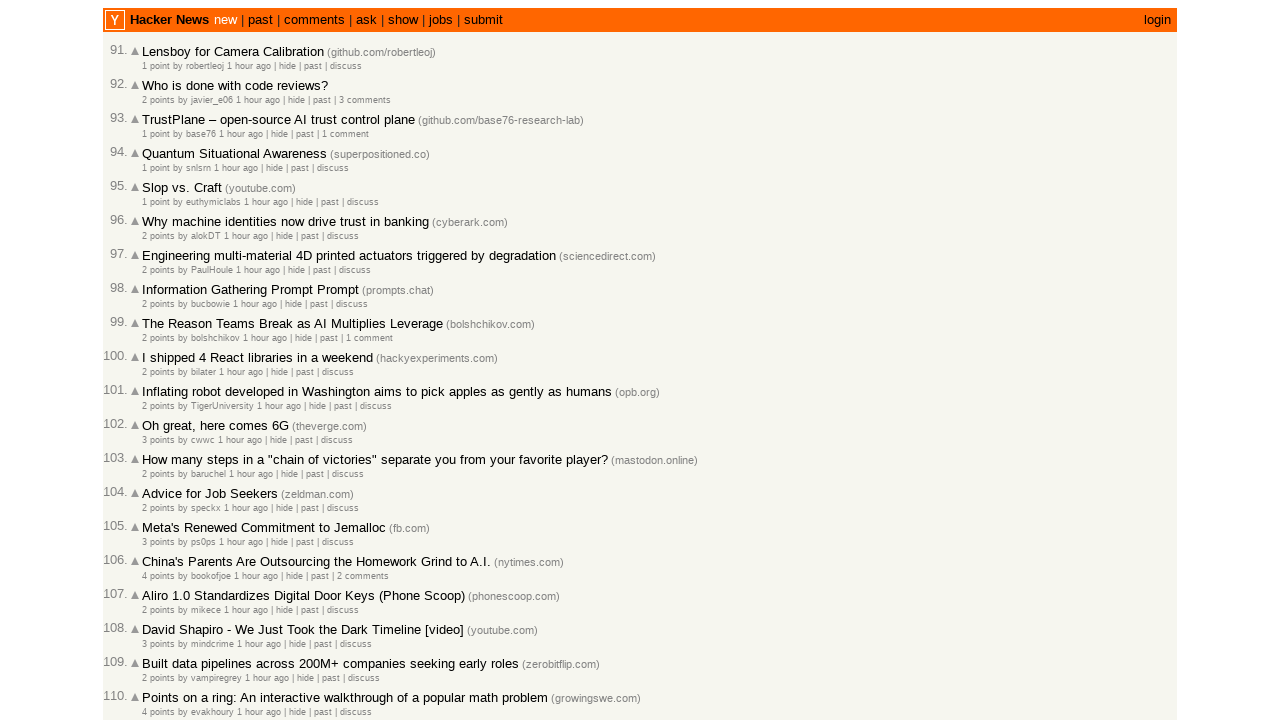

Verified post timestamp is in descending order (current: 3600, previous: 3600)
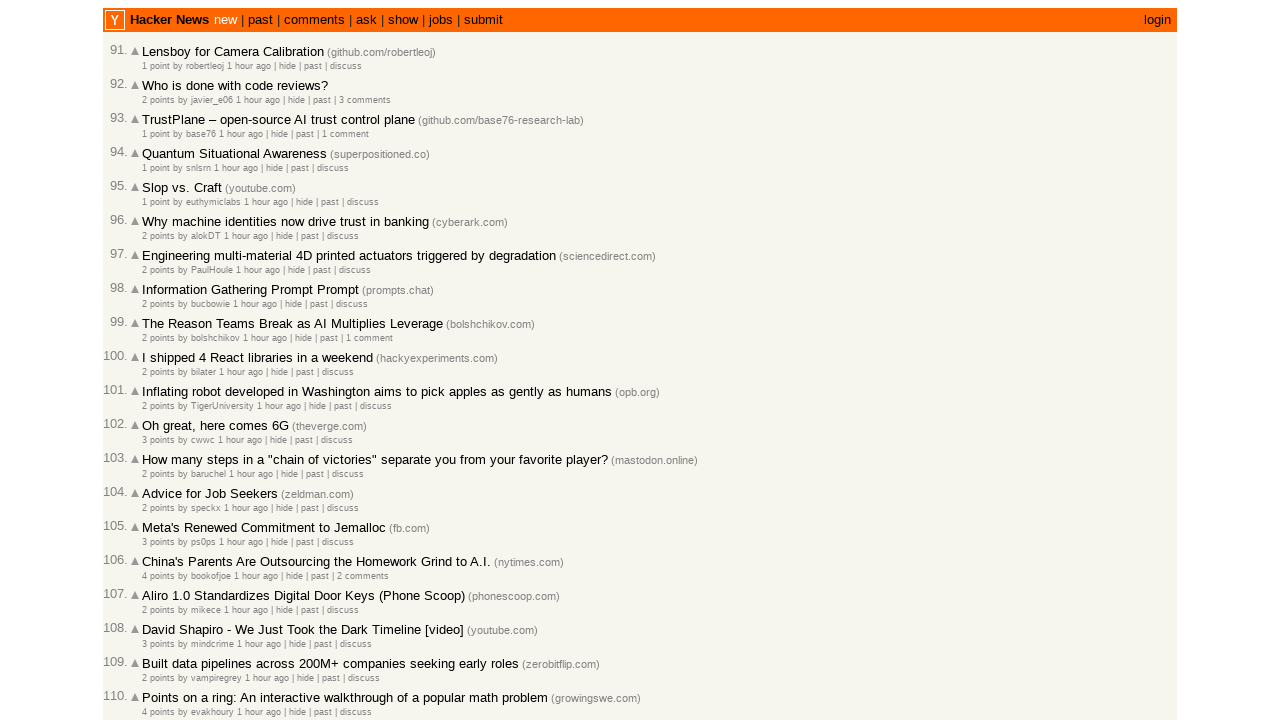

Verified that exactly 100 posts were collected and sorted in descending order
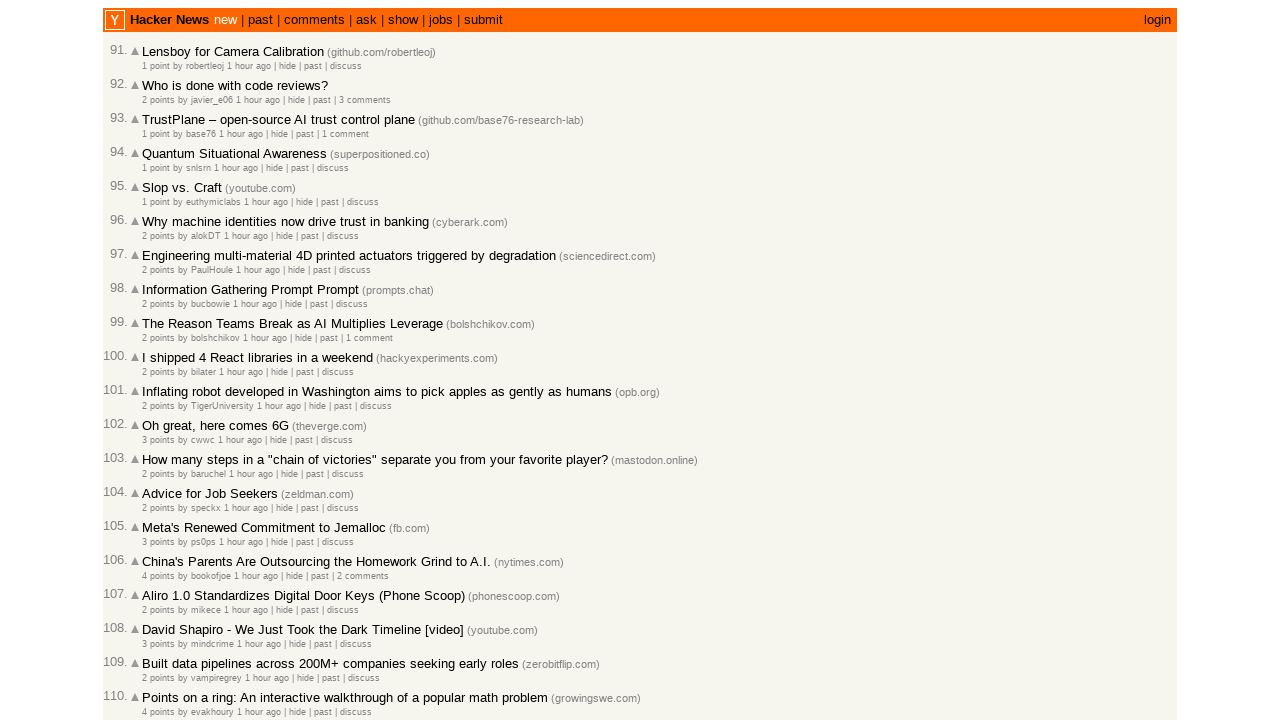

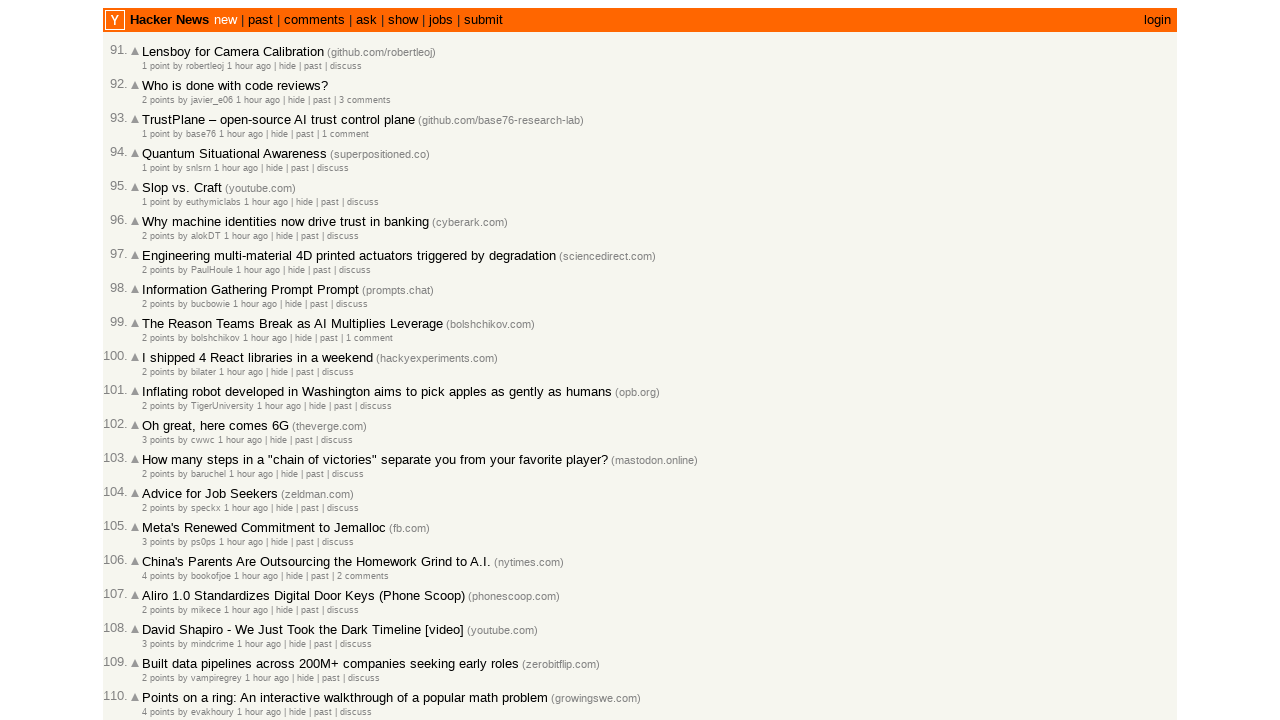